Automates playing the 2048 game by repeatedly sending arrow key sequences (up, right, down, left) until the game ends

Starting URL: https://gabrielecirulli.github.io/2048/

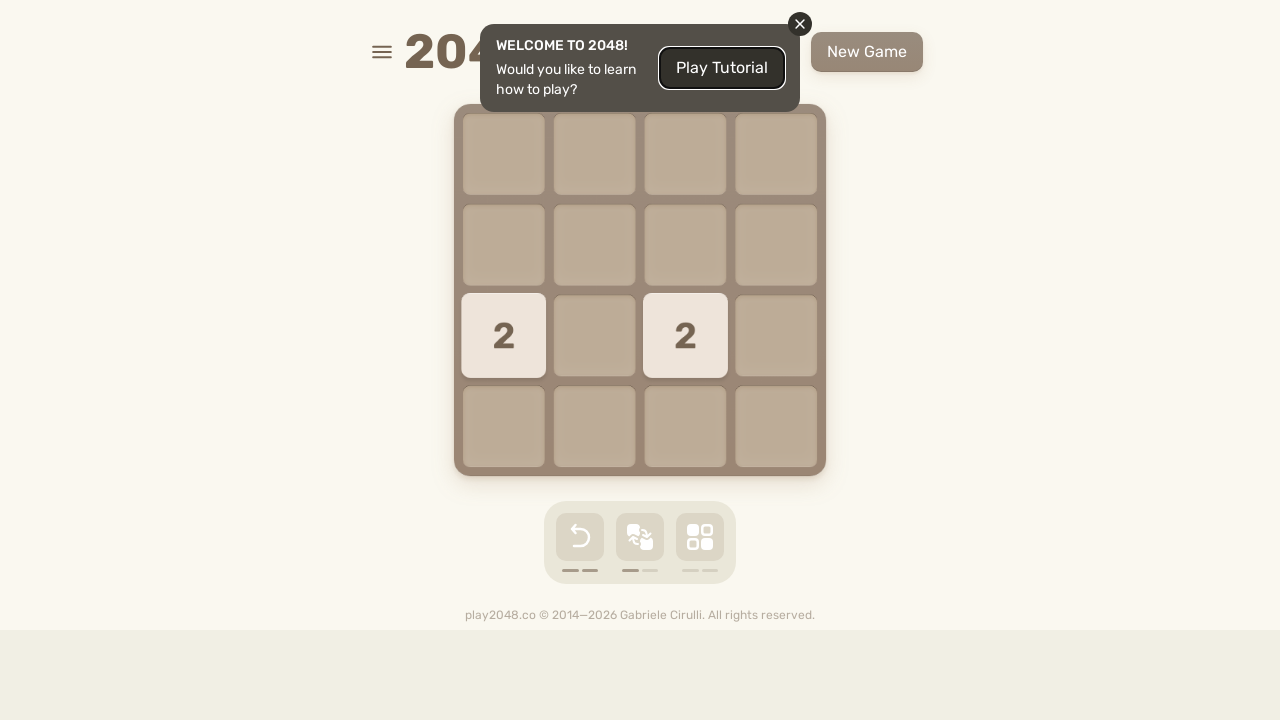

Navigated to 2048 game page
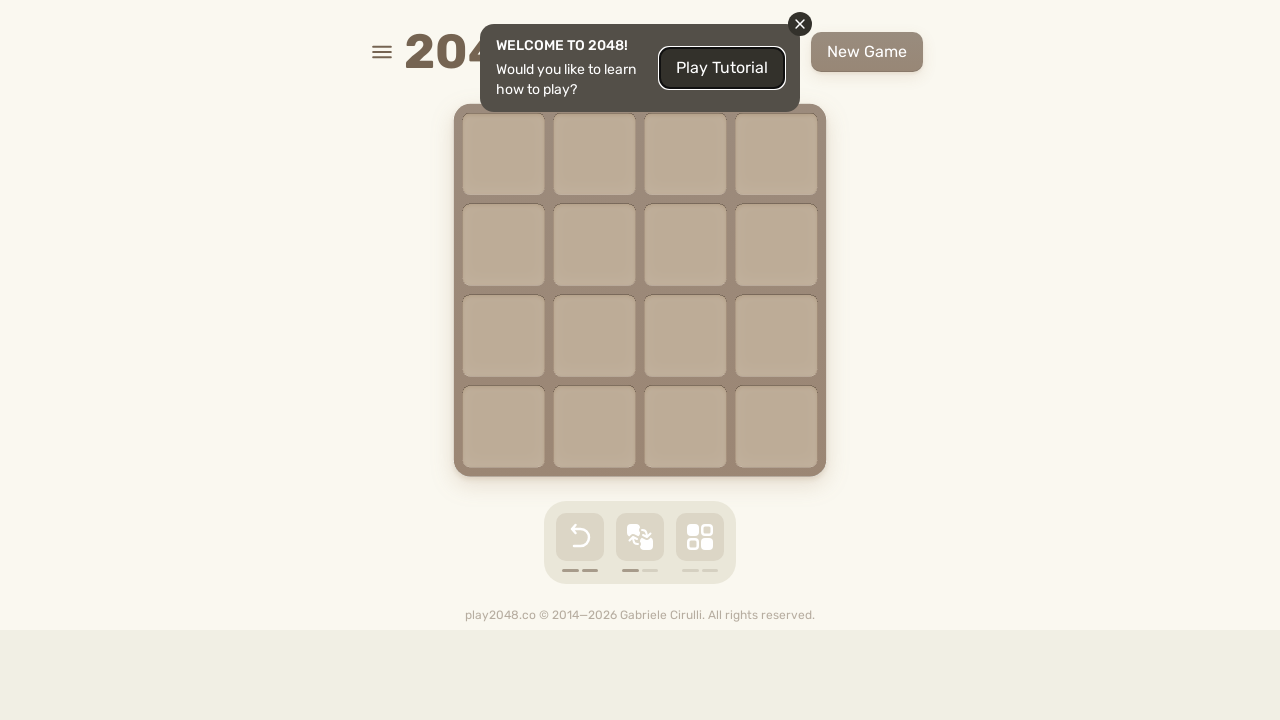

Pressed ArrowUp key
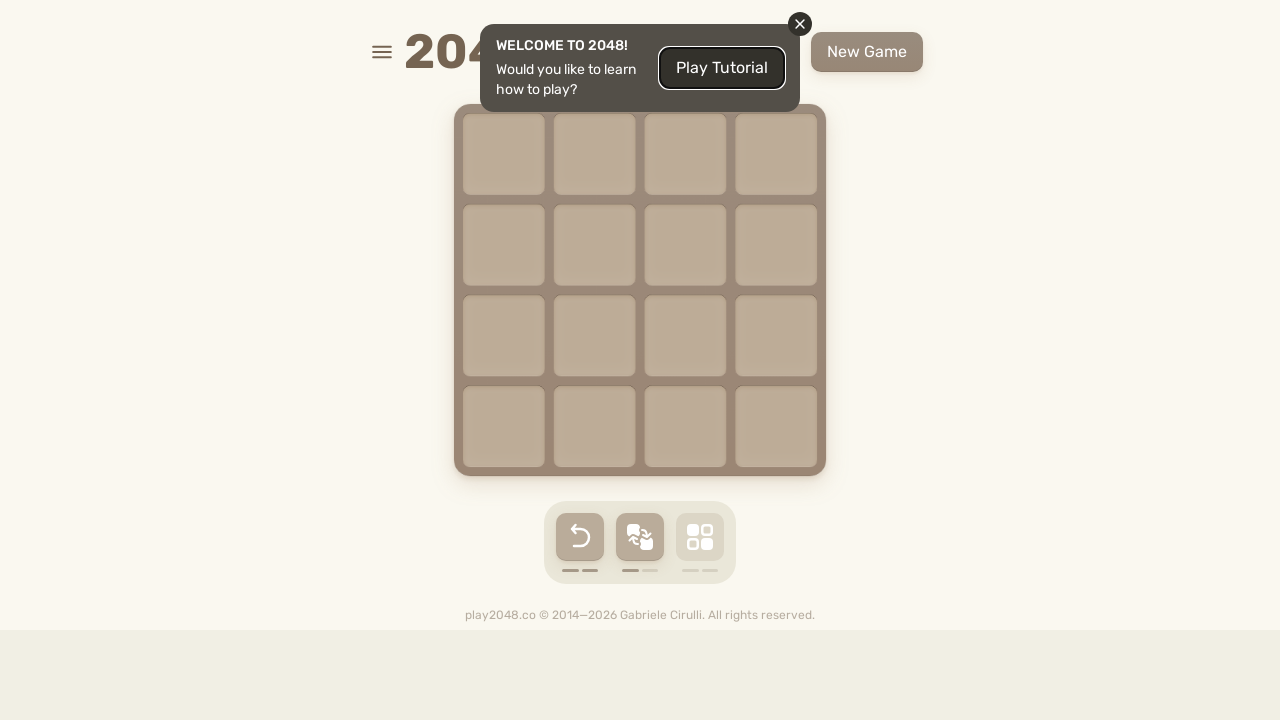

Pressed ArrowRight key
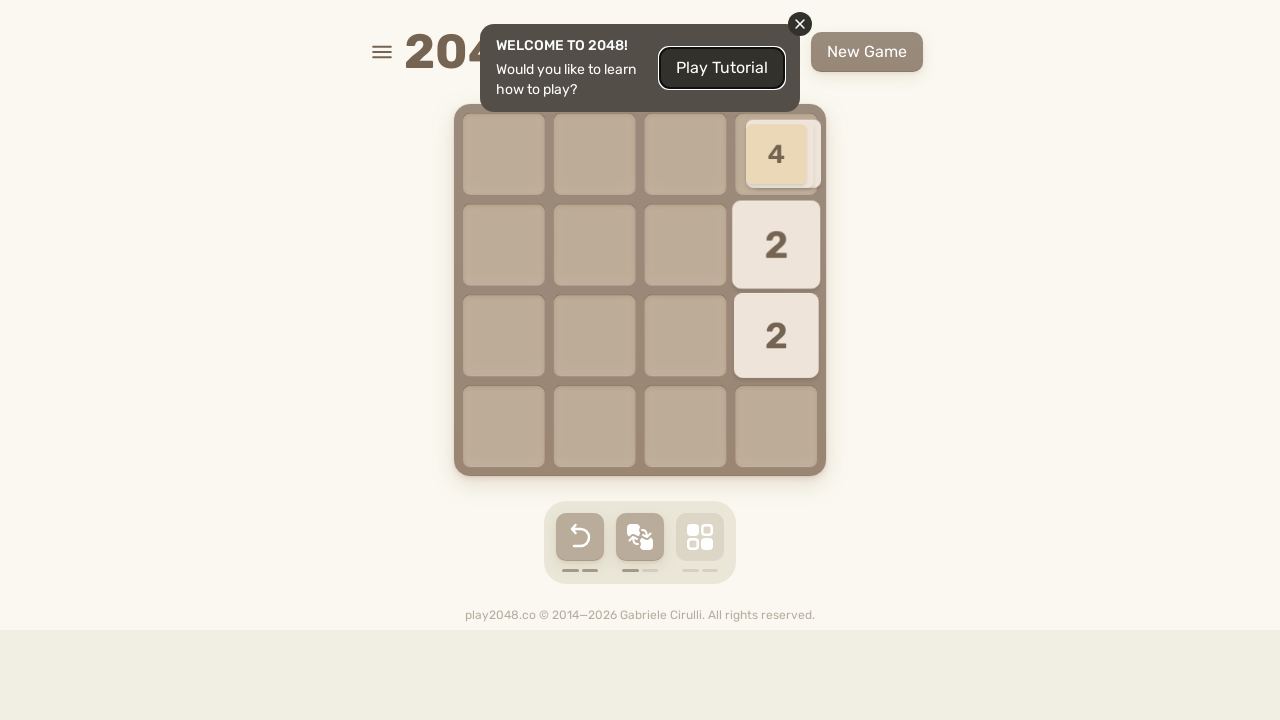

Pressed ArrowDown key
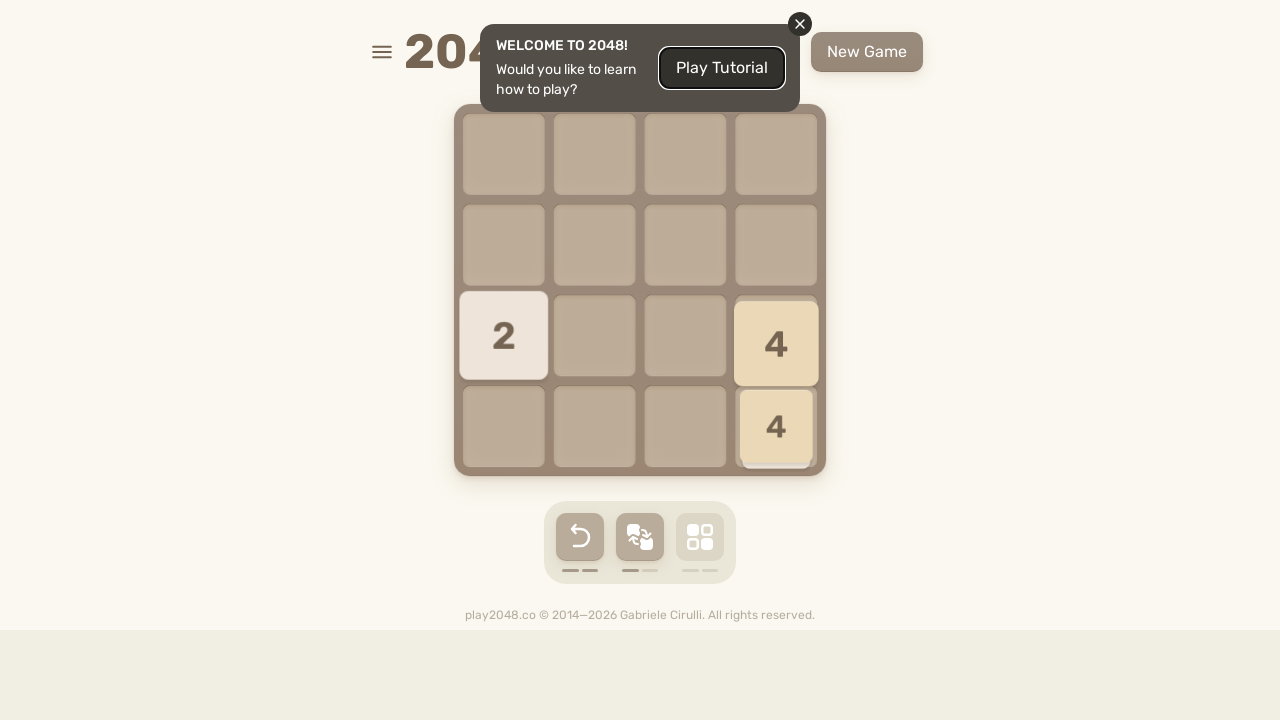

Pressed ArrowLeft key
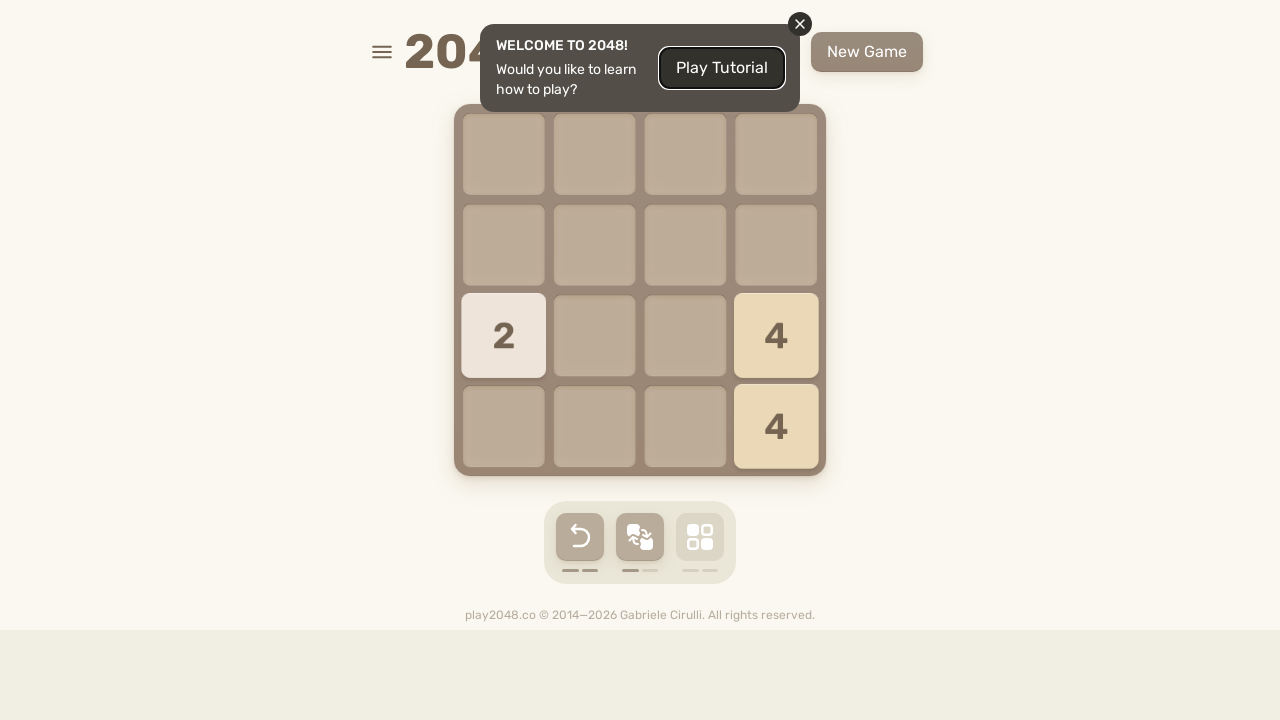

Checked game over status: 0 game-over messages found
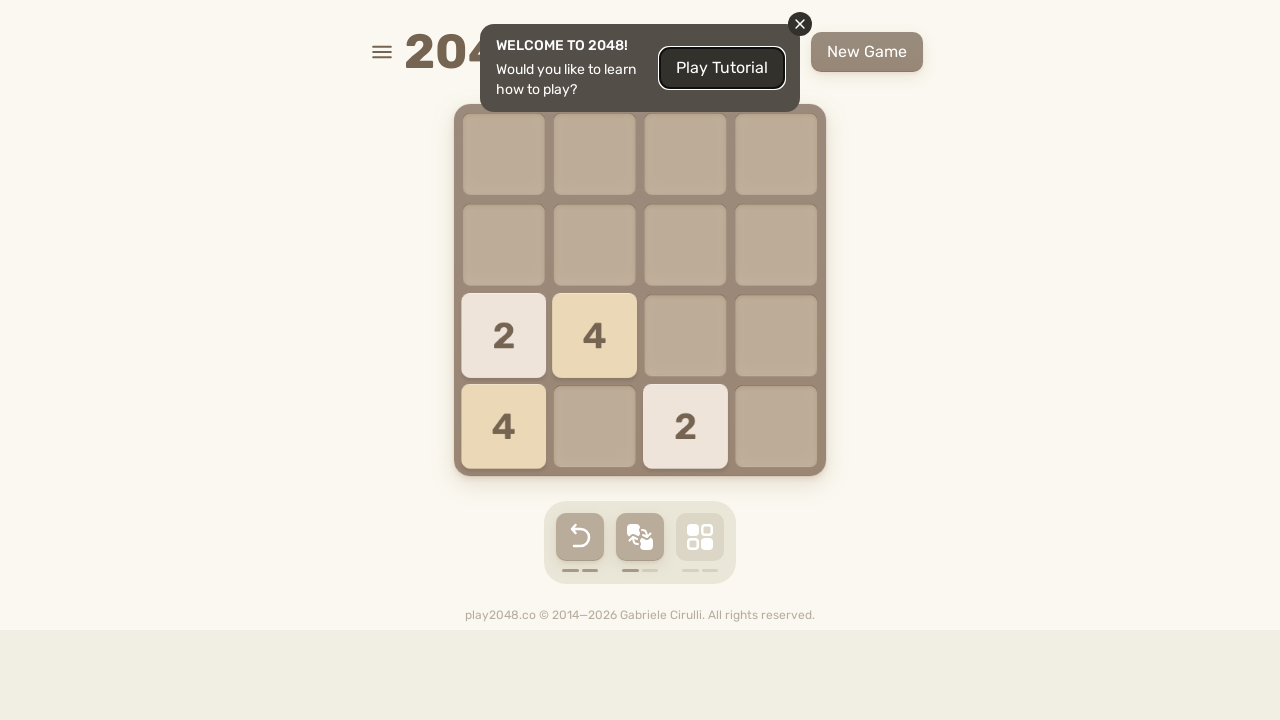

Waited 100ms for game animations to complete
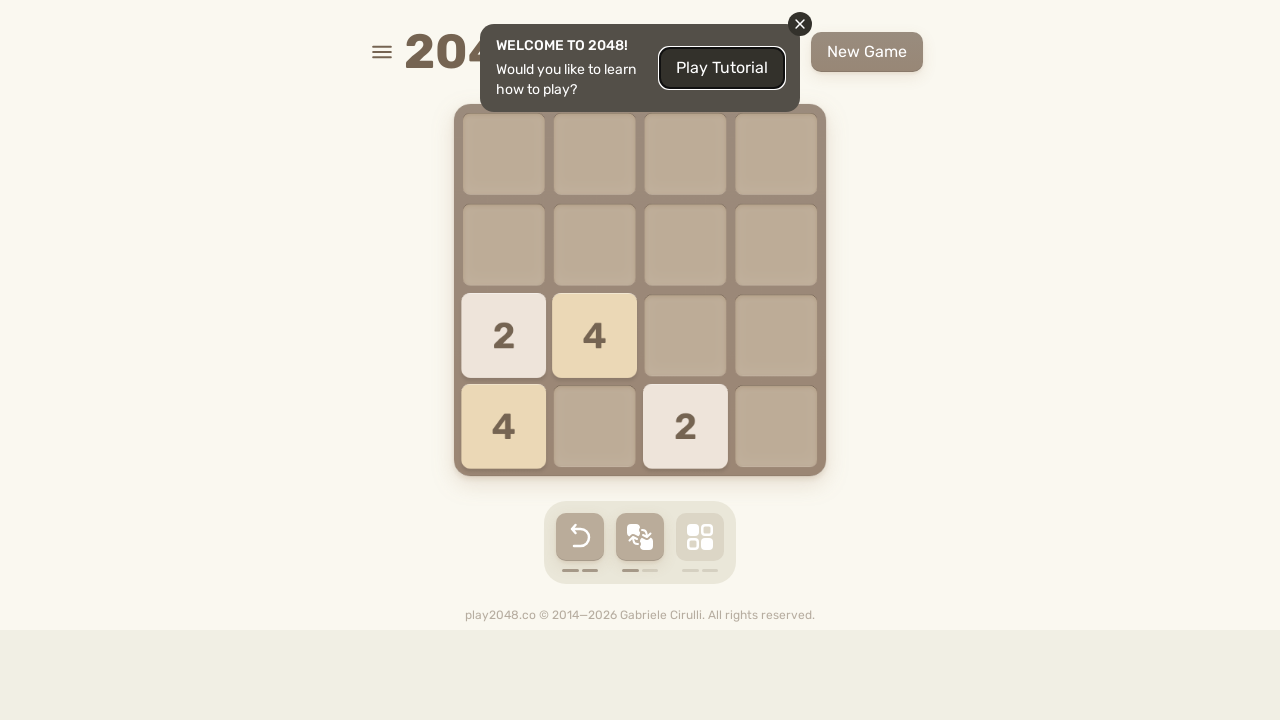

Pressed ArrowUp key
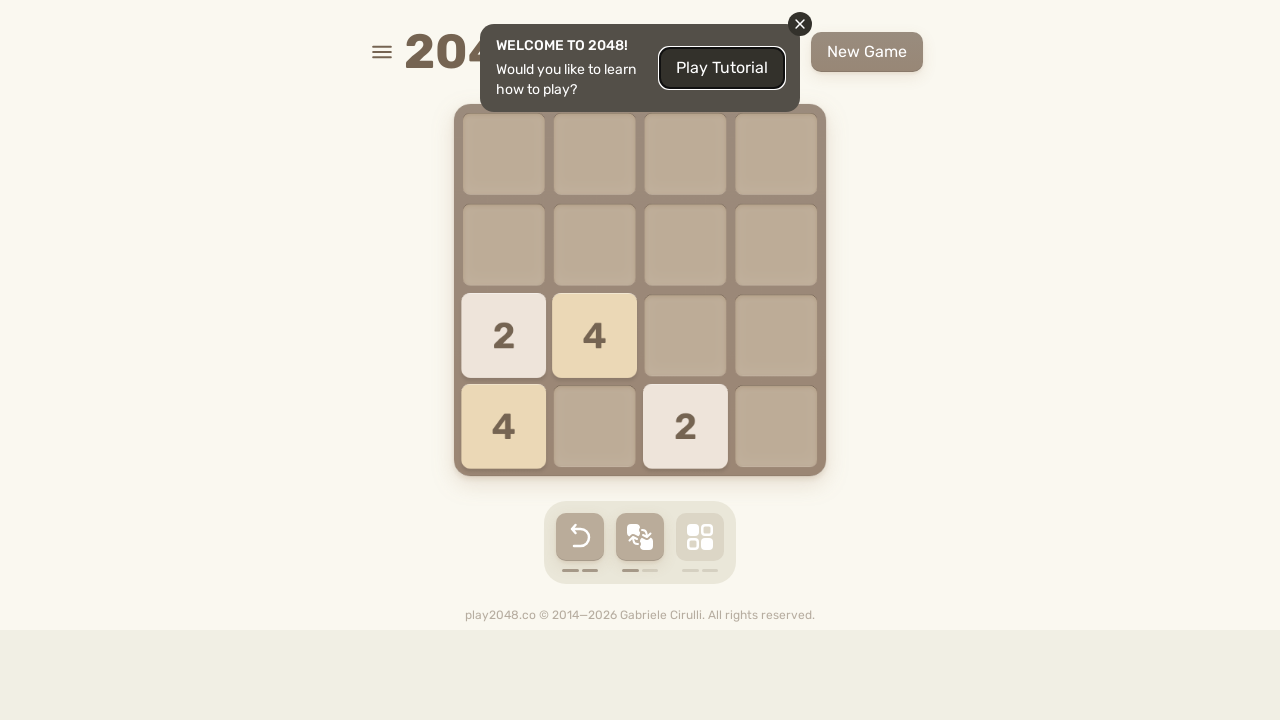

Pressed ArrowRight key
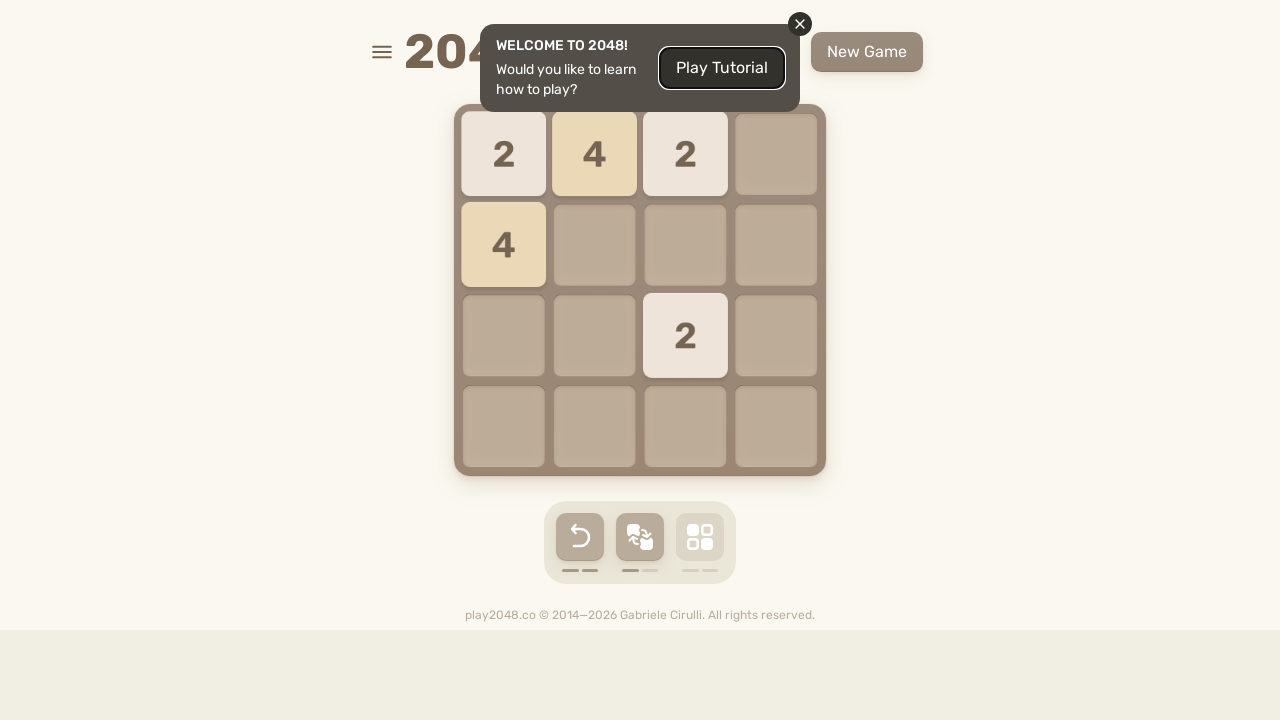

Pressed ArrowDown key
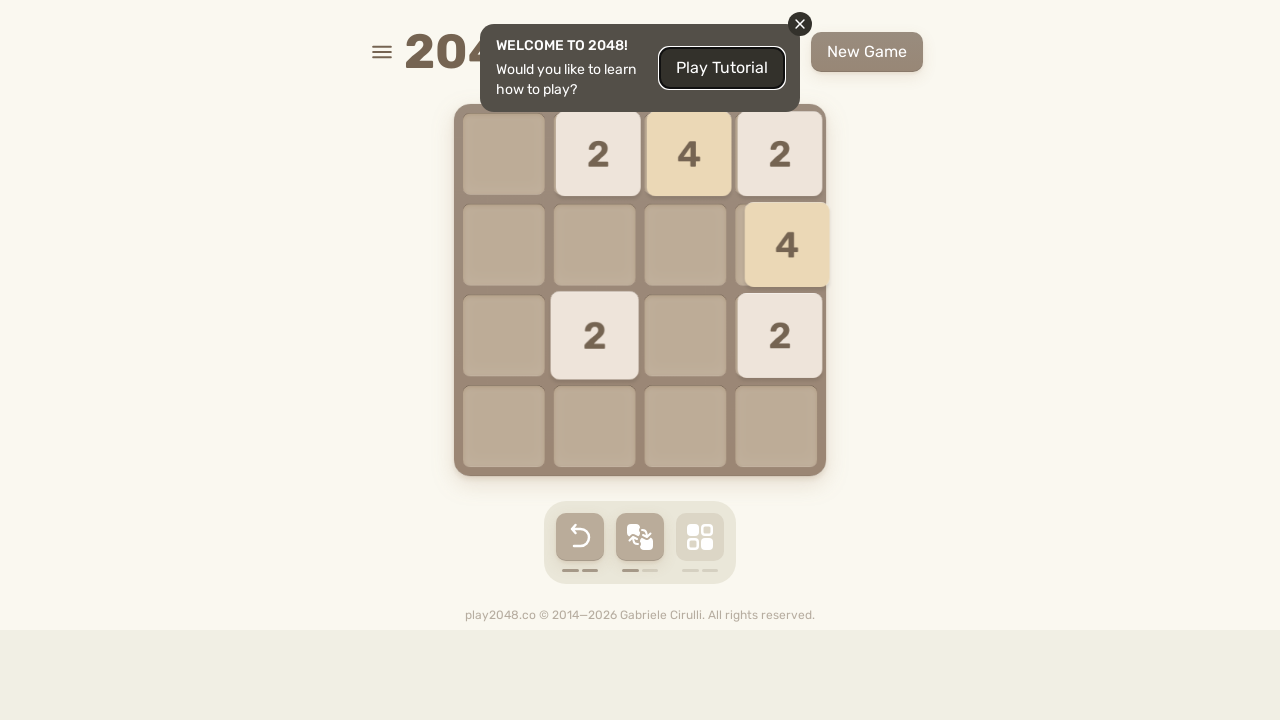

Pressed ArrowLeft key
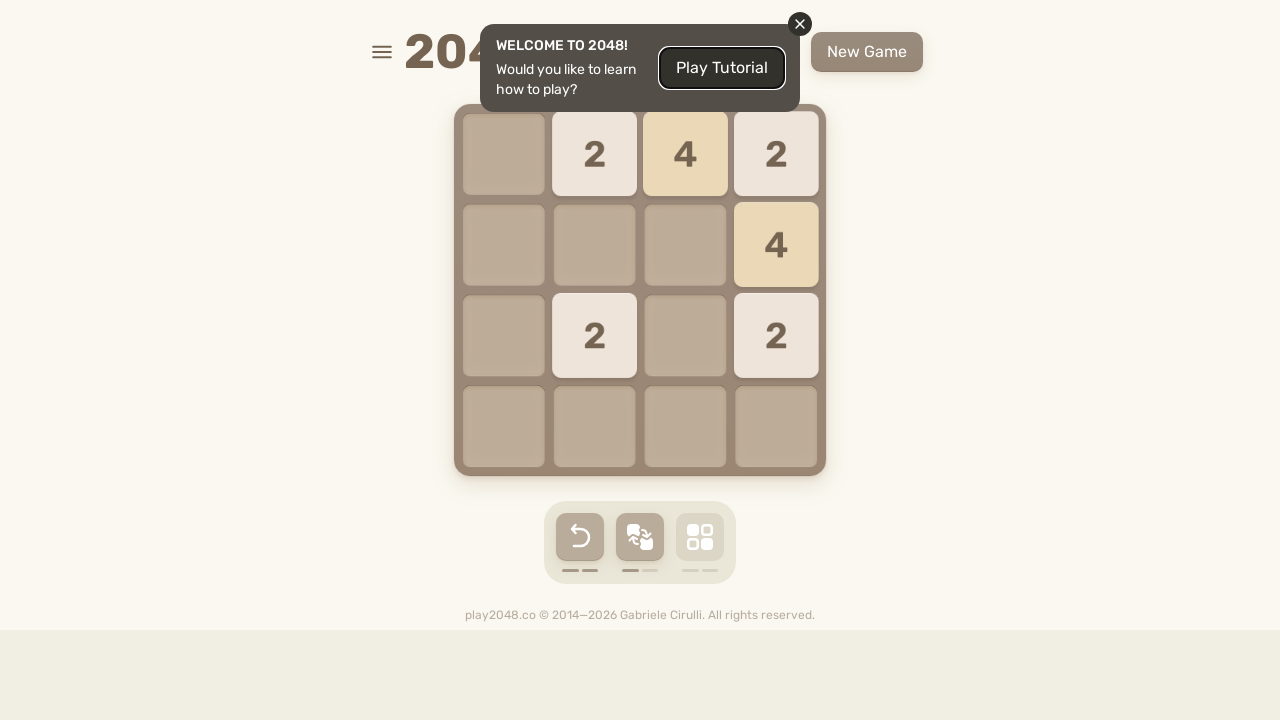

Checked game over status: 0 game-over messages found
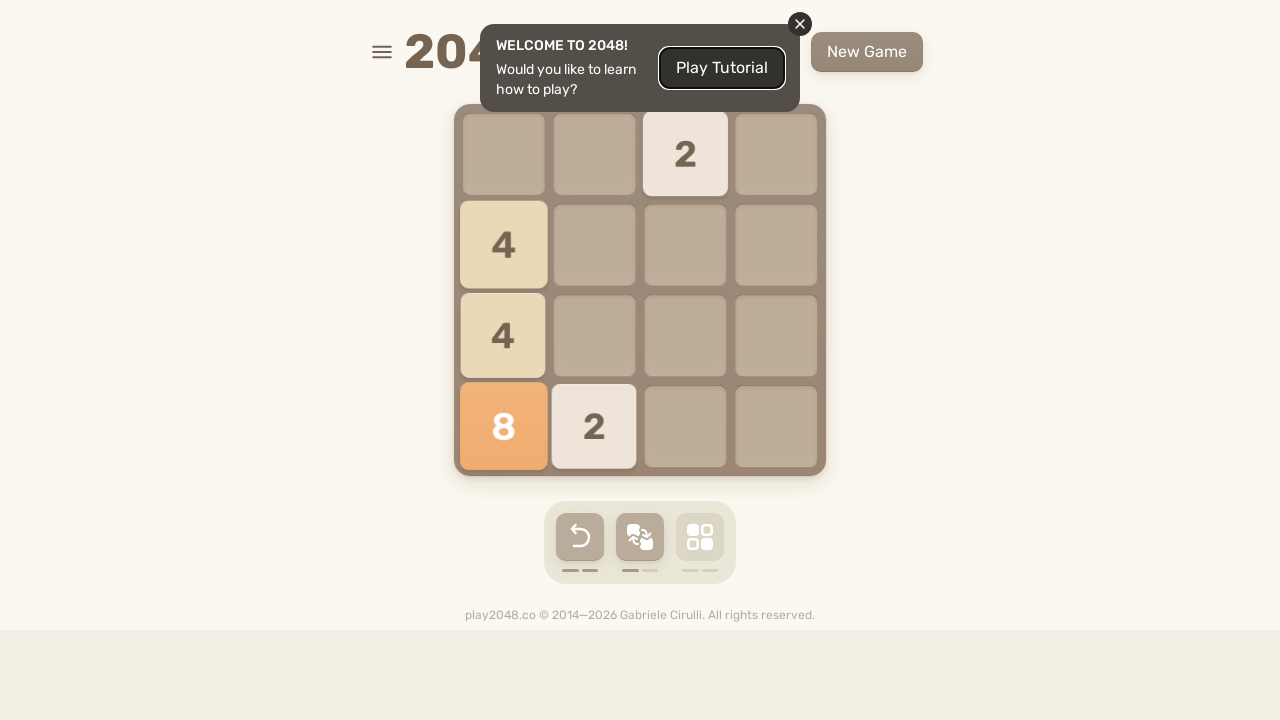

Waited 100ms for game animations to complete
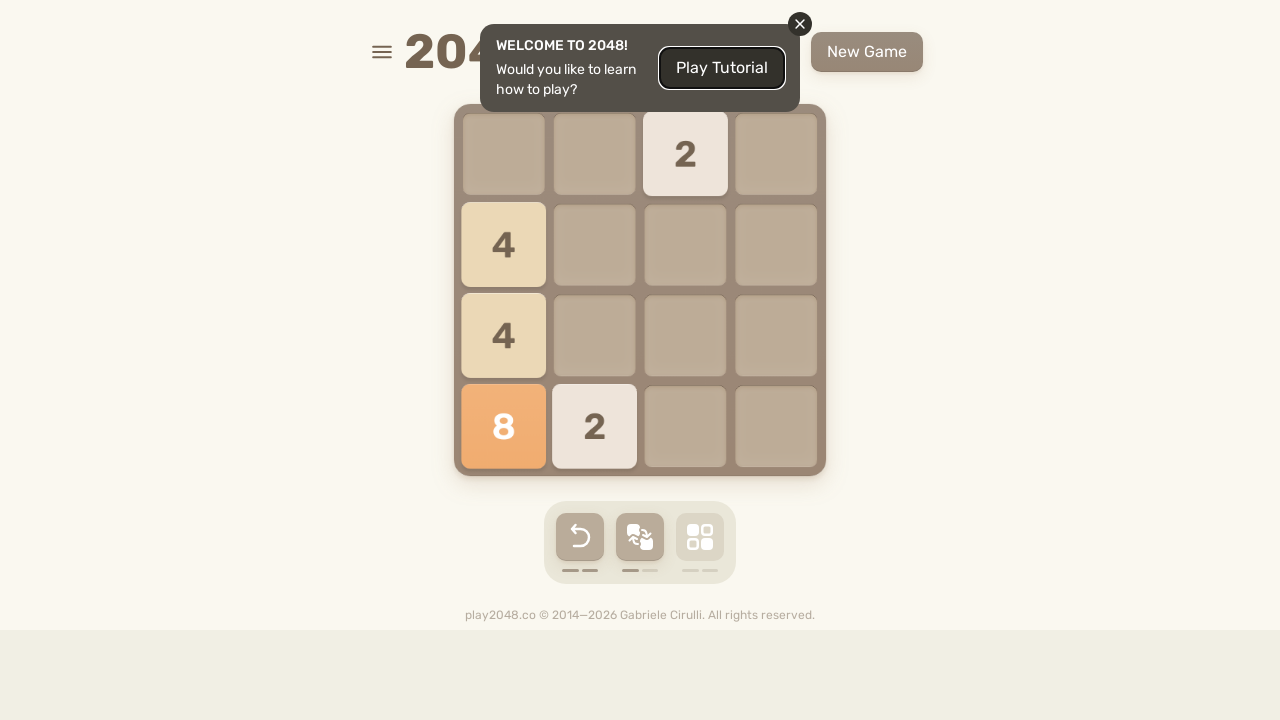

Pressed ArrowUp key
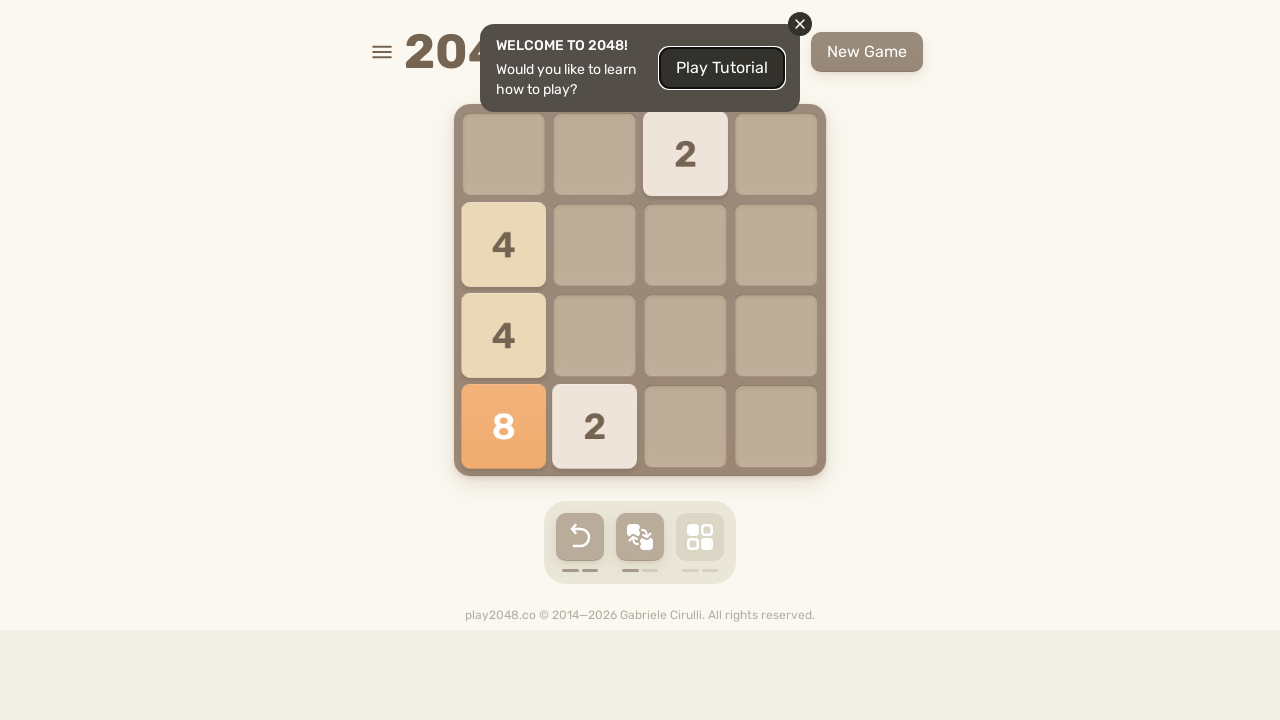

Pressed ArrowRight key
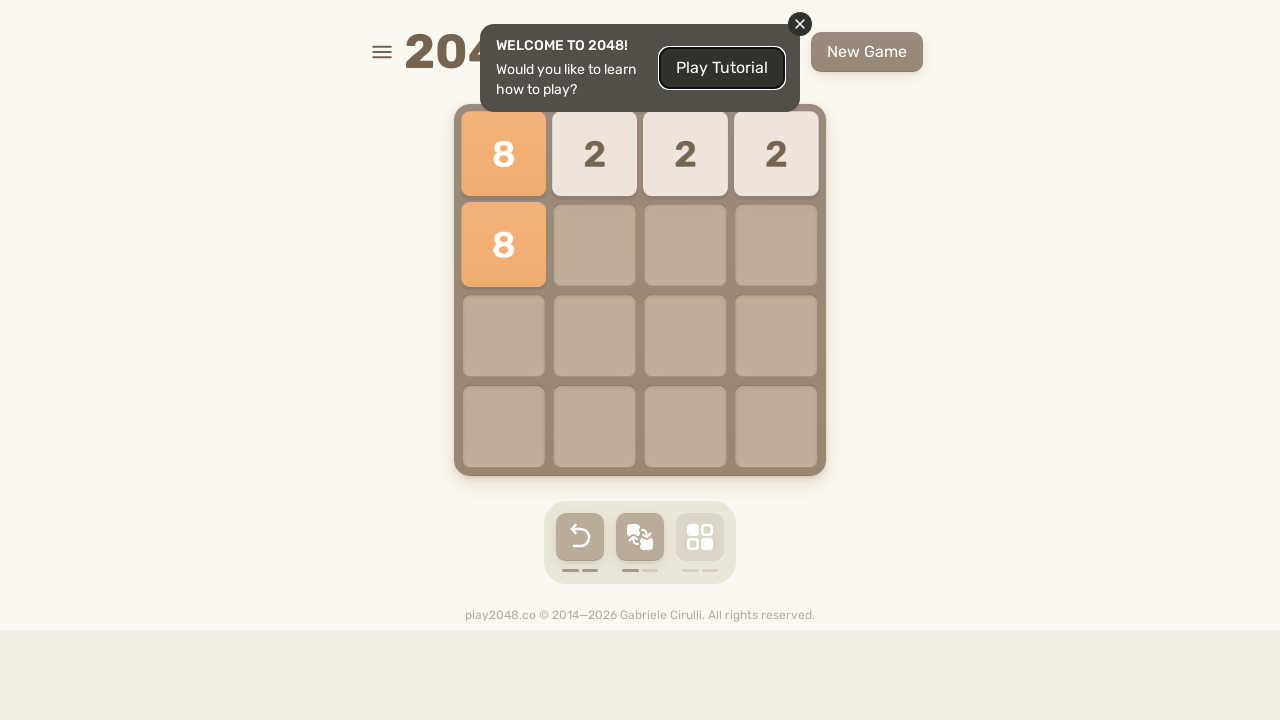

Pressed ArrowDown key
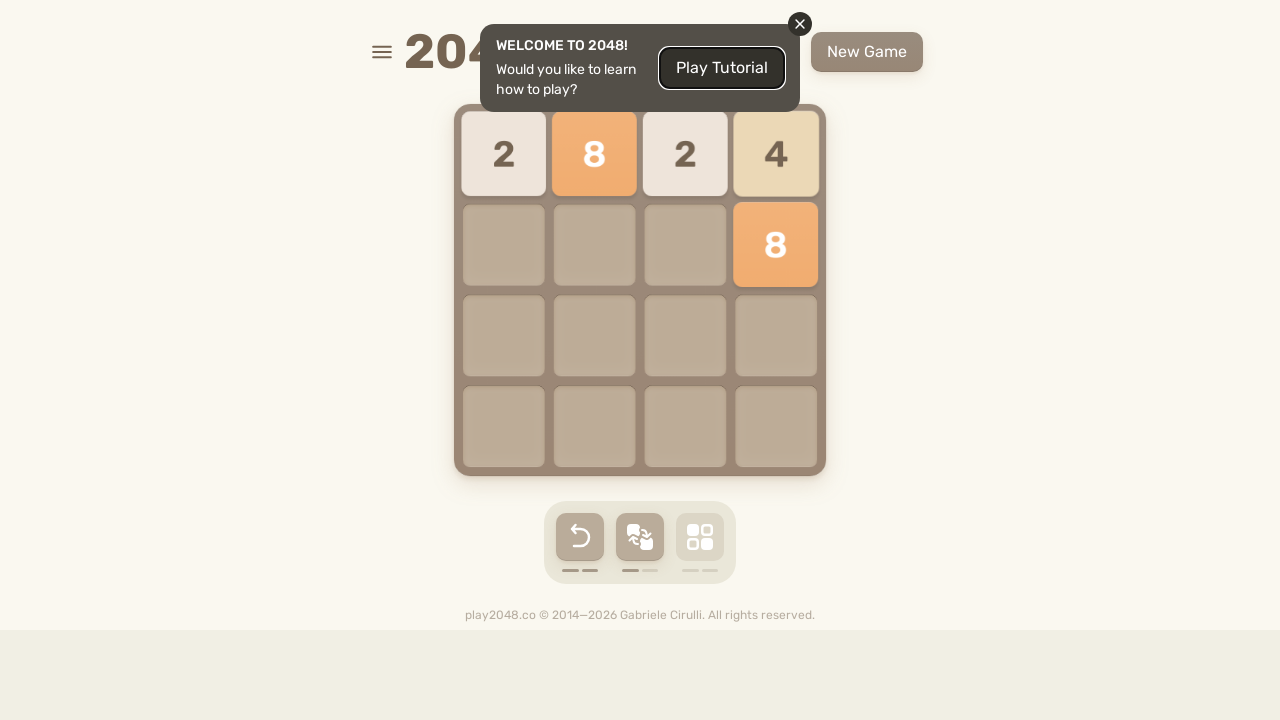

Pressed ArrowLeft key
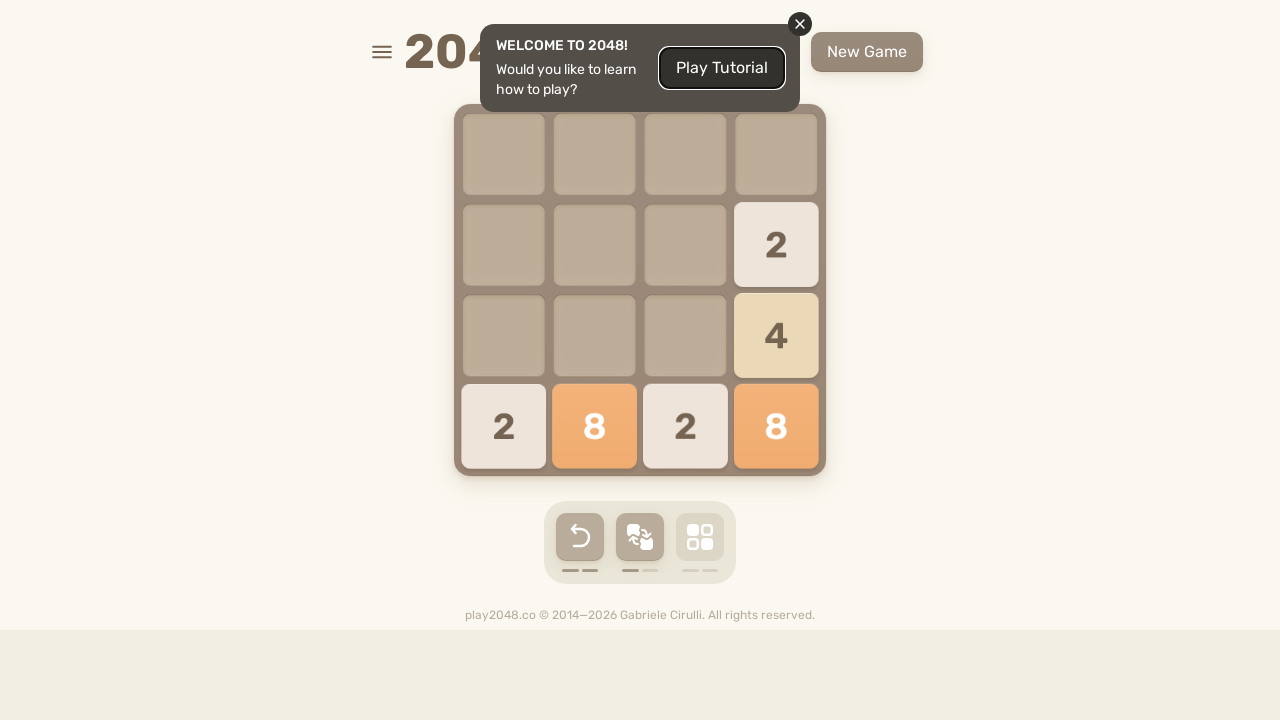

Checked game over status: 0 game-over messages found
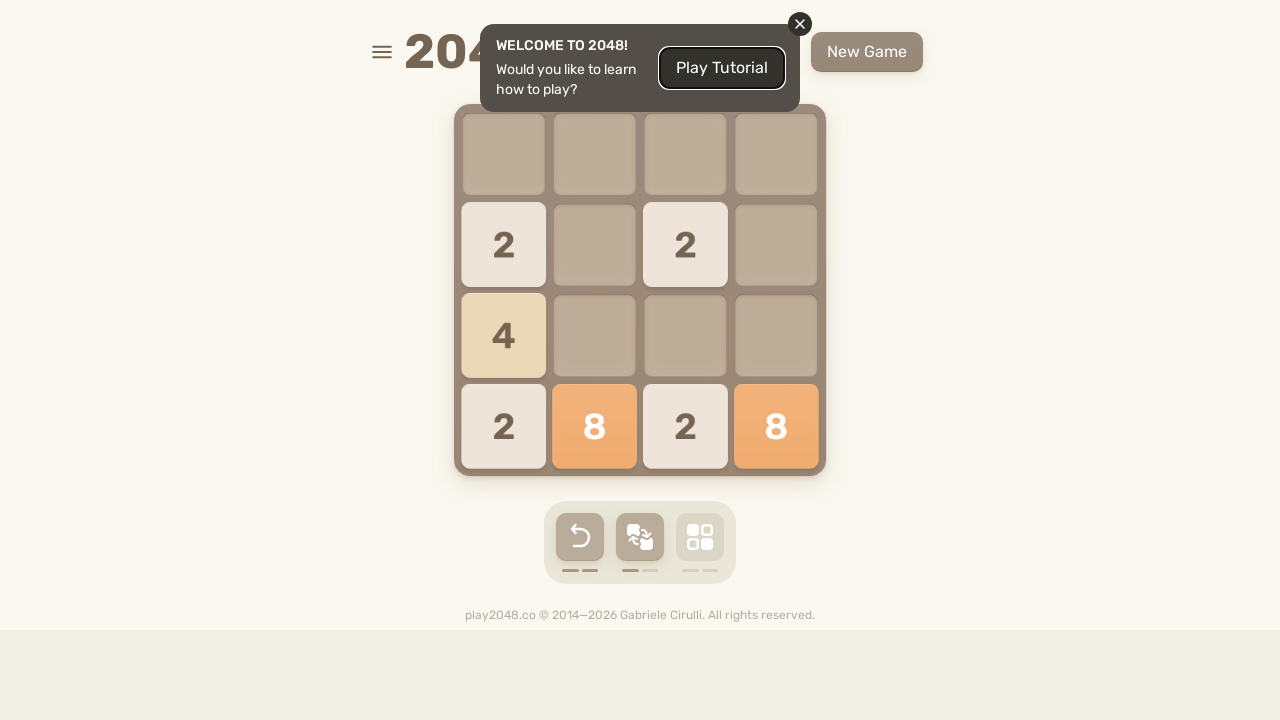

Waited 100ms for game animations to complete
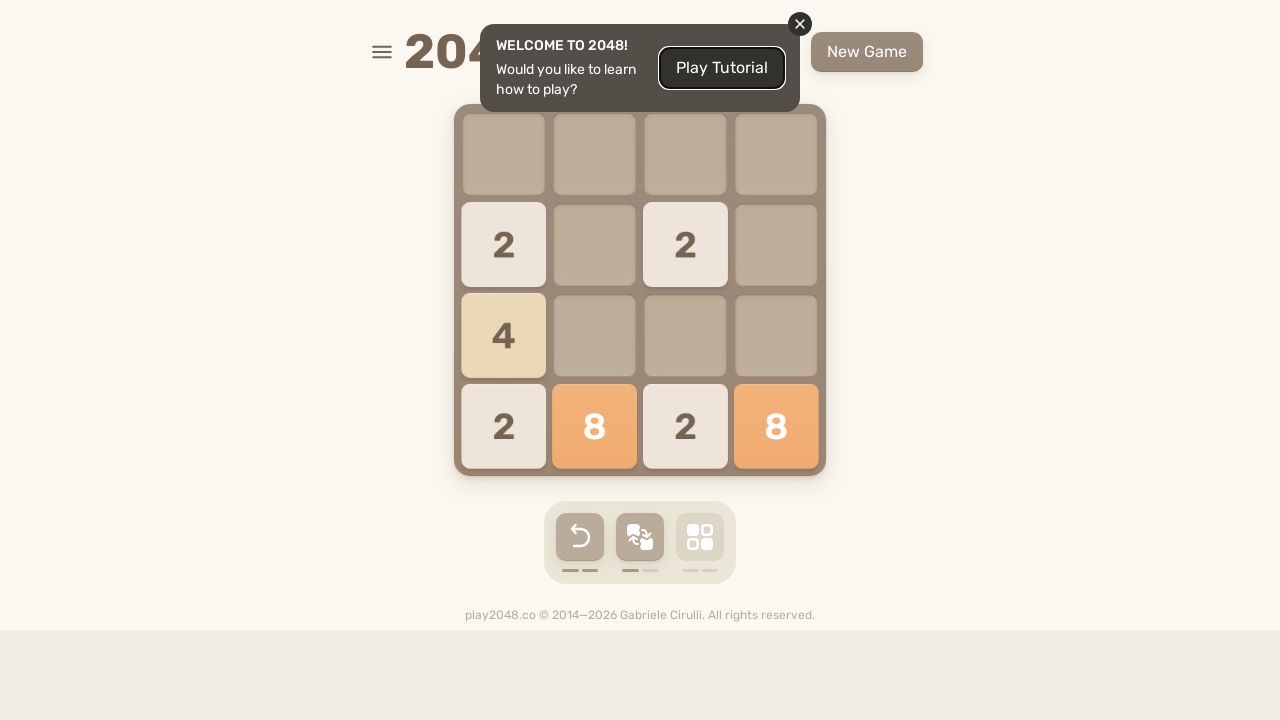

Pressed ArrowUp key
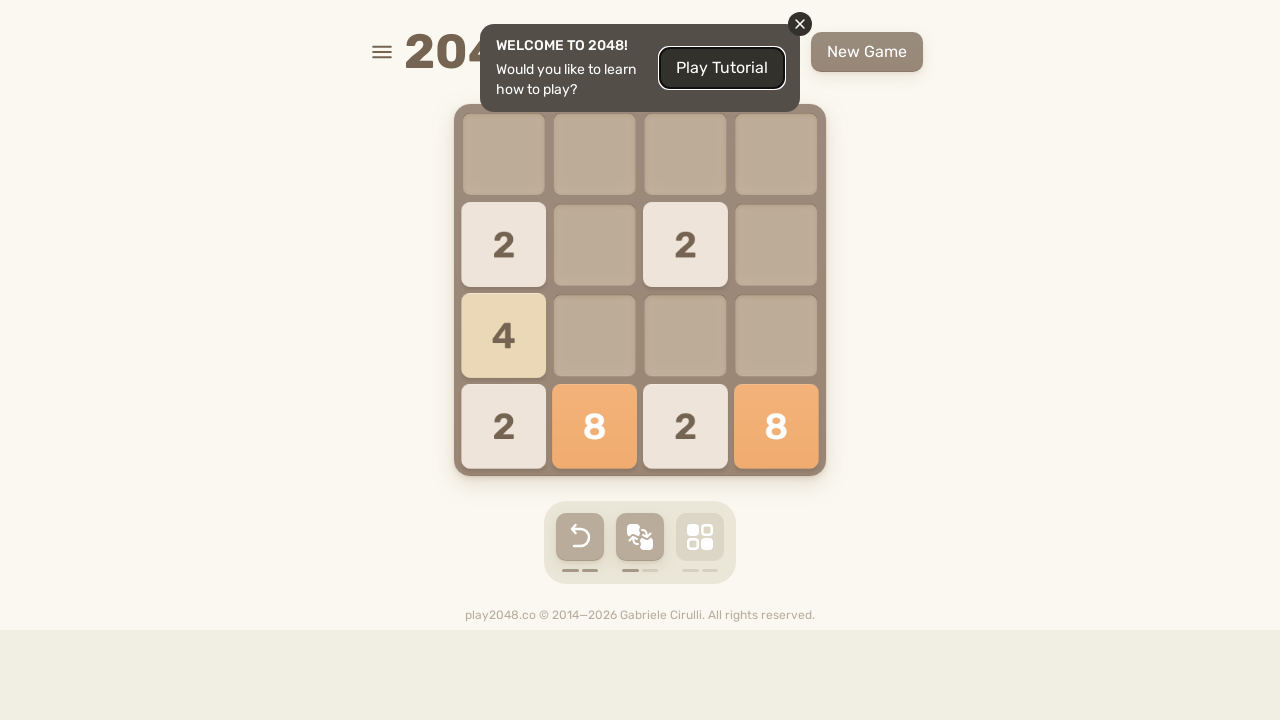

Pressed ArrowRight key
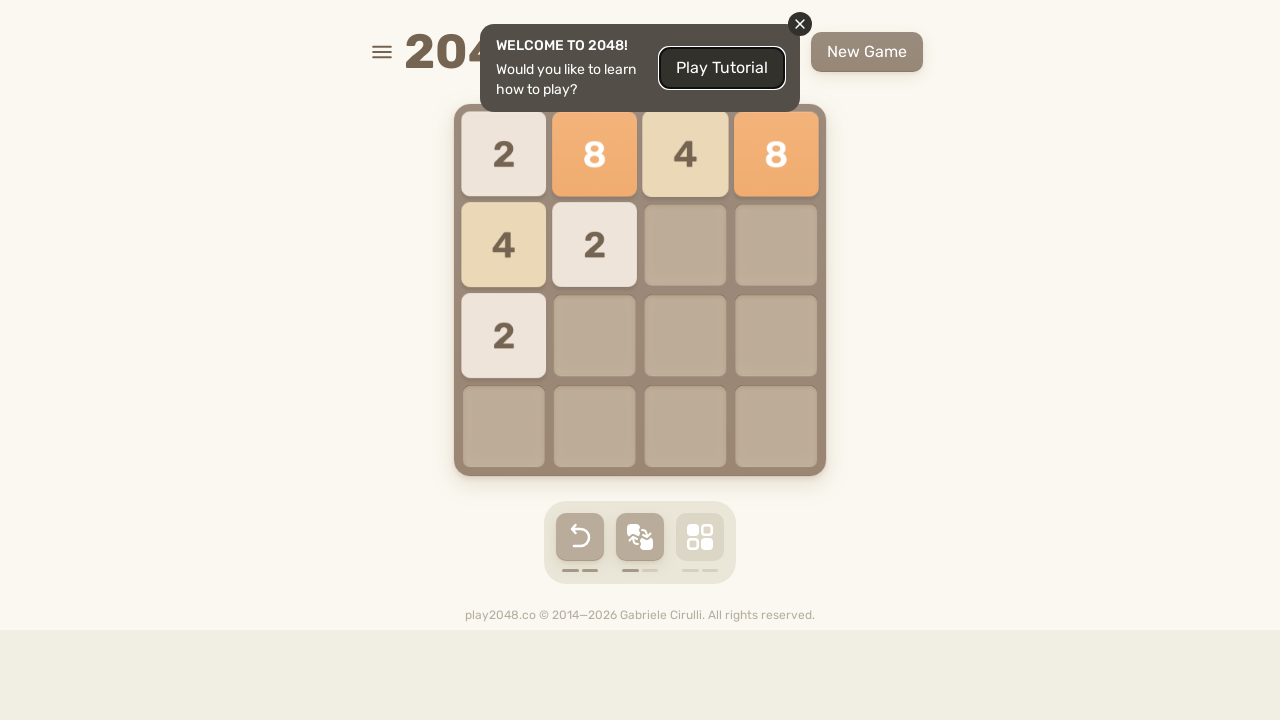

Pressed ArrowDown key
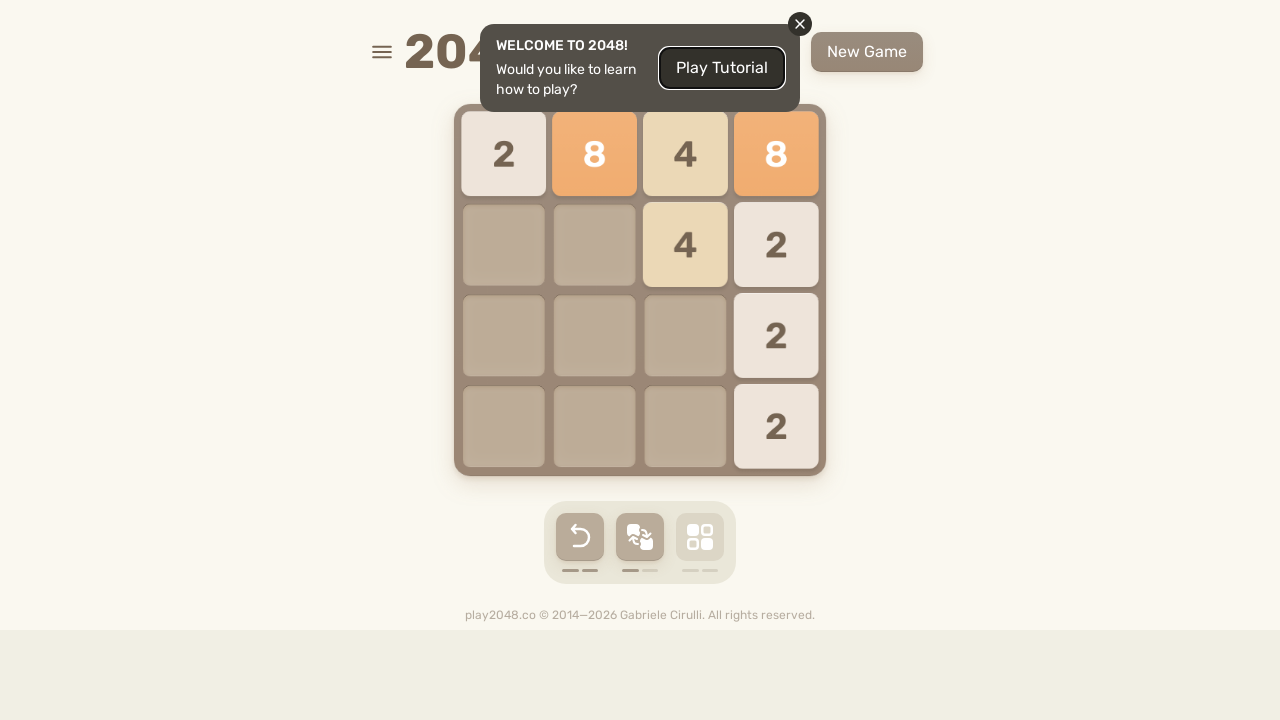

Pressed ArrowLeft key
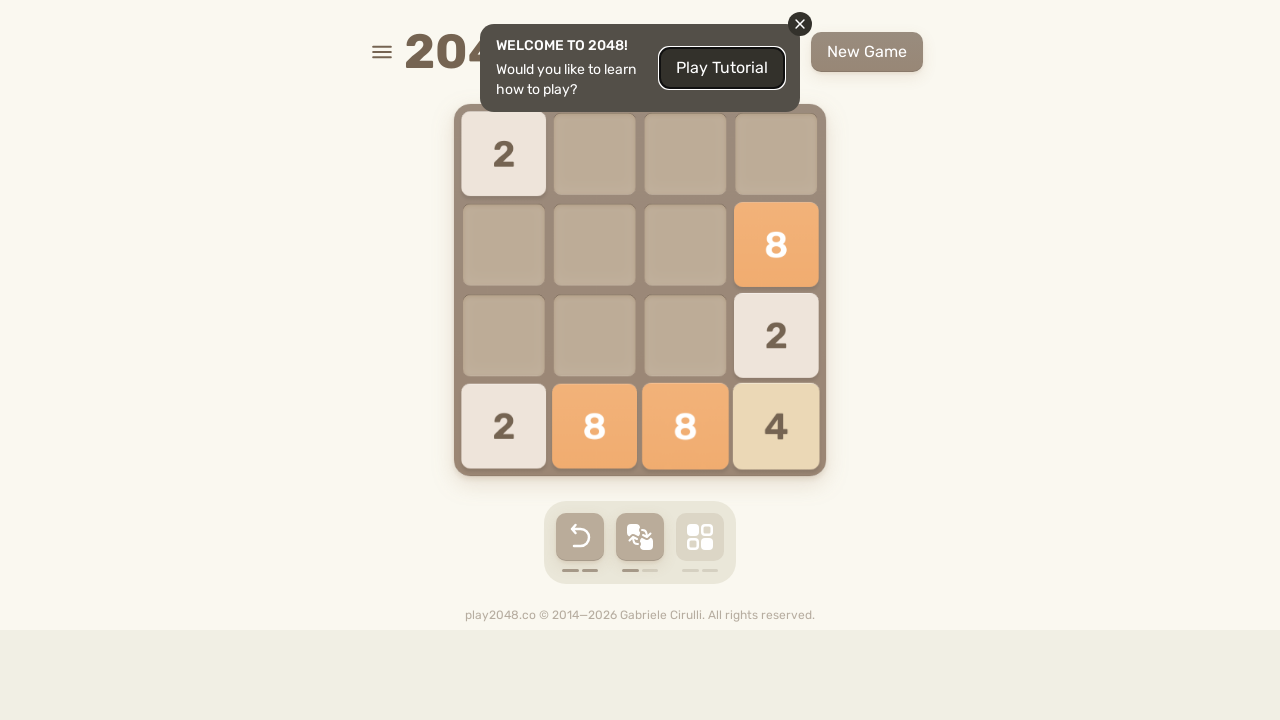

Checked game over status: 0 game-over messages found
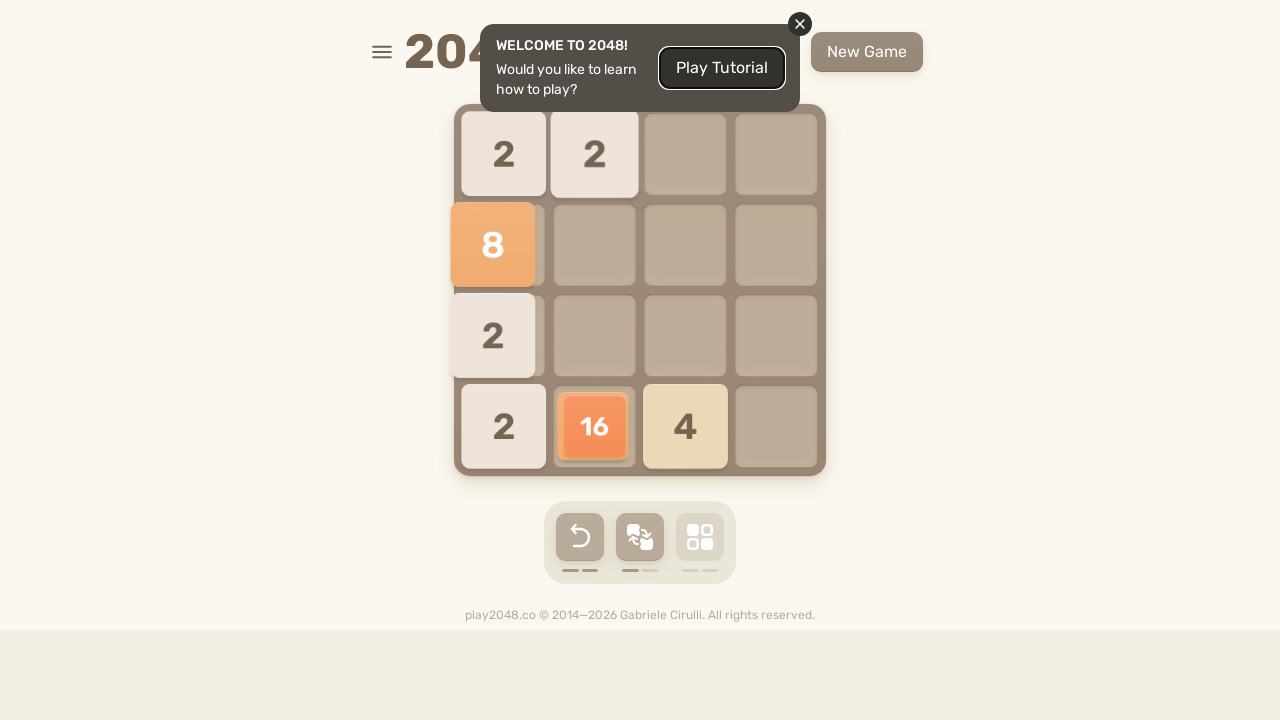

Waited 100ms for game animations to complete
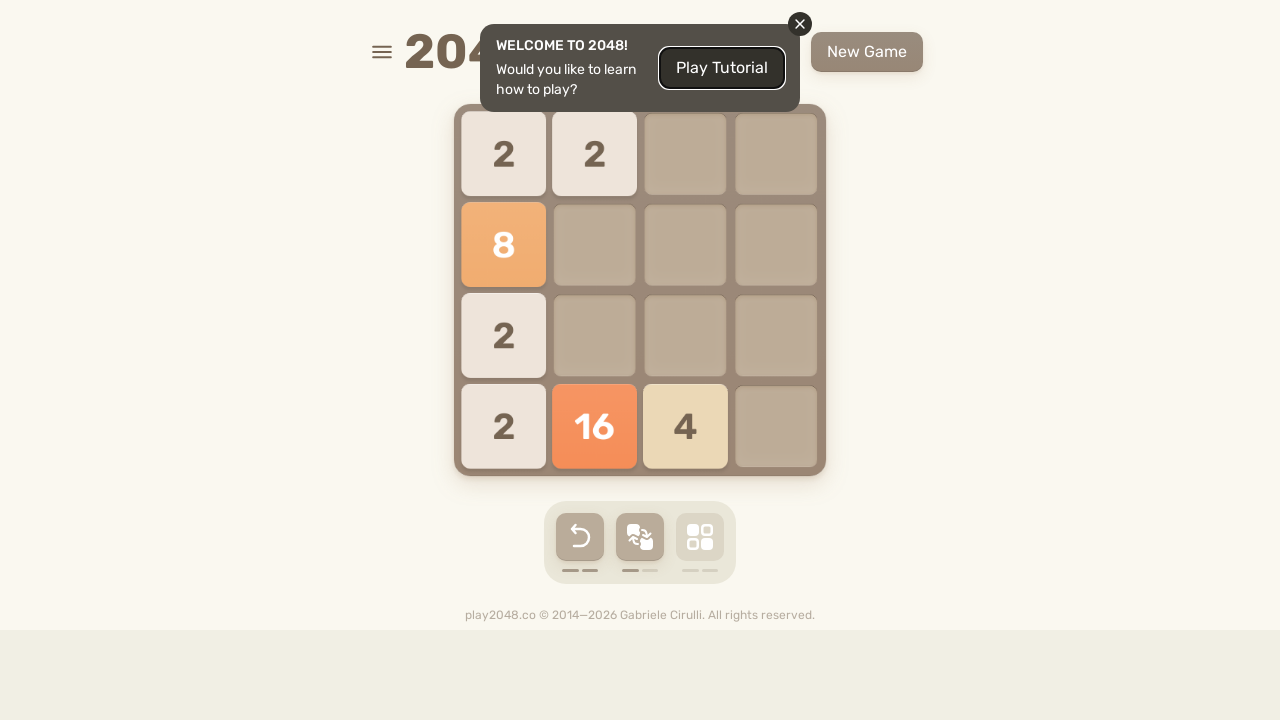

Pressed ArrowUp key
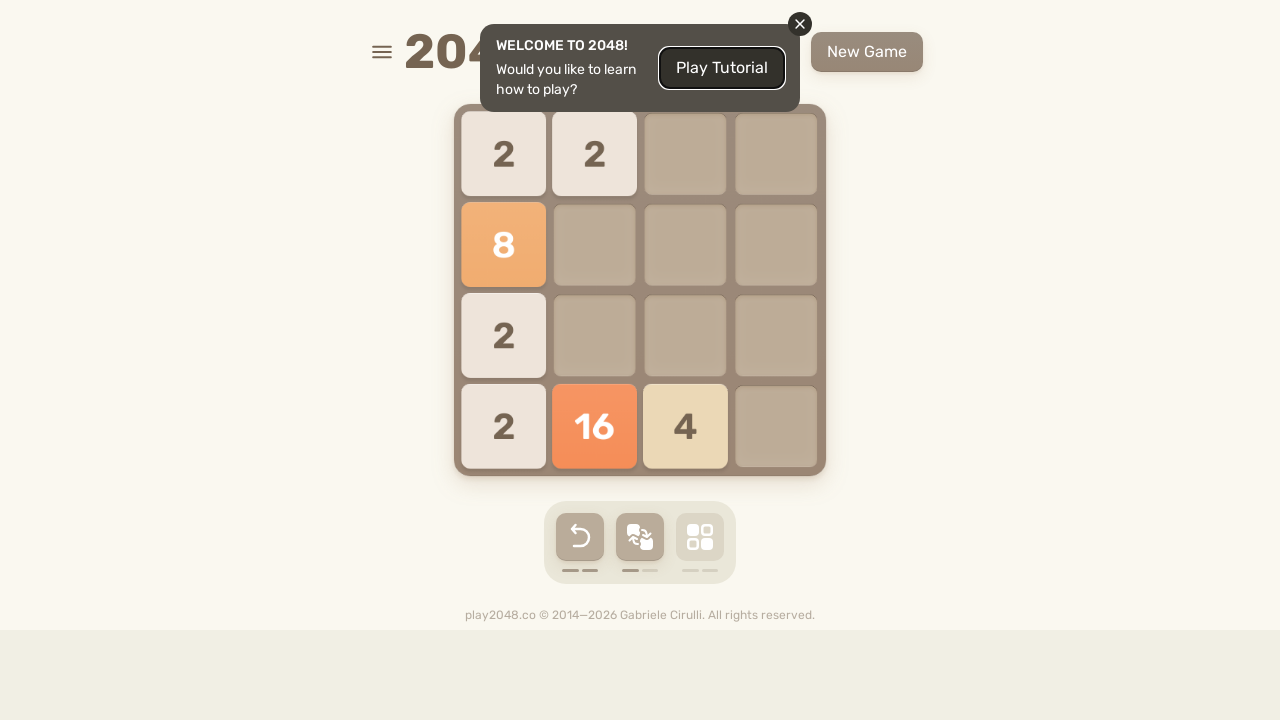

Pressed ArrowRight key
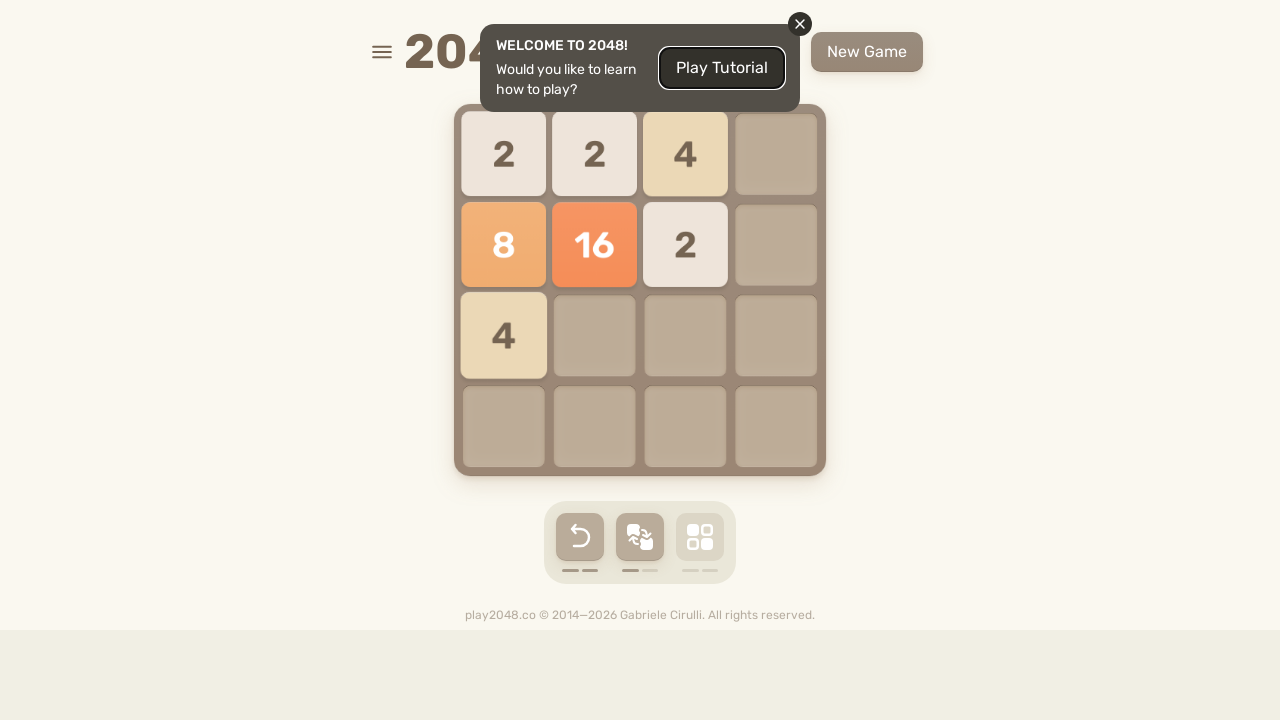

Pressed ArrowDown key
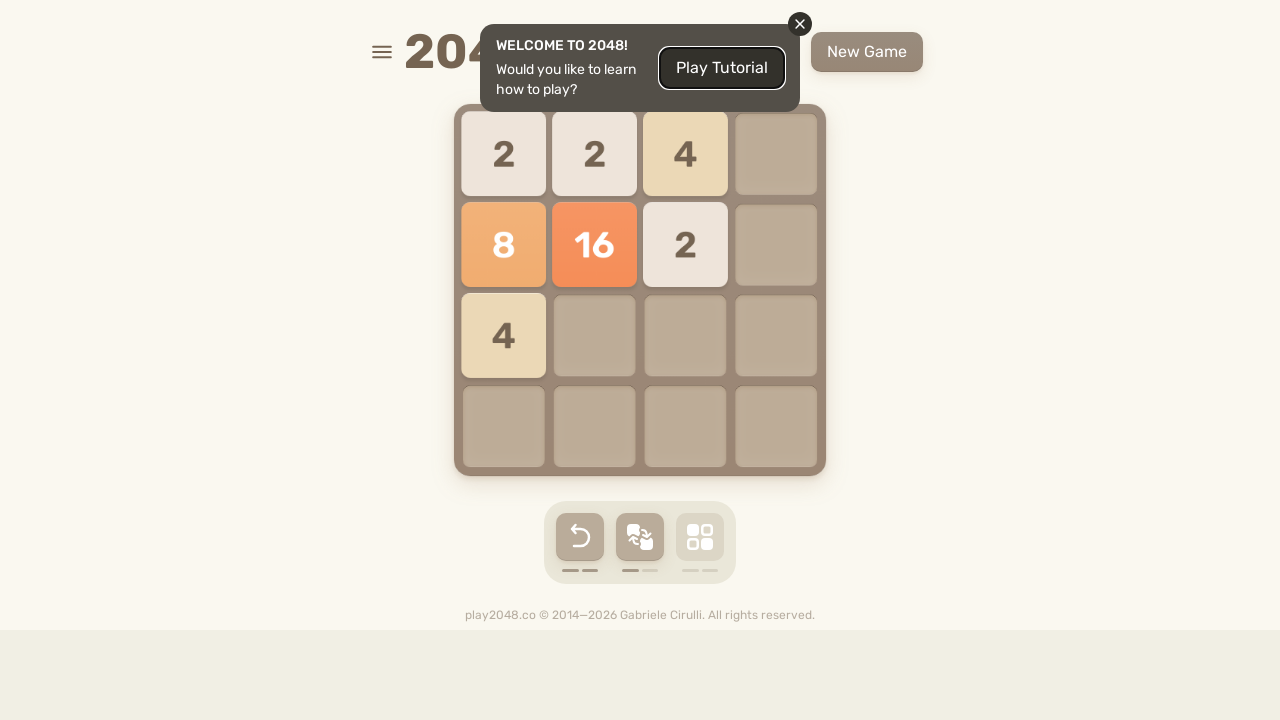

Pressed ArrowLeft key
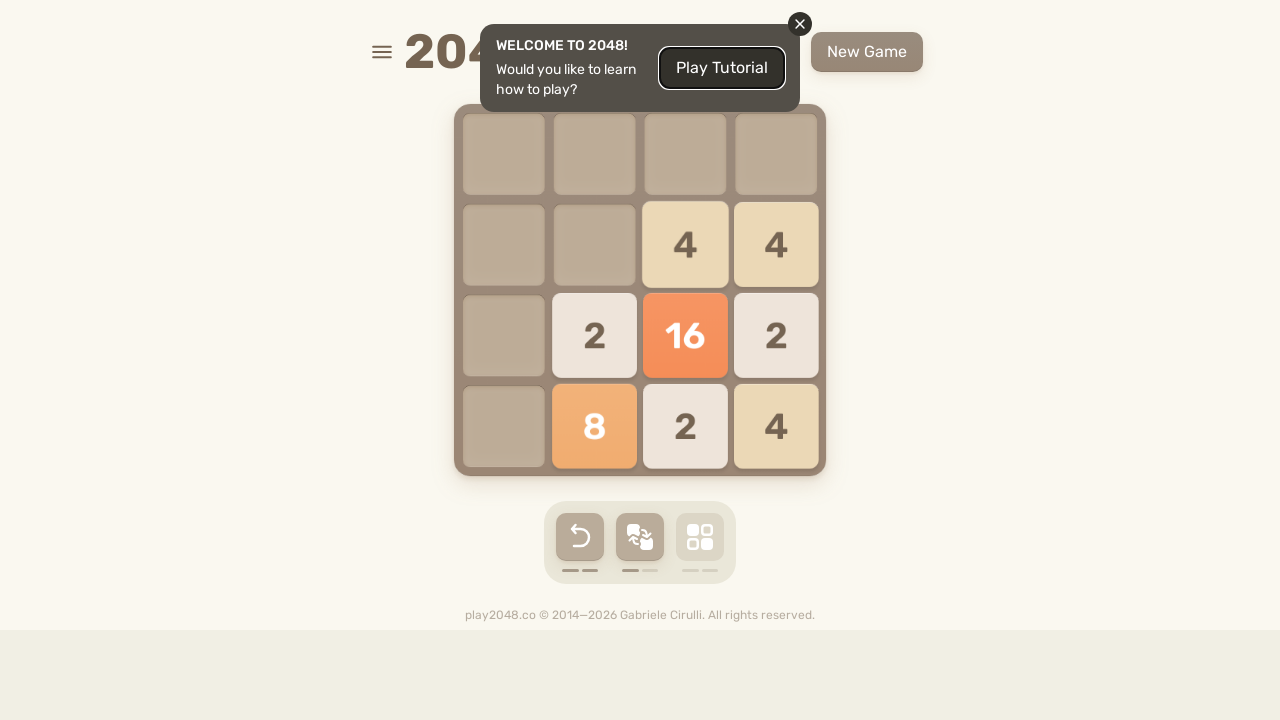

Checked game over status: 0 game-over messages found
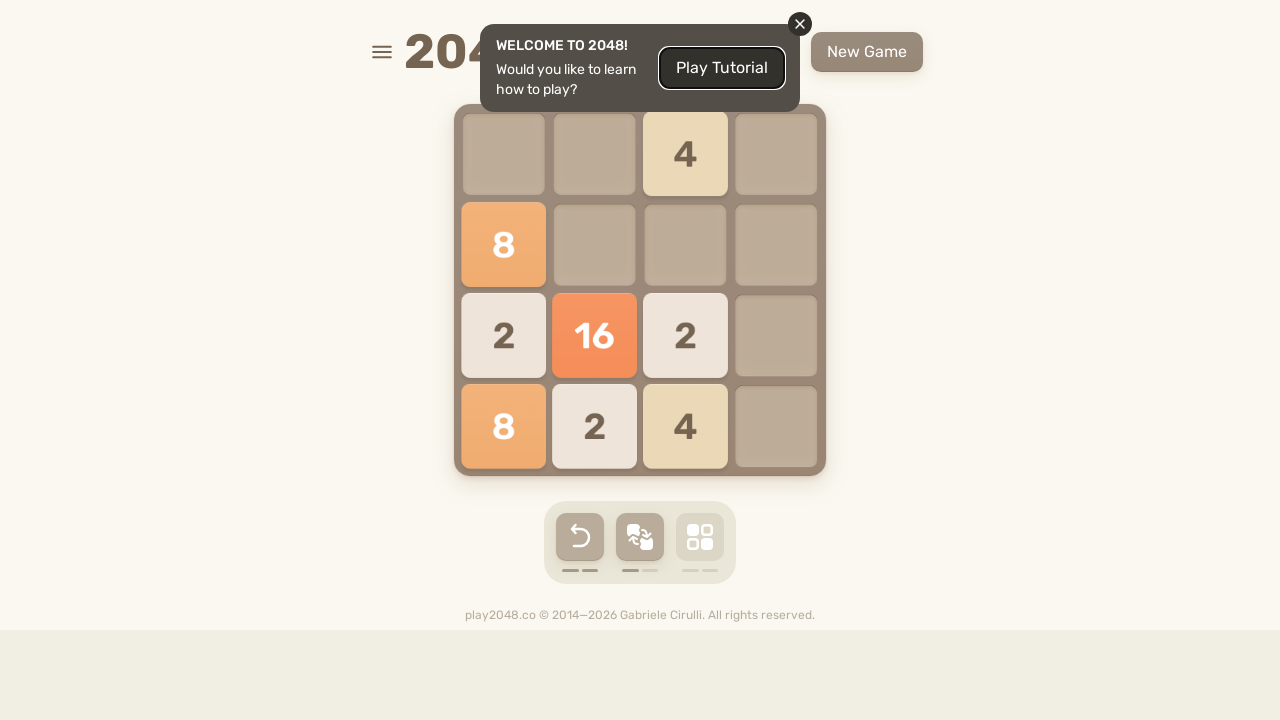

Waited 100ms for game animations to complete
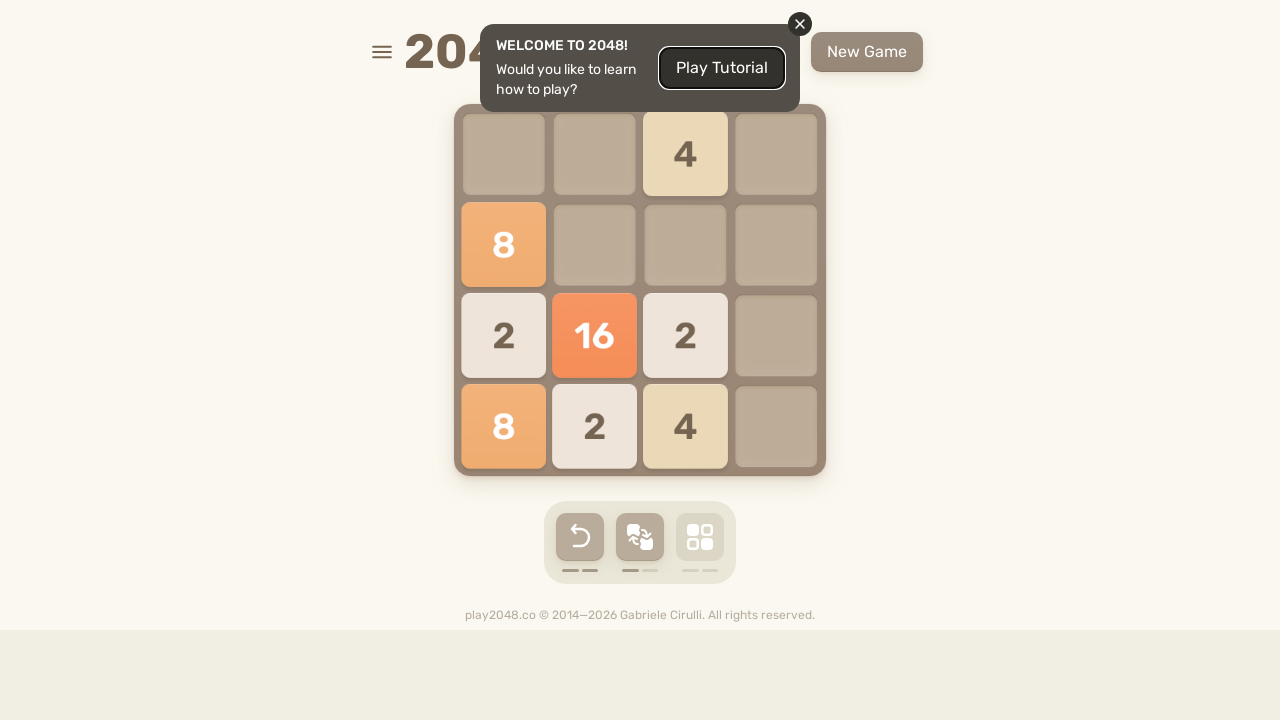

Pressed ArrowUp key
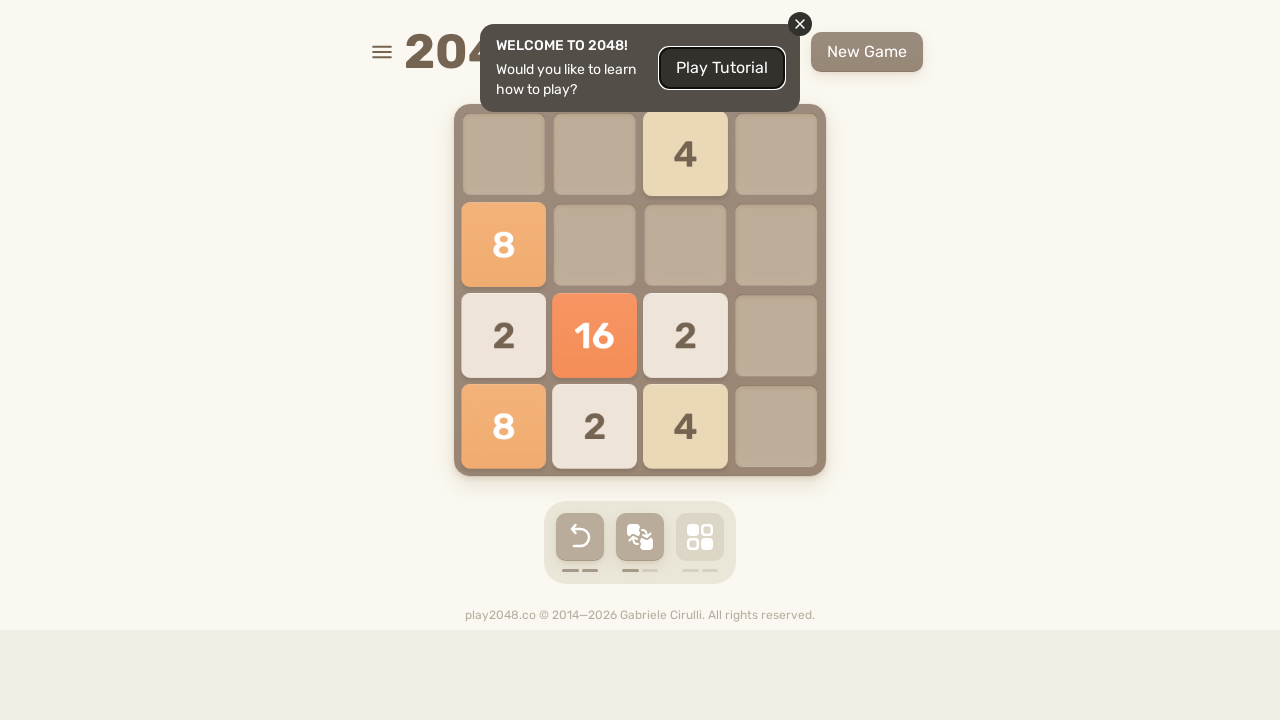

Pressed ArrowRight key
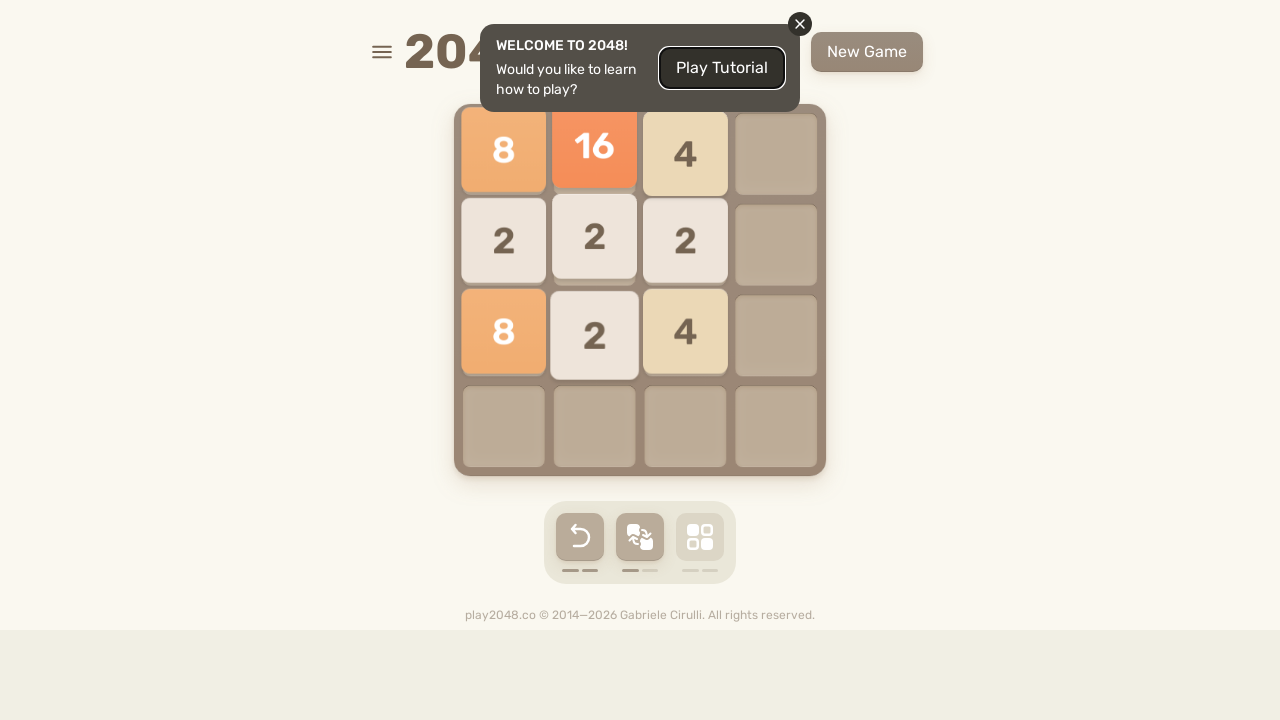

Pressed ArrowDown key
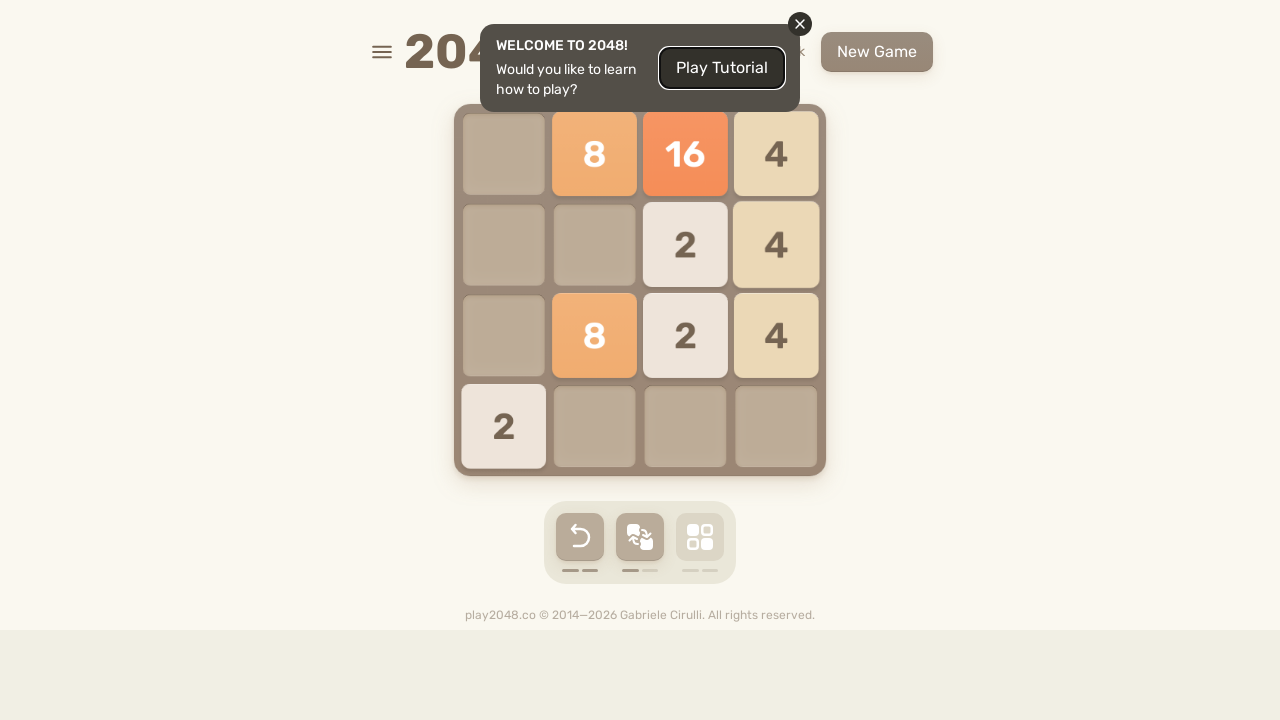

Pressed ArrowLeft key
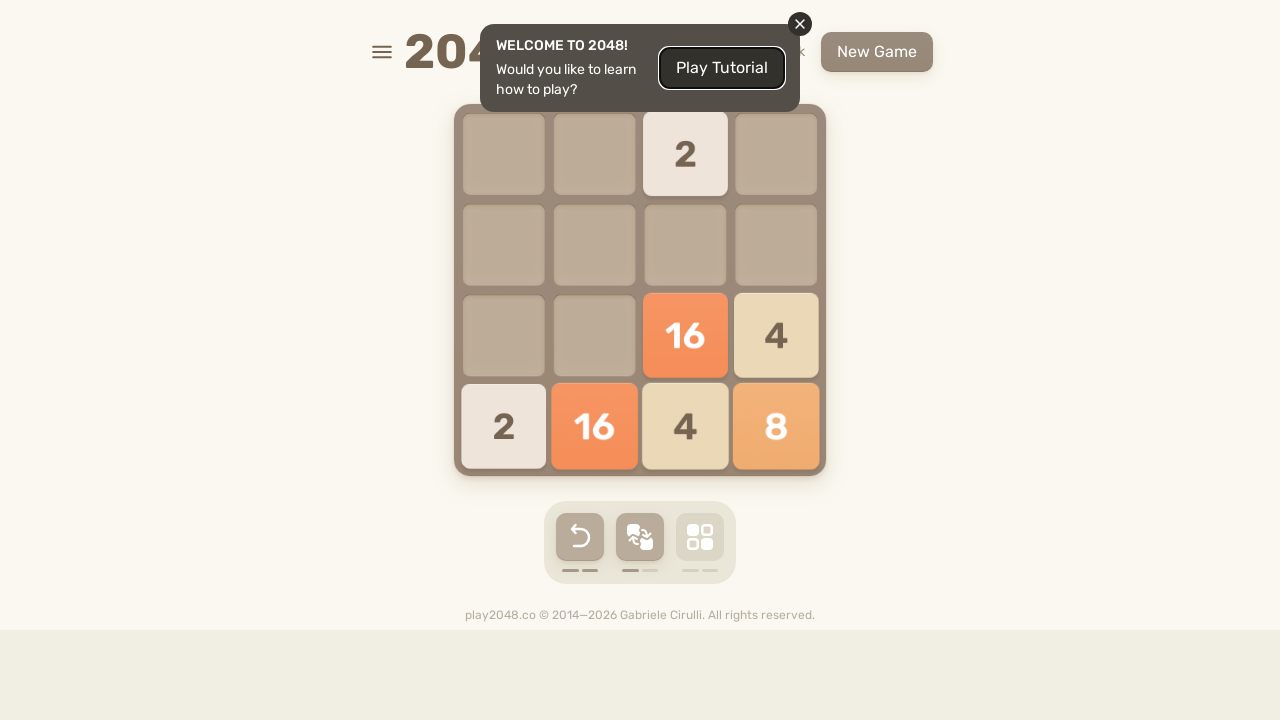

Checked game over status: 0 game-over messages found
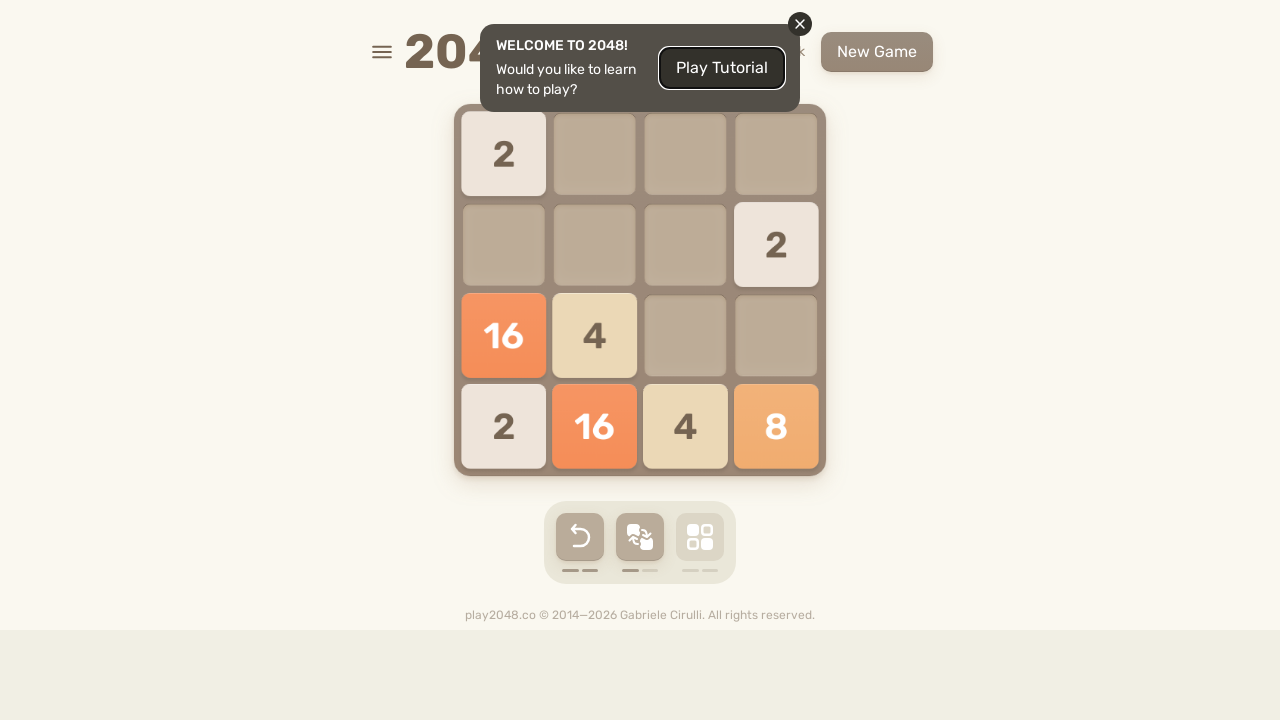

Waited 100ms for game animations to complete
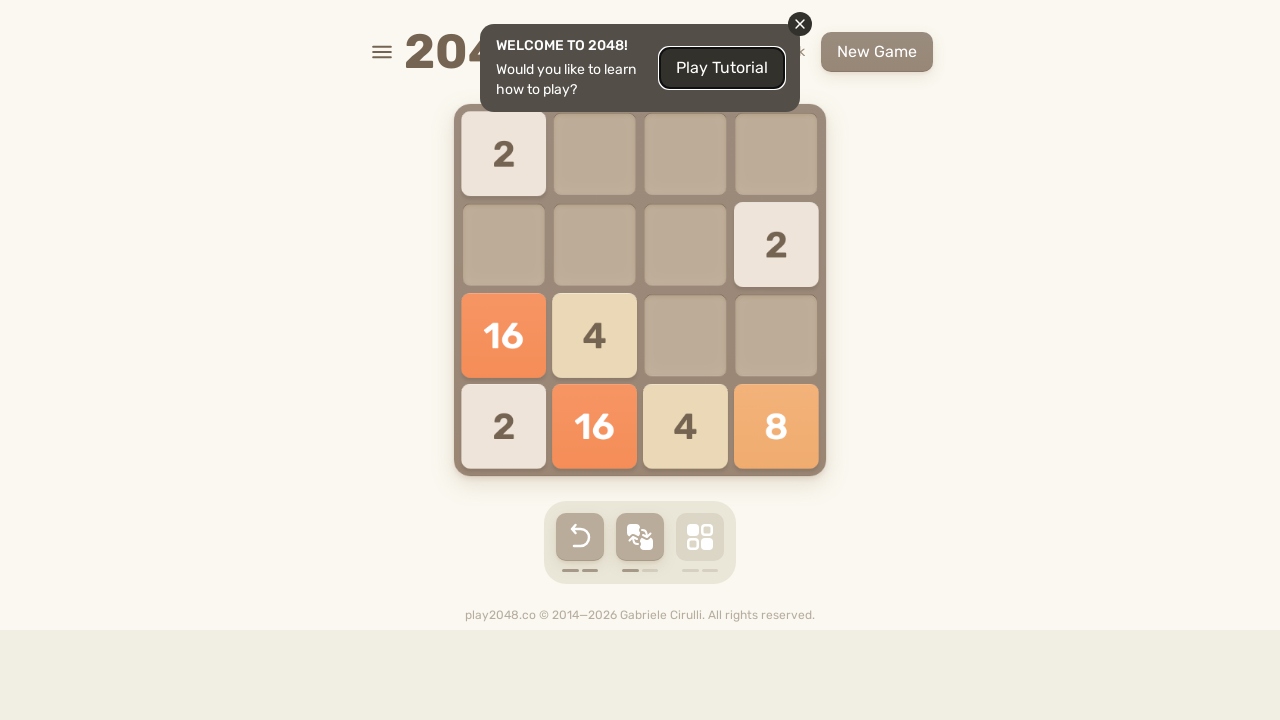

Pressed ArrowUp key
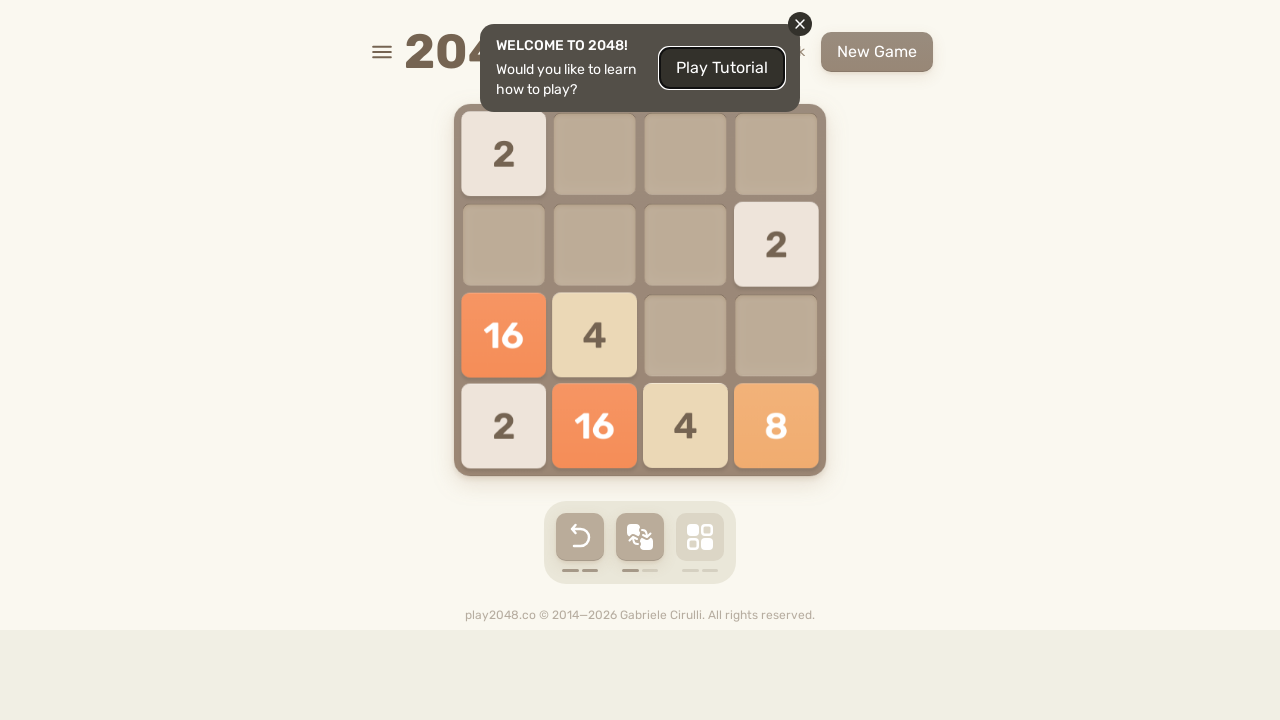

Pressed ArrowRight key
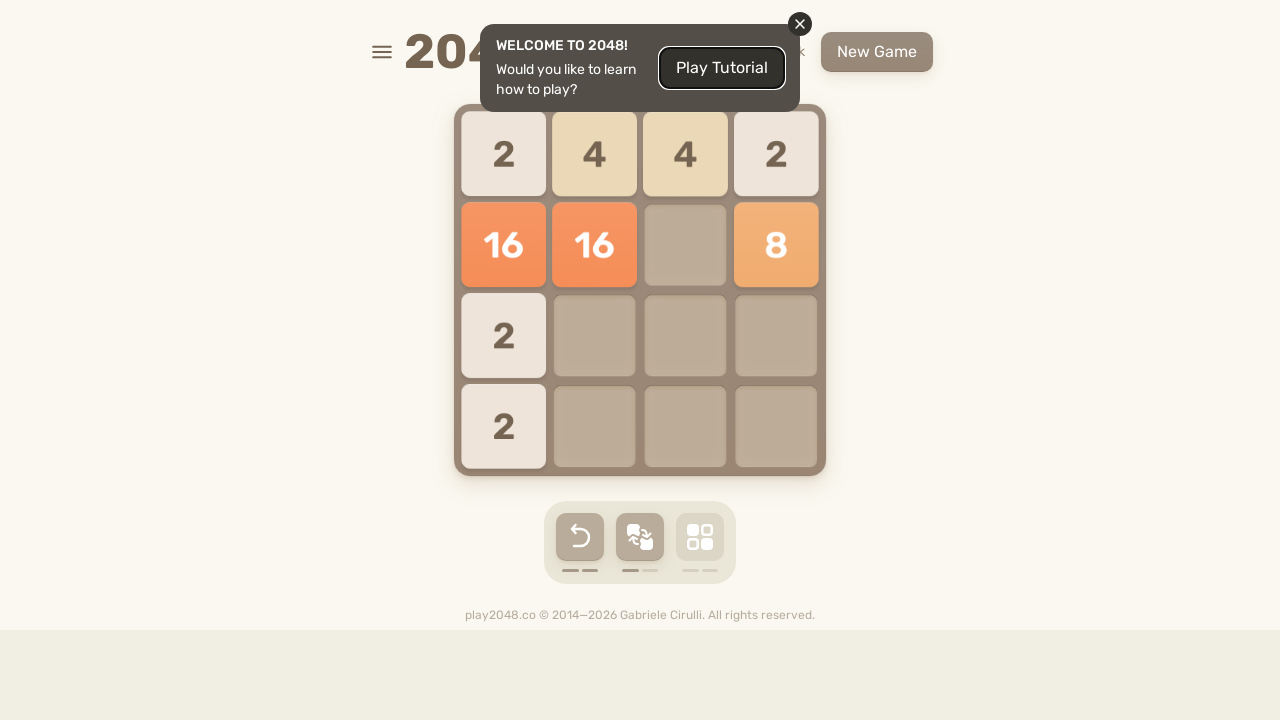

Pressed ArrowDown key
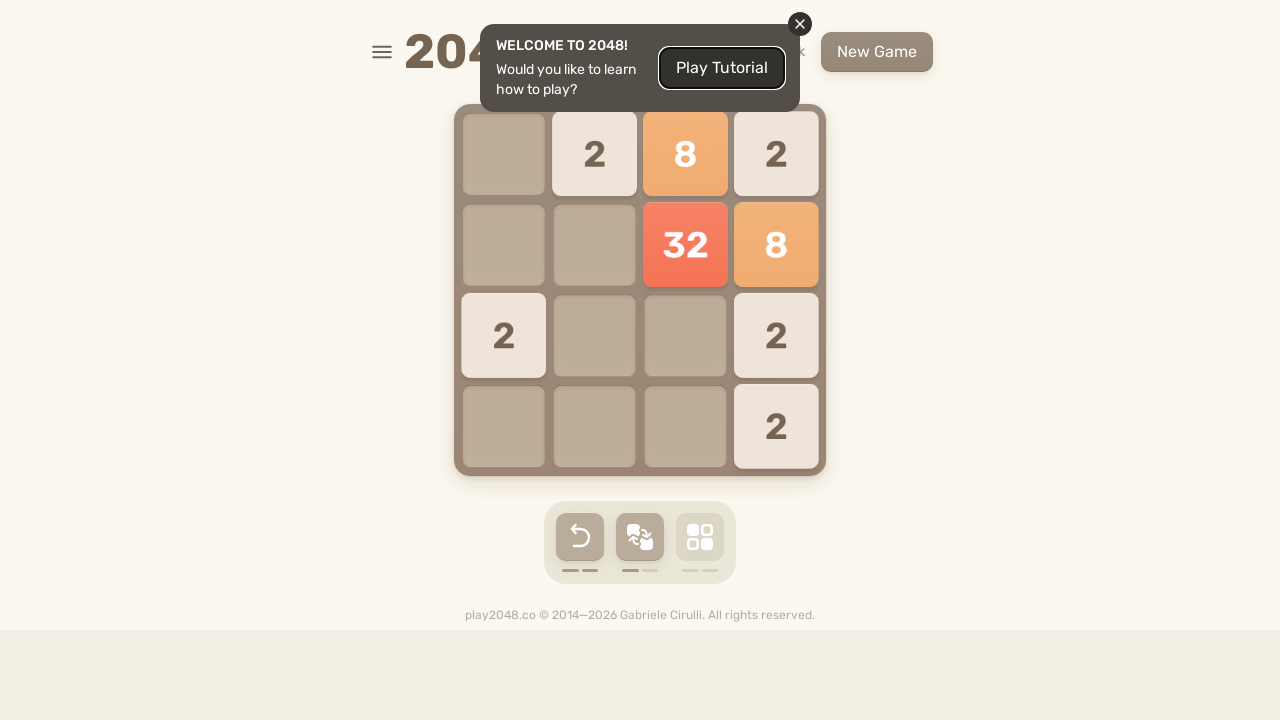

Pressed ArrowLeft key
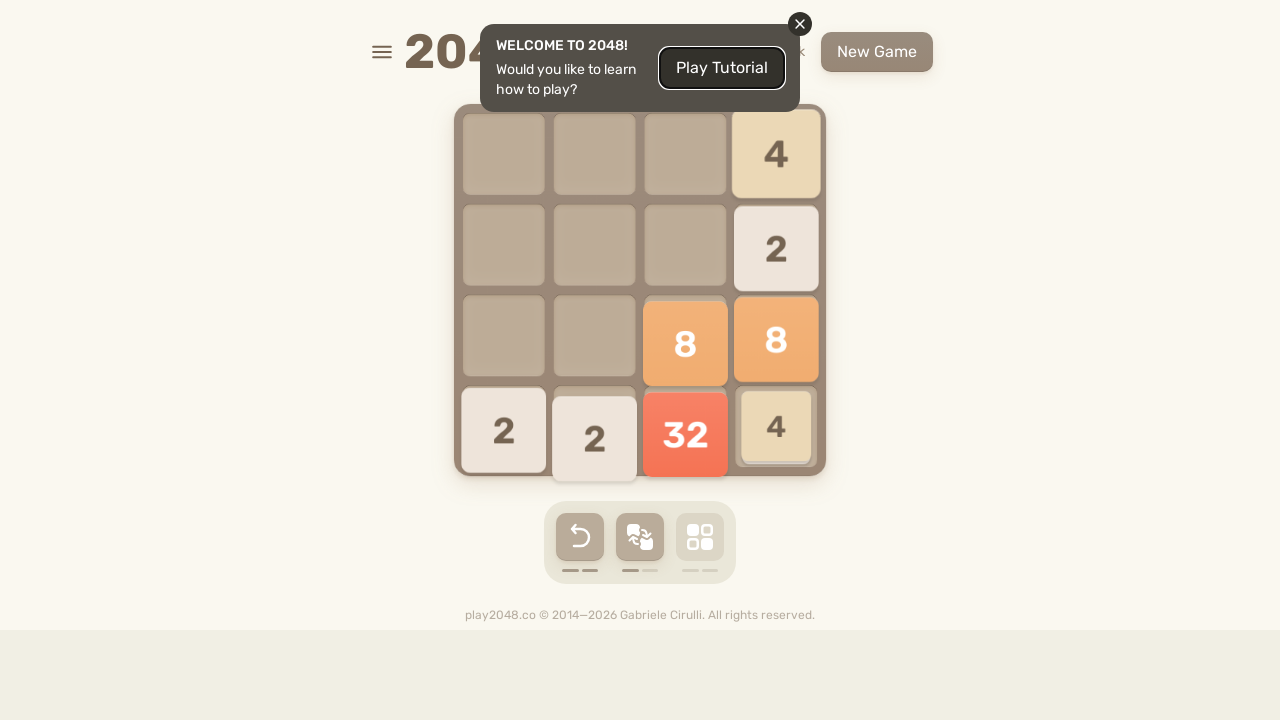

Checked game over status: 0 game-over messages found
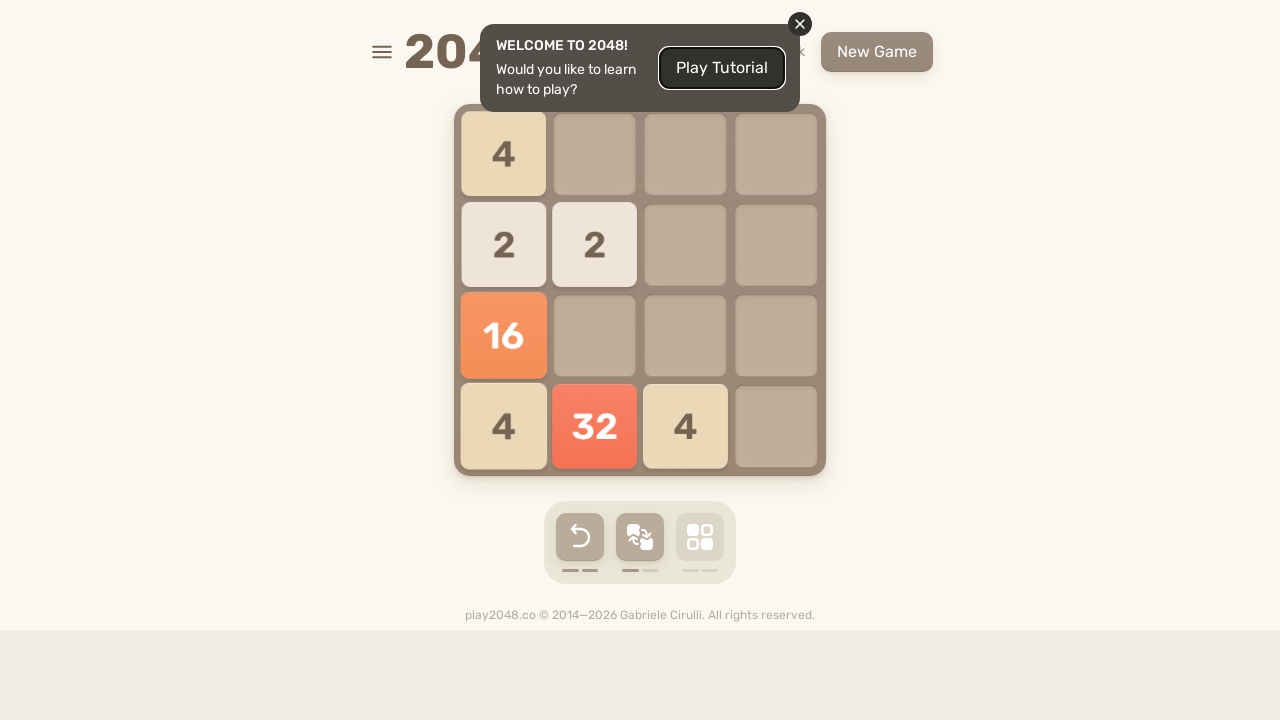

Waited 100ms for game animations to complete
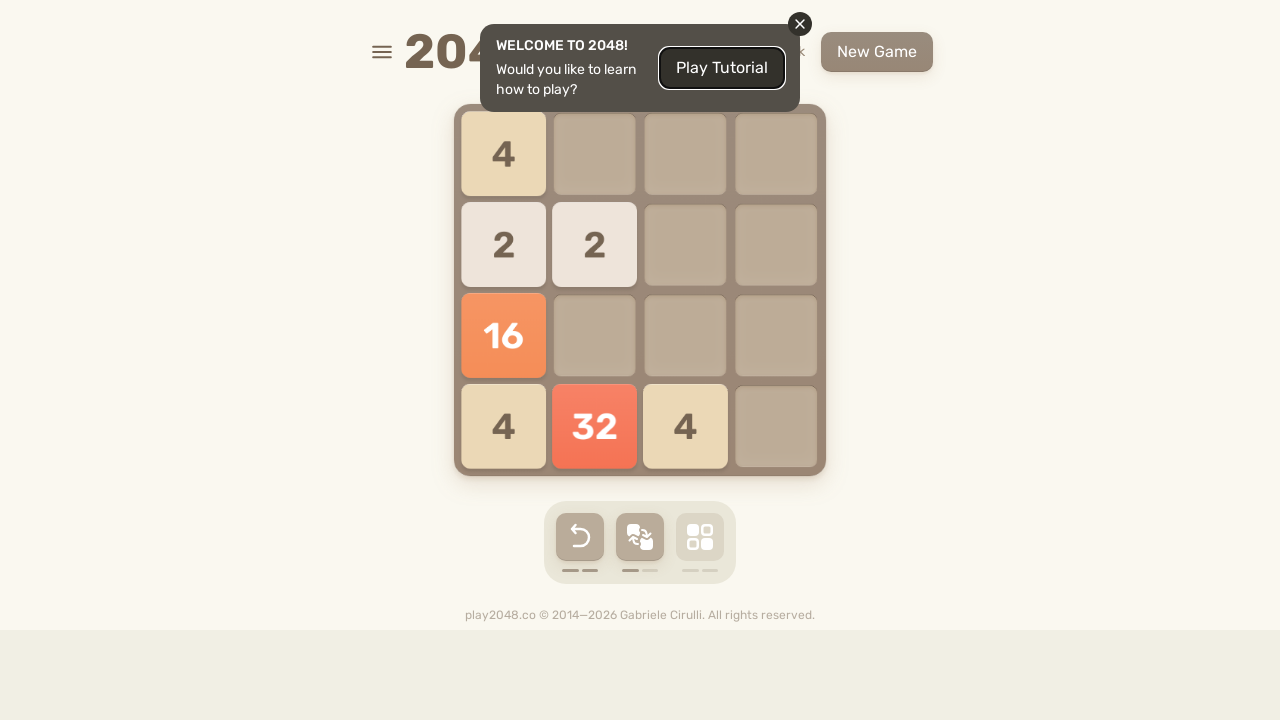

Pressed ArrowUp key
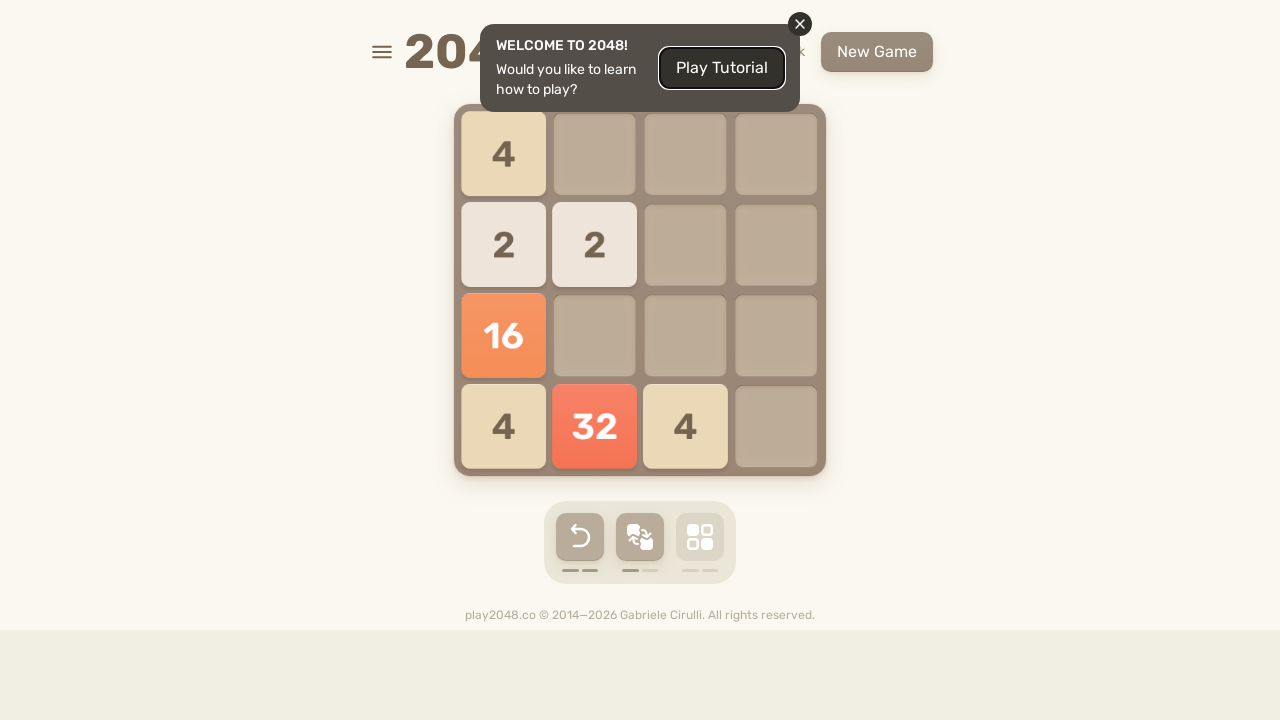

Pressed ArrowRight key
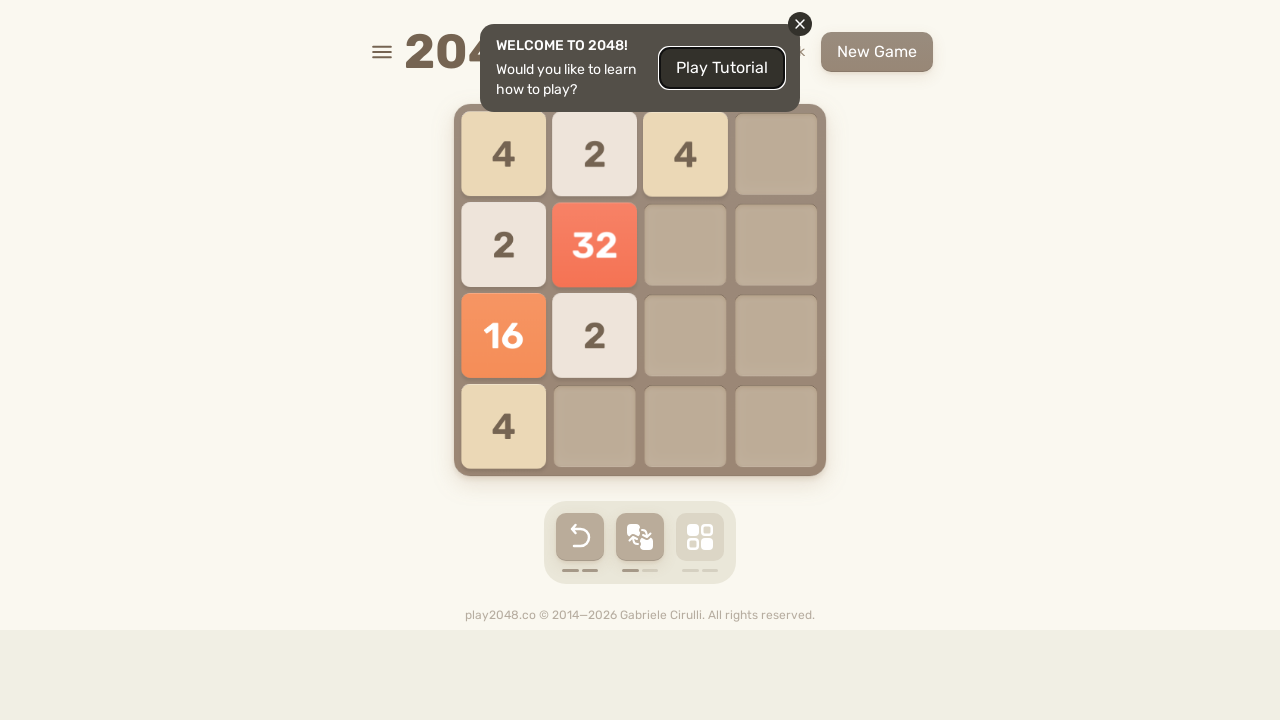

Pressed ArrowDown key
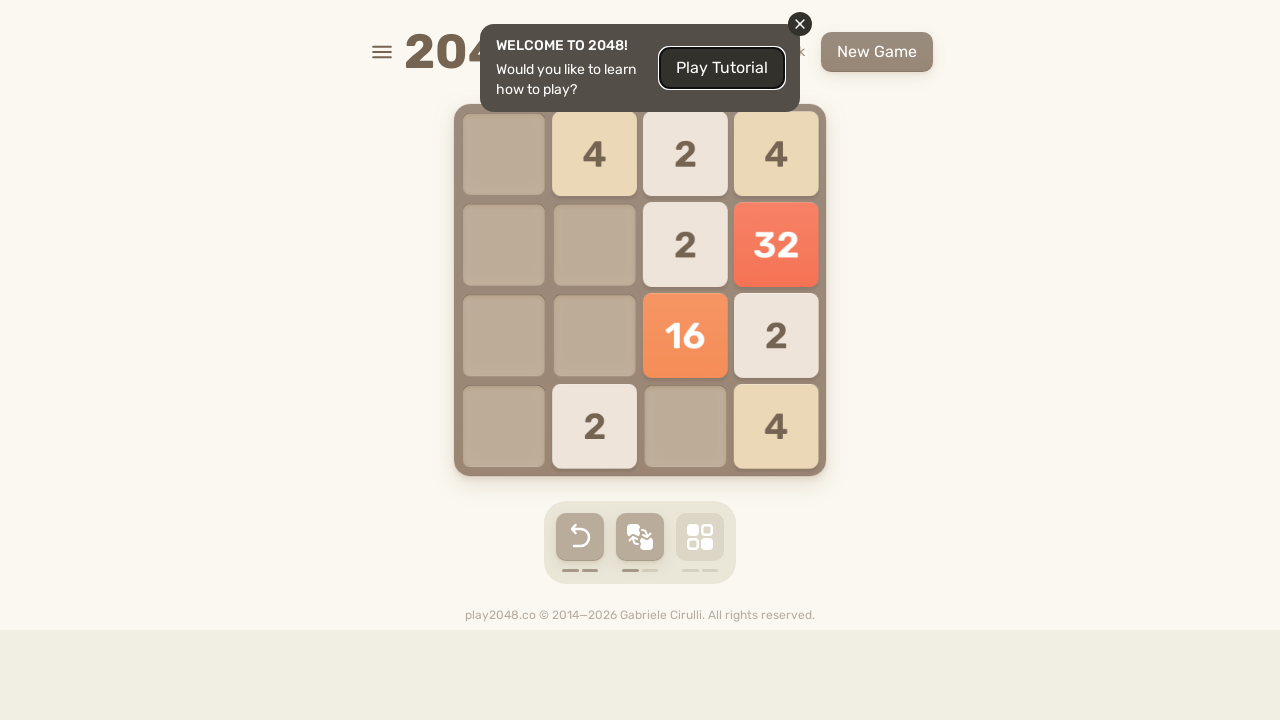

Pressed ArrowLeft key
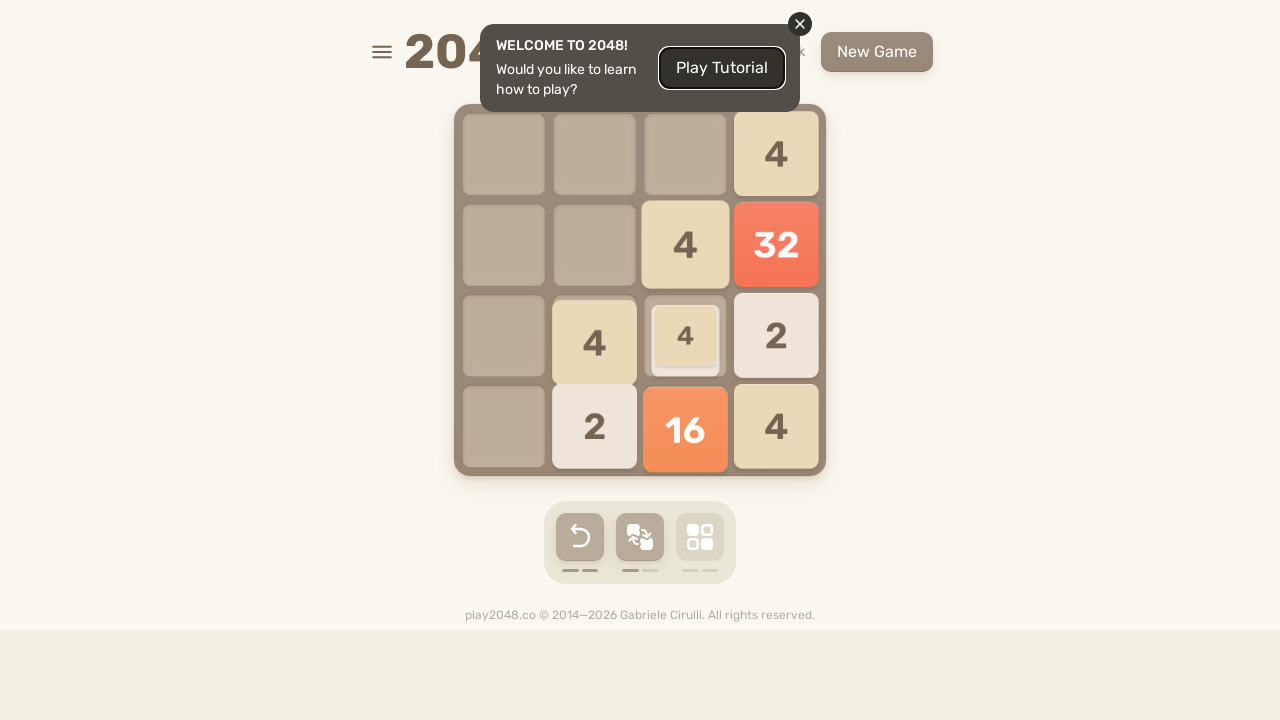

Checked game over status: 0 game-over messages found
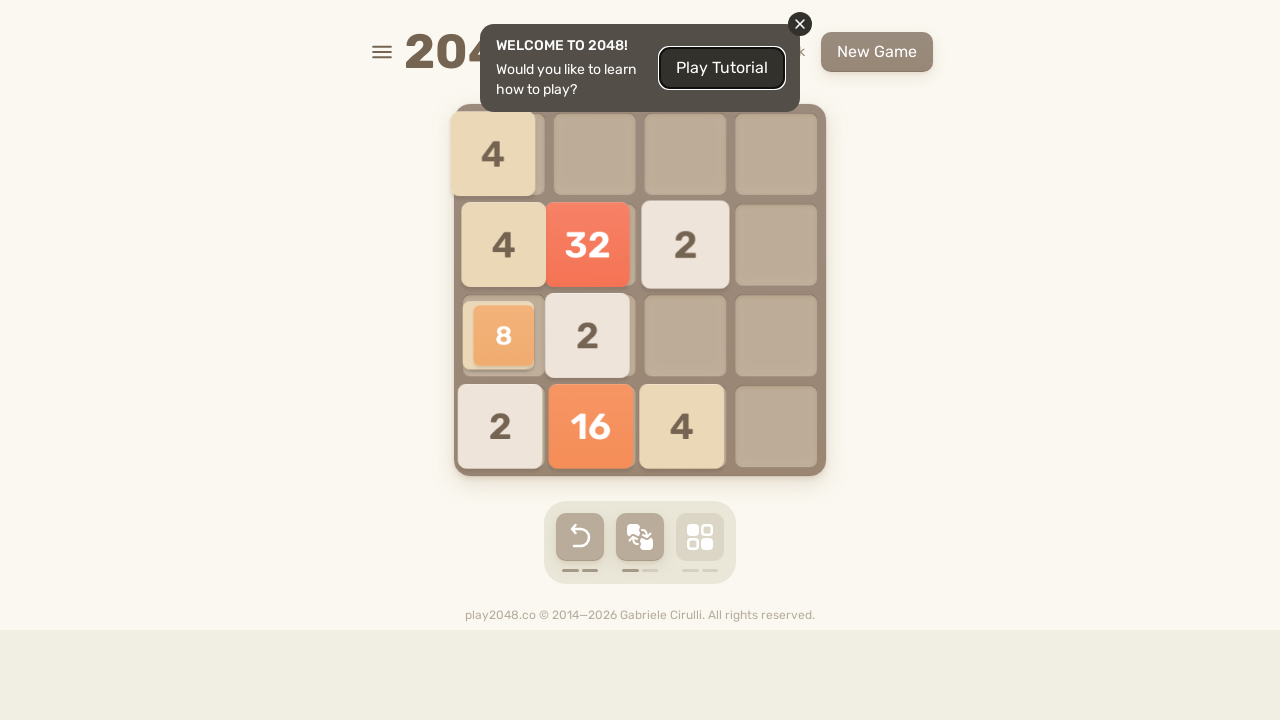

Waited 100ms for game animations to complete
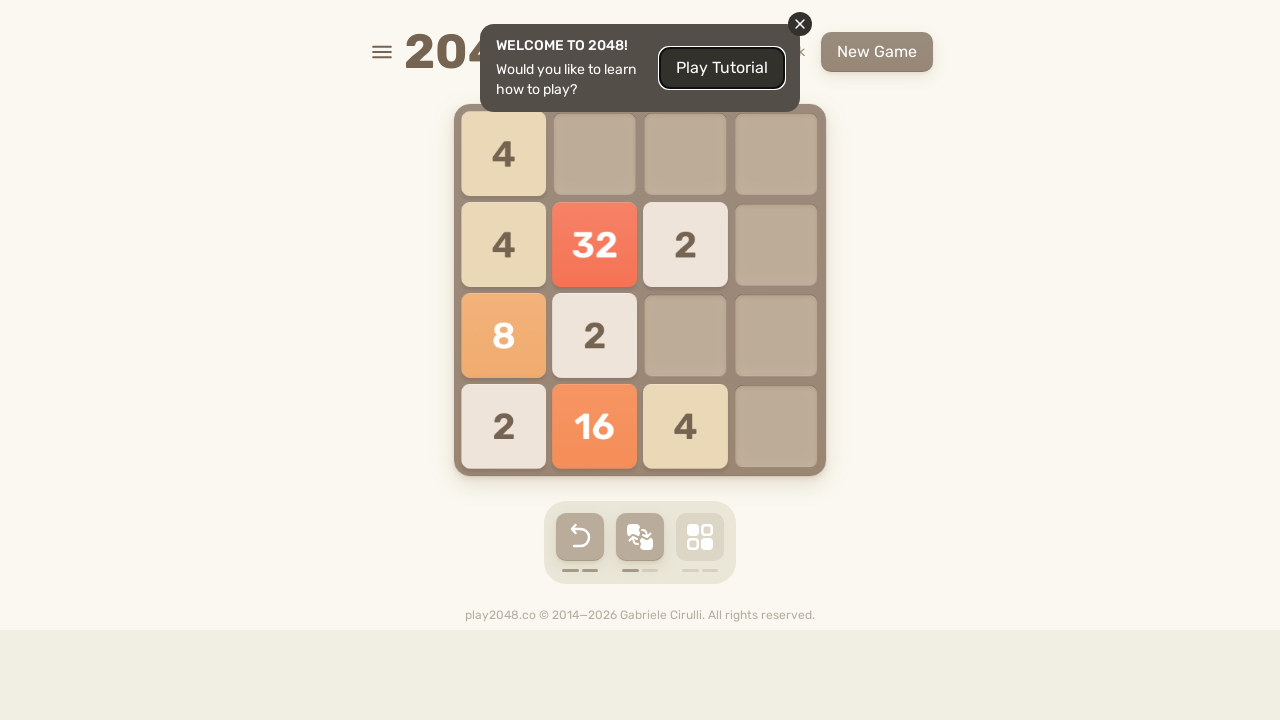

Pressed ArrowUp key
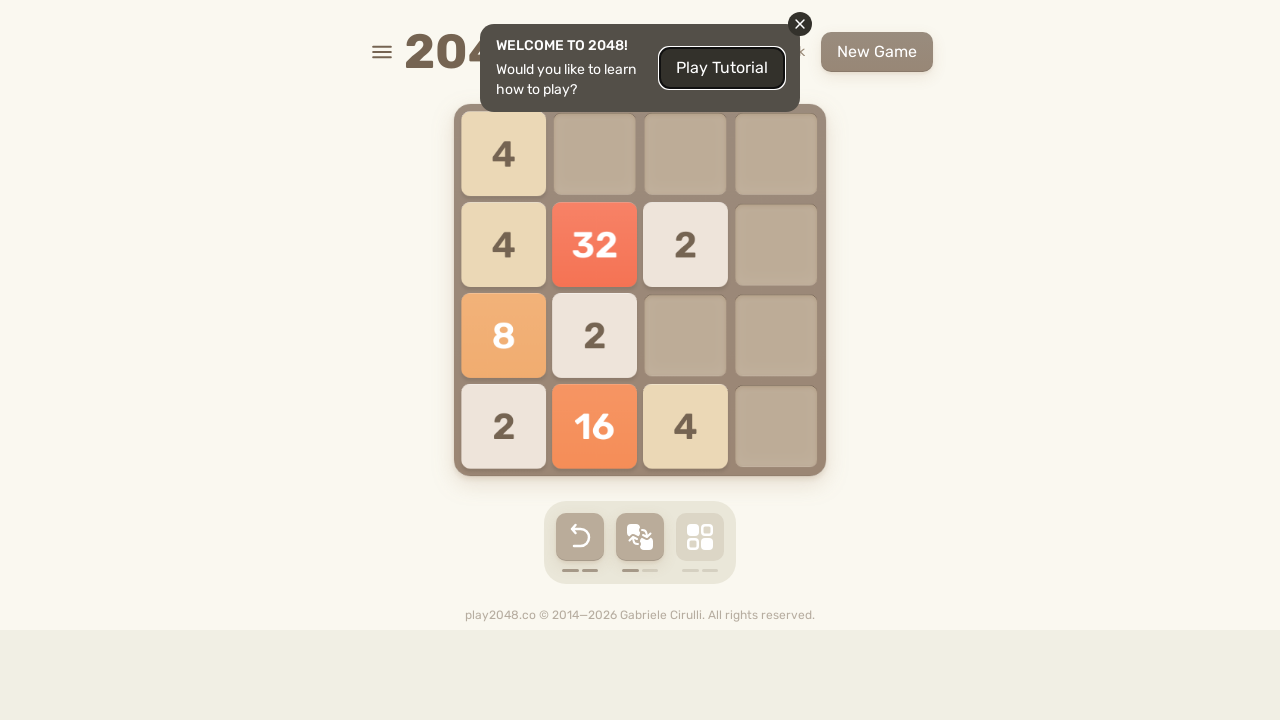

Pressed ArrowRight key
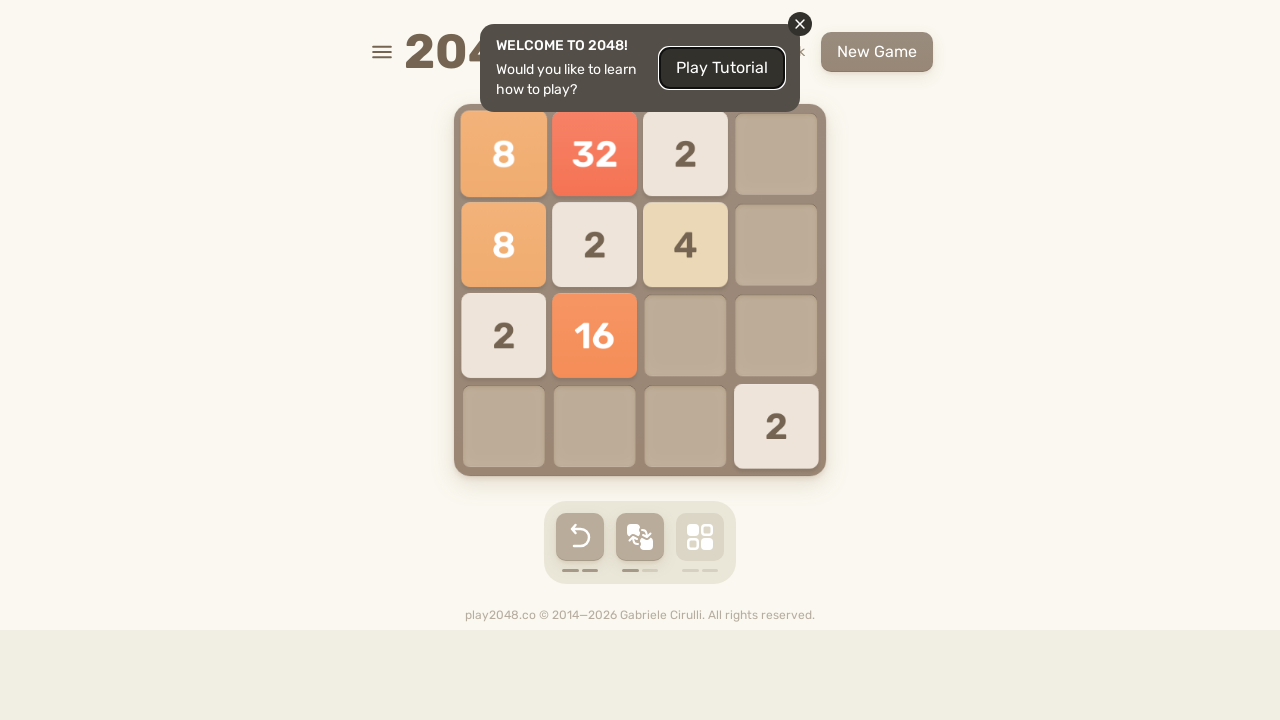

Pressed ArrowDown key
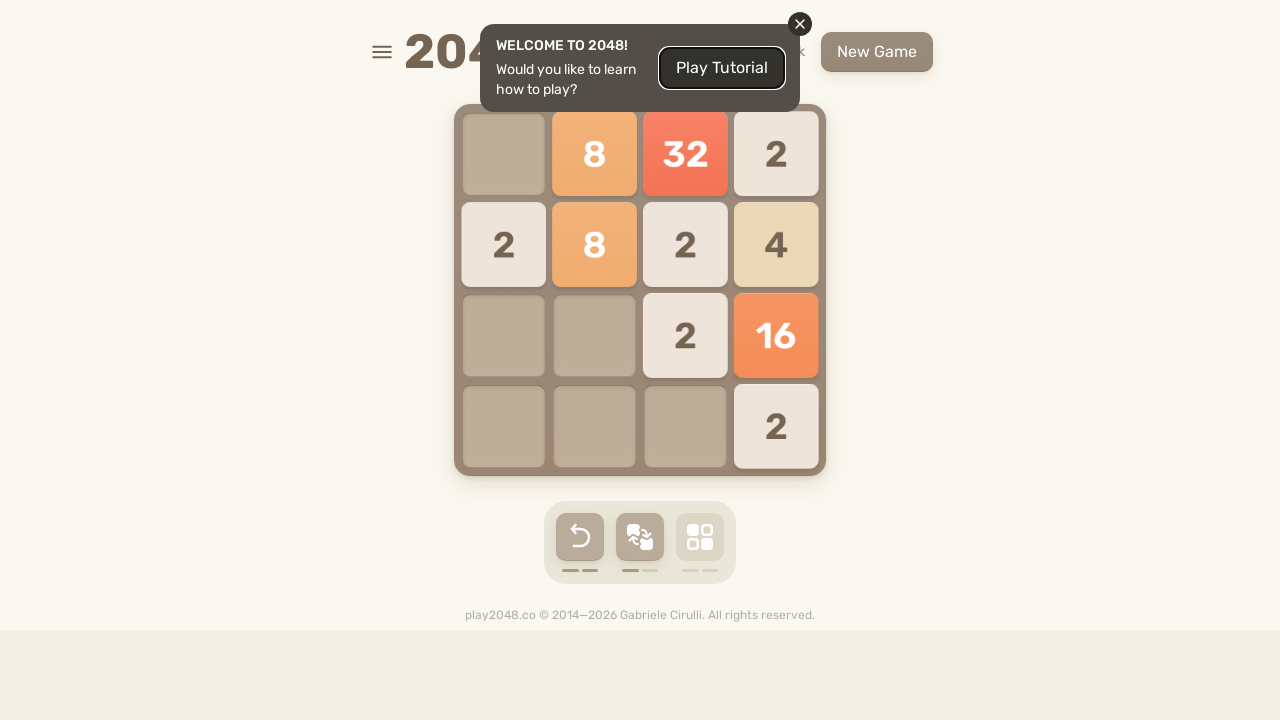

Pressed ArrowLeft key
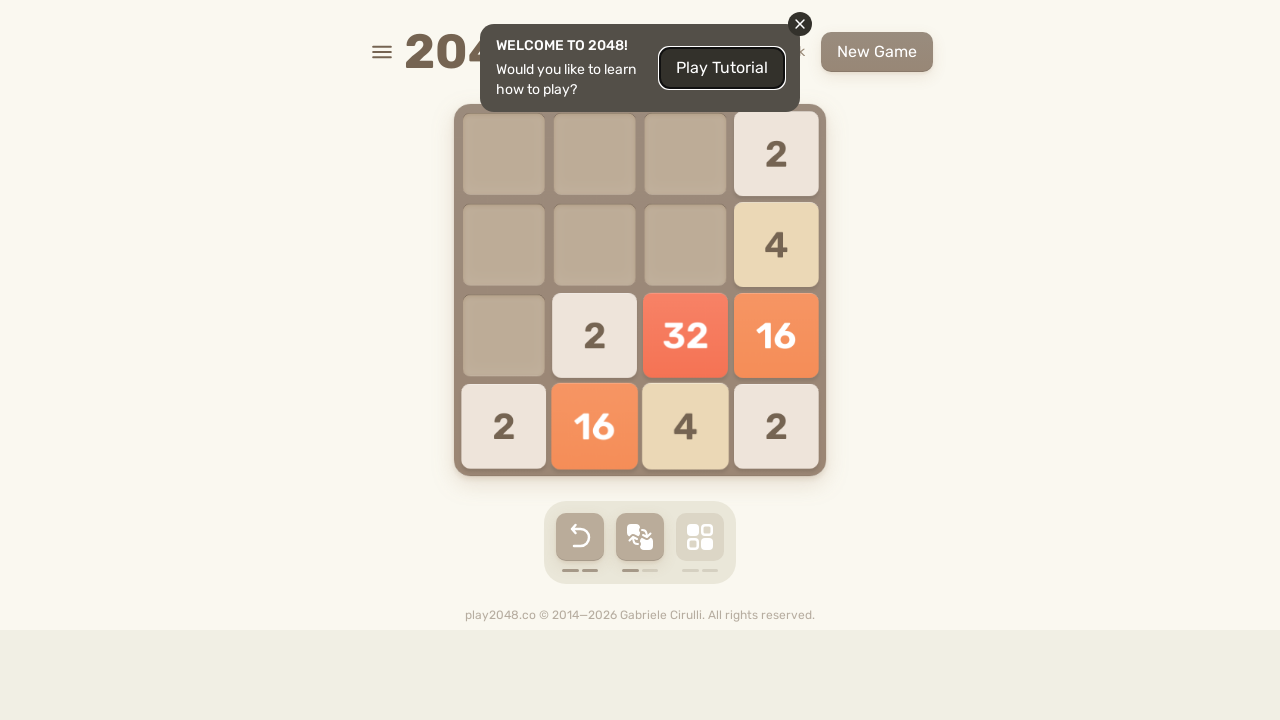

Checked game over status: 0 game-over messages found
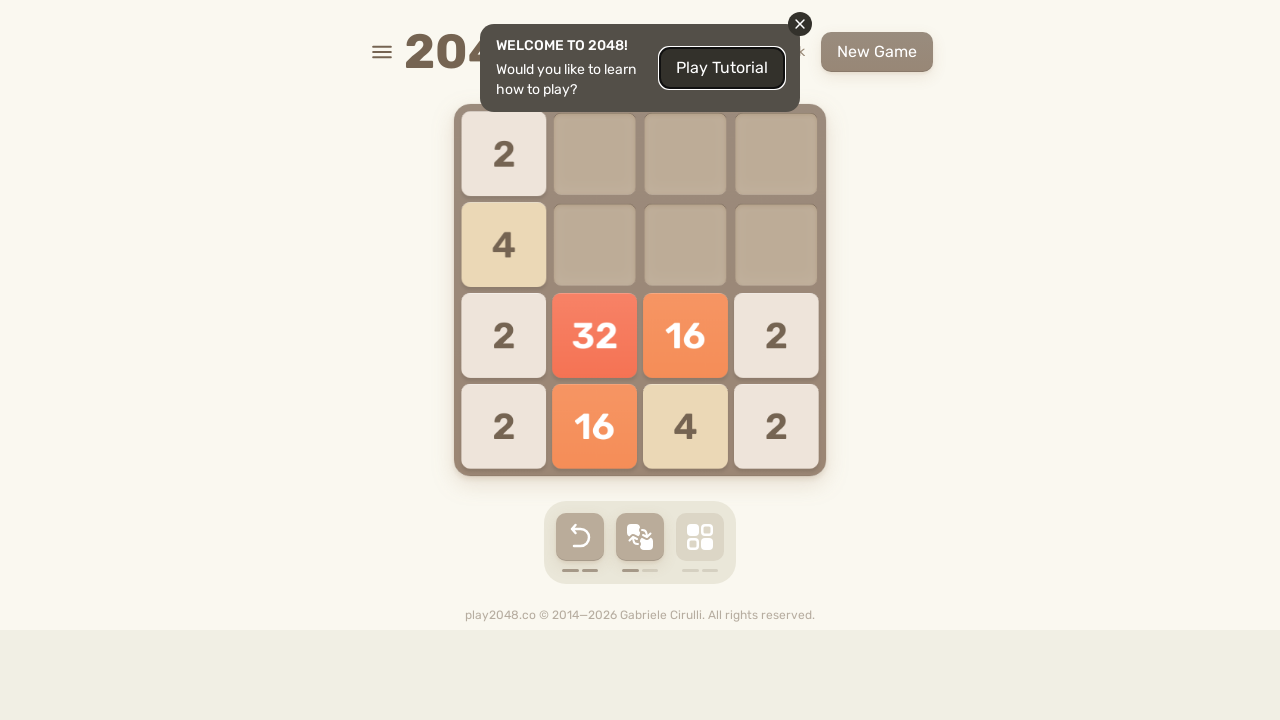

Waited 100ms for game animations to complete
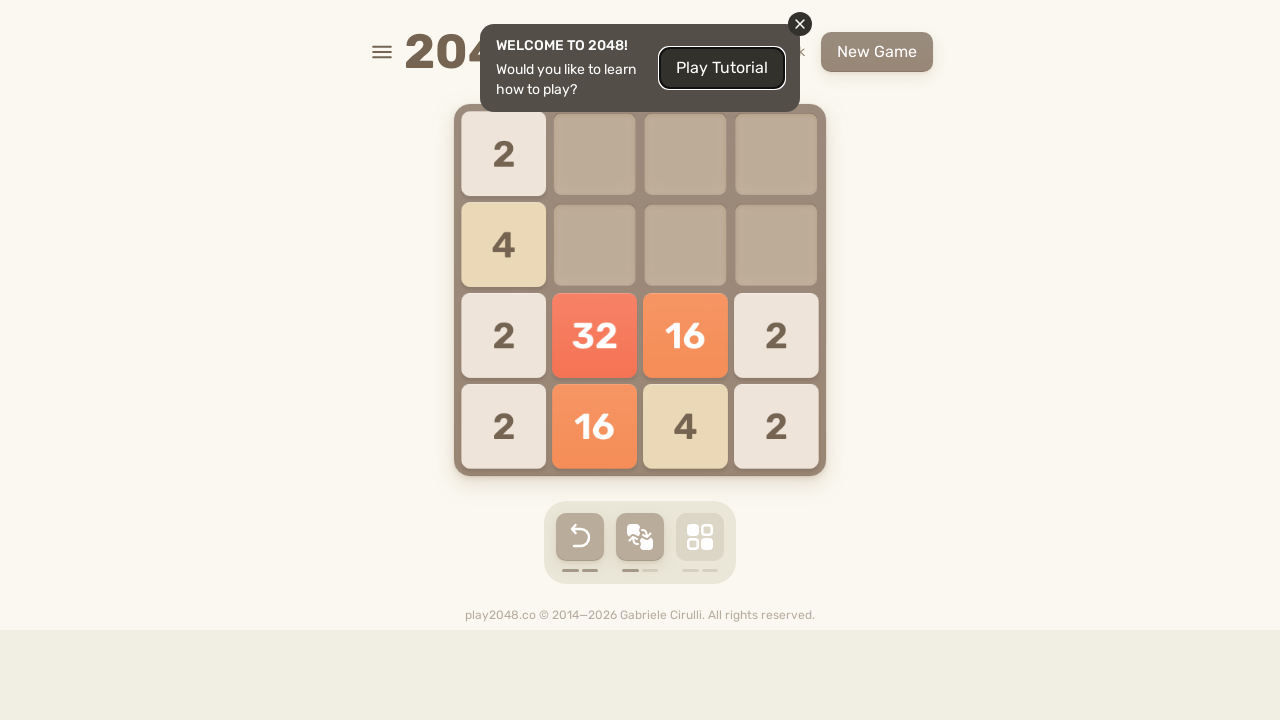

Pressed ArrowUp key
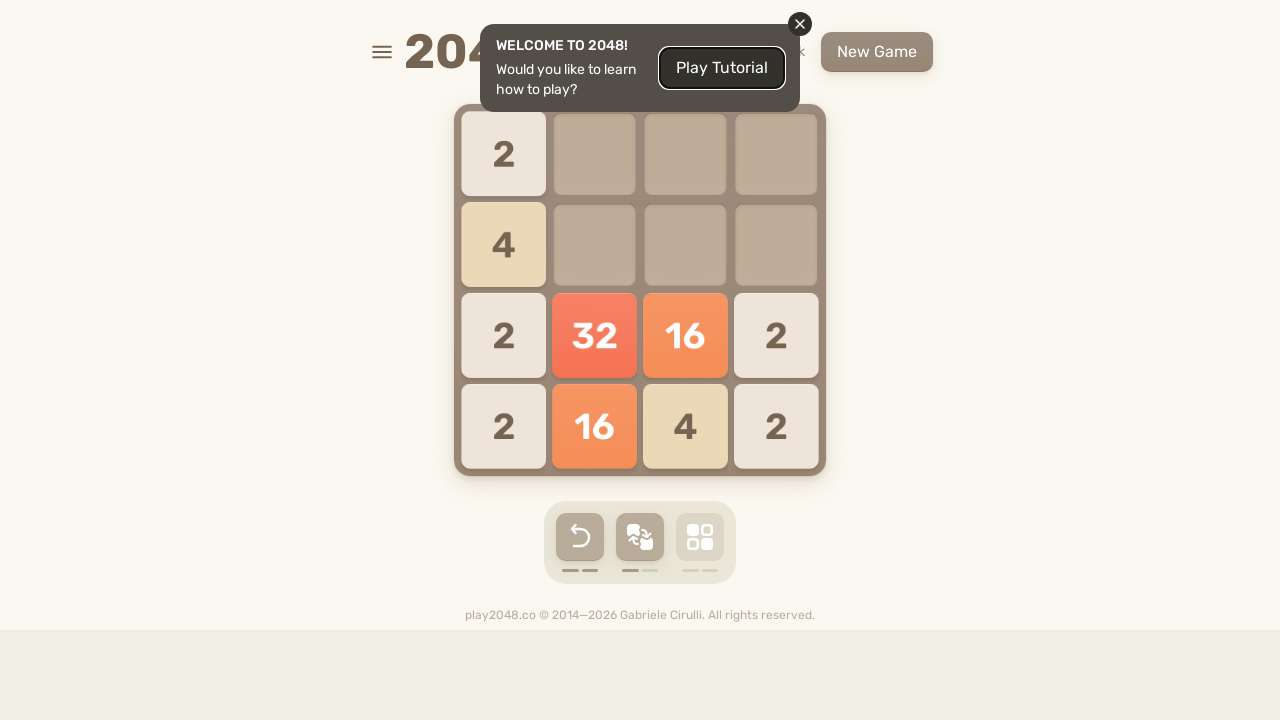

Pressed ArrowRight key
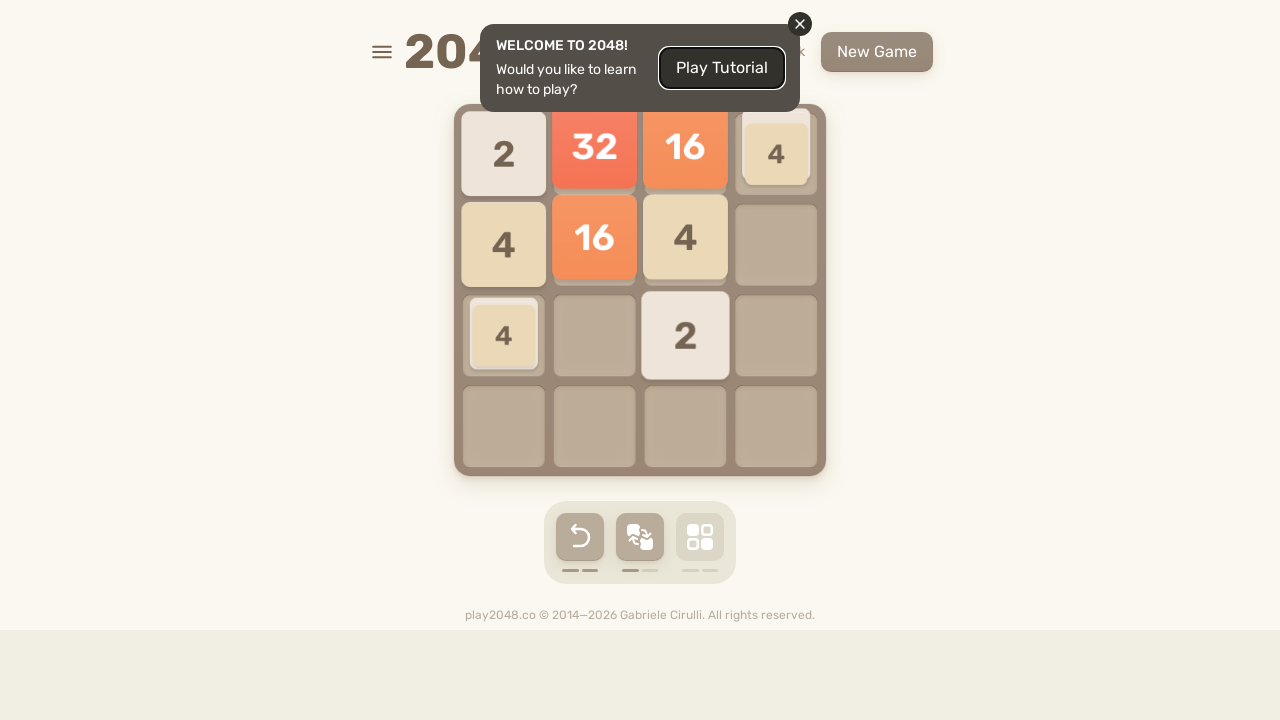

Pressed ArrowDown key
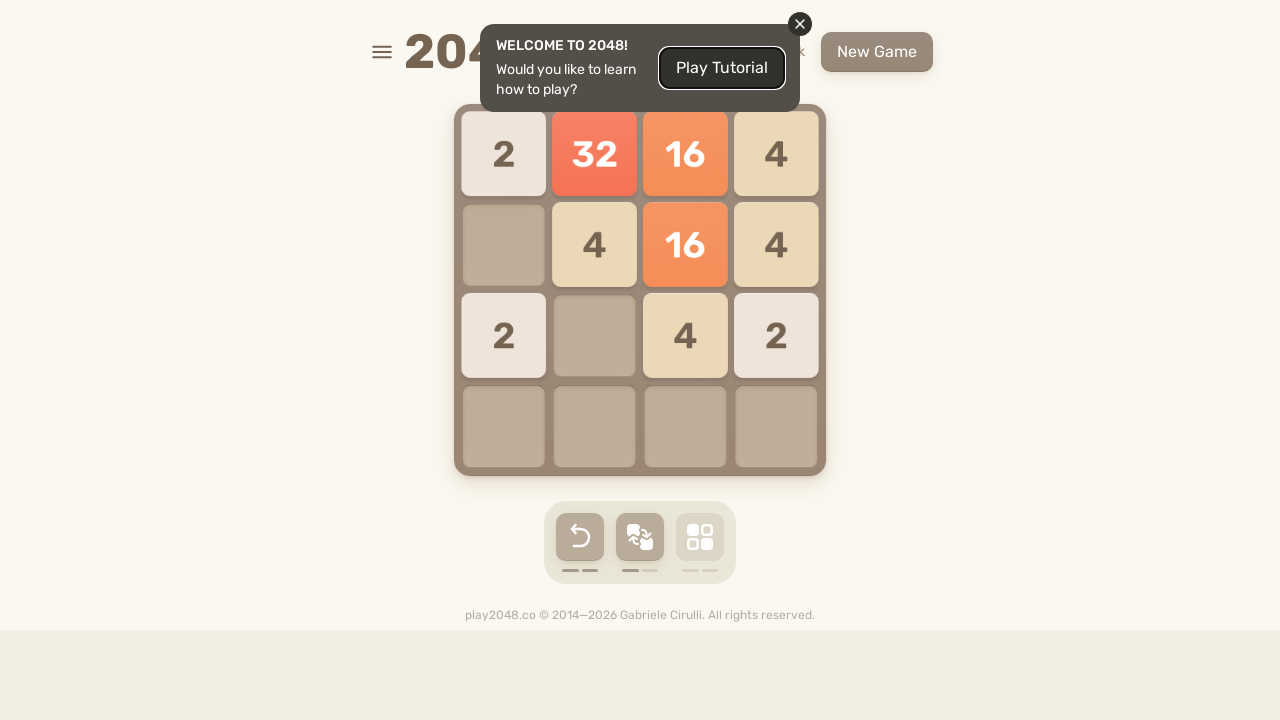

Pressed ArrowLeft key
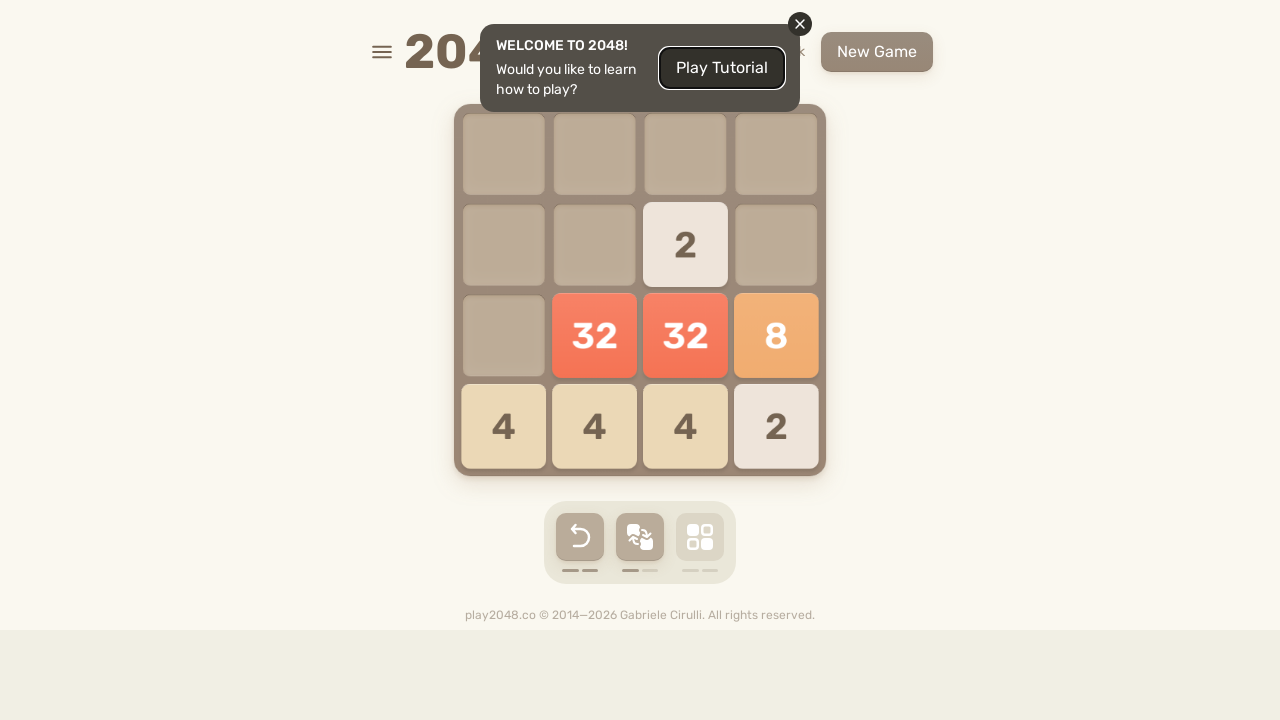

Checked game over status: 0 game-over messages found
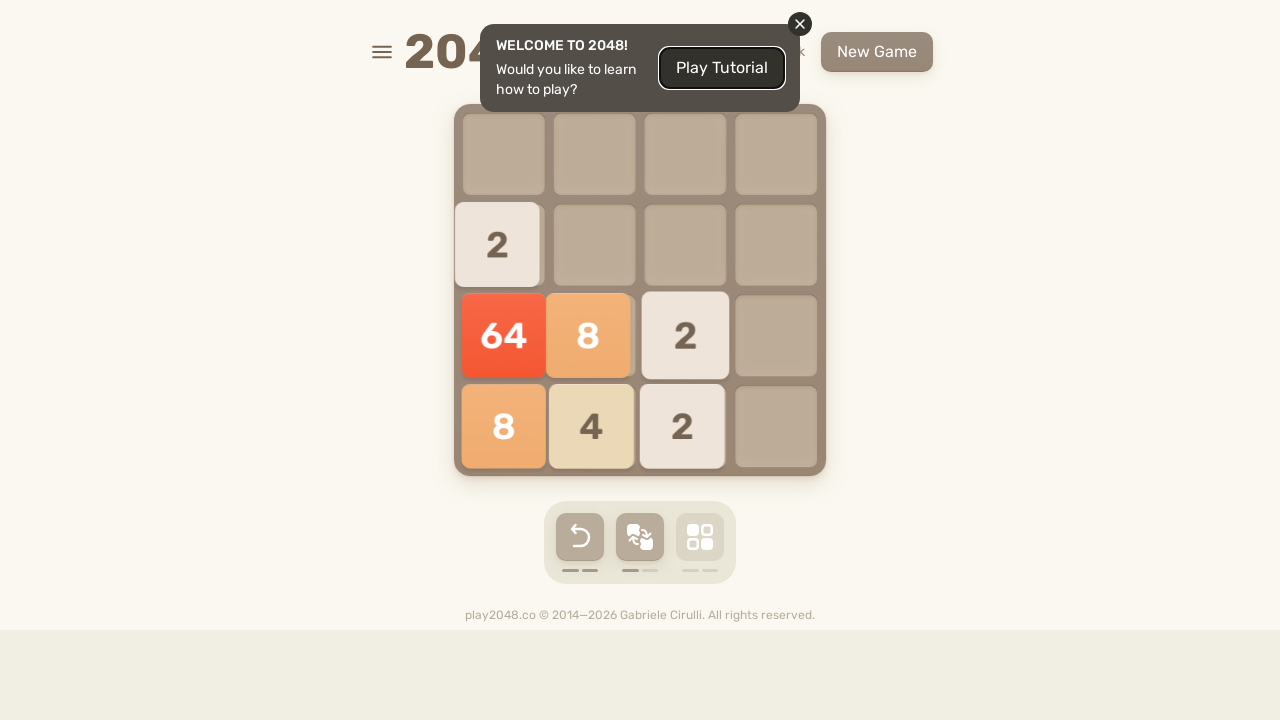

Waited 100ms for game animations to complete
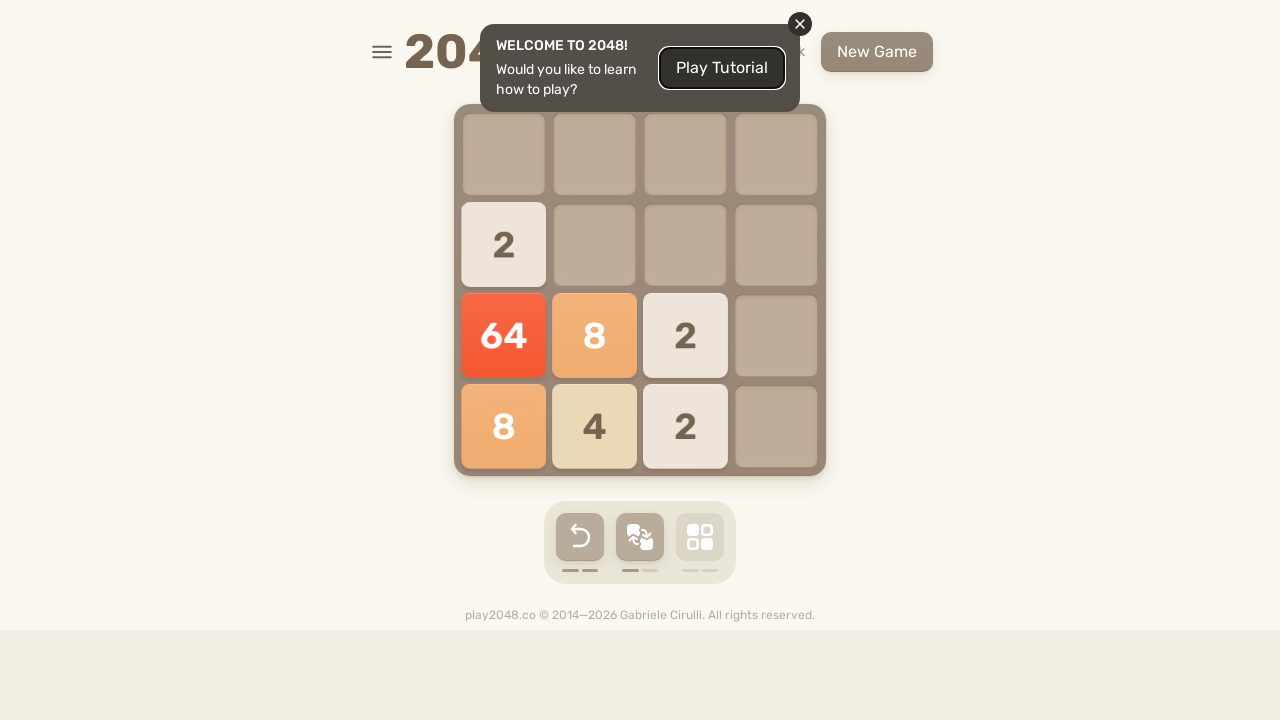

Pressed ArrowUp key
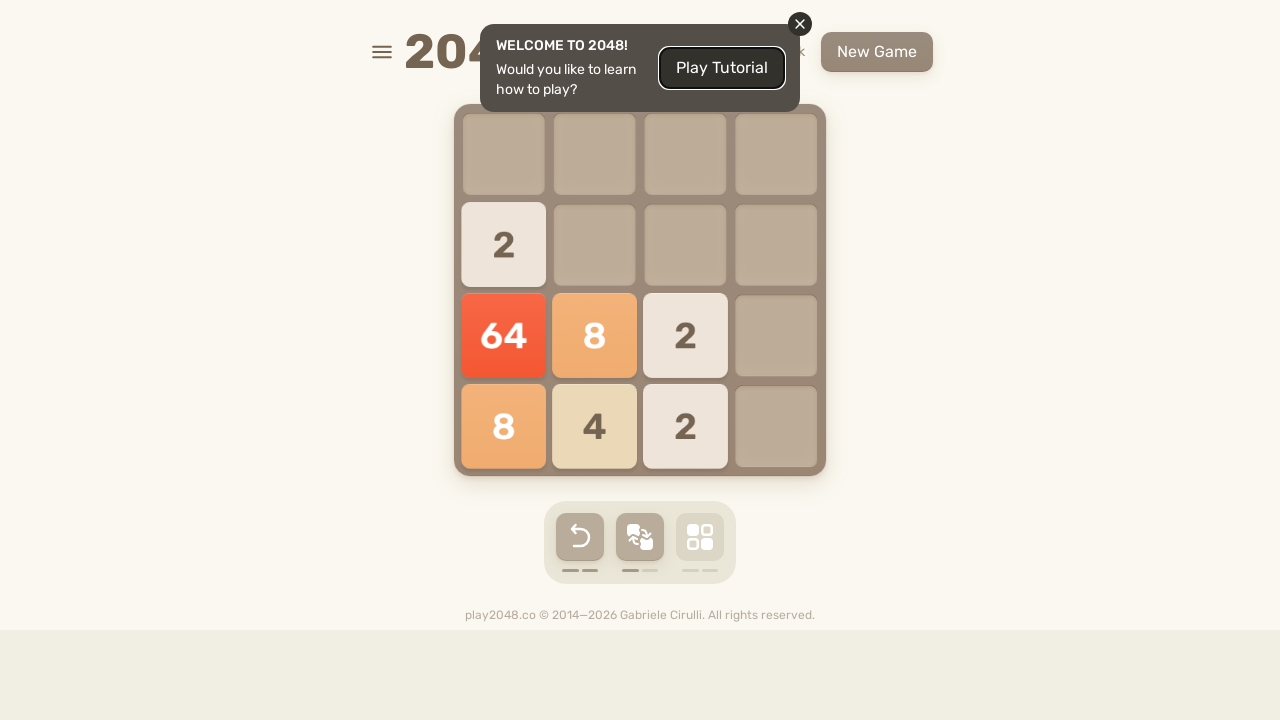

Pressed ArrowRight key
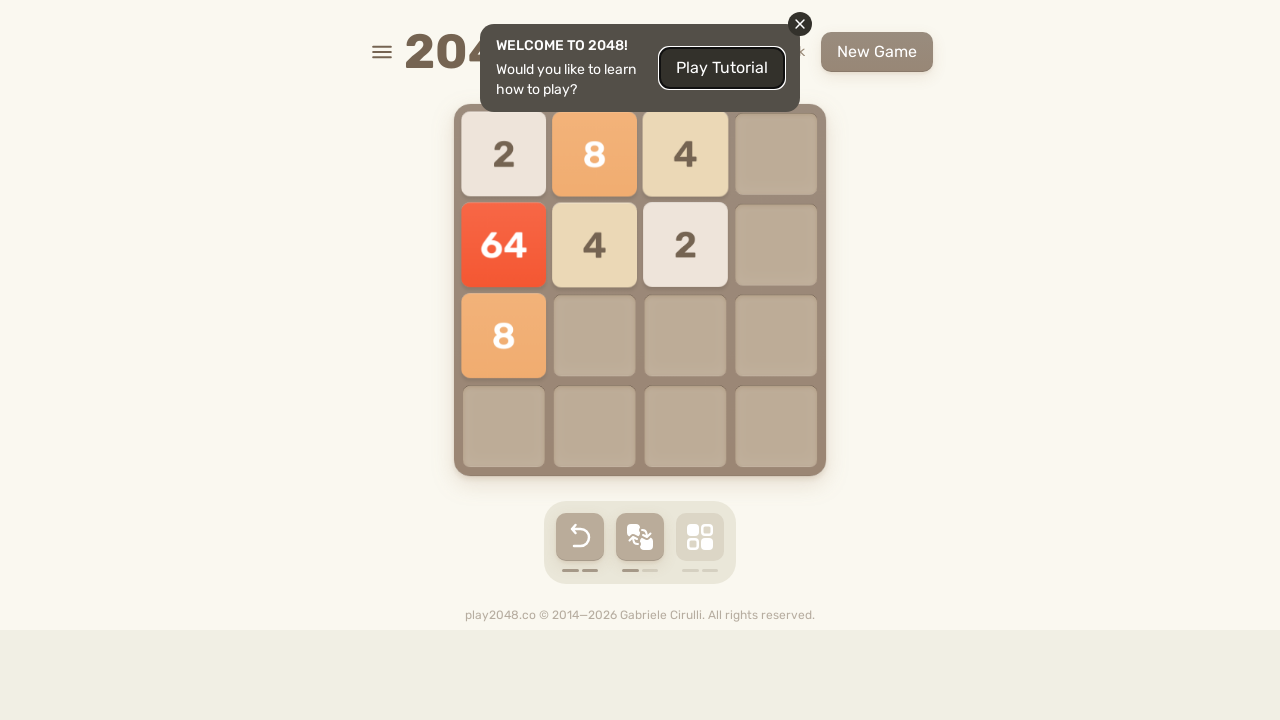

Pressed ArrowDown key
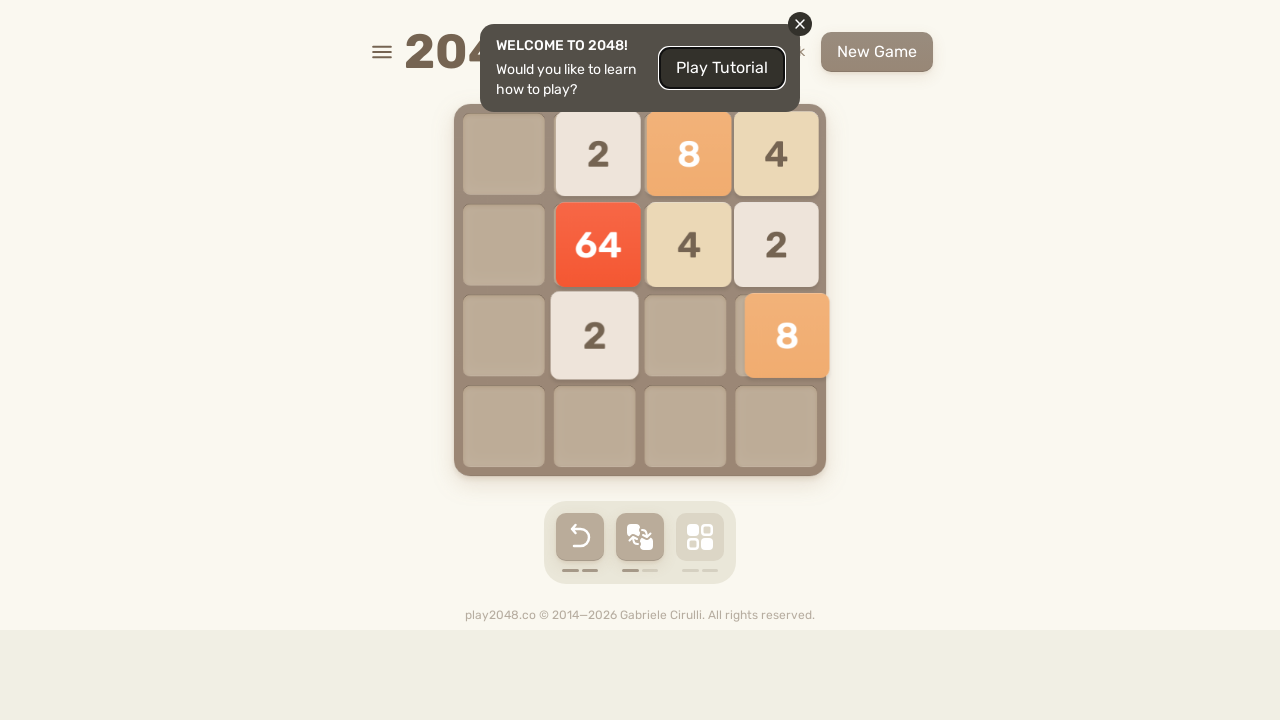

Pressed ArrowLeft key
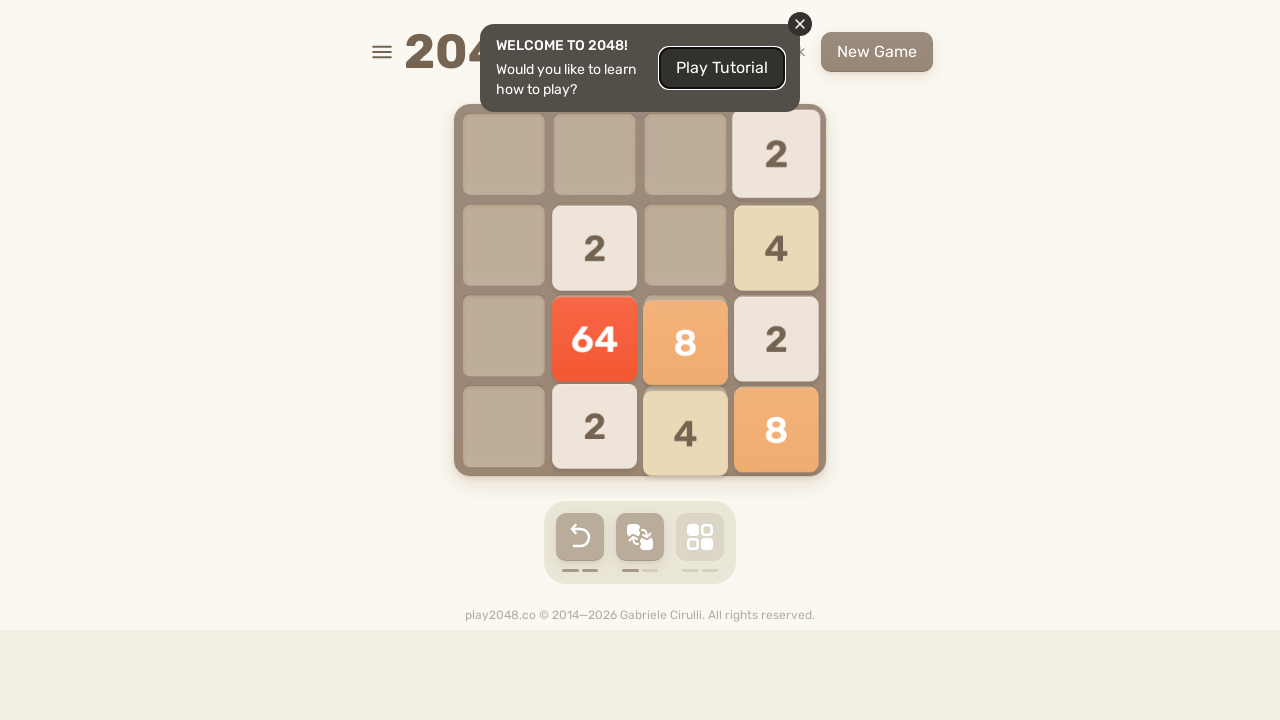

Checked game over status: 0 game-over messages found
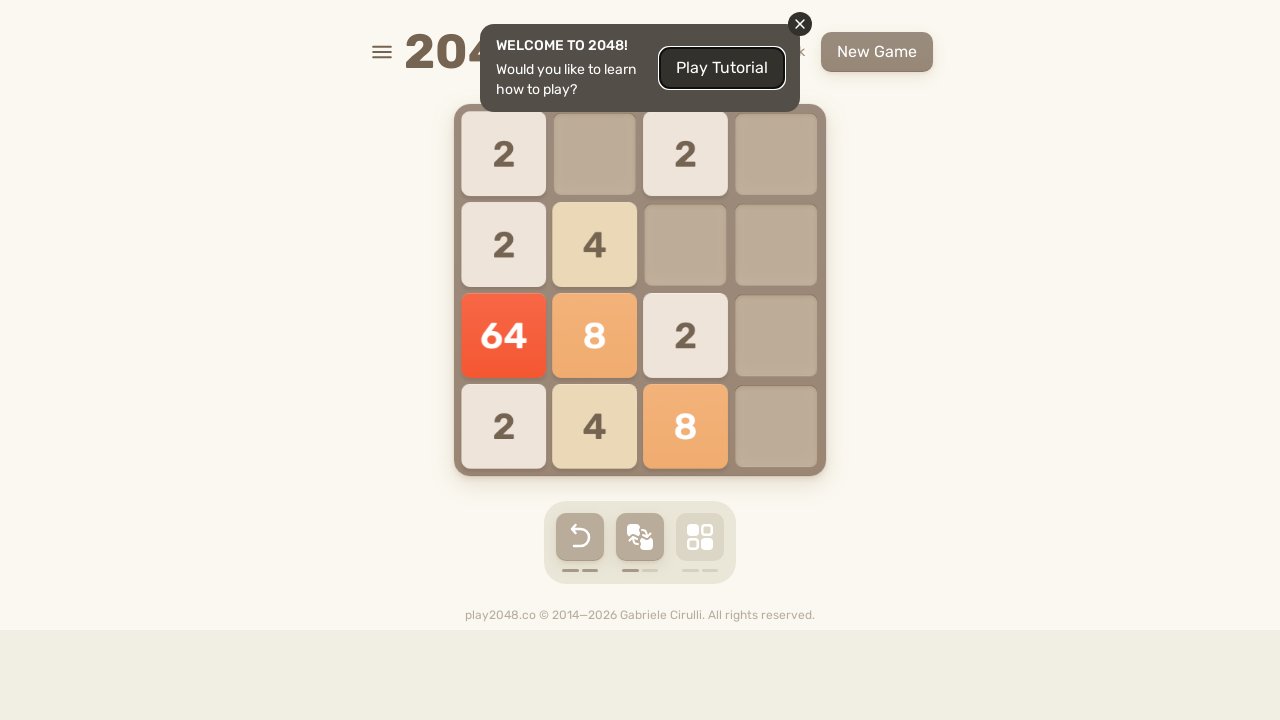

Waited 100ms for game animations to complete
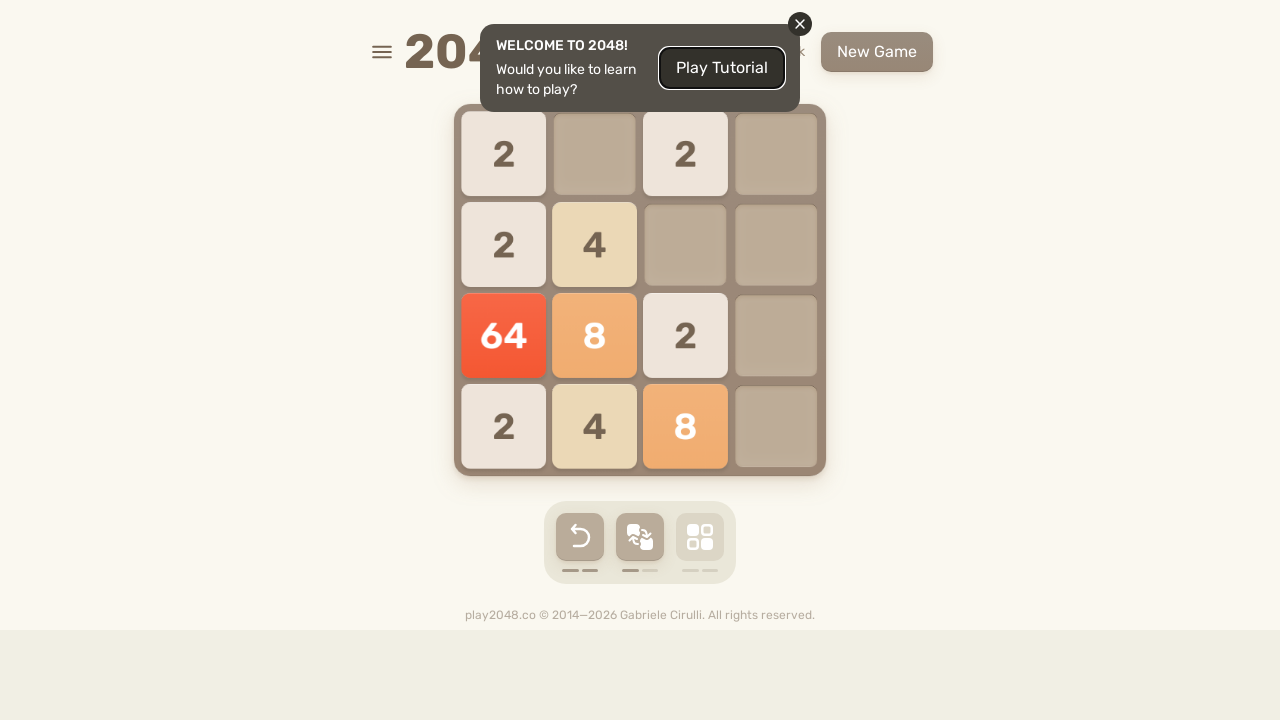

Pressed ArrowUp key
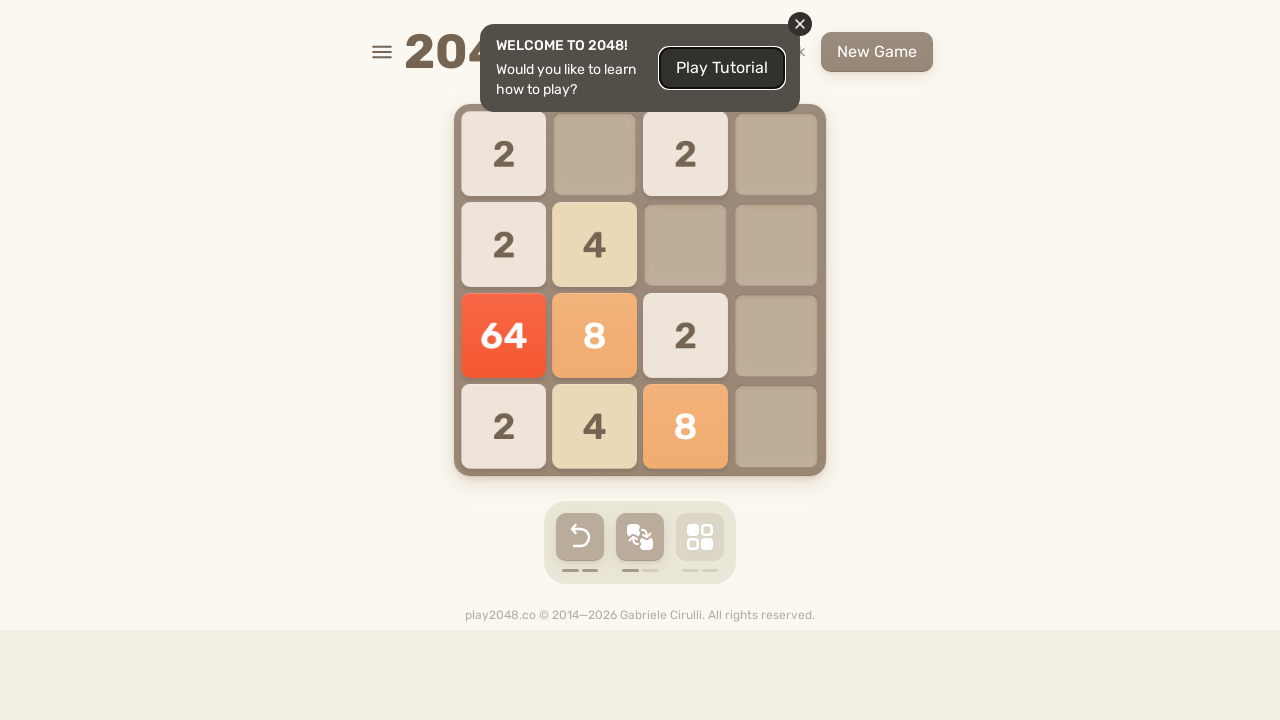

Pressed ArrowRight key
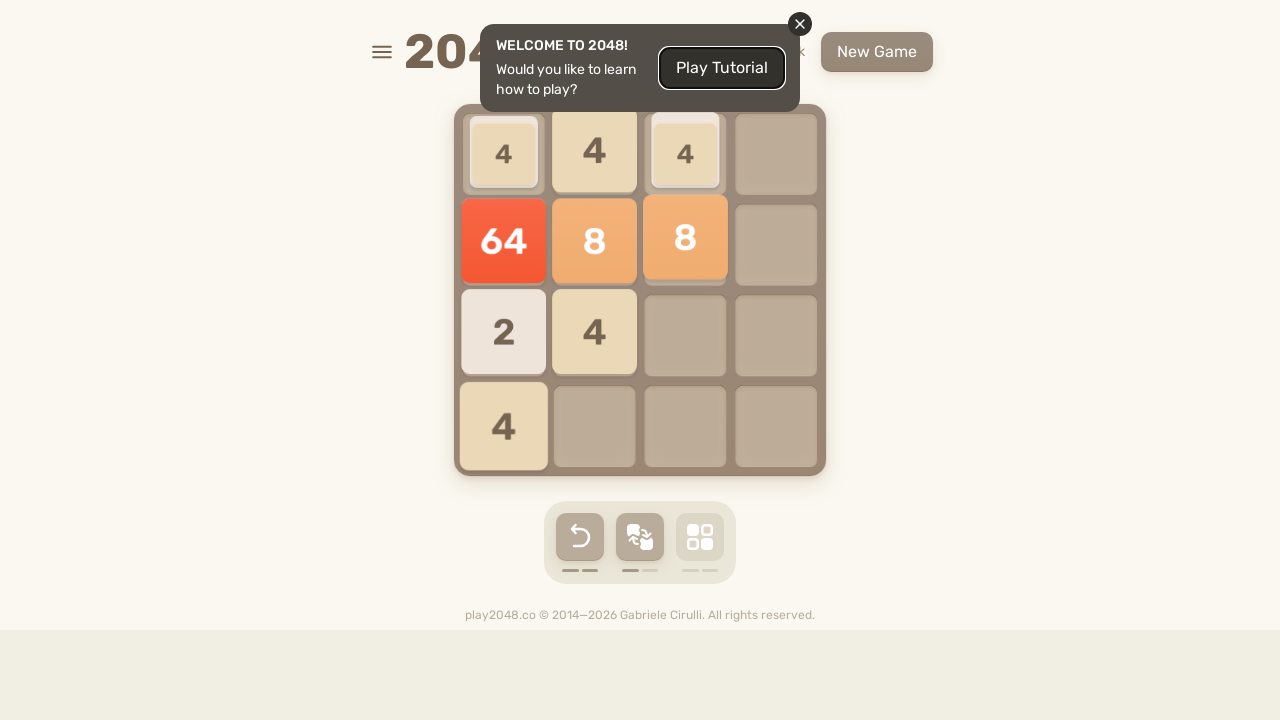

Pressed ArrowDown key
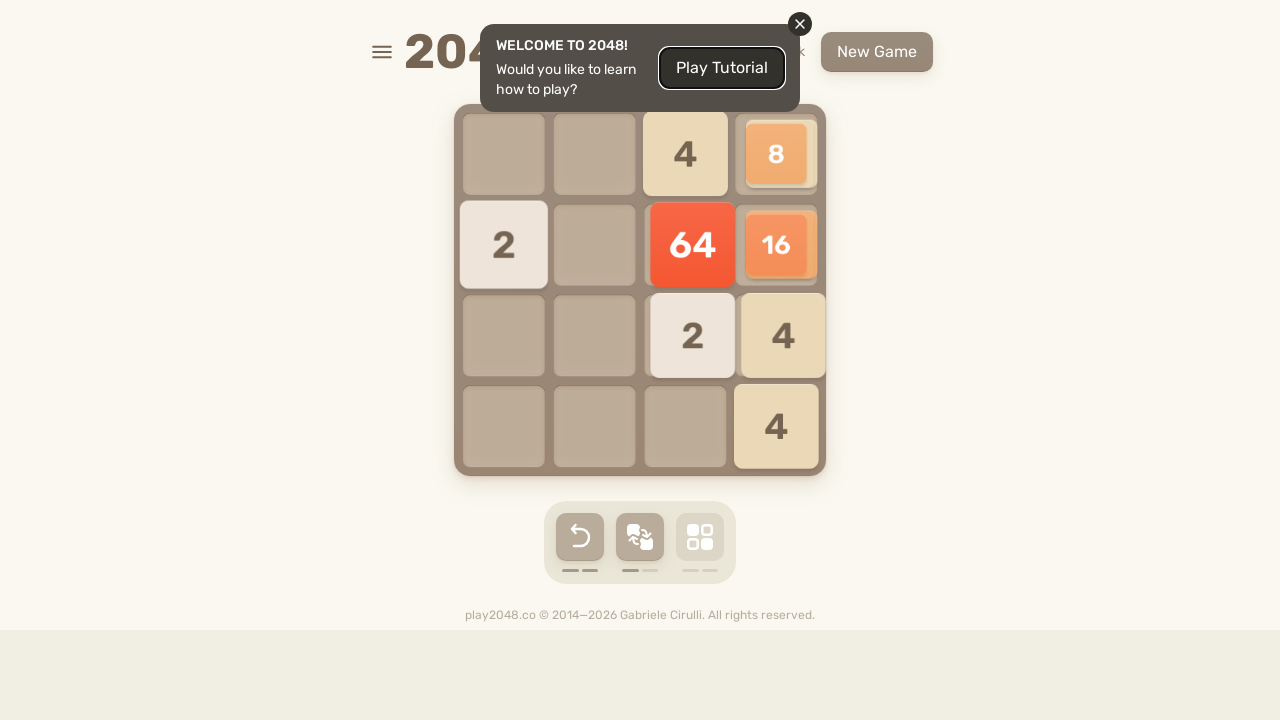

Pressed ArrowLeft key
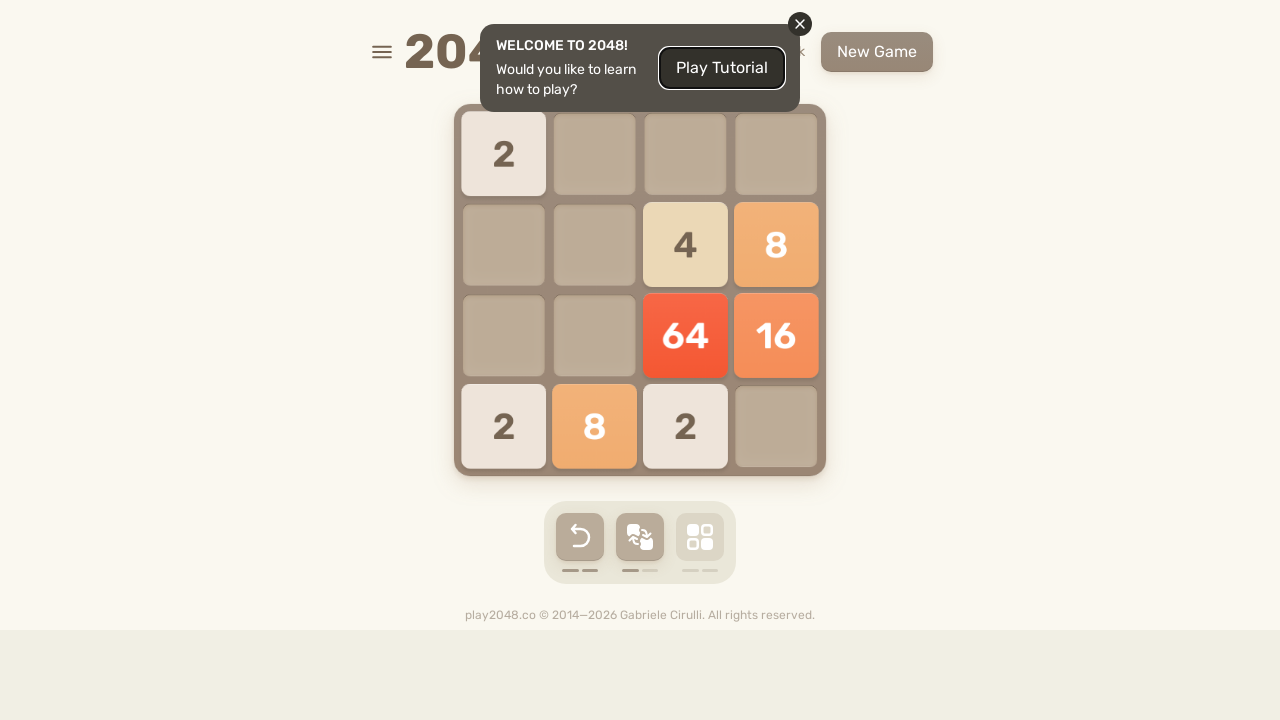

Checked game over status: 0 game-over messages found
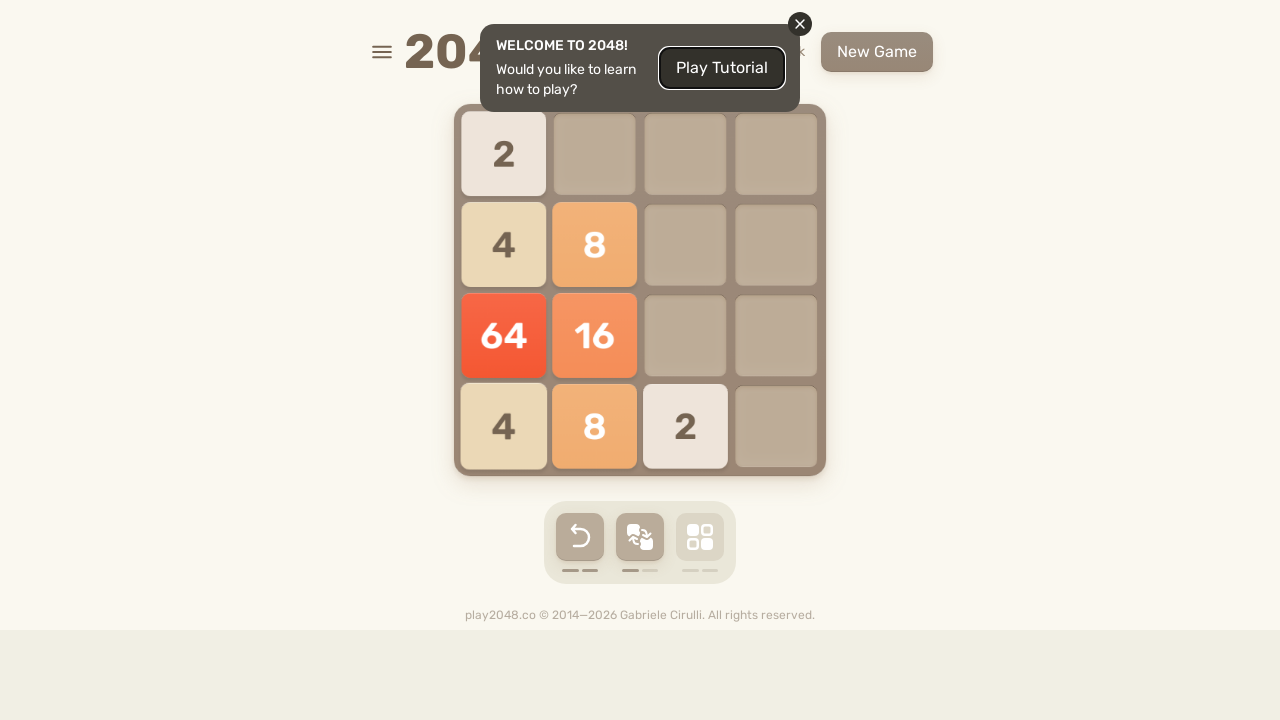

Waited 100ms for game animations to complete
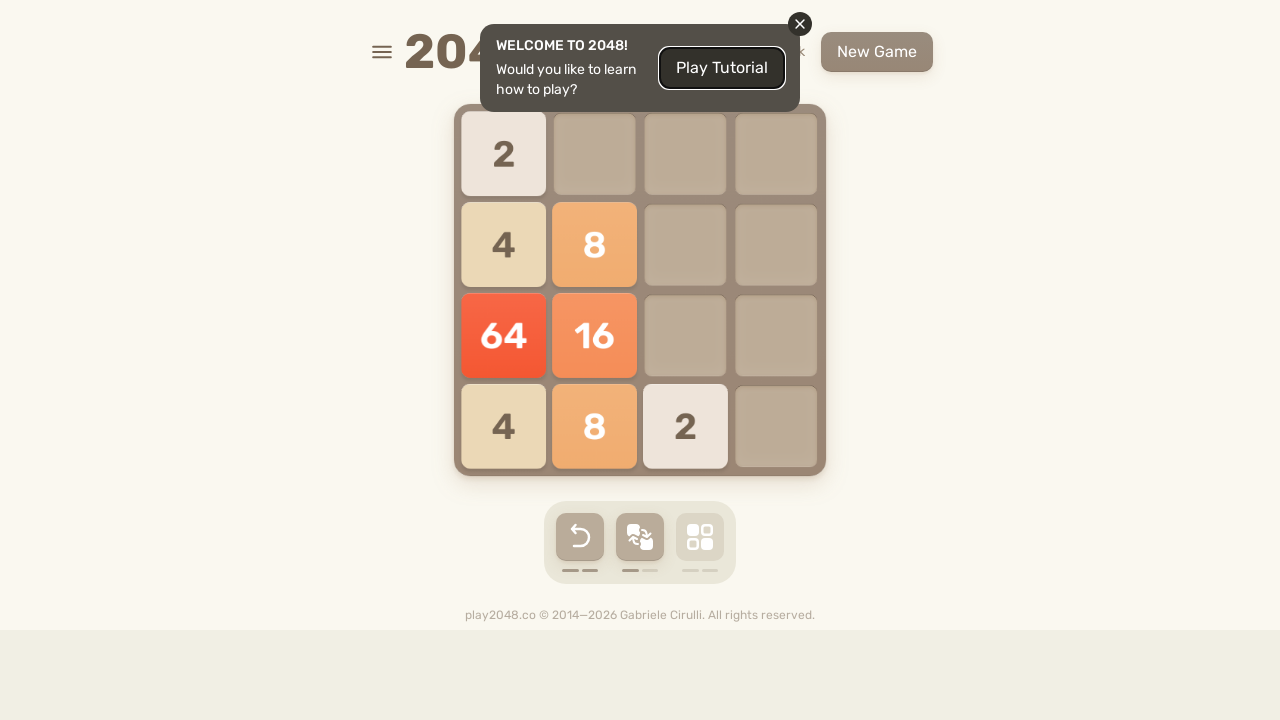

Pressed ArrowUp key
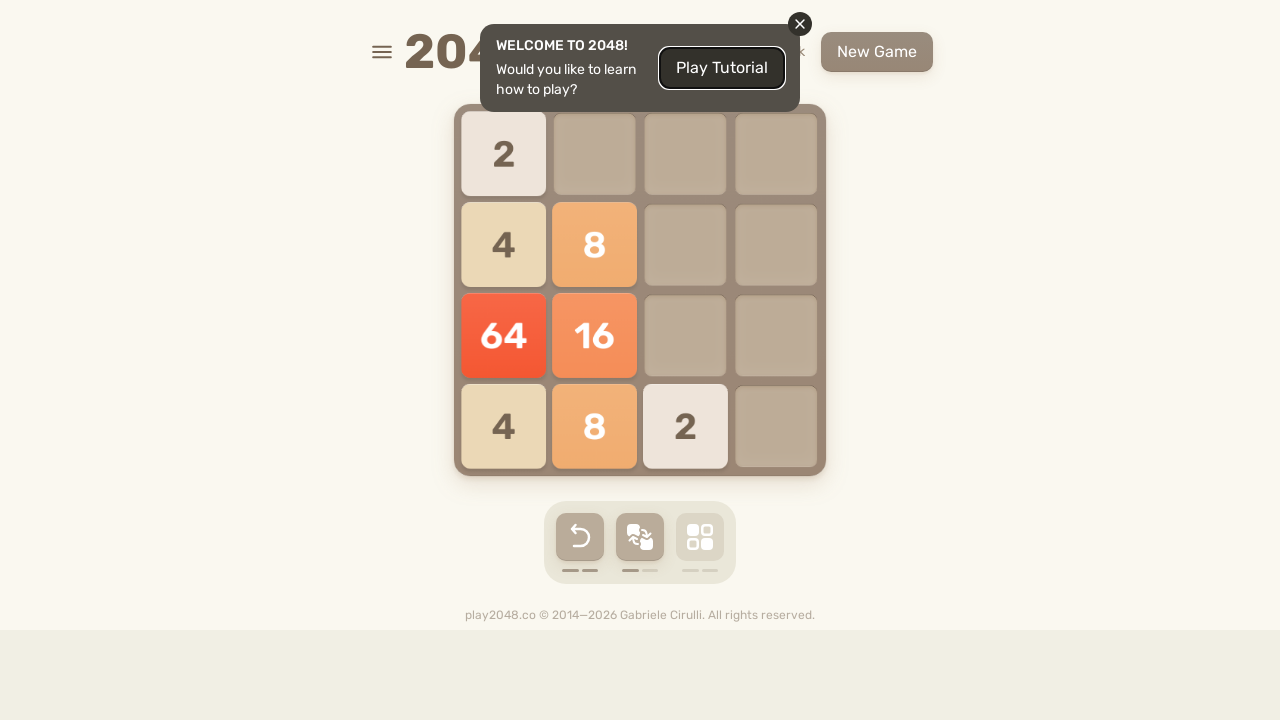

Pressed ArrowRight key
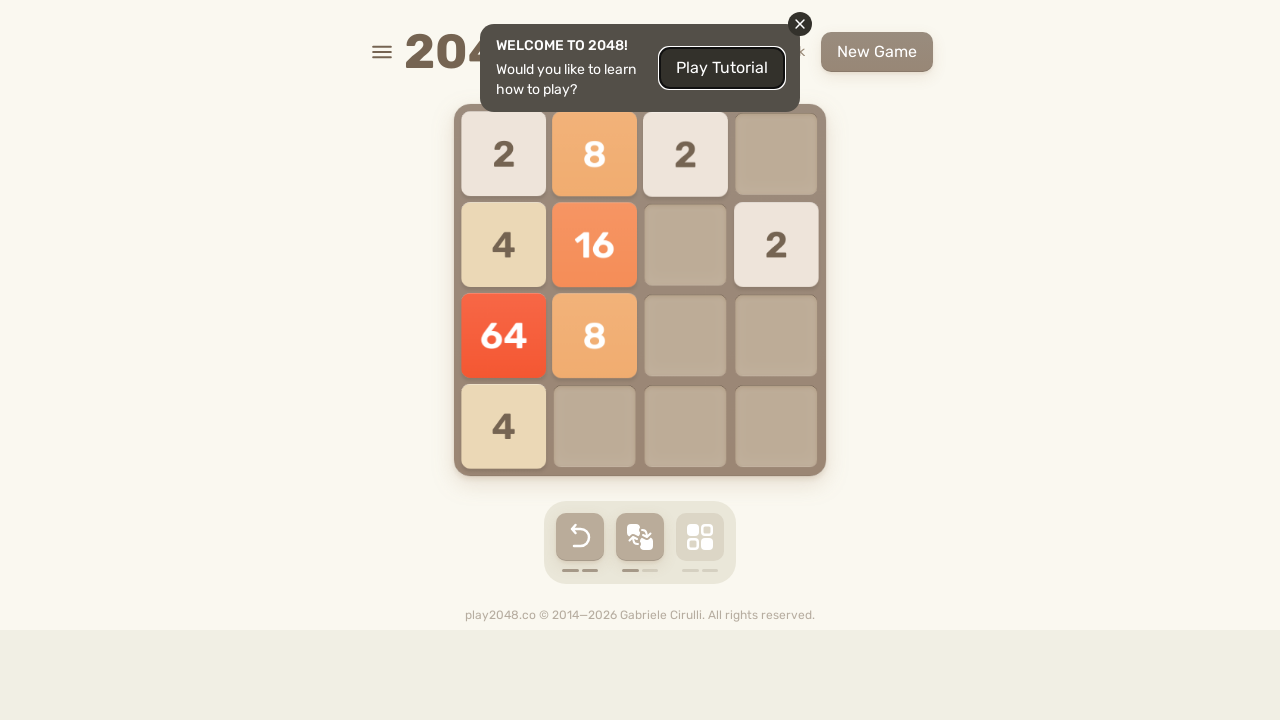

Pressed ArrowDown key
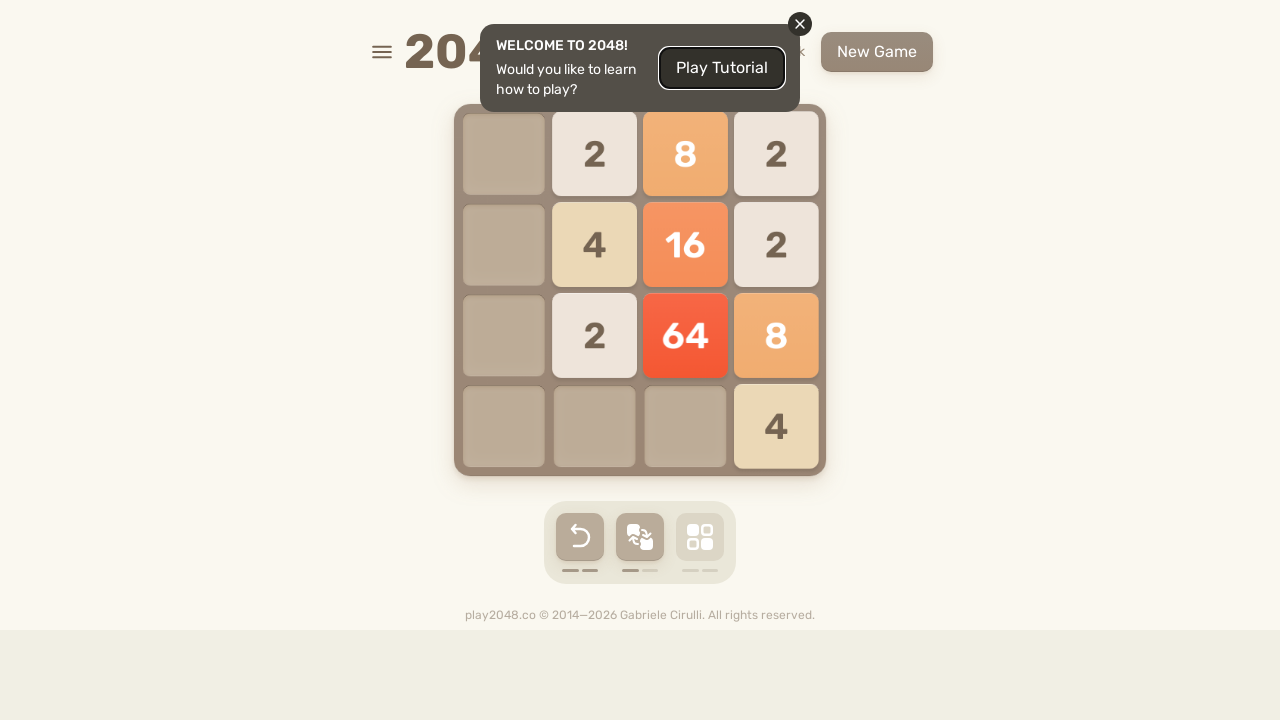

Pressed ArrowLeft key
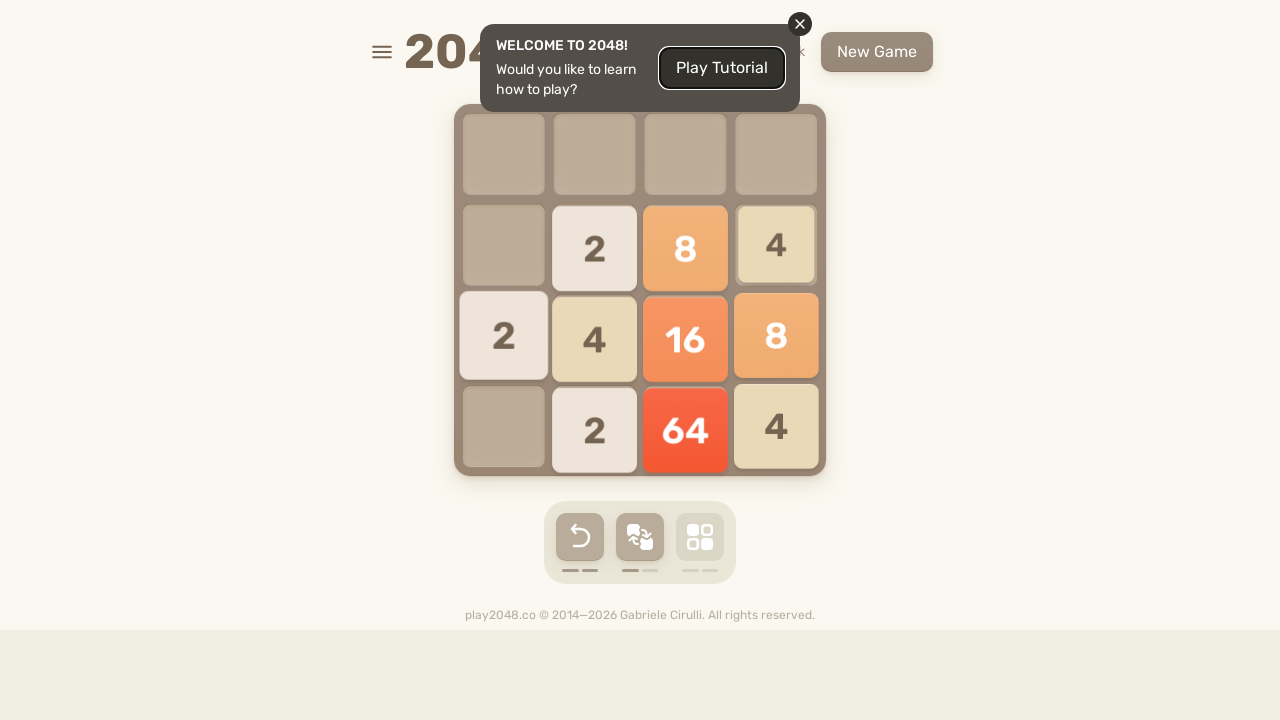

Checked game over status: 0 game-over messages found
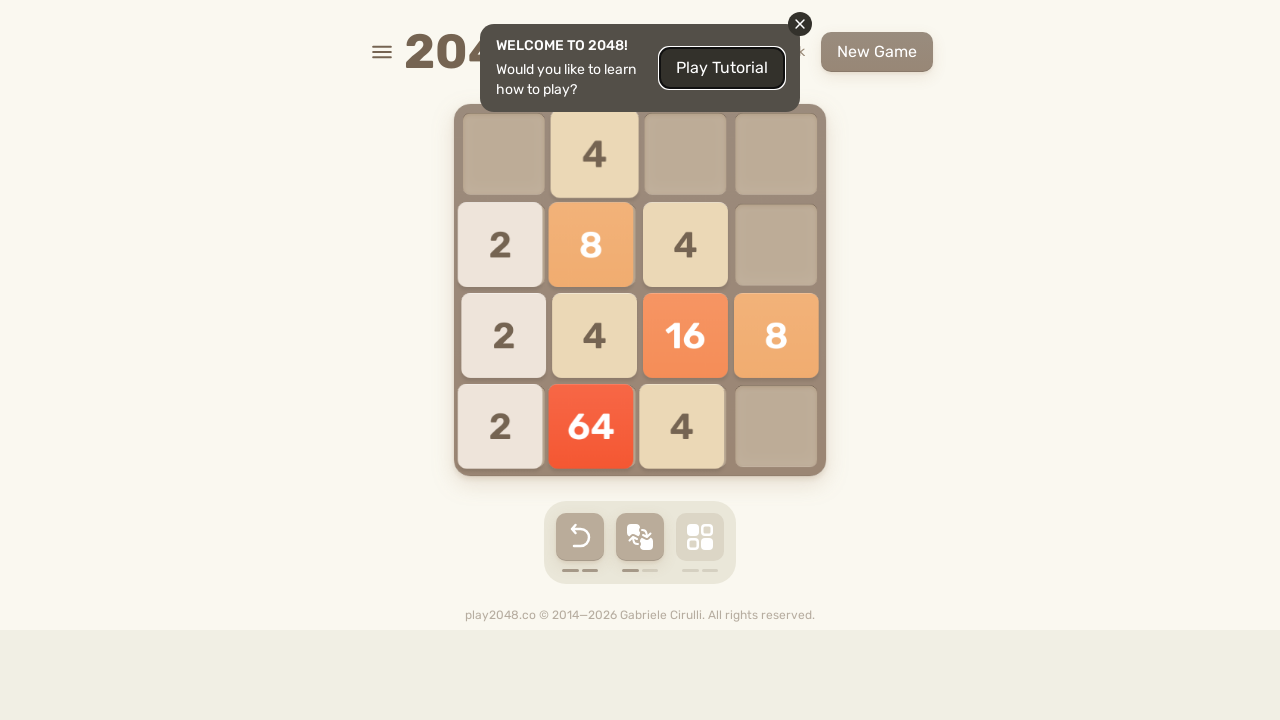

Waited 100ms for game animations to complete
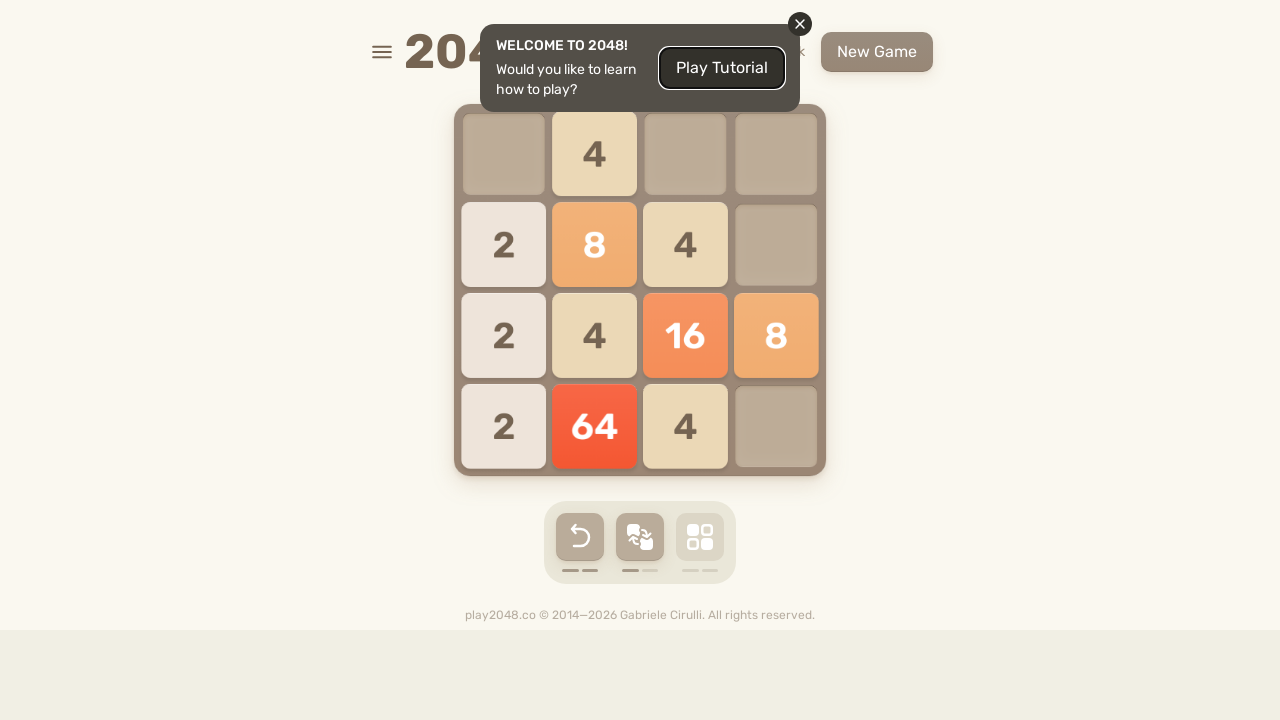

Pressed ArrowUp key
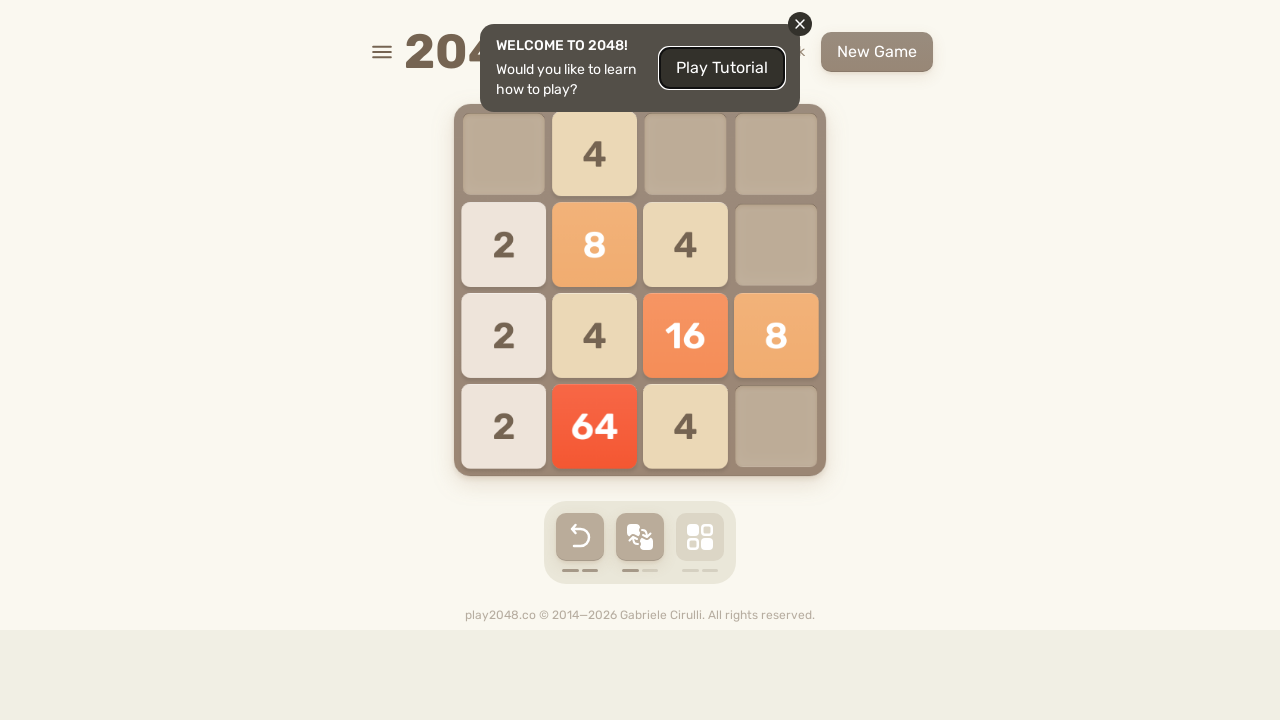

Pressed ArrowRight key
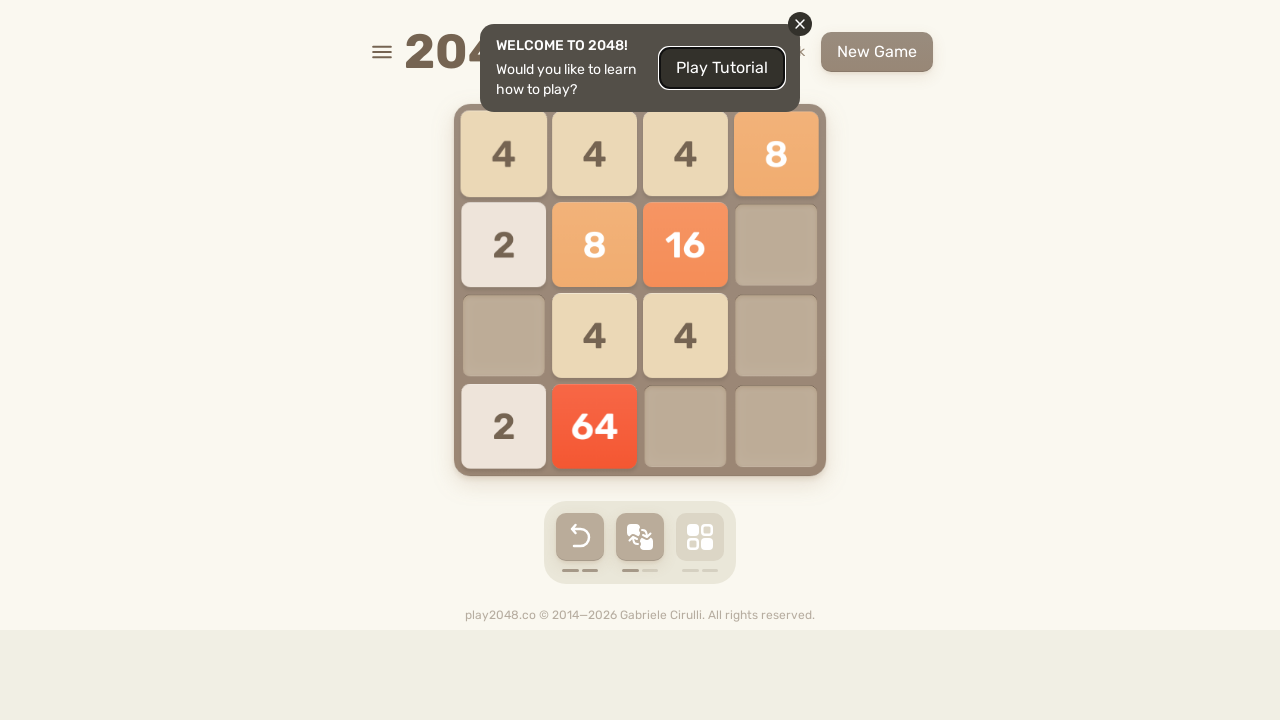

Pressed ArrowDown key
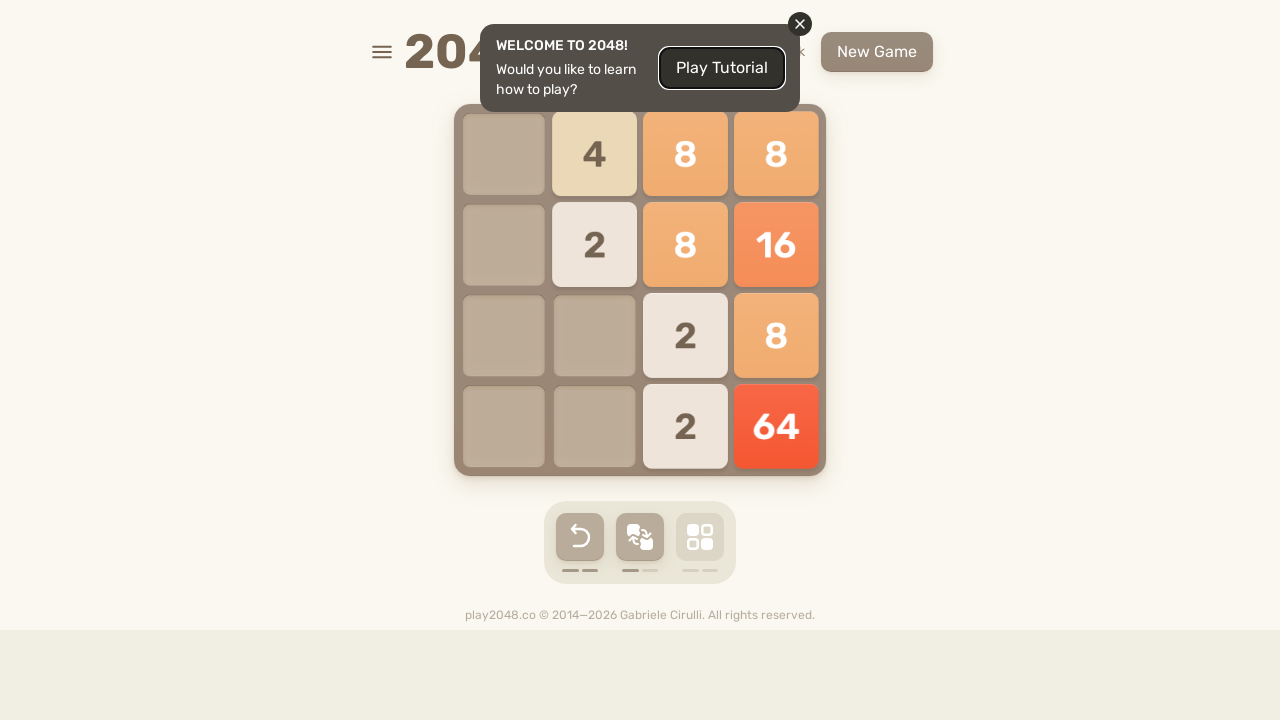

Pressed ArrowLeft key
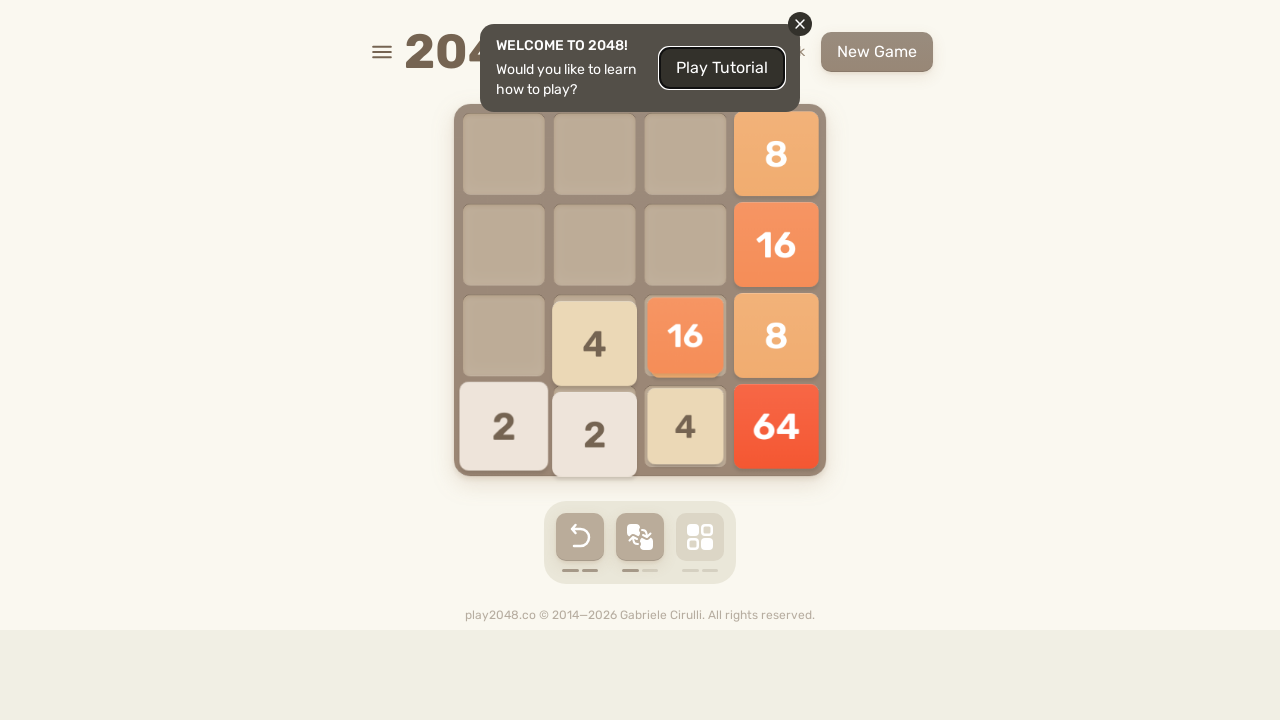

Checked game over status: 0 game-over messages found
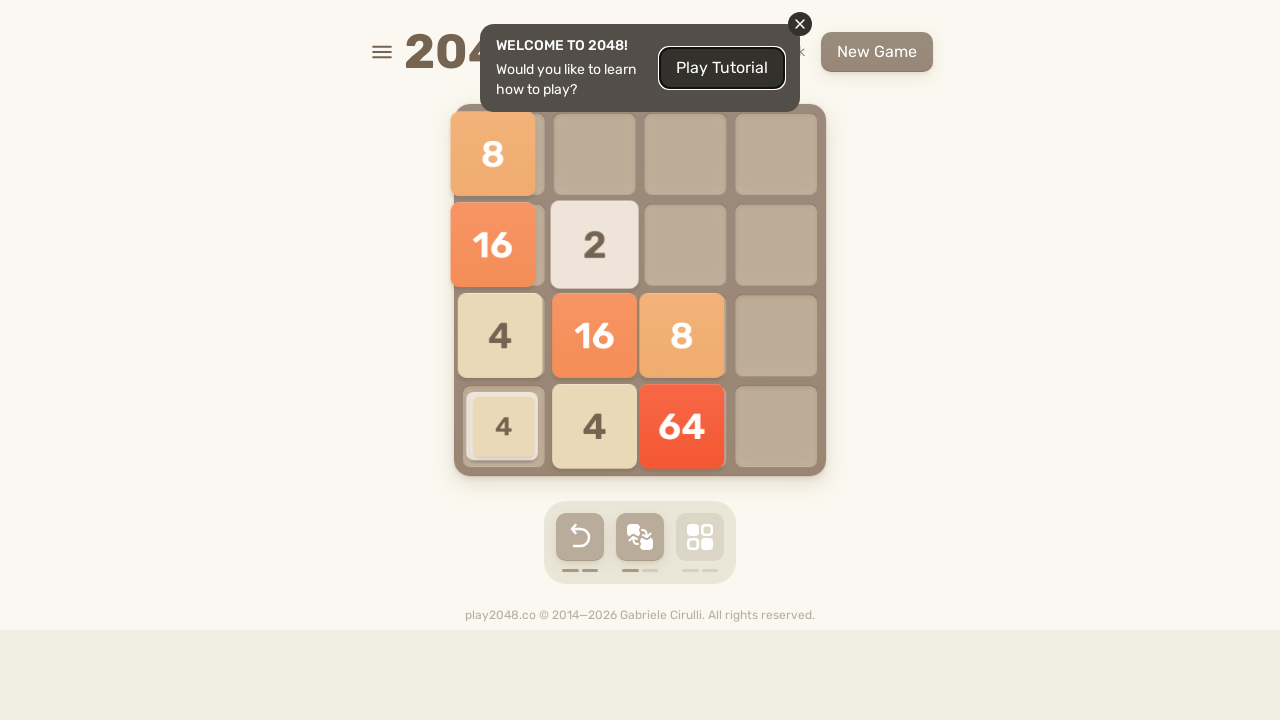

Waited 100ms for game animations to complete
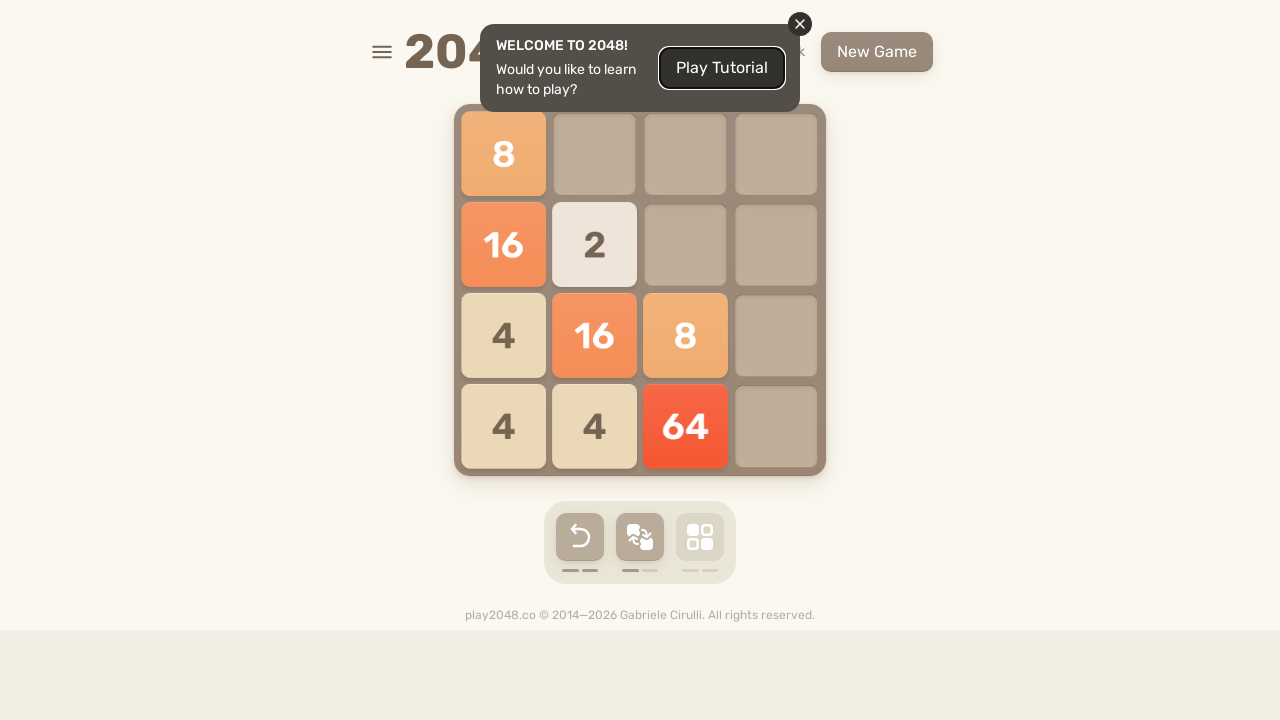

Pressed ArrowUp key
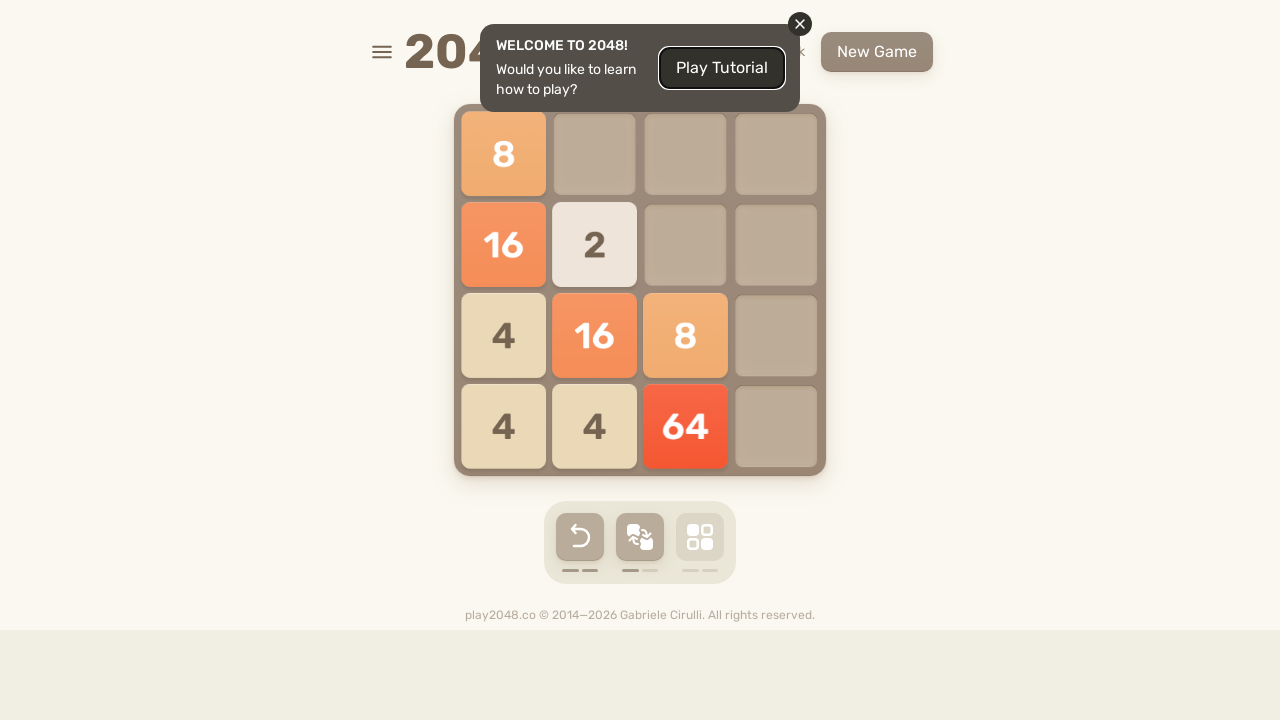

Pressed ArrowRight key
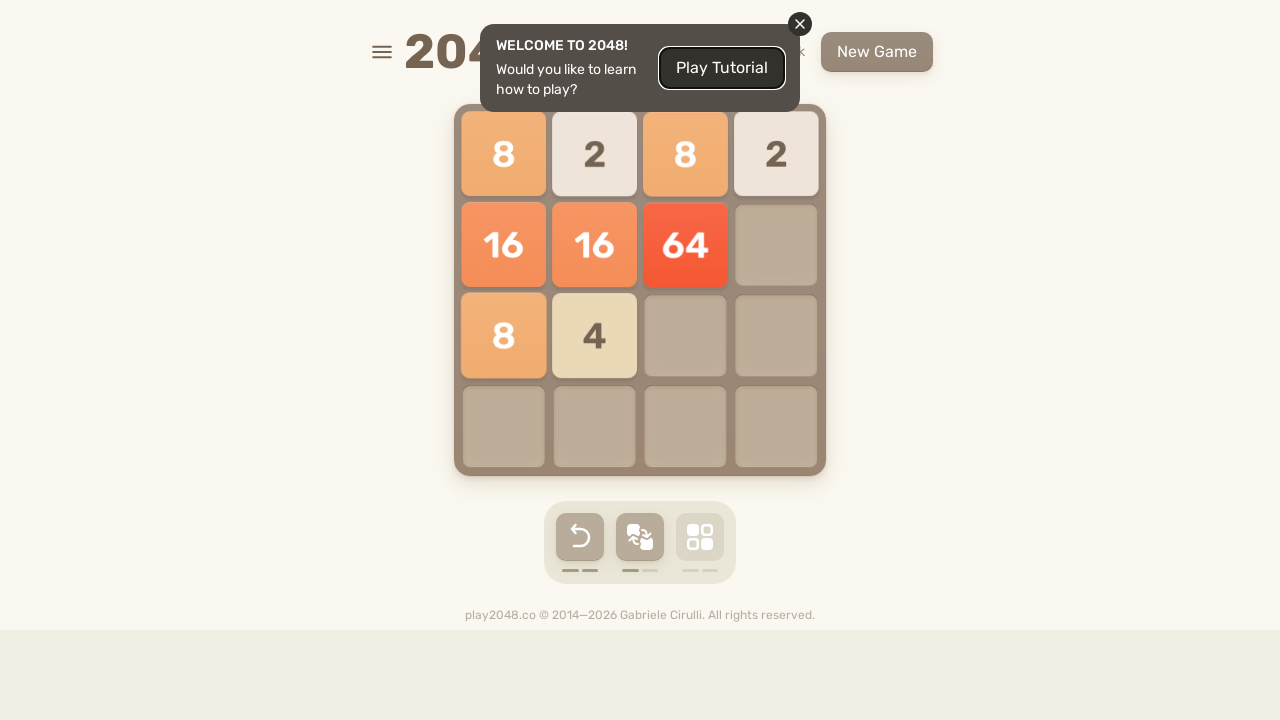

Pressed ArrowDown key
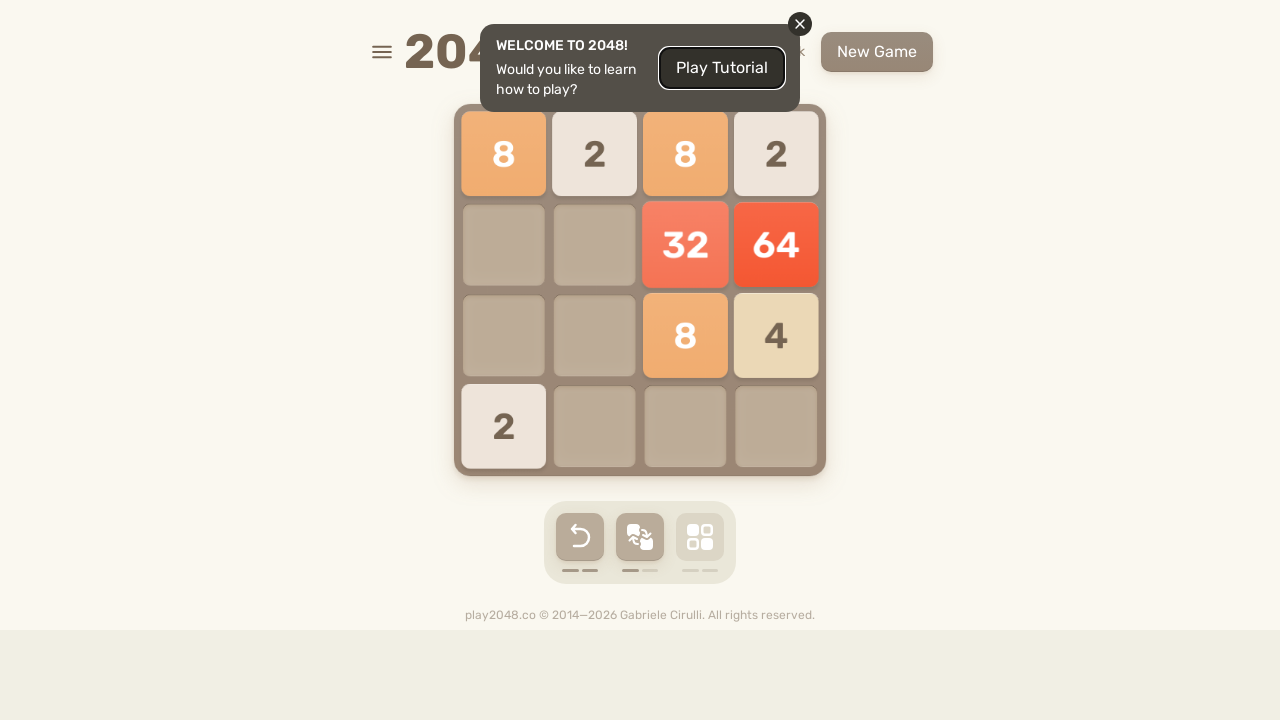

Pressed ArrowLeft key
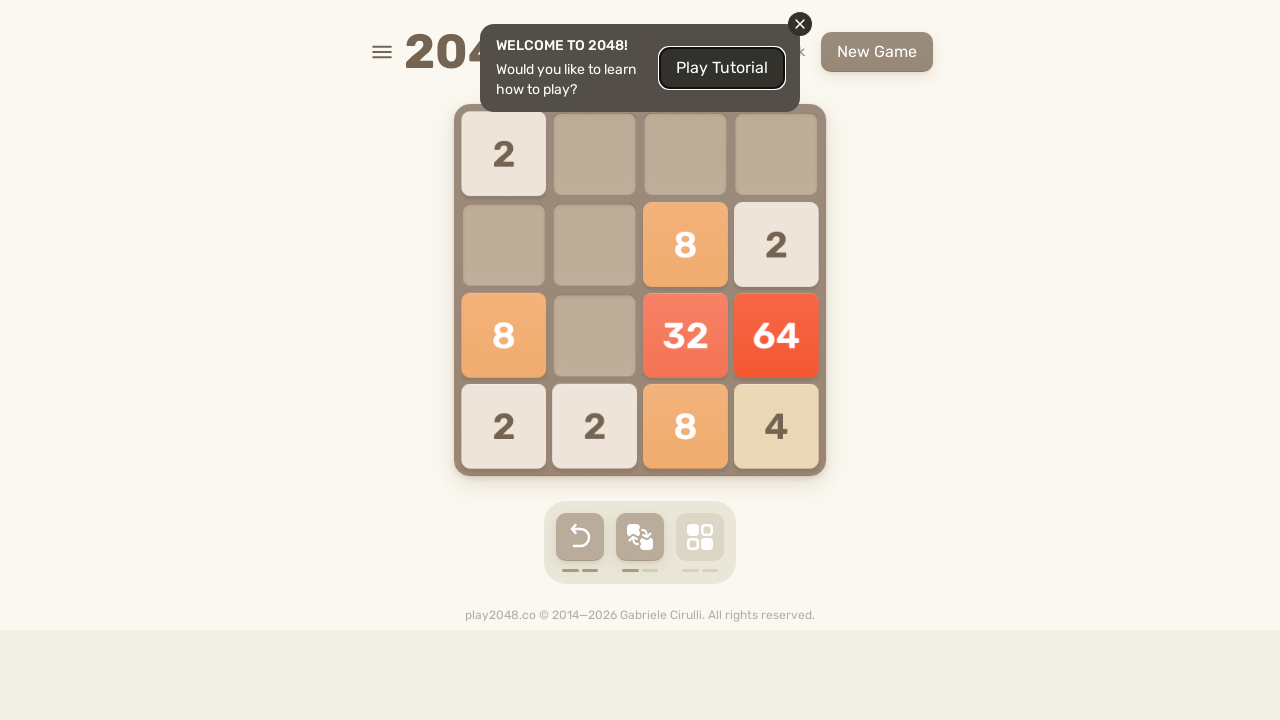

Checked game over status: 0 game-over messages found
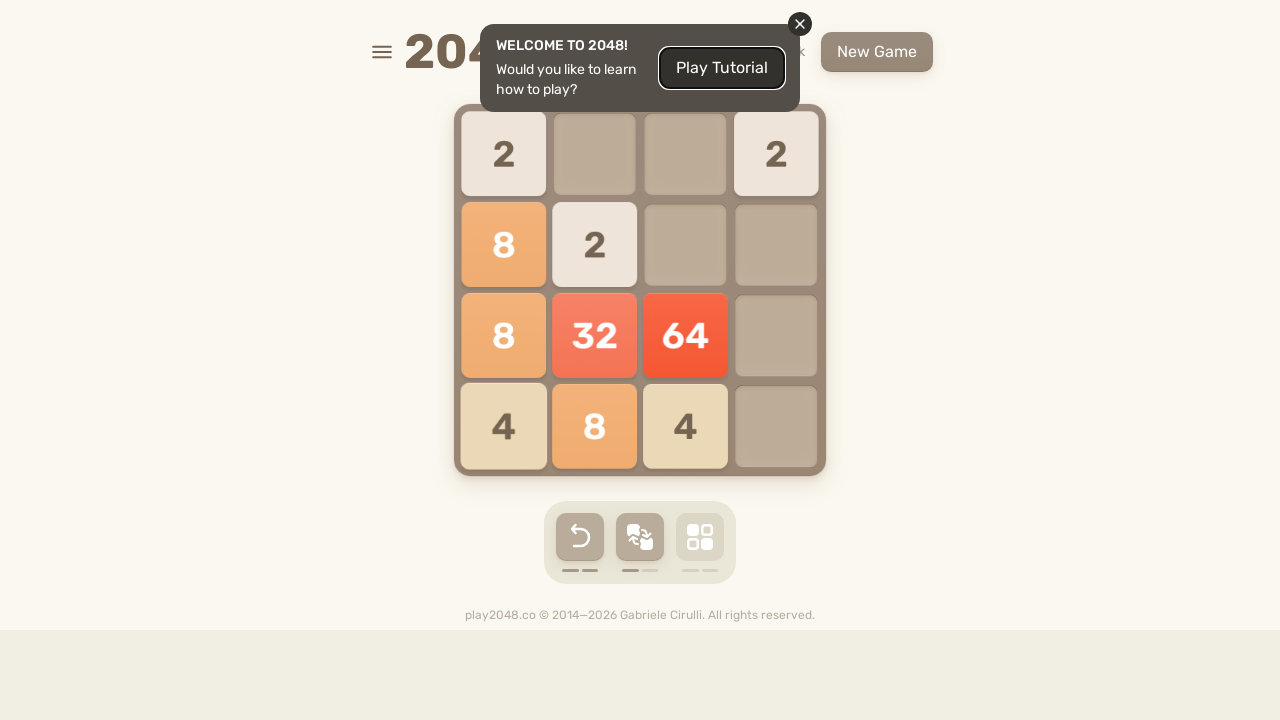

Waited 100ms for game animations to complete
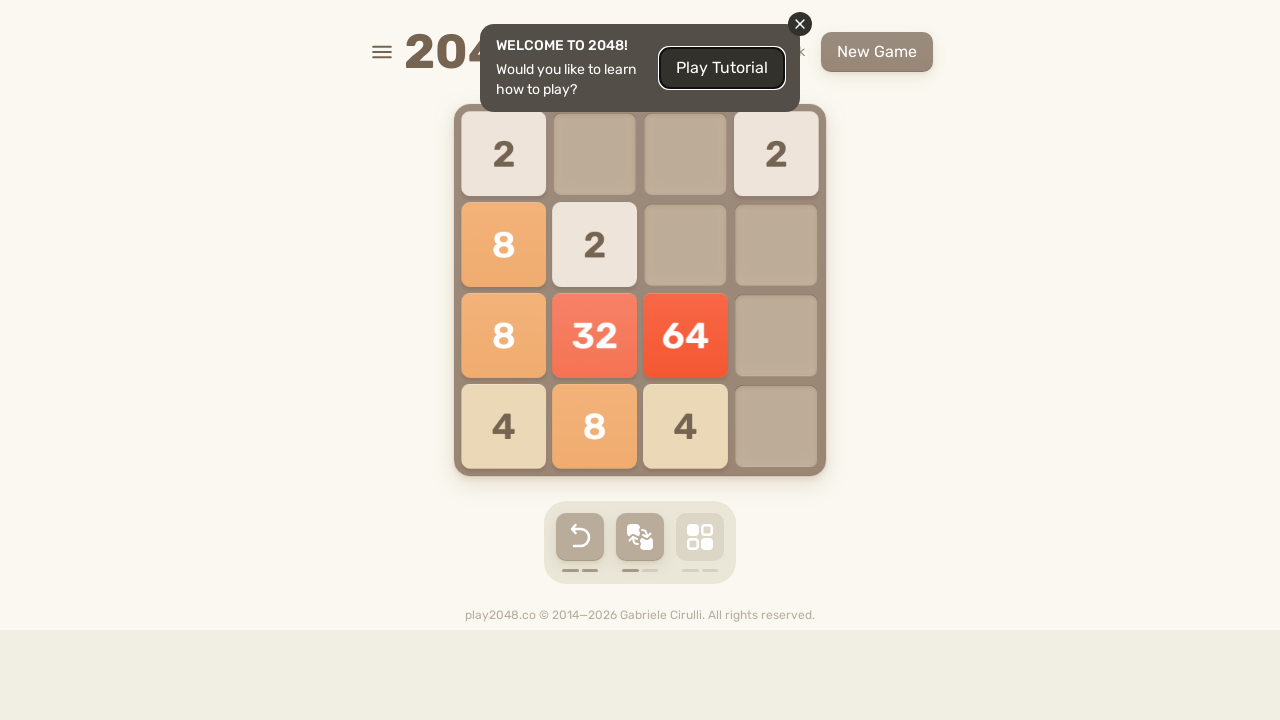

Pressed ArrowUp key
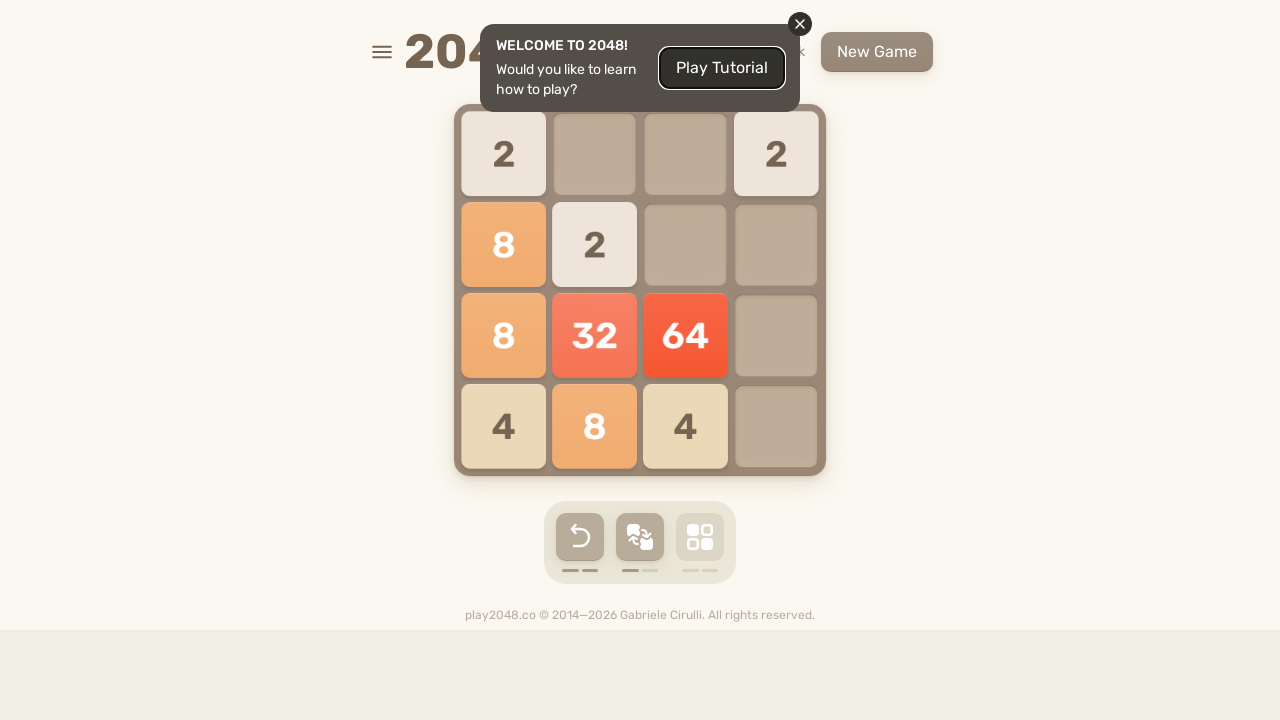

Pressed ArrowRight key
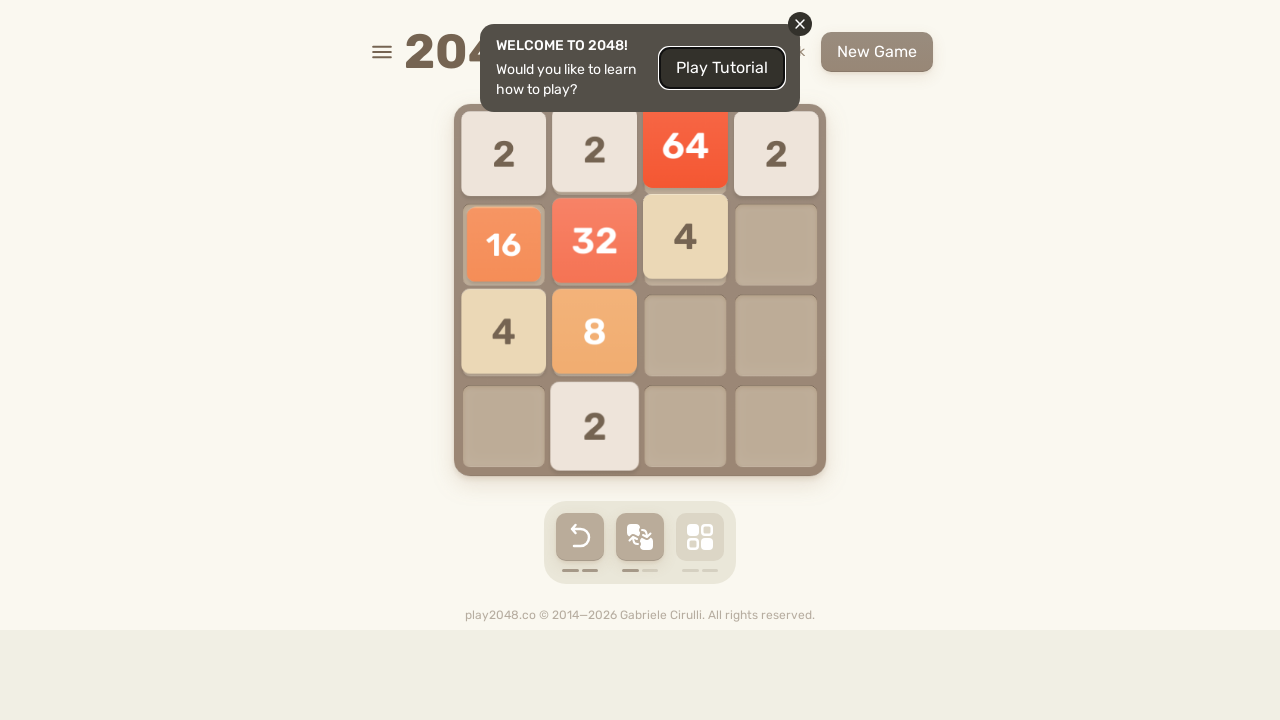

Pressed ArrowDown key
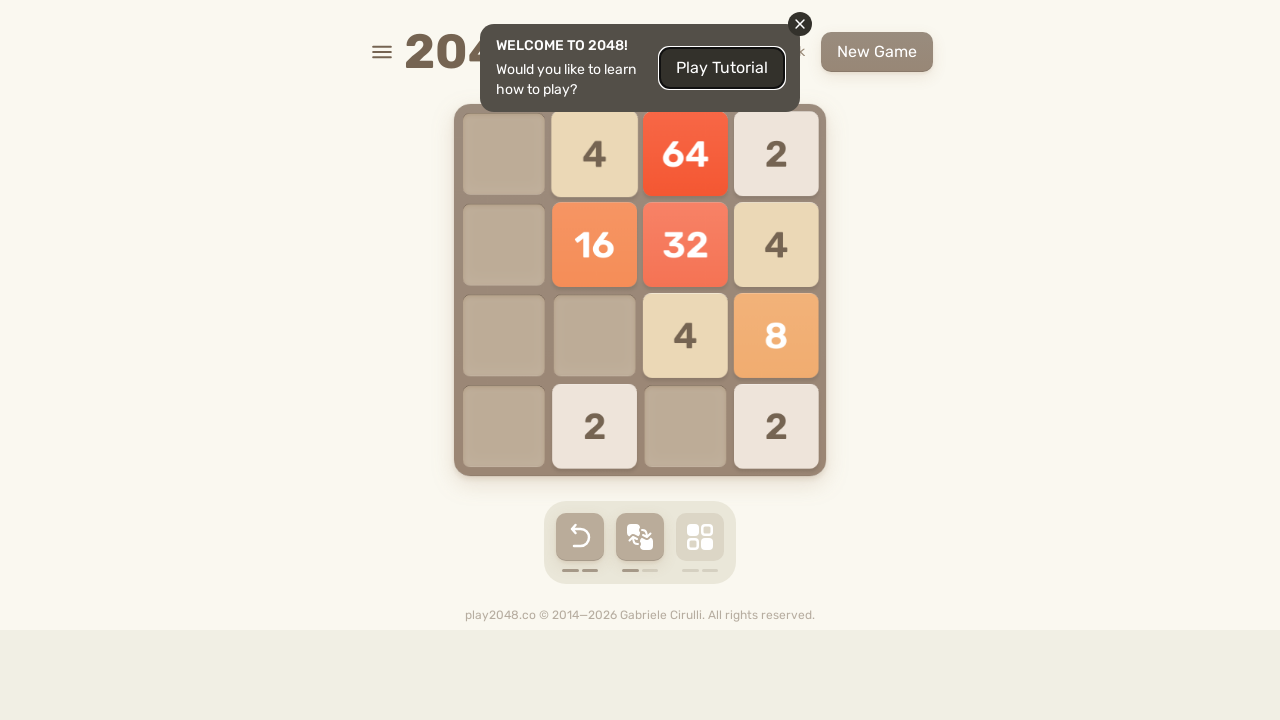

Pressed ArrowLeft key
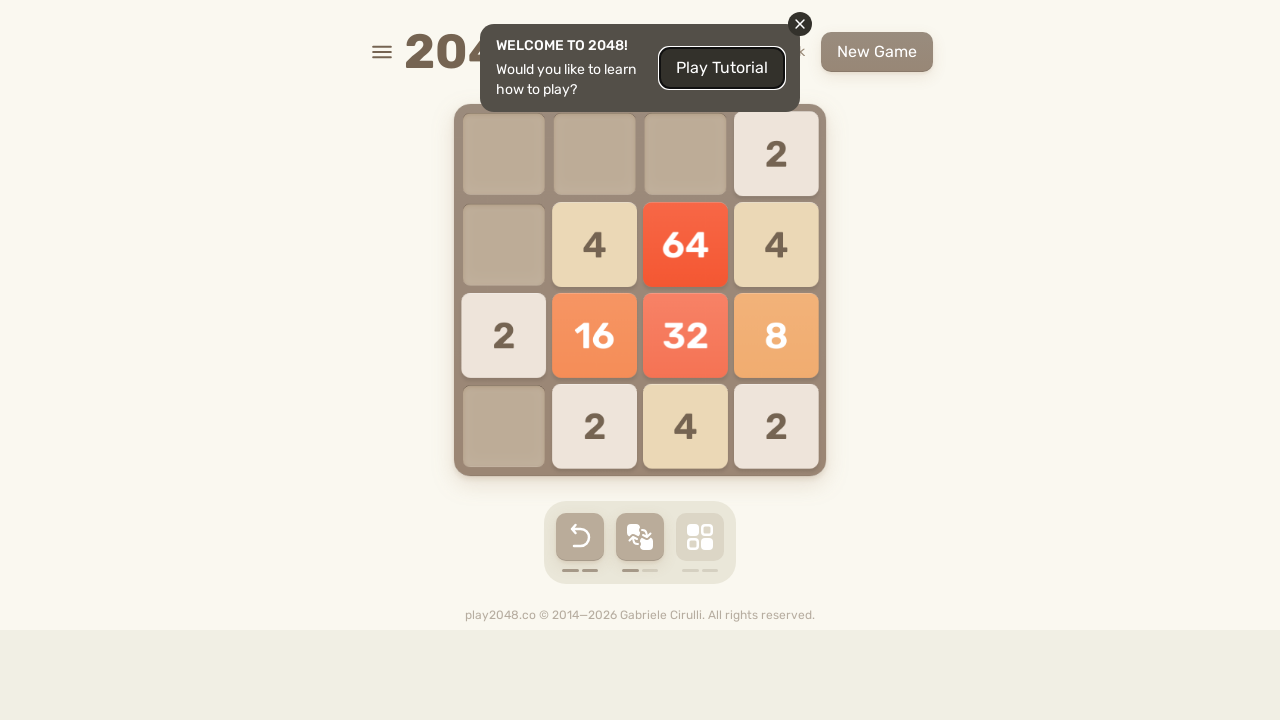

Checked game over status: 0 game-over messages found
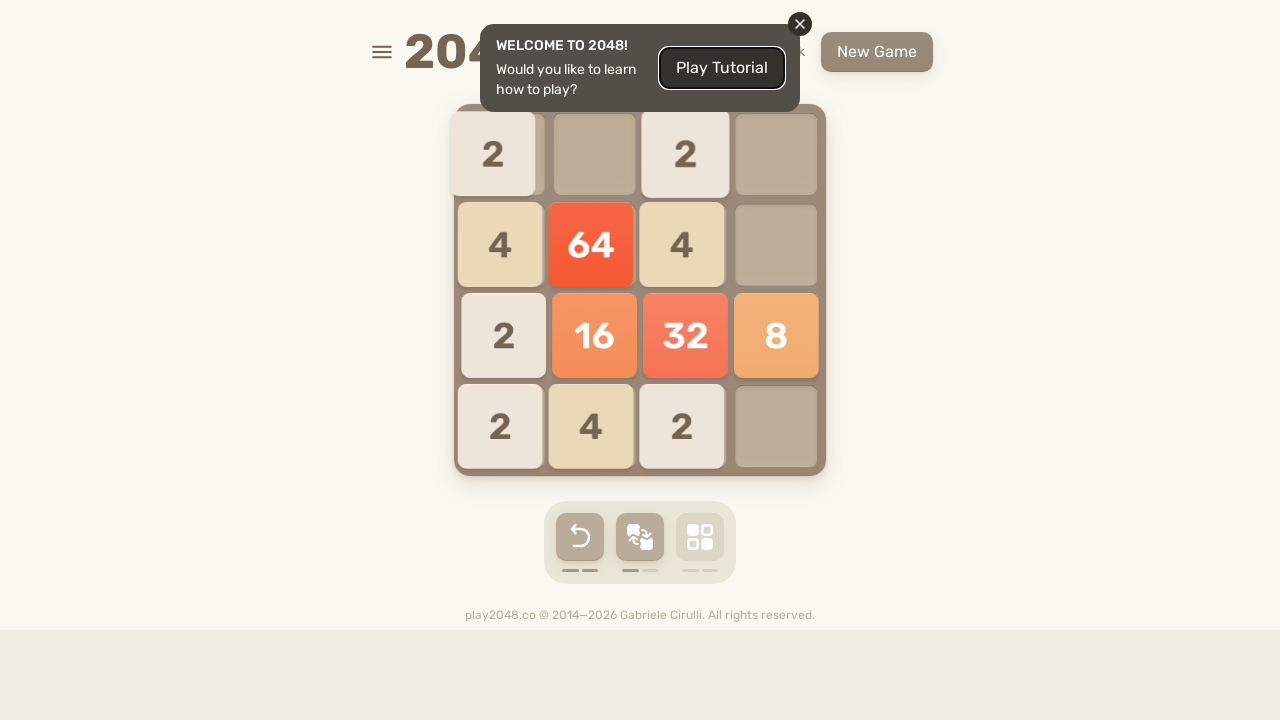

Waited 100ms for game animations to complete
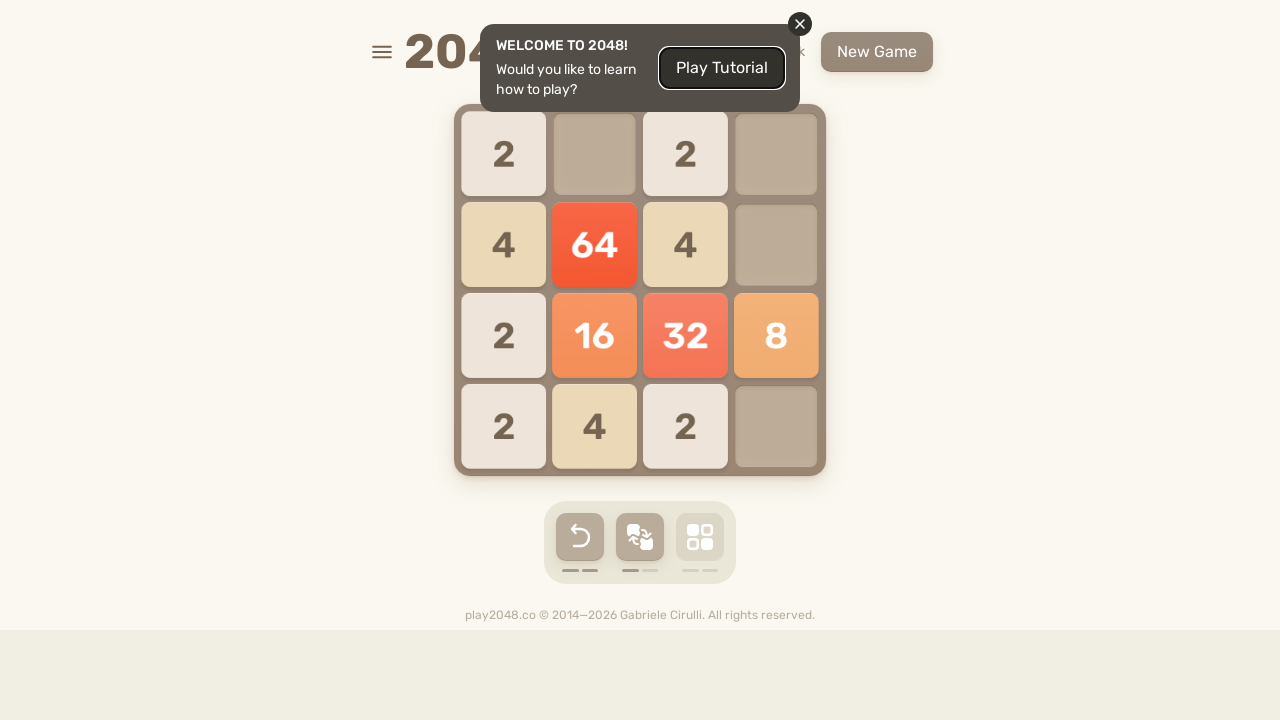

Pressed ArrowUp key
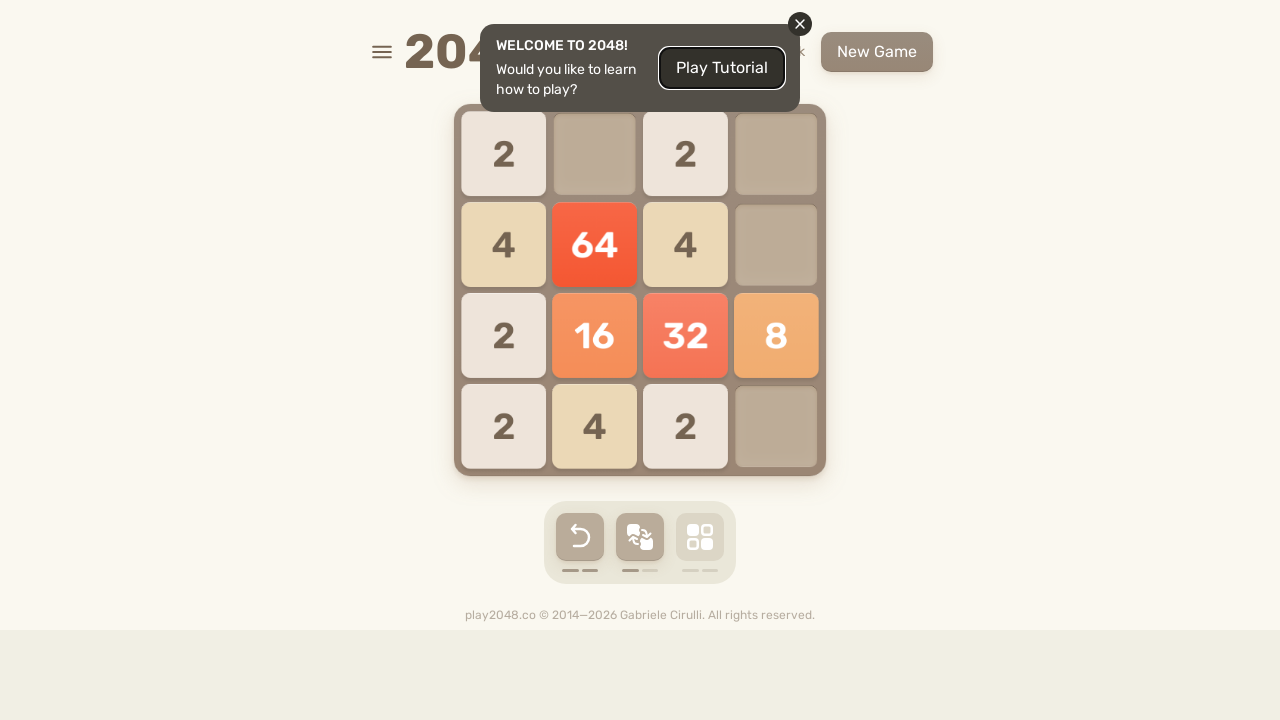

Pressed ArrowRight key
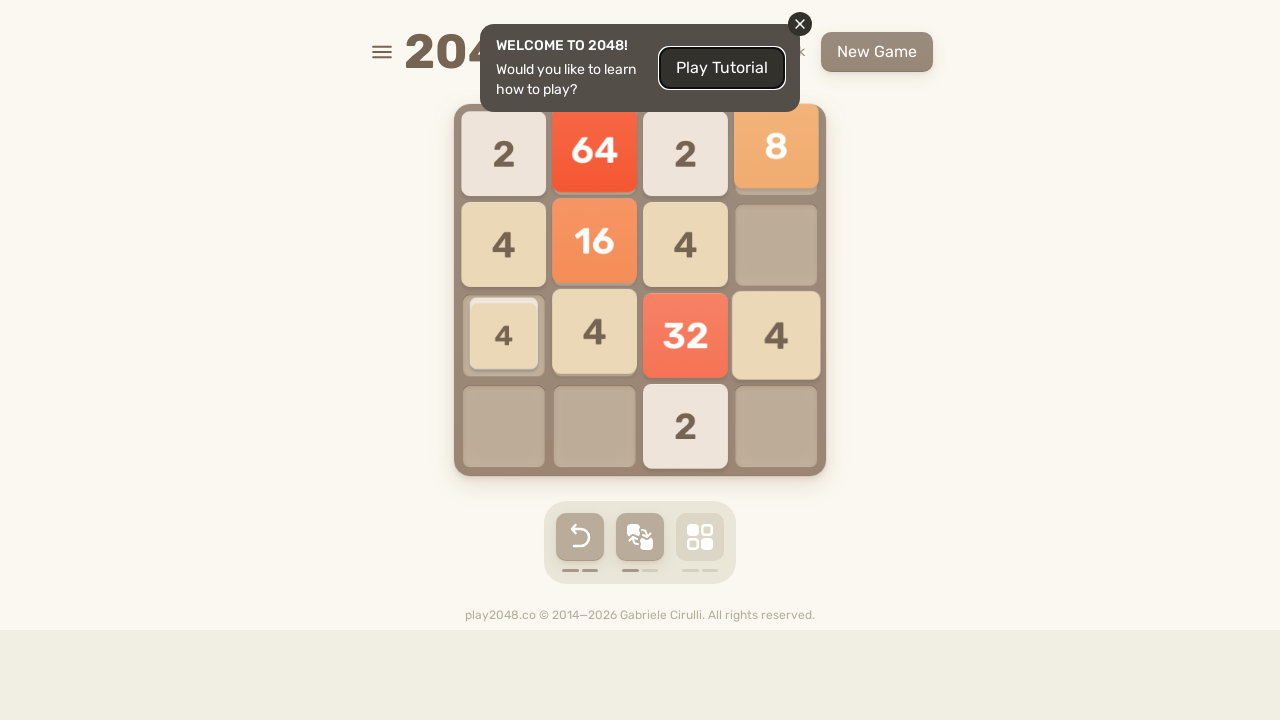

Pressed ArrowDown key
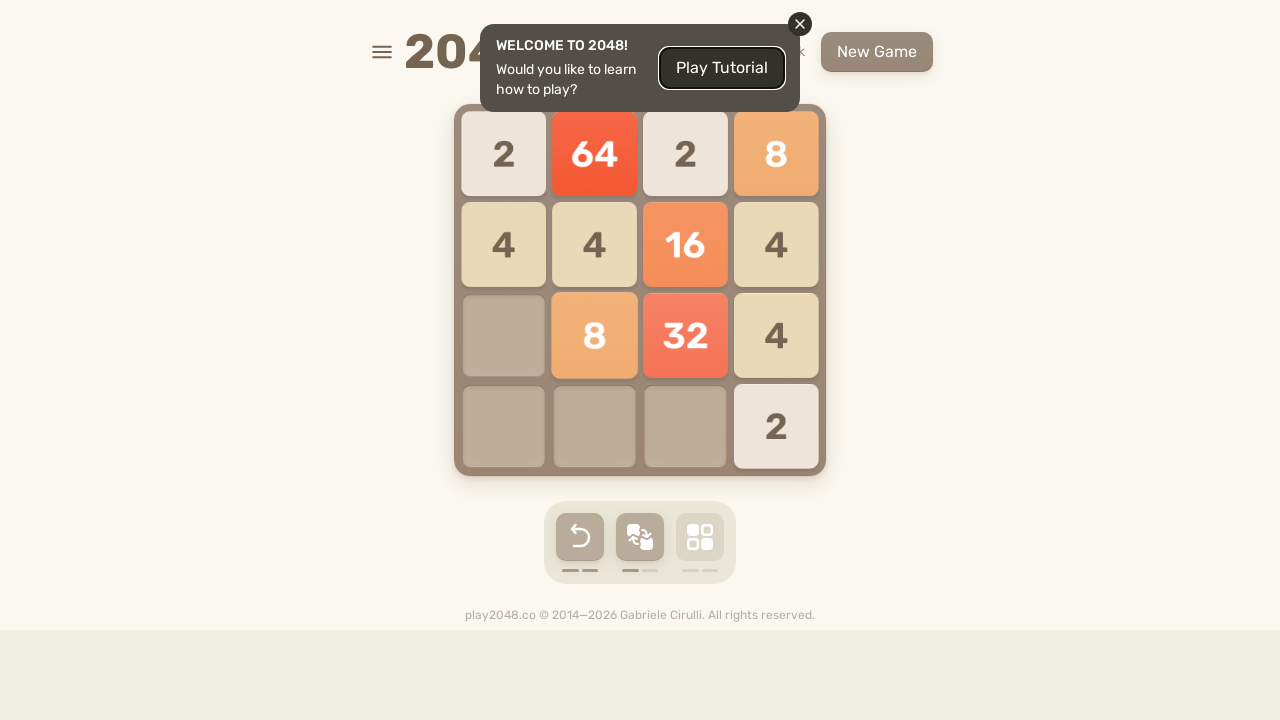

Pressed ArrowLeft key
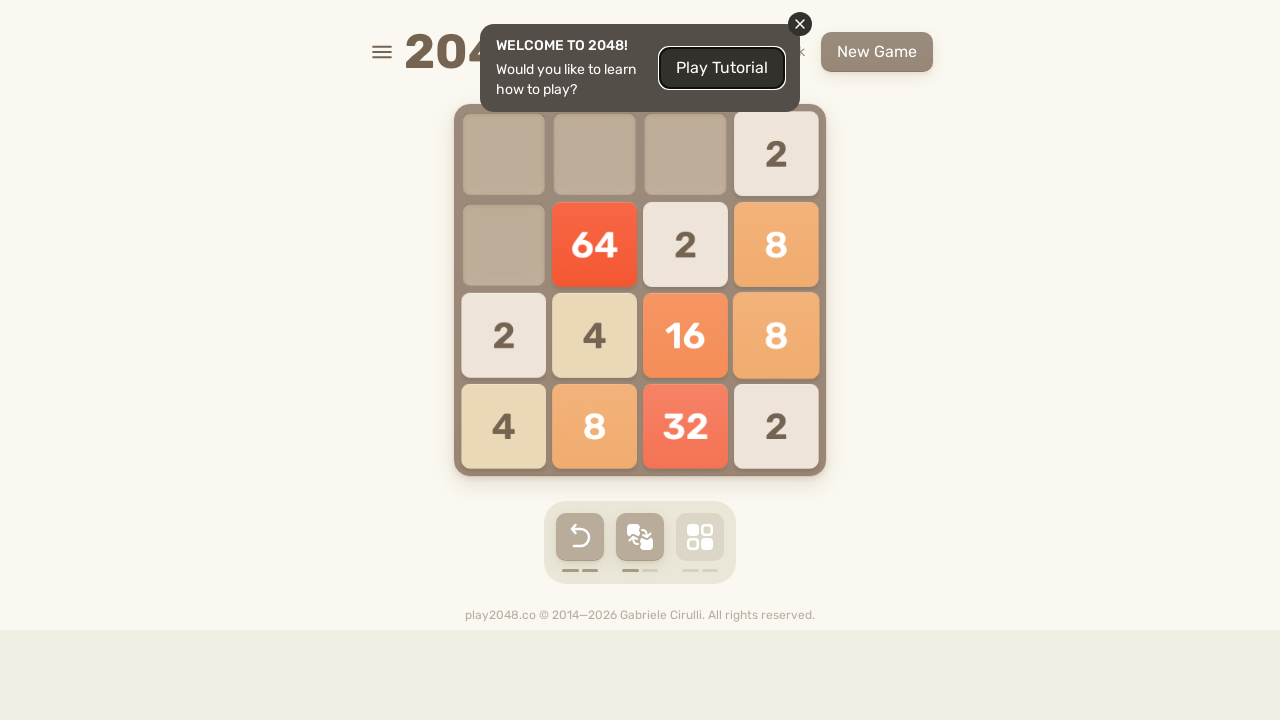

Checked game over status: 0 game-over messages found
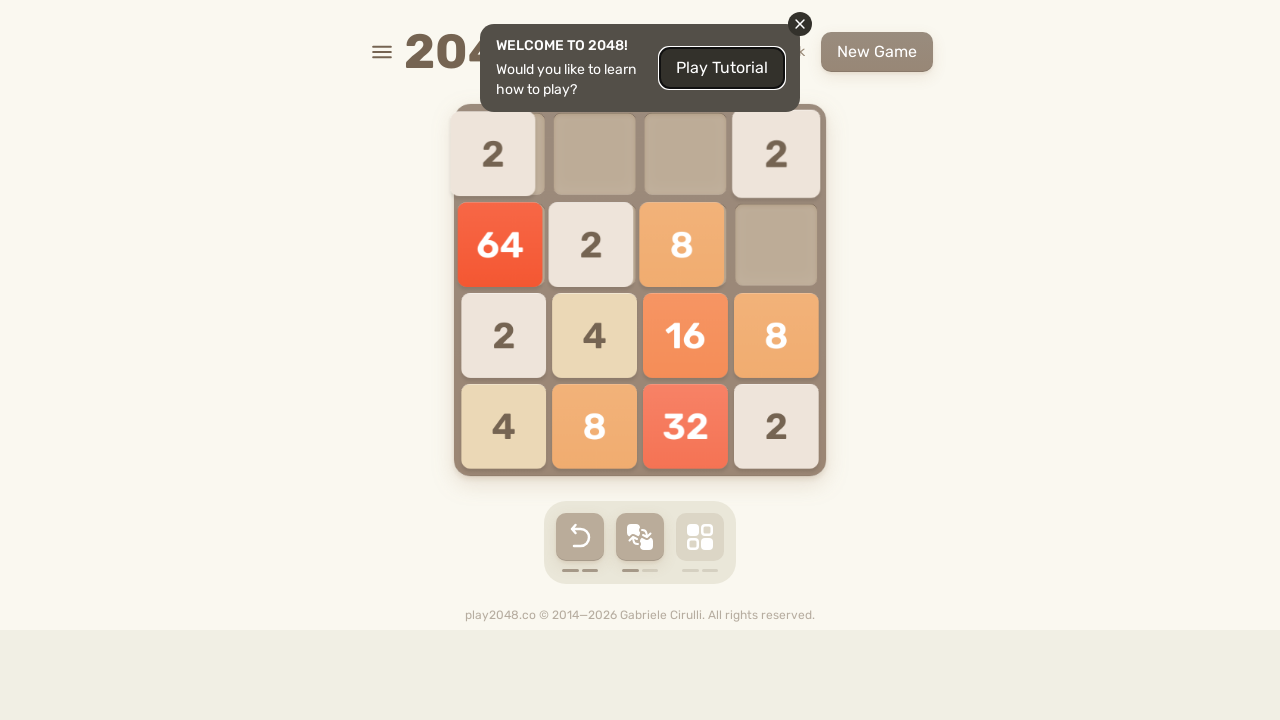

Waited 100ms for game animations to complete
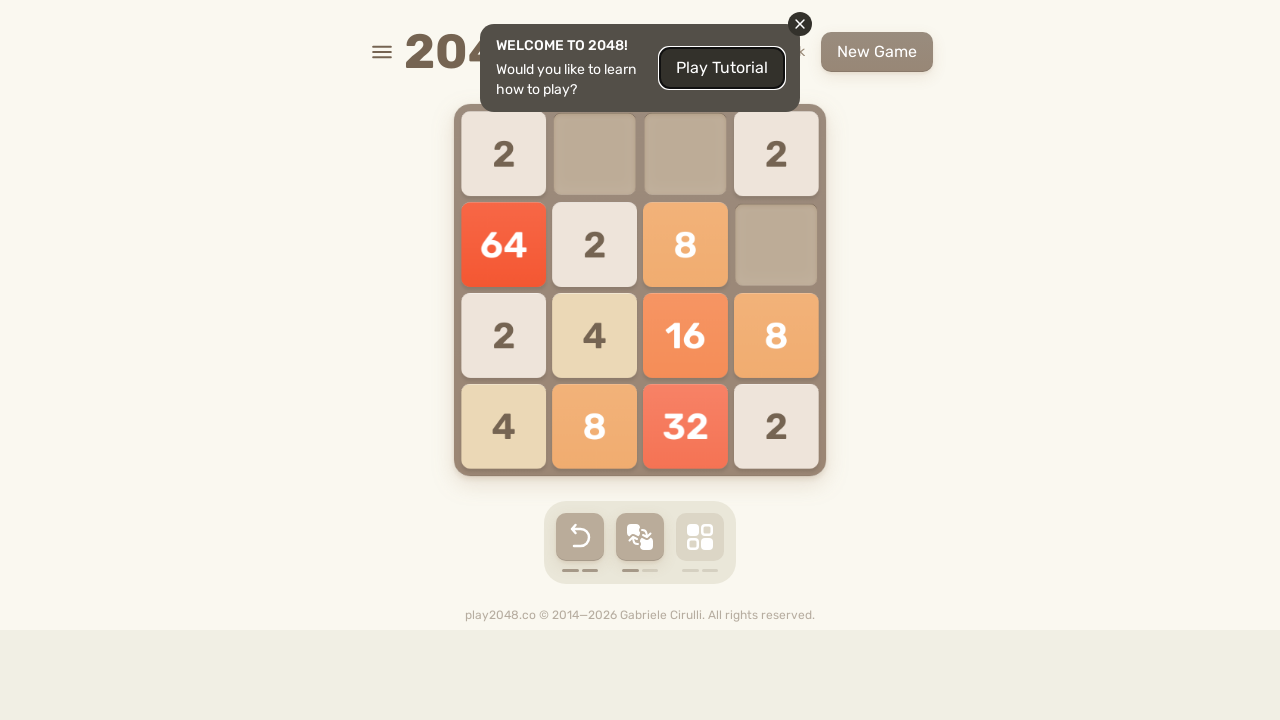

Pressed ArrowUp key
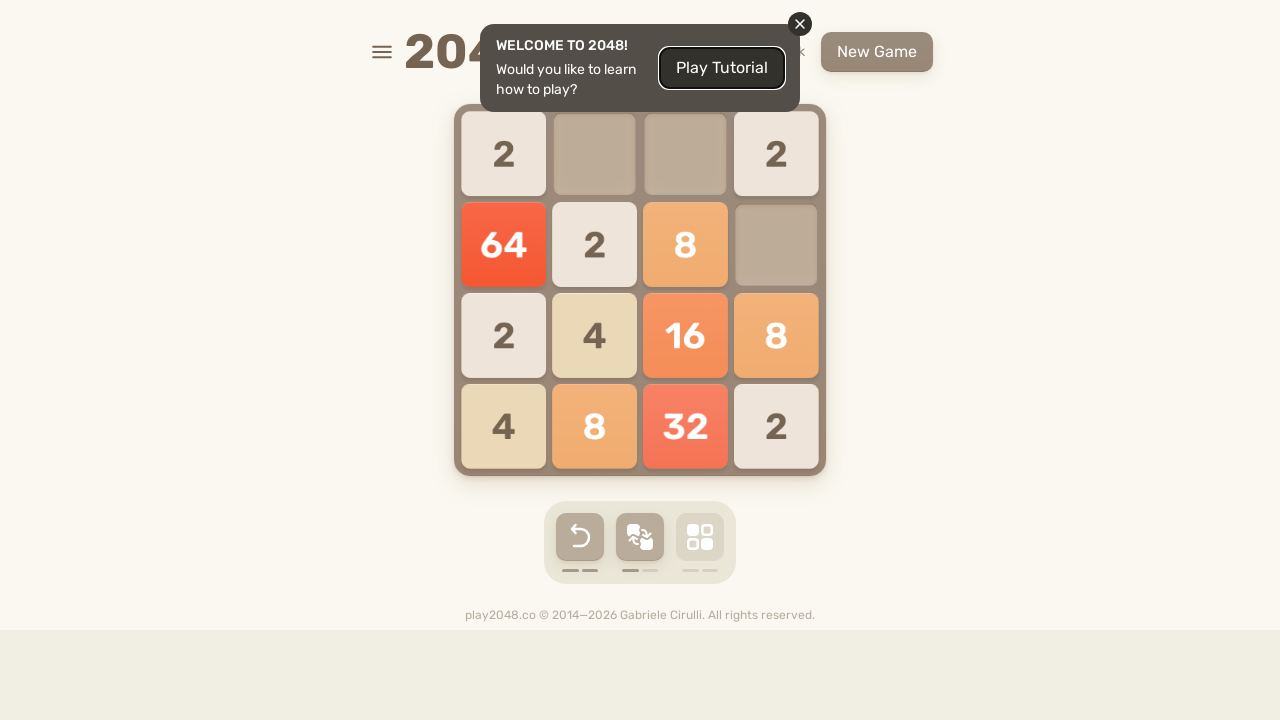

Pressed ArrowRight key
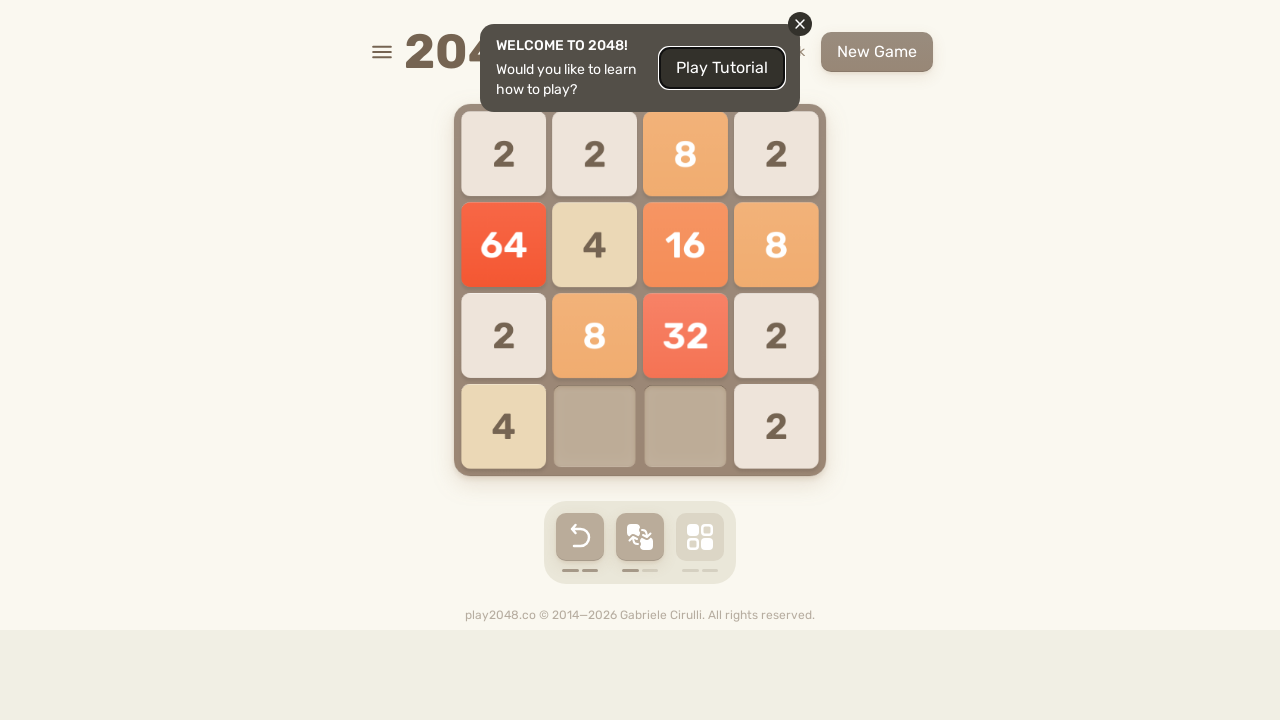

Pressed ArrowDown key
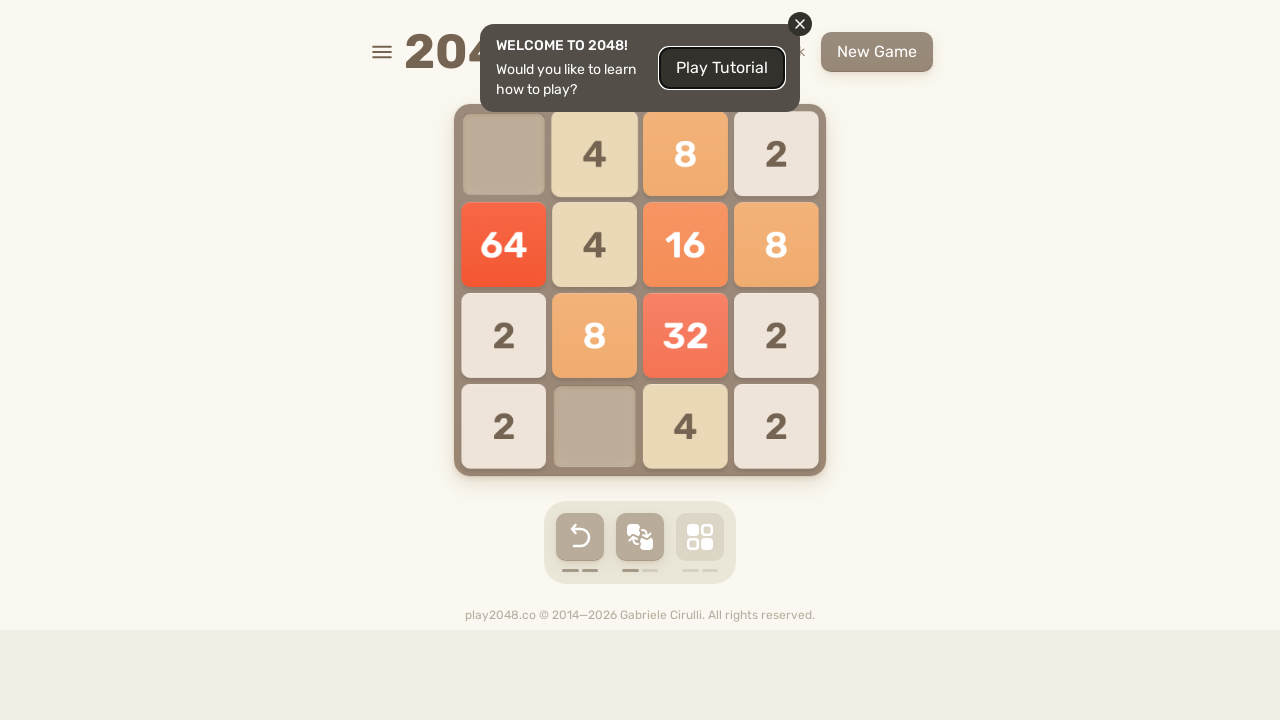

Pressed ArrowLeft key
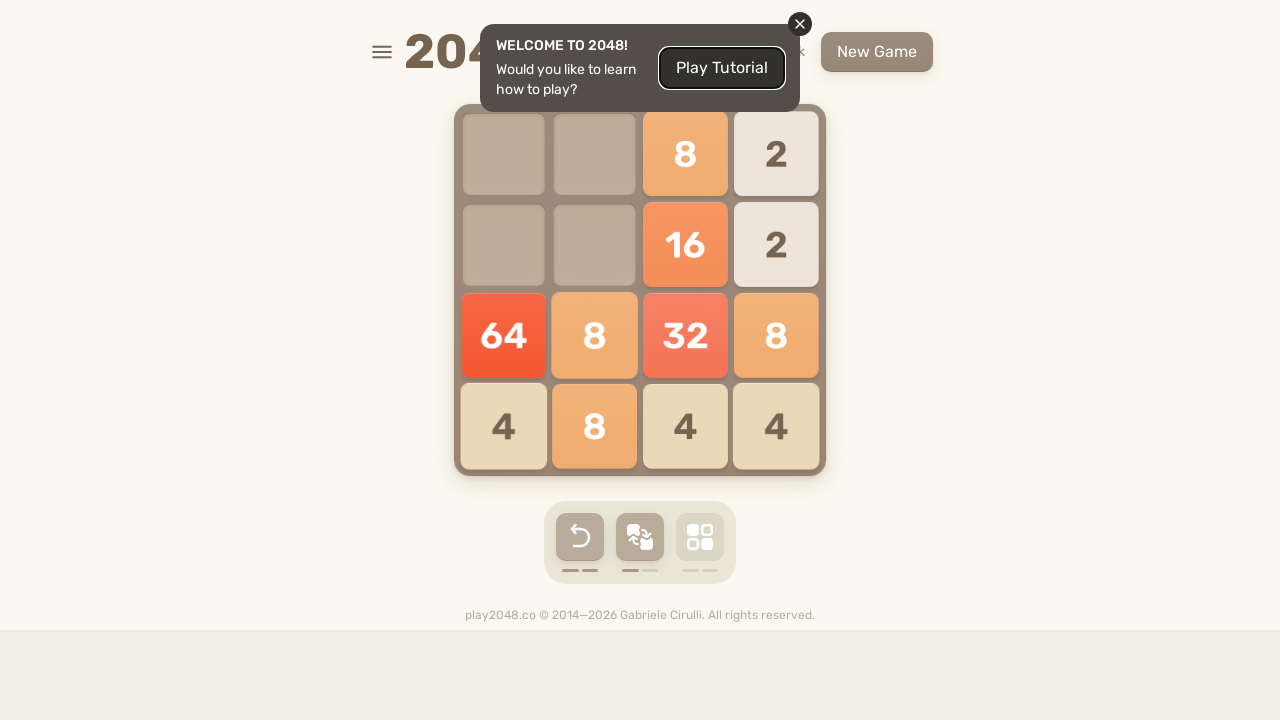

Checked game over status: 0 game-over messages found
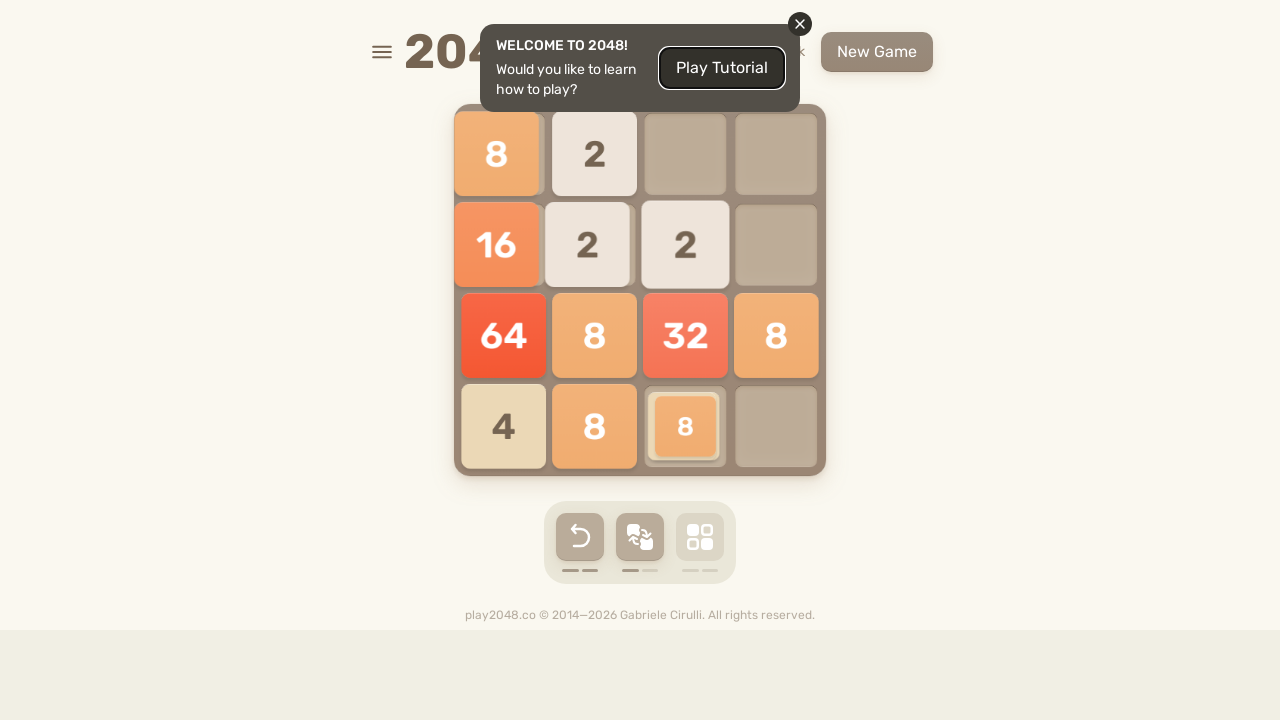

Waited 100ms for game animations to complete
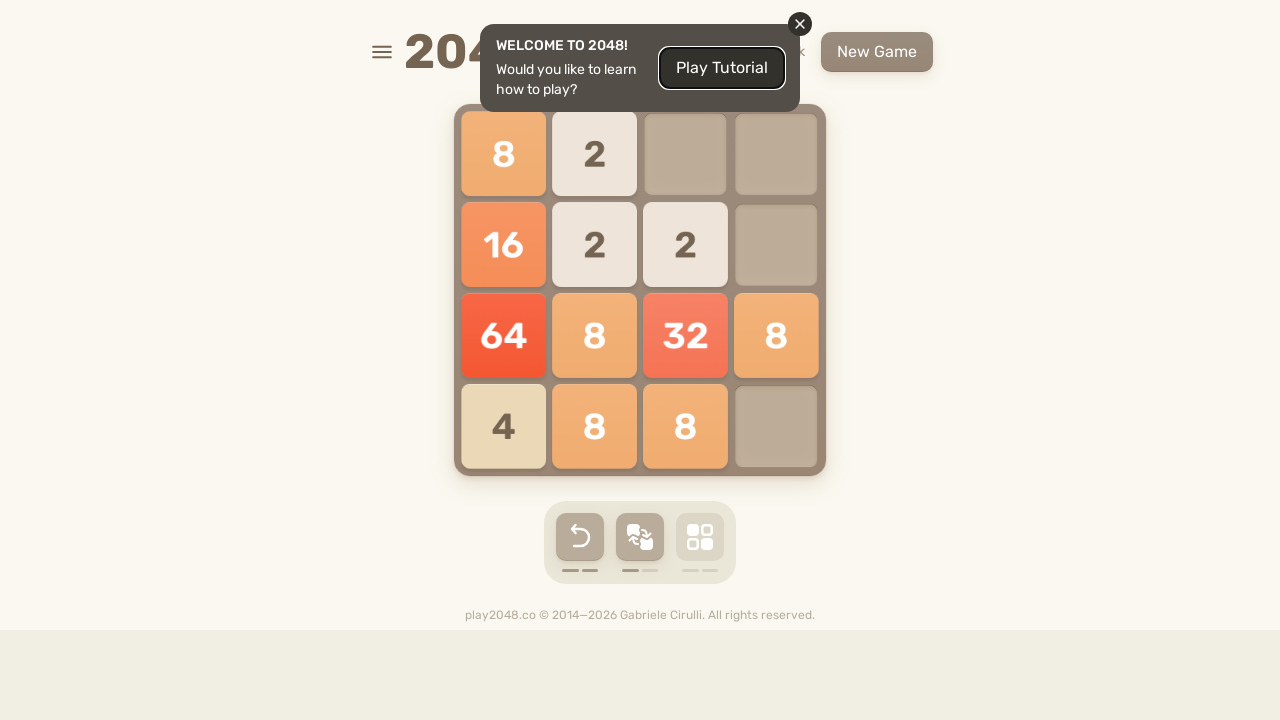

Pressed ArrowUp key
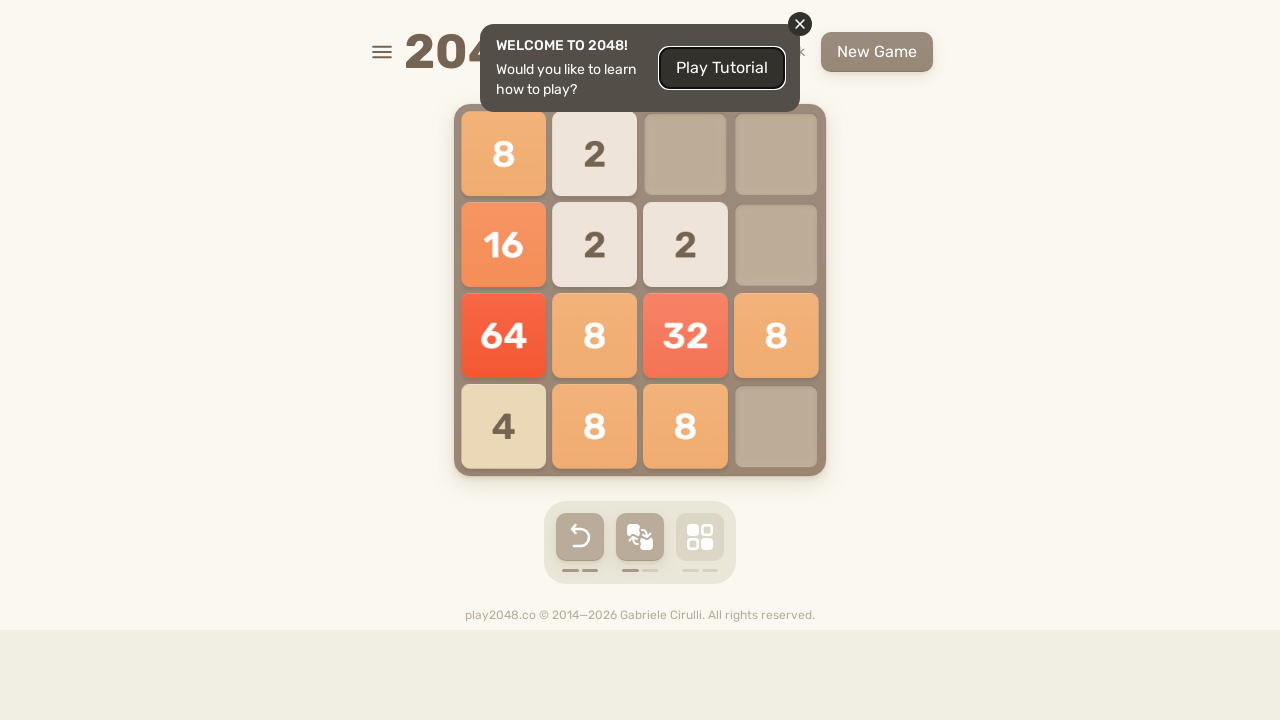

Pressed ArrowRight key
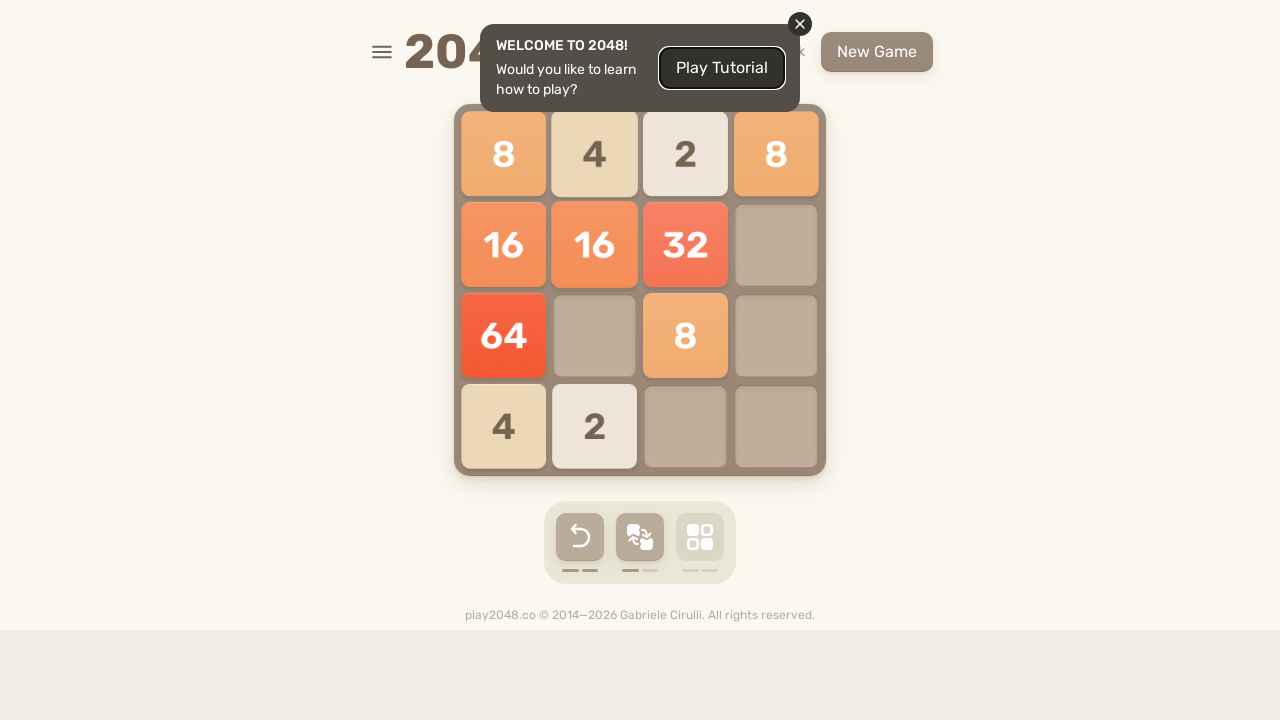

Pressed ArrowDown key
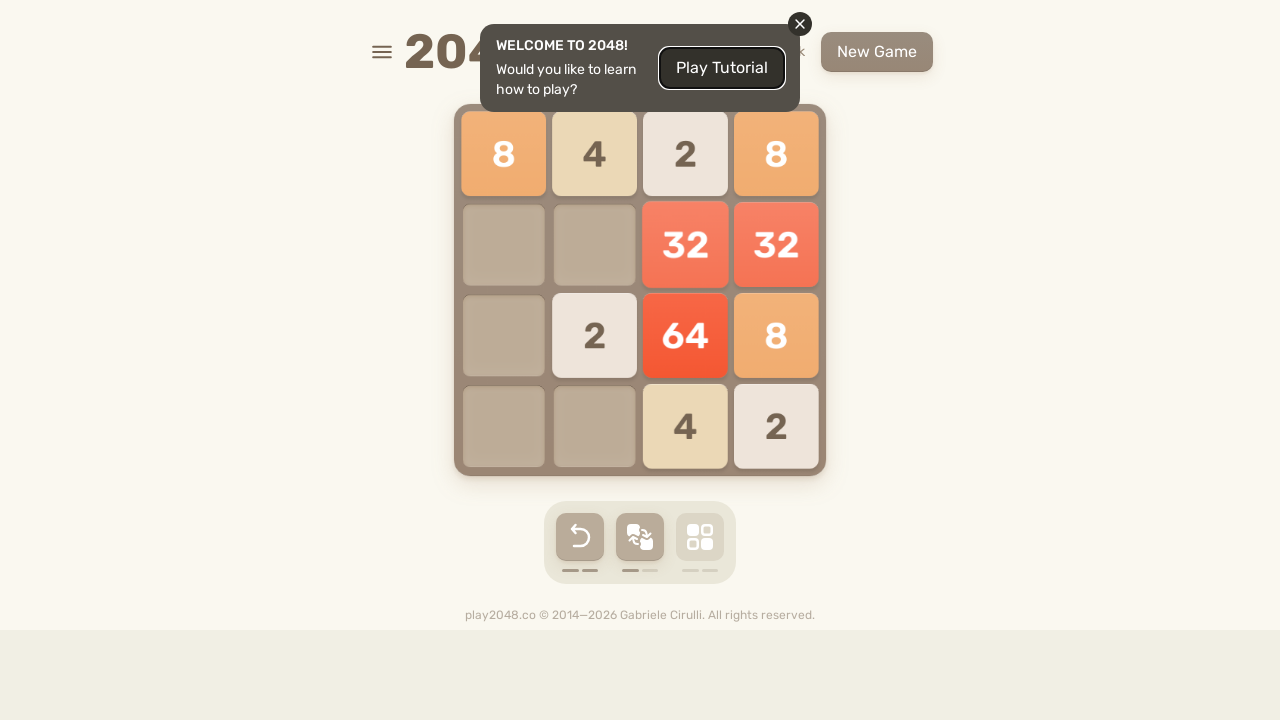

Pressed ArrowLeft key
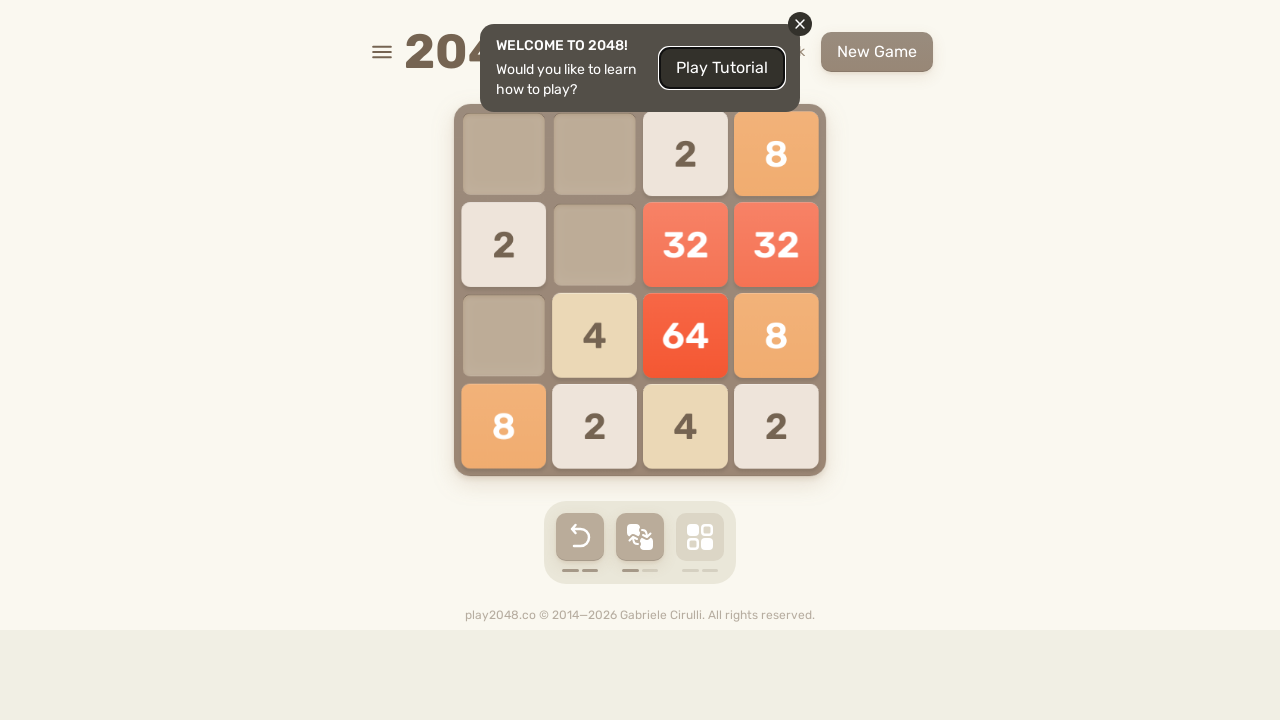

Checked game over status: 0 game-over messages found
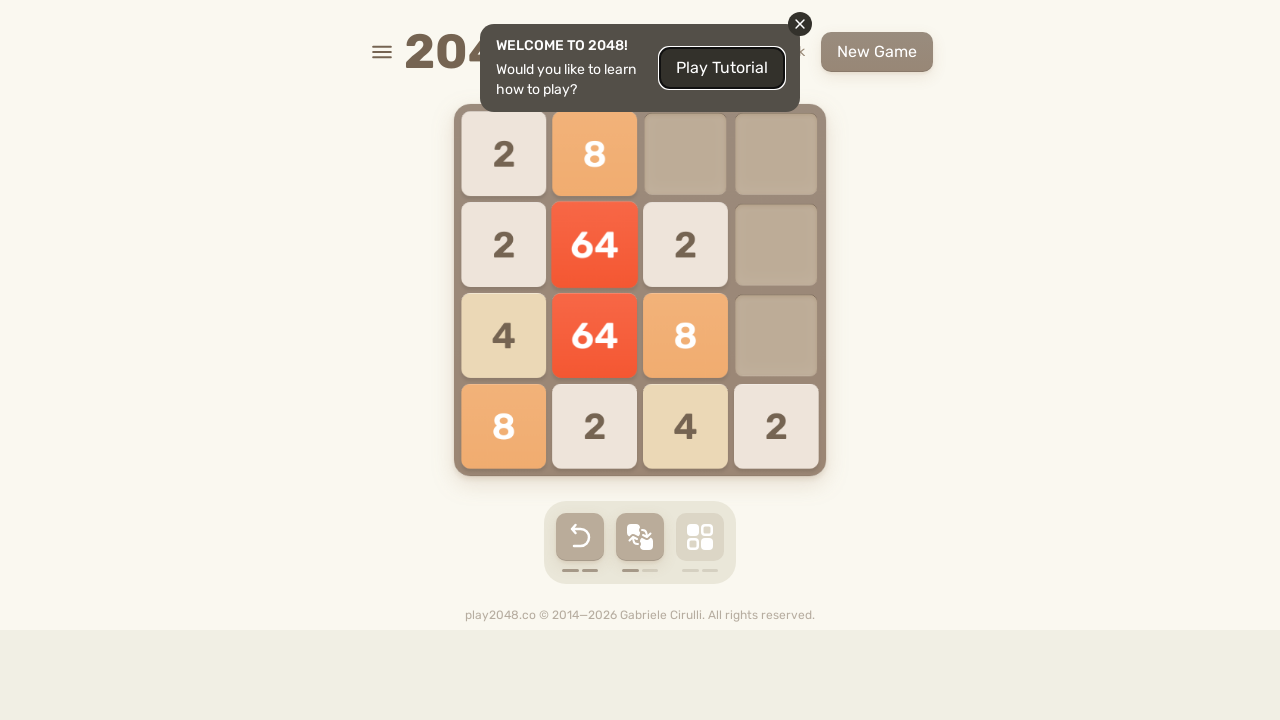

Waited 100ms for game animations to complete
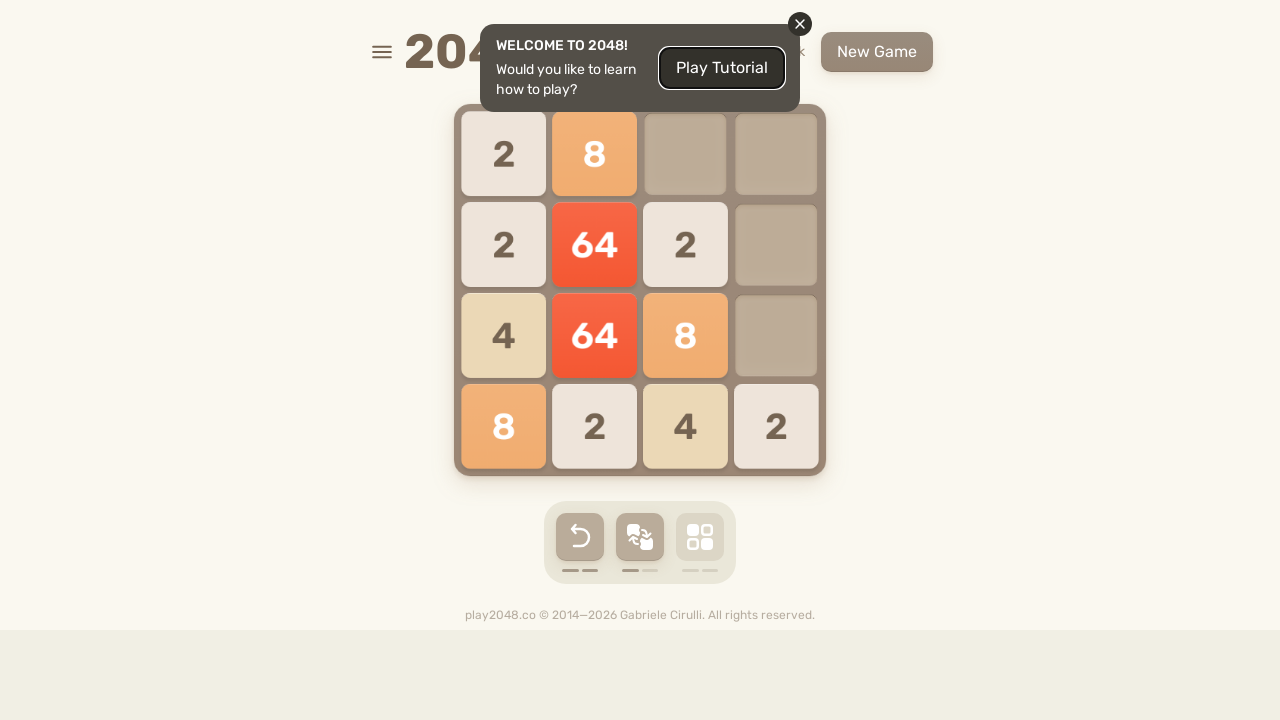

Pressed ArrowUp key
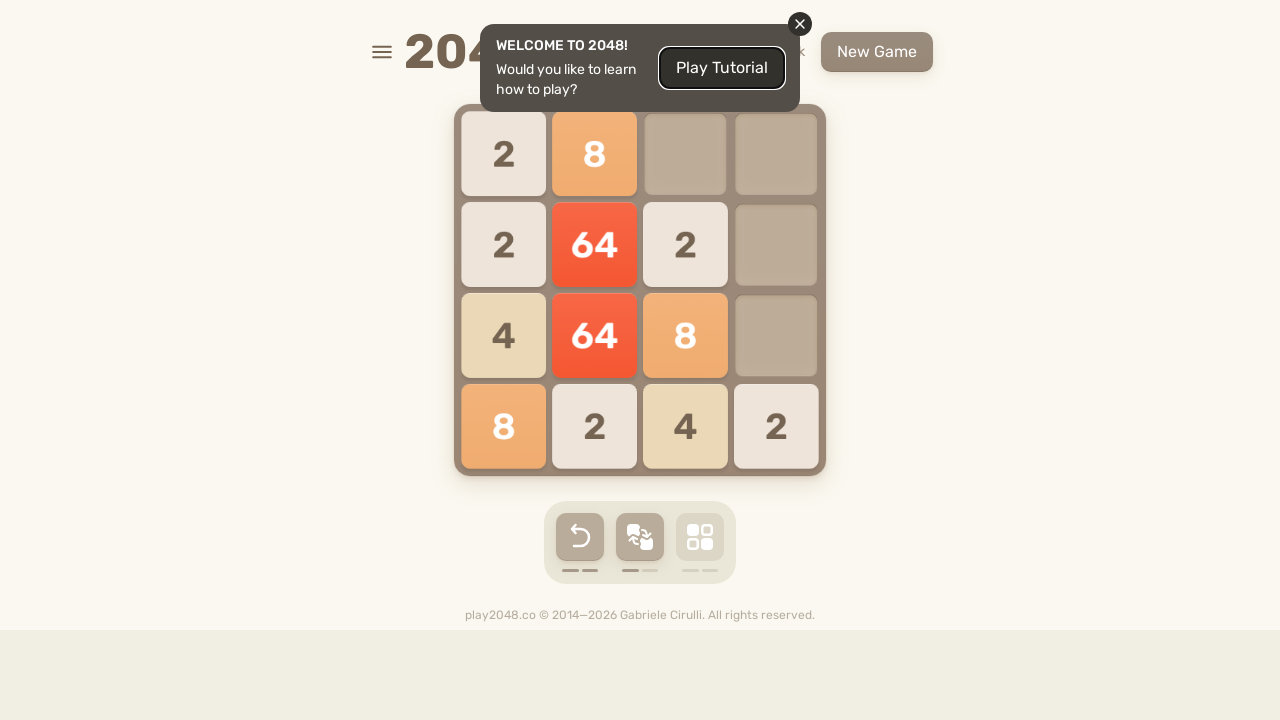

Pressed ArrowRight key
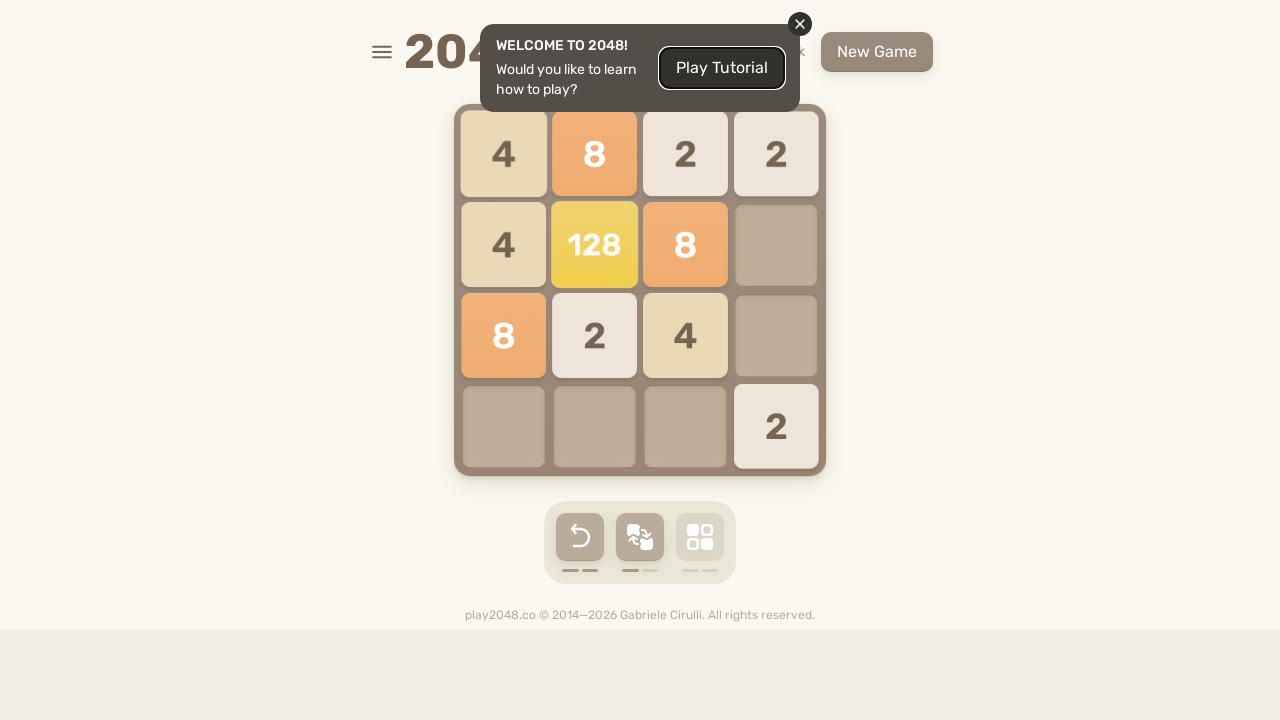

Pressed ArrowDown key
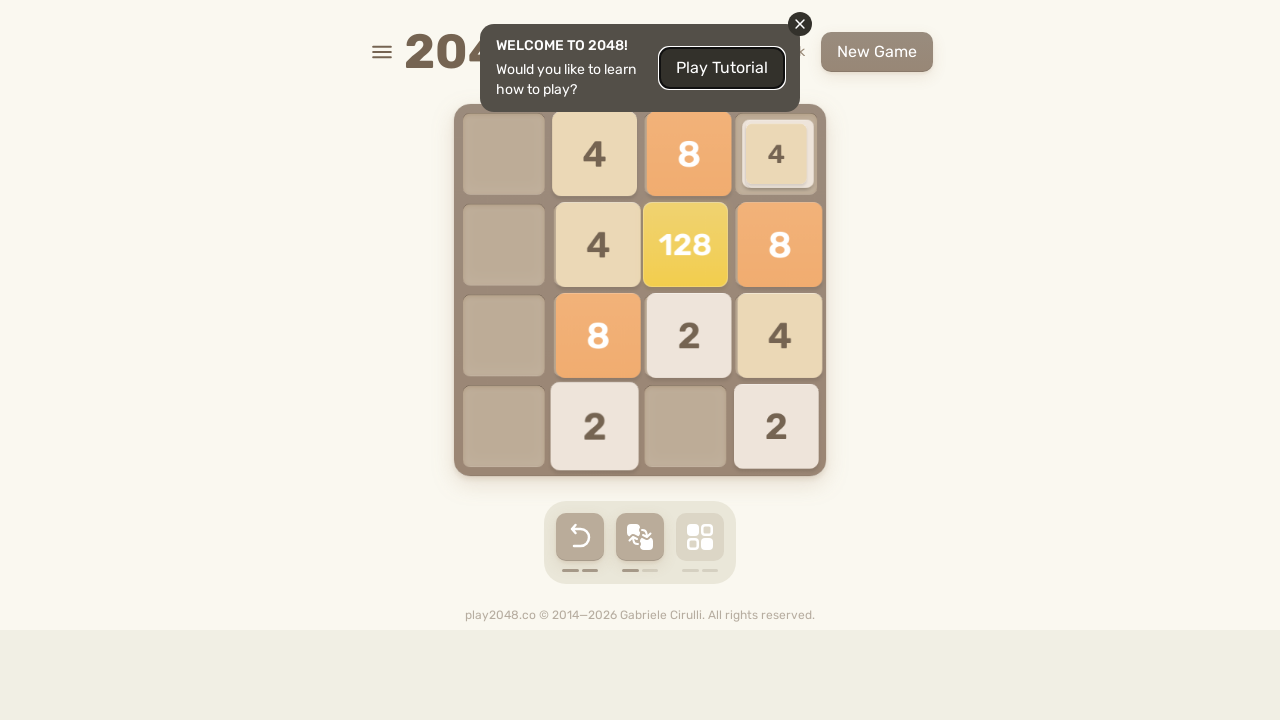

Pressed ArrowLeft key
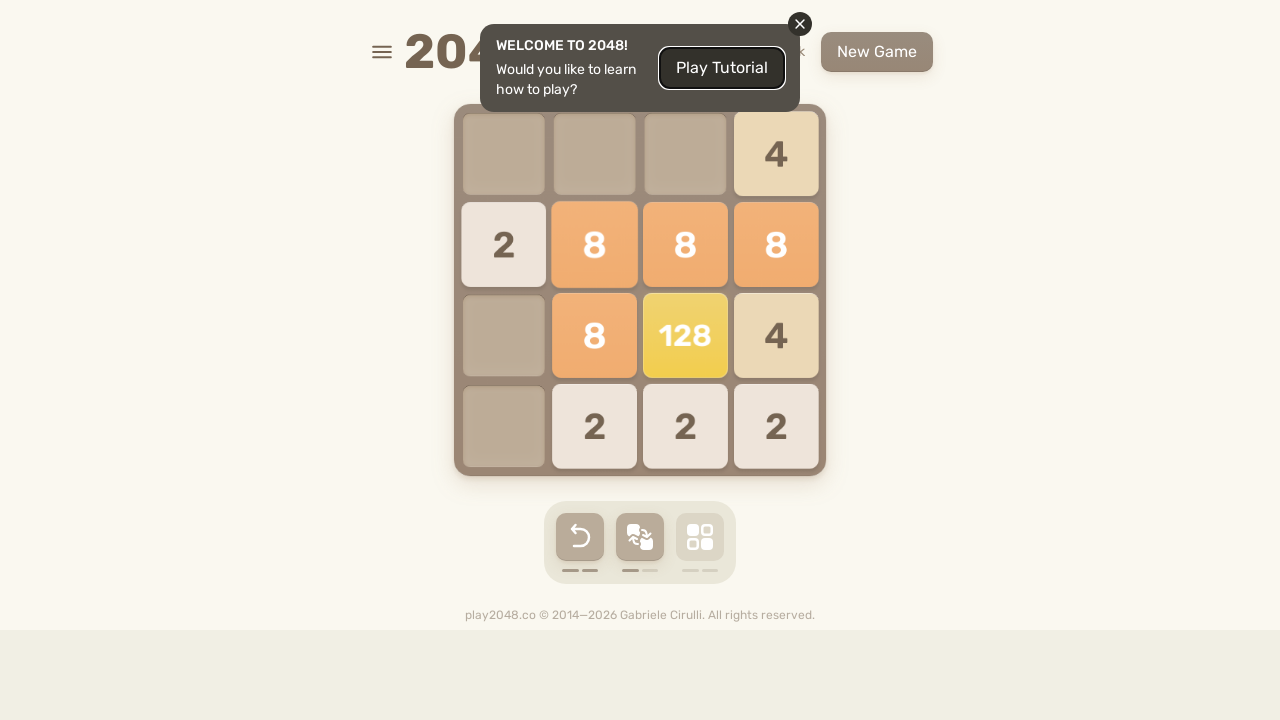

Checked game over status: 0 game-over messages found
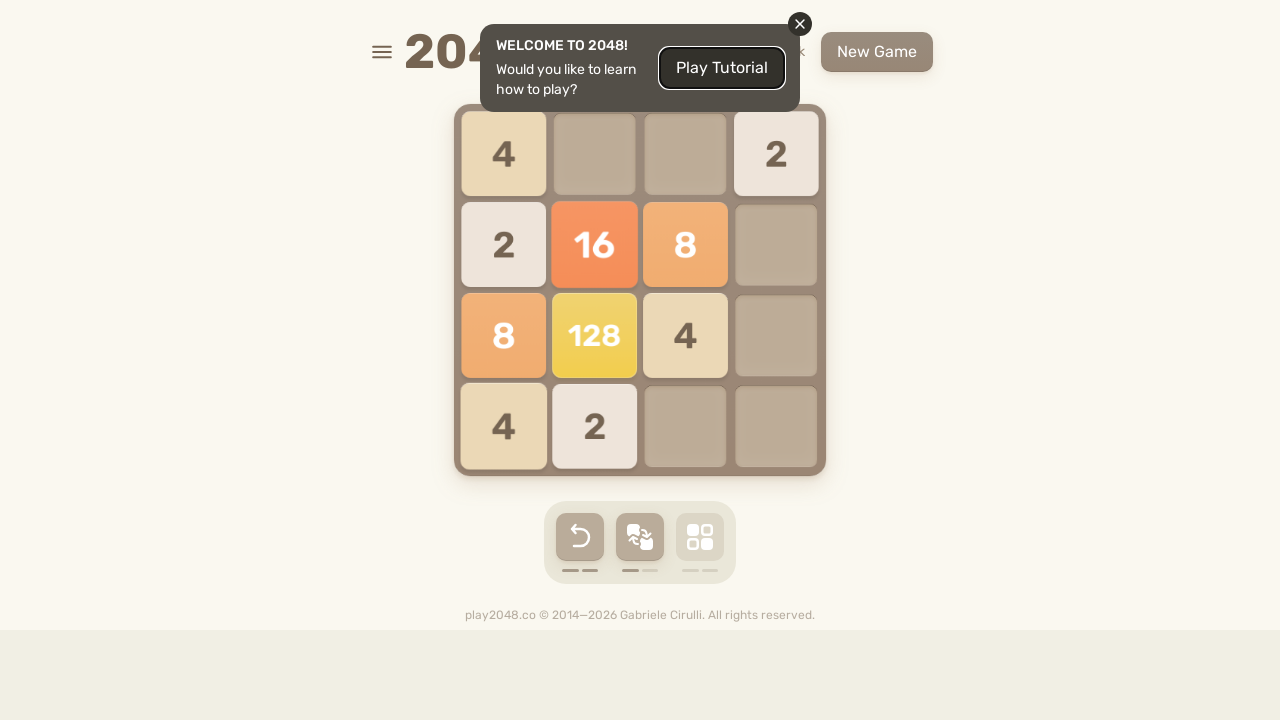

Waited 100ms for game animations to complete
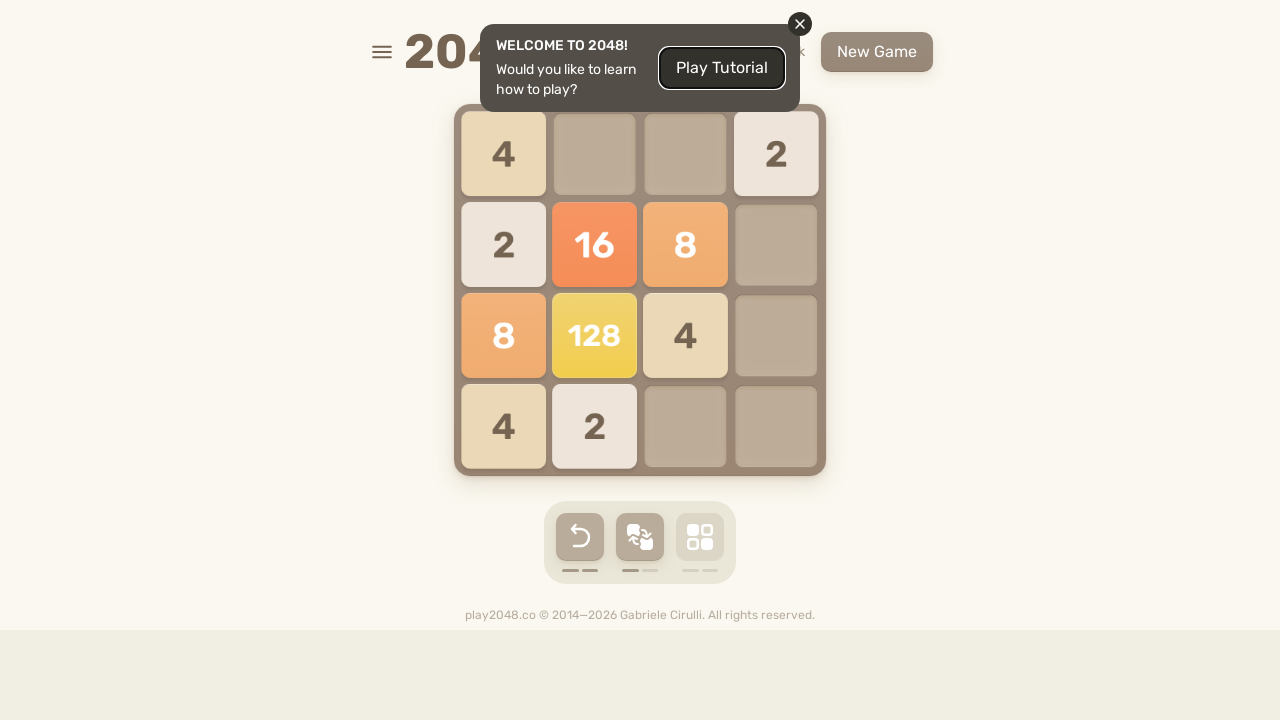

Pressed ArrowUp key
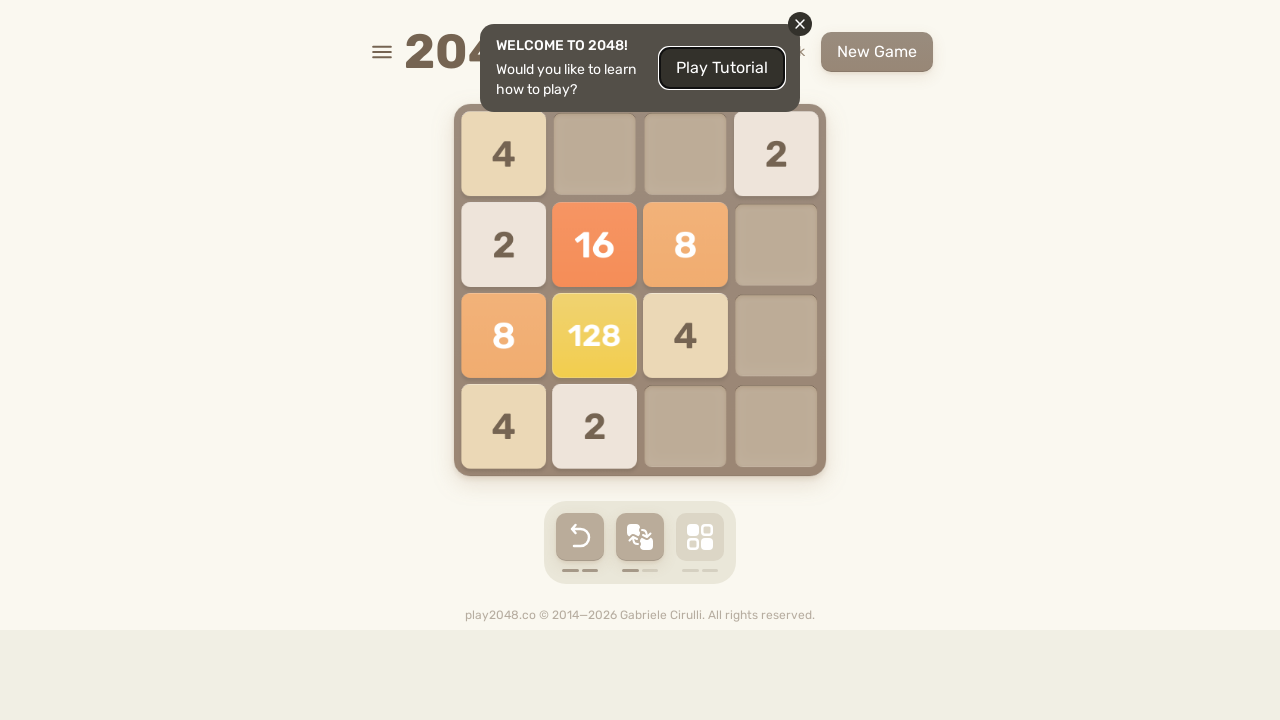

Pressed ArrowRight key
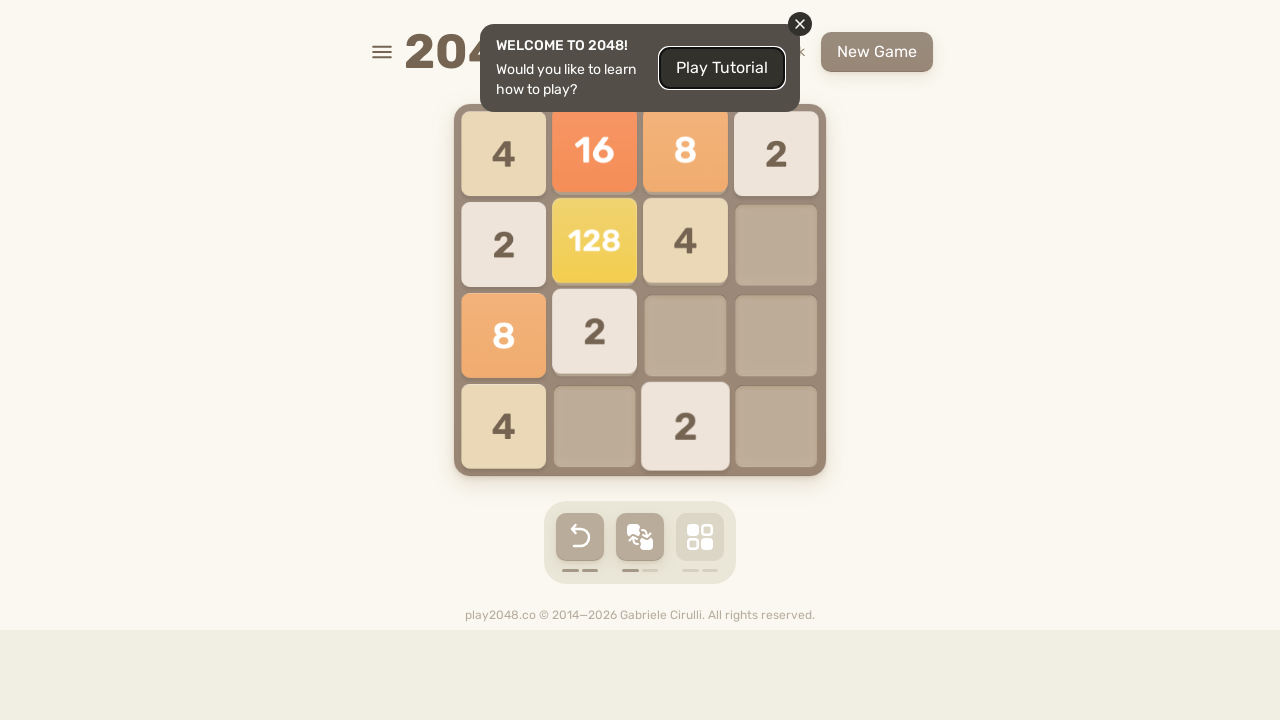

Pressed ArrowDown key
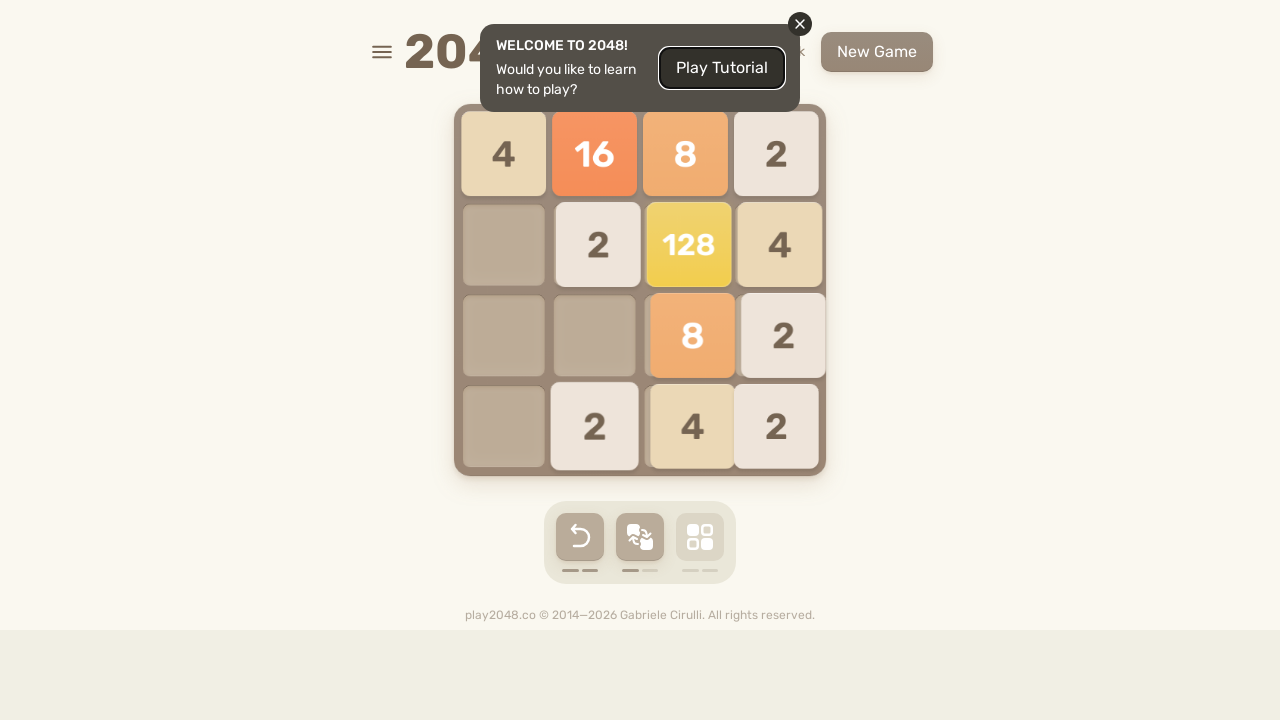

Pressed ArrowLeft key
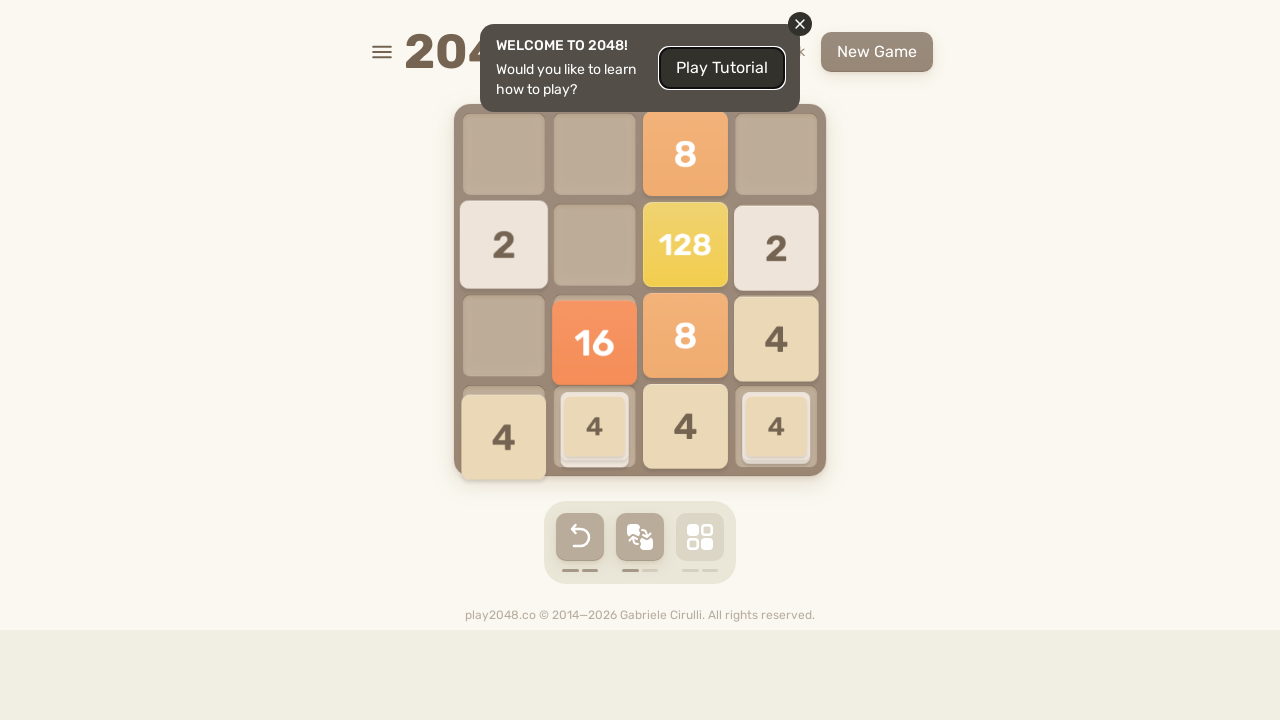

Checked game over status: 0 game-over messages found
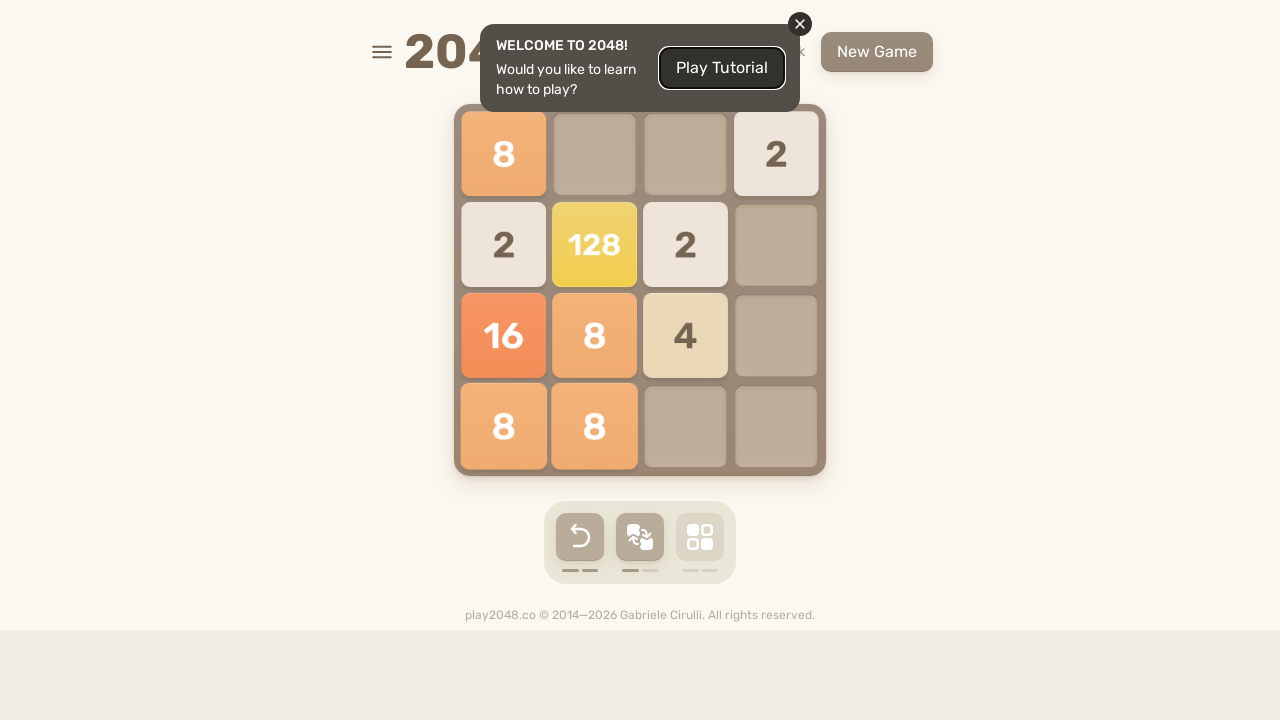

Waited 100ms for game animations to complete
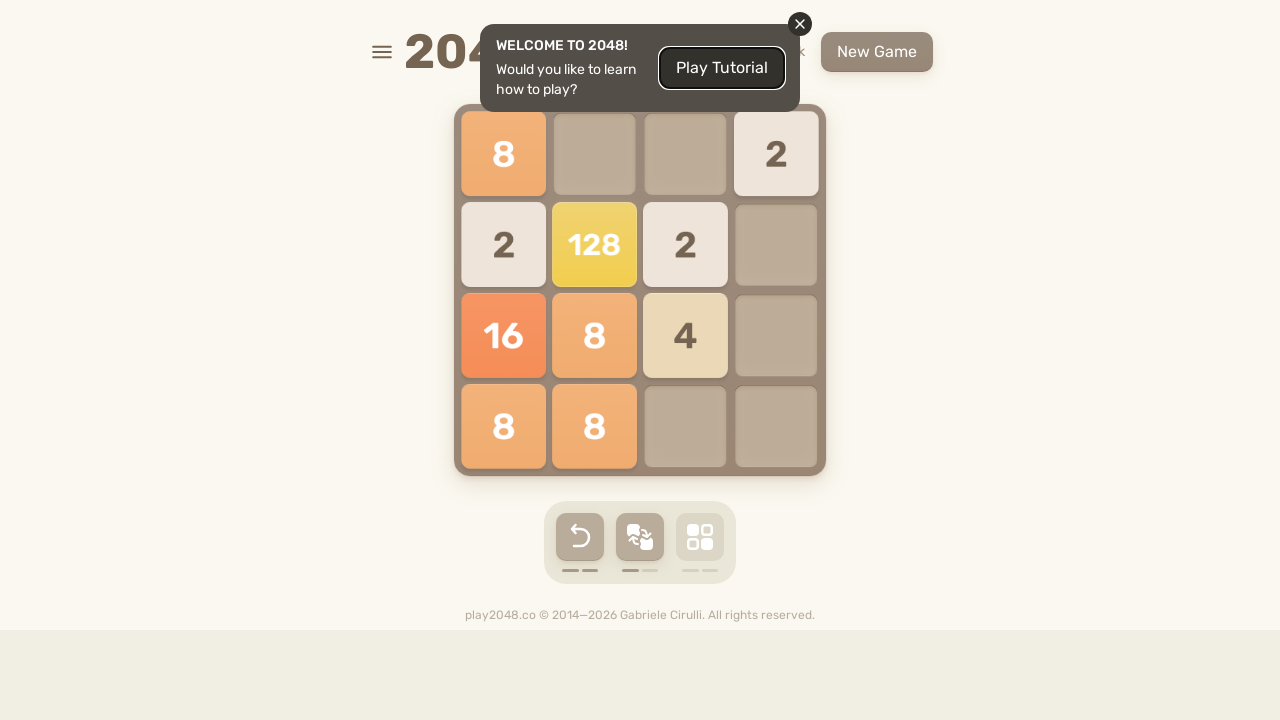

Pressed ArrowUp key
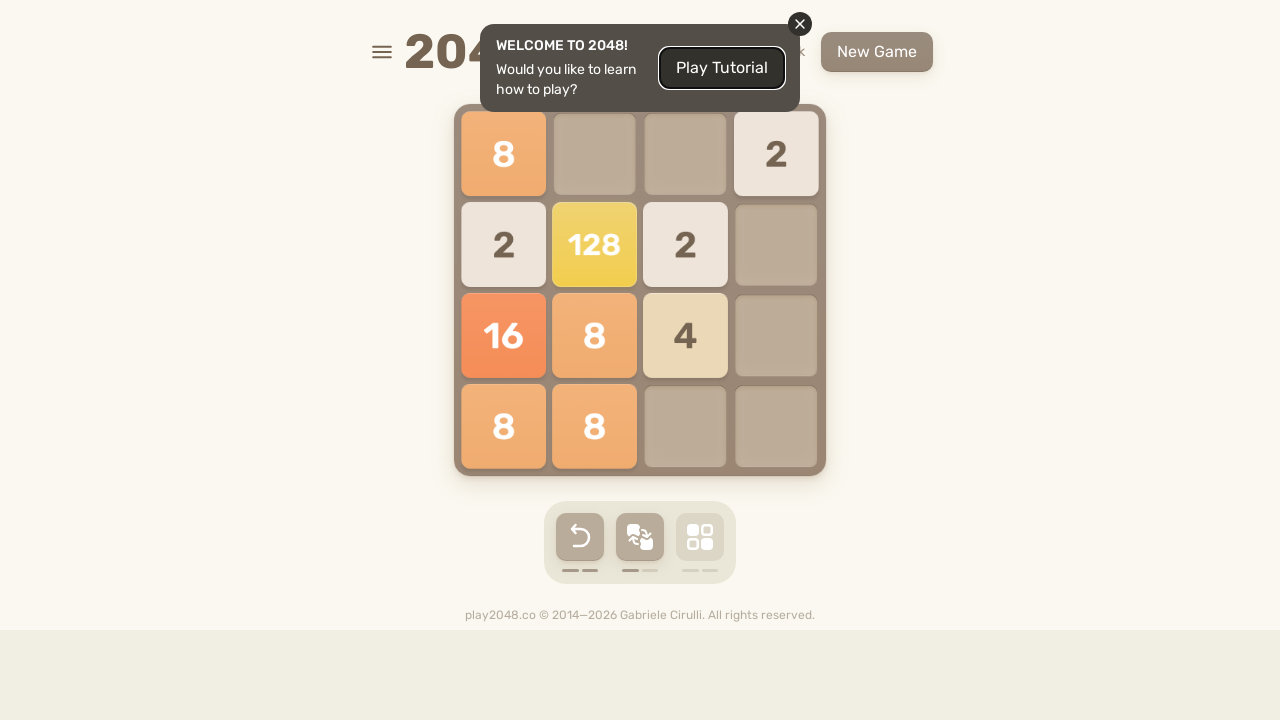

Pressed ArrowRight key
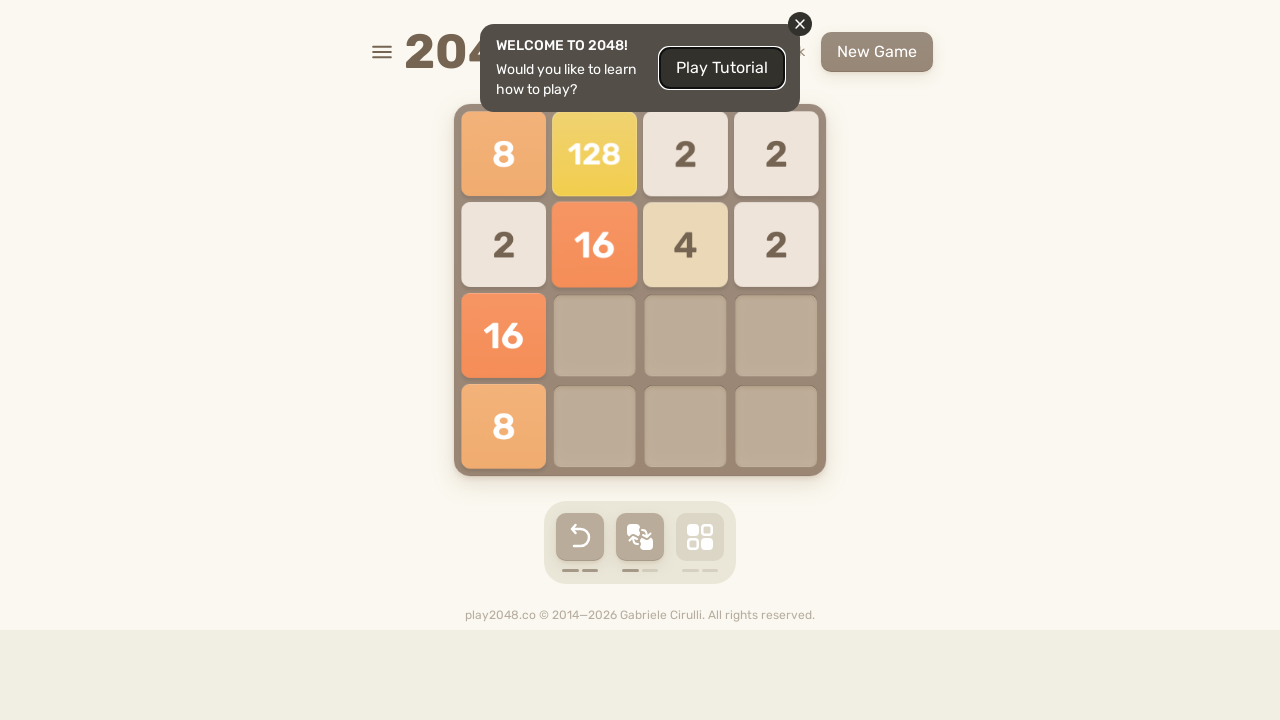

Pressed ArrowDown key
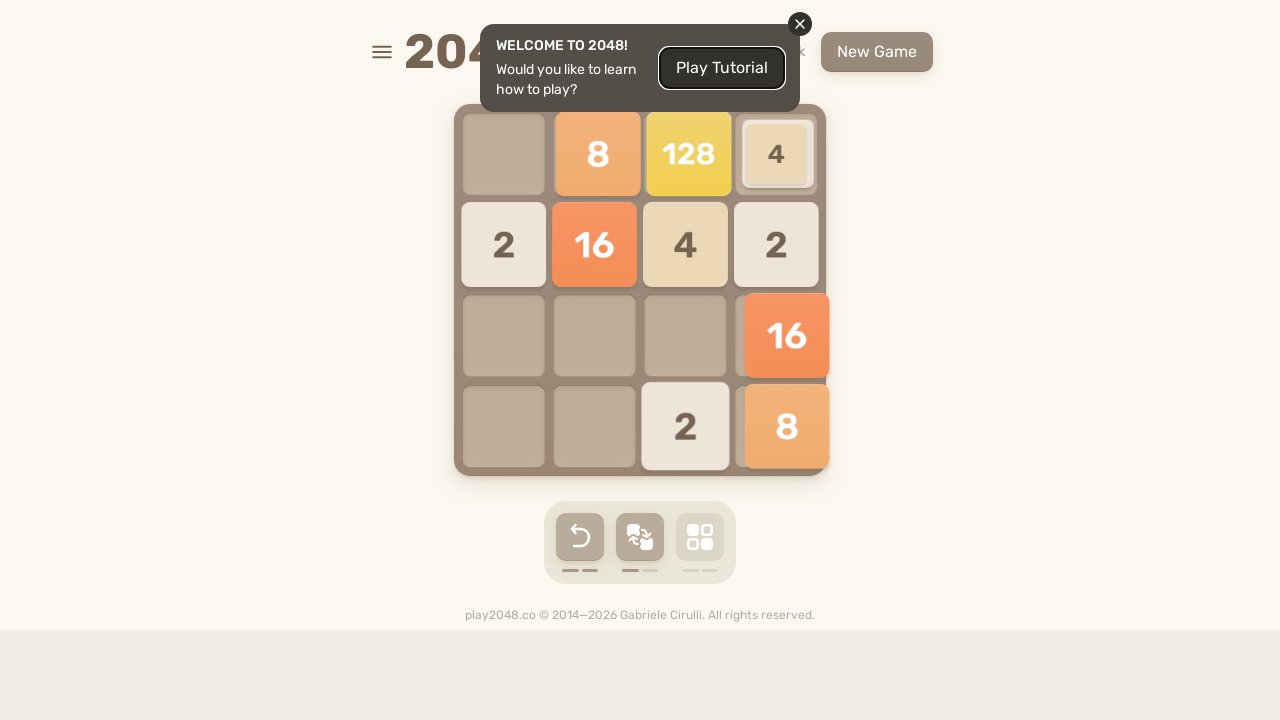

Pressed ArrowLeft key
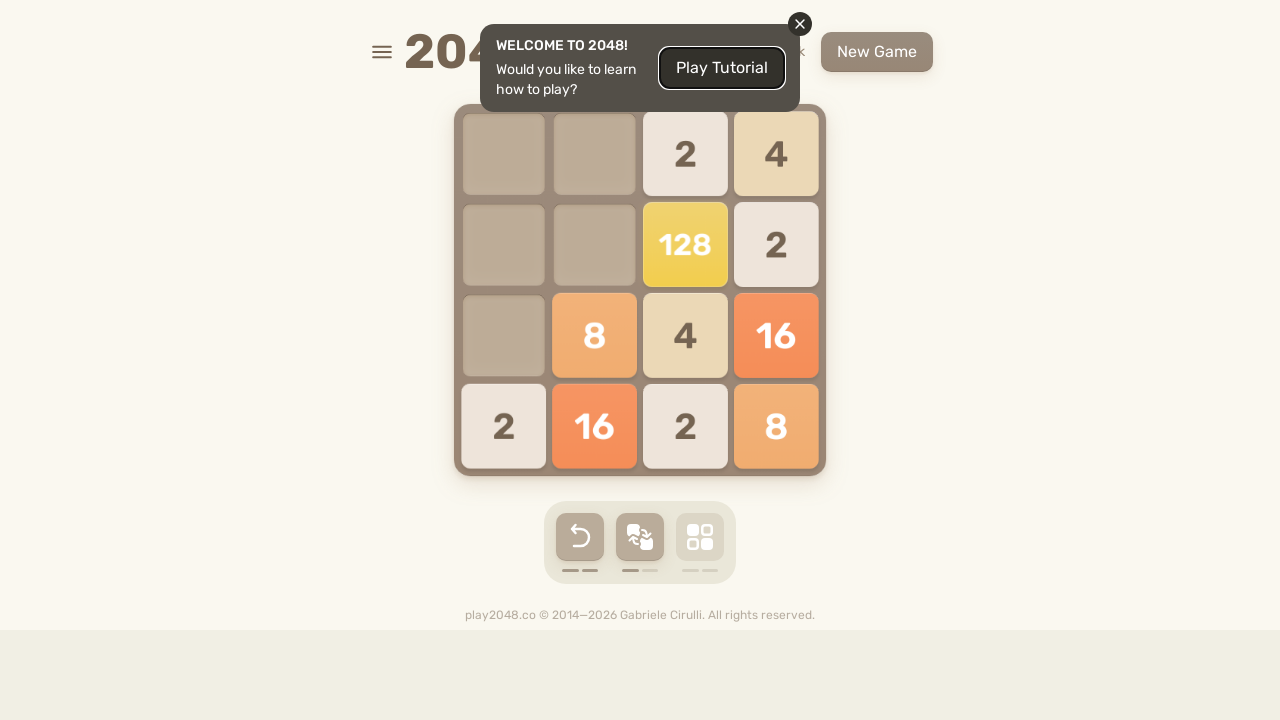

Checked game over status: 0 game-over messages found
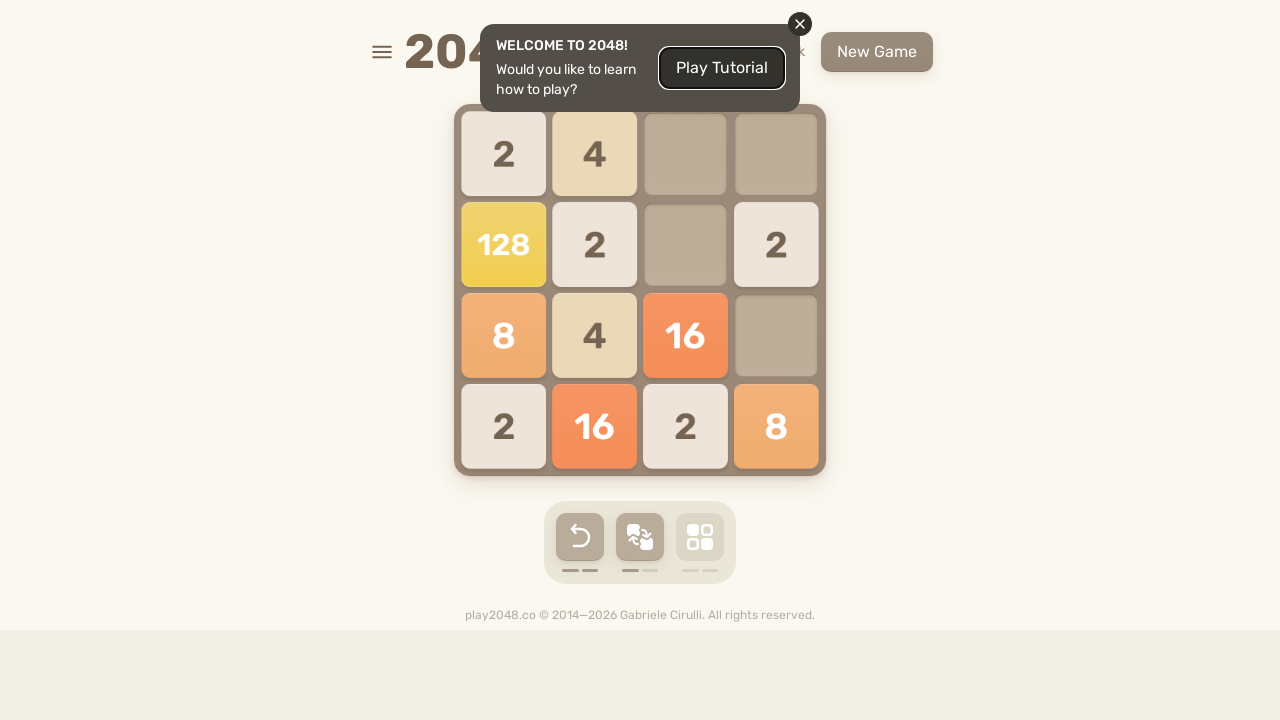

Waited 100ms for game animations to complete
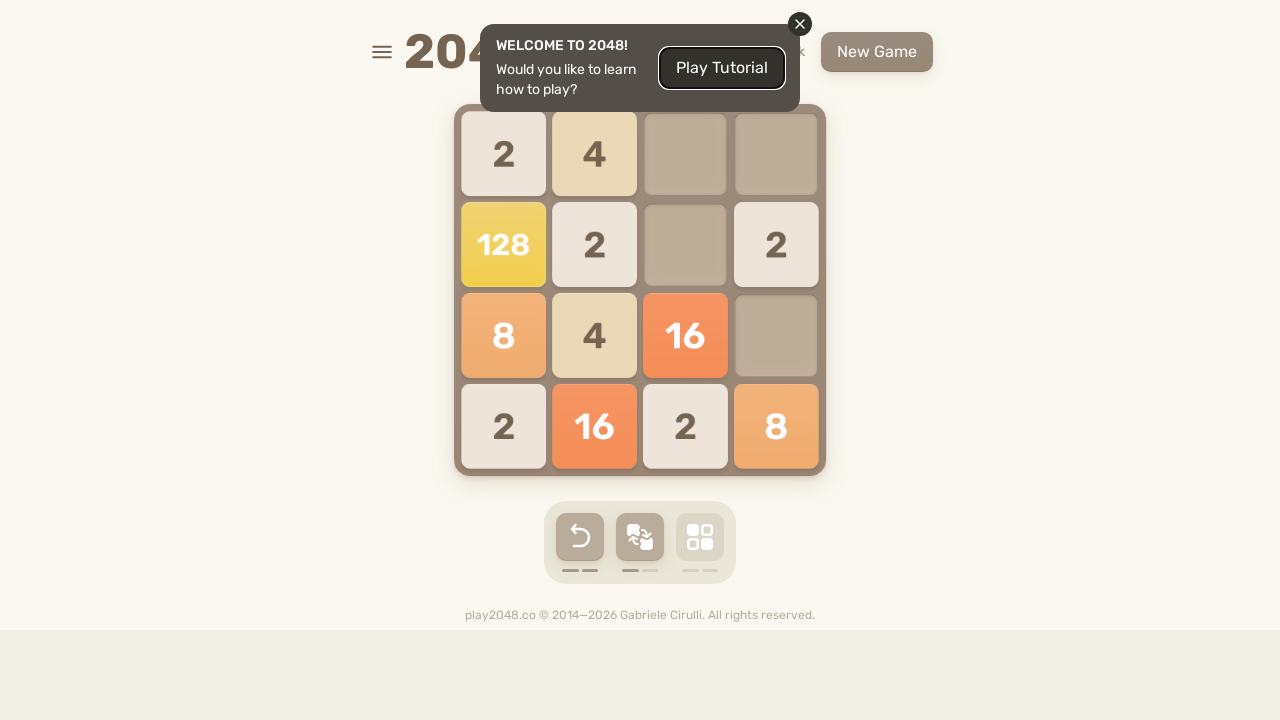

Pressed ArrowUp key
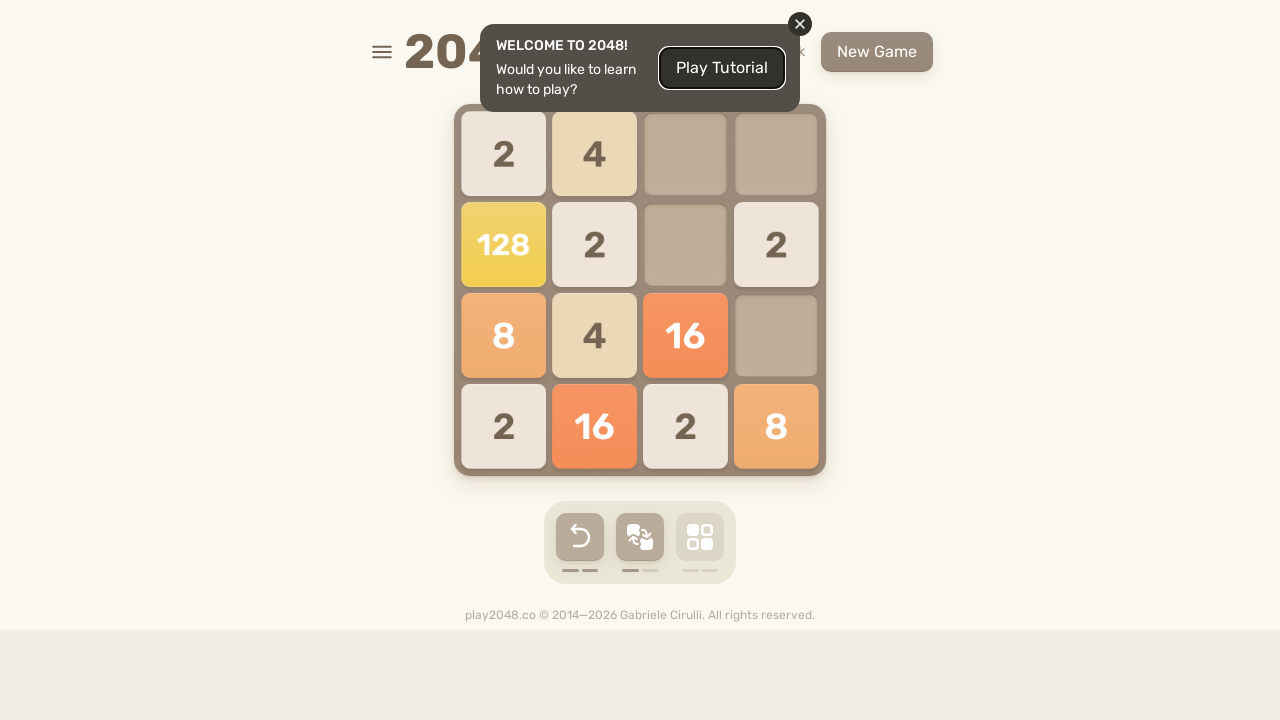

Pressed ArrowRight key
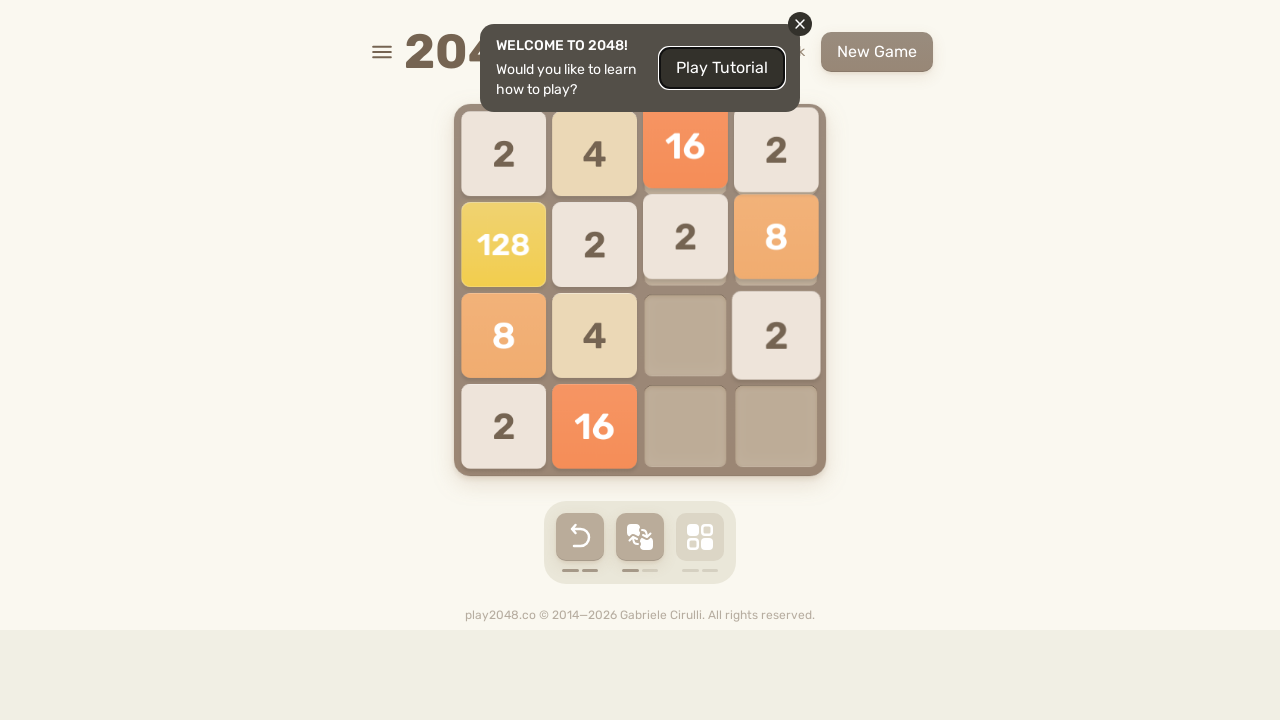

Pressed ArrowDown key
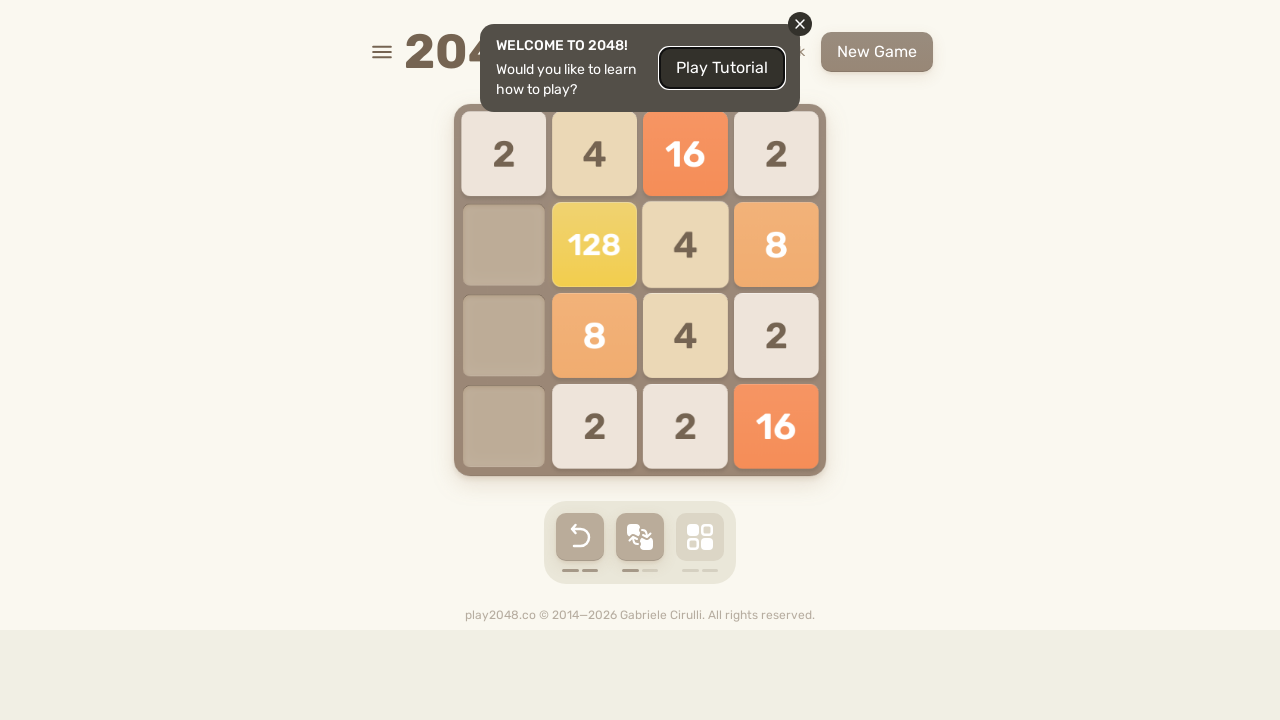

Pressed ArrowLeft key
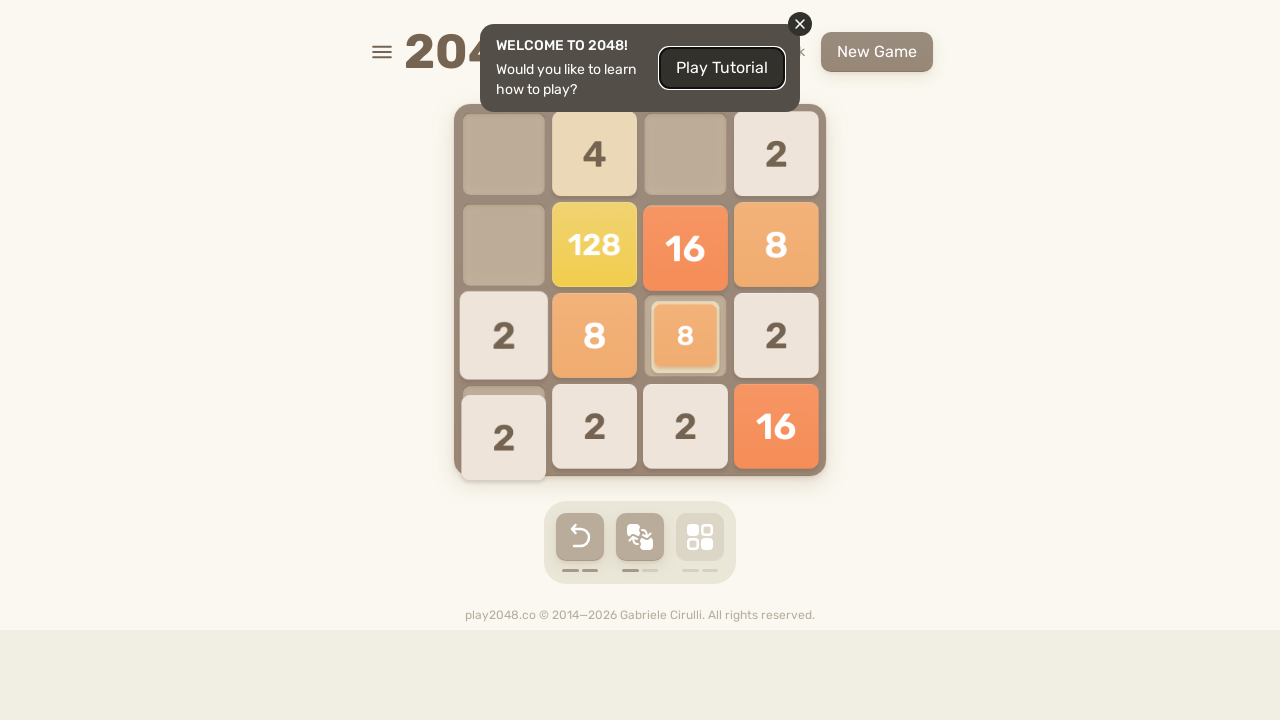

Checked game over status: 0 game-over messages found
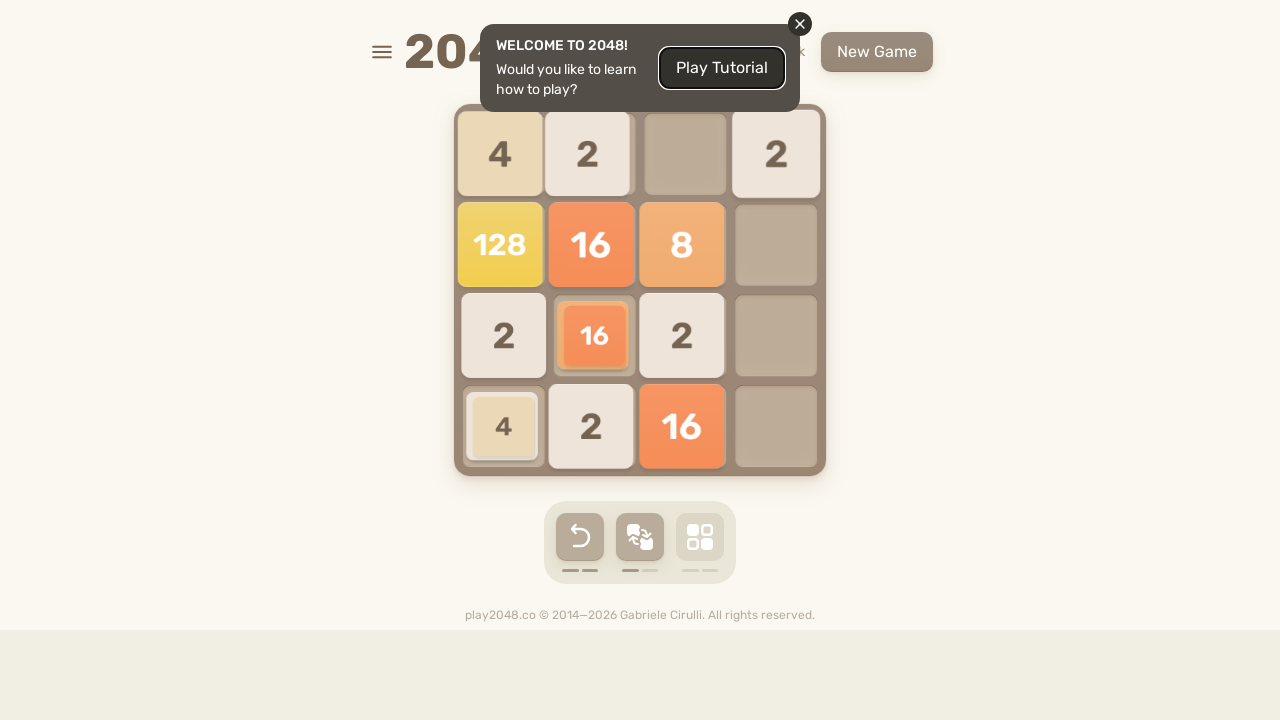

Waited 100ms for game animations to complete
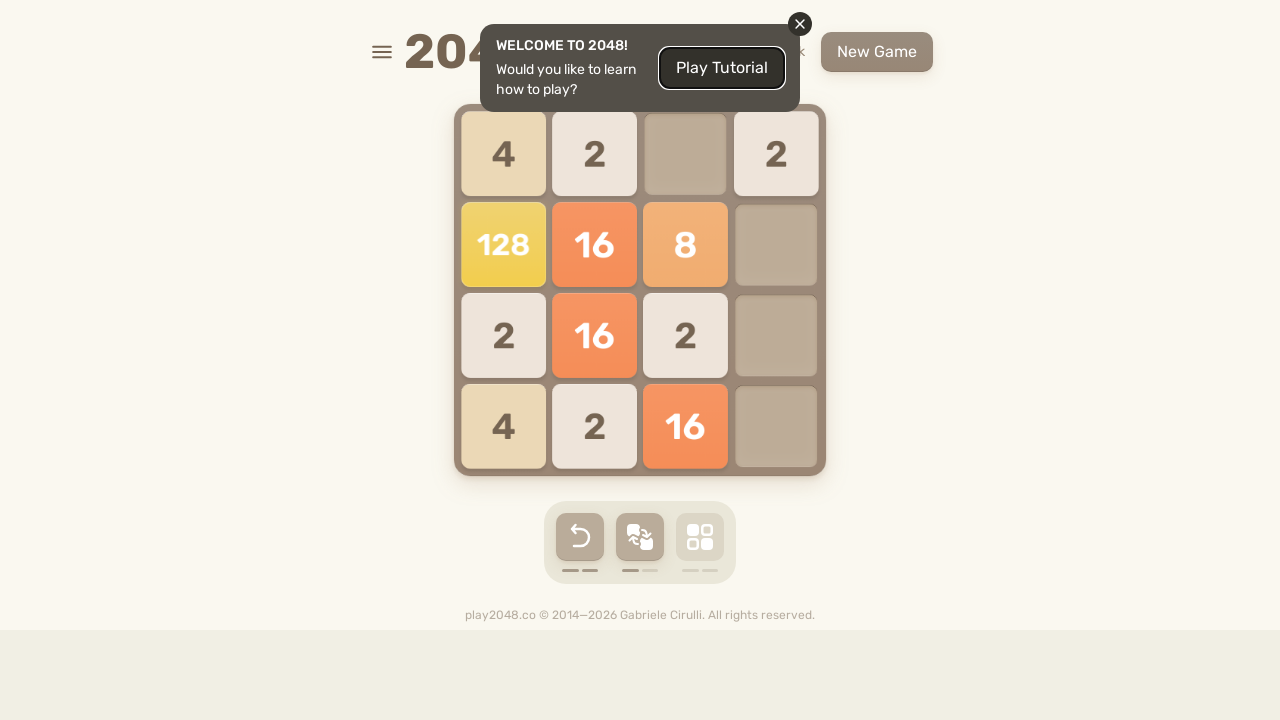

Pressed ArrowUp key
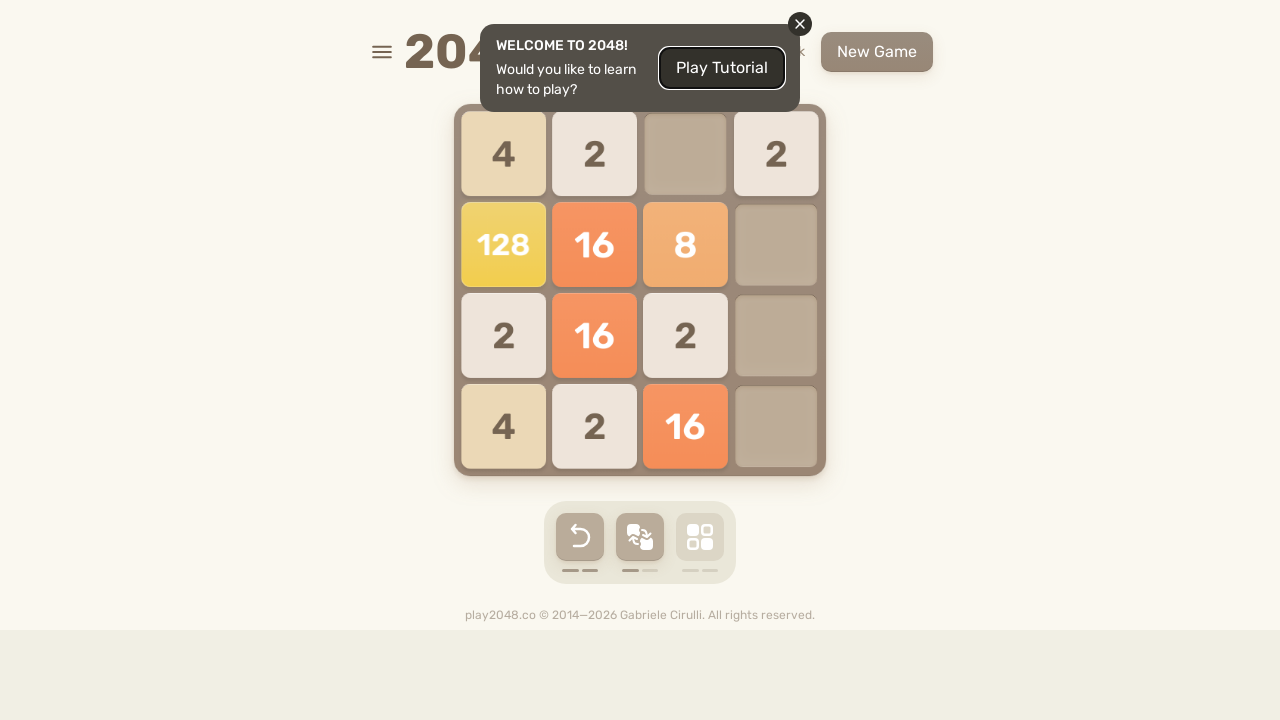

Pressed ArrowRight key
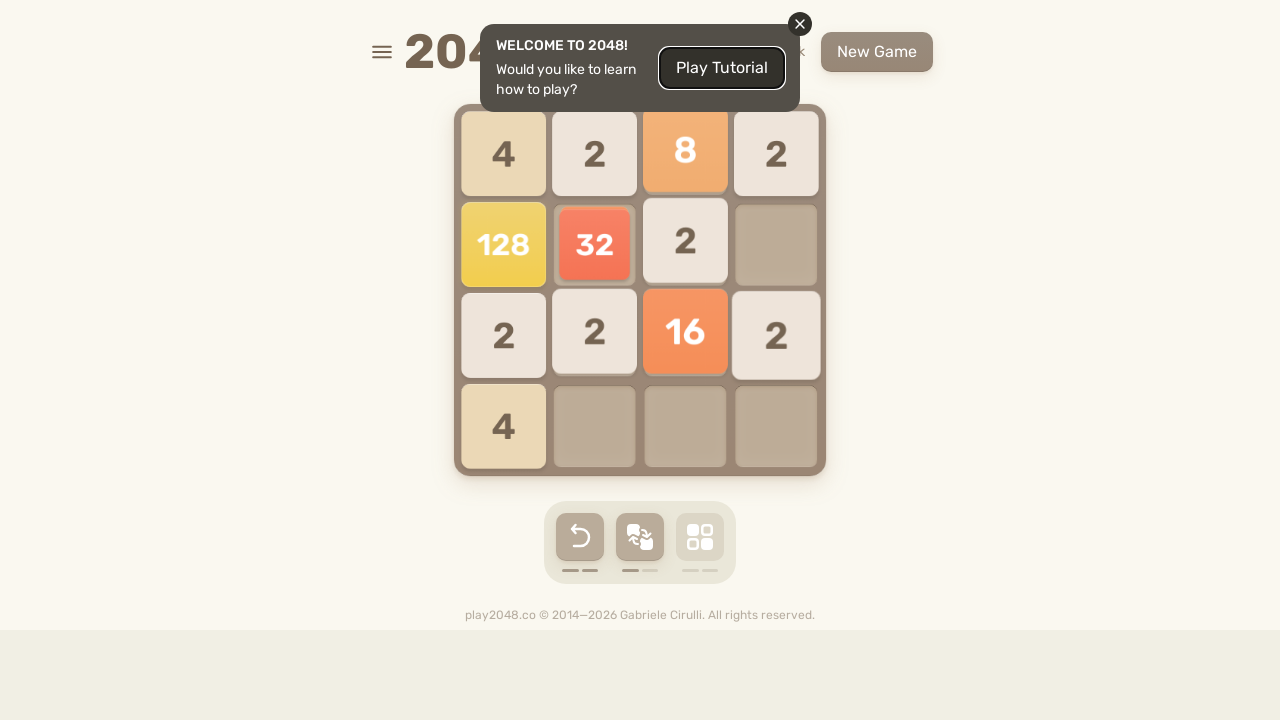

Pressed ArrowDown key
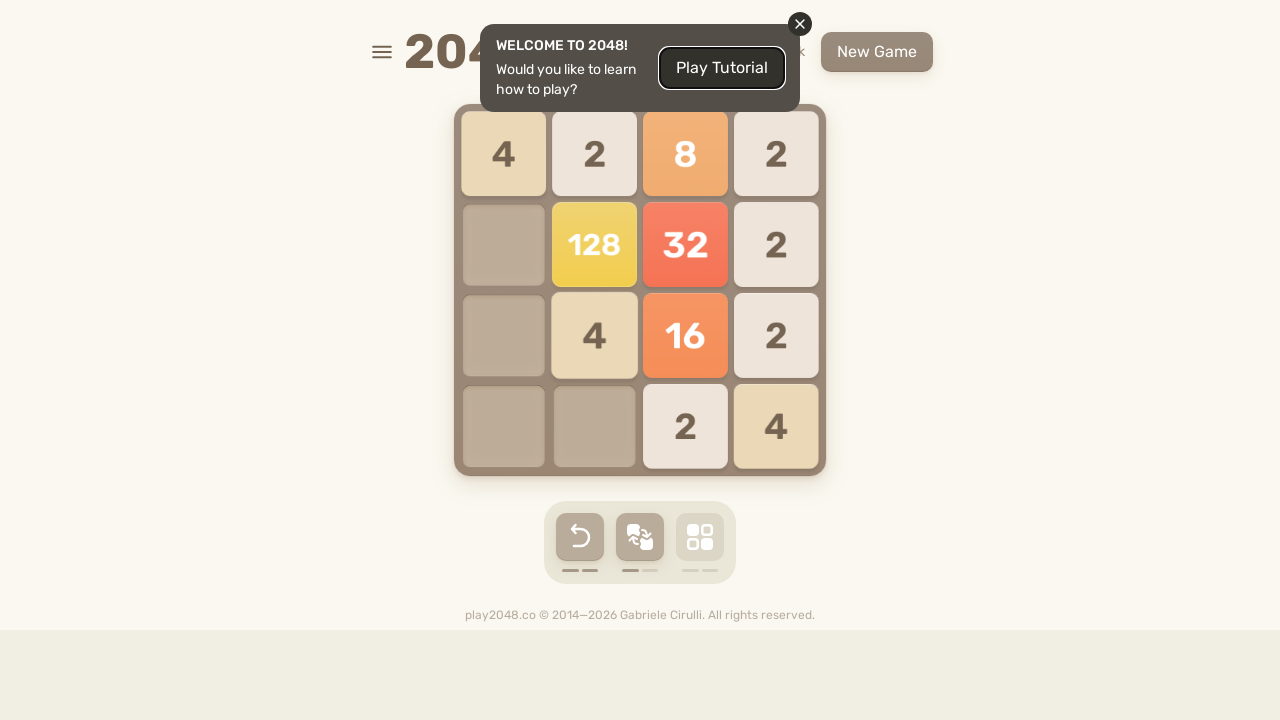

Pressed ArrowLeft key
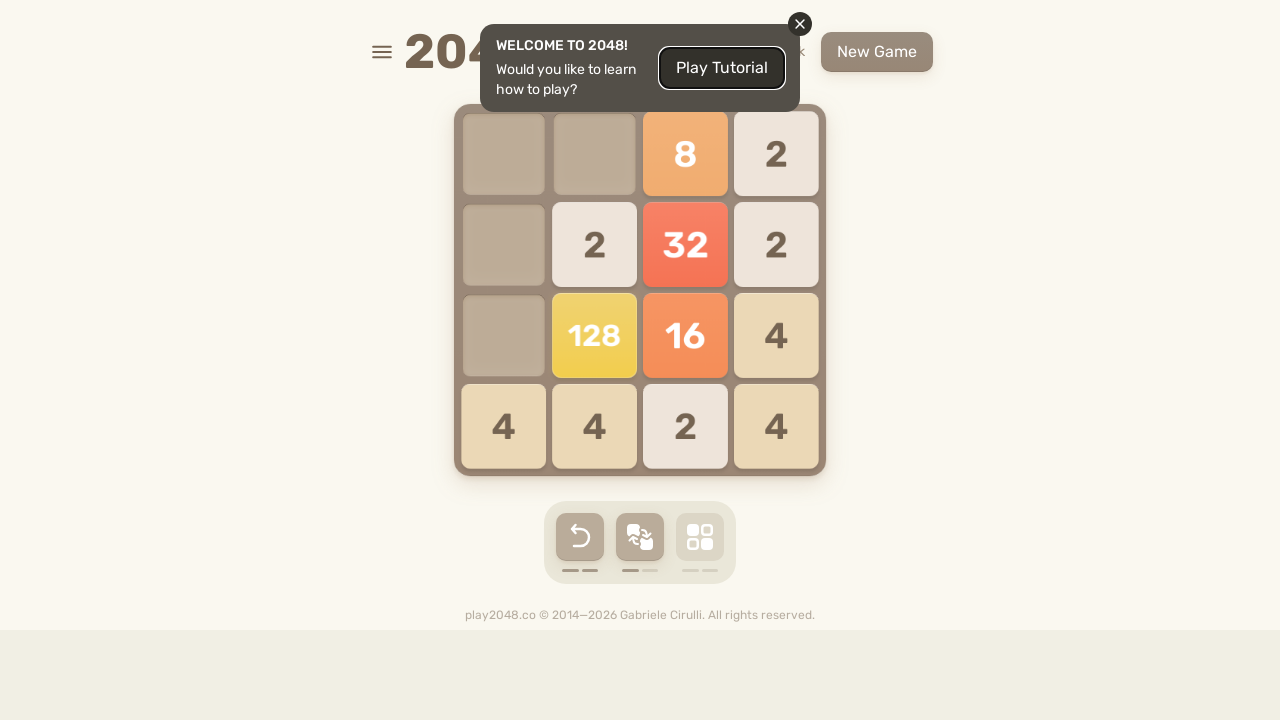

Checked game over status: 0 game-over messages found
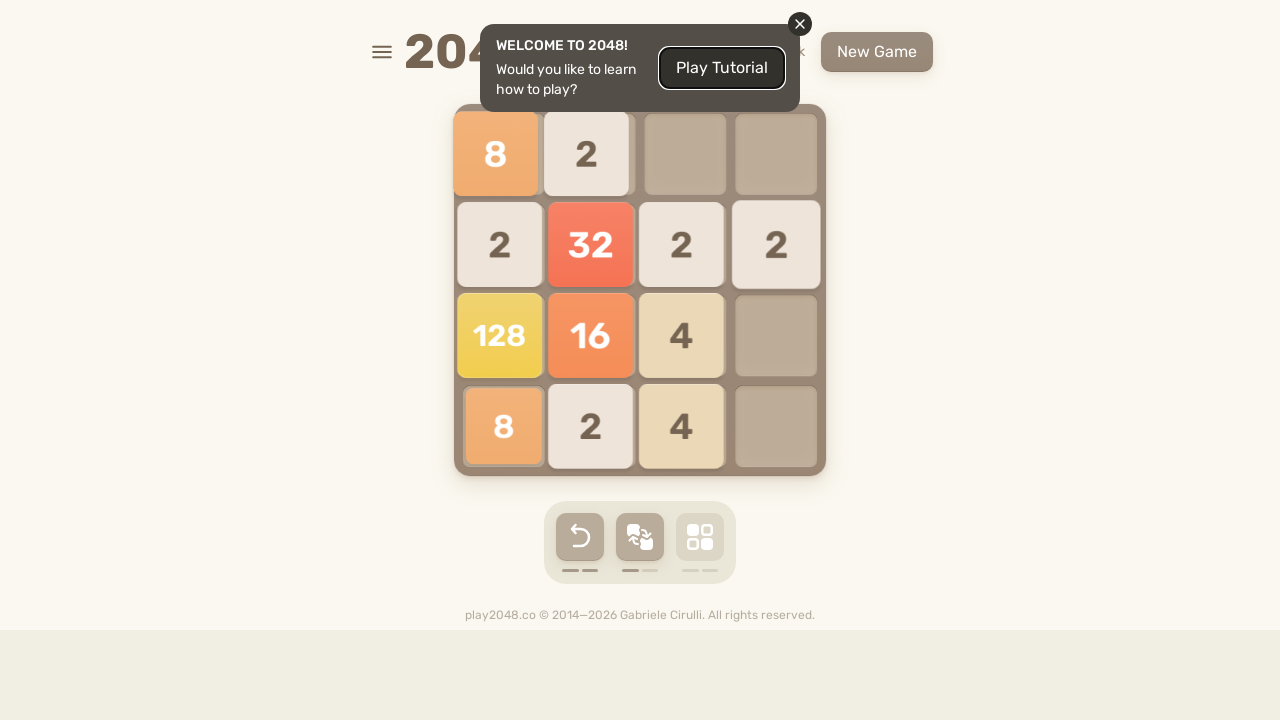

Waited 100ms for game animations to complete
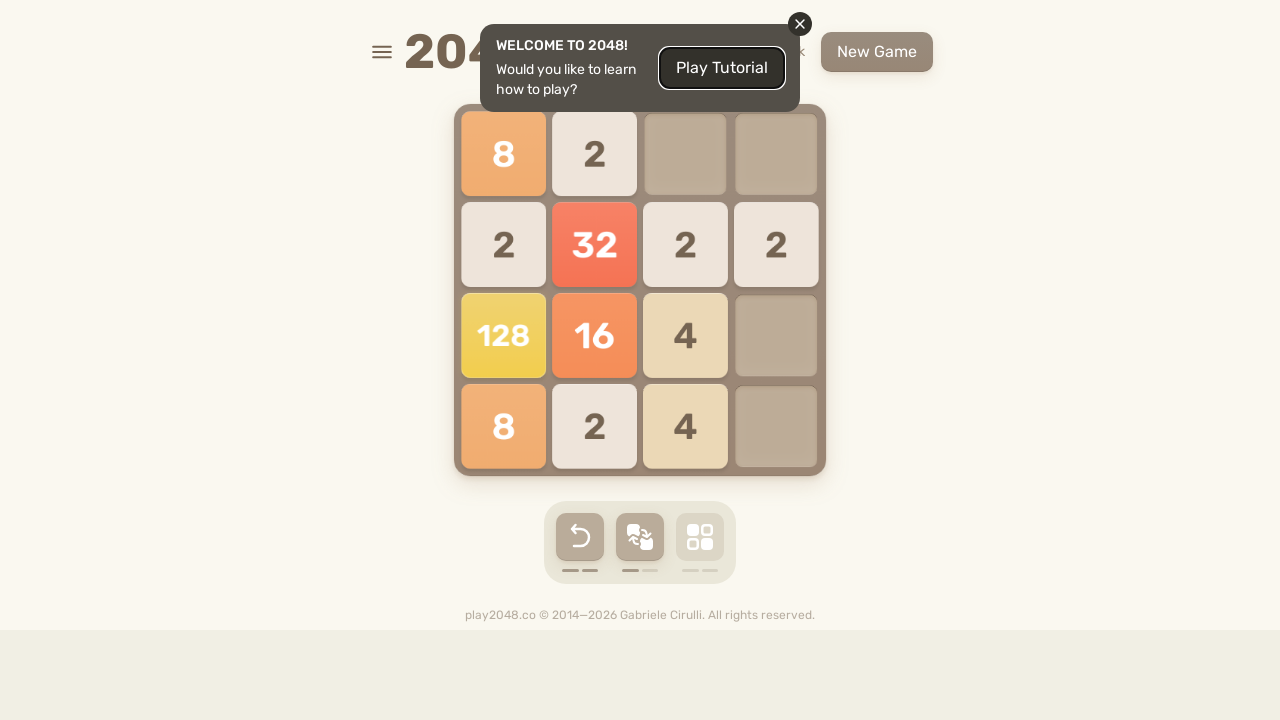

Pressed ArrowUp key
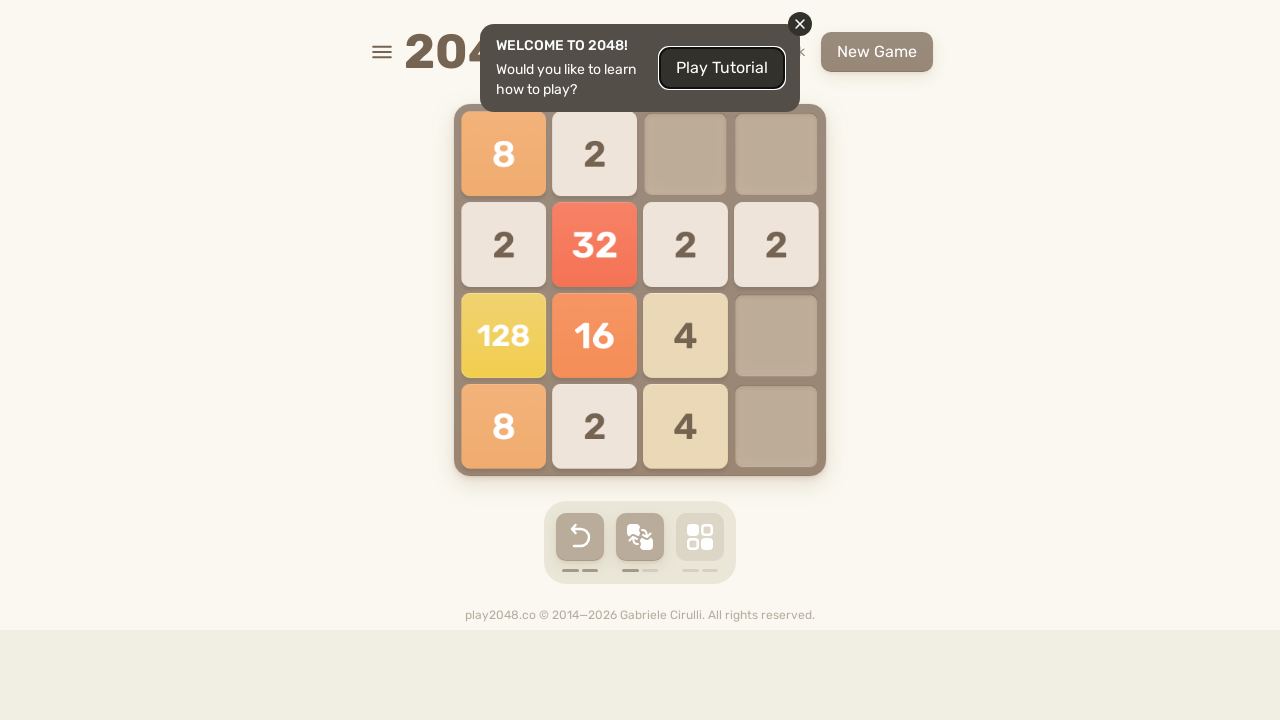

Pressed ArrowRight key
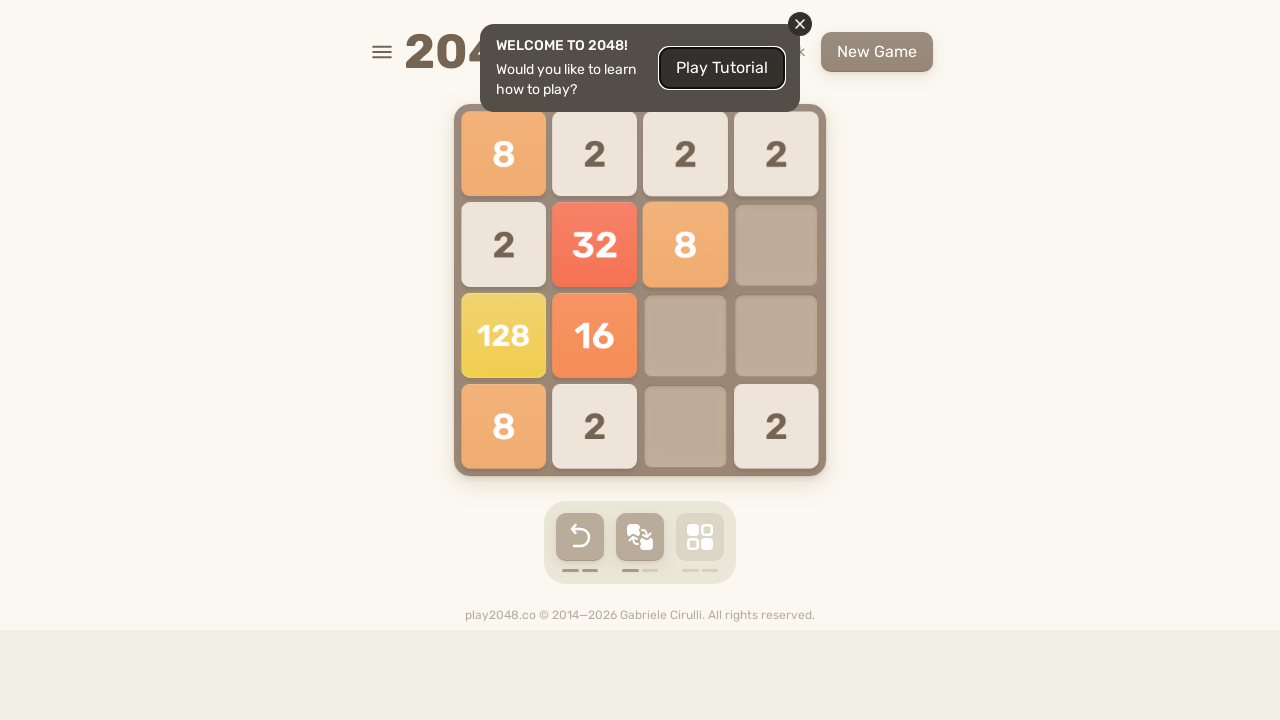

Pressed ArrowDown key
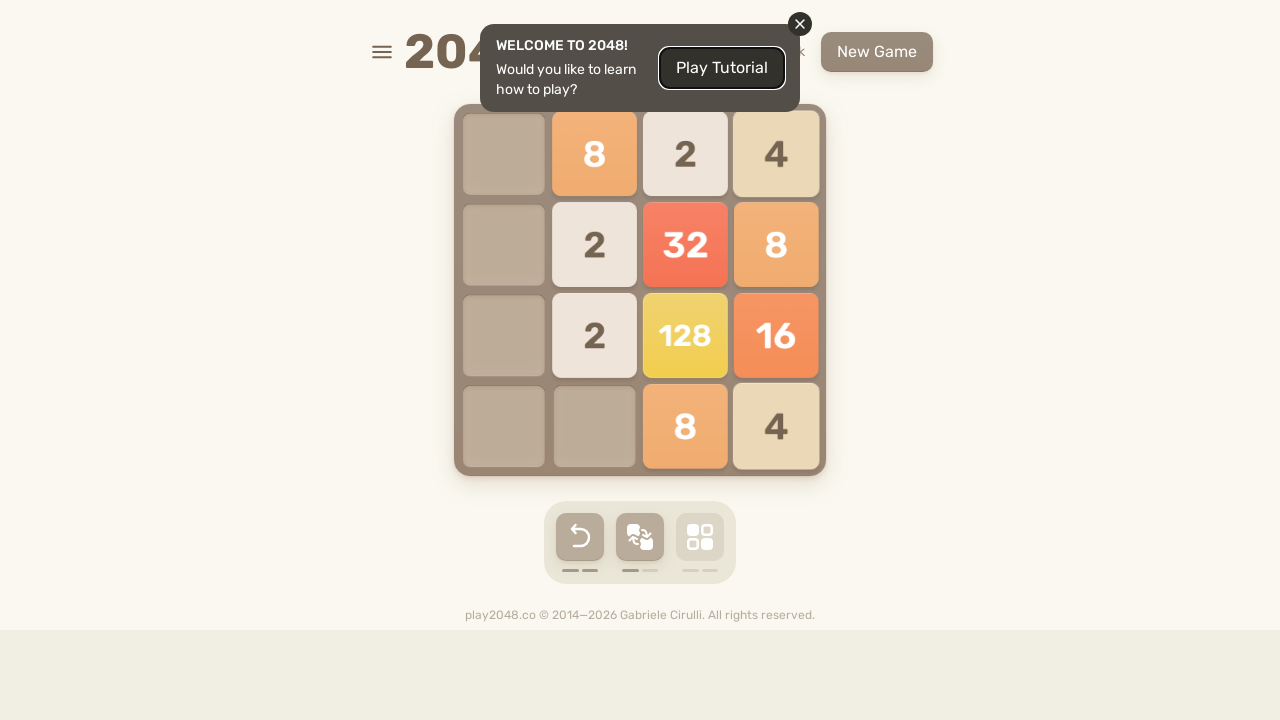

Pressed ArrowLeft key
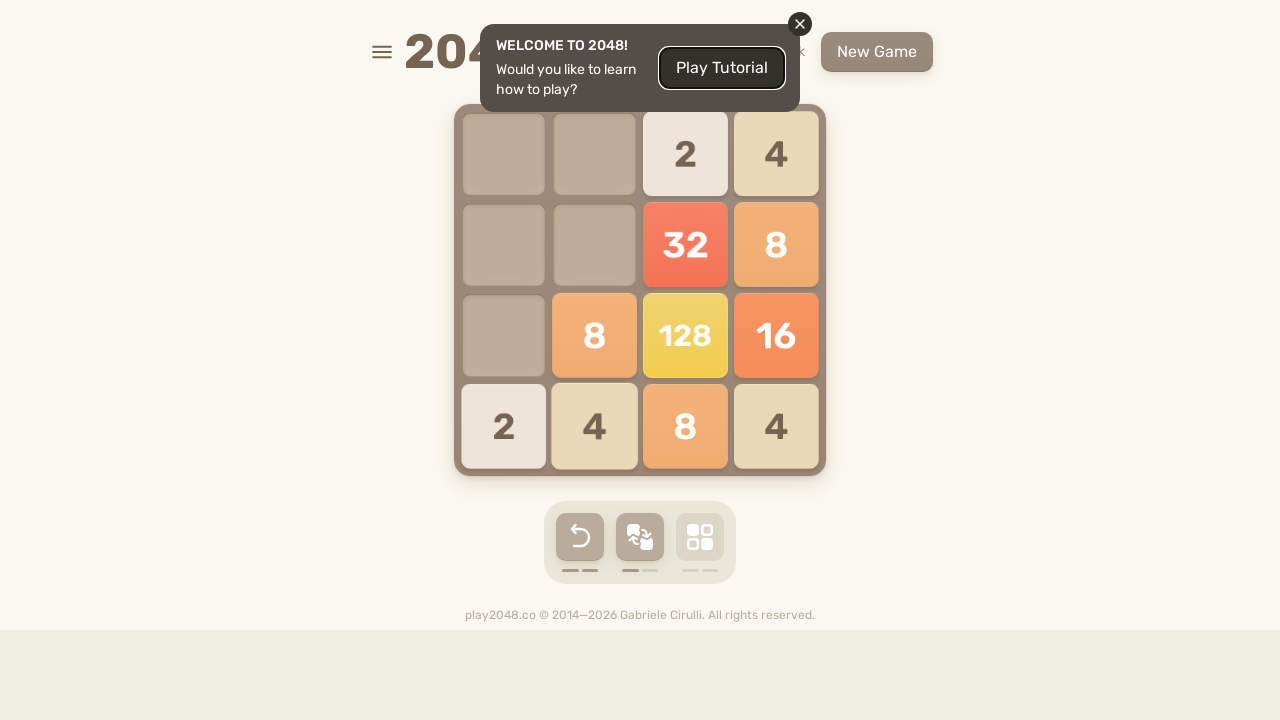

Checked game over status: 0 game-over messages found
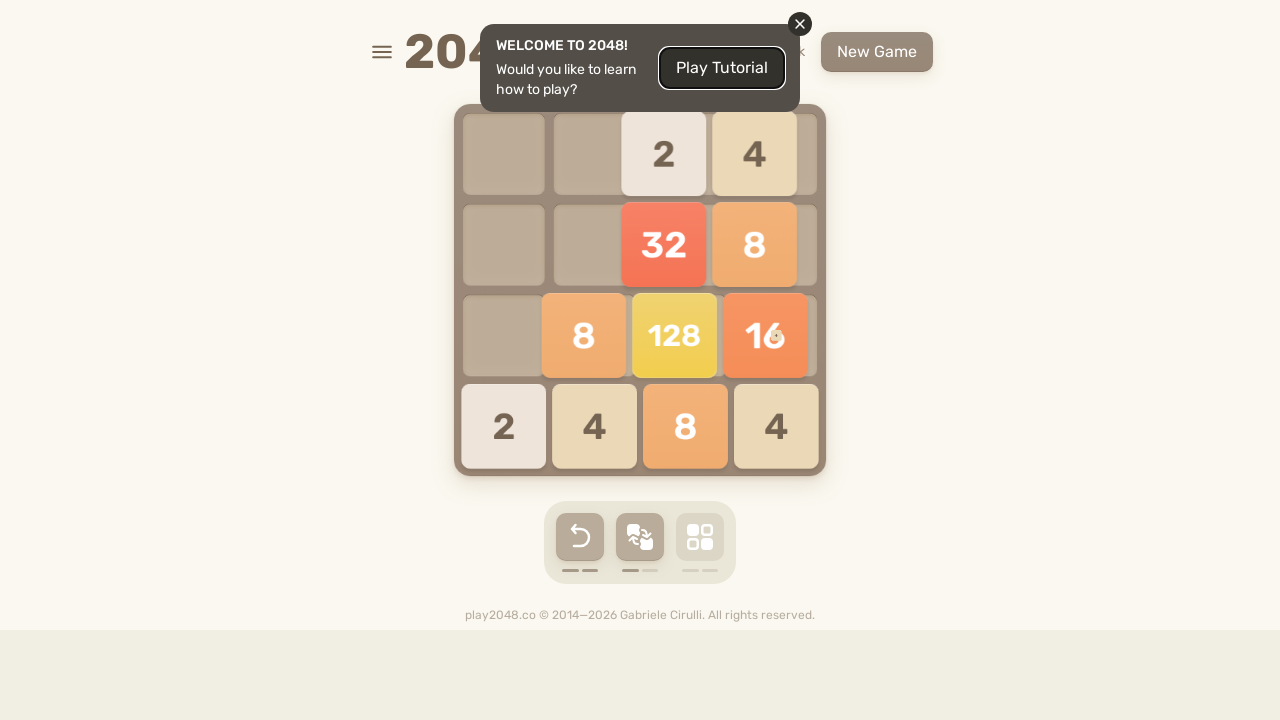

Waited 100ms for game animations to complete
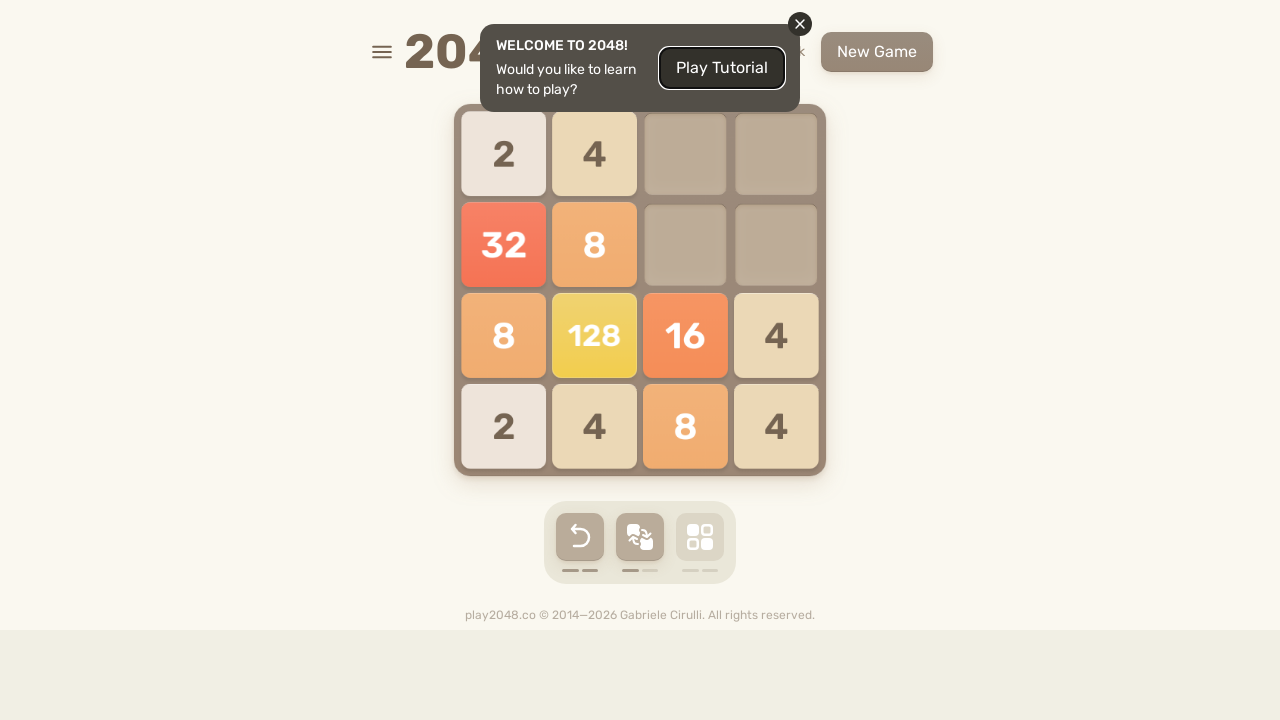

Pressed ArrowUp key
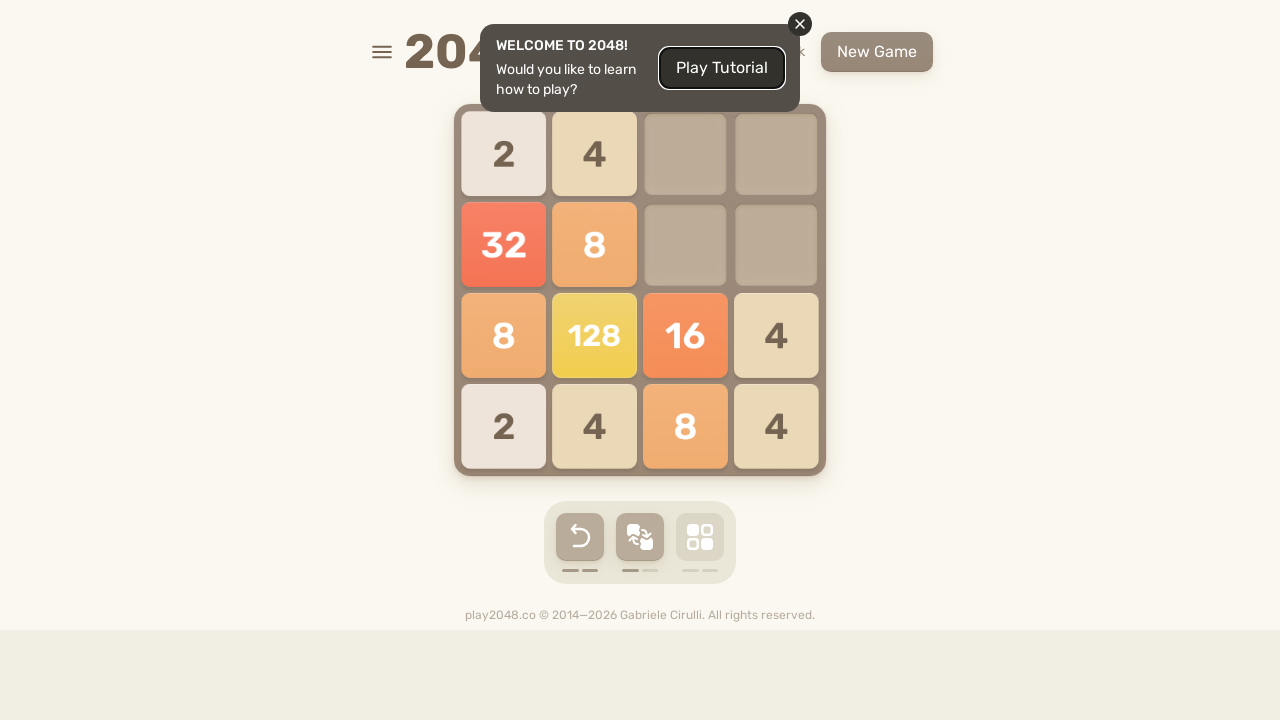

Pressed ArrowRight key
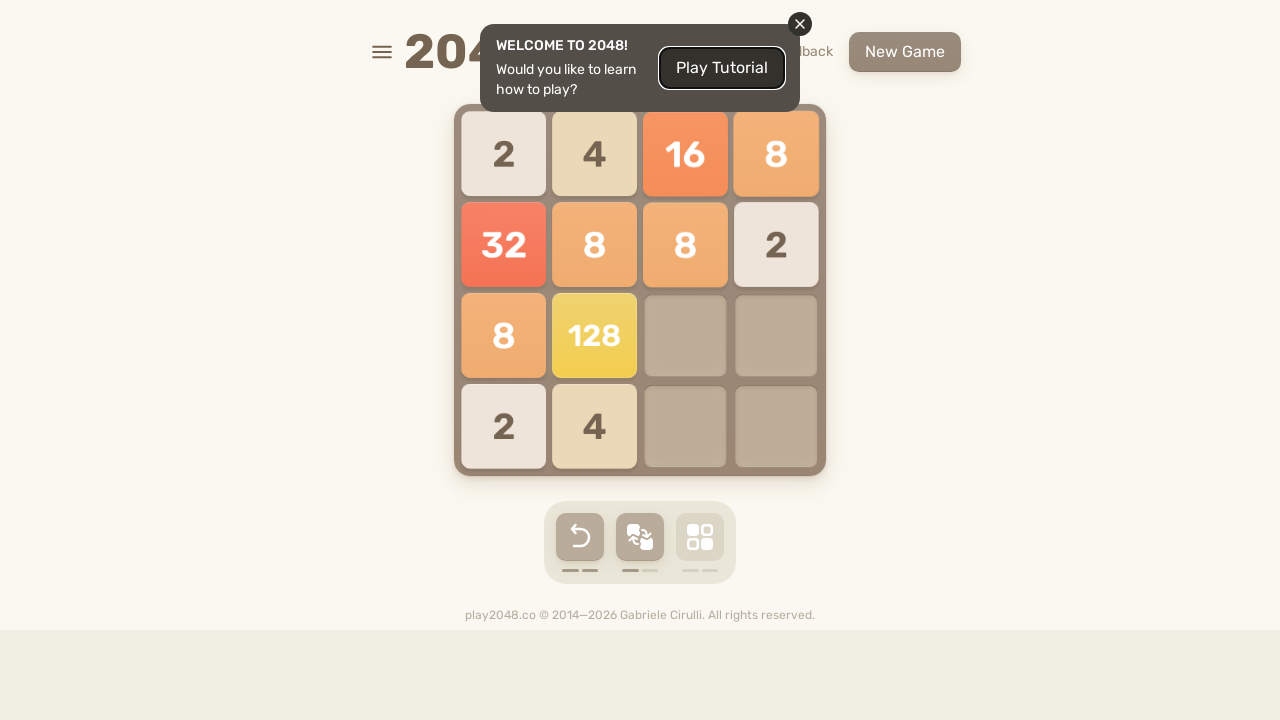

Pressed ArrowDown key
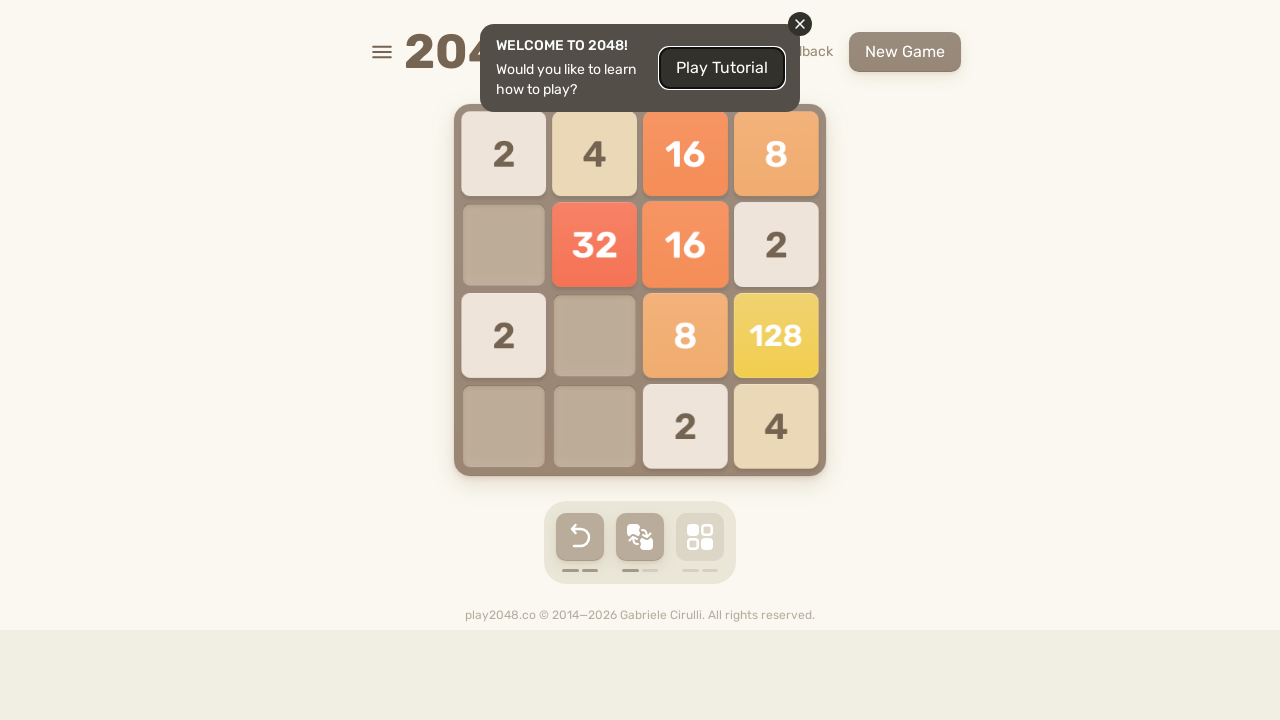

Pressed ArrowLeft key
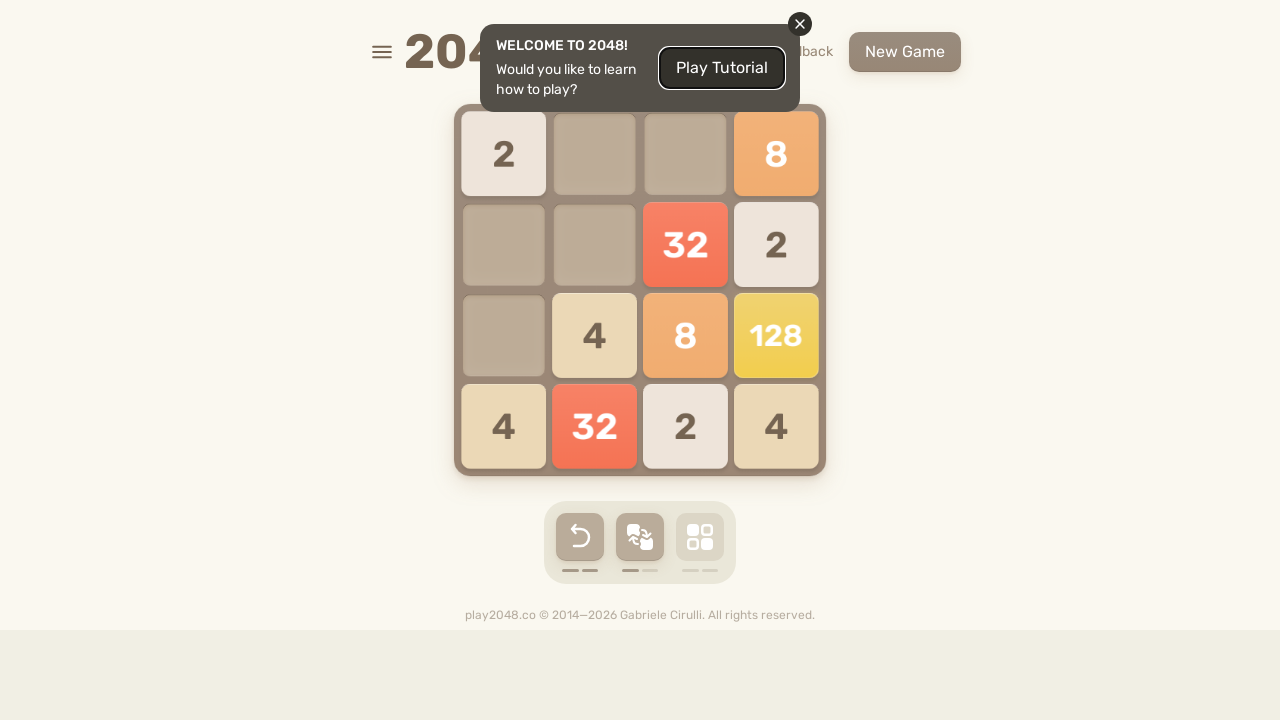

Checked game over status: 0 game-over messages found
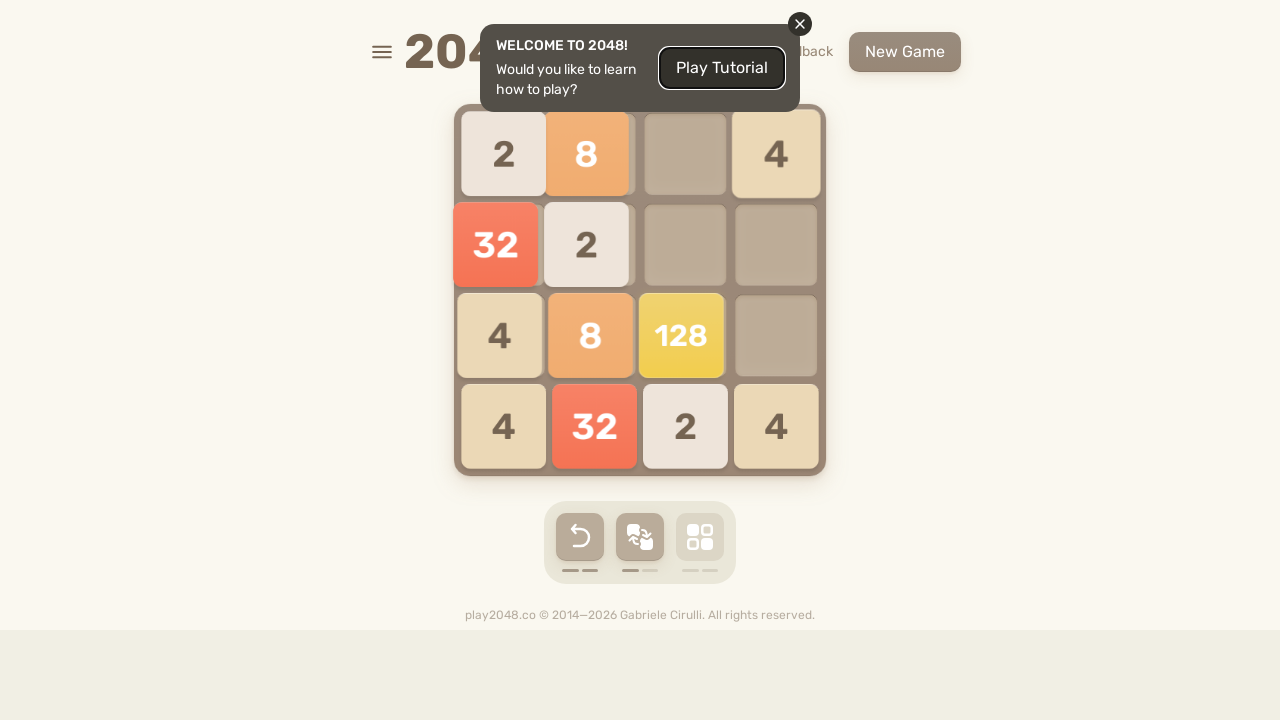

Waited 100ms for game animations to complete
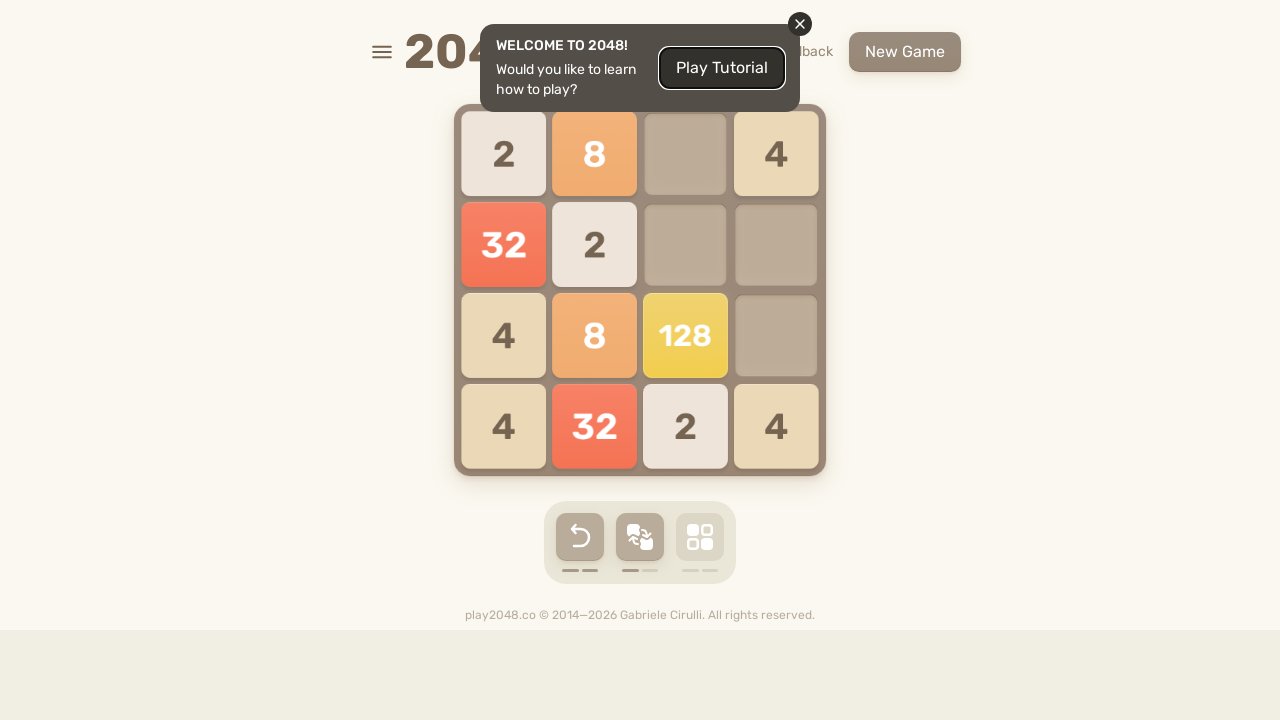

Pressed ArrowUp key
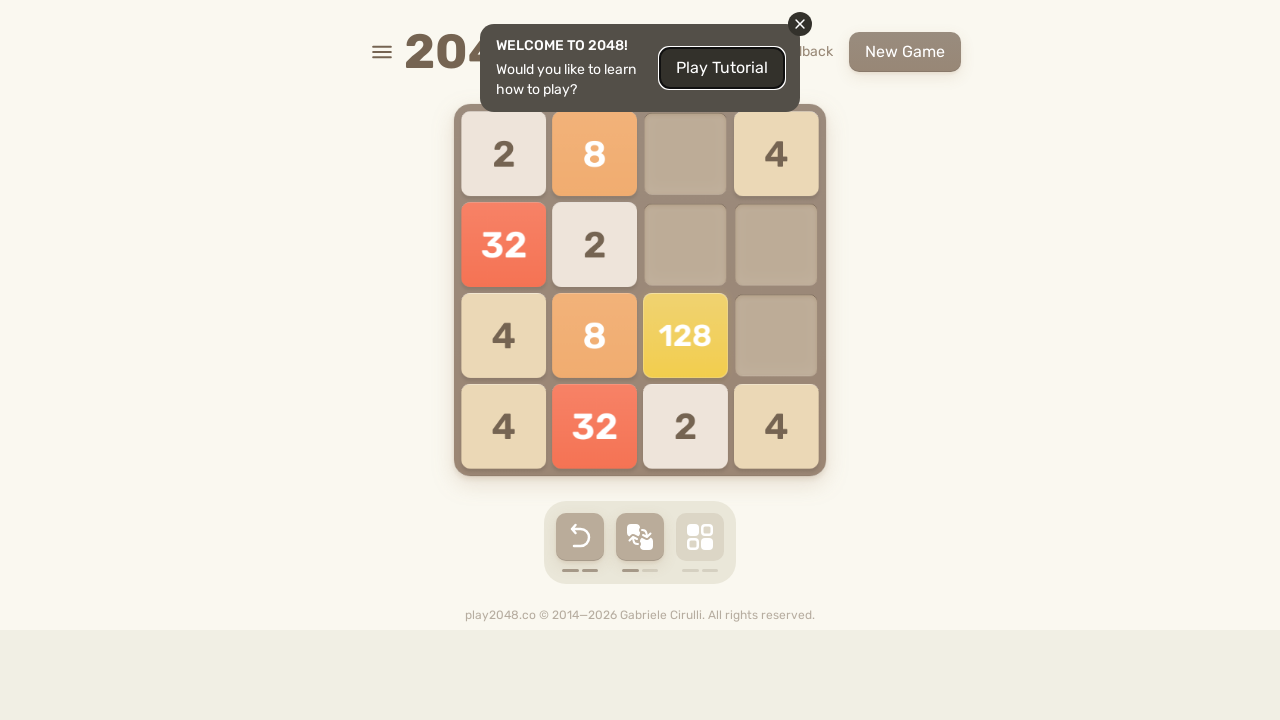

Pressed ArrowRight key
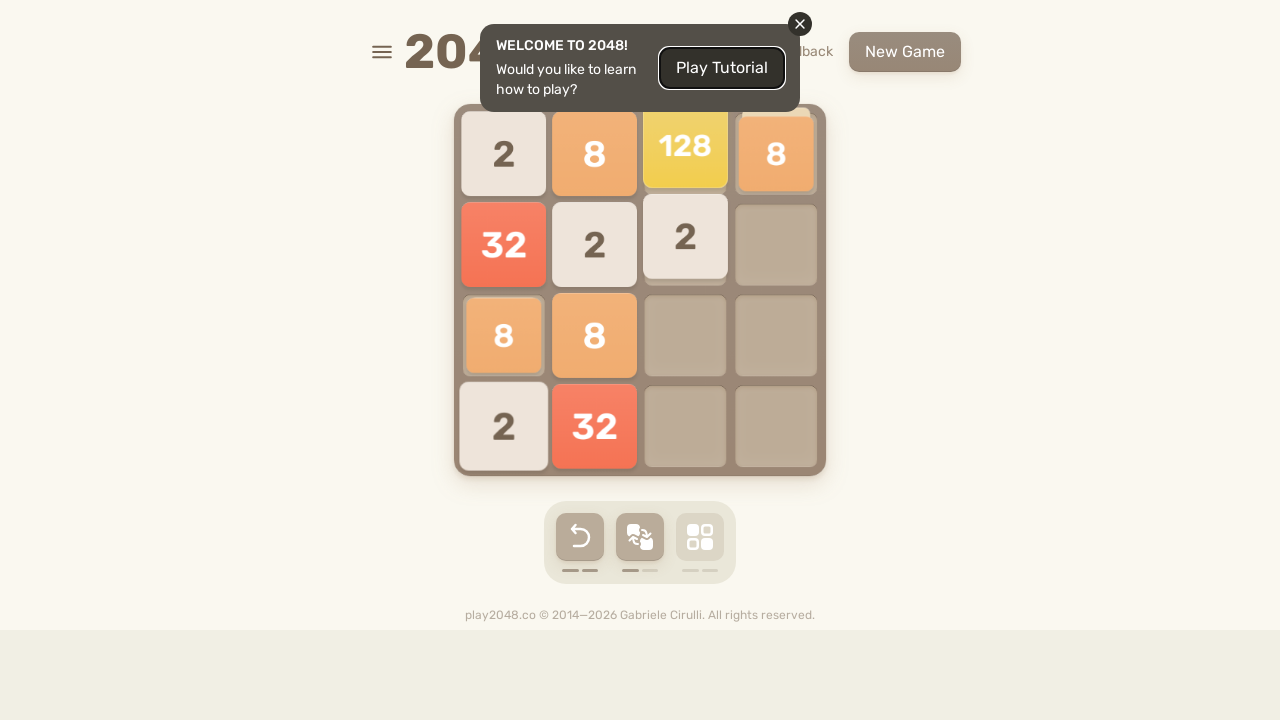

Pressed ArrowDown key
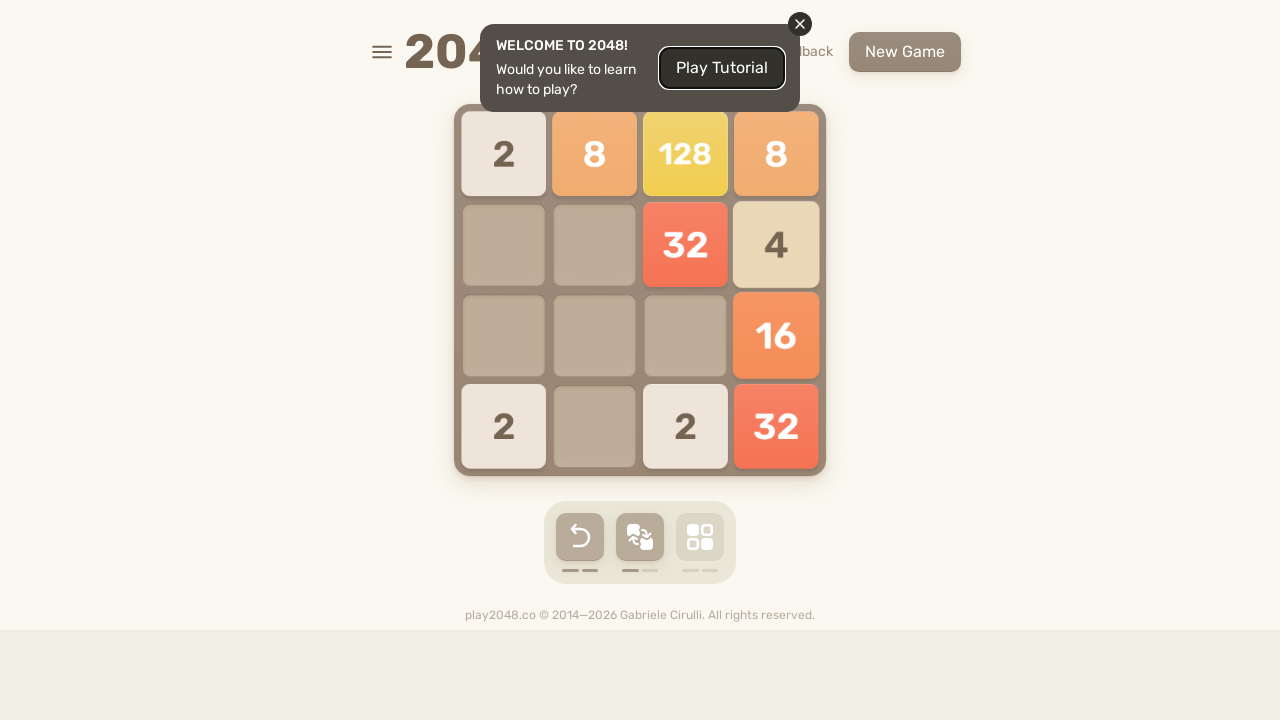

Pressed ArrowLeft key
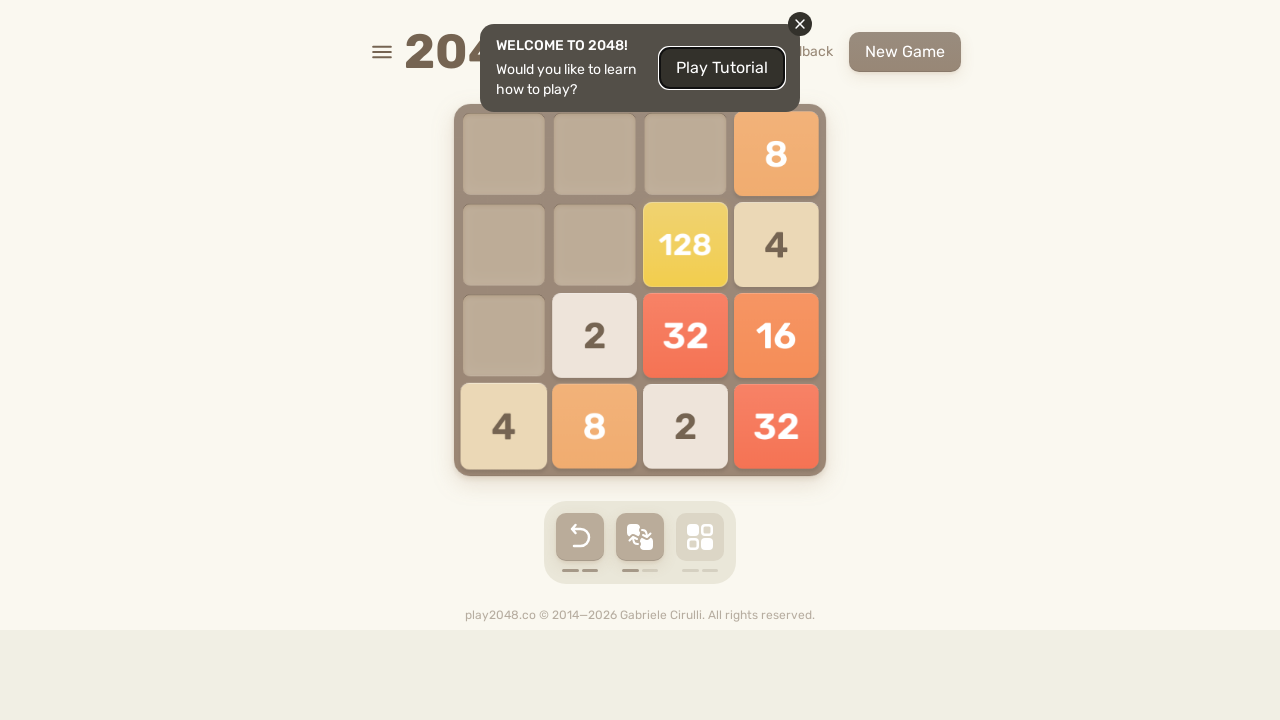

Checked game over status: 0 game-over messages found
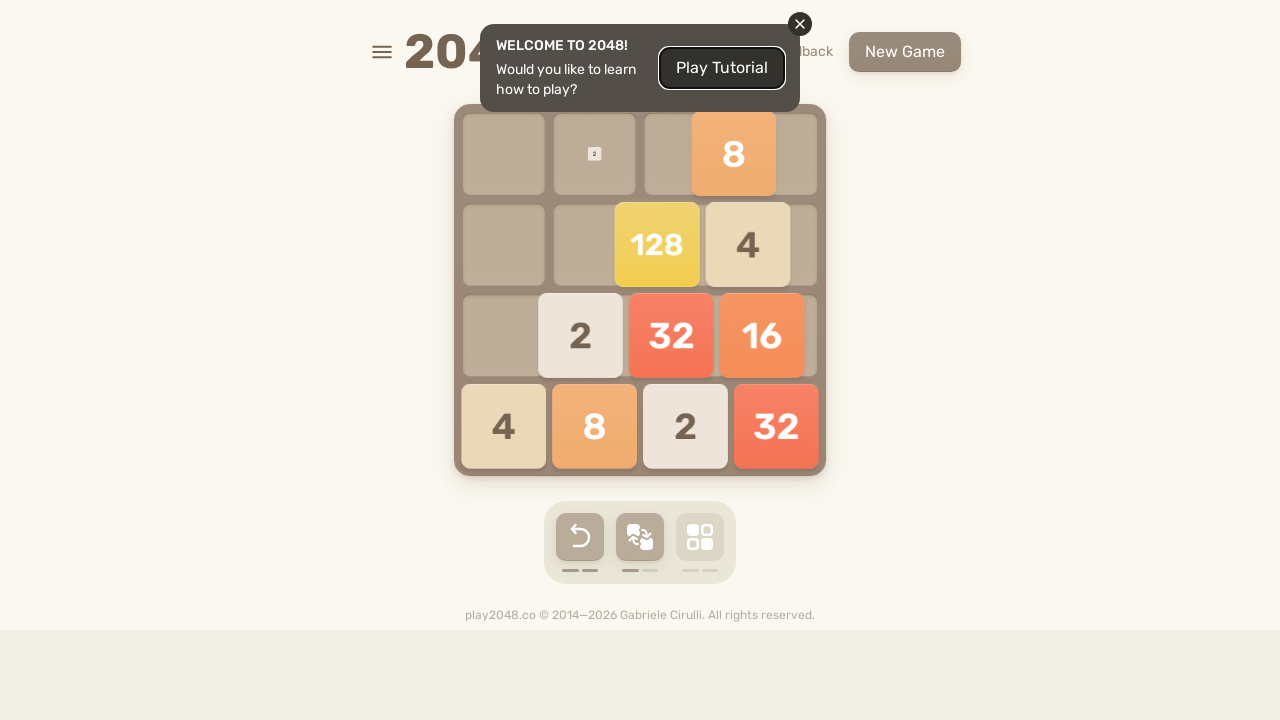

Waited 100ms for game animations to complete
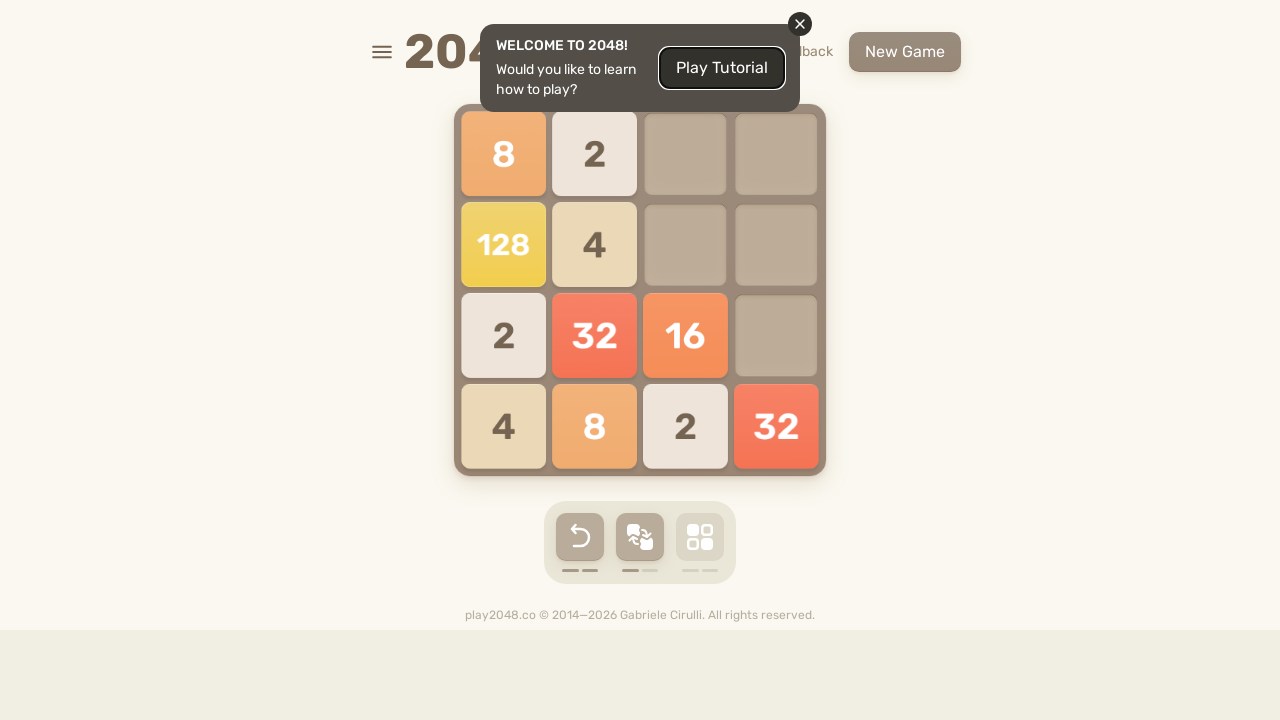

Pressed ArrowUp key
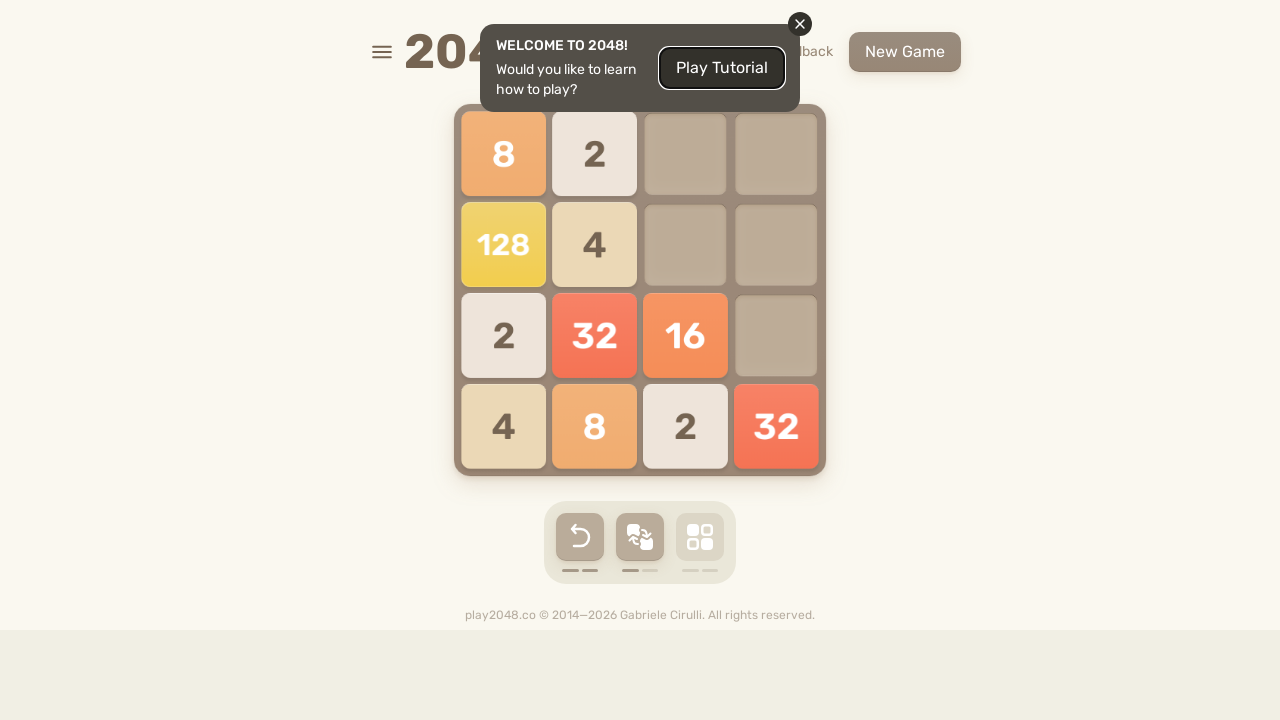

Pressed ArrowRight key
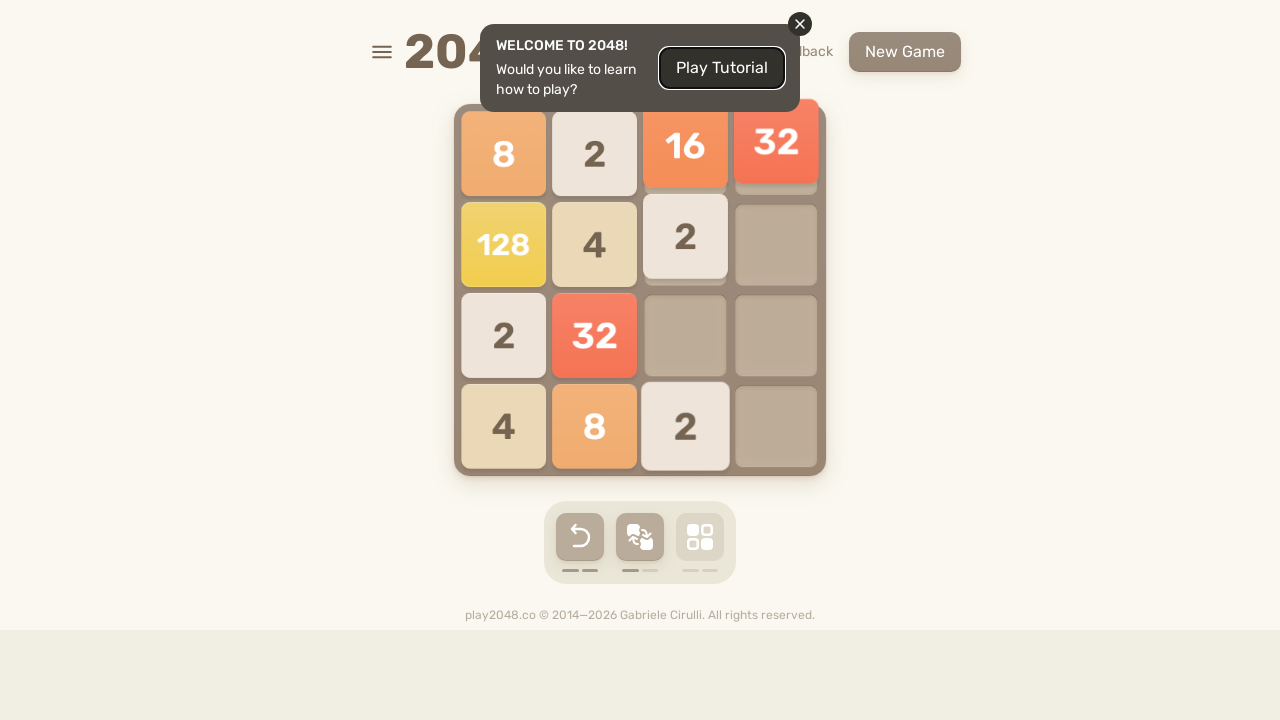

Pressed ArrowDown key
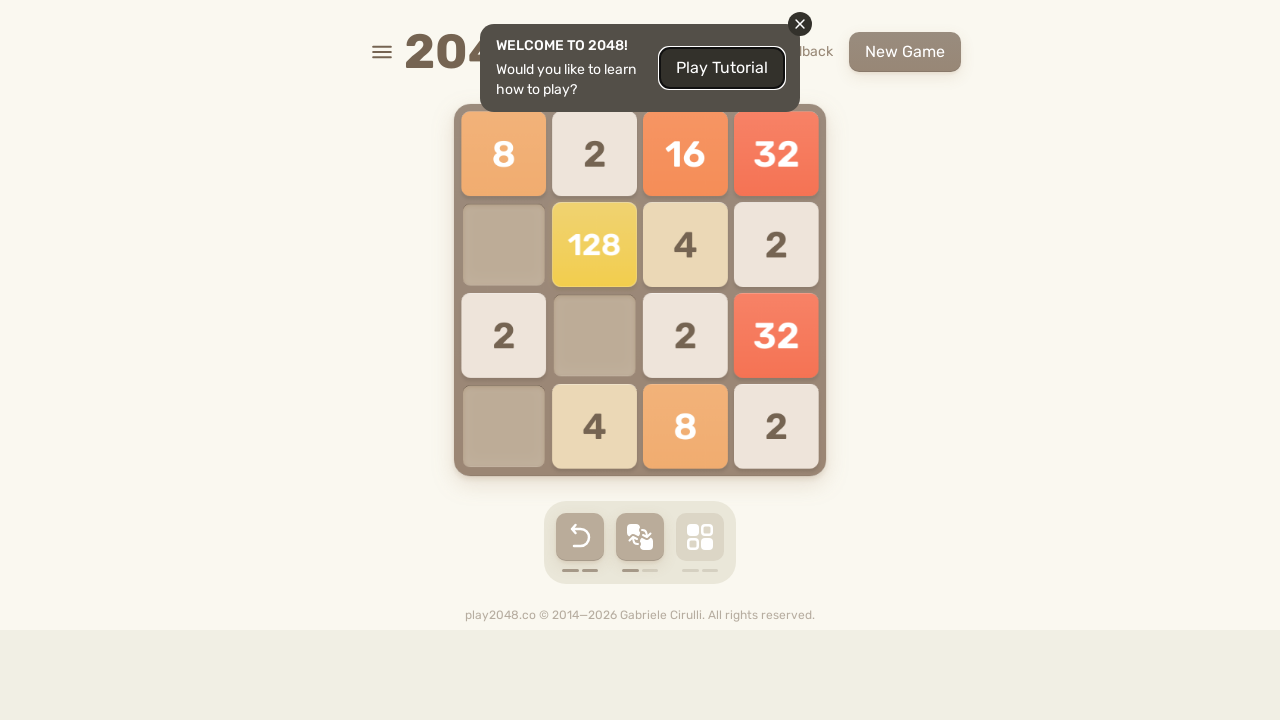

Pressed ArrowLeft key
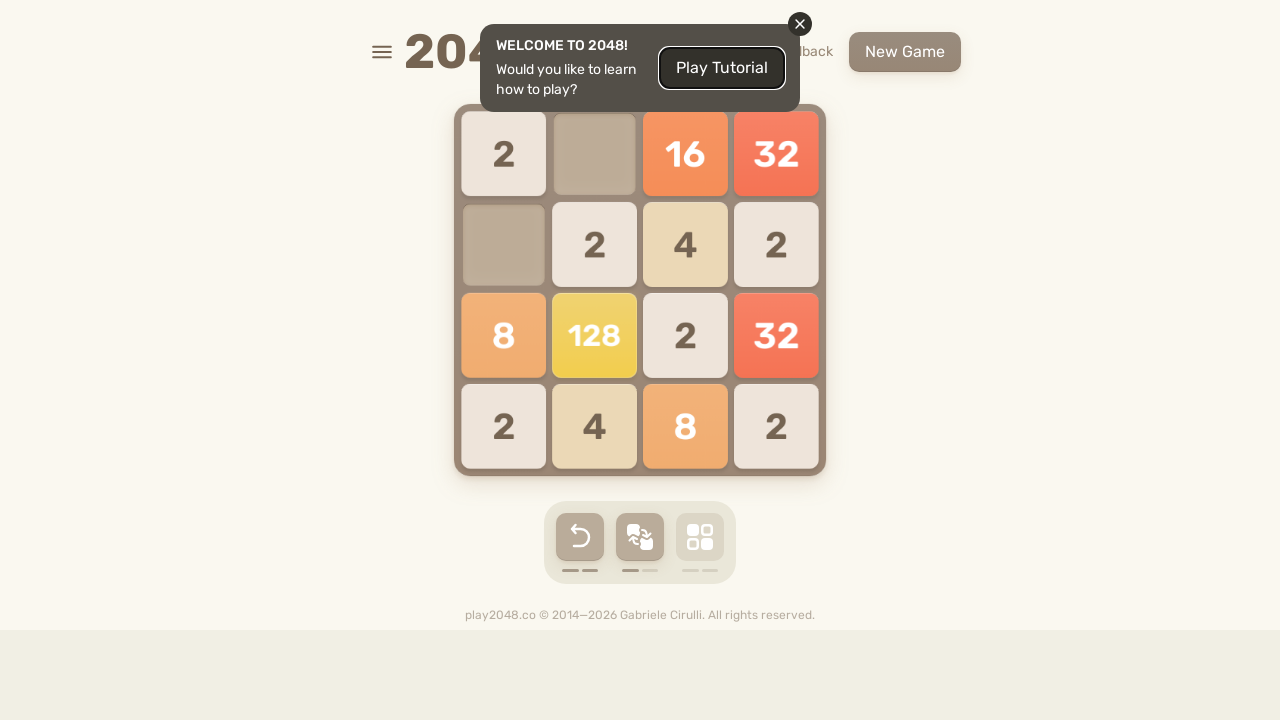

Checked game over status: 0 game-over messages found
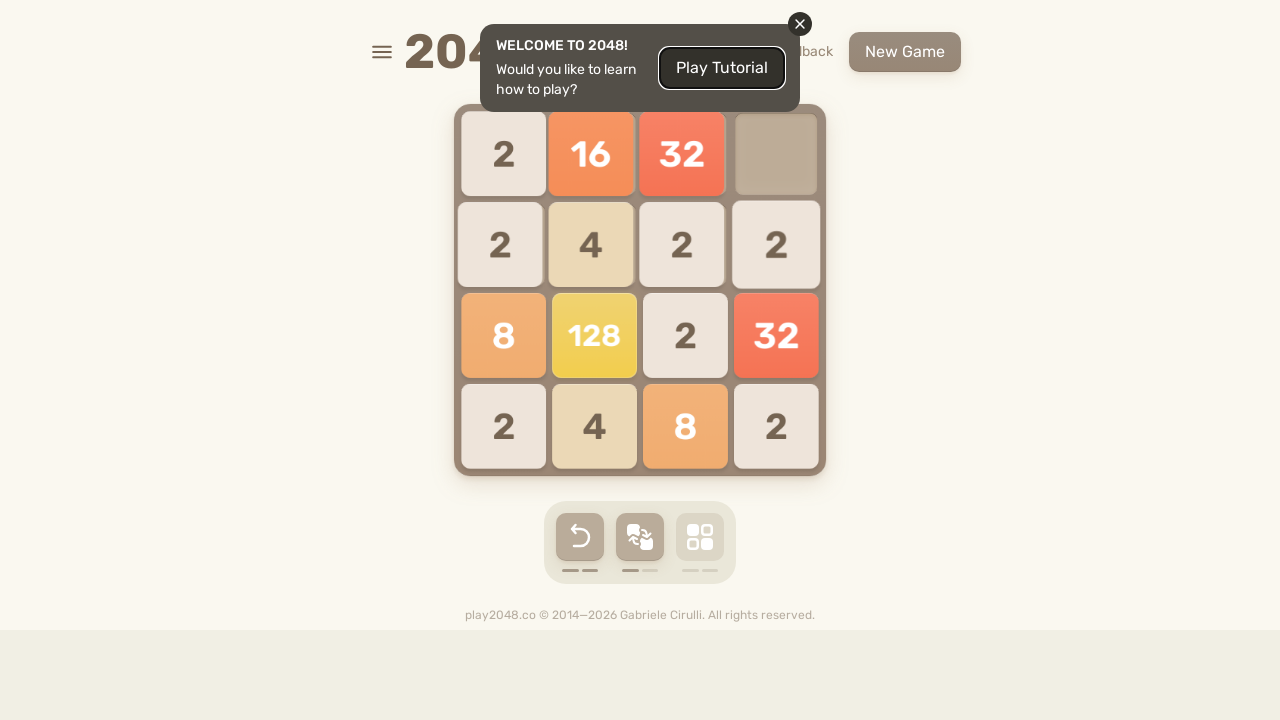

Waited 100ms for game animations to complete
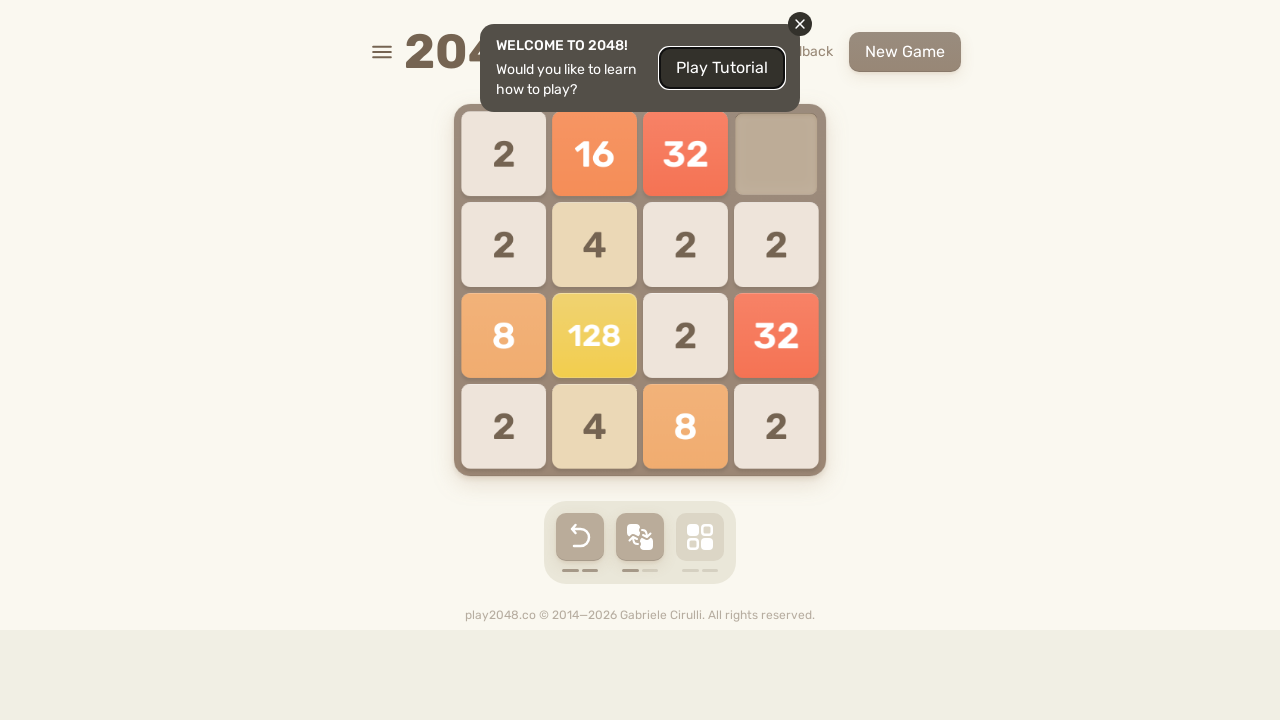

Pressed ArrowUp key
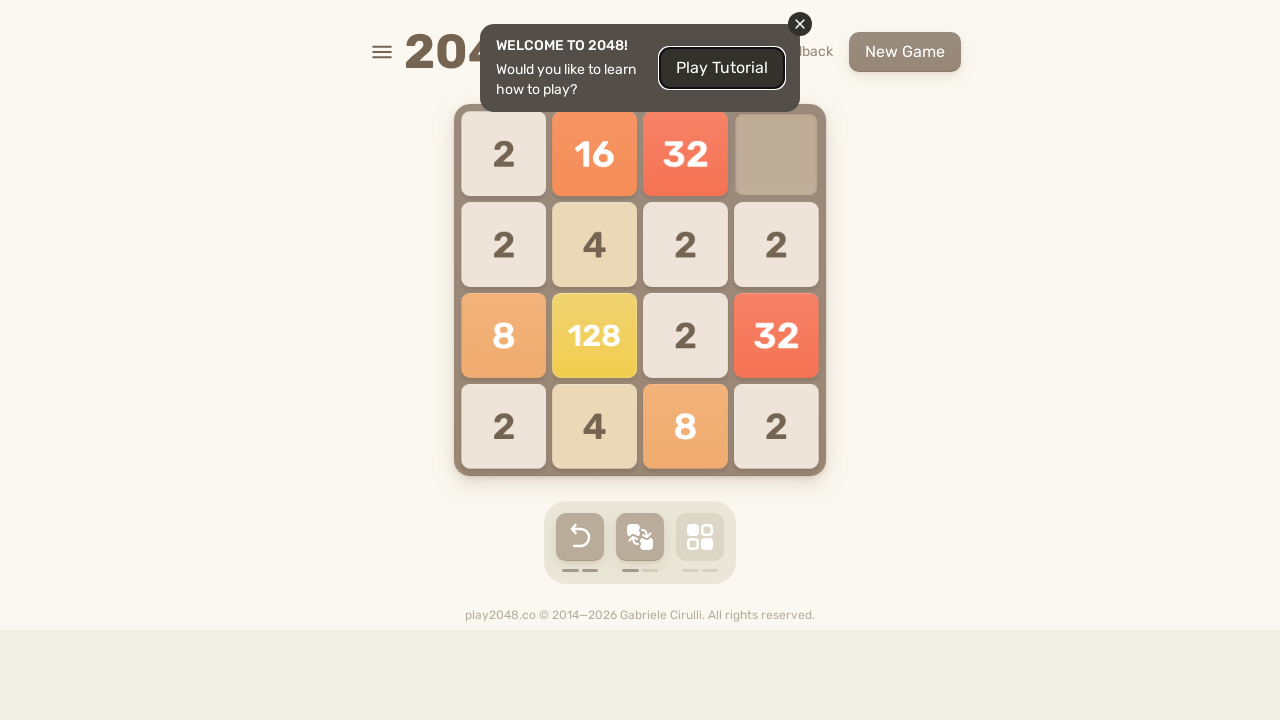

Pressed ArrowRight key
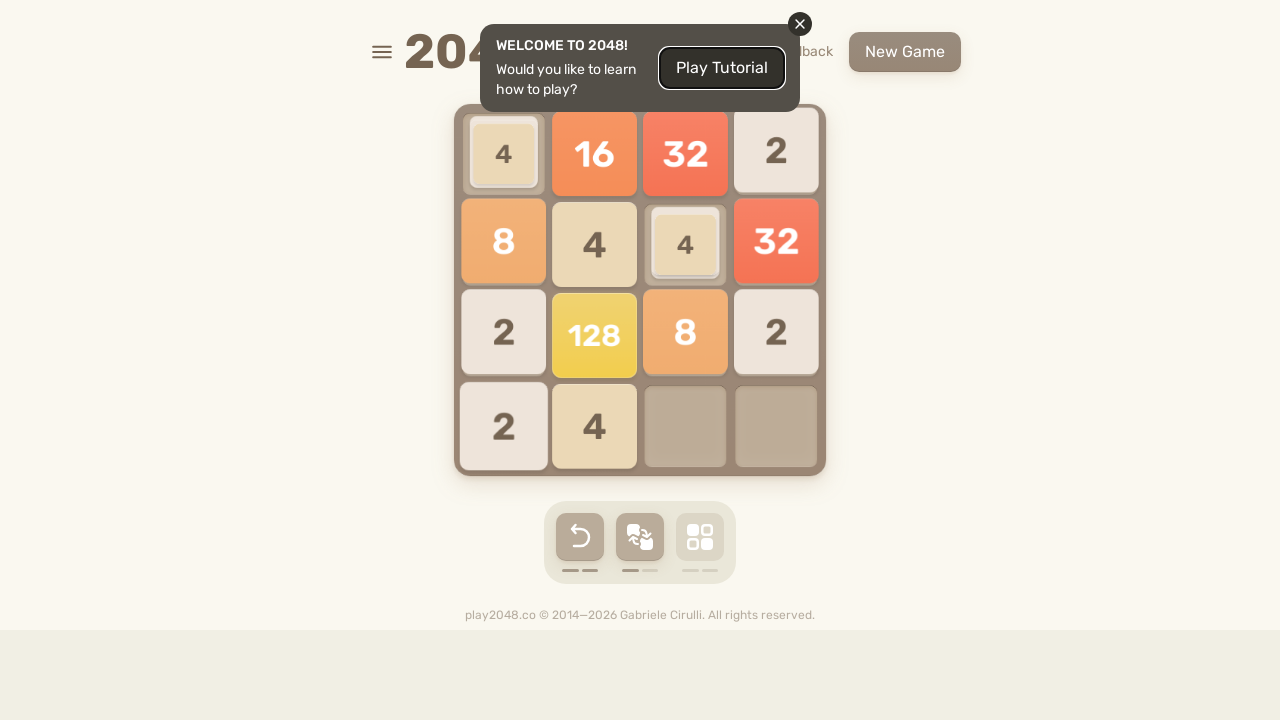

Pressed ArrowDown key
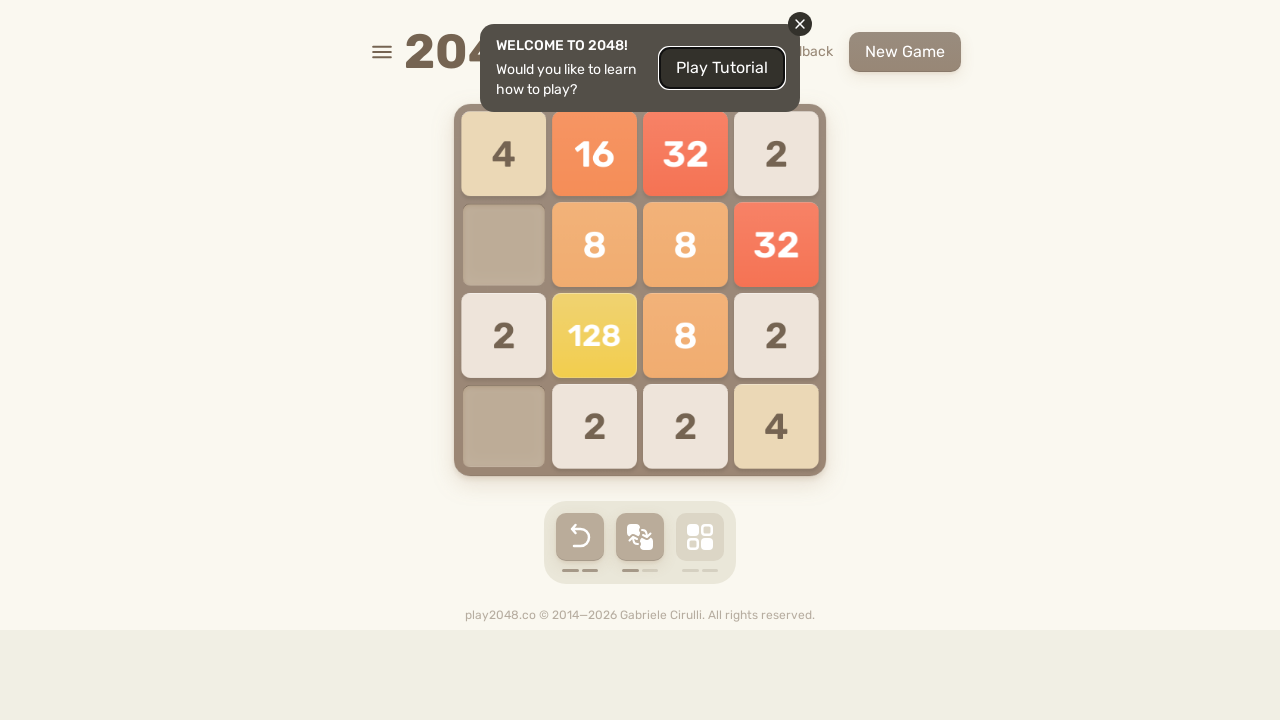

Pressed ArrowLeft key
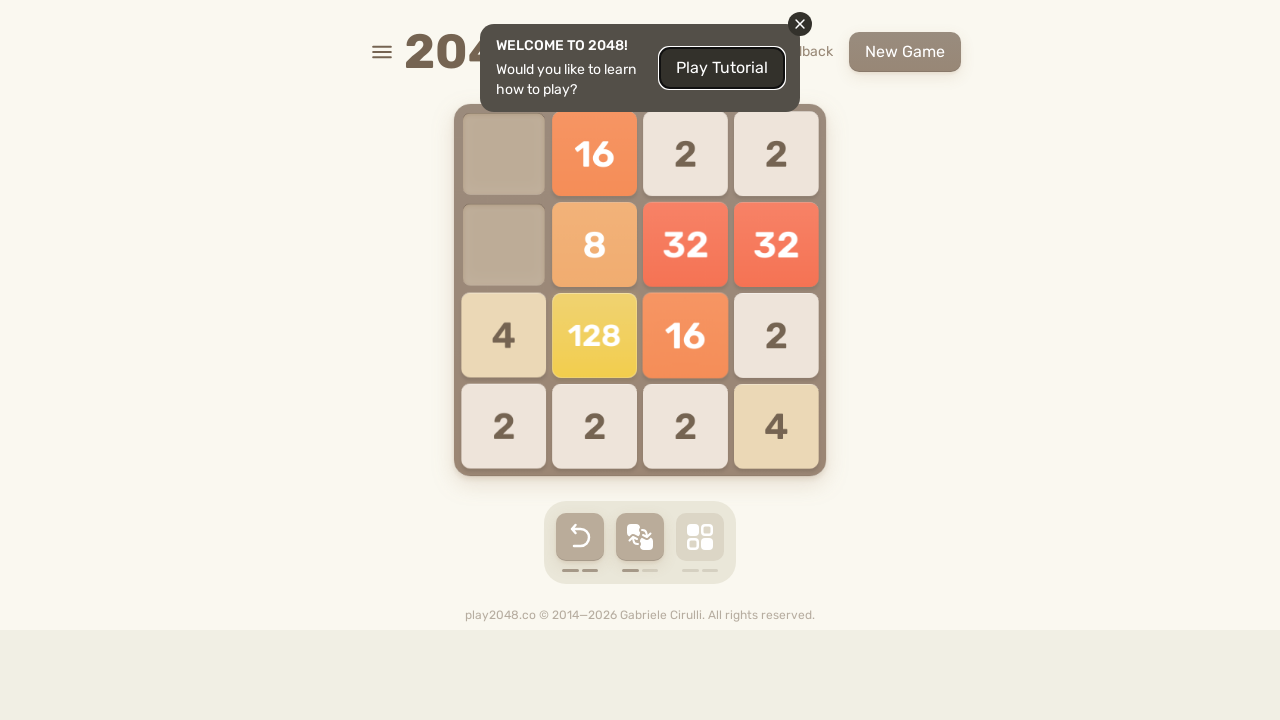

Checked game over status: 0 game-over messages found
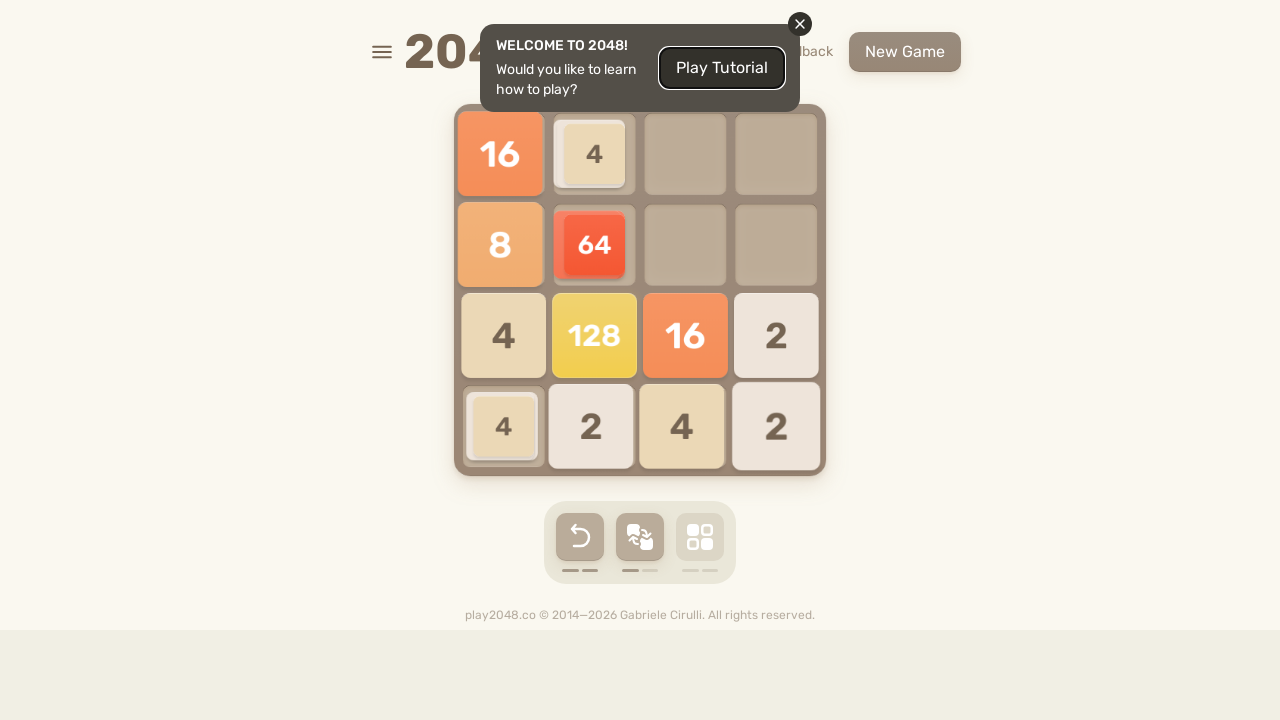

Waited 100ms for game animations to complete
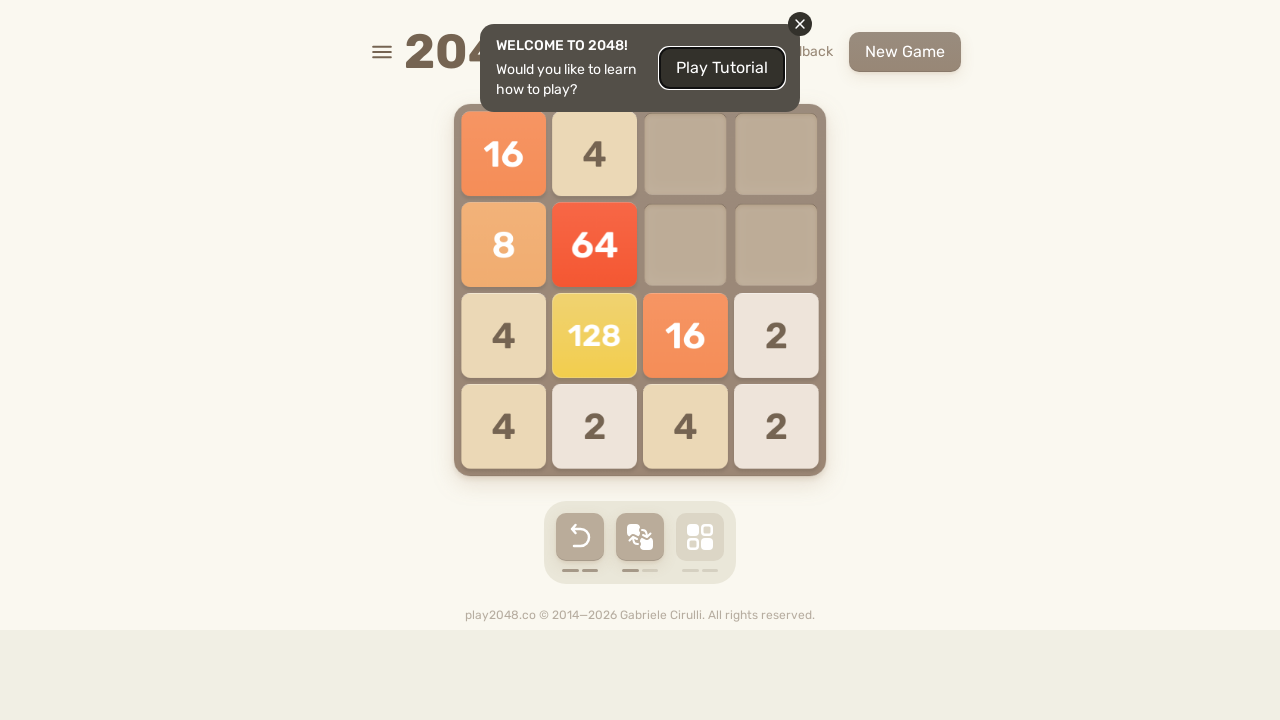

Pressed ArrowUp key
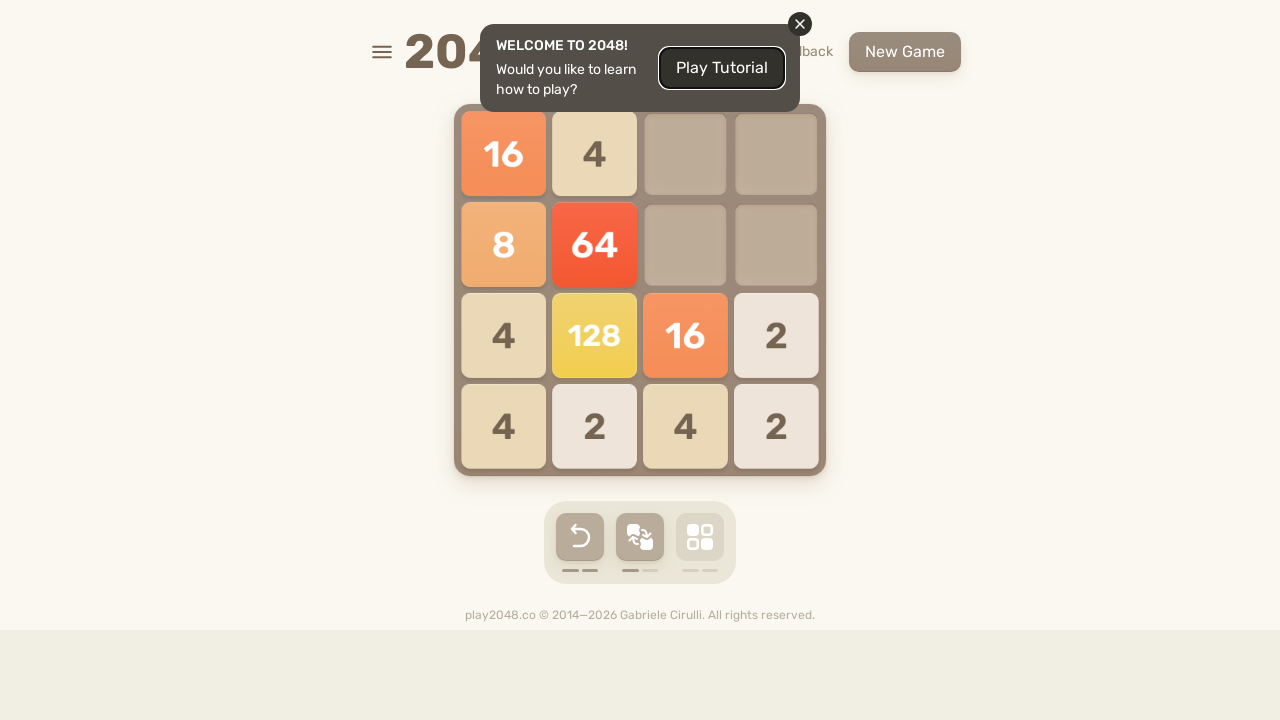

Pressed ArrowRight key
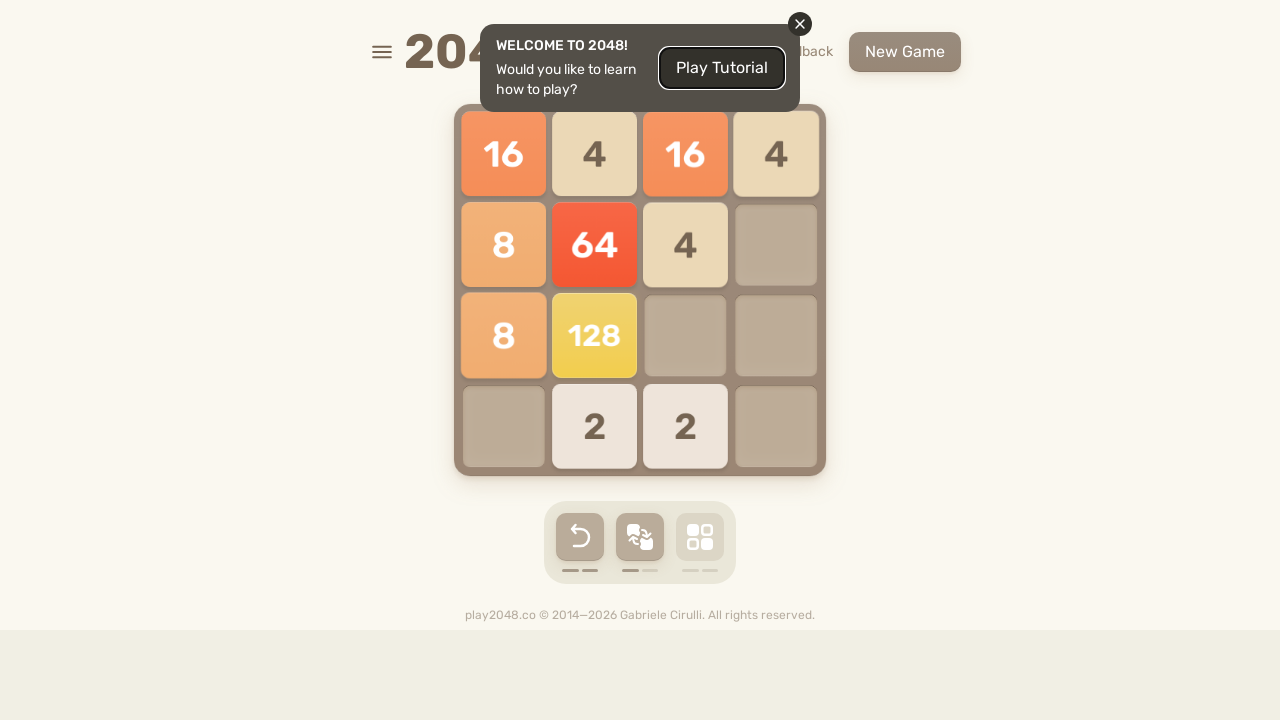

Pressed ArrowDown key
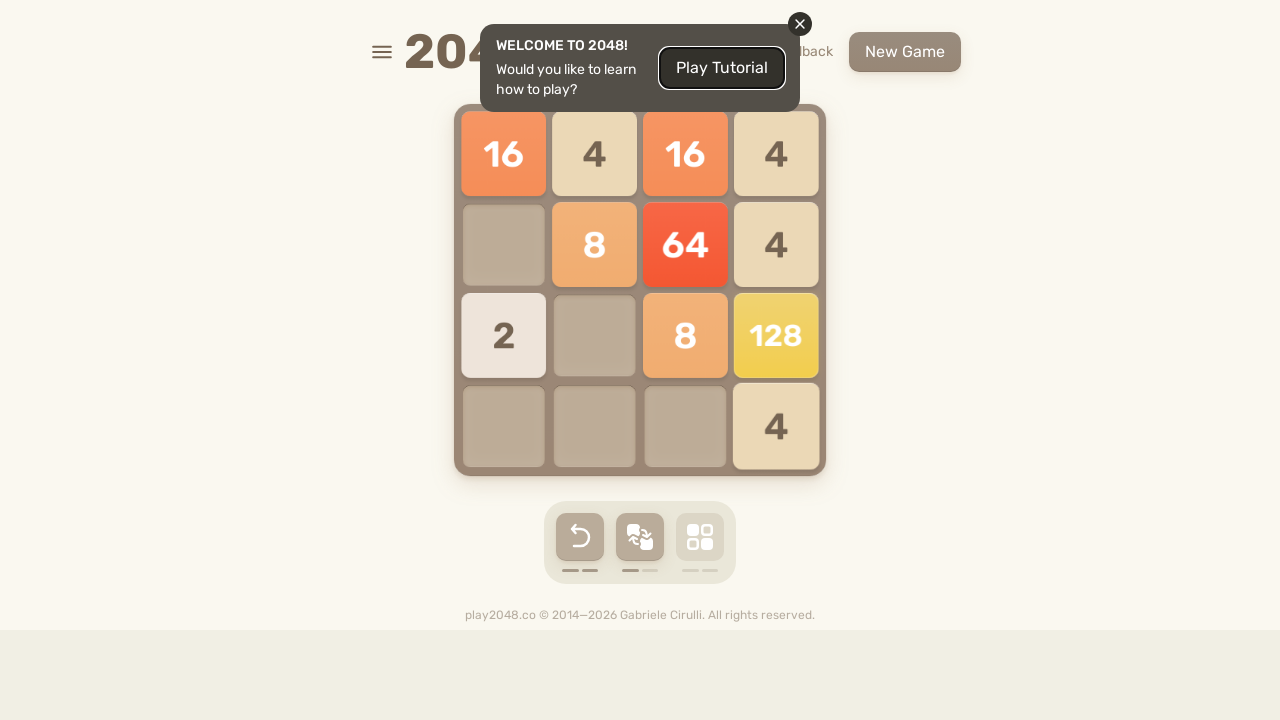

Pressed ArrowLeft key
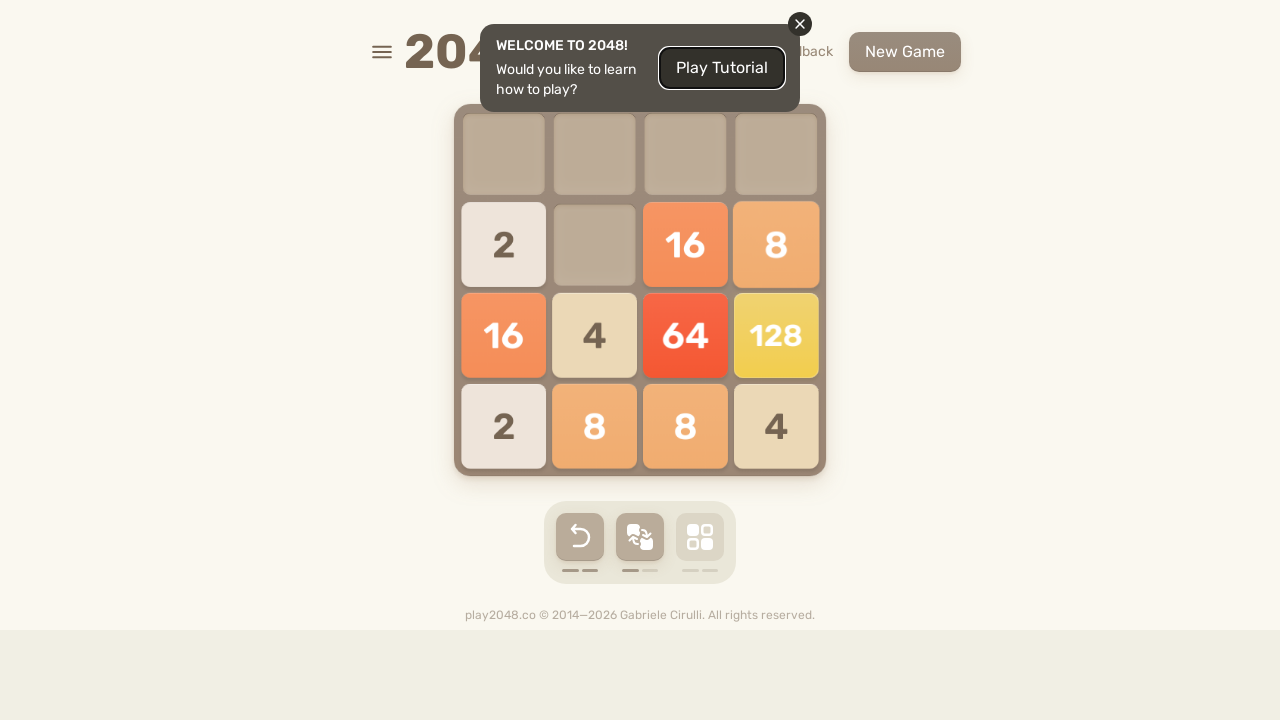

Checked game over status: 0 game-over messages found
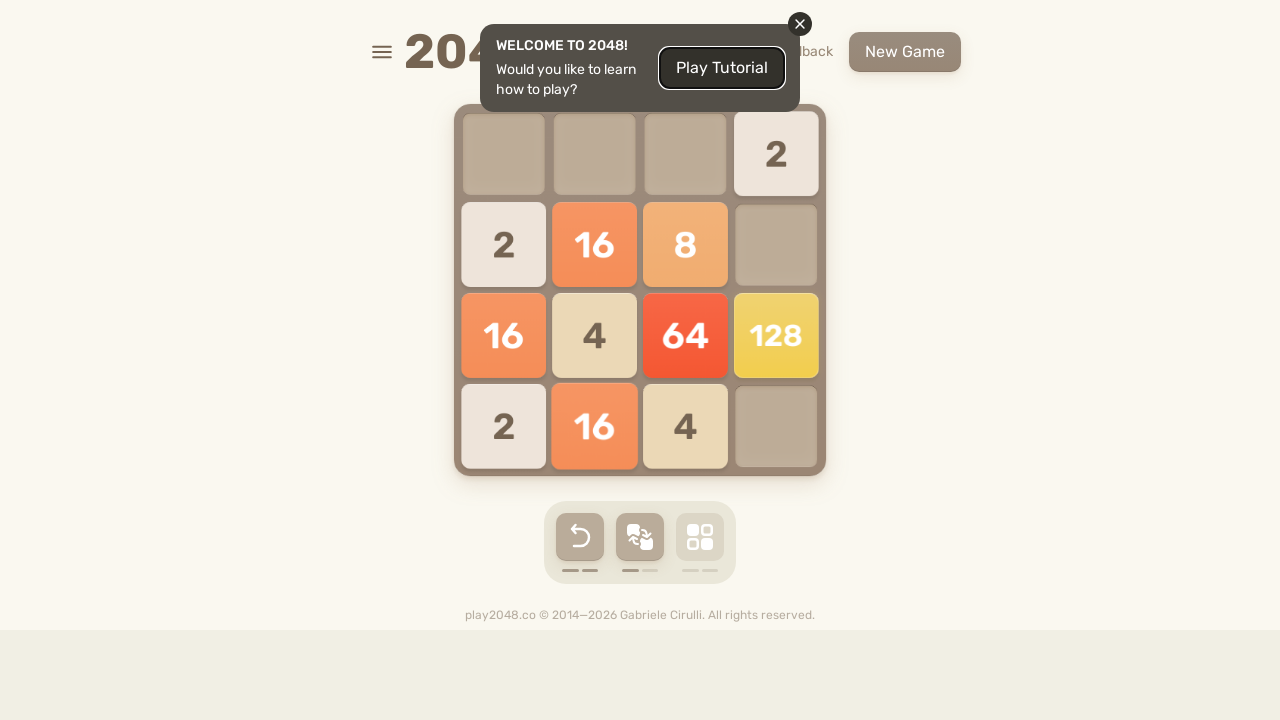

Waited 100ms for game animations to complete
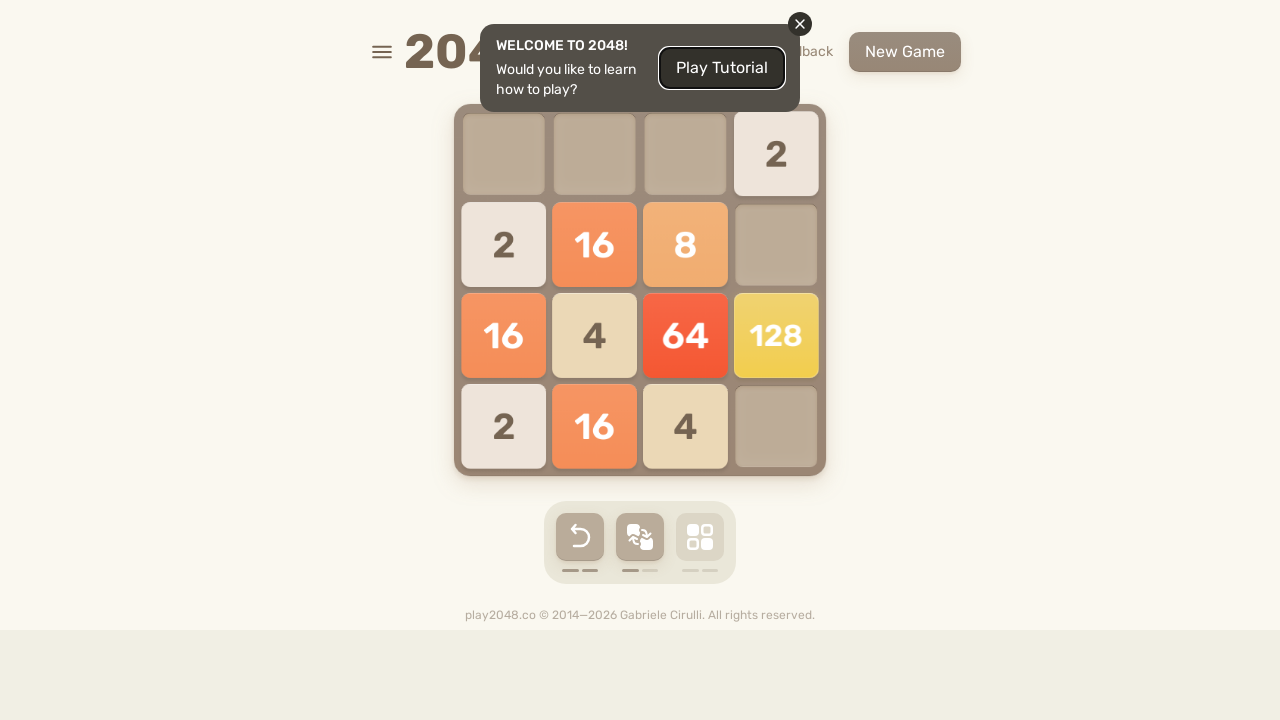

Pressed ArrowUp key
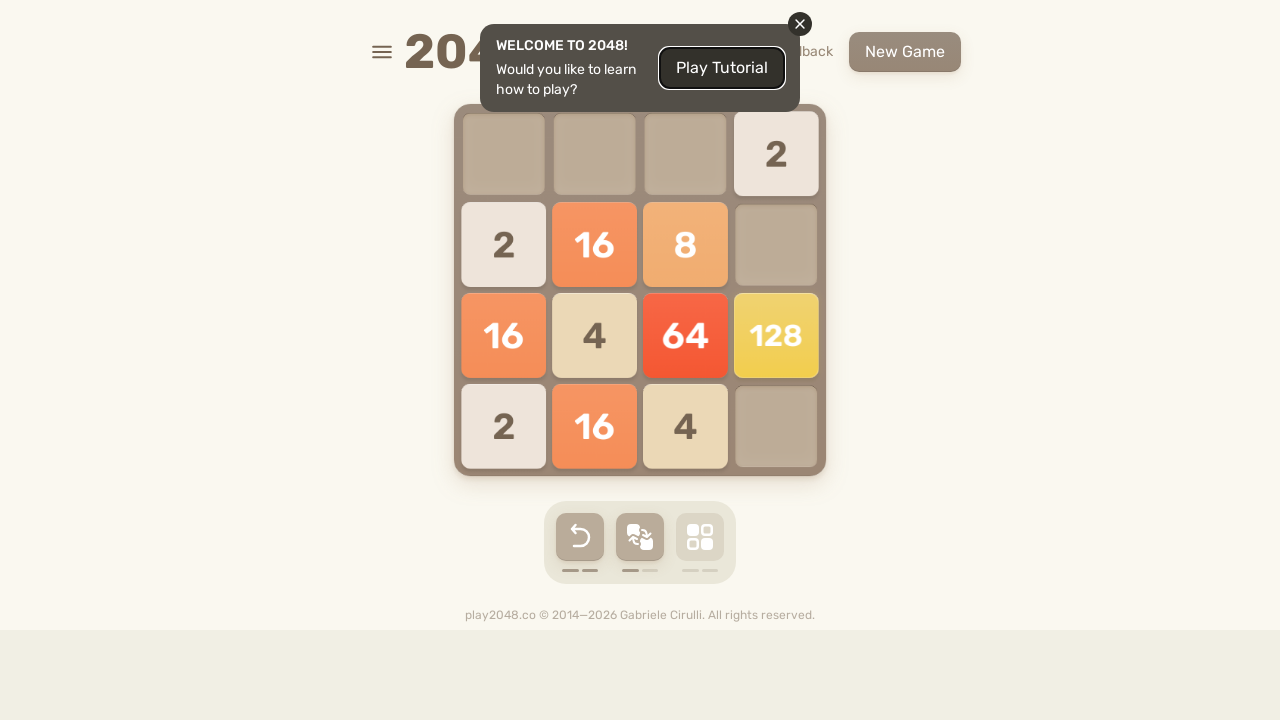

Pressed ArrowRight key
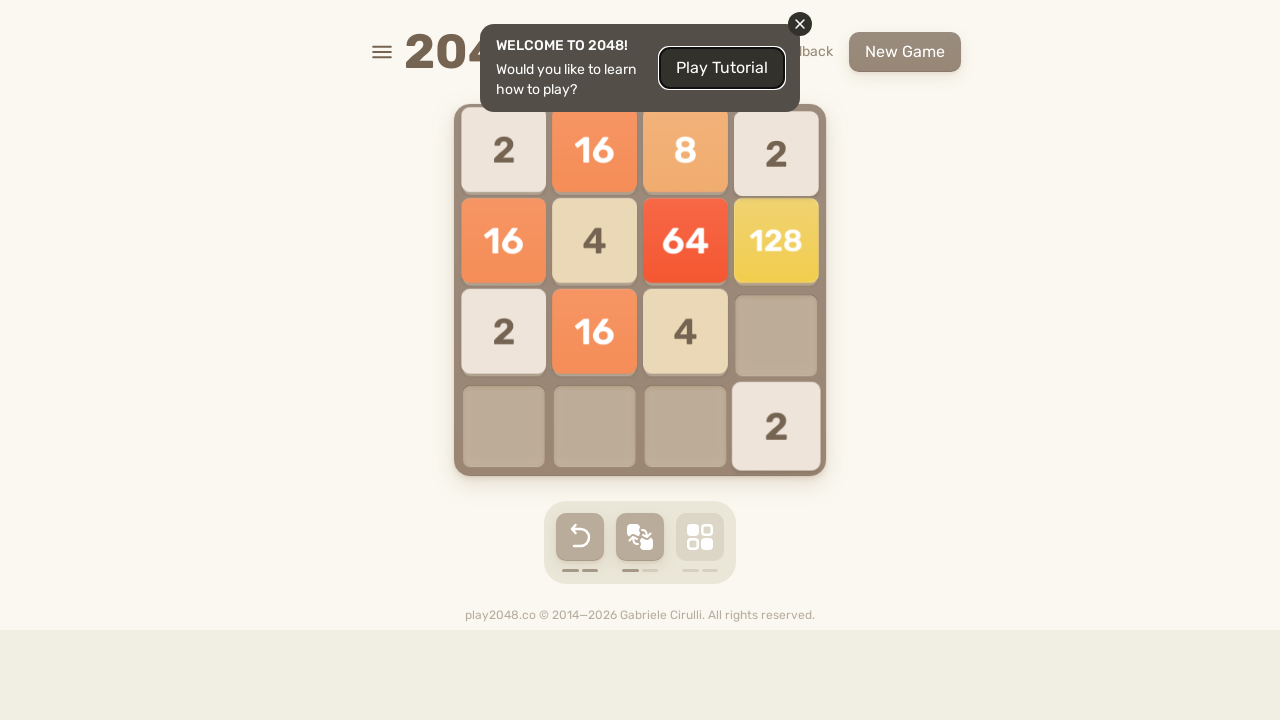

Pressed ArrowDown key
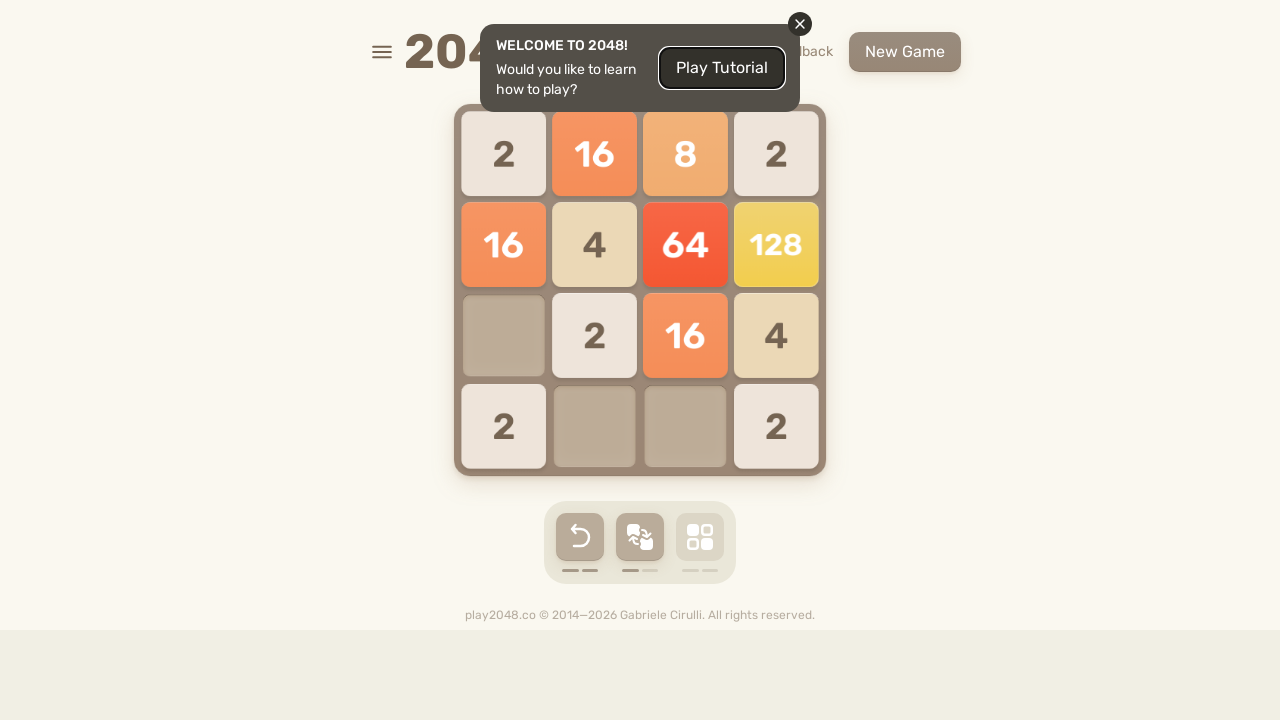

Pressed ArrowLeft key
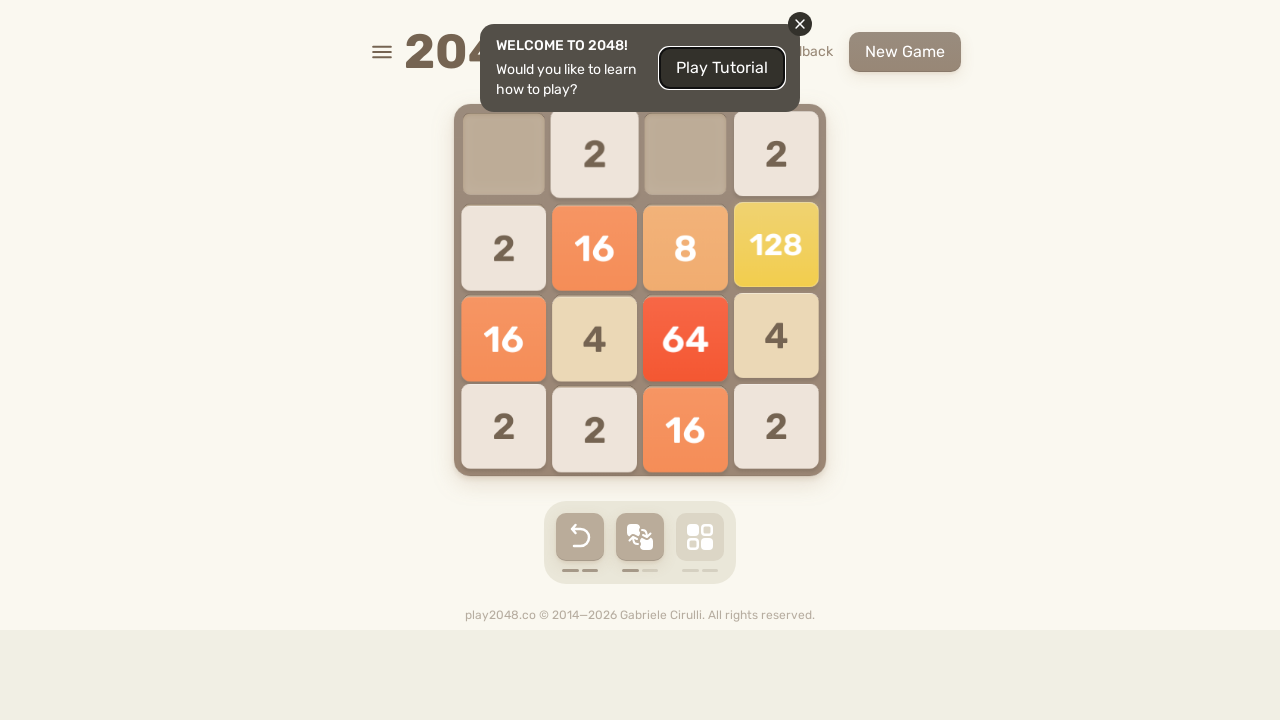

Checked game over status: 0 game-over messages found
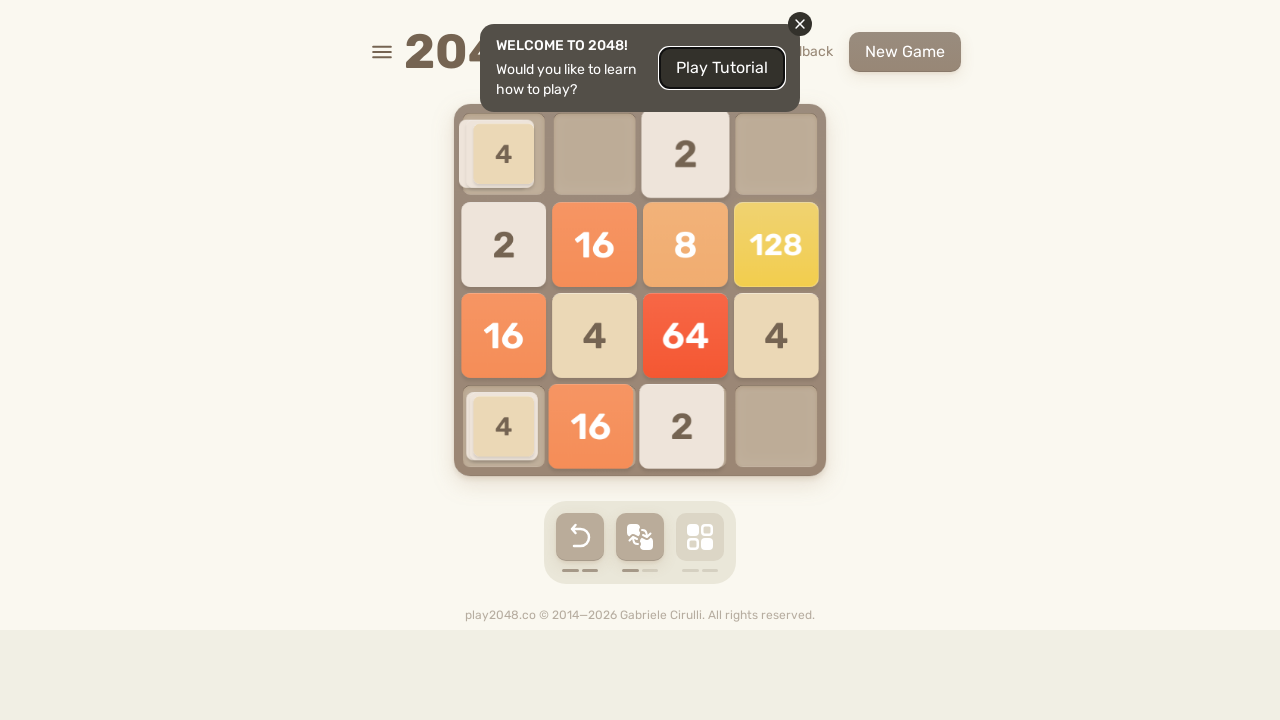

Waited 100ms for game animations to complete
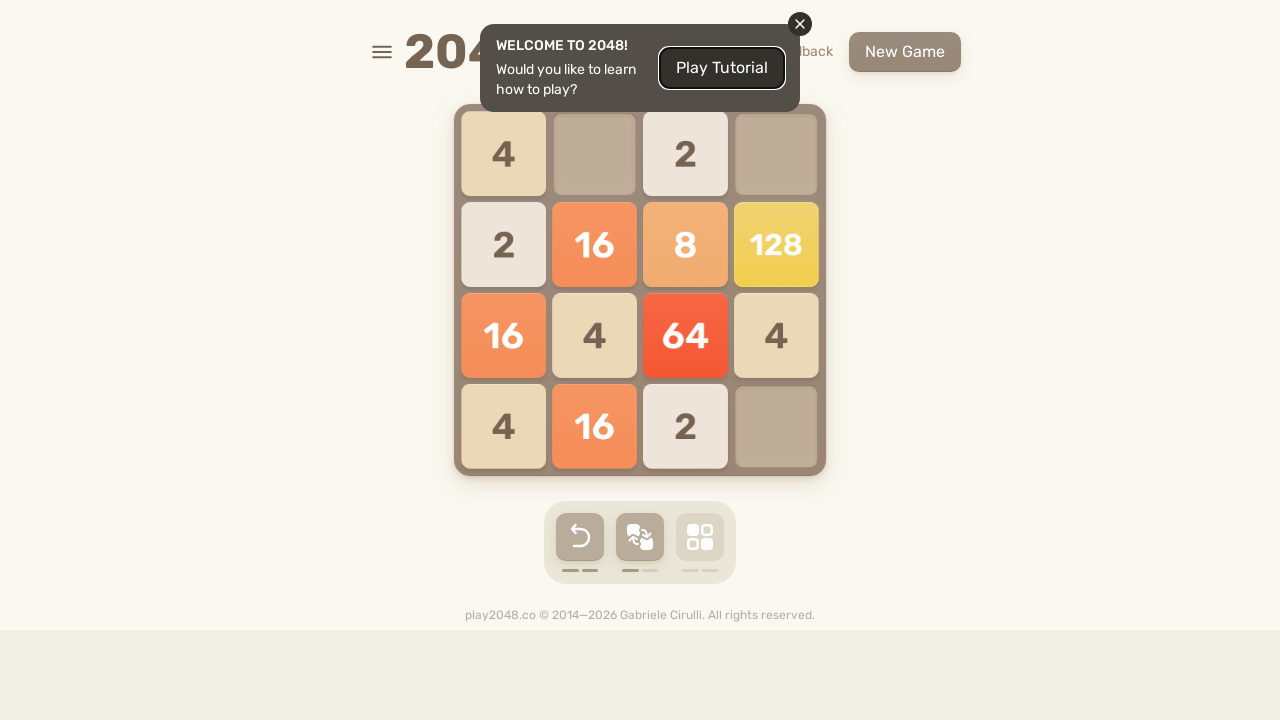

Pressed ArrowUp key
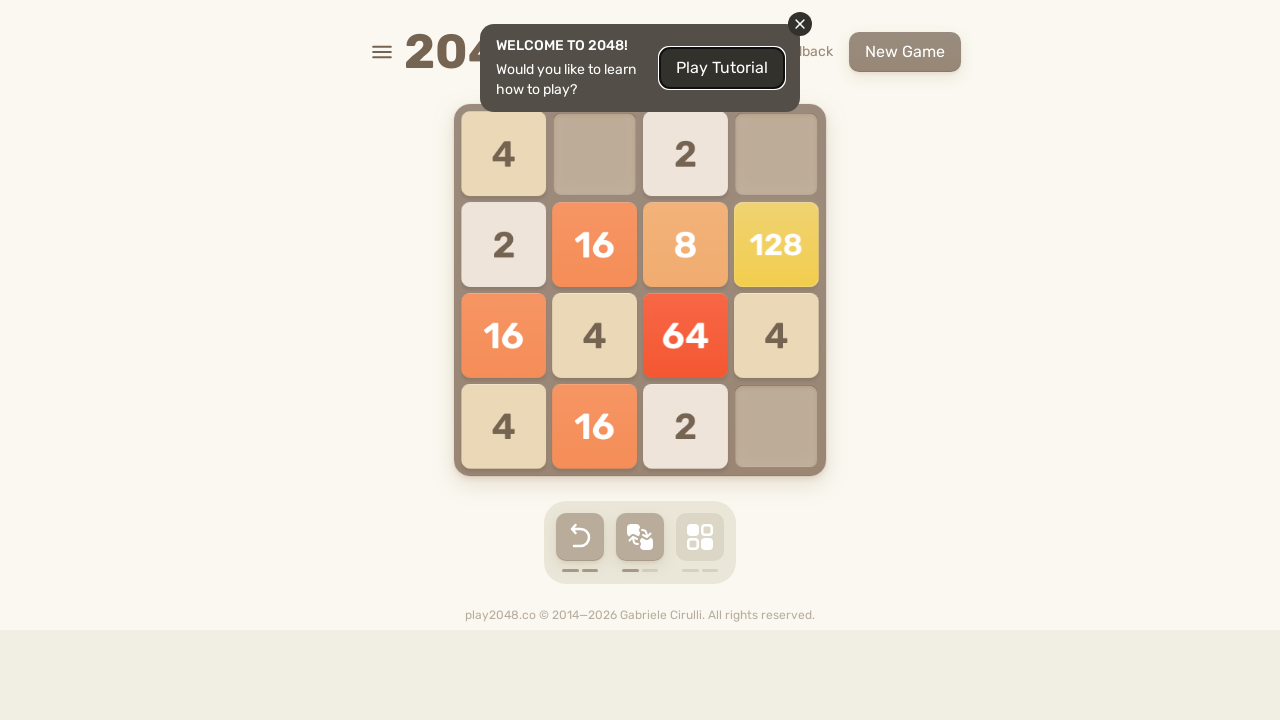

Pressed ArrowRight key
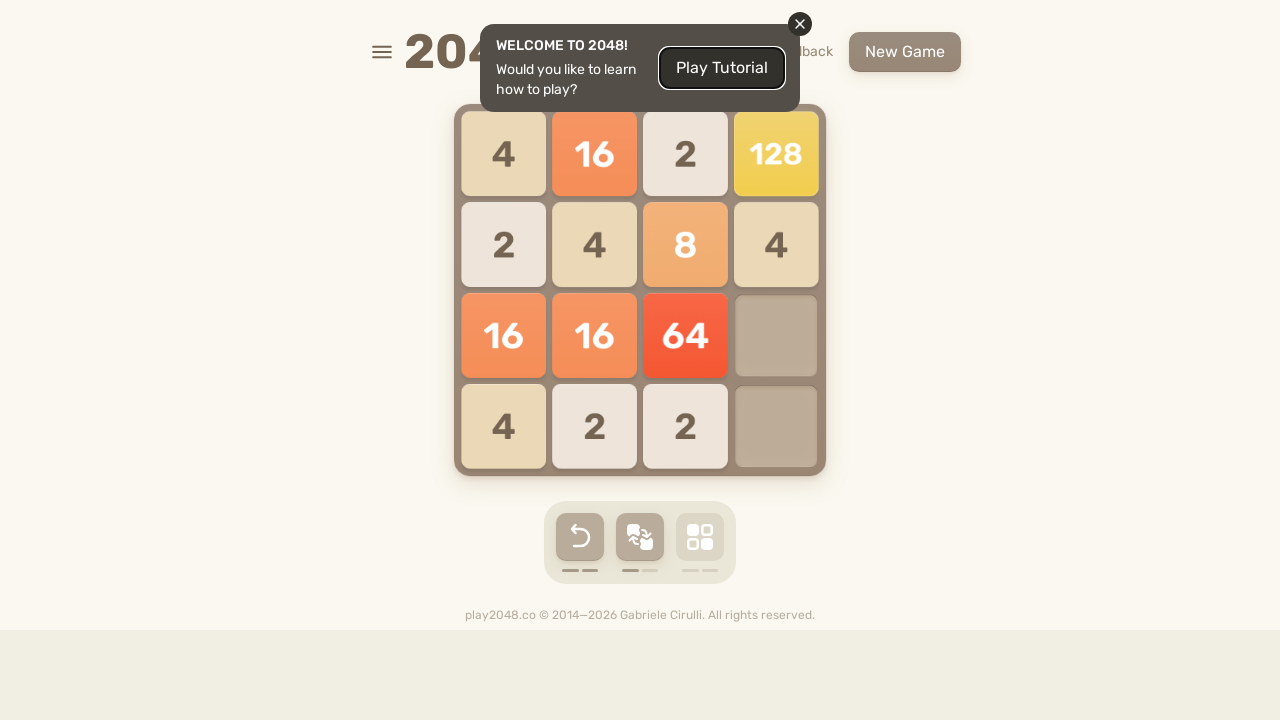

Pressed ArrowDown key
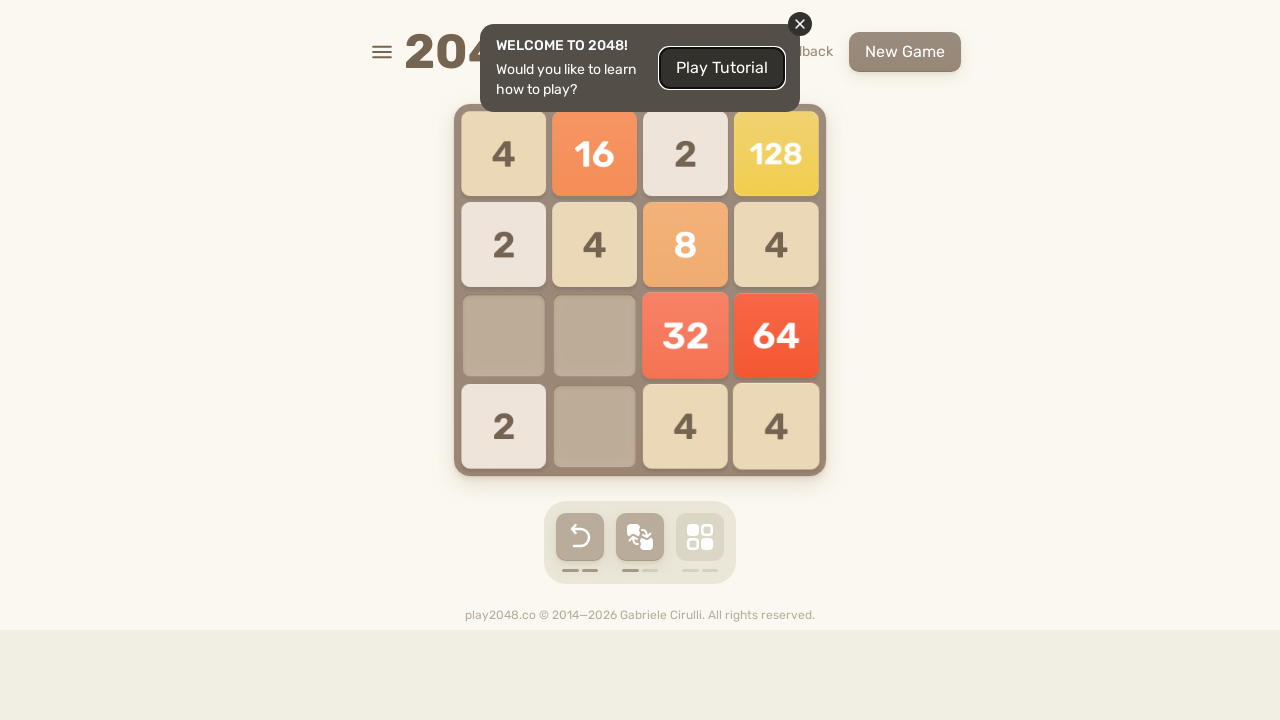

Pressed ArrowLeft key
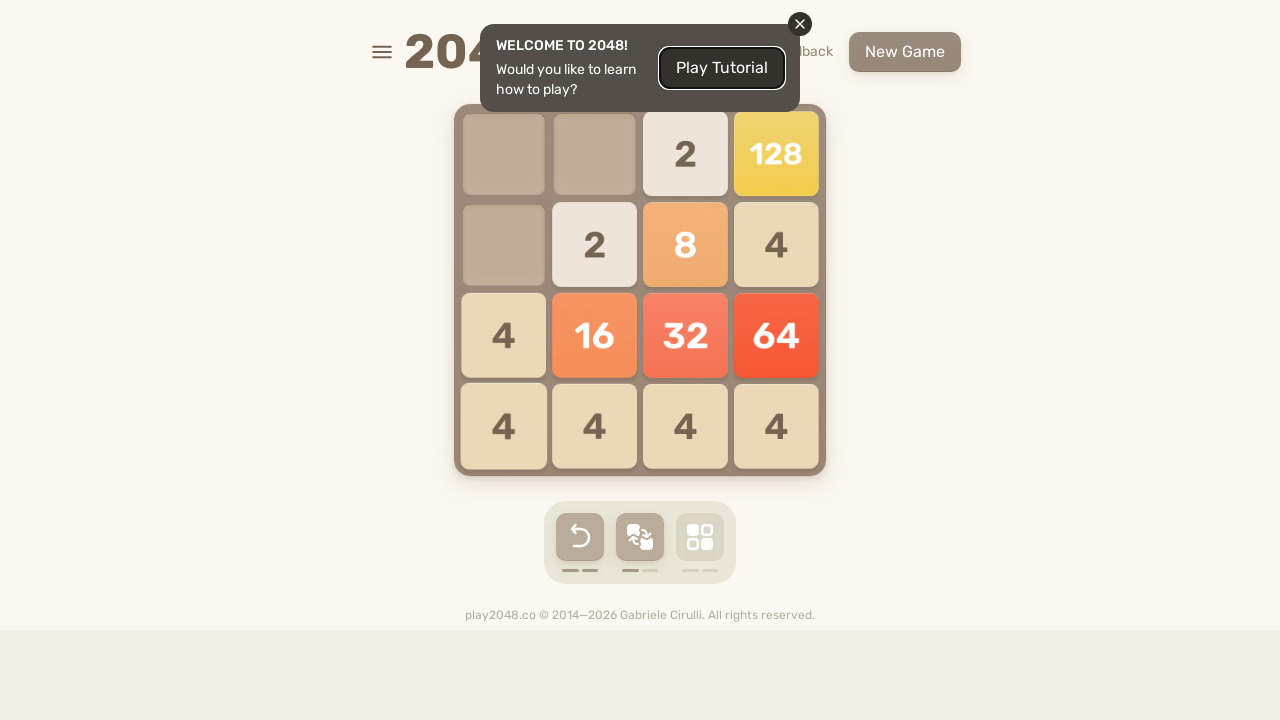

Checked game over status: 0 game-over messages found
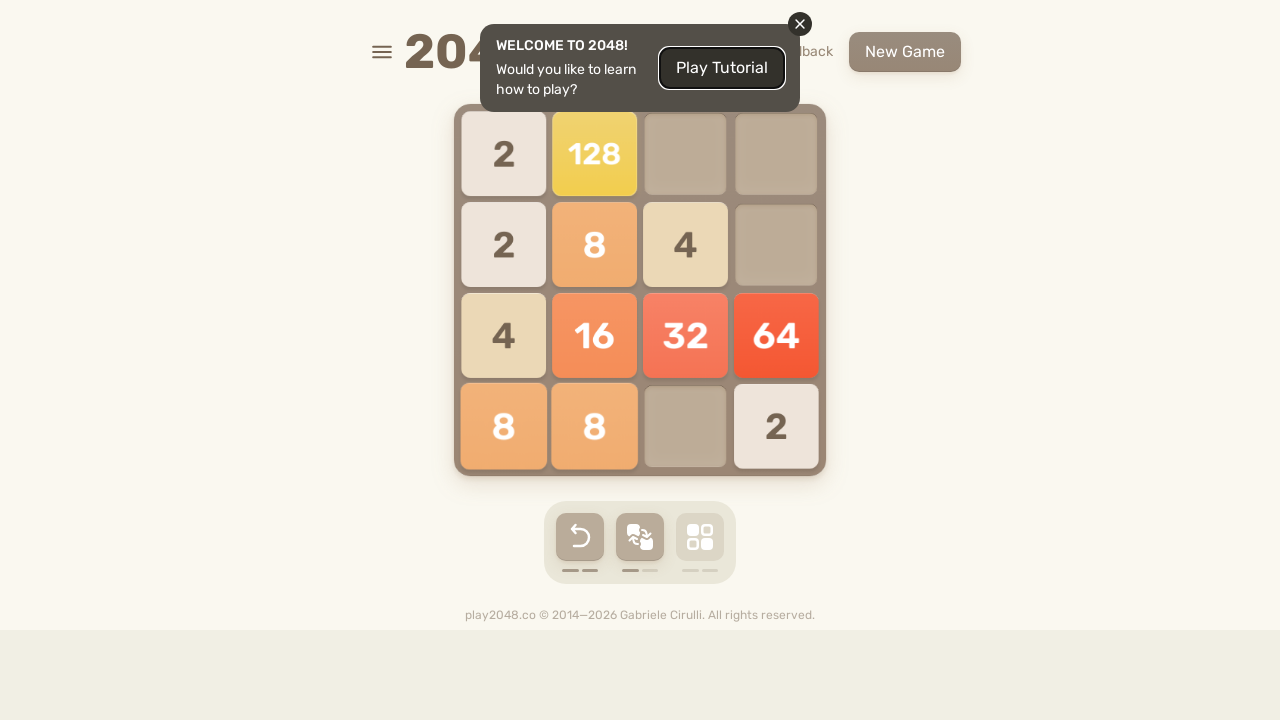

Waited 100ms for game animations to complete
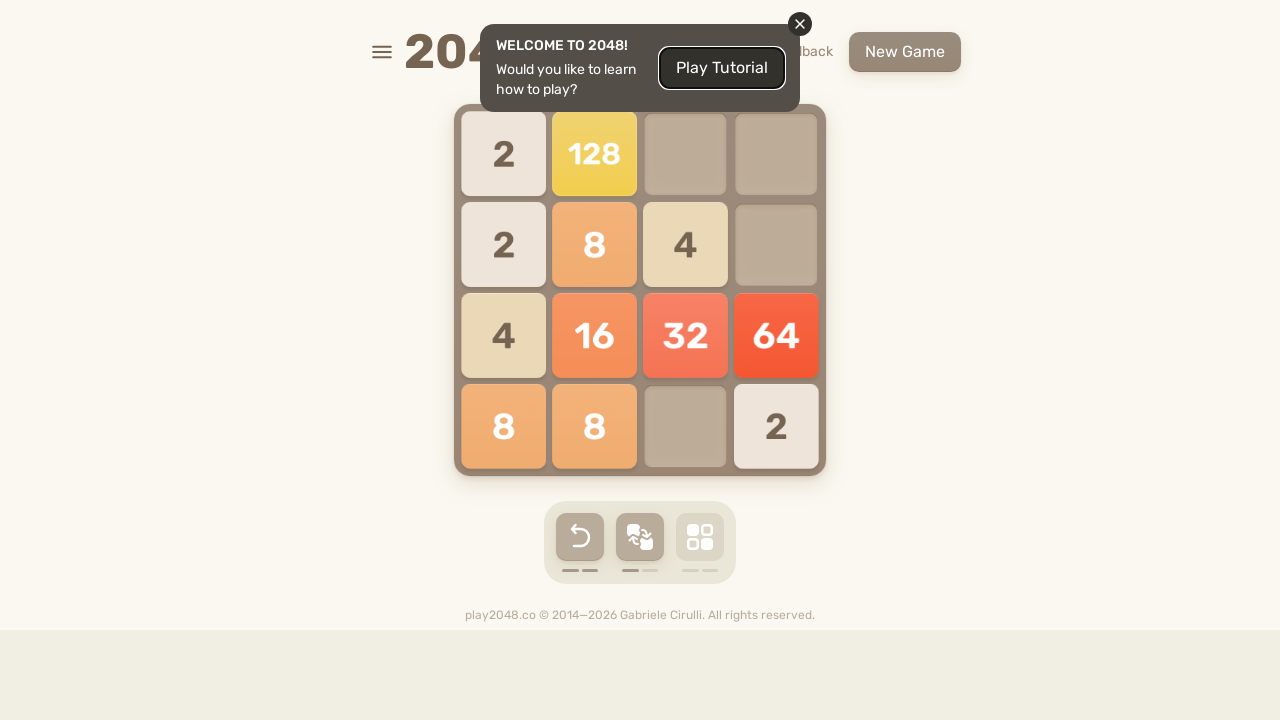

Pressed ArrowUp key
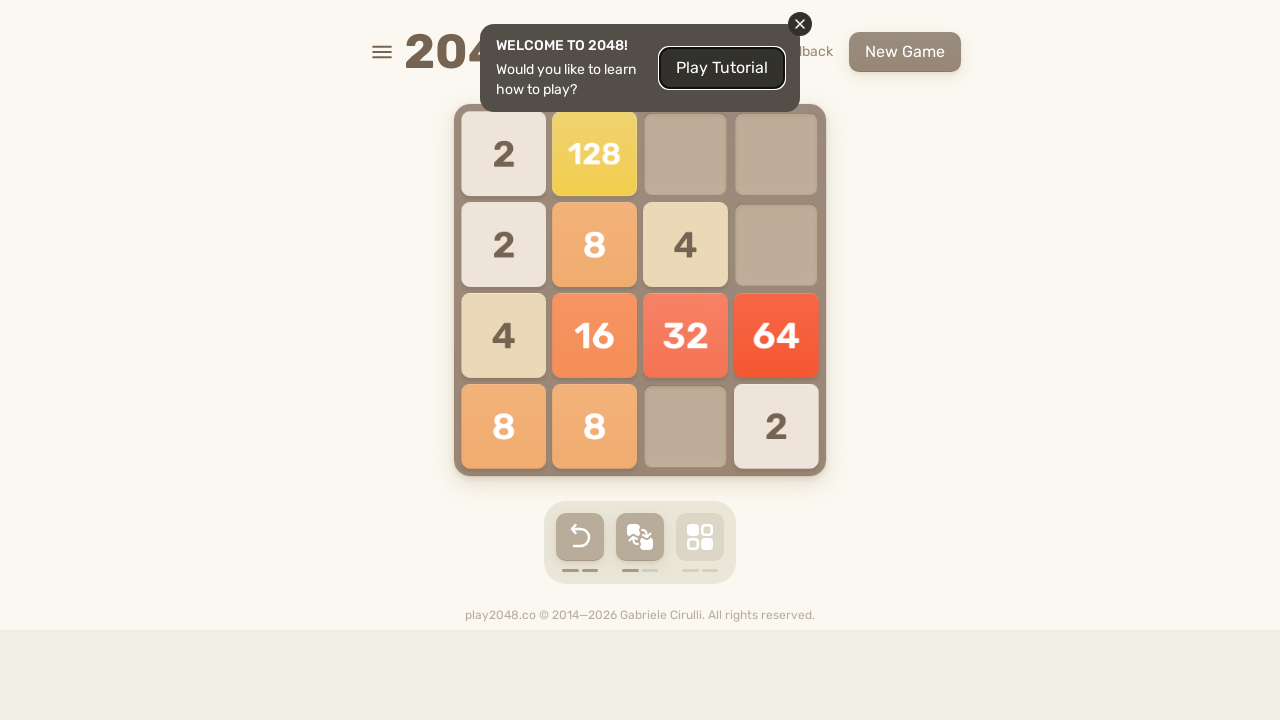

Pressed ArrowRight key
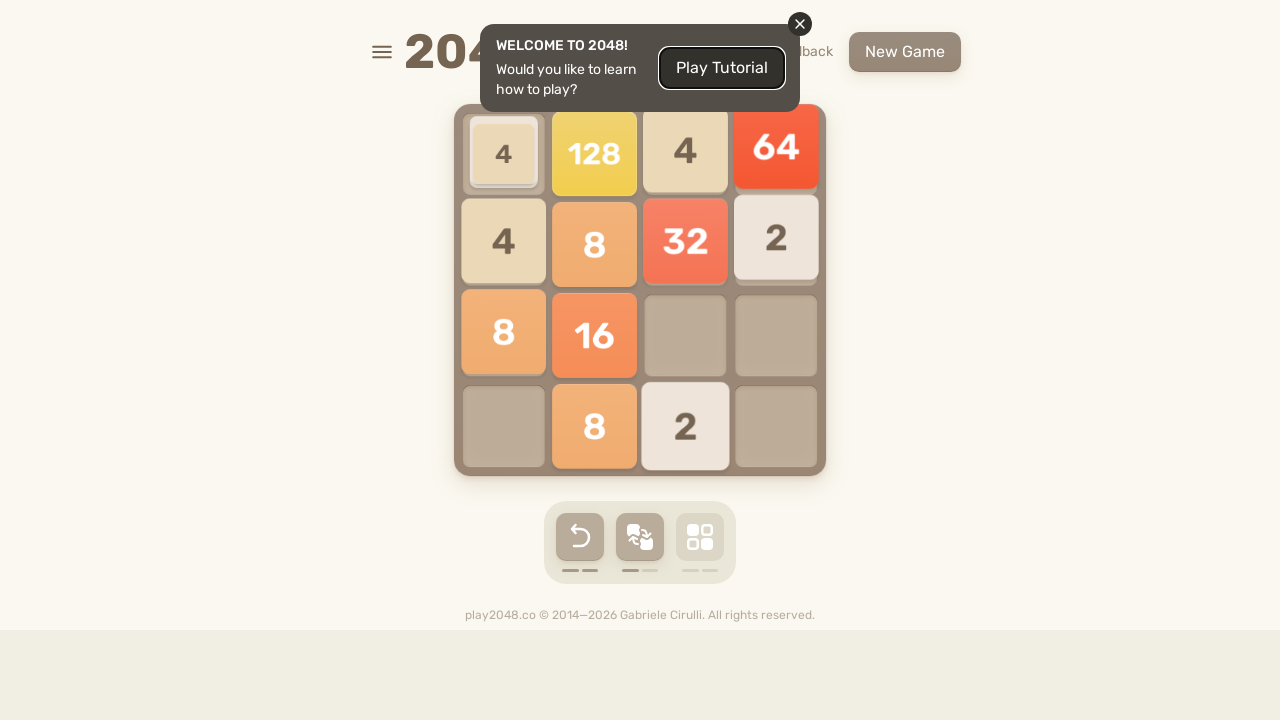

Pressed ArrowDown key
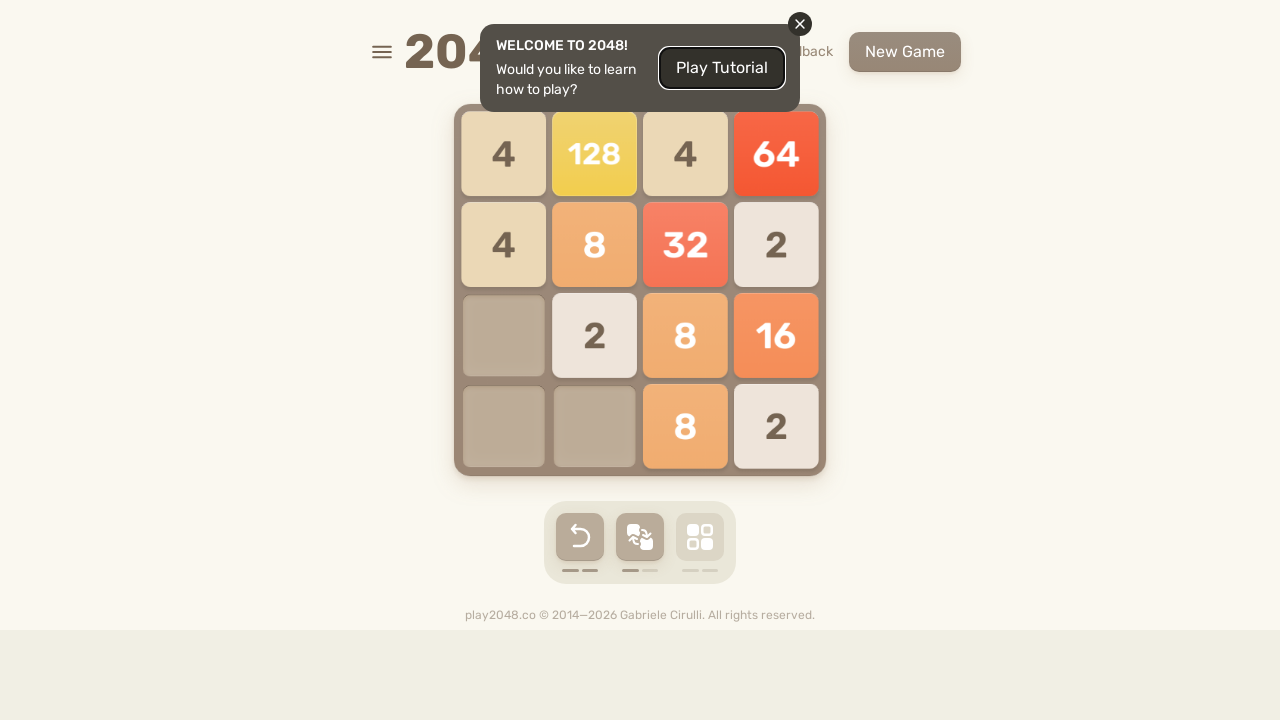

Pressed ArrowLeft key
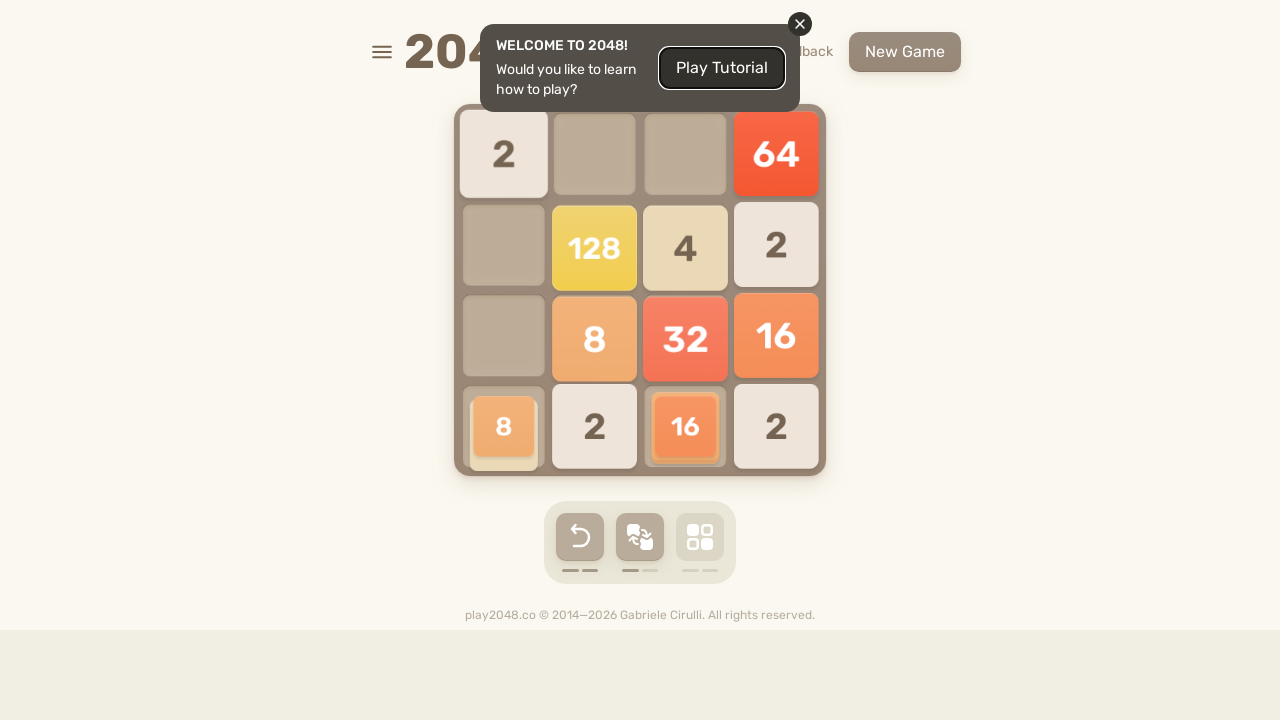

Checked game over status: 0 game-over messages found
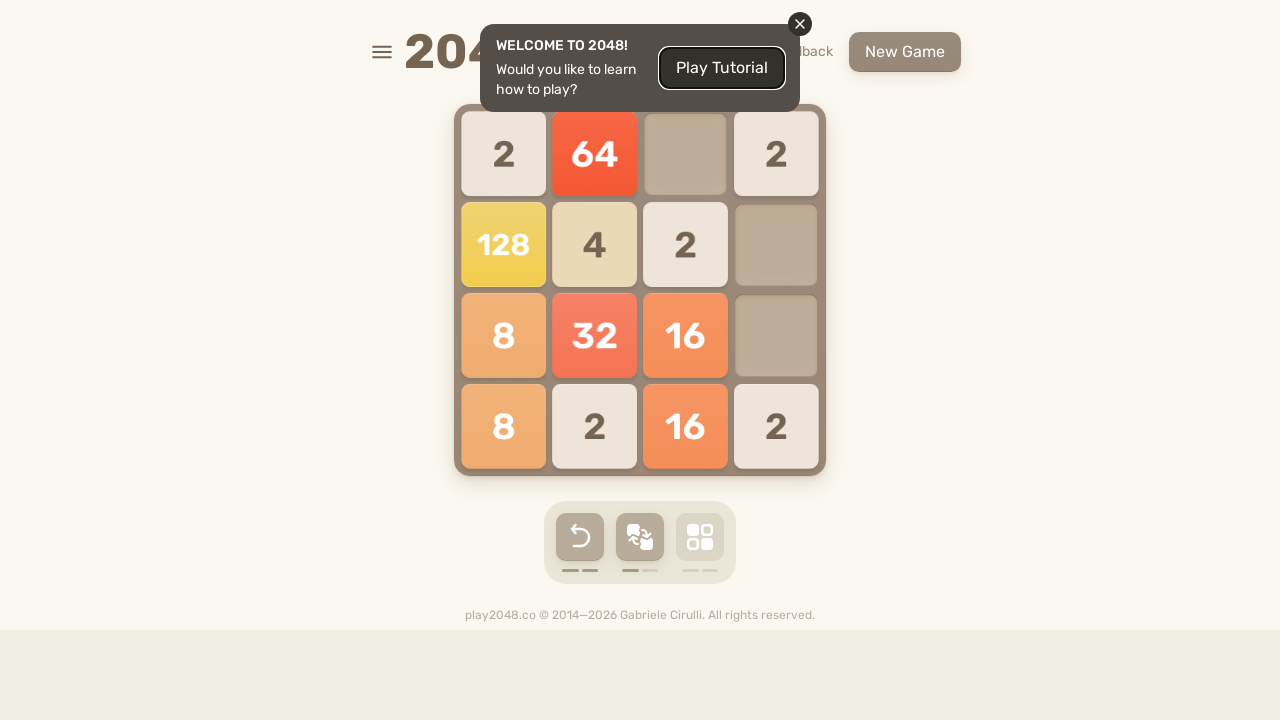

Waited 100ms for game animations to complete
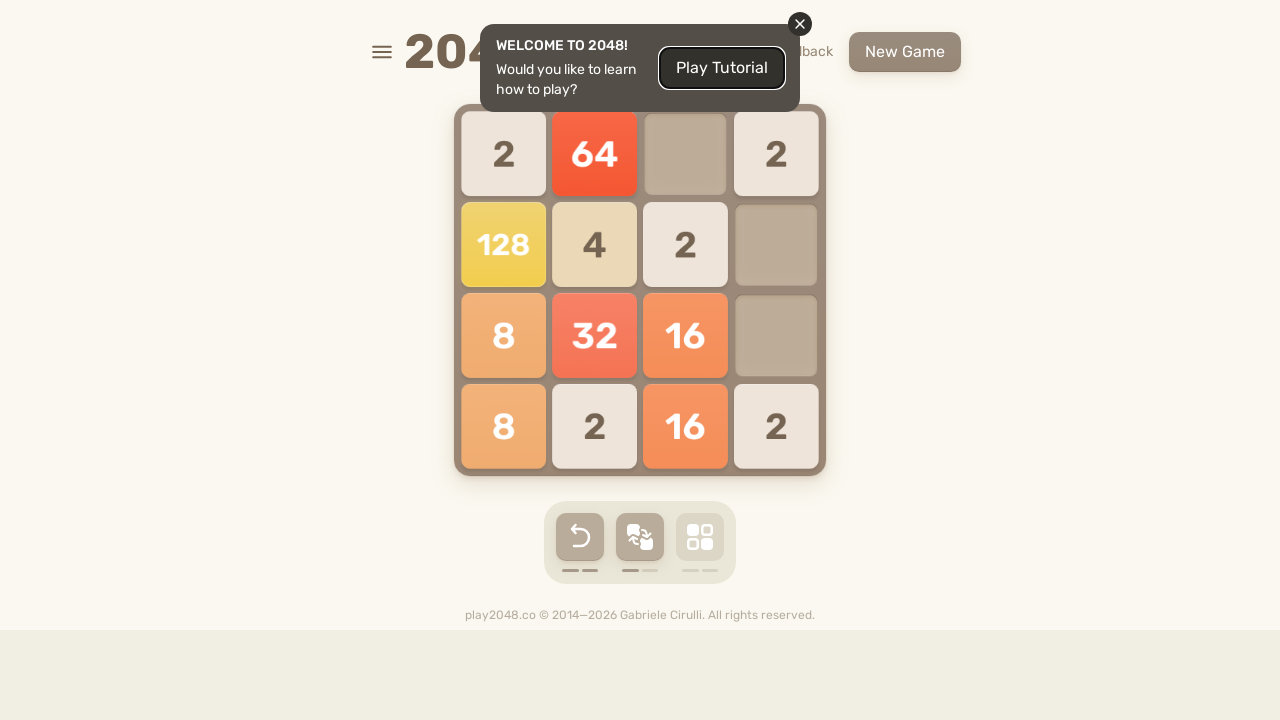

Pressed ArrowUp key
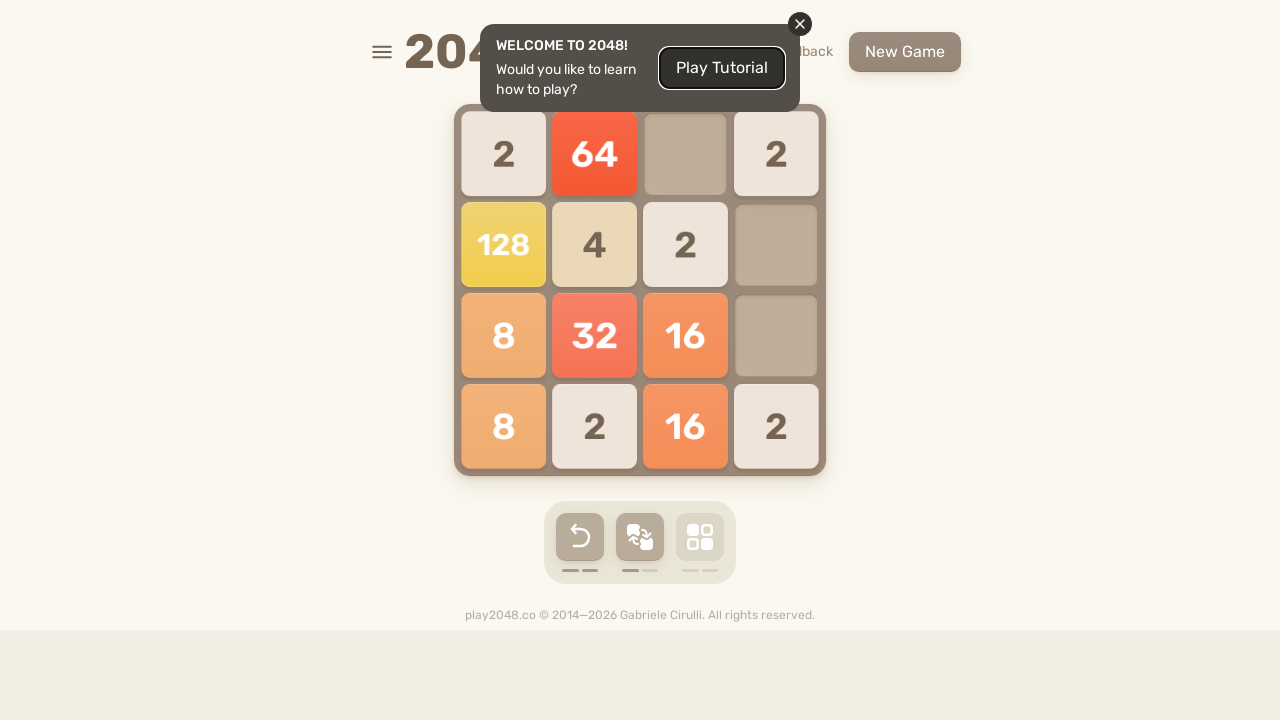

Pressed ArrowRight key
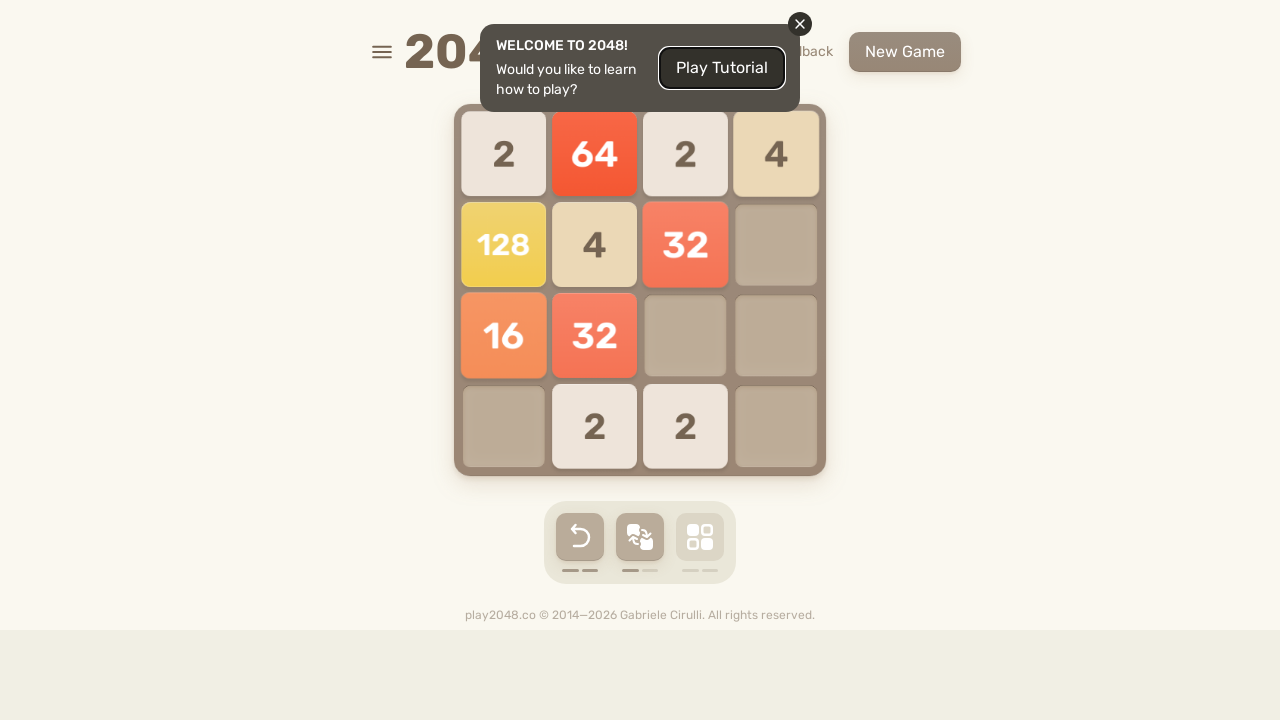

Pressed ArrowDown key
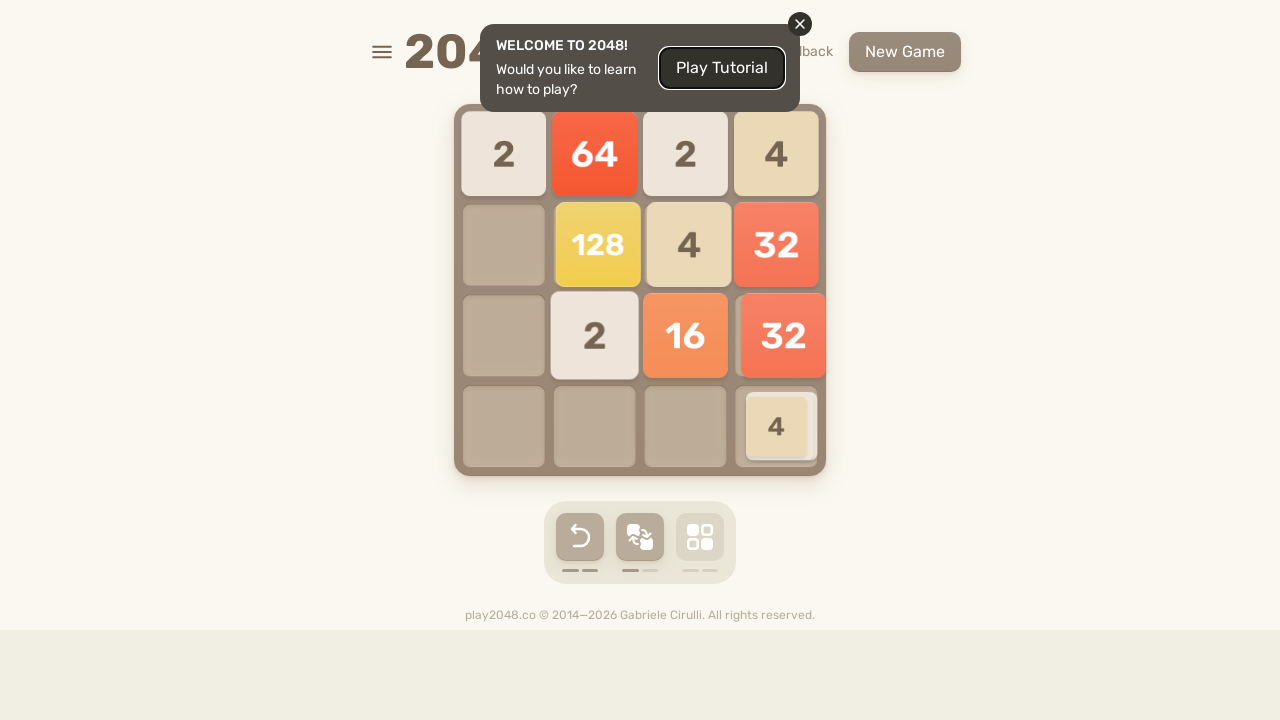

Pressed ArrowLeft key
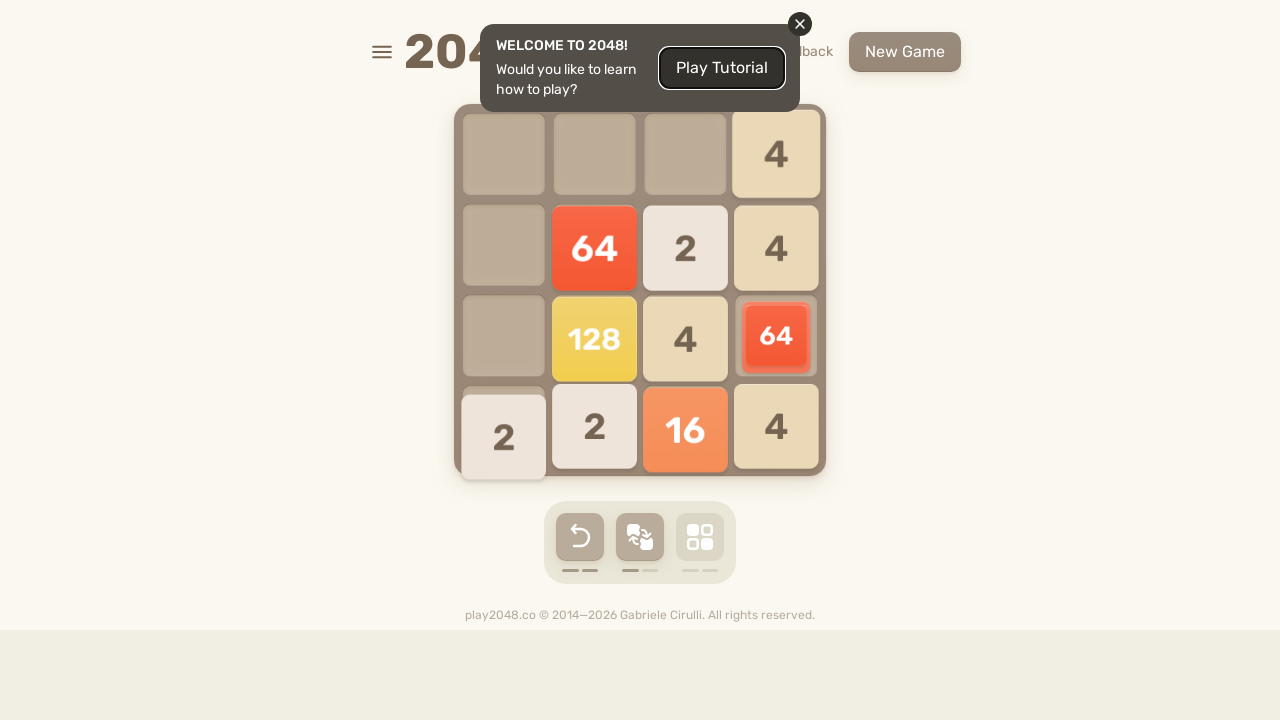

Checked game over status: 0 game-over messages found
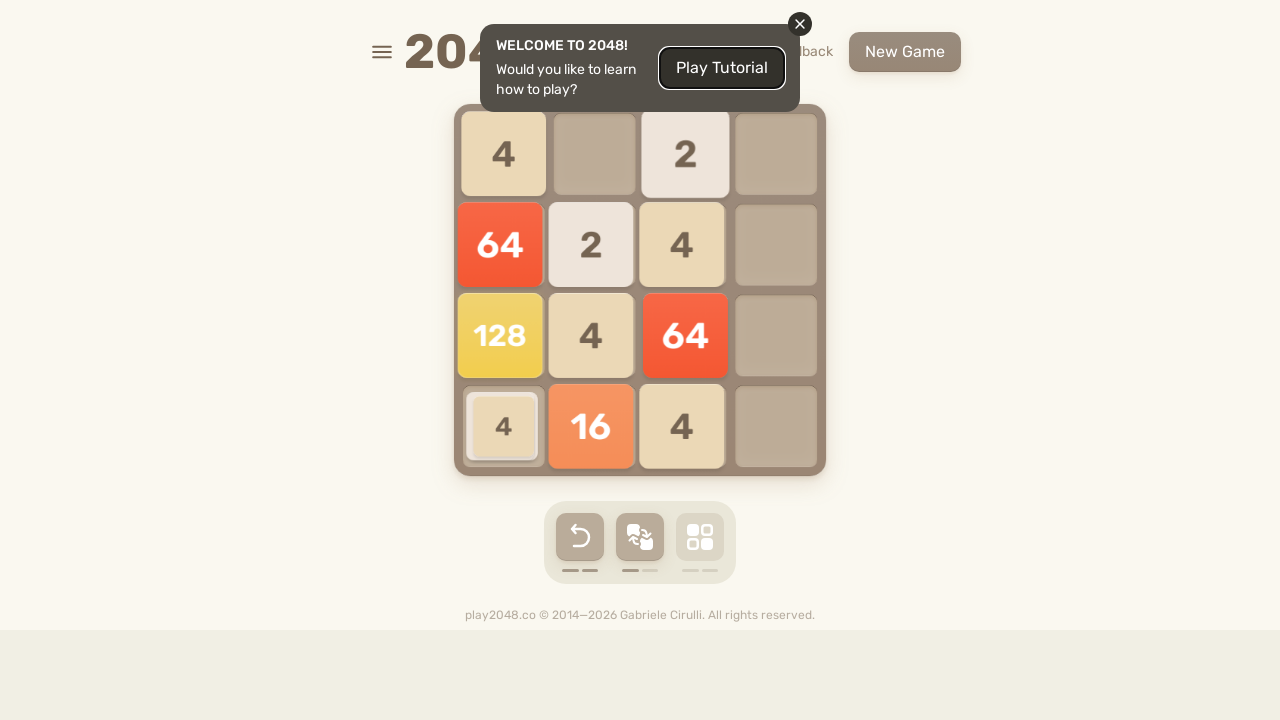

Waited 100ms for game animations to complete
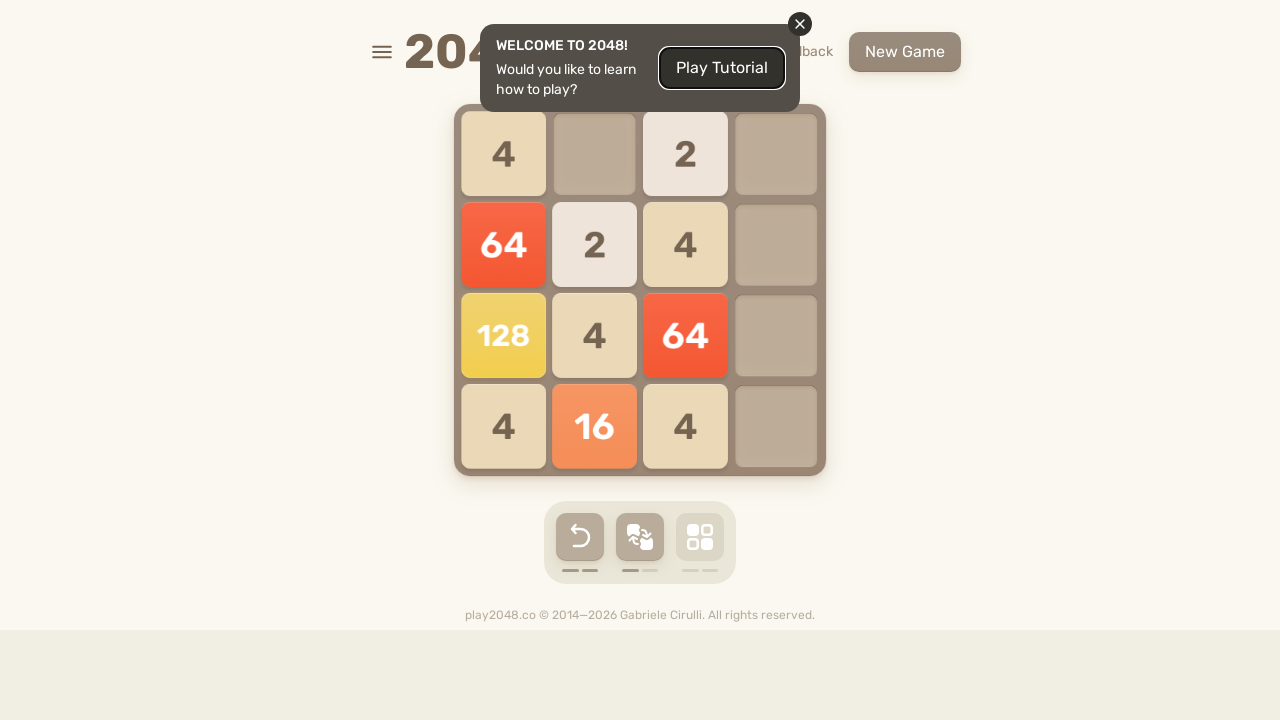

Pressed ArrowUp key
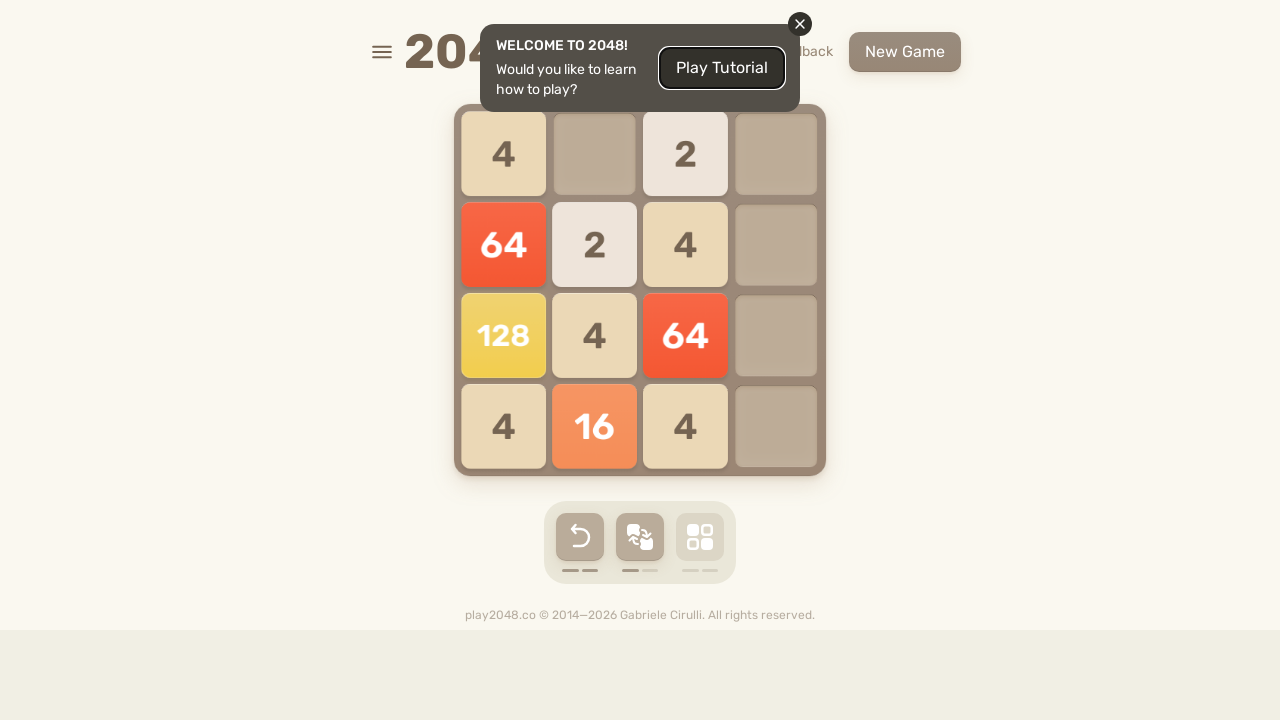

Pressed ArrowRight key
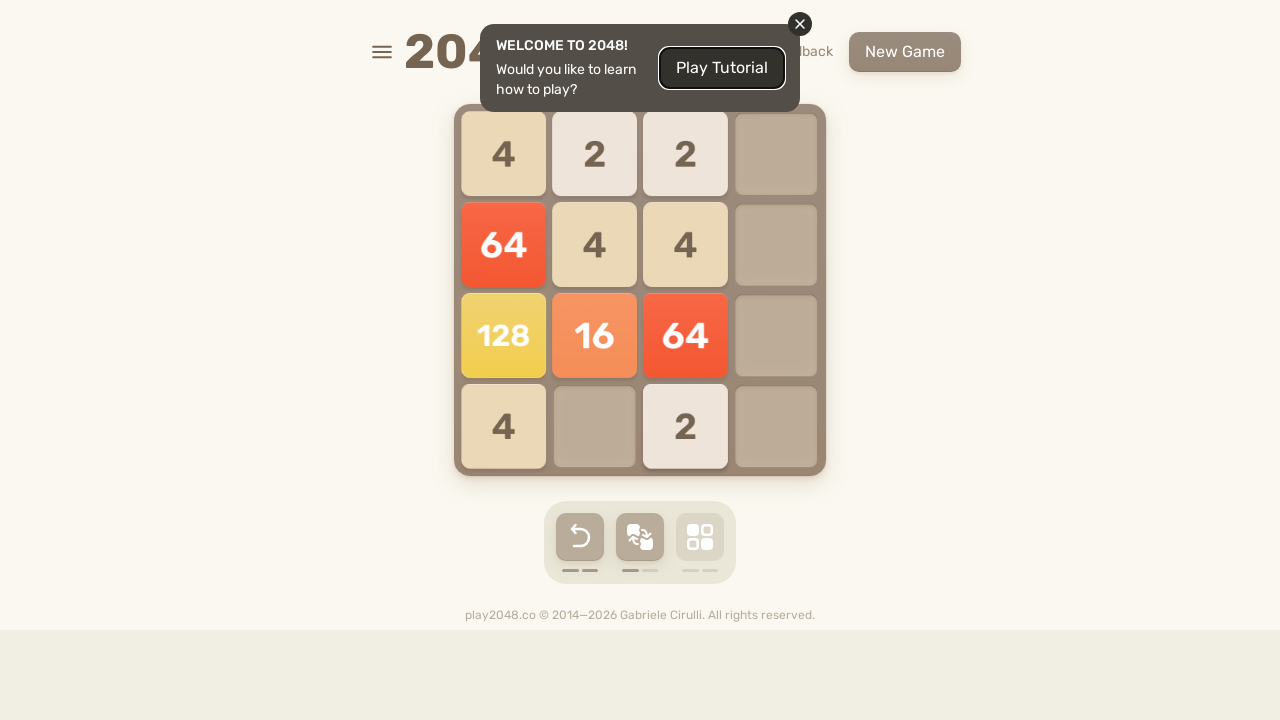

Pressed ArrowDown key
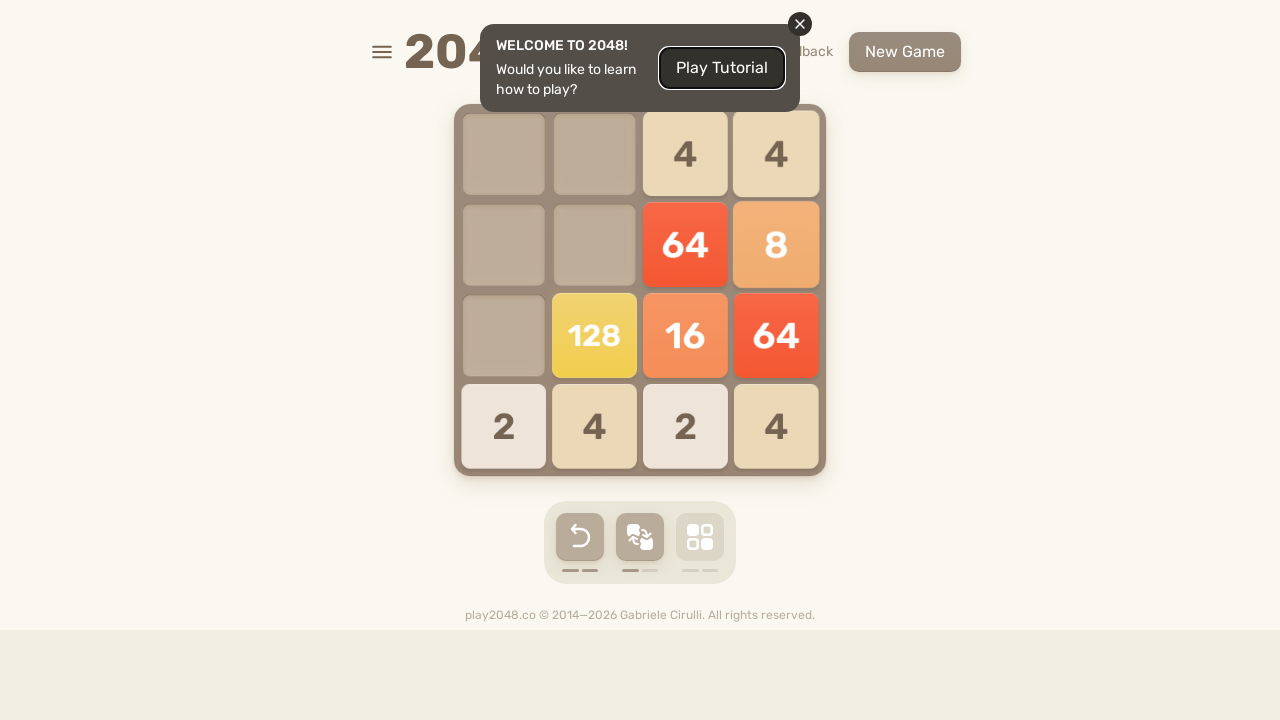

Pressed ArrowLeft key
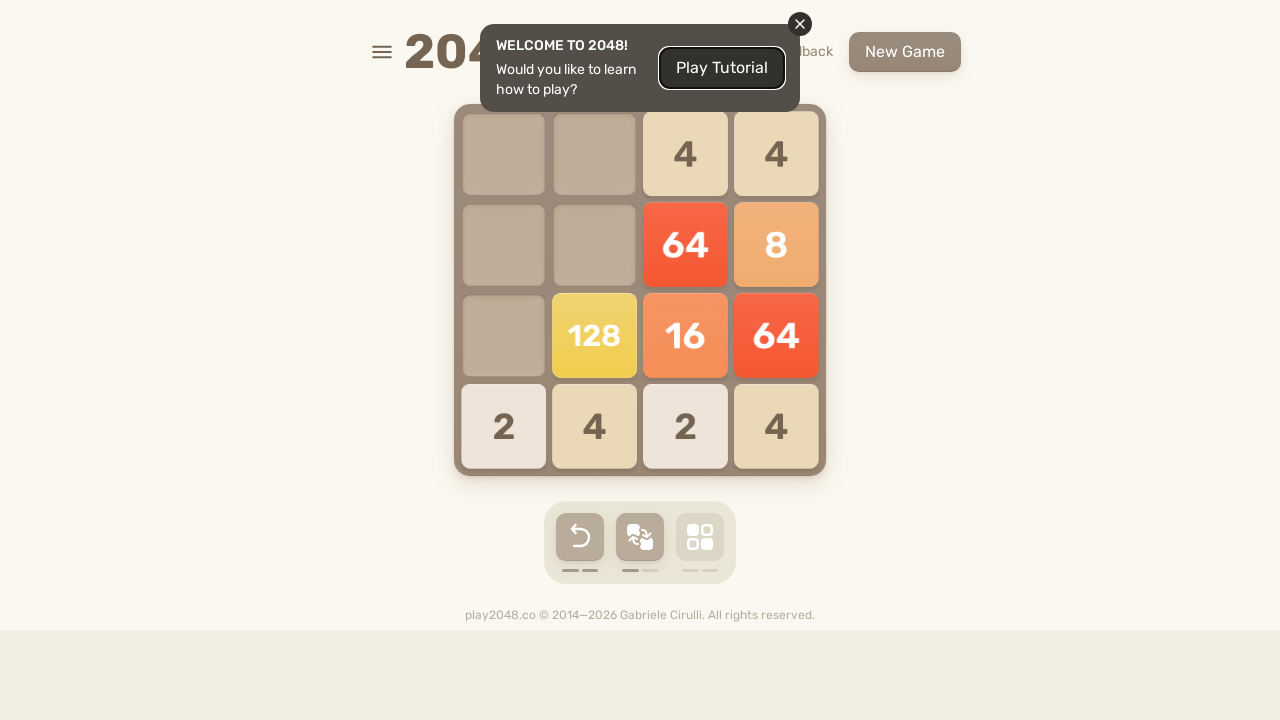

Checked game over status: 0 game-over messages found
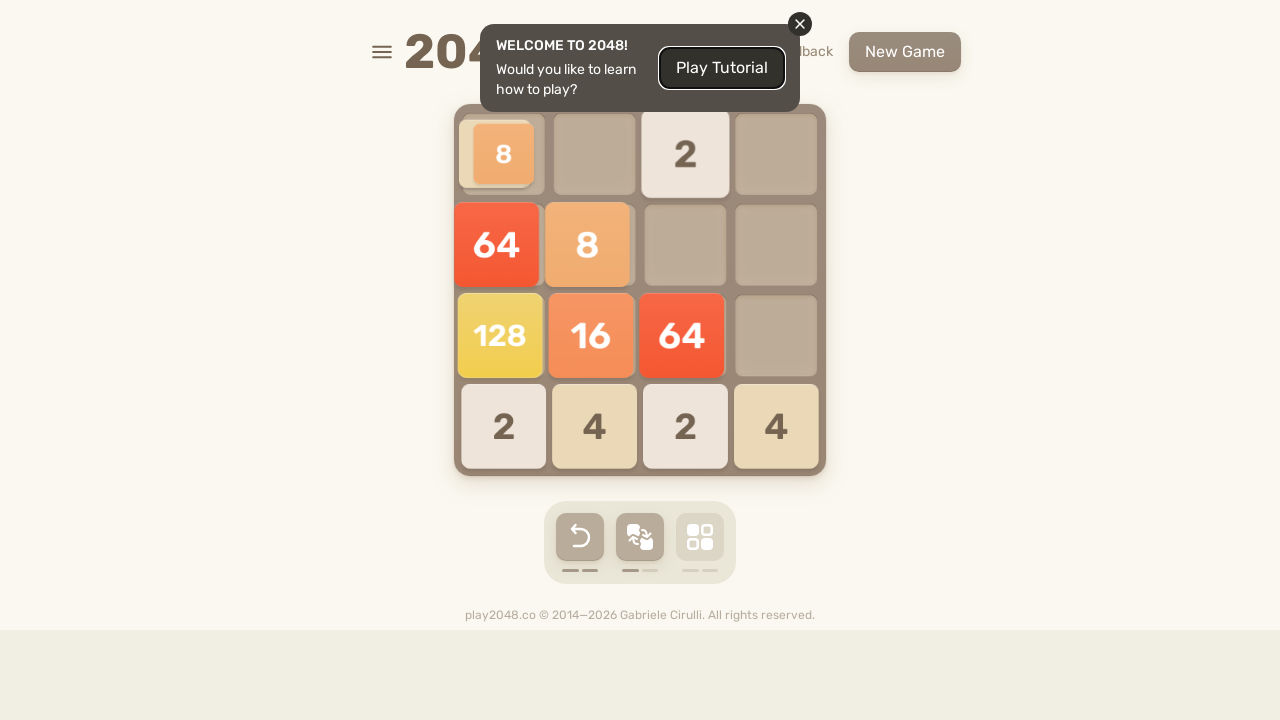

Waited 100ms for game animations to complete
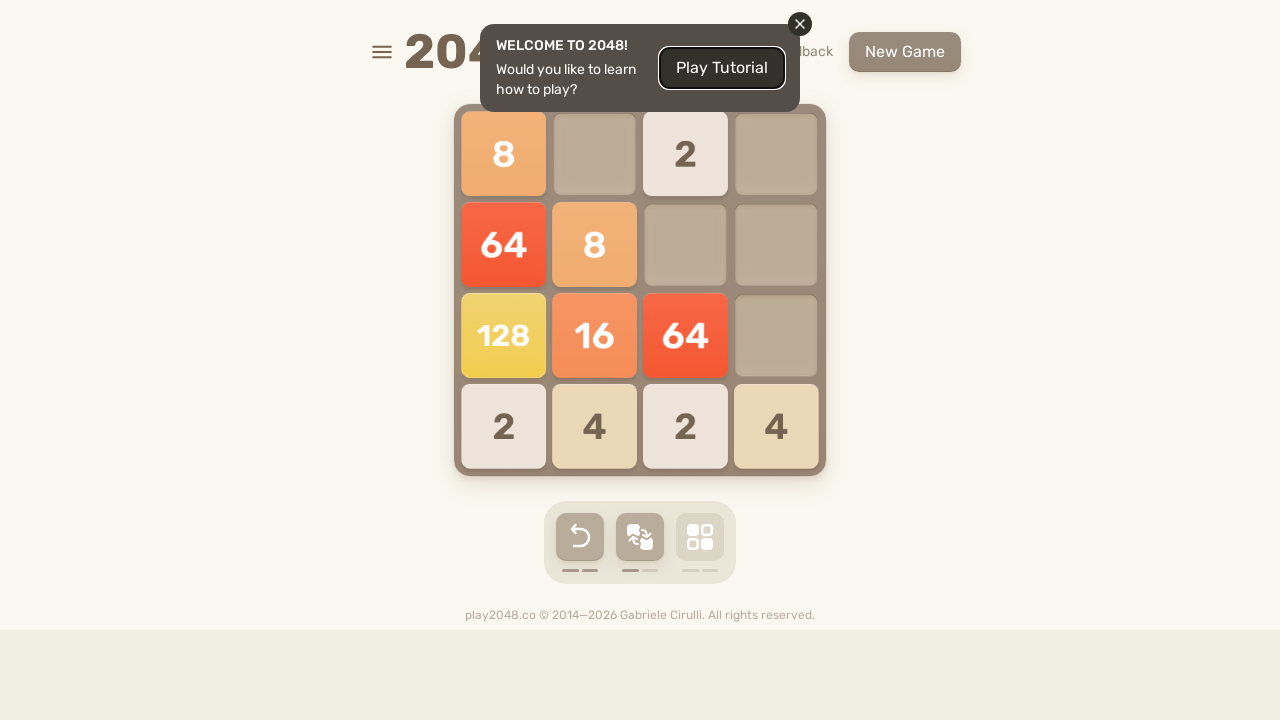

Pressed ArrowUp key
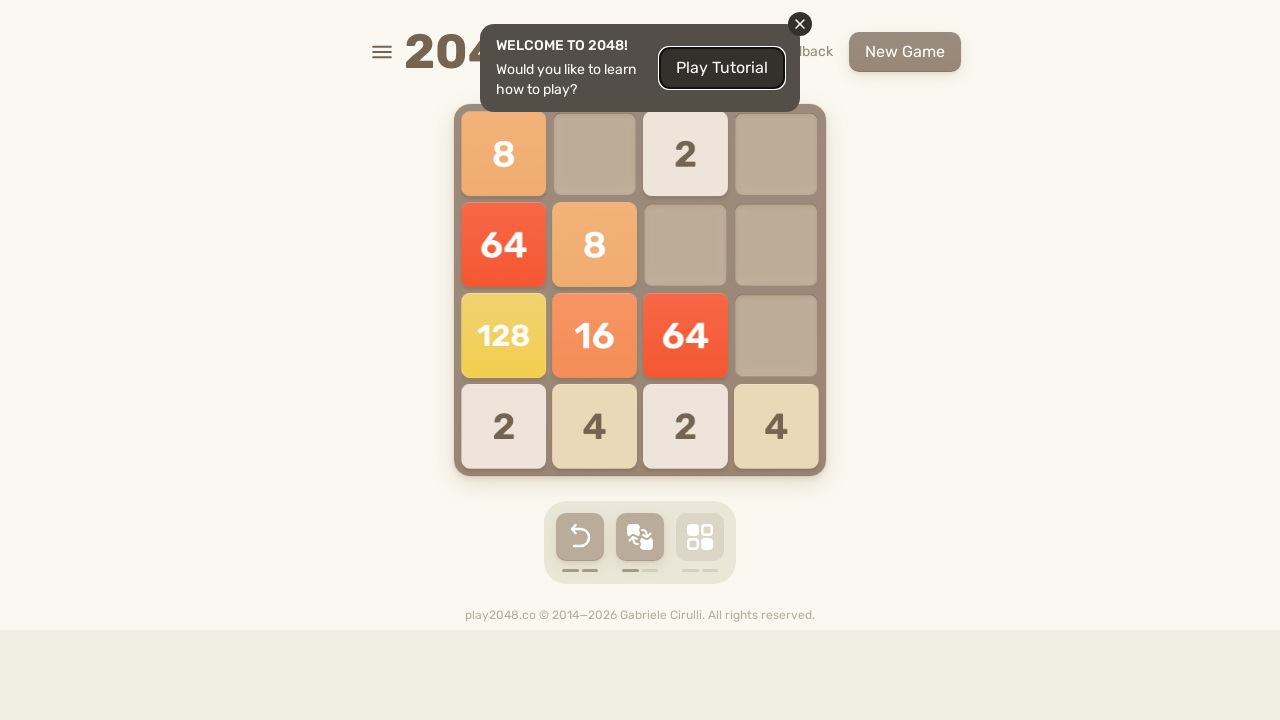

Pressed ArrowRight key
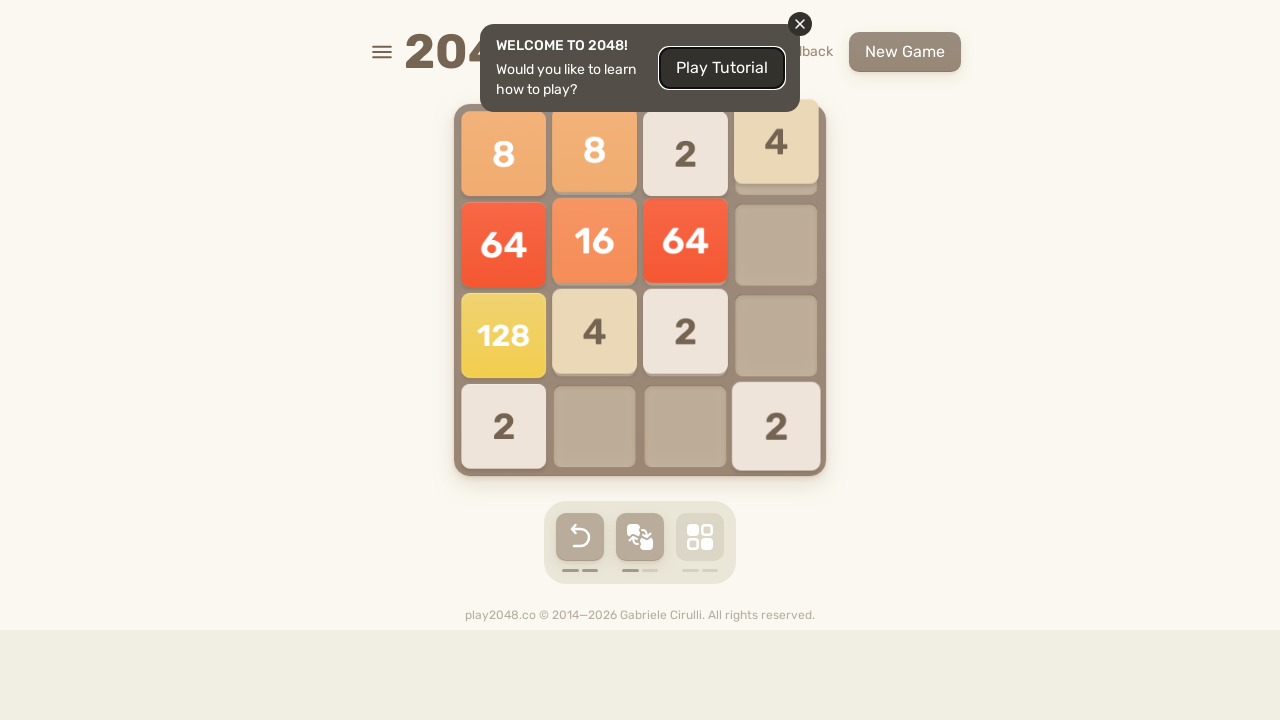

Pressed ArrowDown key
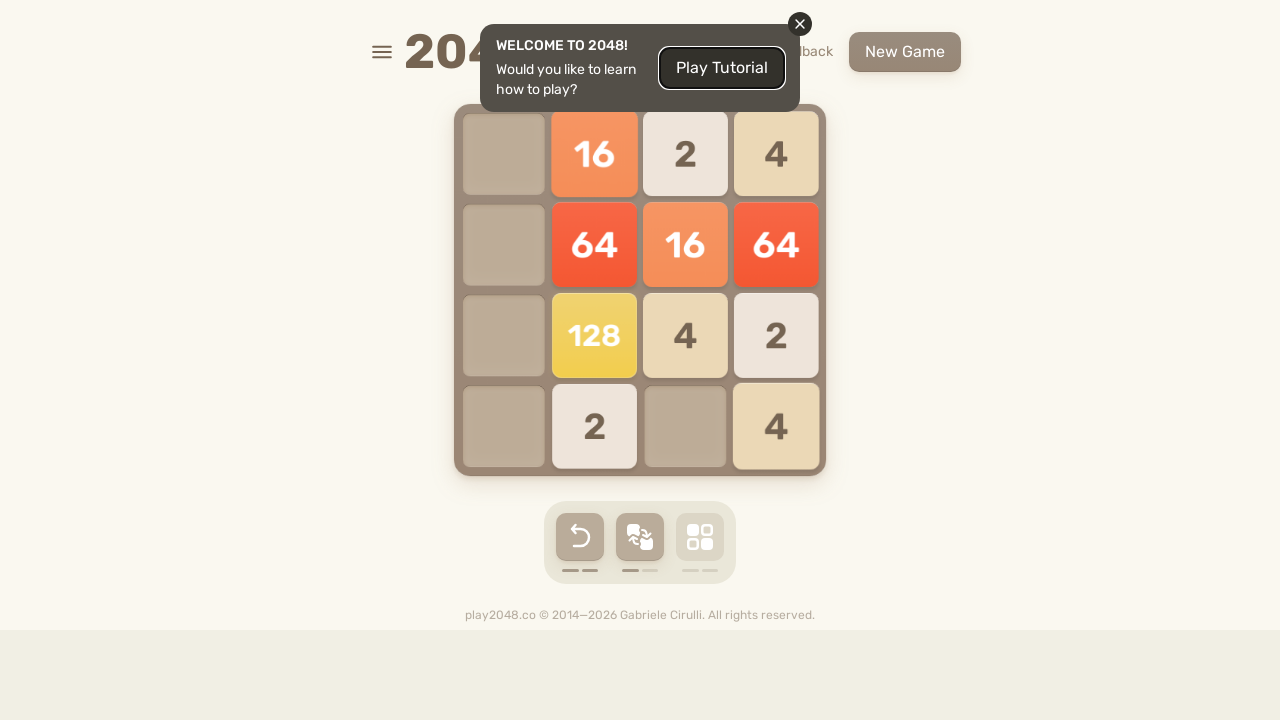

Pressed ArrowLeft key
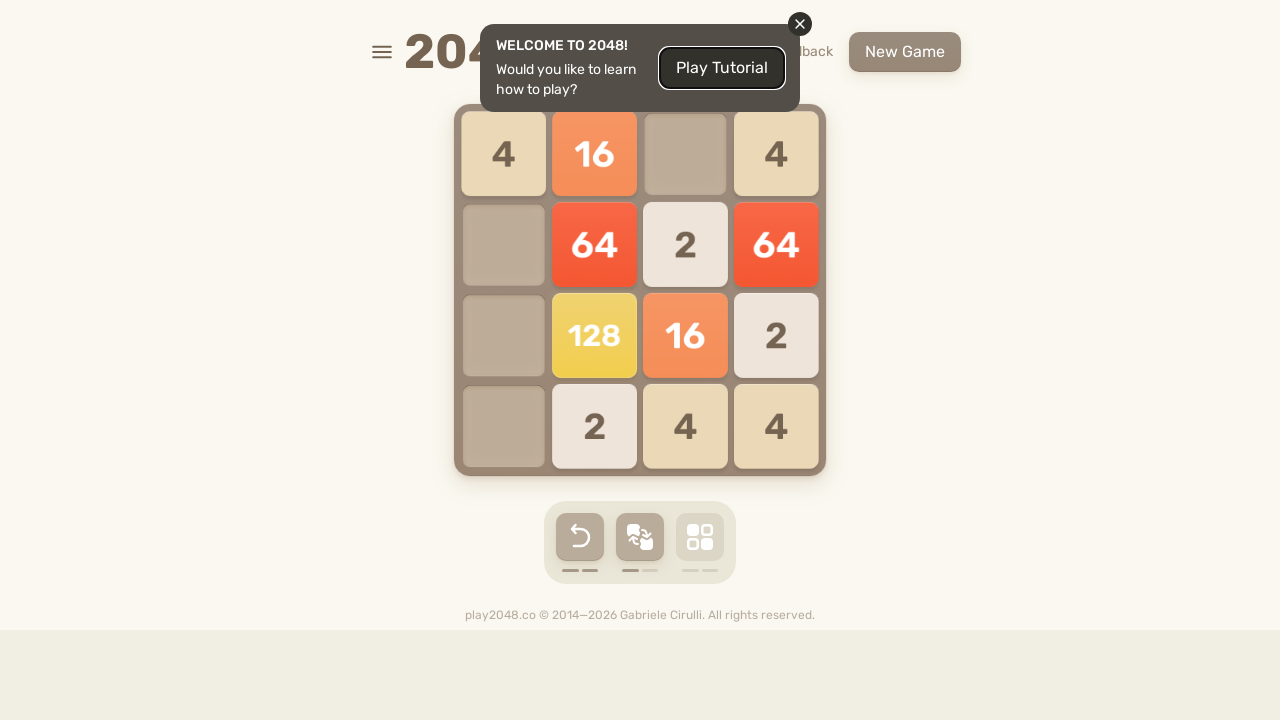

Checked game over status: 0 game-over messages found
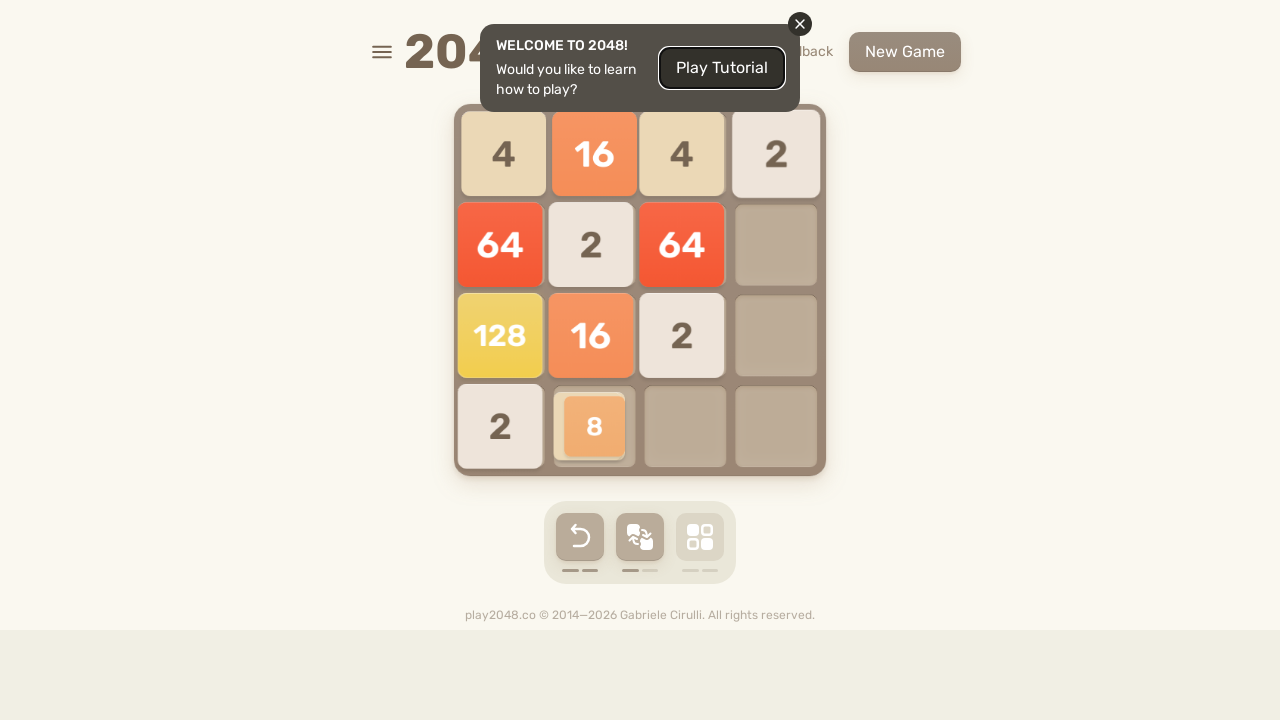

Waited 100ms for game animations to complete
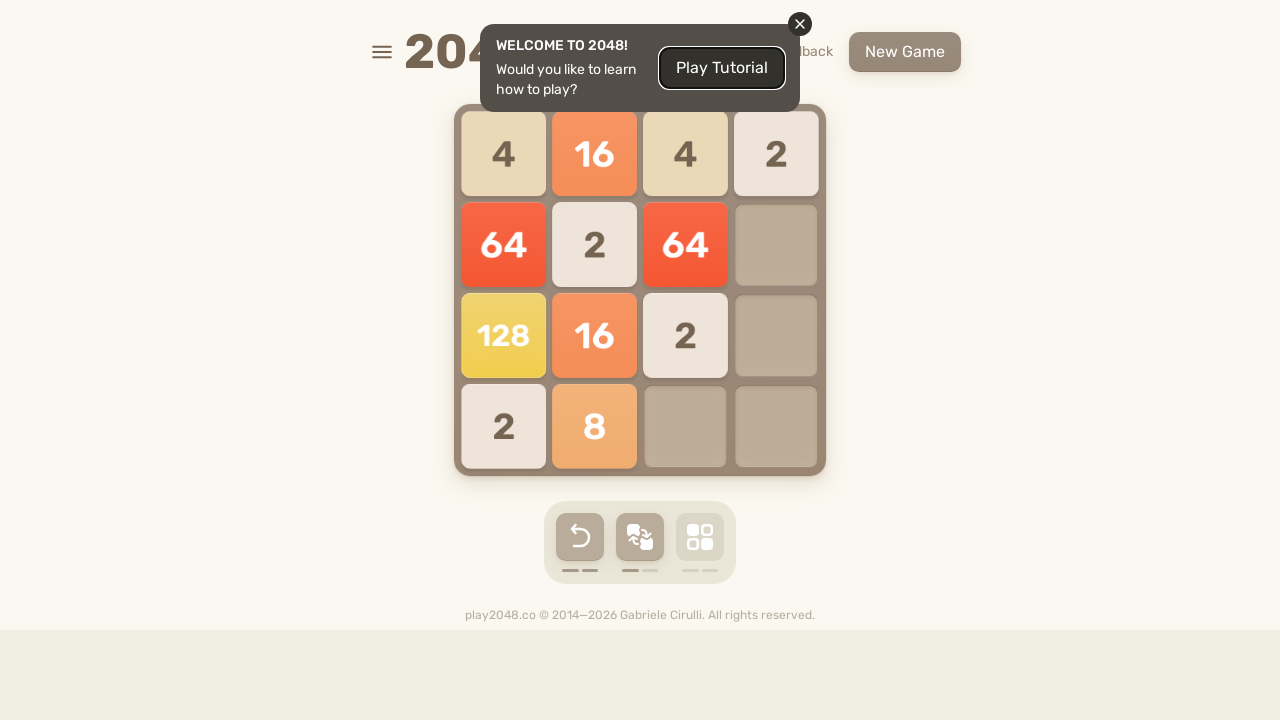

Pressed ArrowUp key
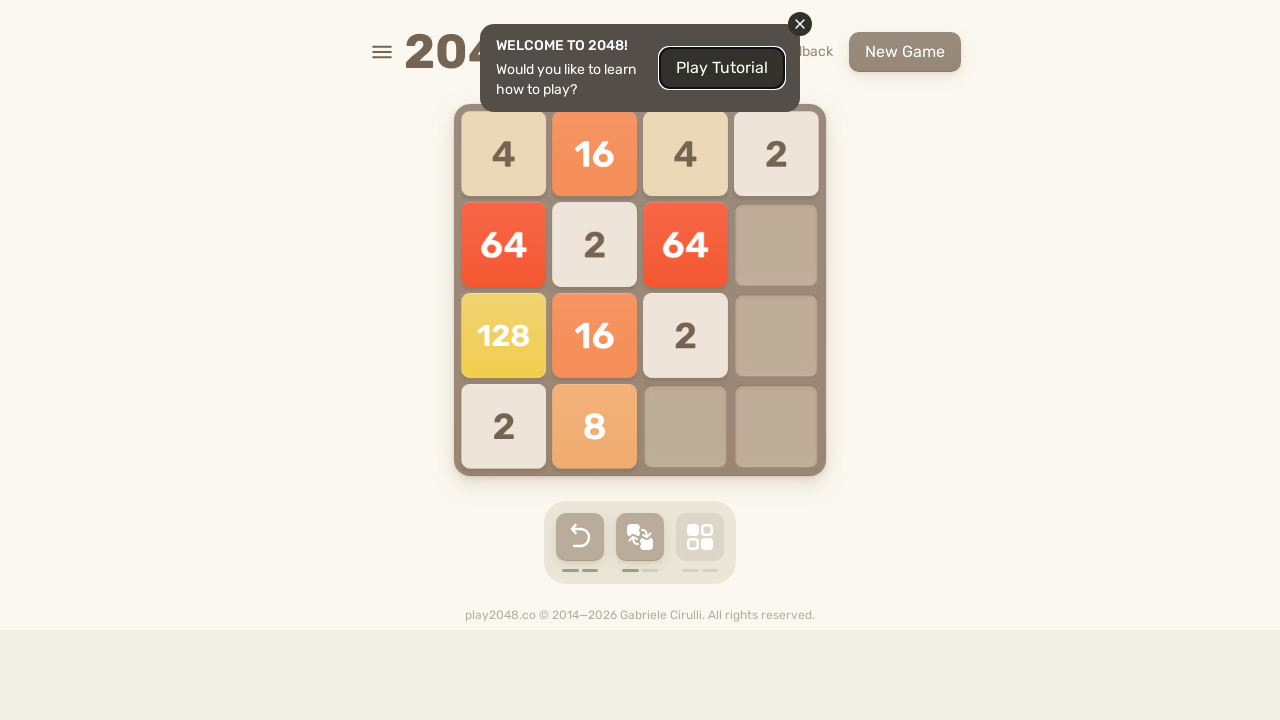

Pressed ArrowRight key
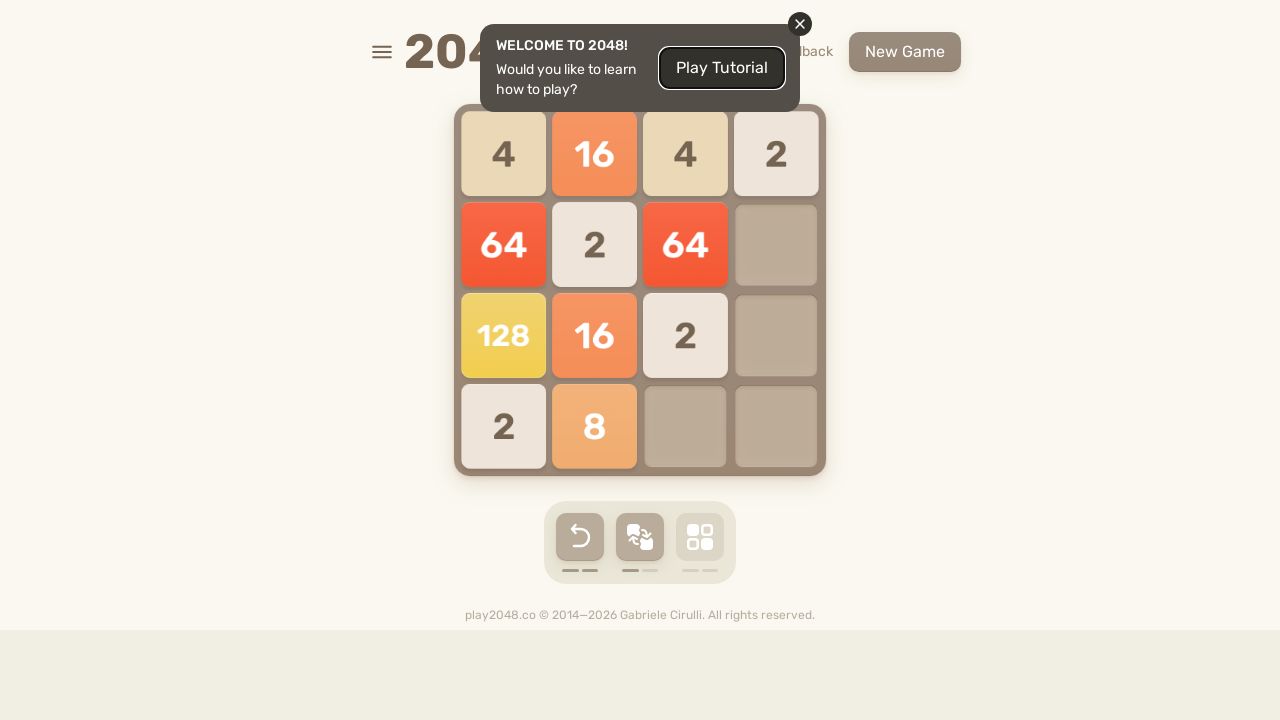

Pressed ArrowDown key
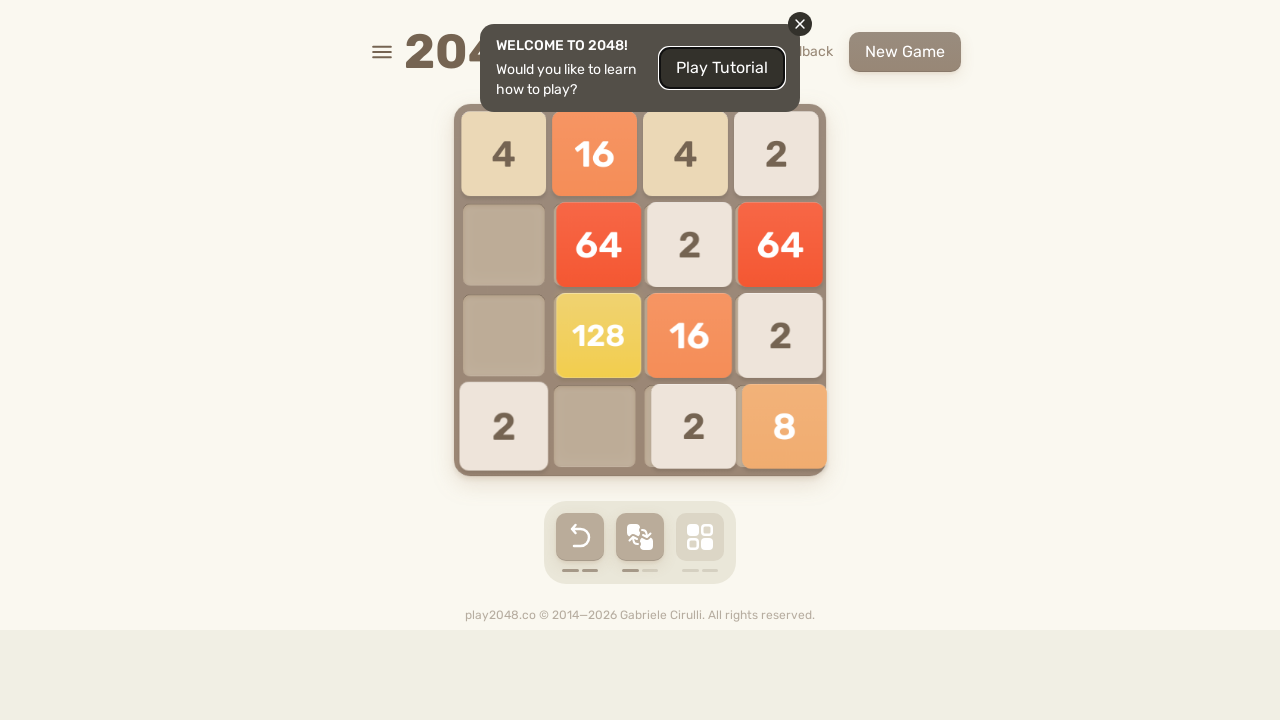

Pressed ArrowLeft key
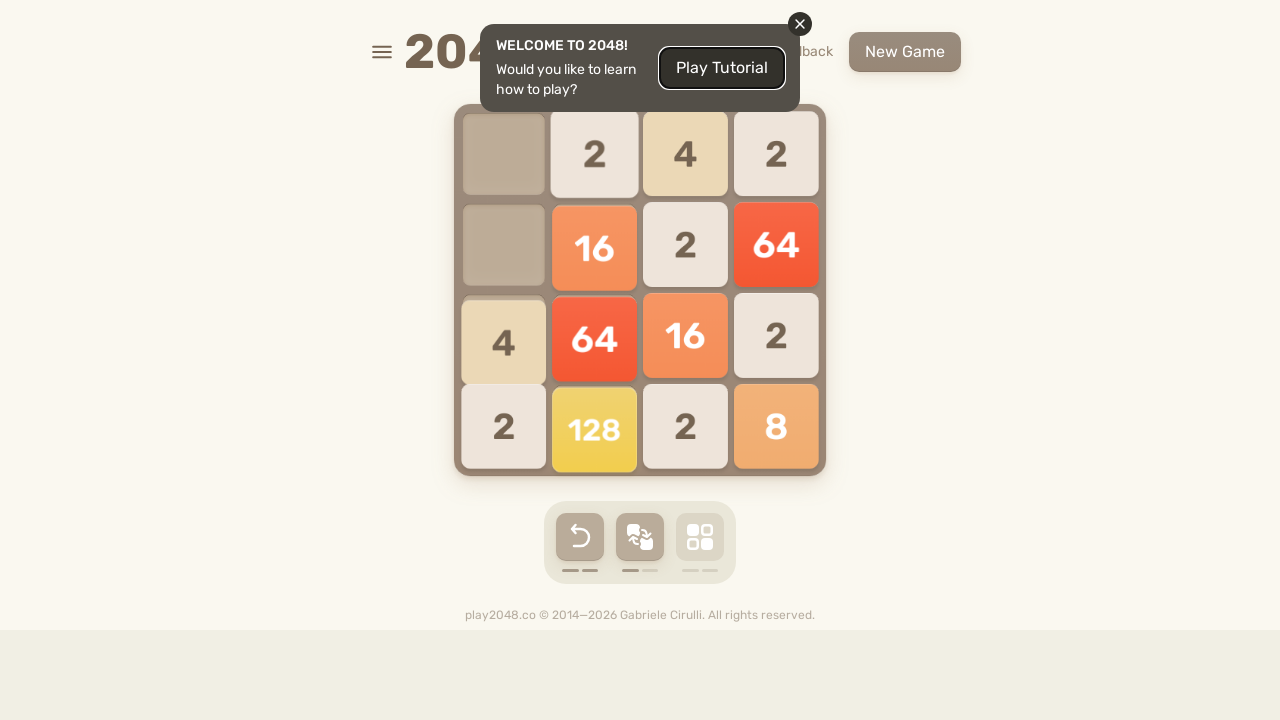

Checked game over status: 0 game-over messages found
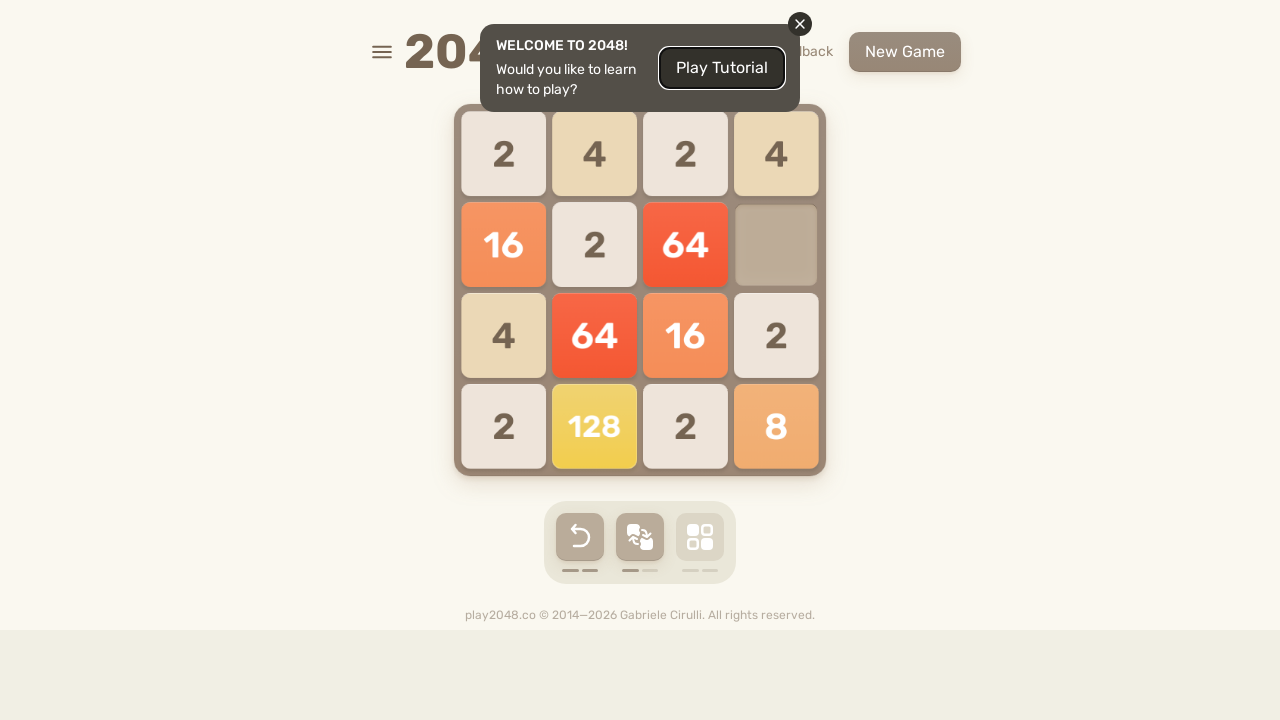

Waited 100ms for game animations to complete
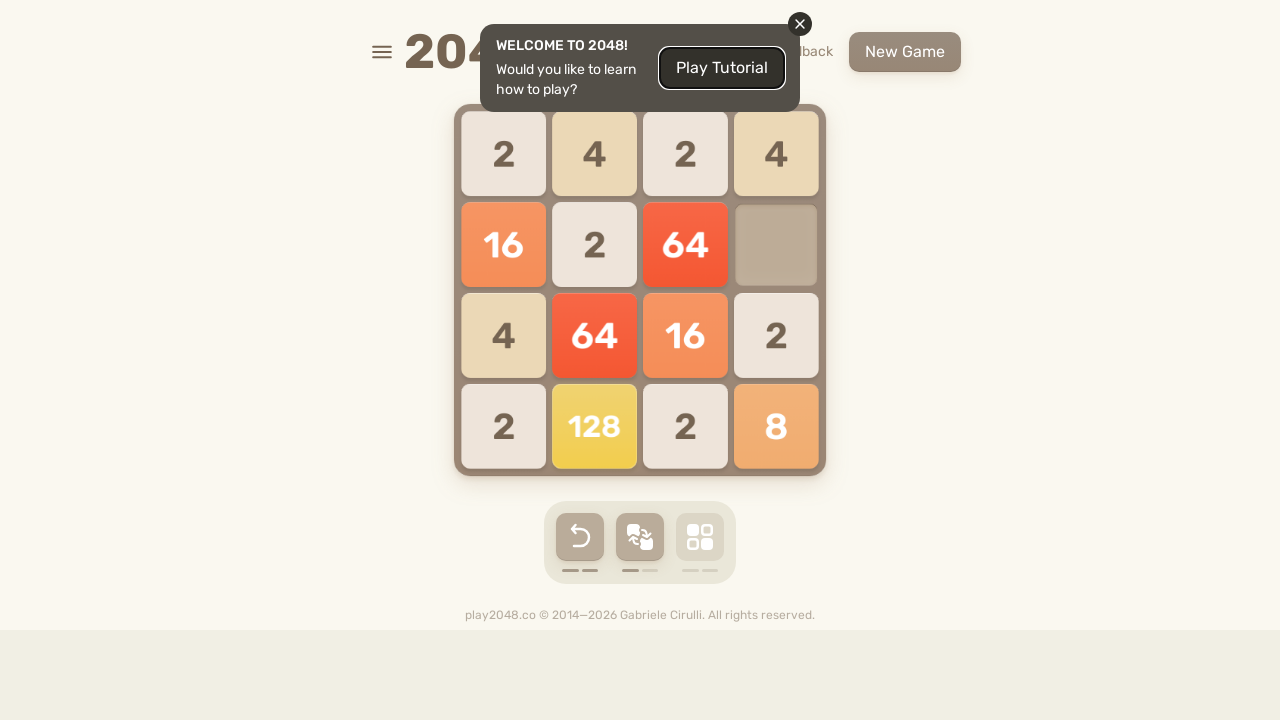

Pressed ArrowUp key
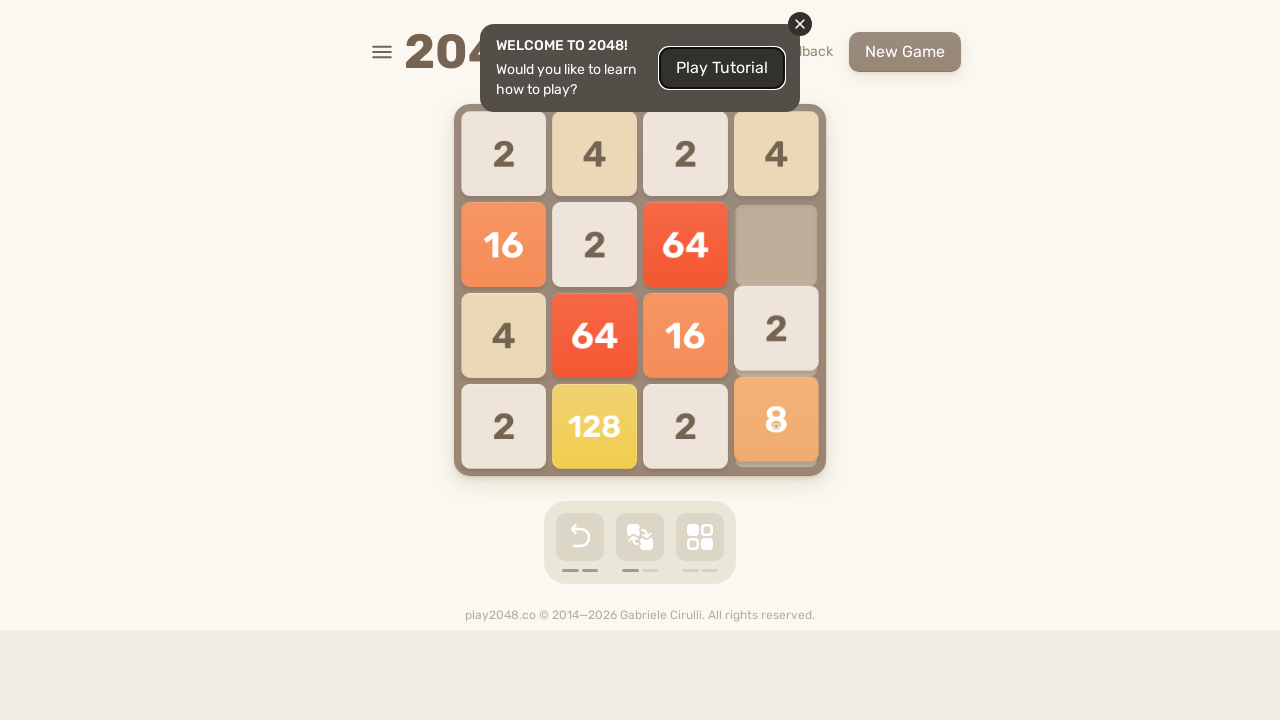

Pressed ArrowRight key
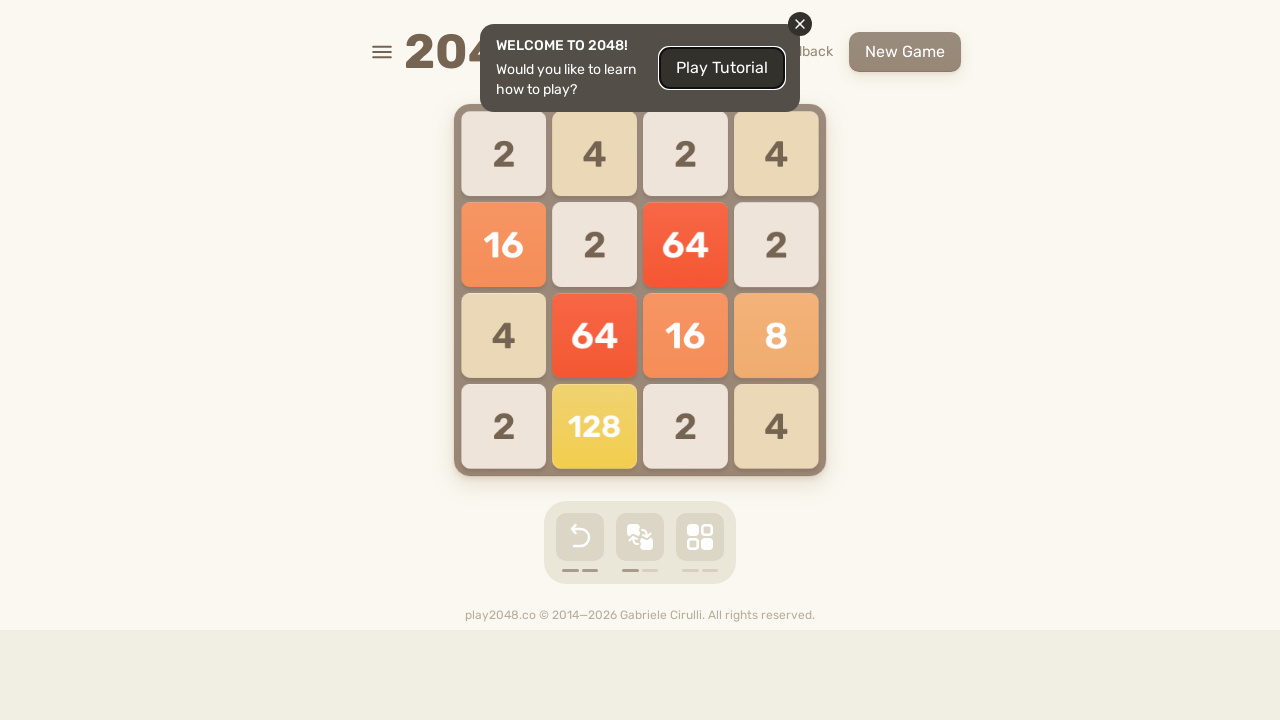

Pressed ArrowDown key
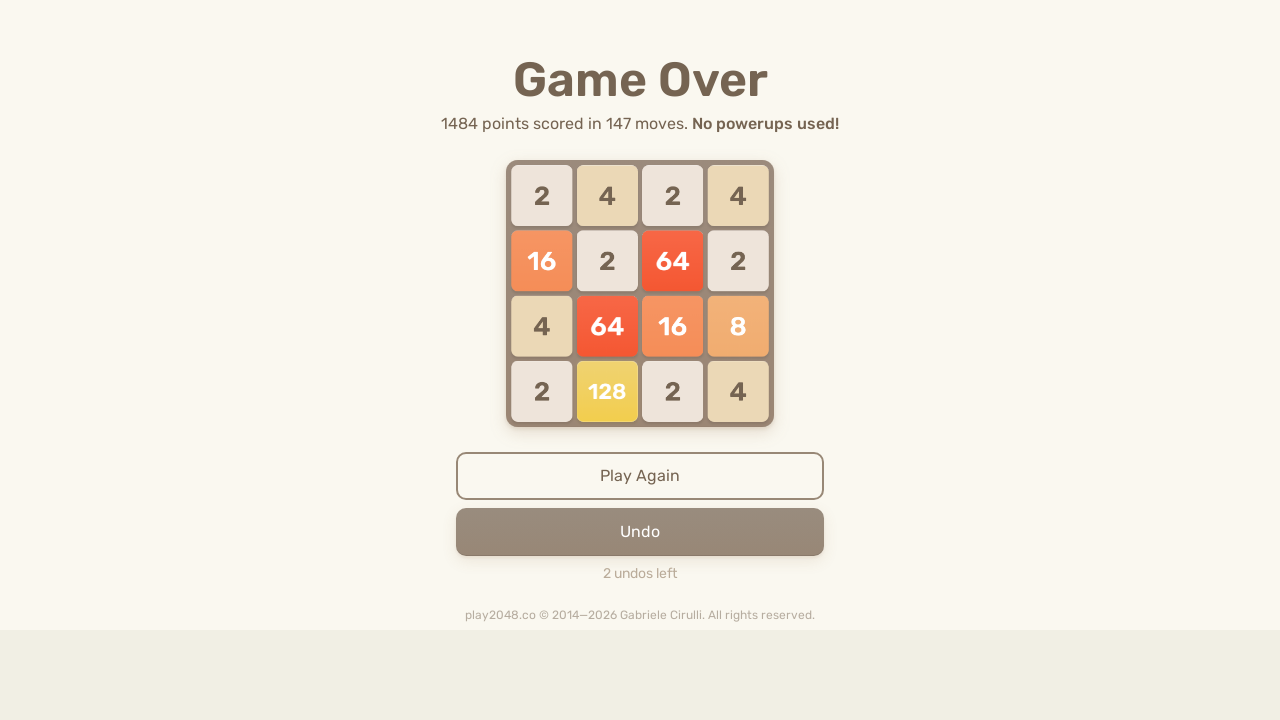

Pressed ArrowLeft key
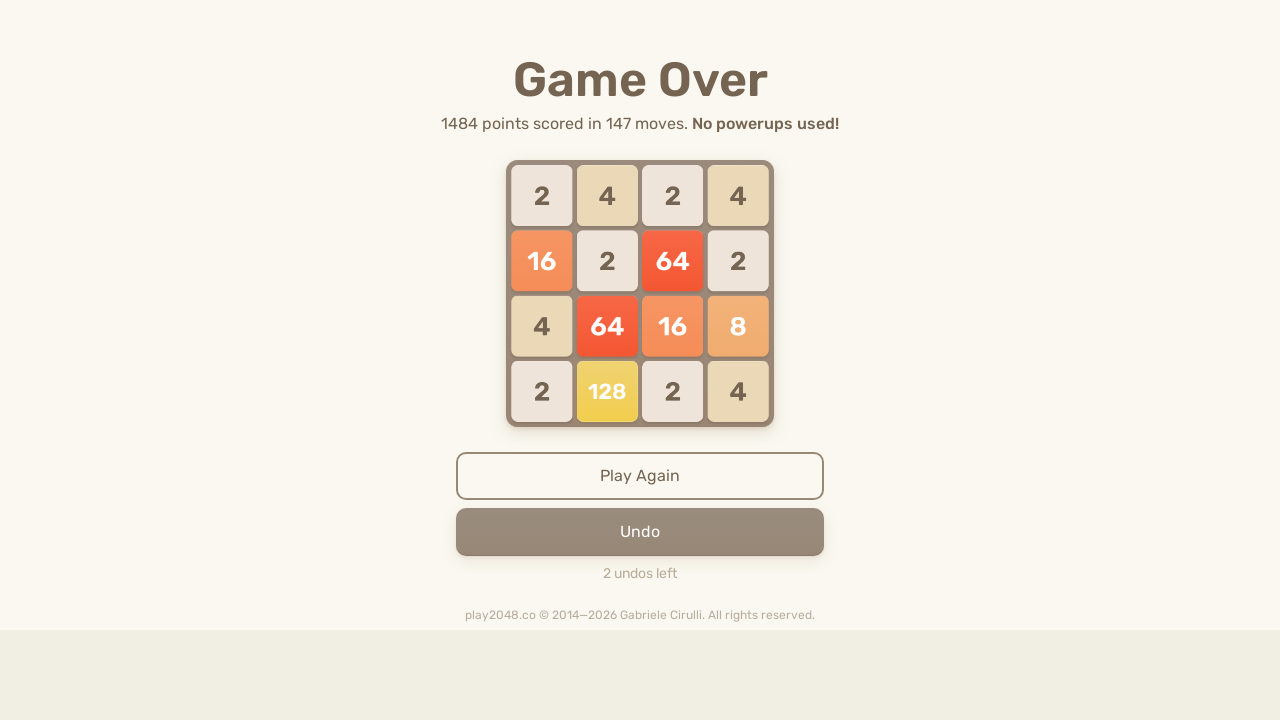

Checked game over status: 0 game-over messages found
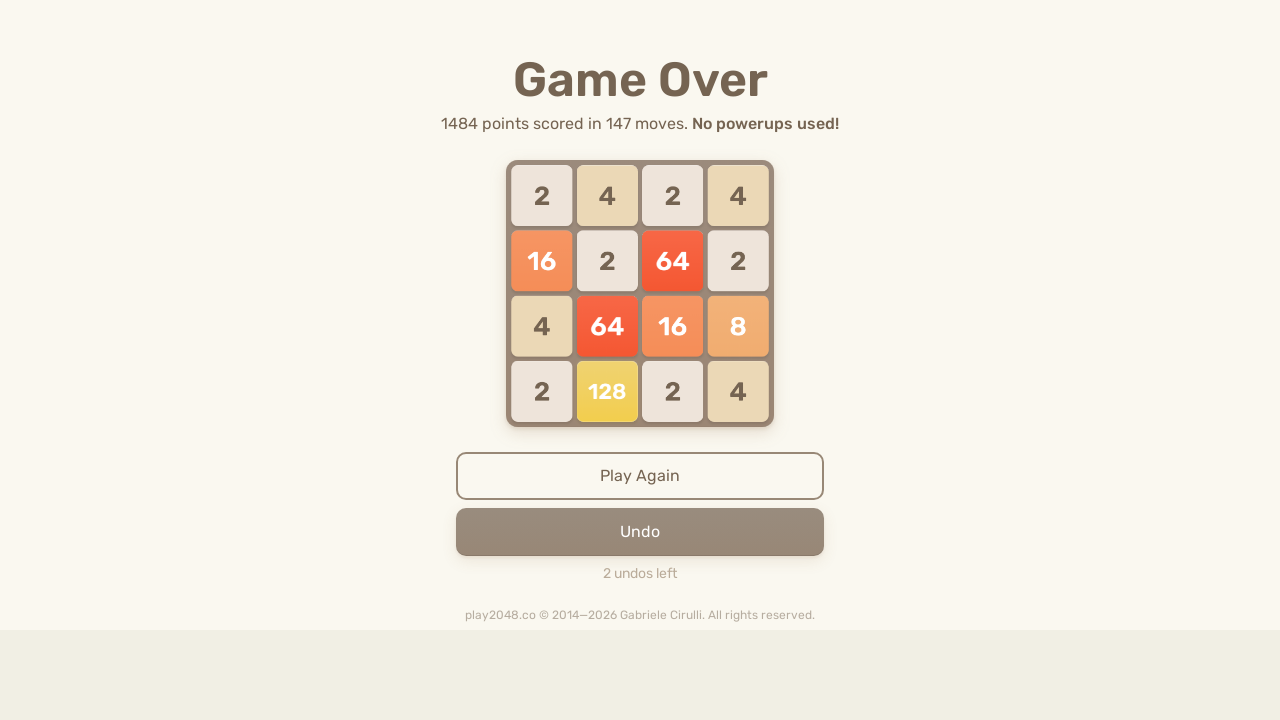

Waited 100ms for game animations to complete
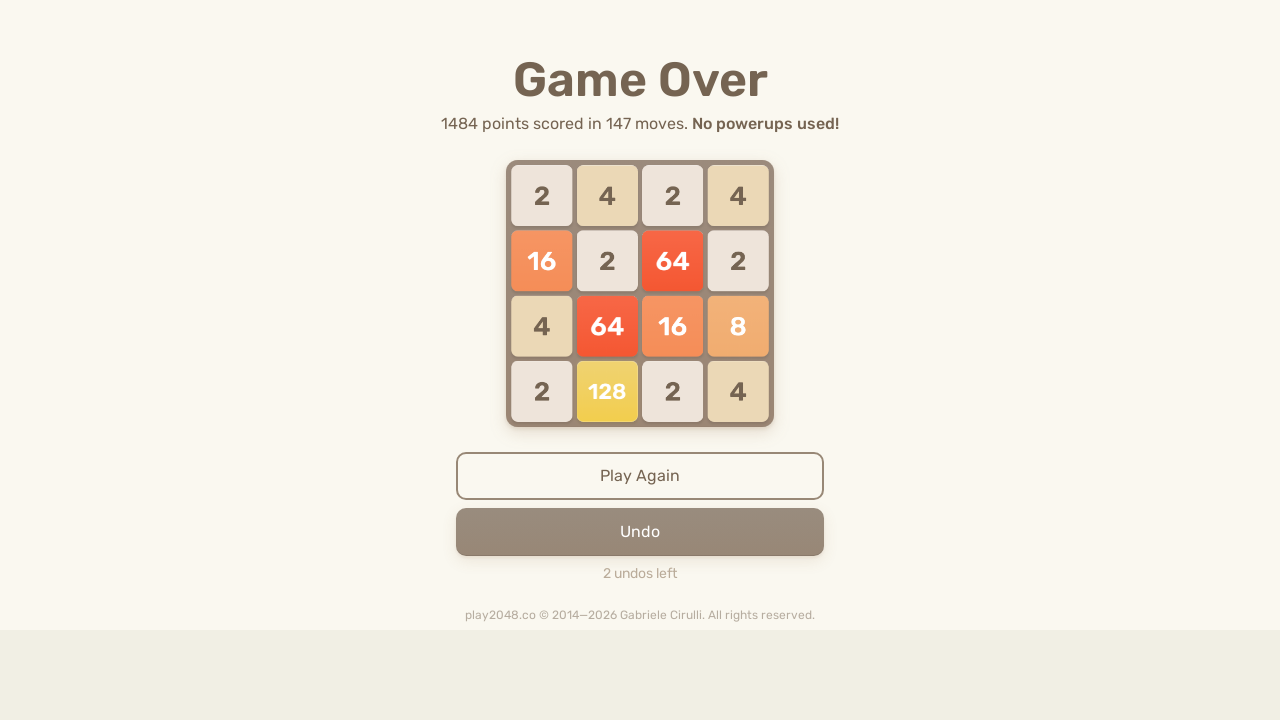

Pressed ArrowUp key
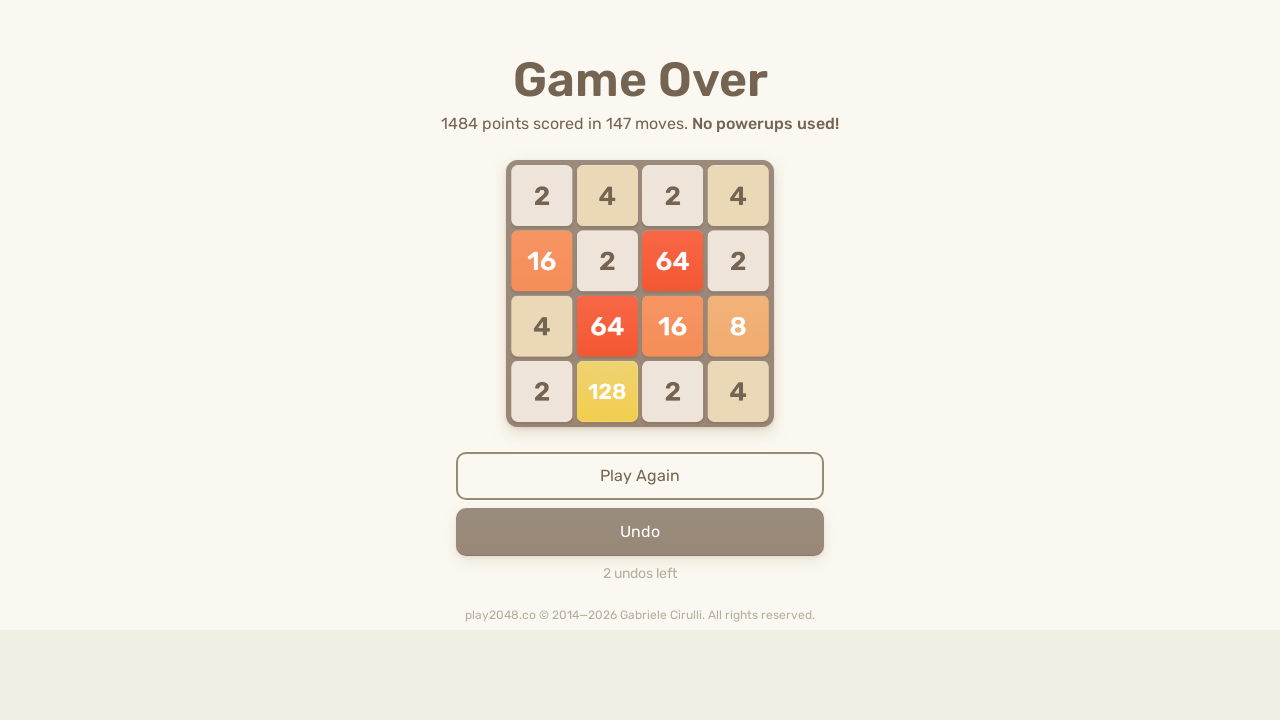

Pressed ArrowRight key
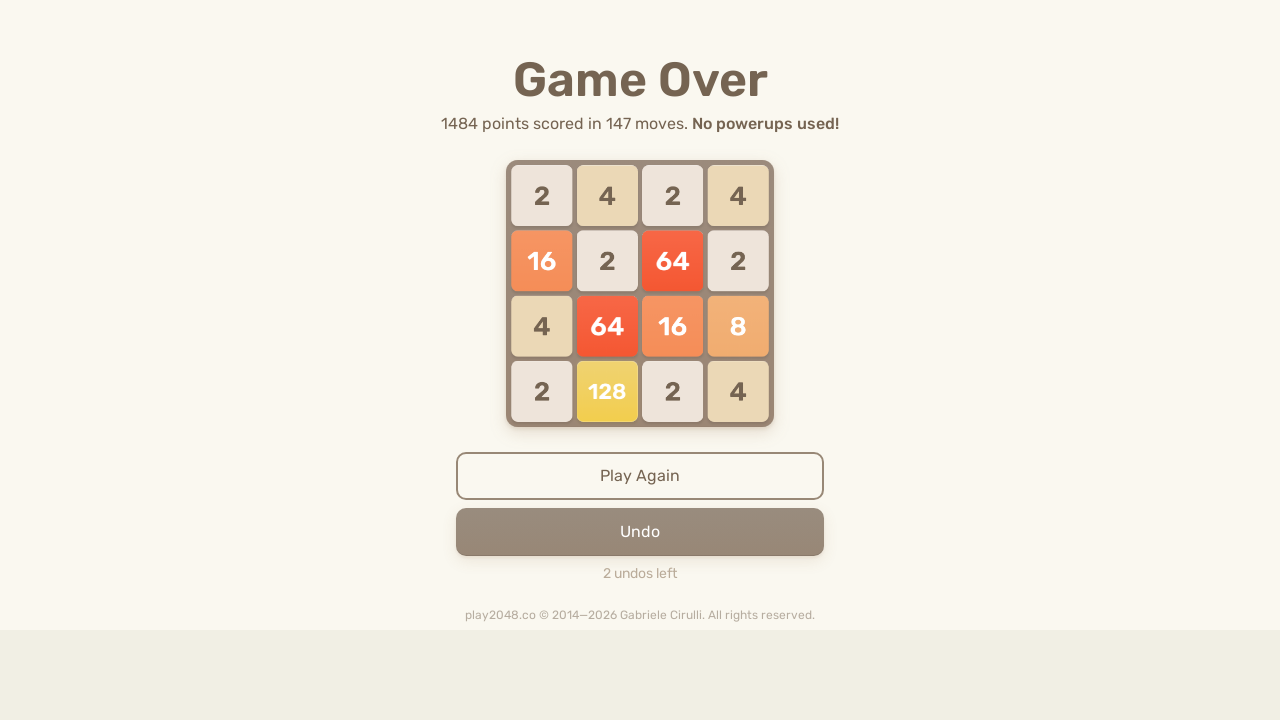

Pressed ArrowDown key
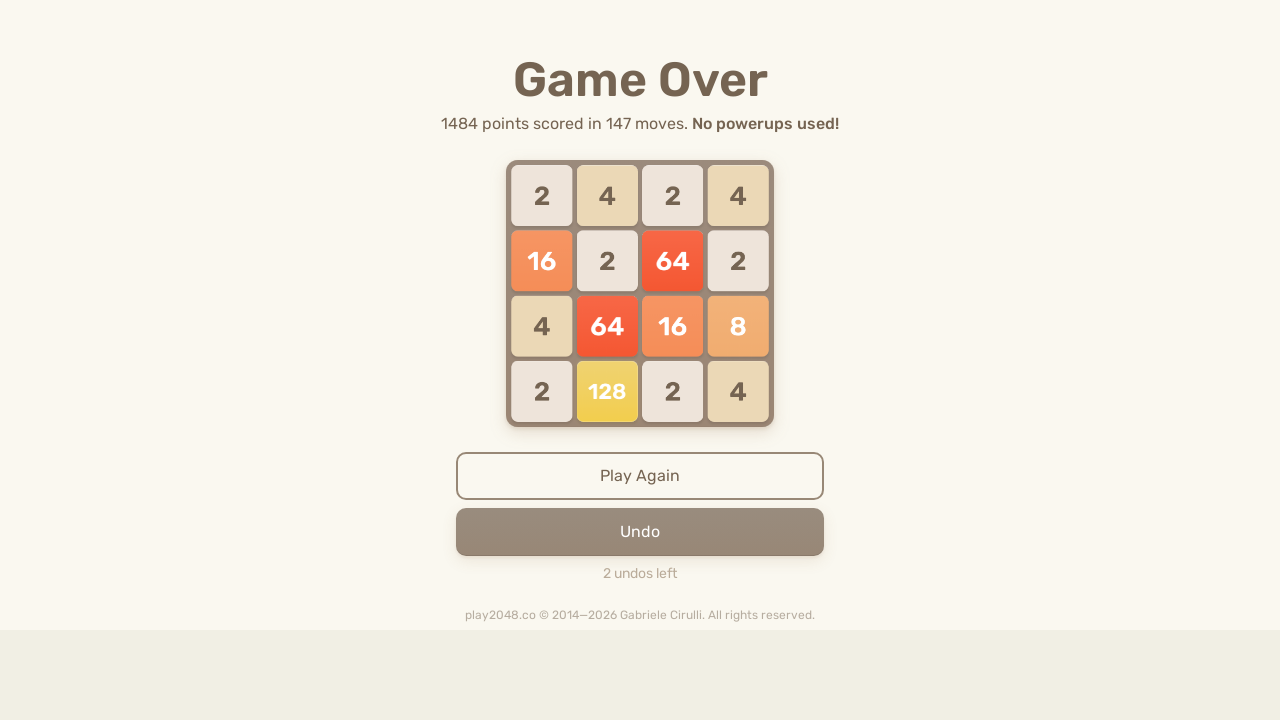

Pressed ArrowLeft key
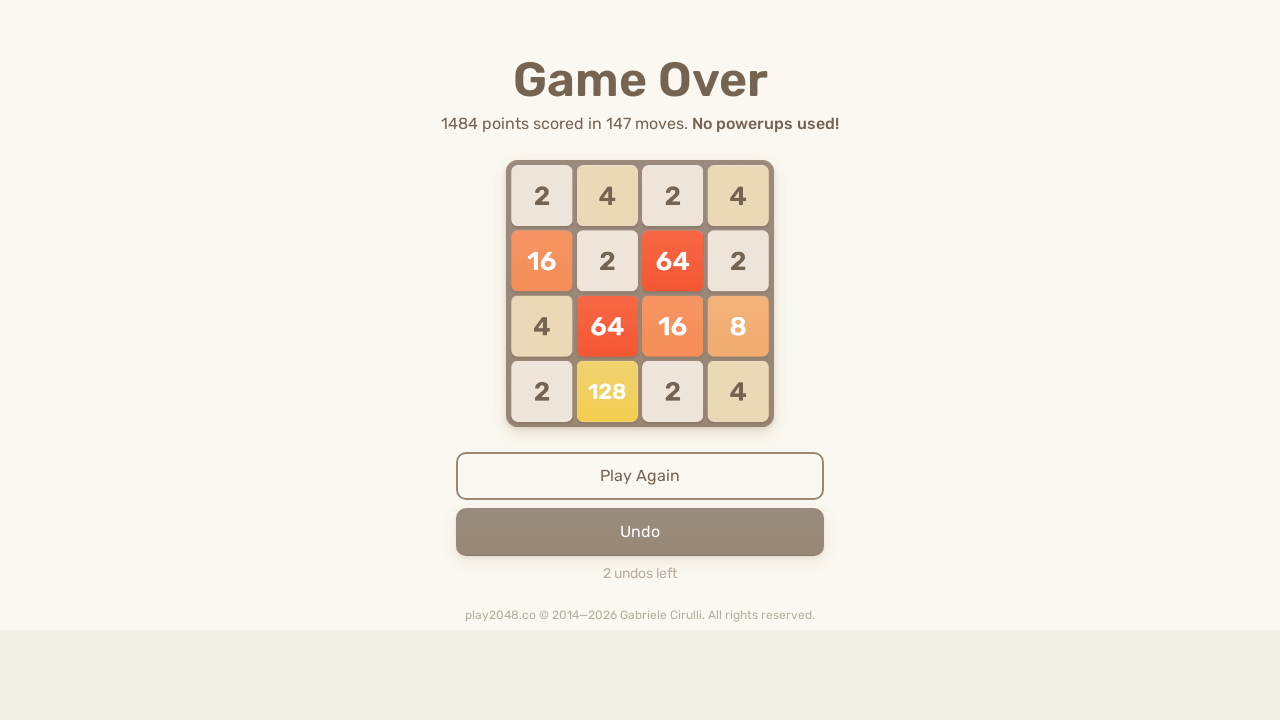

Checked game over status: 0 game-over messages found
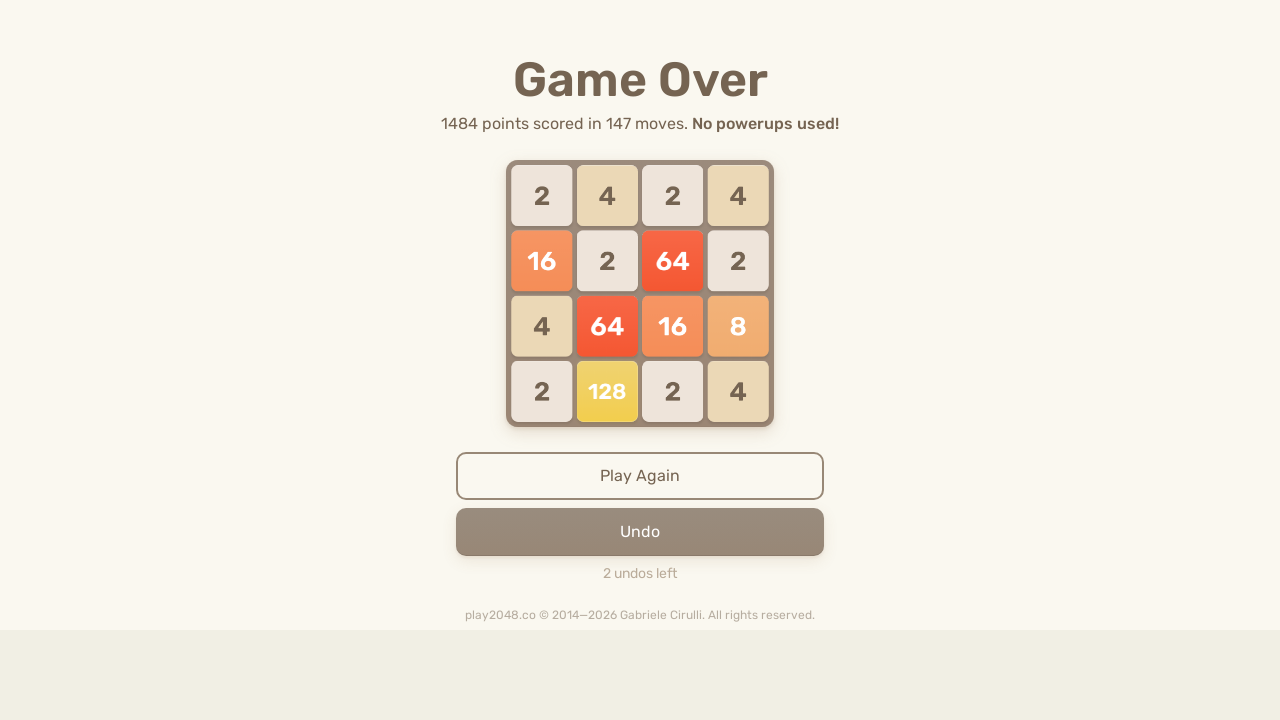

Waited 100ms for game animations to complete
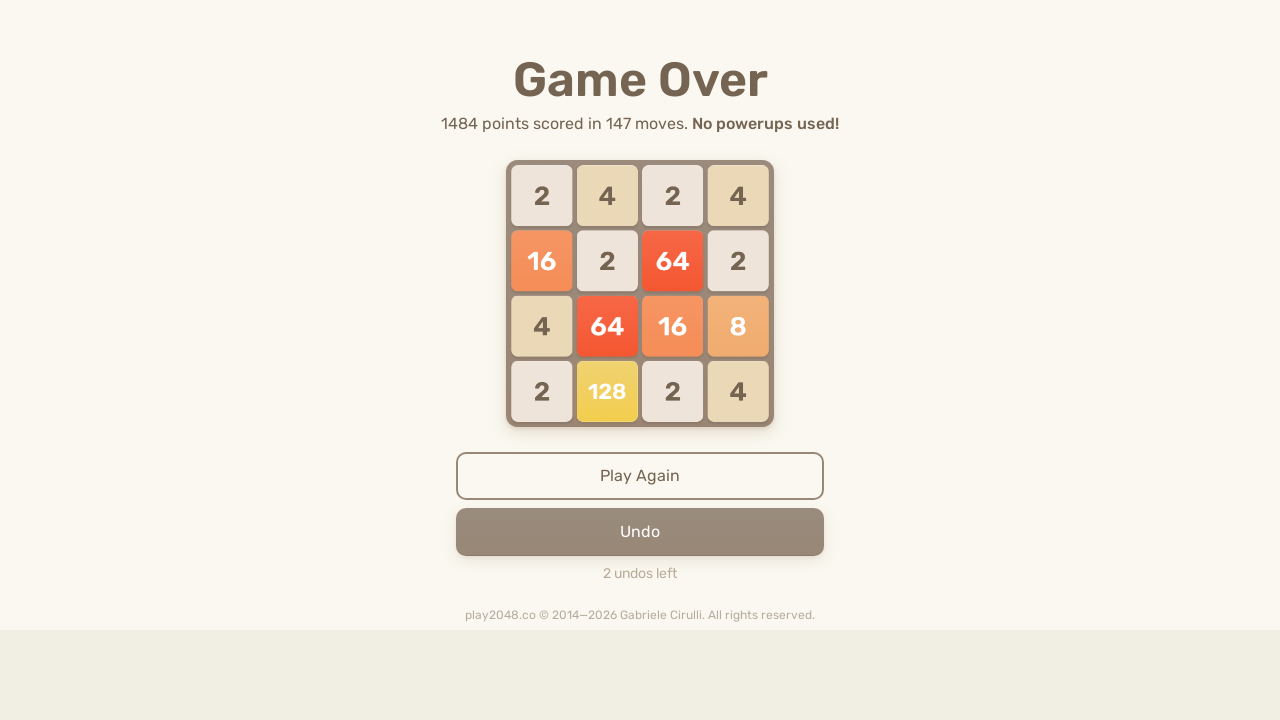

Pressed ArrowUp key
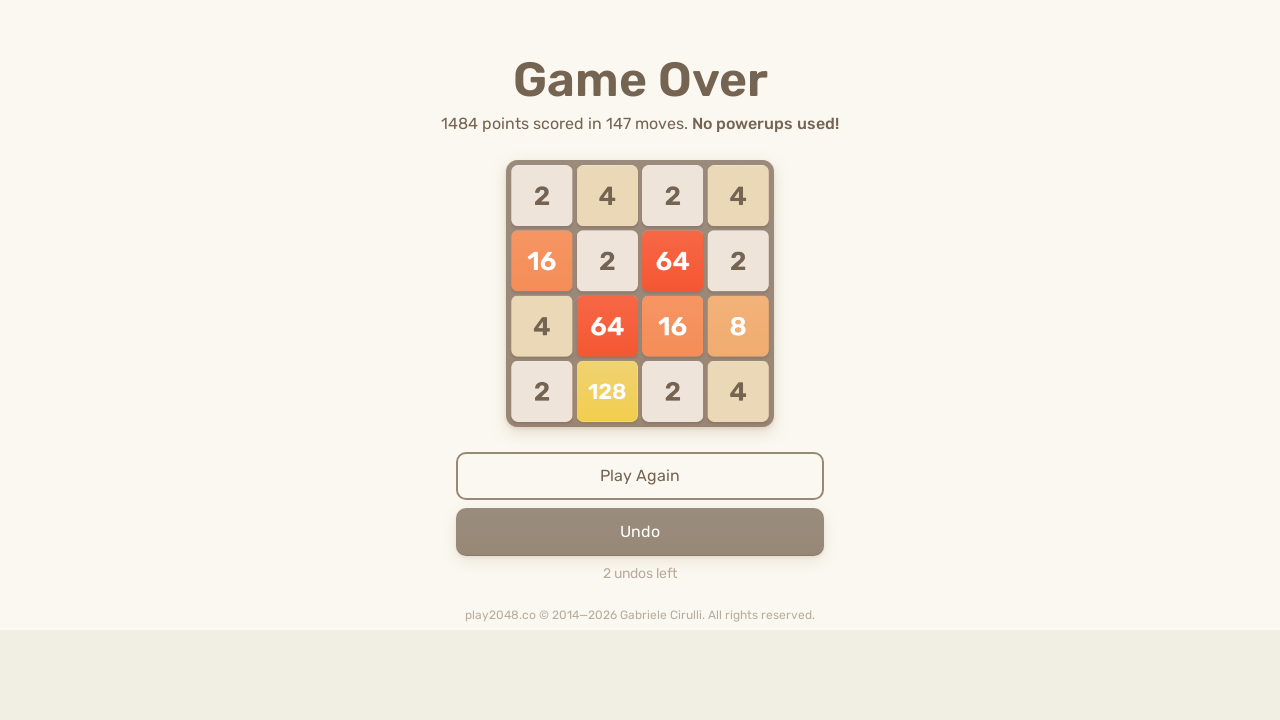

Pressed ArrowRight key
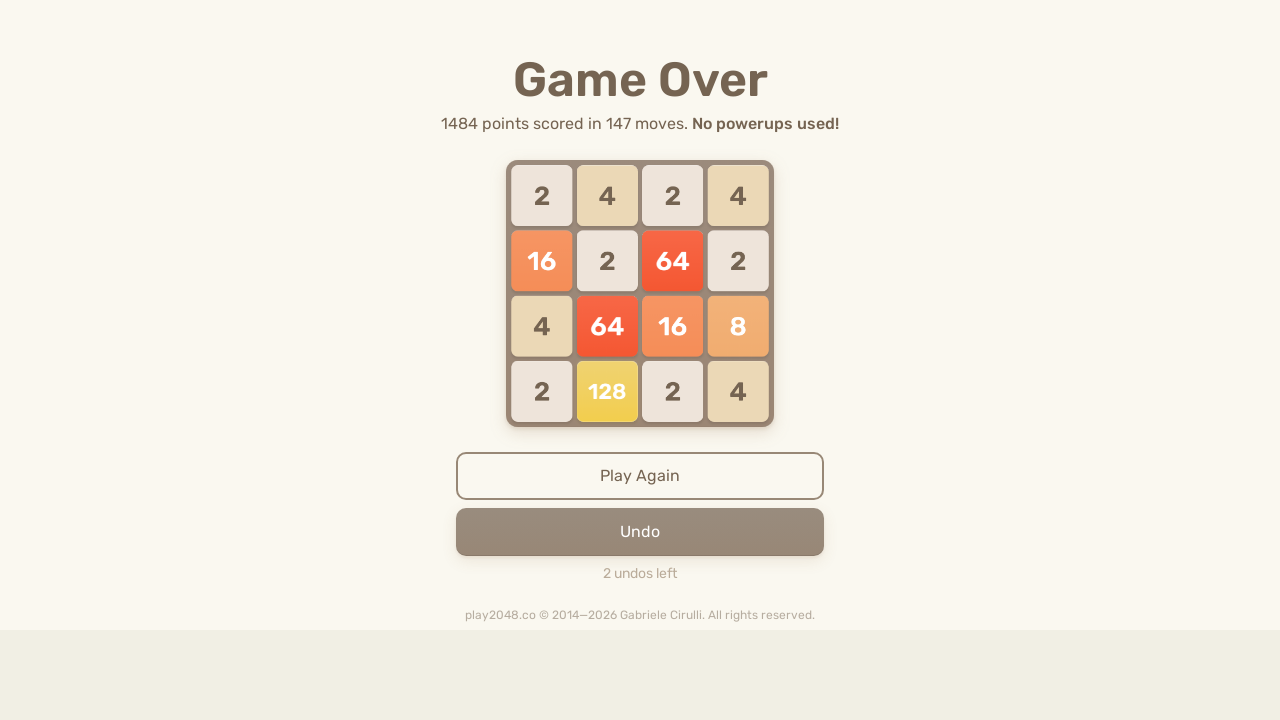

Pressed ArrowDown key
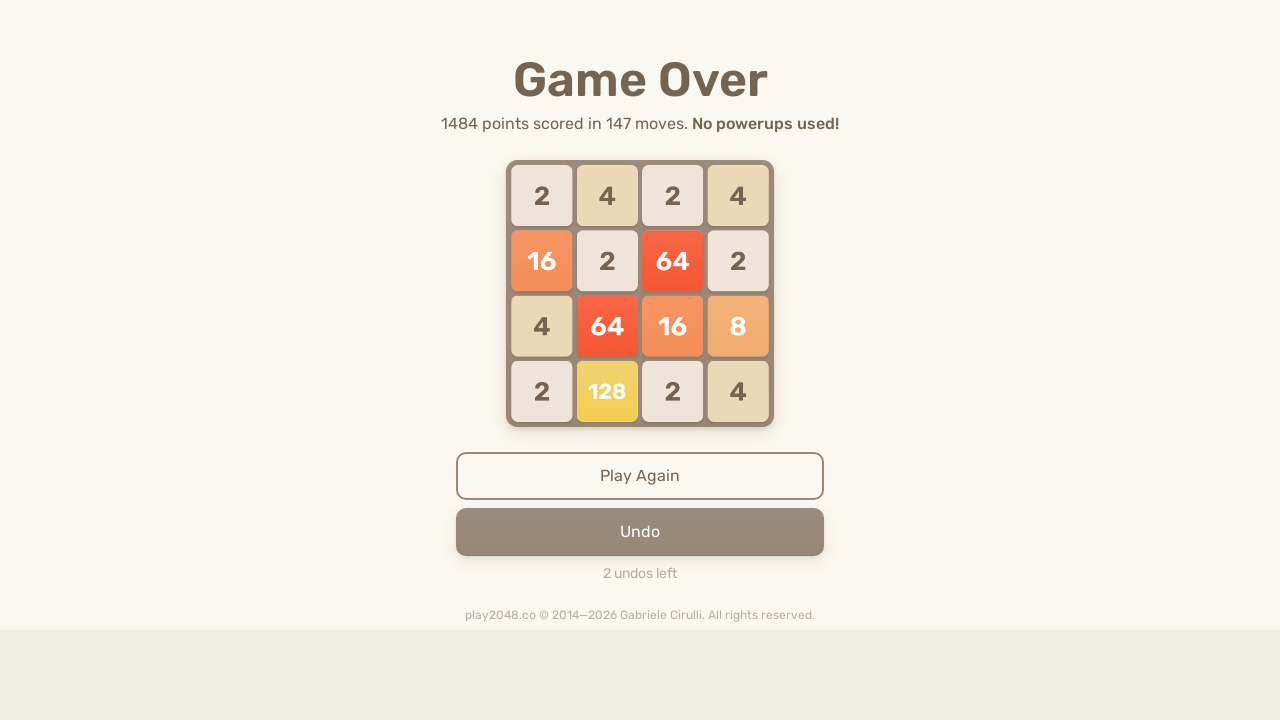

Pressed ArrowLeft key
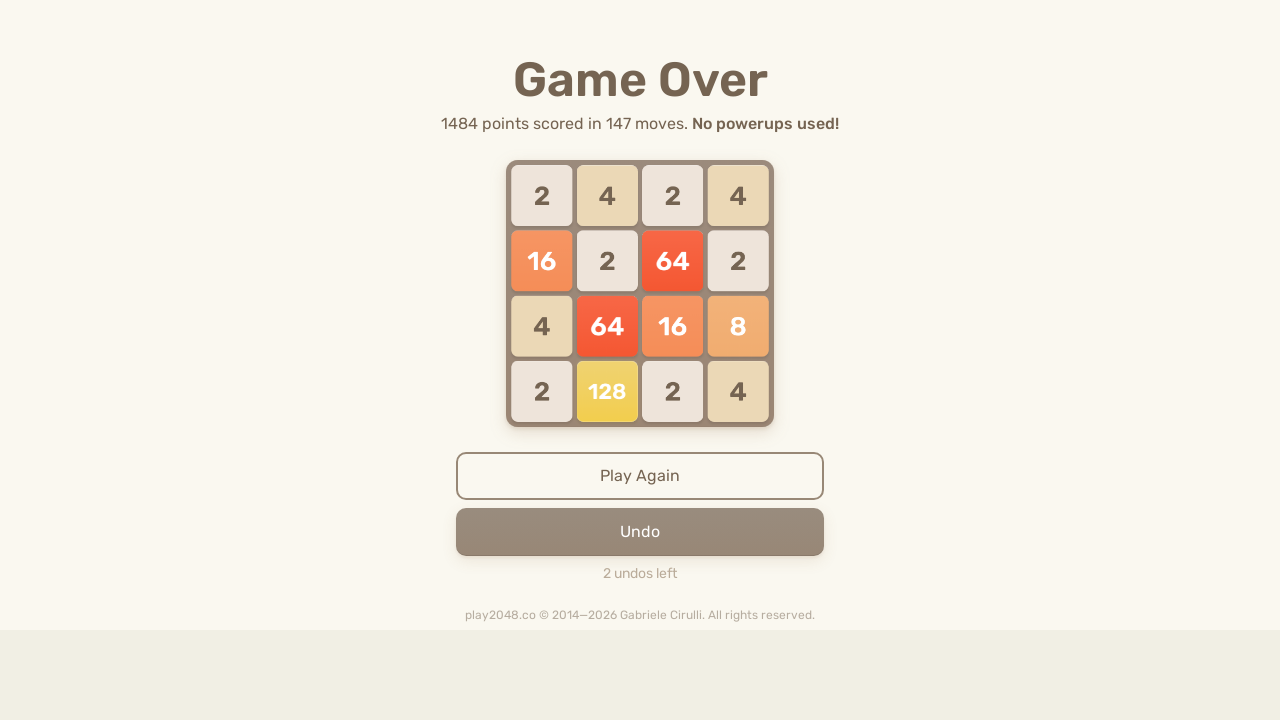

Checked game over status: 0 game-over messages found
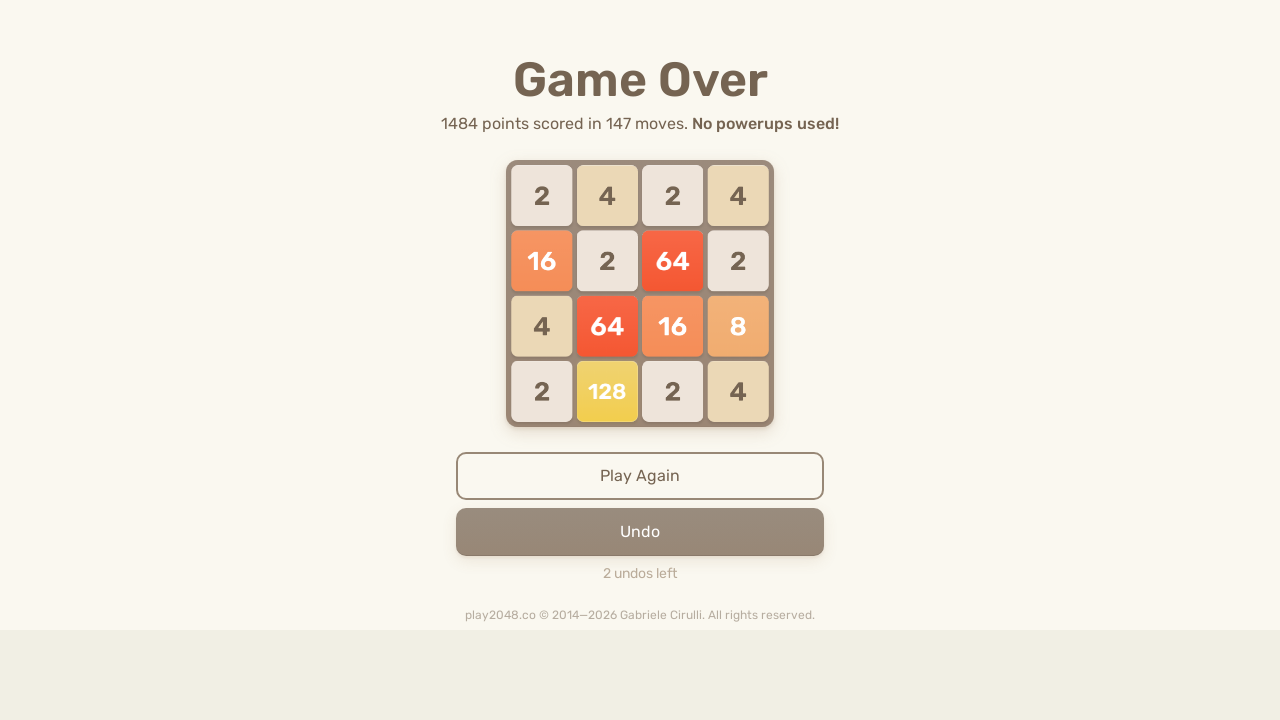

Waited 100ms for game animations to complete
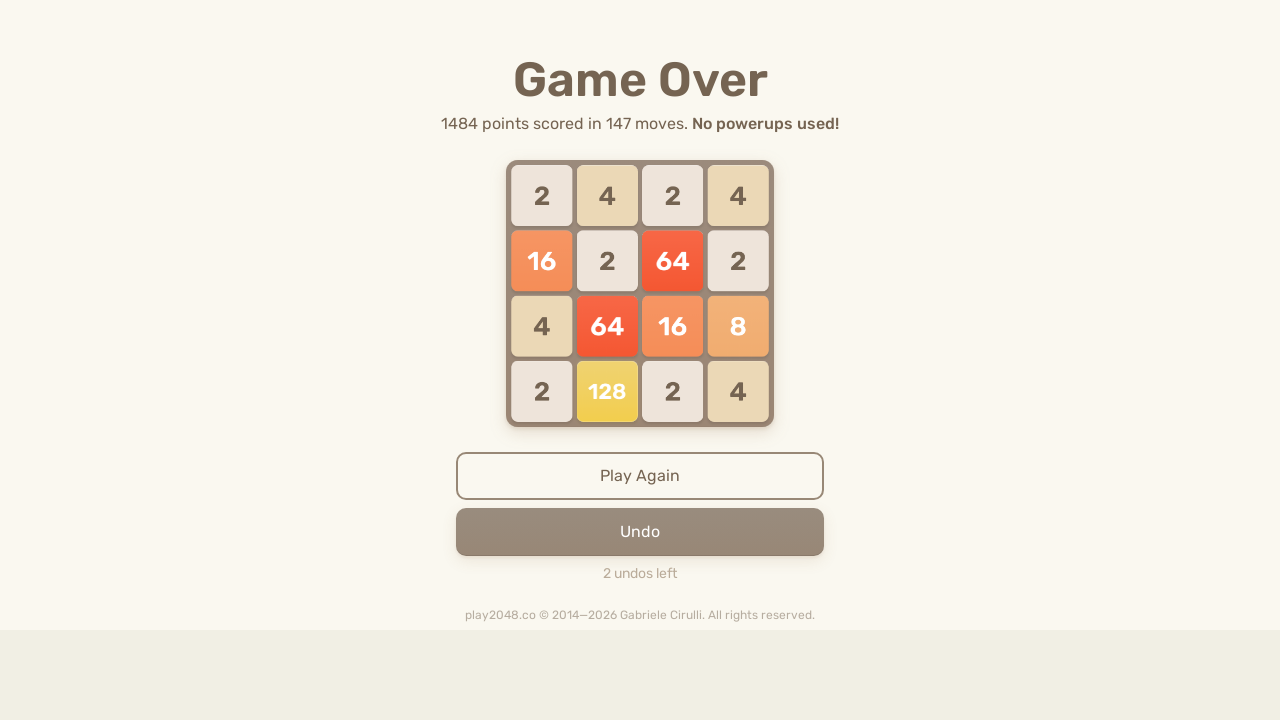

Pressed ArrowUp key
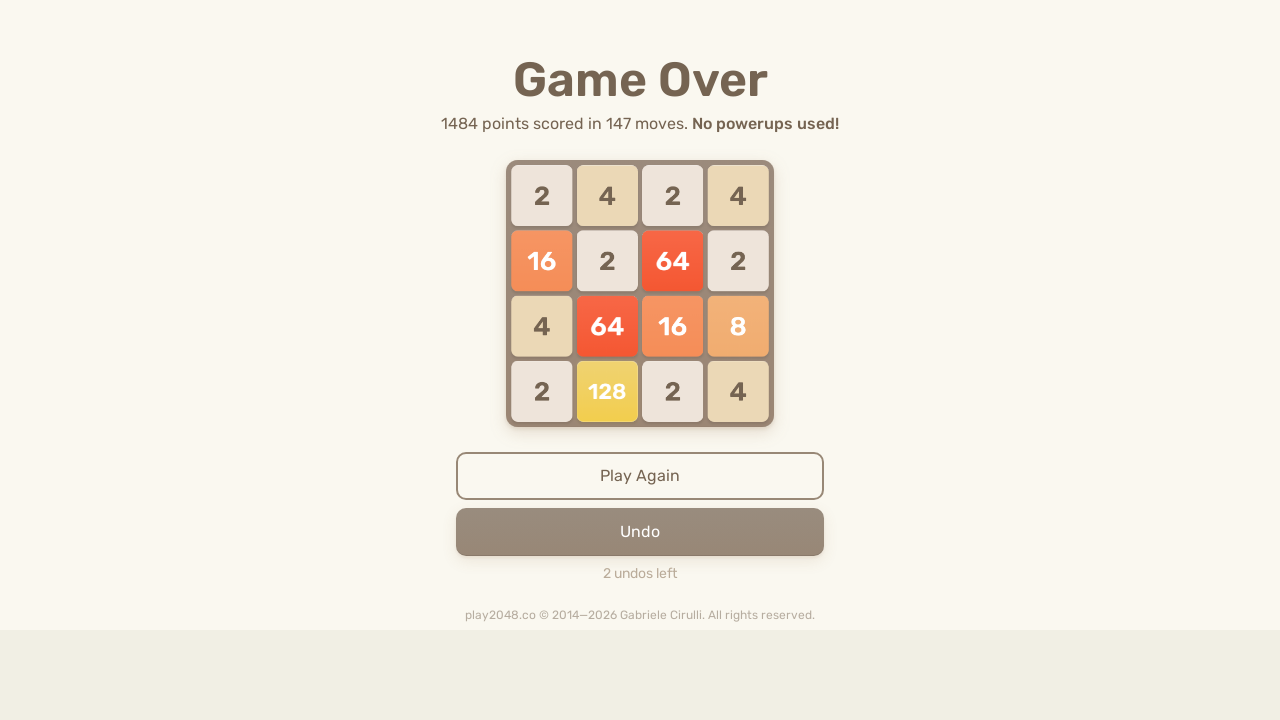

Pressed ArrowRight key
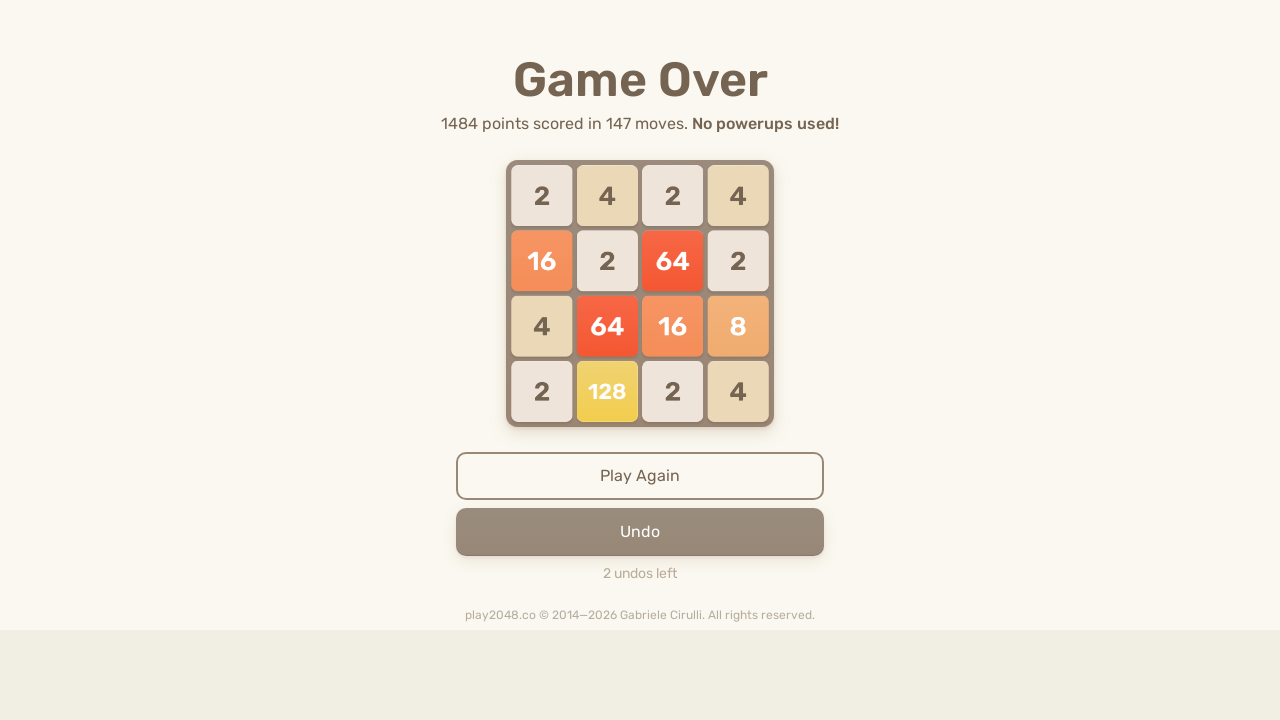

Pressed ArrowDown key
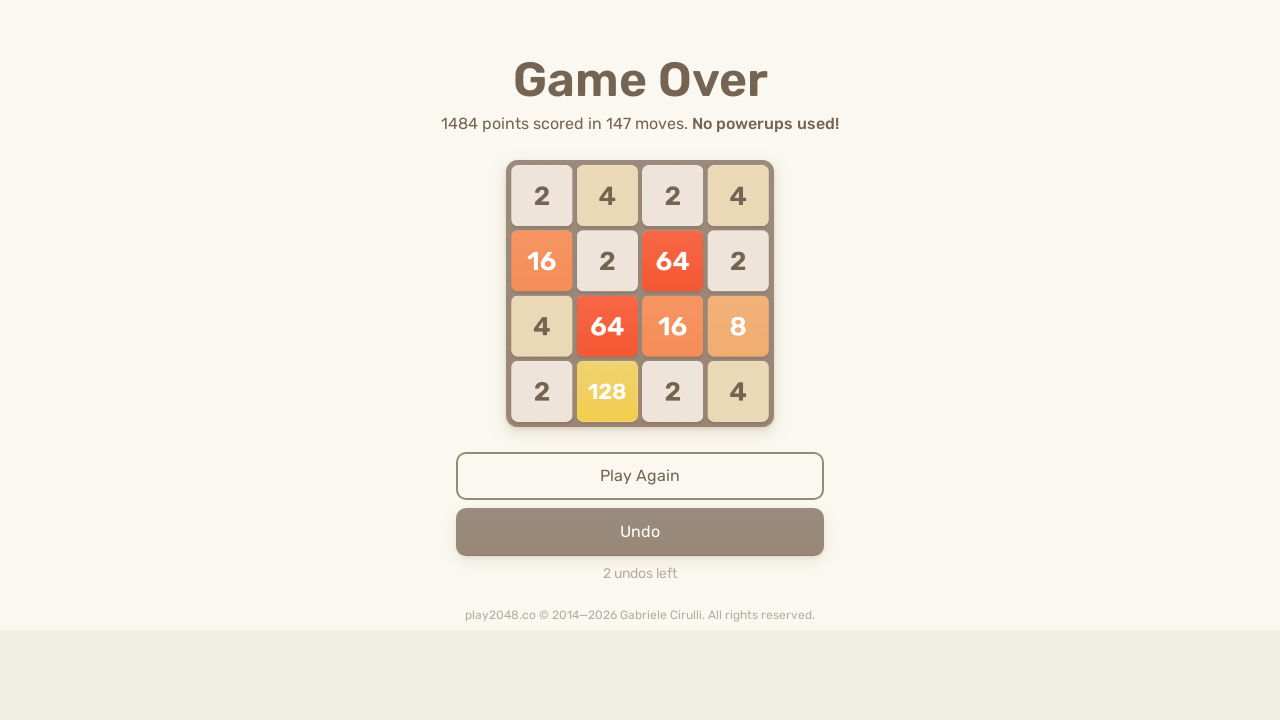

Pressed ArrowLeft key
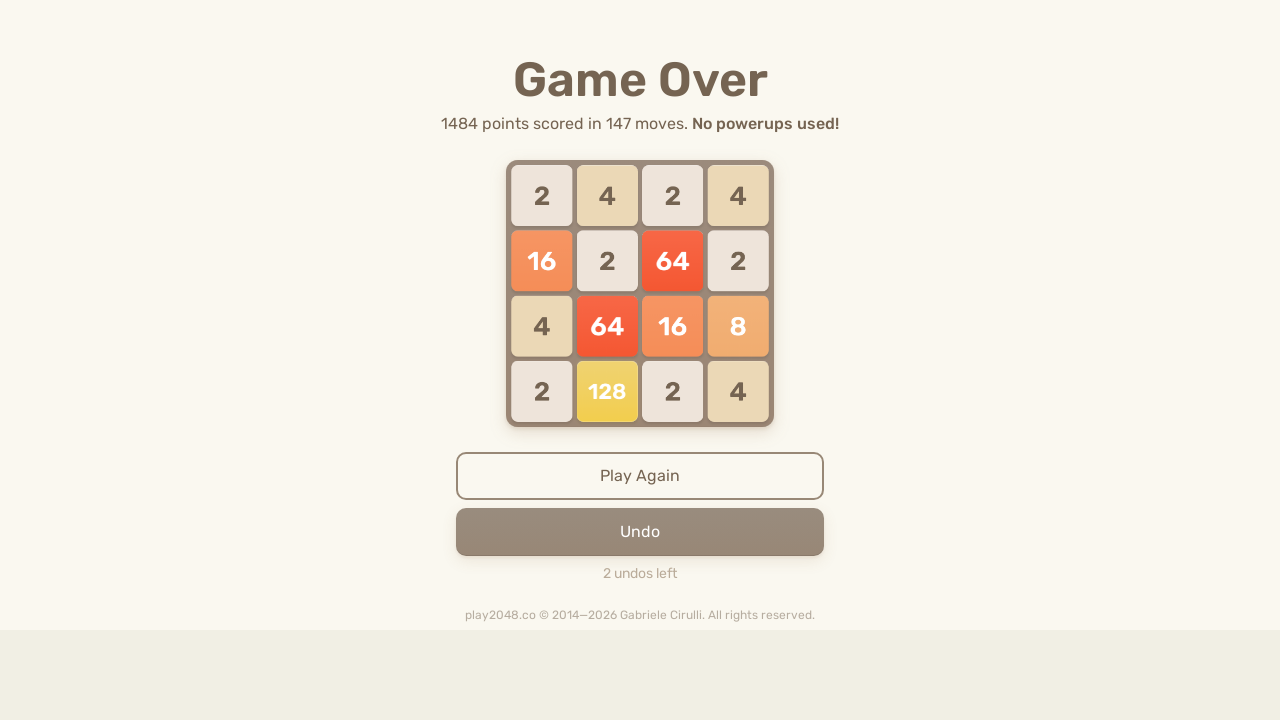

Checked game over status: 0 game-over messages found
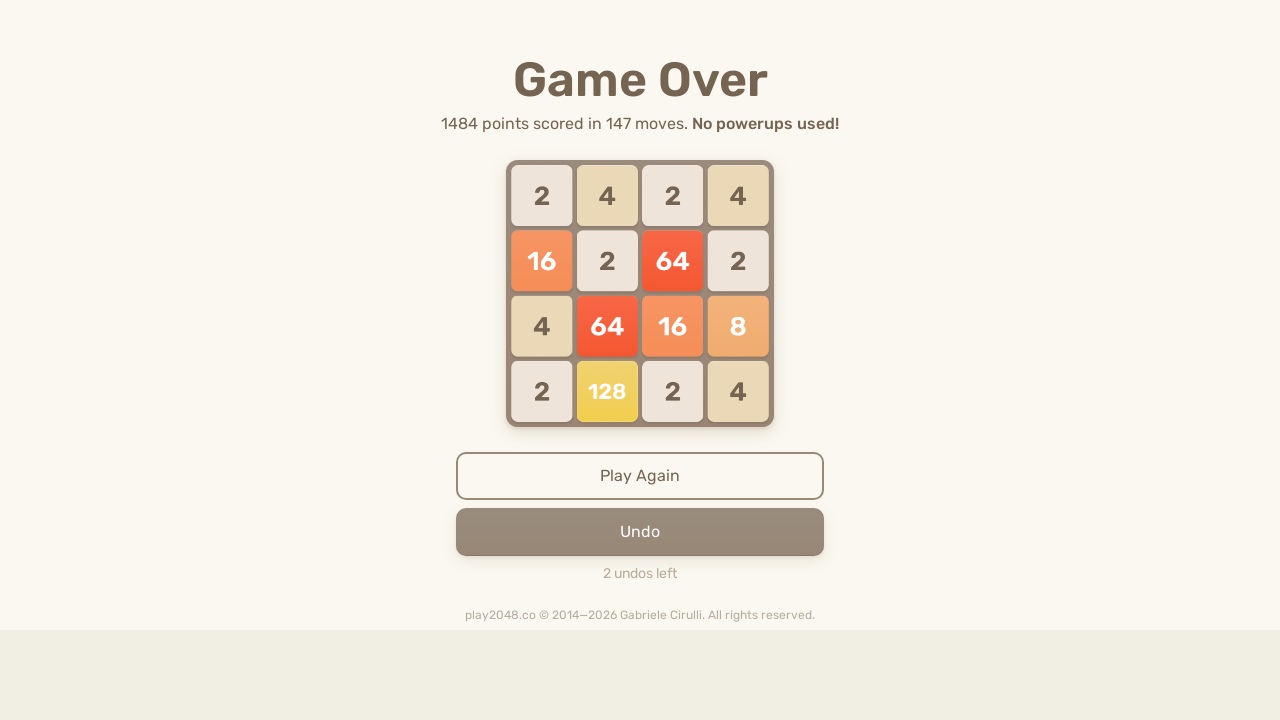

Waited 100ms for game animations to complete
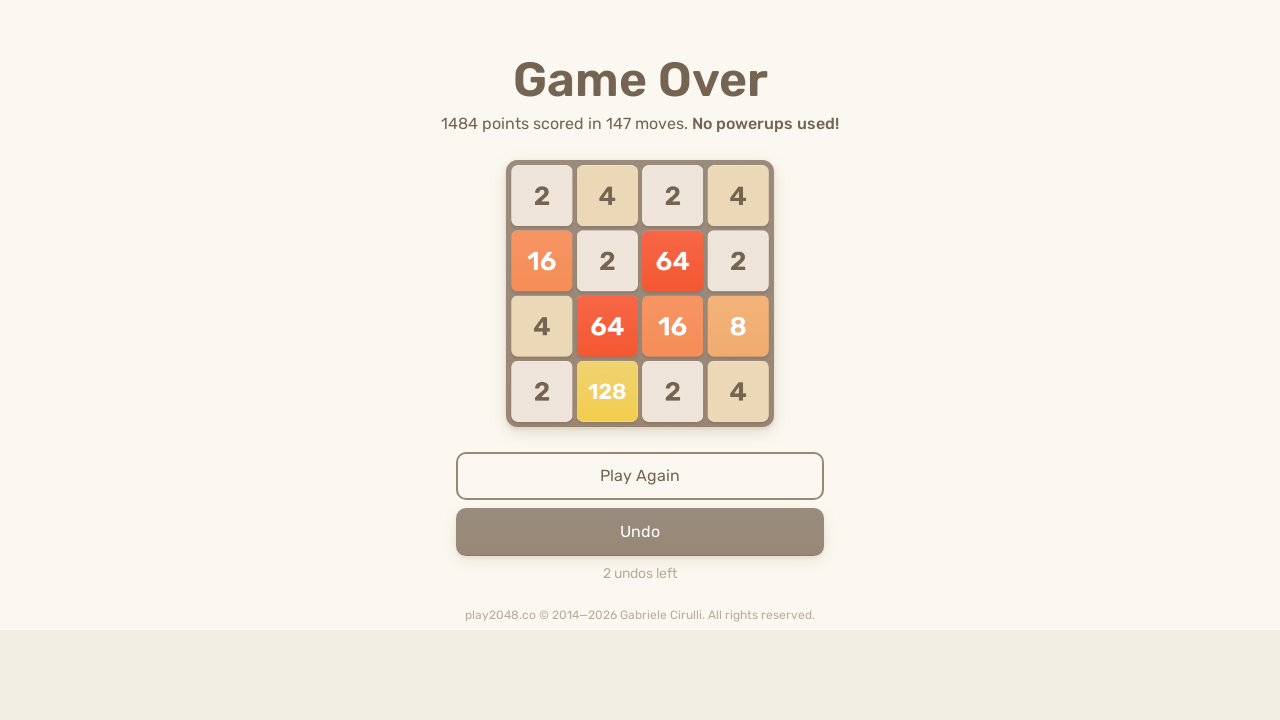

Pressed ArrowUp key
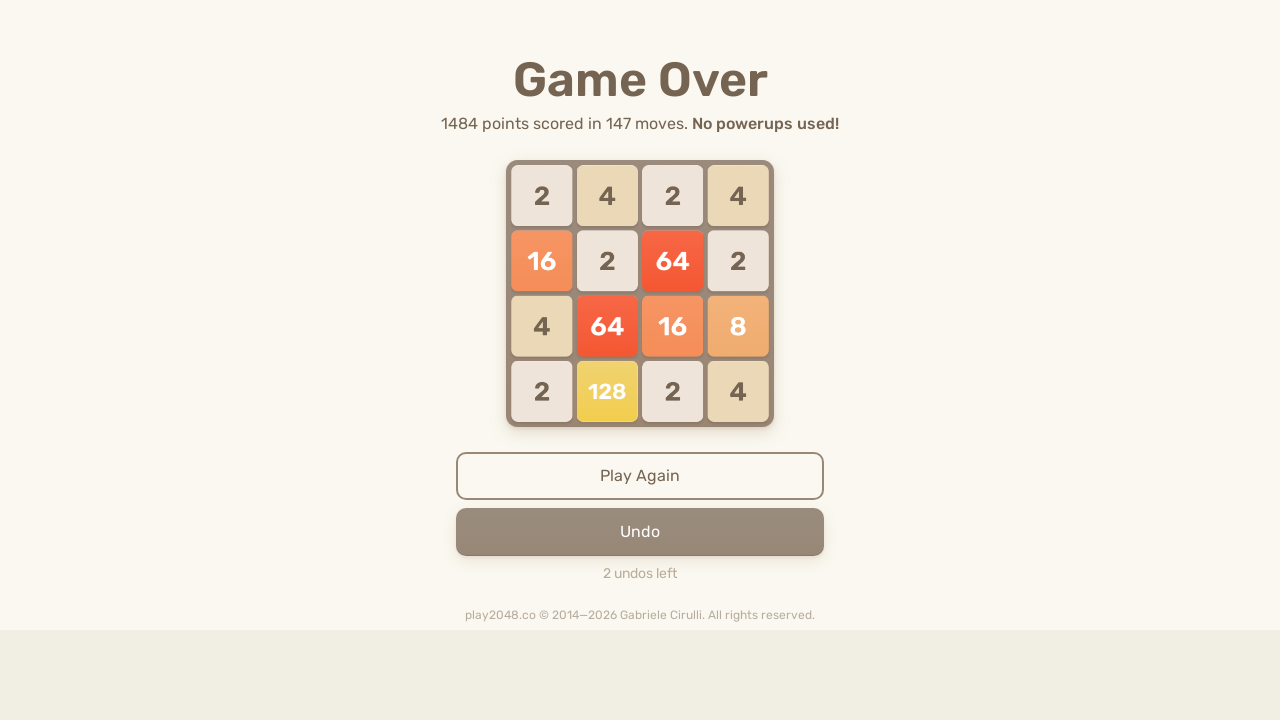

Pressed ArrowRight key
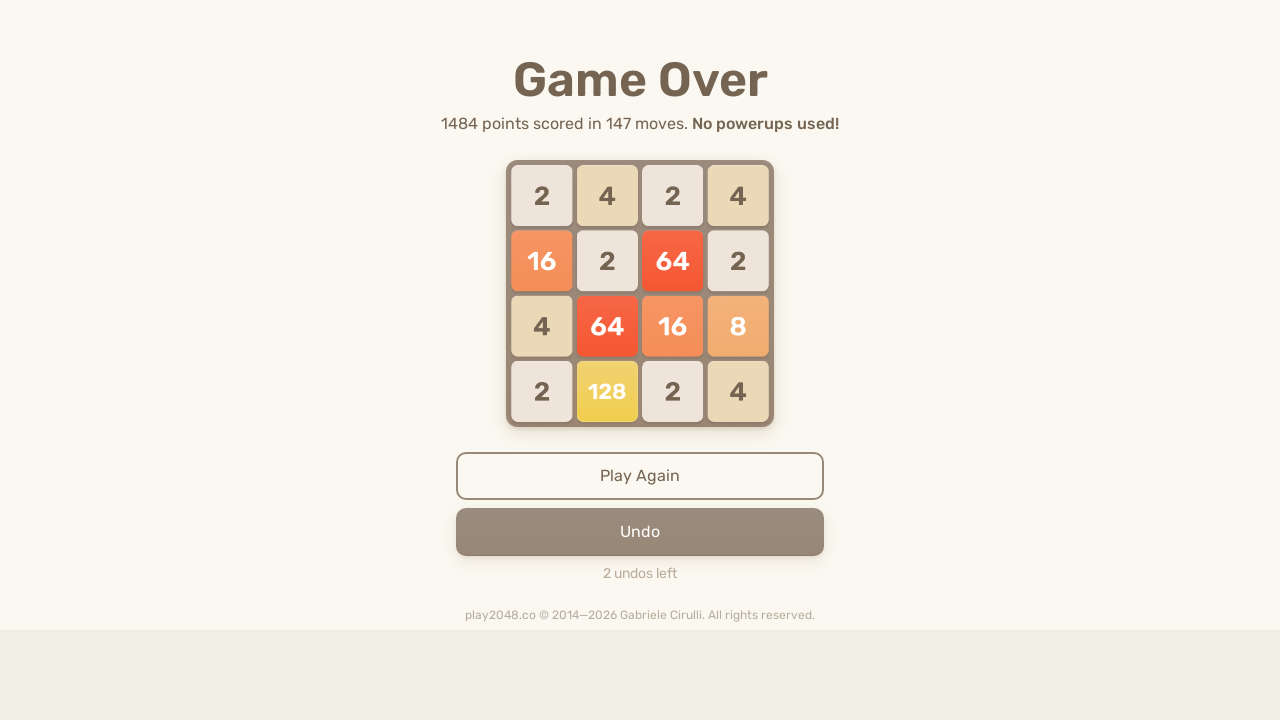

Pressed ArrowDown key
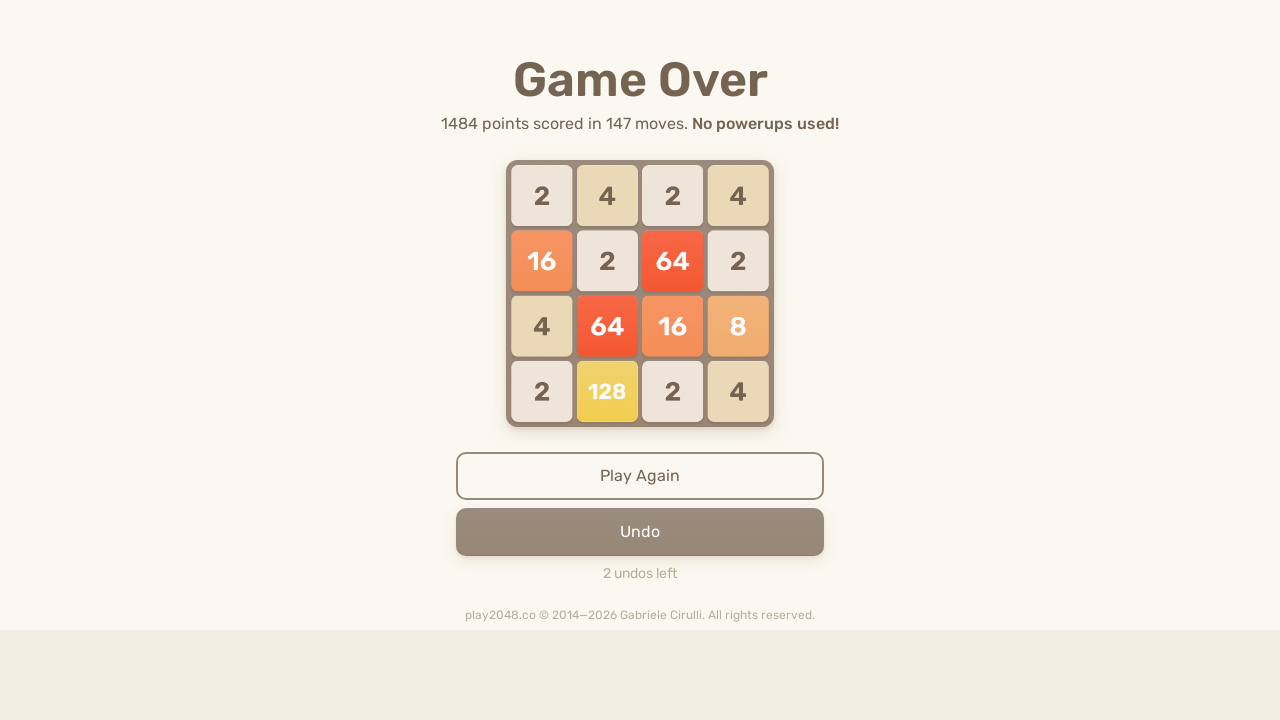

Pressed ArrowLeft key
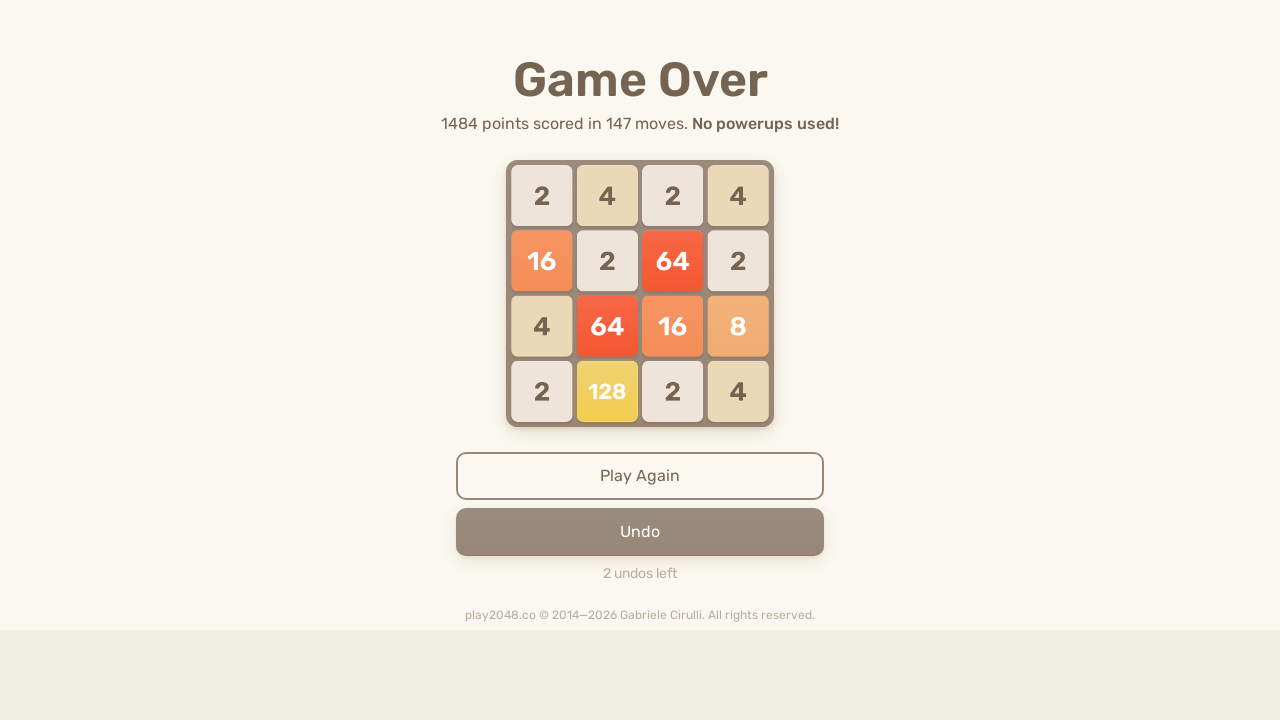

Checked game over status: 0 game-over messages found
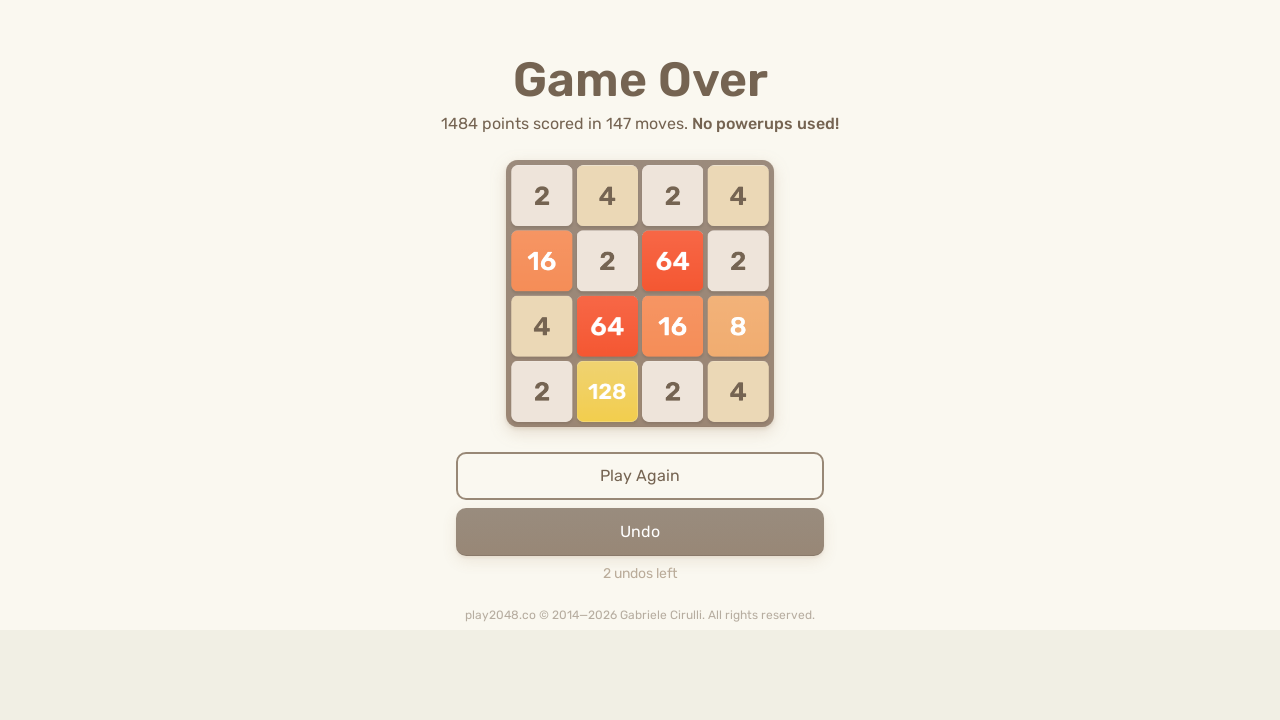

Waited 100ms for game animations to complete
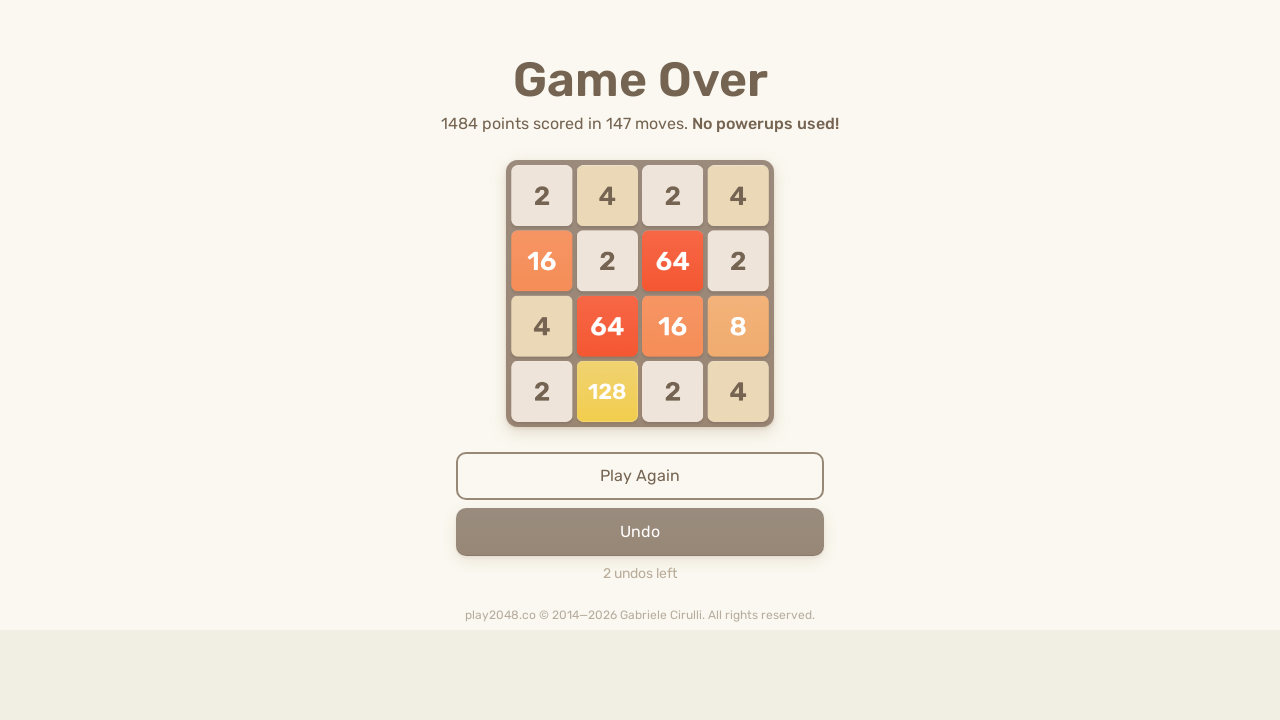

Pressed ArrowUp key
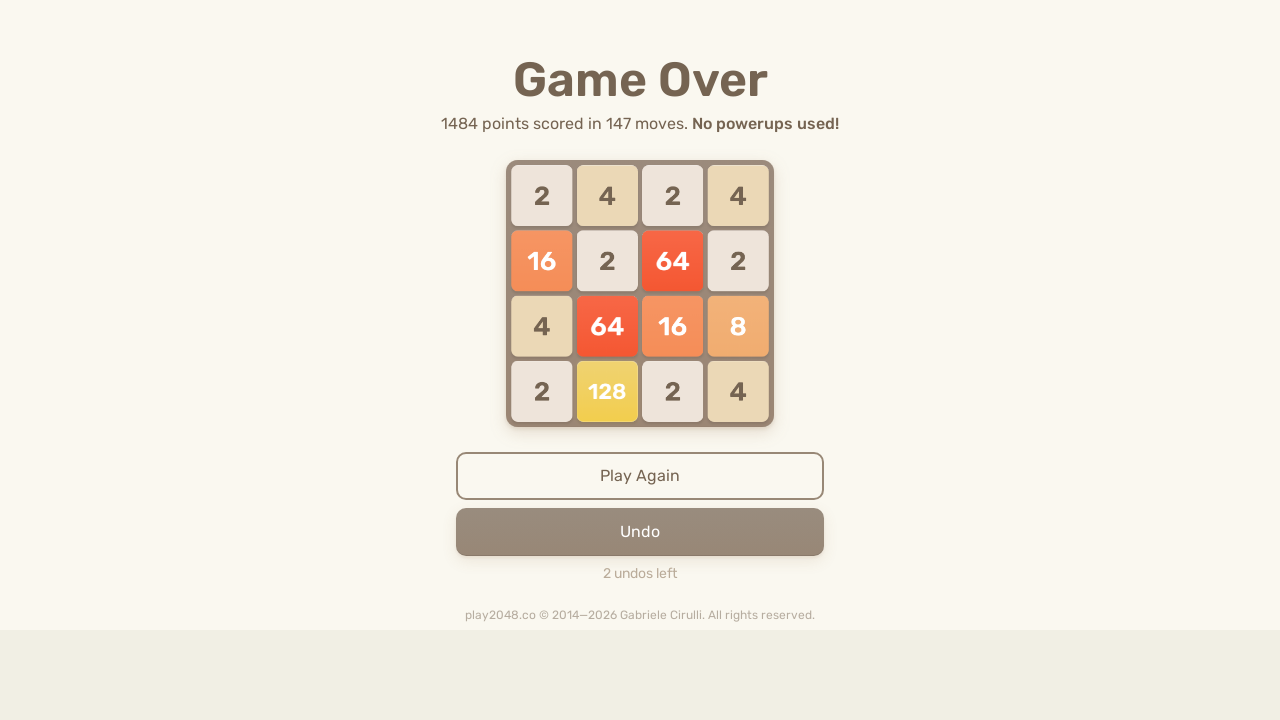

Pressed ArrowRight key
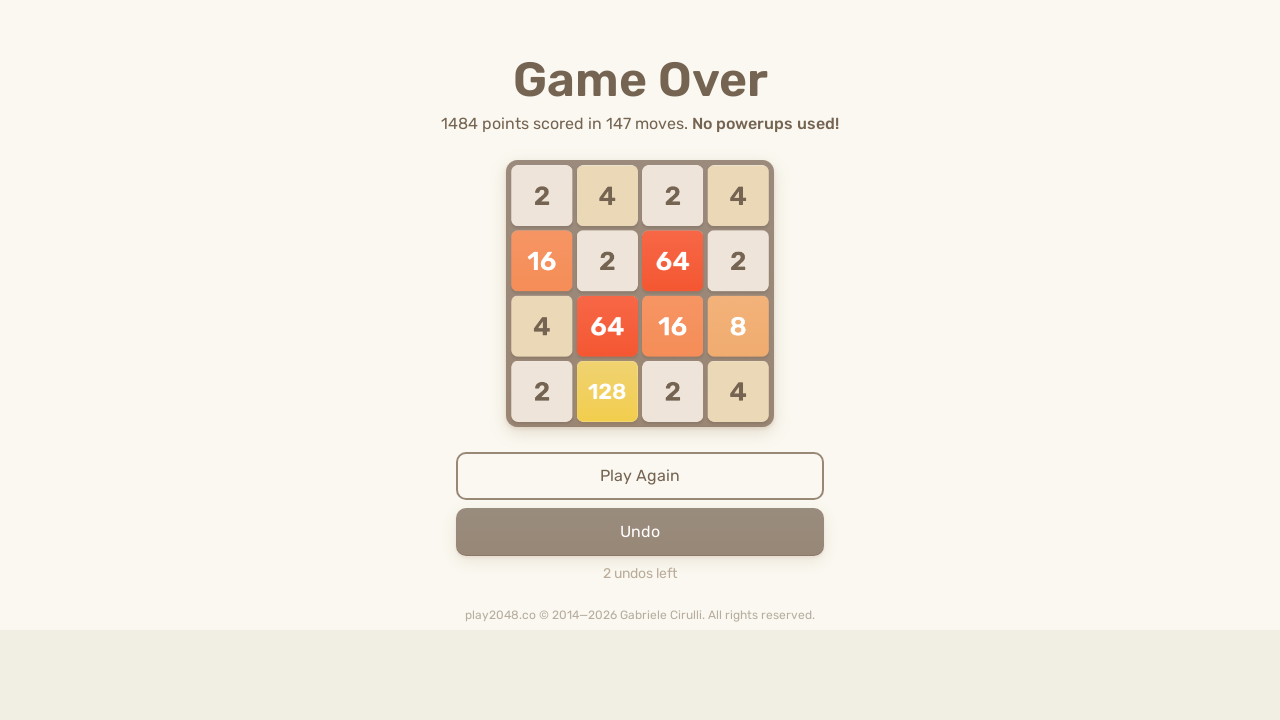

Pressed ArrowDown key
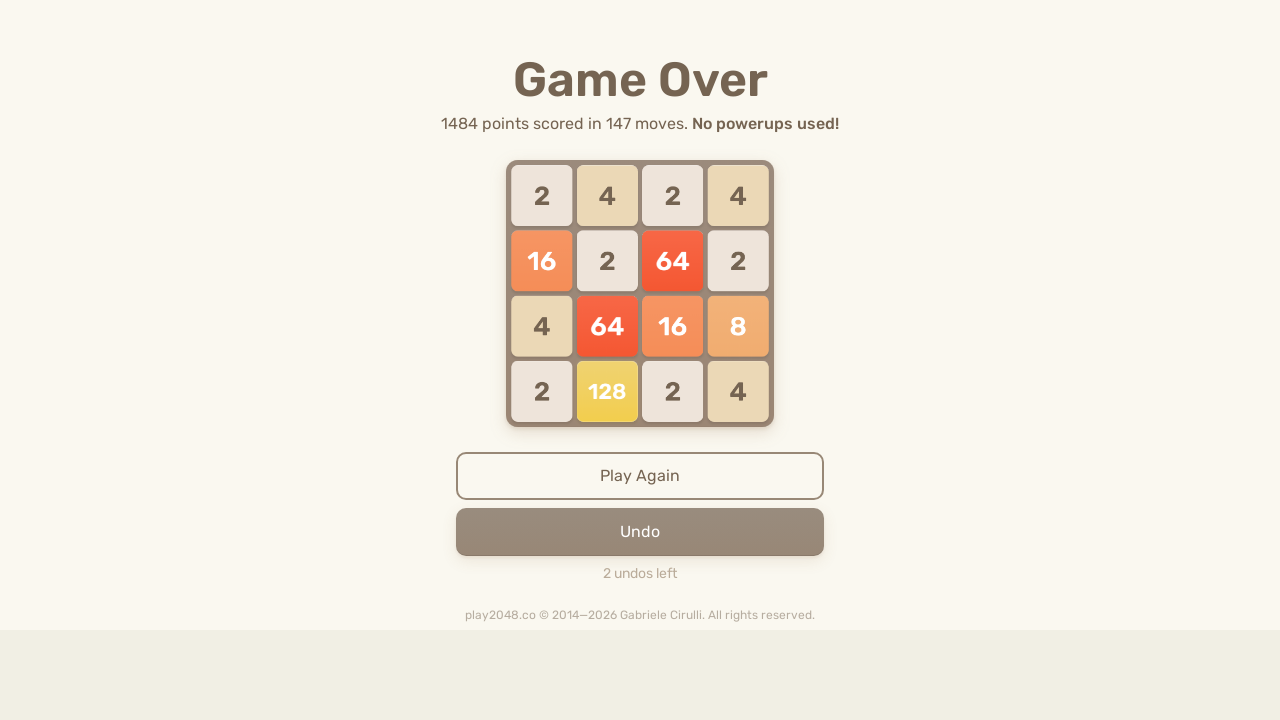

Pressed ArrowLeft key
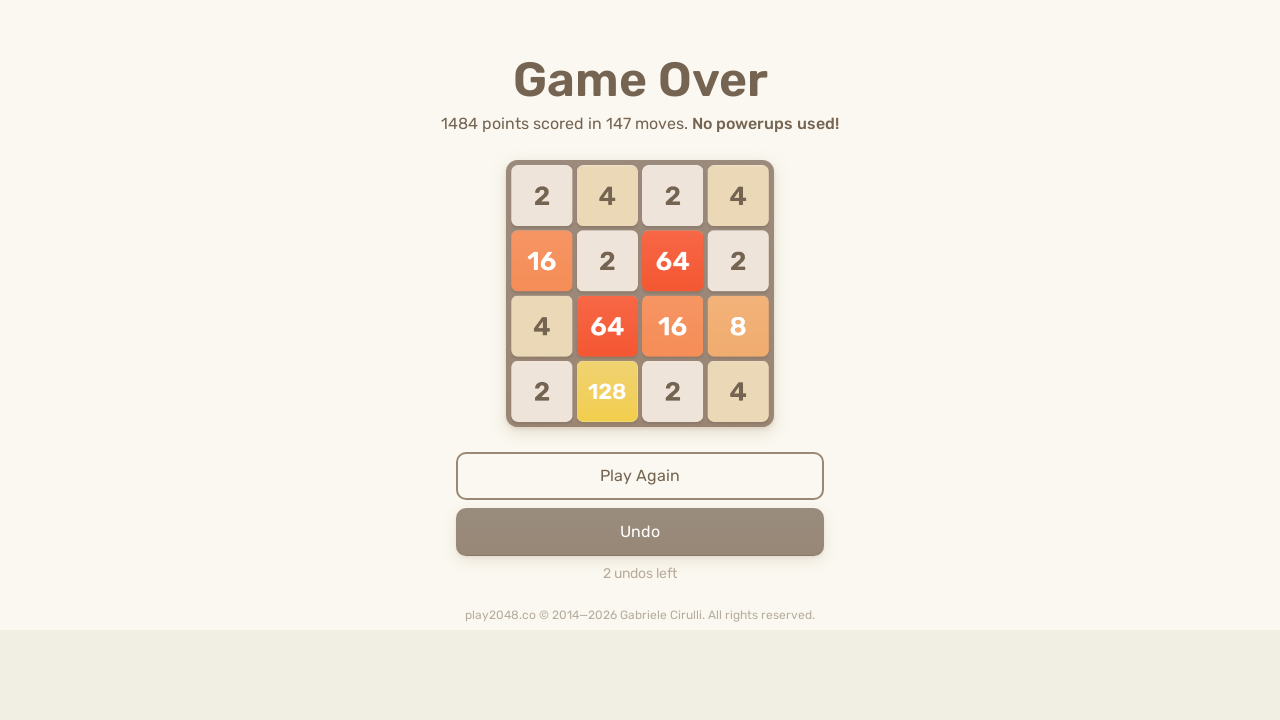

Checked game over status: 0 game-over messages found
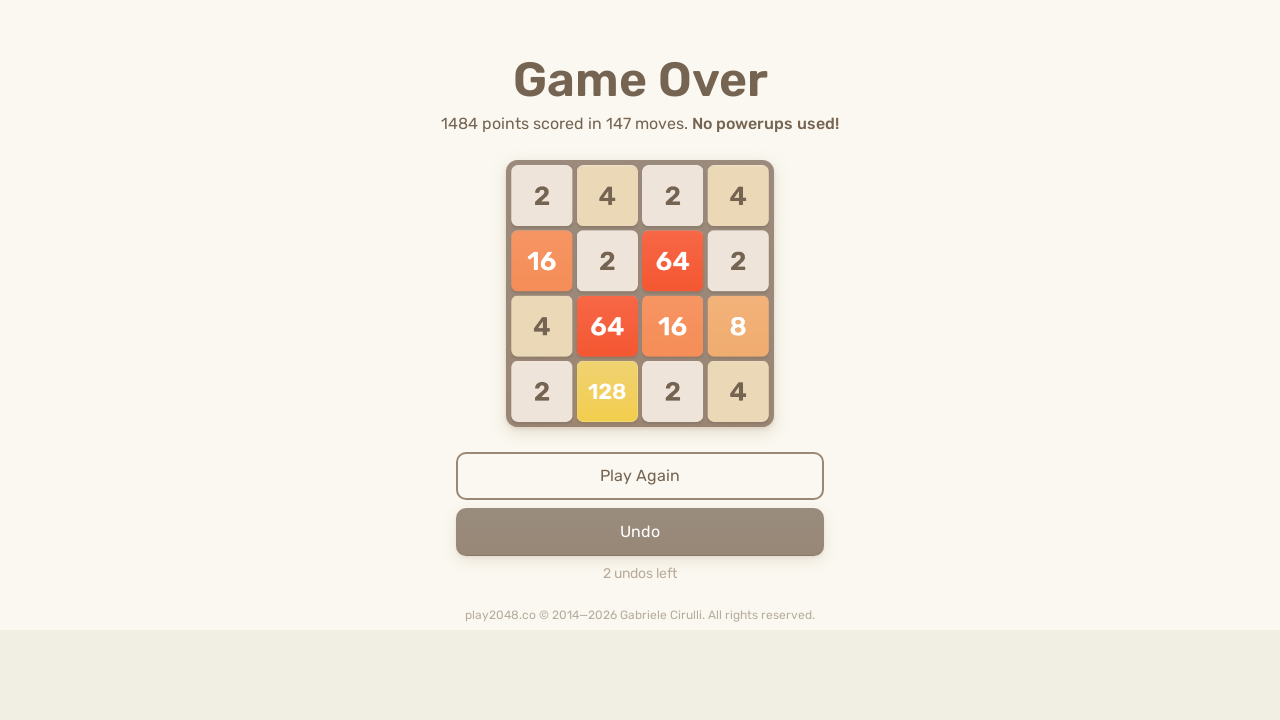

Waited 100ms for game animations to complete
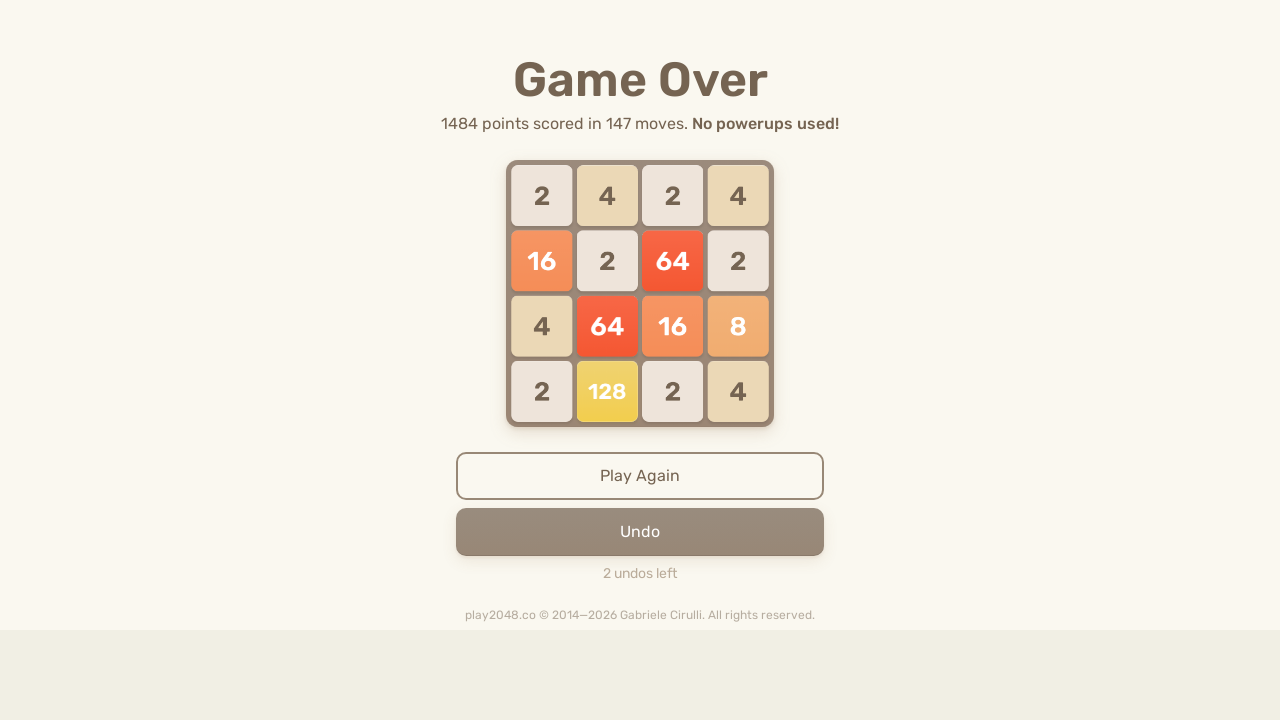

Pressed ArrowUp key
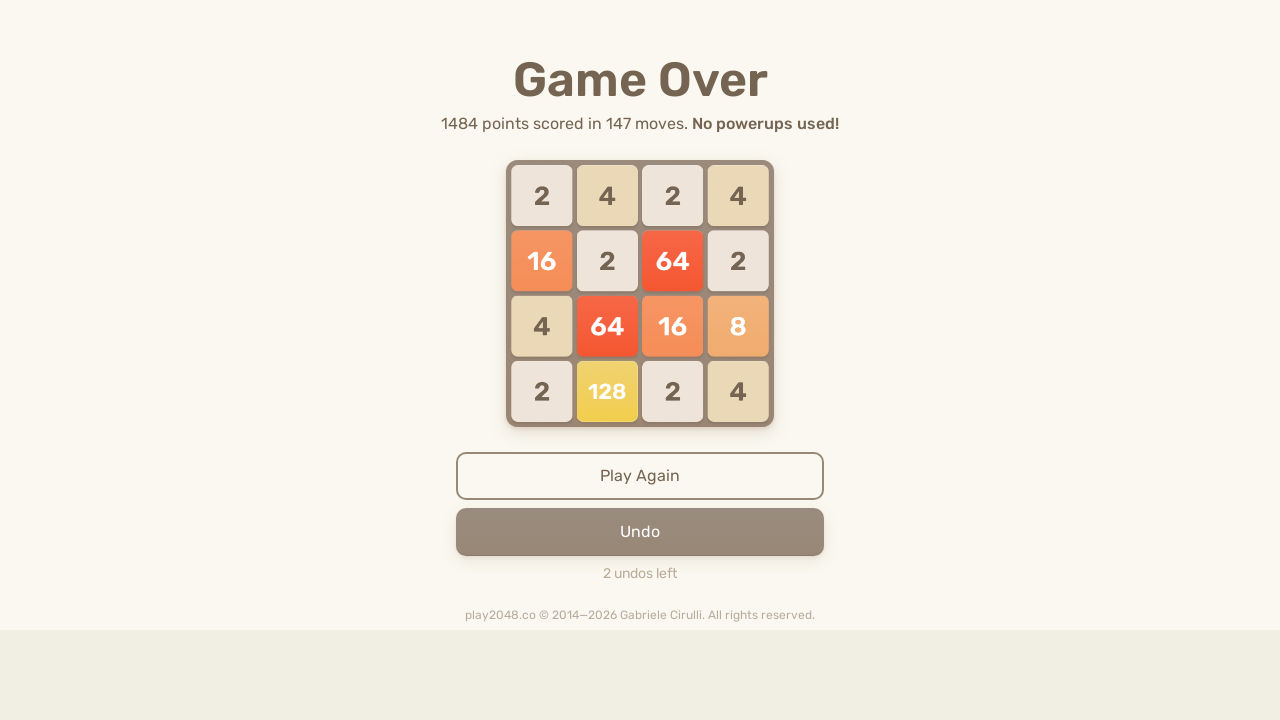

Pressed ArrowRight key
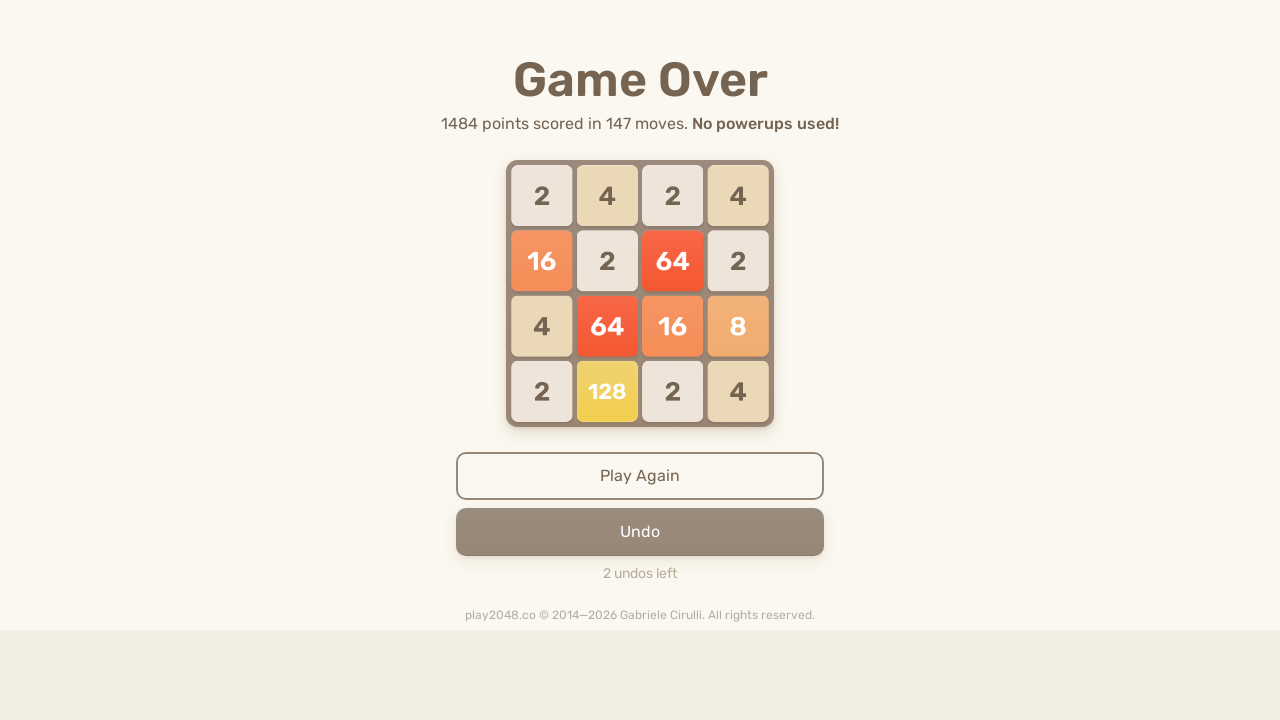

Pressed ArrowDown key
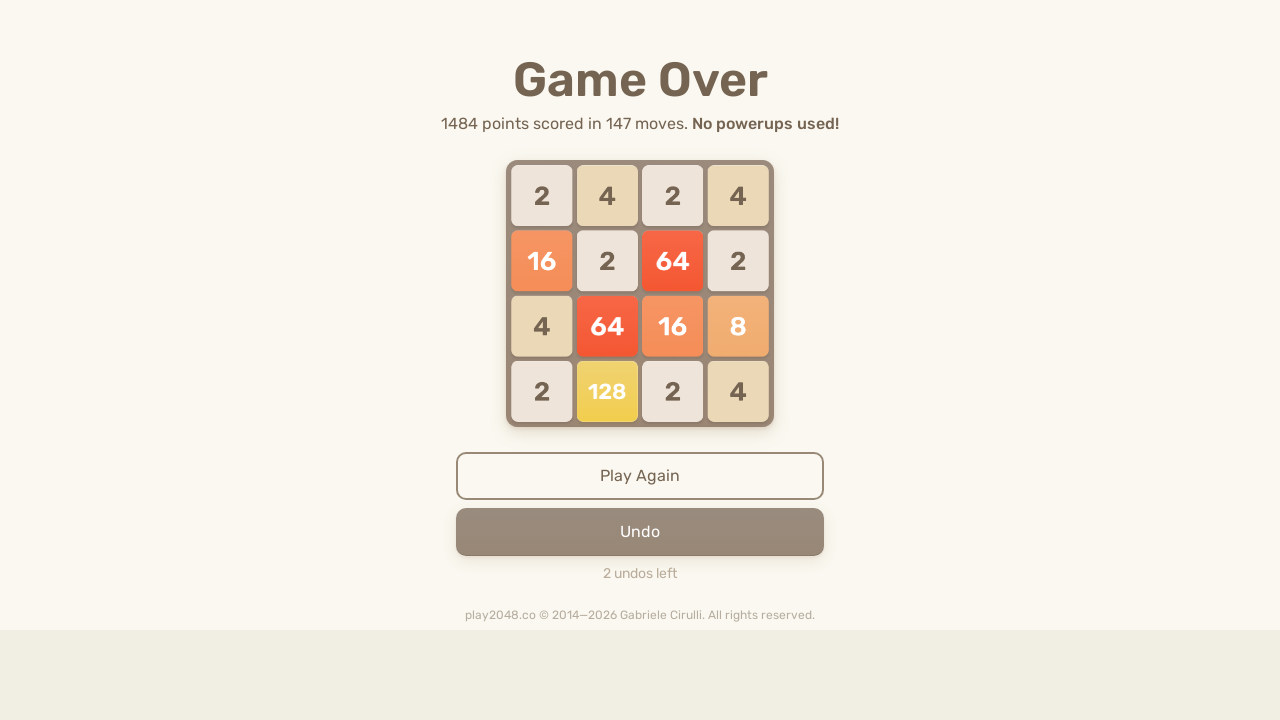

Pressed ArrowLeft key
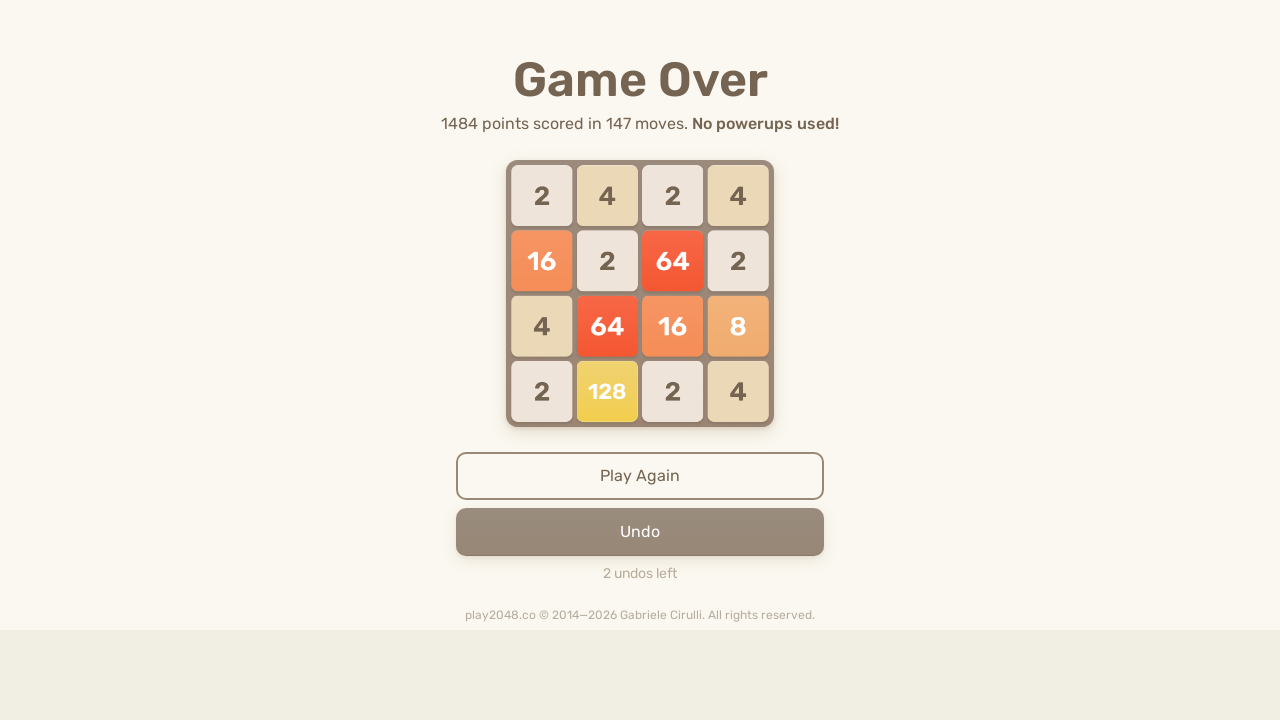

Checked game over status: 0 game-over messages found
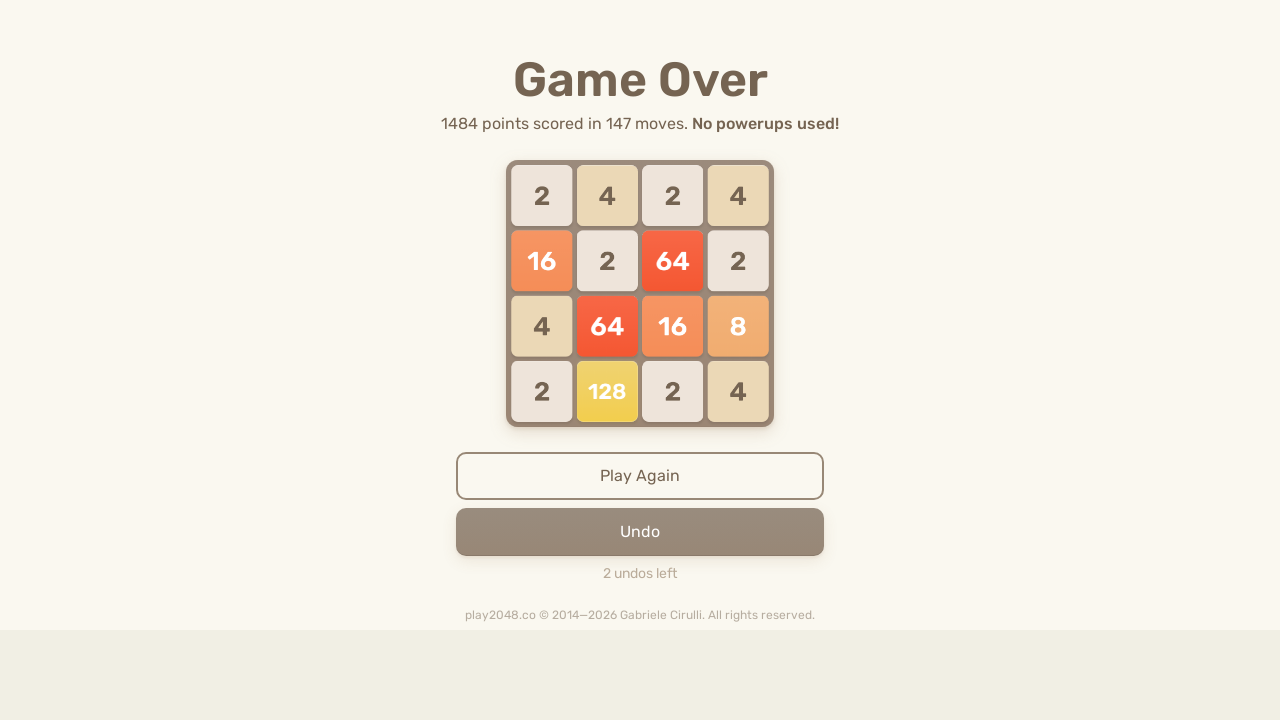

Waited 100ms for game animations to complete
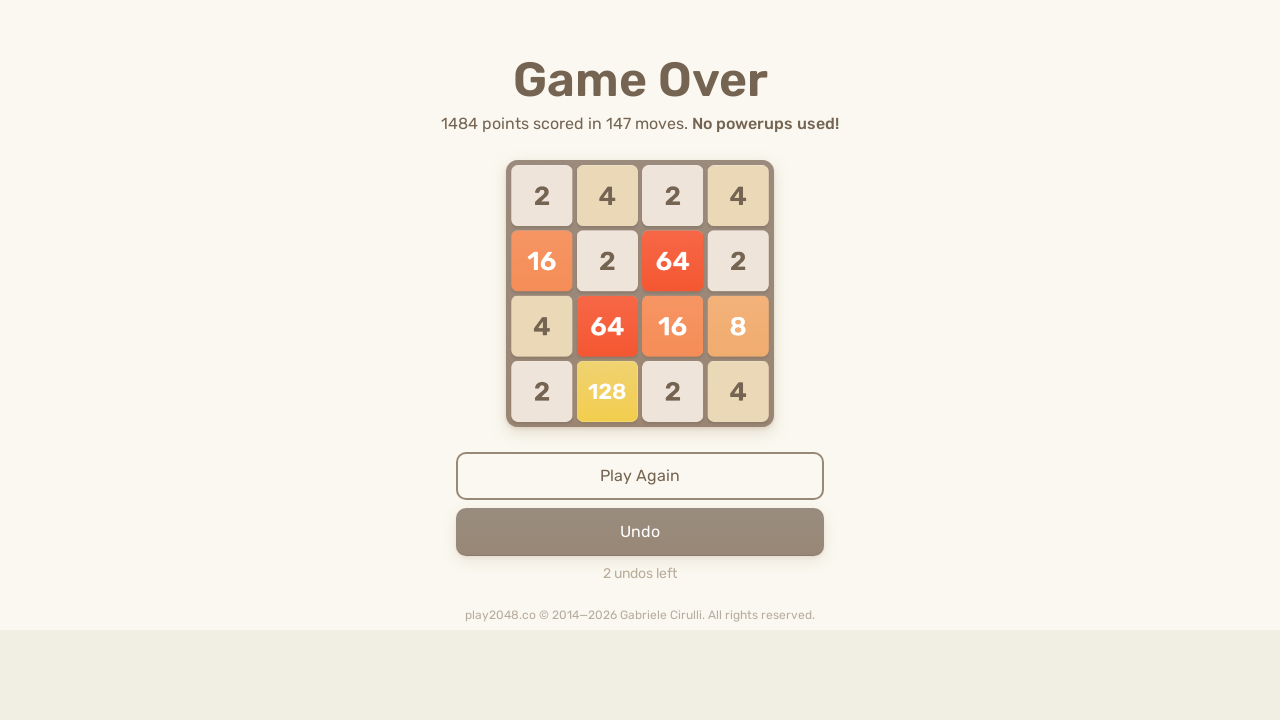

Pressed ArrowUp key
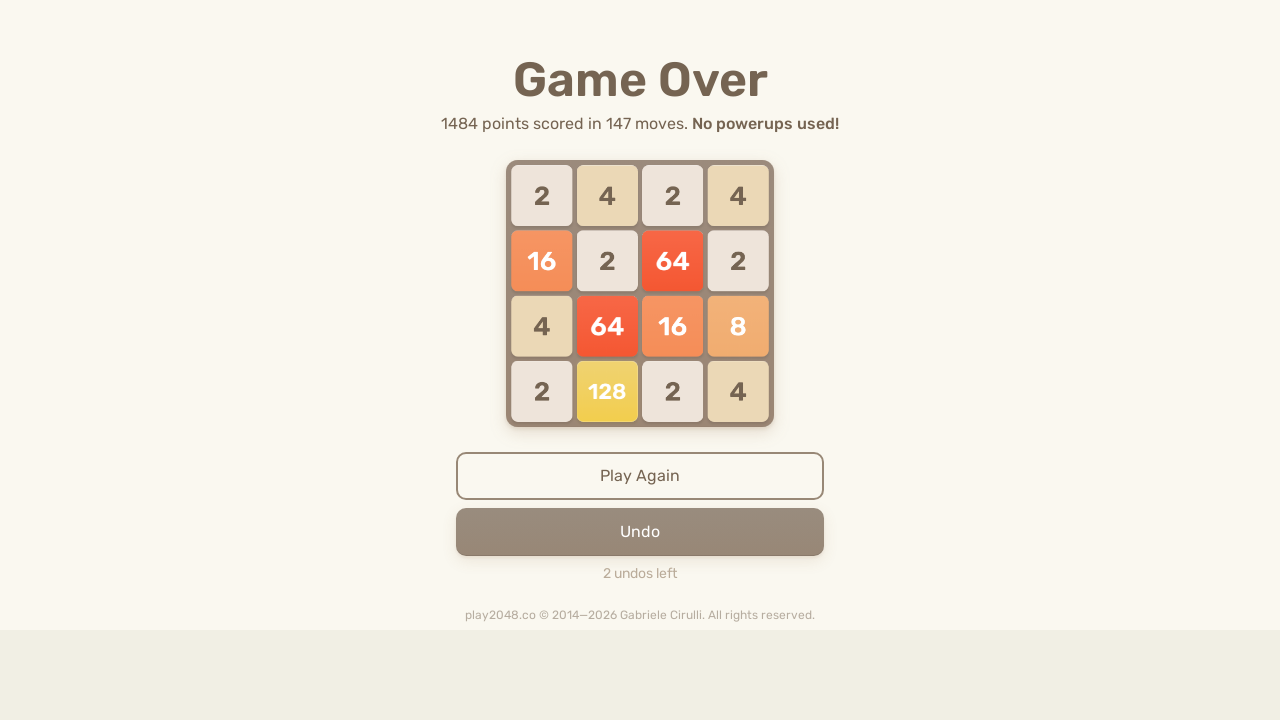

Pressed ArrowRight key
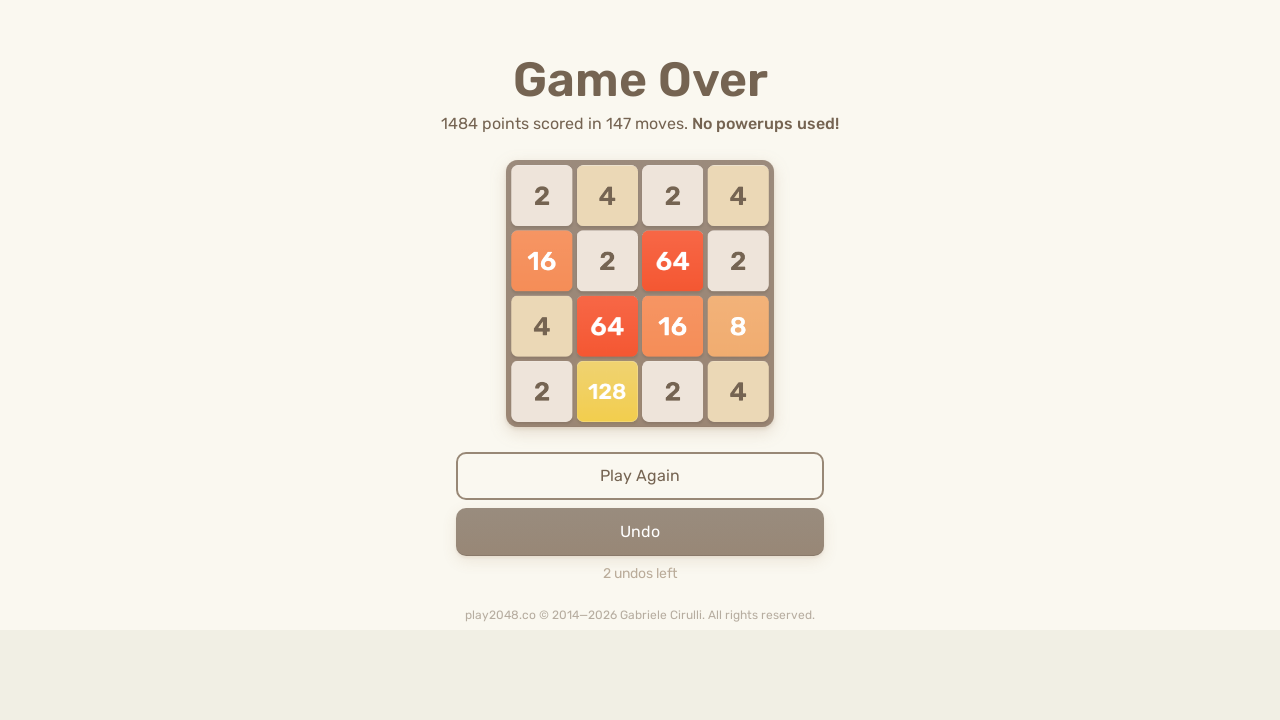

Pressed ArrowDown key
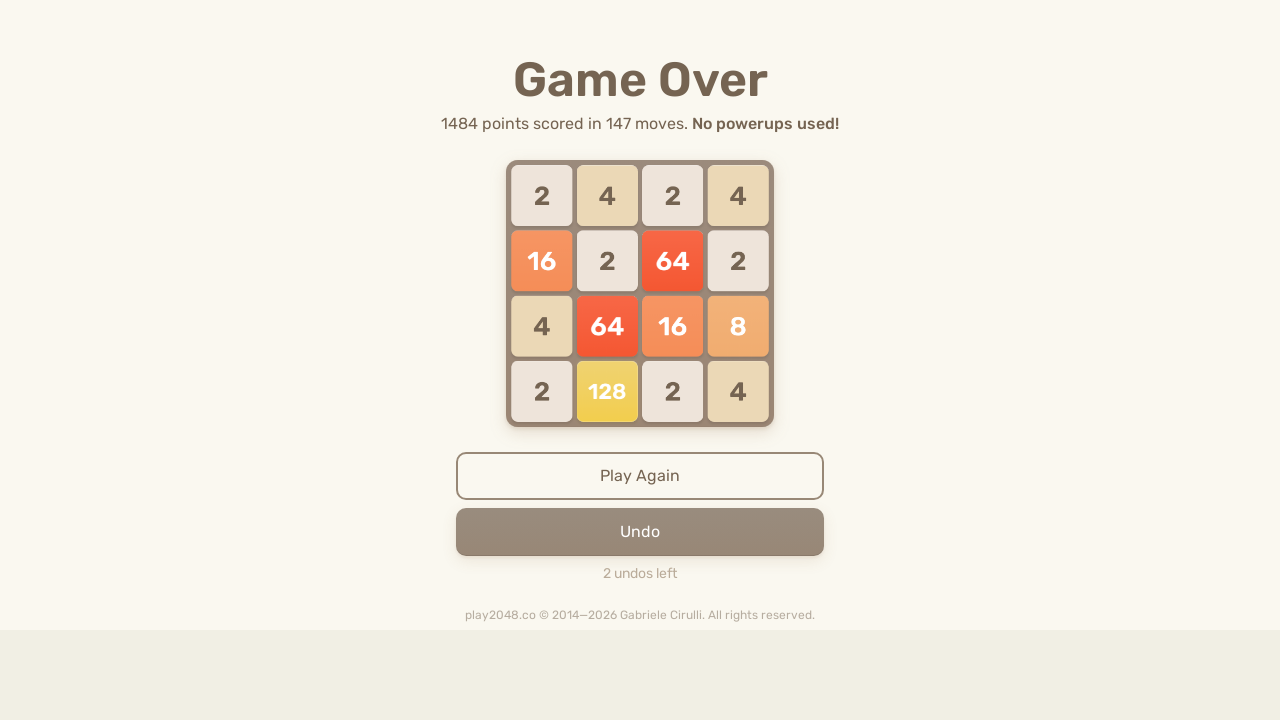

Pressed ArrowLeft key
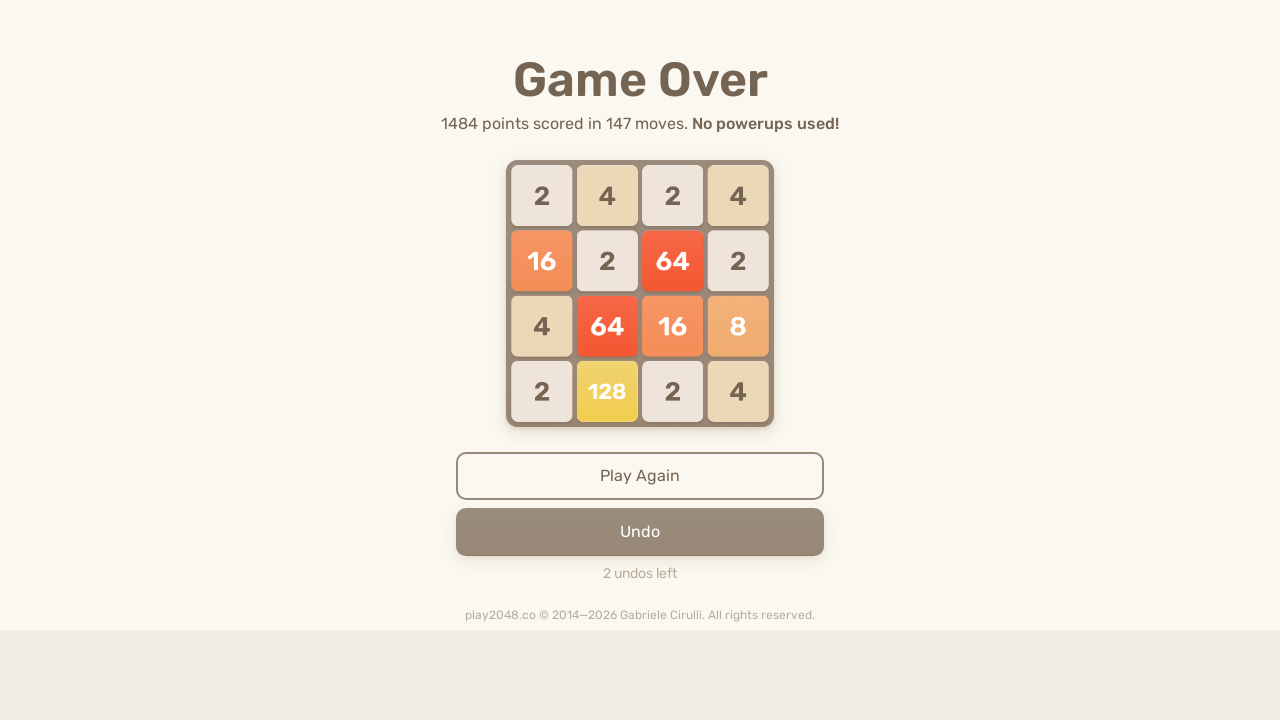

Checked game over status: 0 game-over messages found
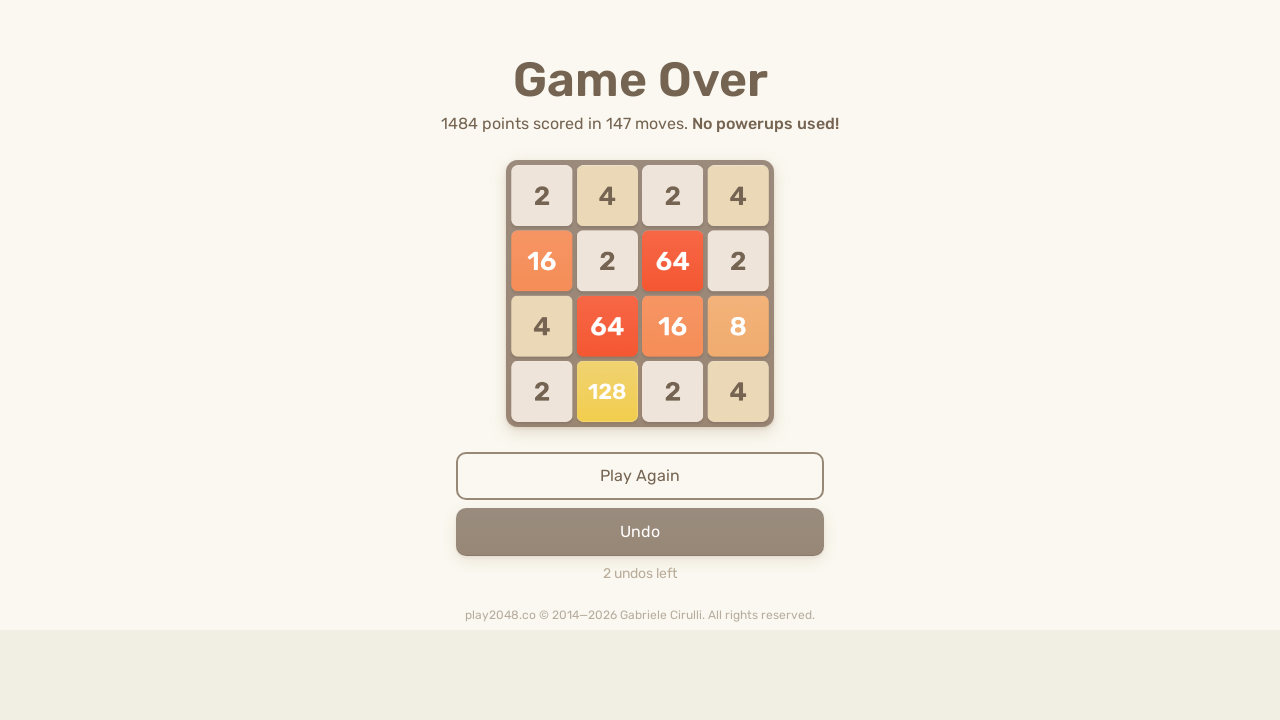

Waited 100ms for game animations to complete
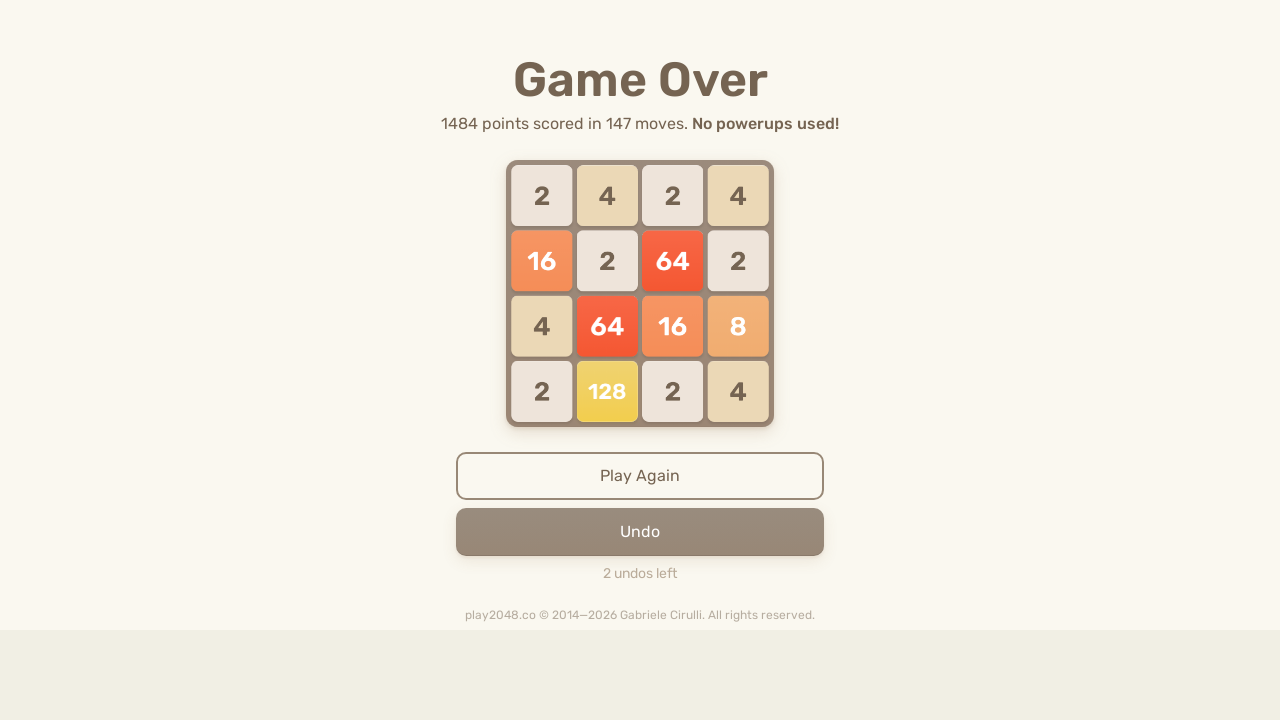

Pressed ArrowUp key
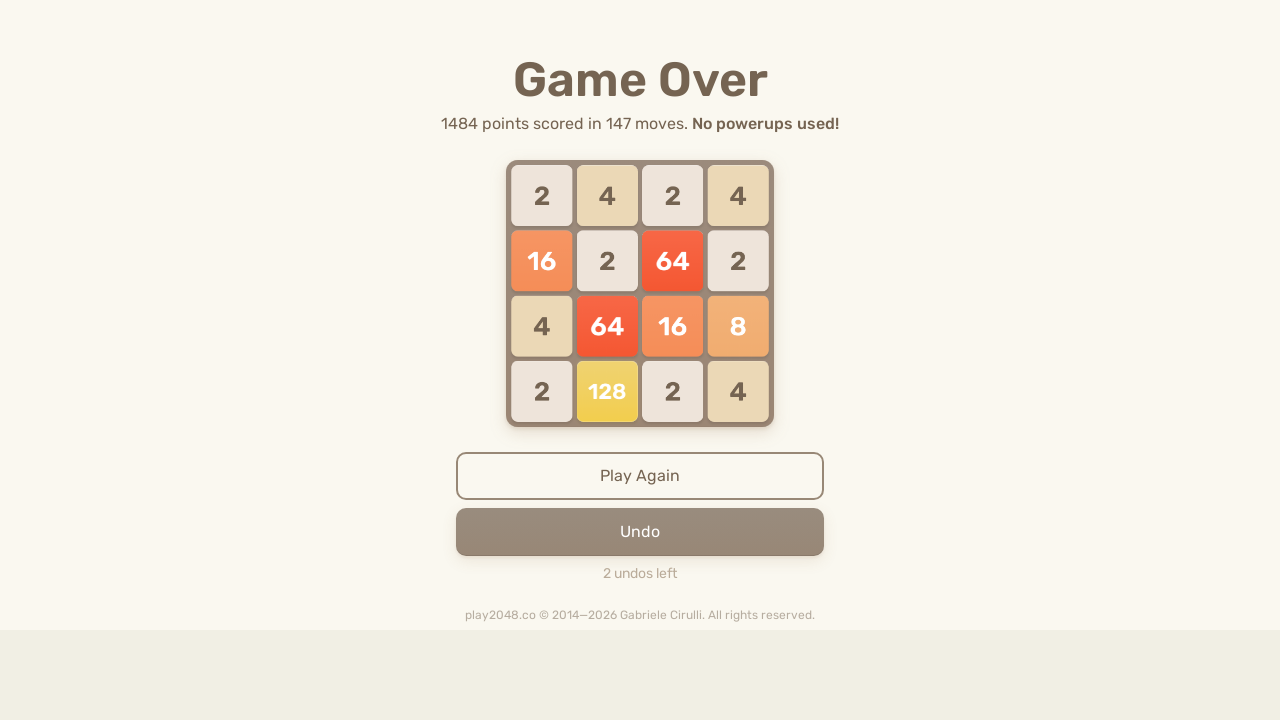

Pressed ArrowRight key
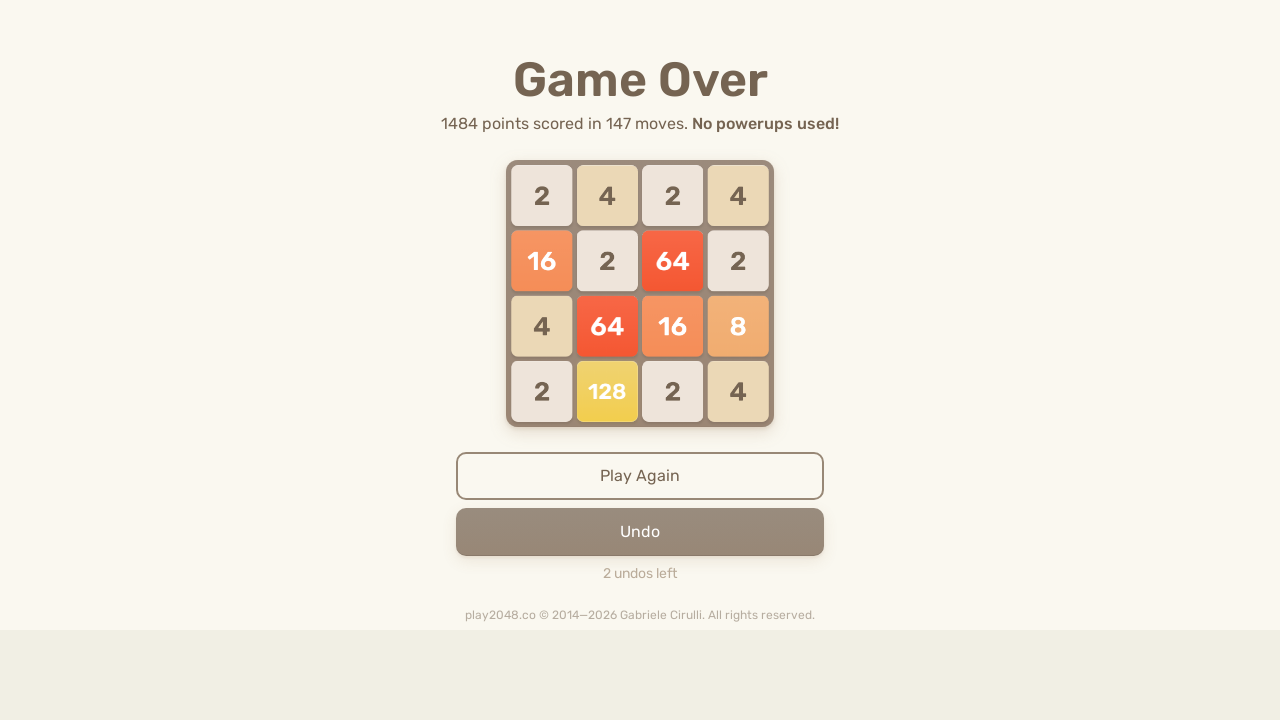

Pressed ArrowDown key
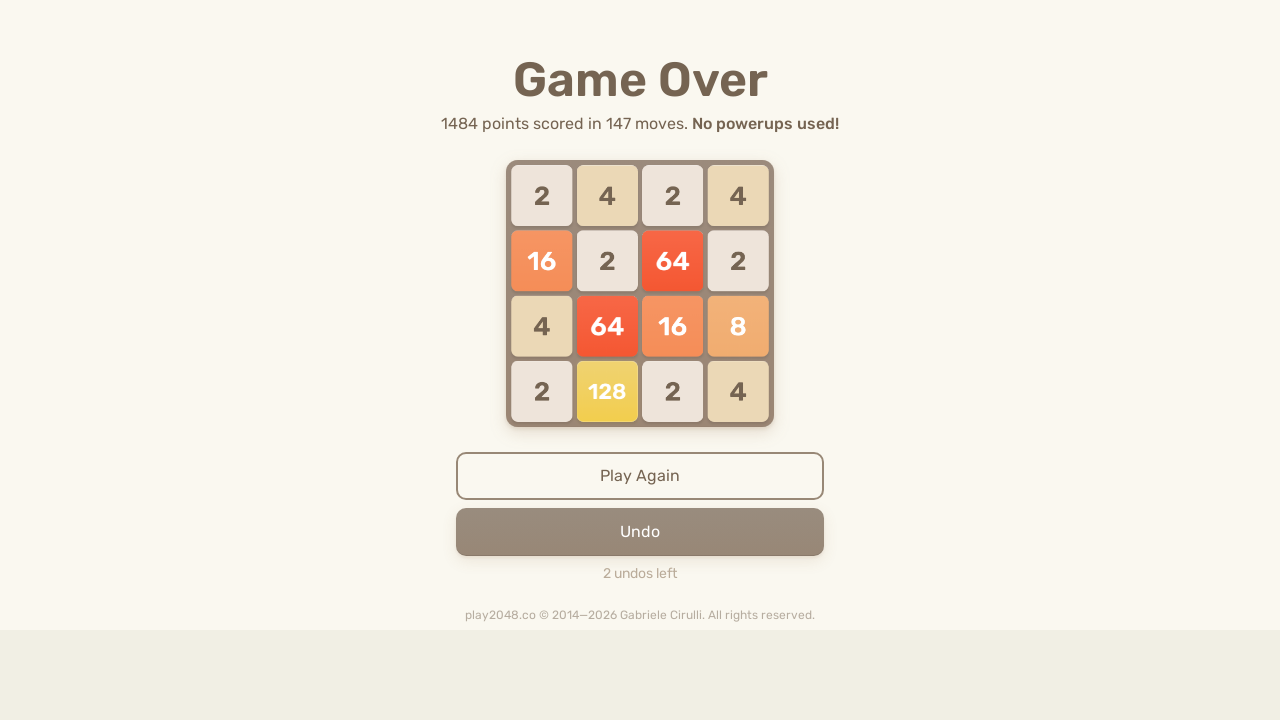

Pressed ArrowLeft key
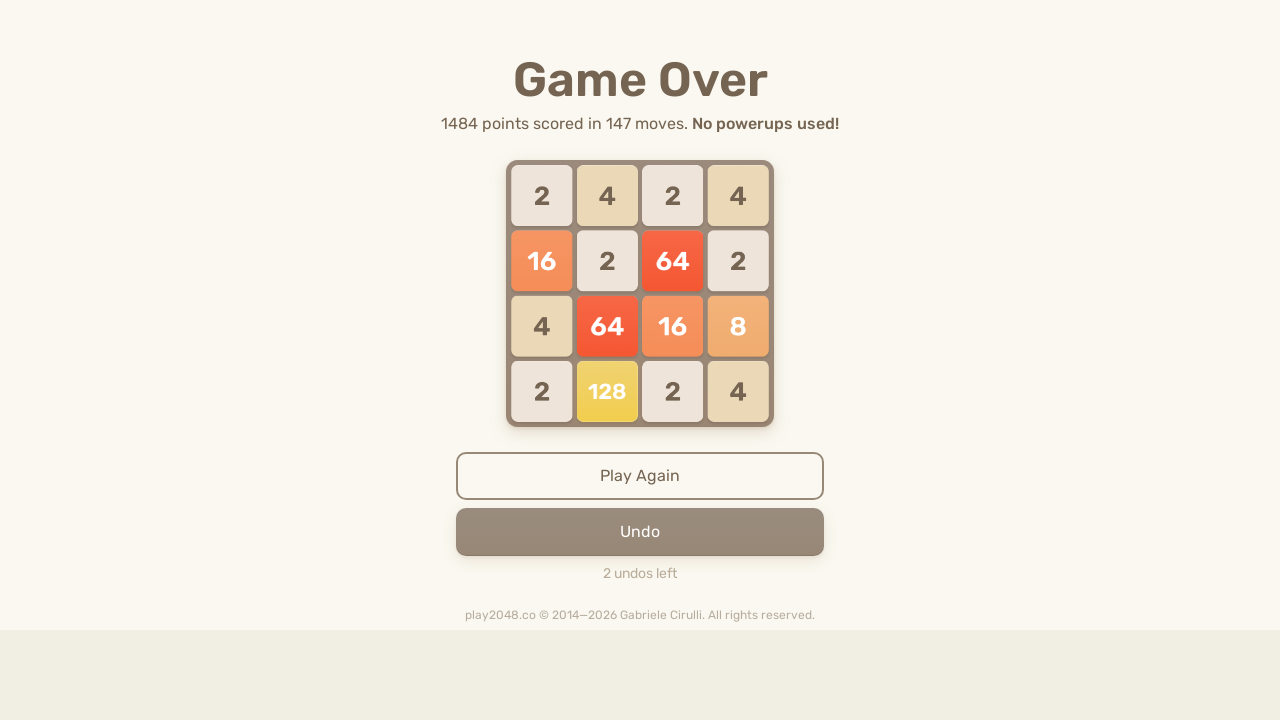

Checked game over status: 0 game-over messages found
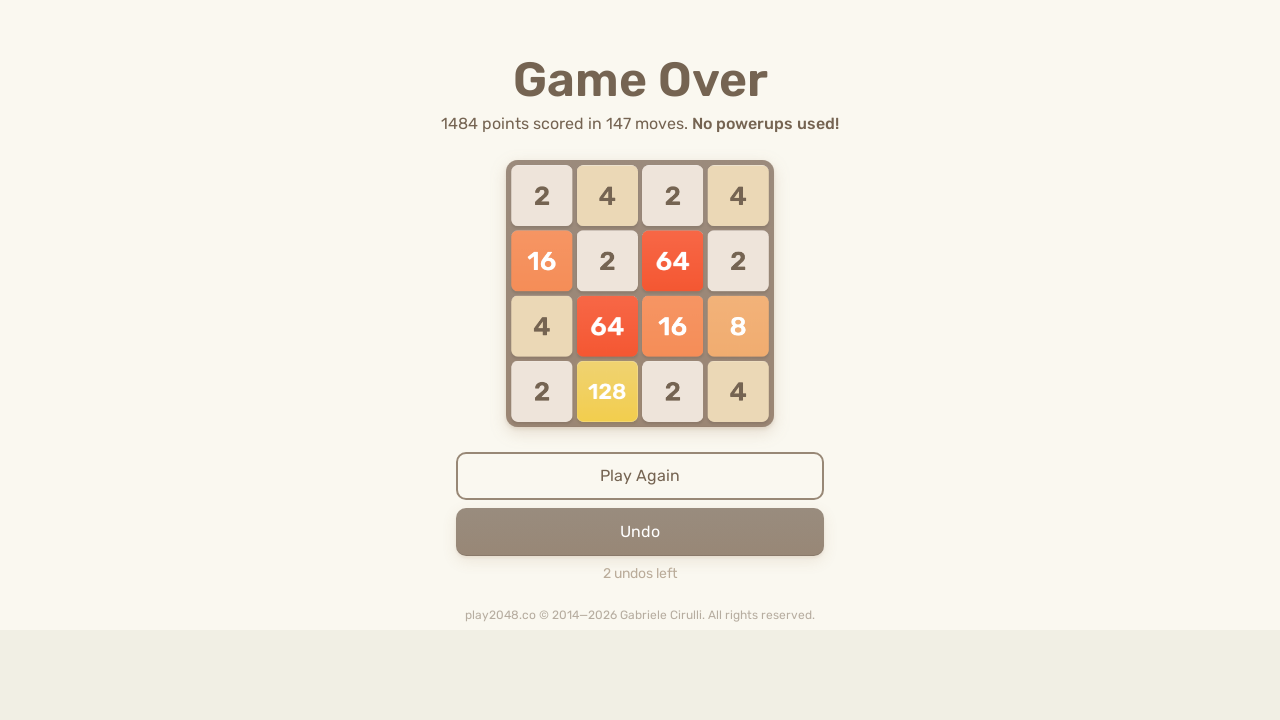

Waited 100ms for game animations to complete
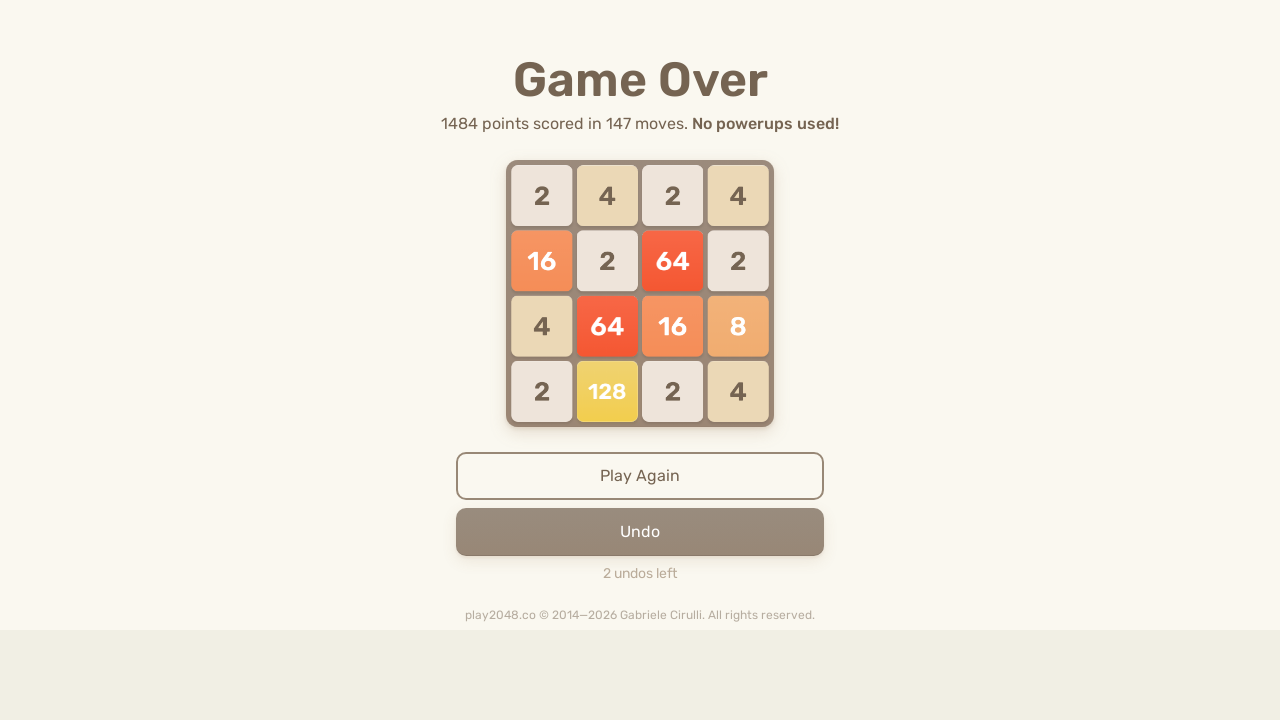

Pressed ArrowUp key
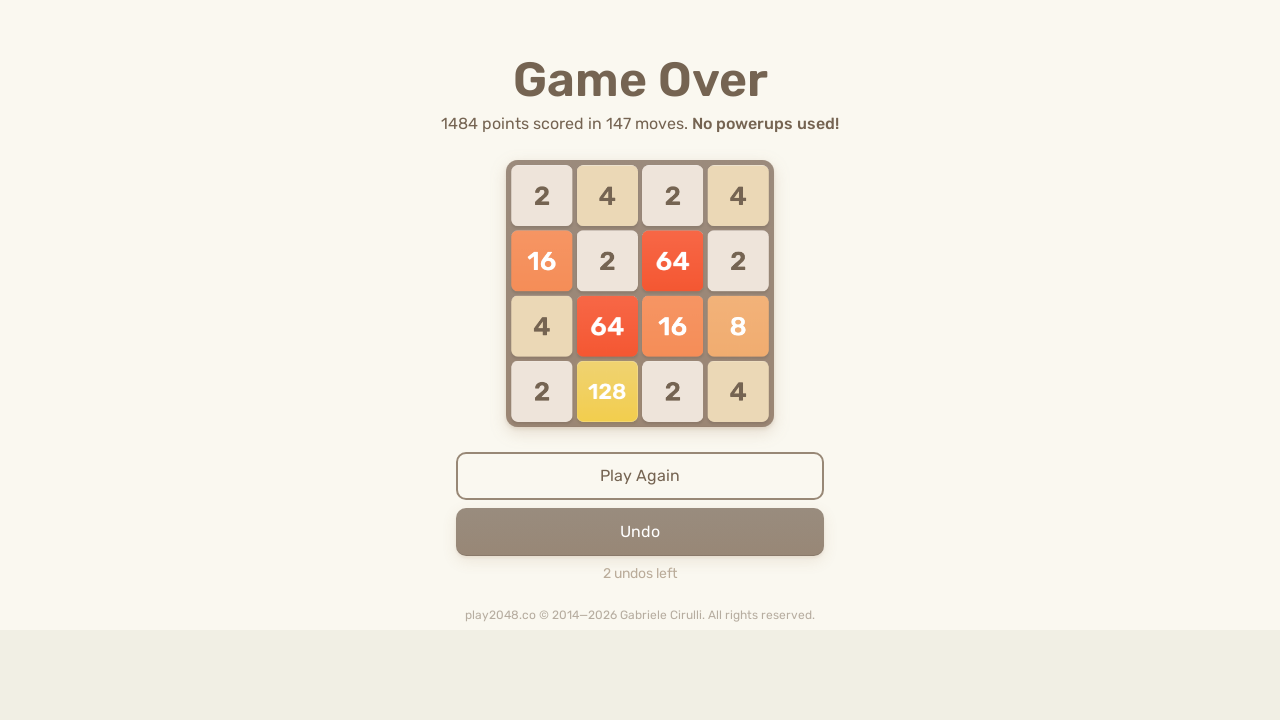

Pressed ArrowRight key
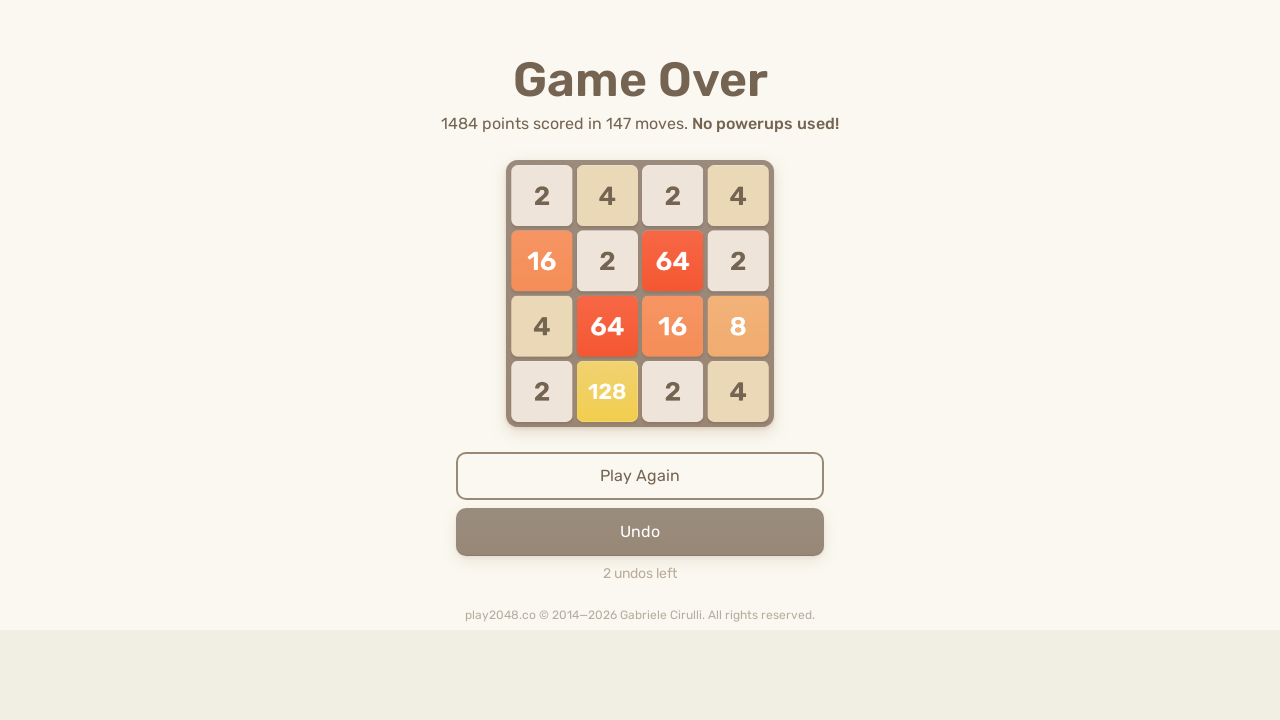

Pressed ArrowDown key
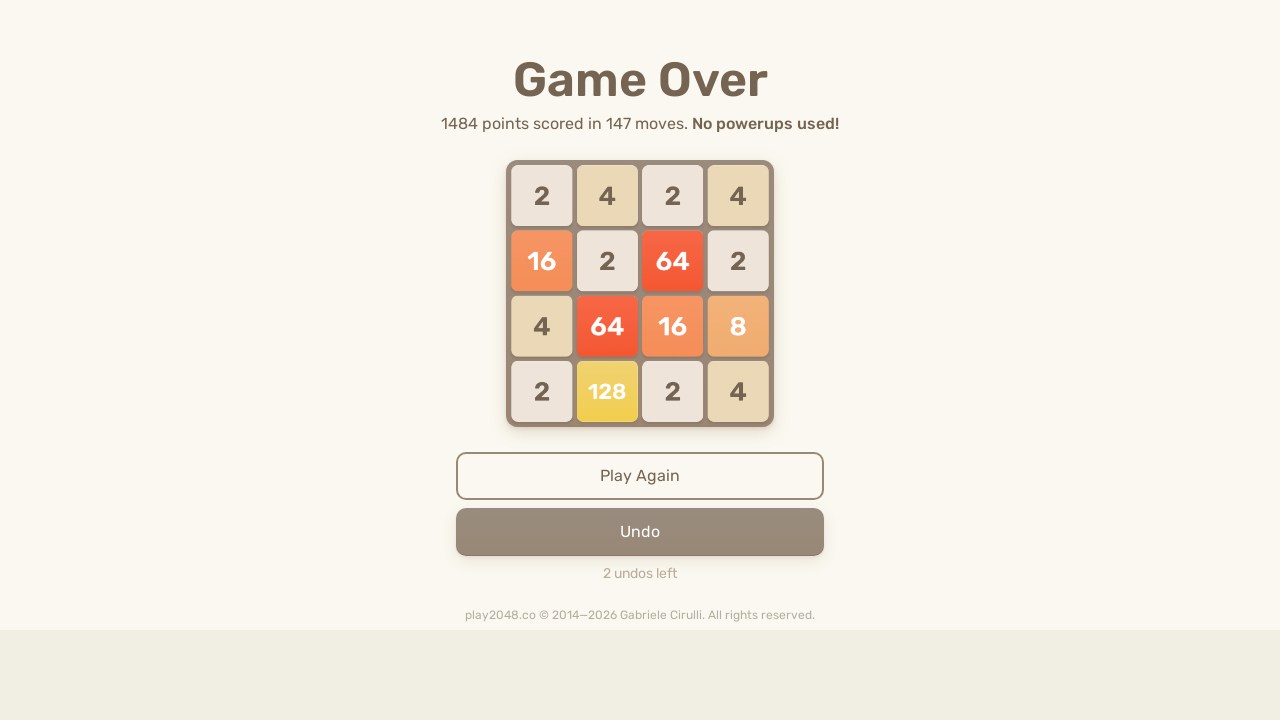

Pressed ArrowLeft key
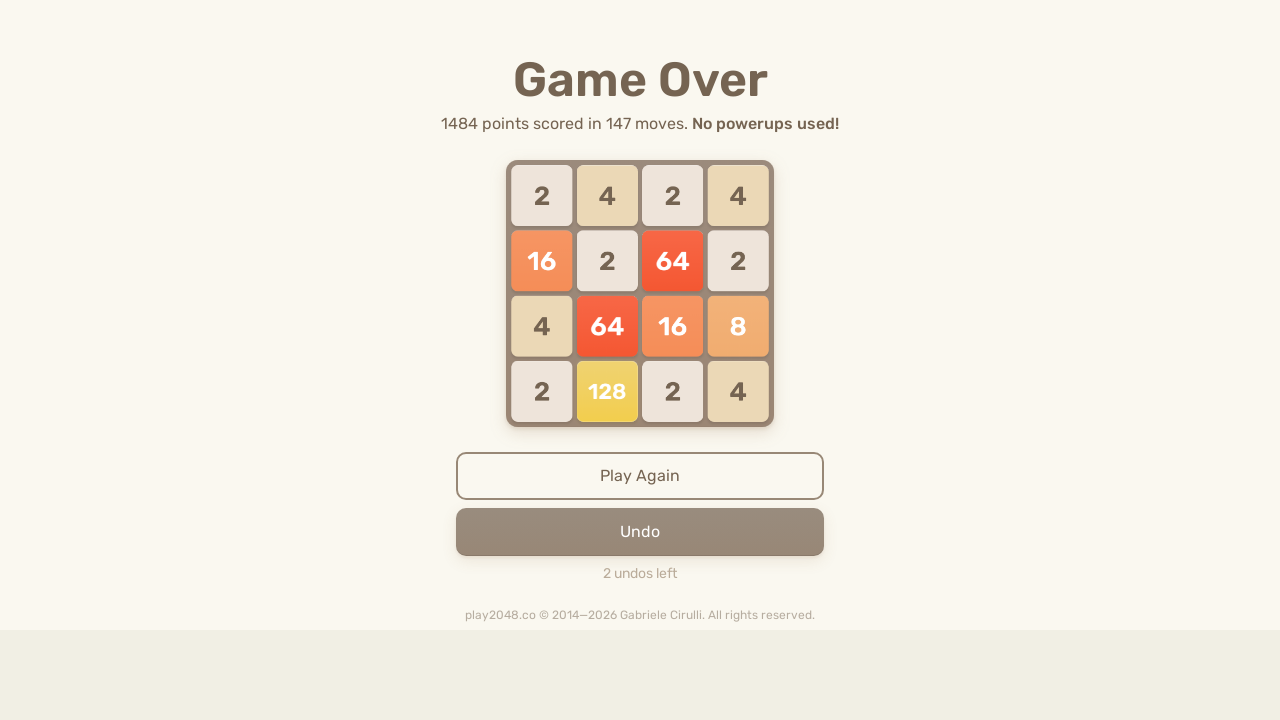

Checked game over status: 0 game-over messages found
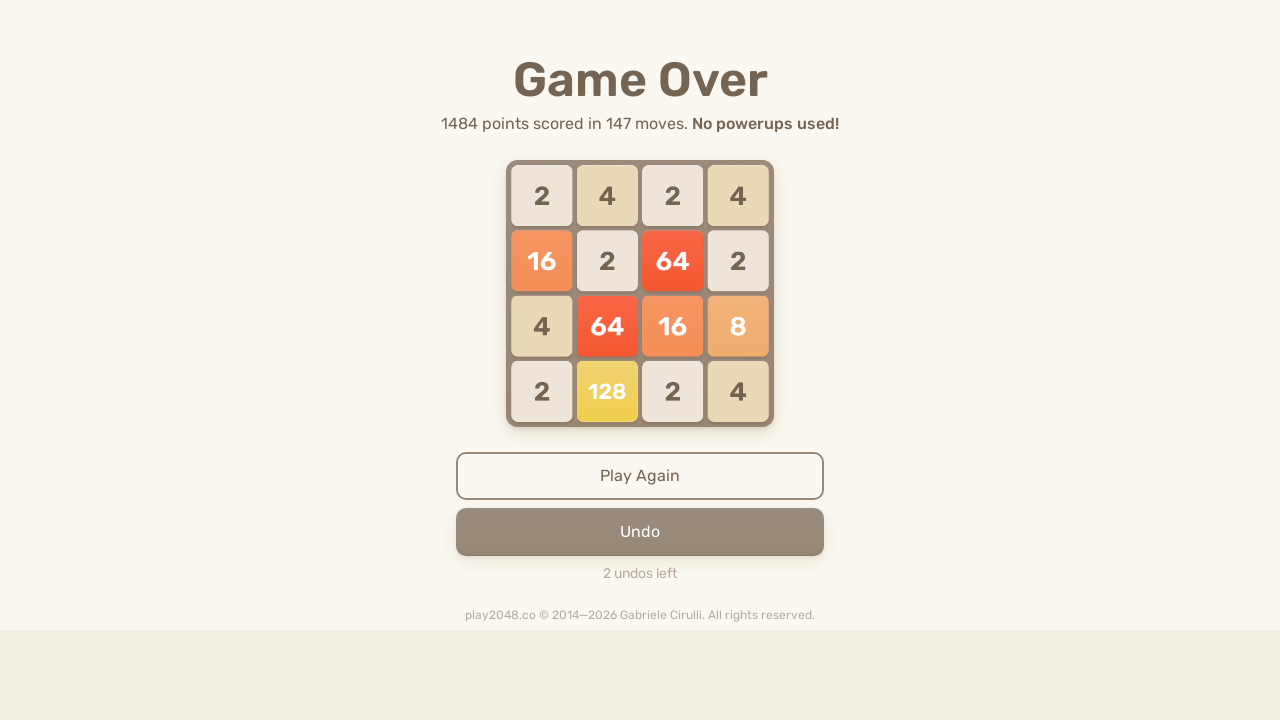

Waited 100ms for game animations to complete
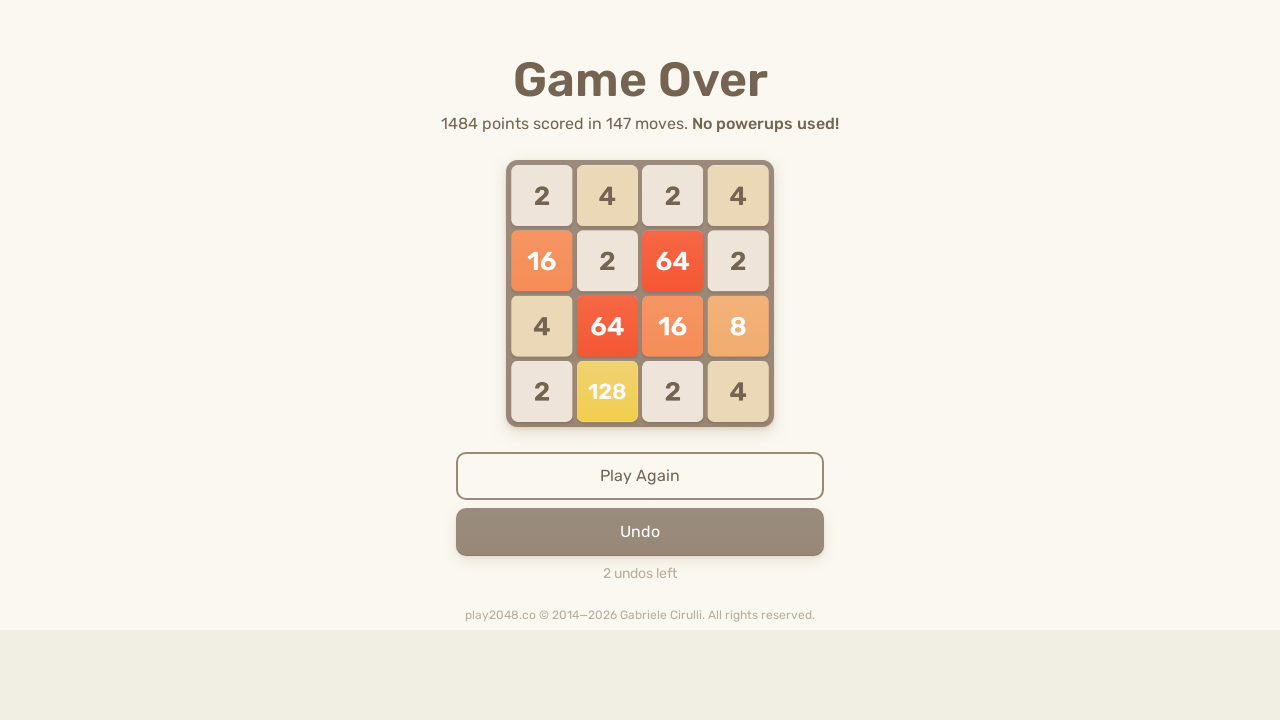

Pressed ArrowUp key
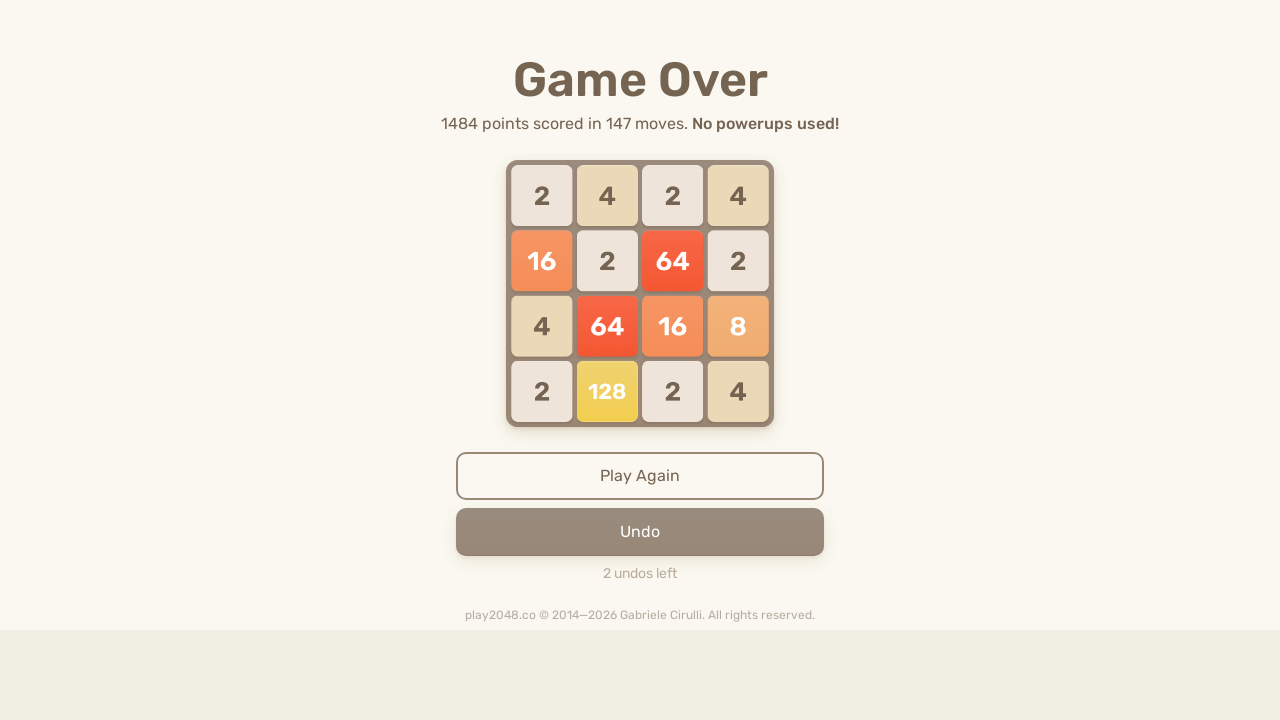

Pressed ArrowRight key
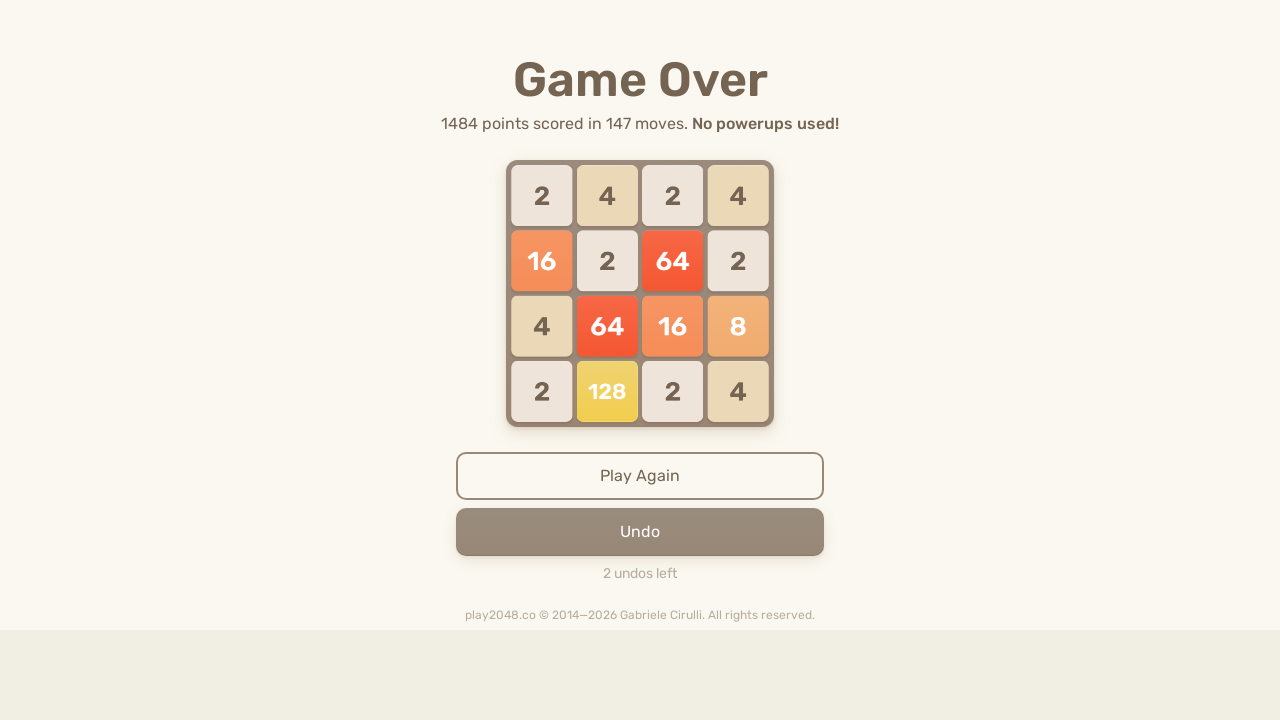

Pressed ArrowDown key
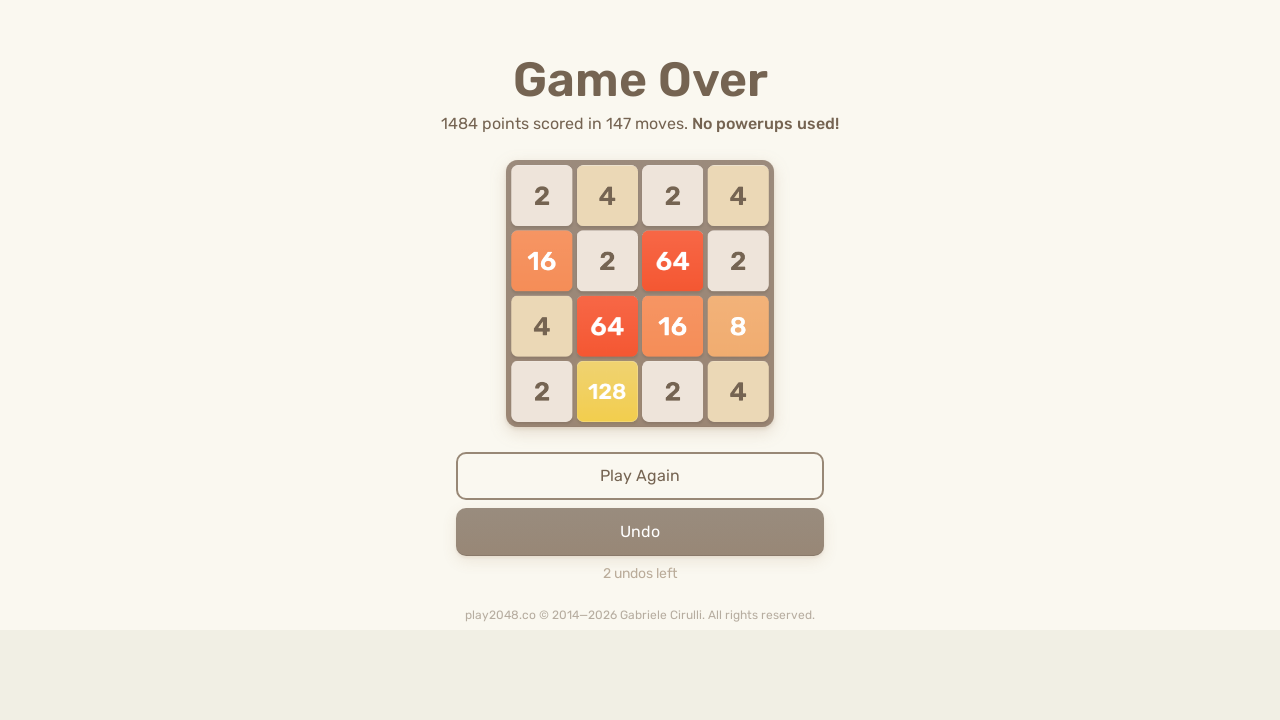

Pressed ArrowLeft key
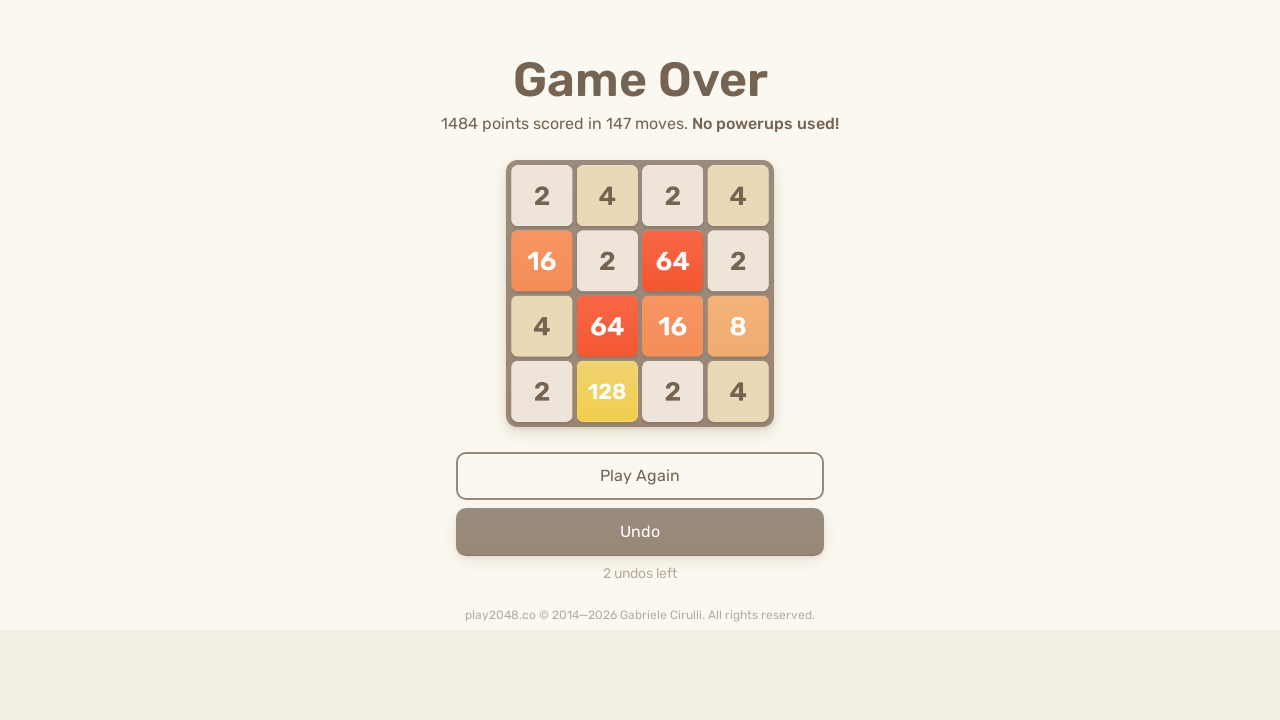

Checked game over status: 0 game-over messages found
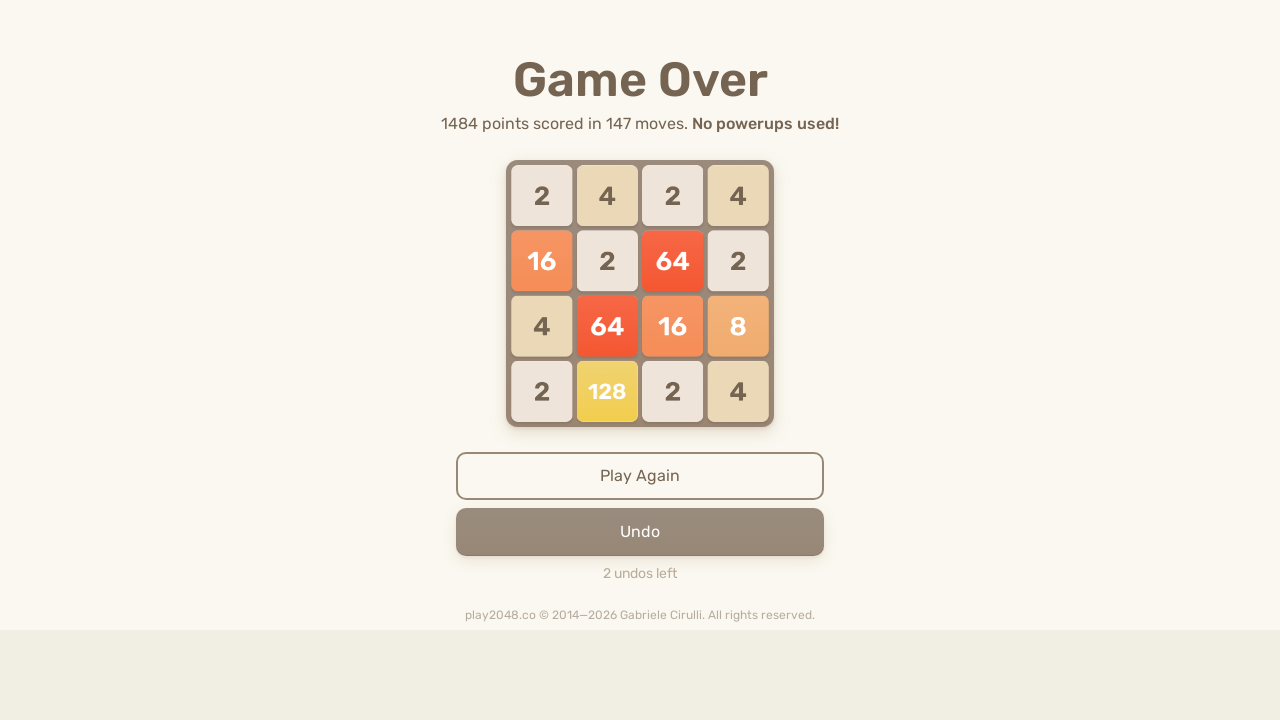

Waited 100ms for game animations to complete
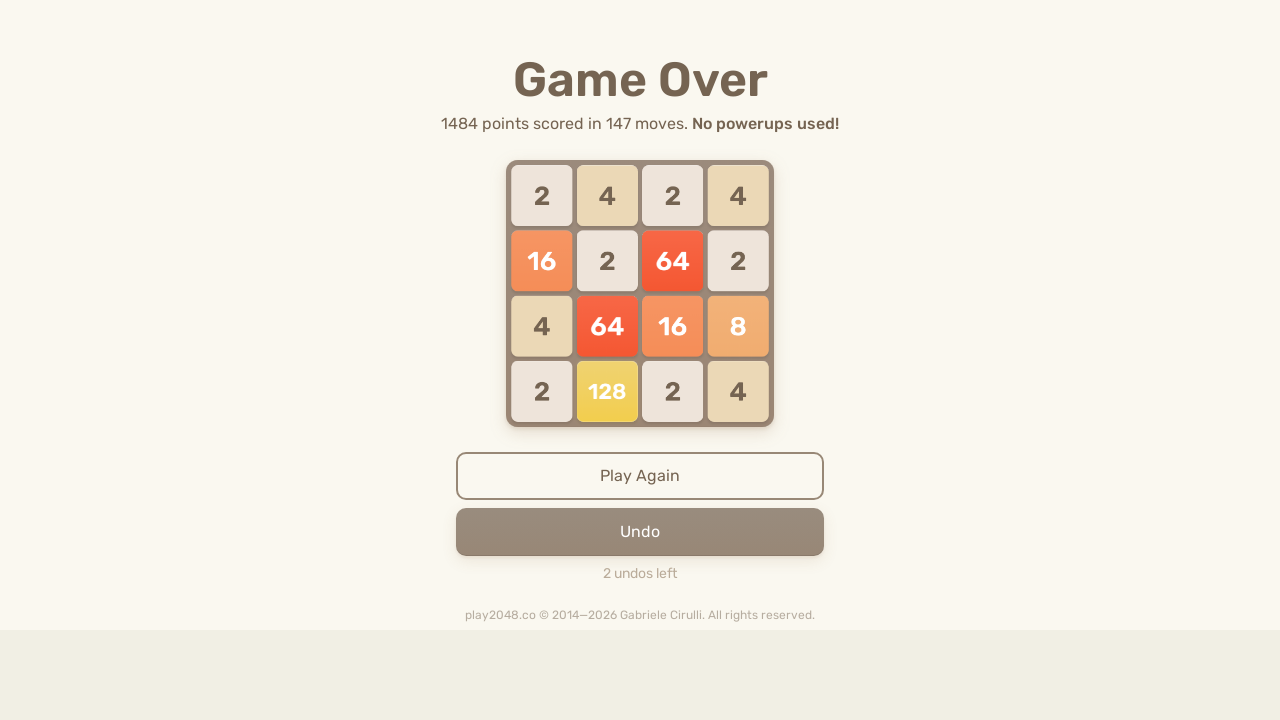

Pressed ArrowUp key
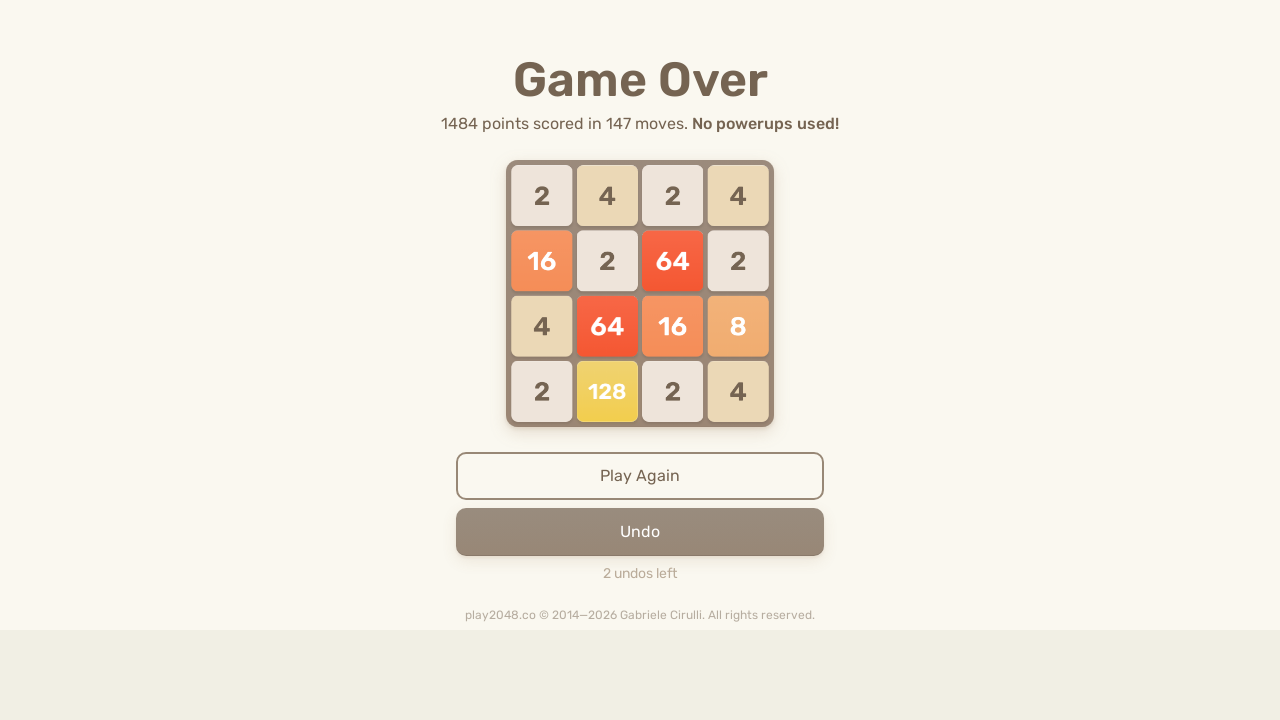

Pressed ArrowRight key
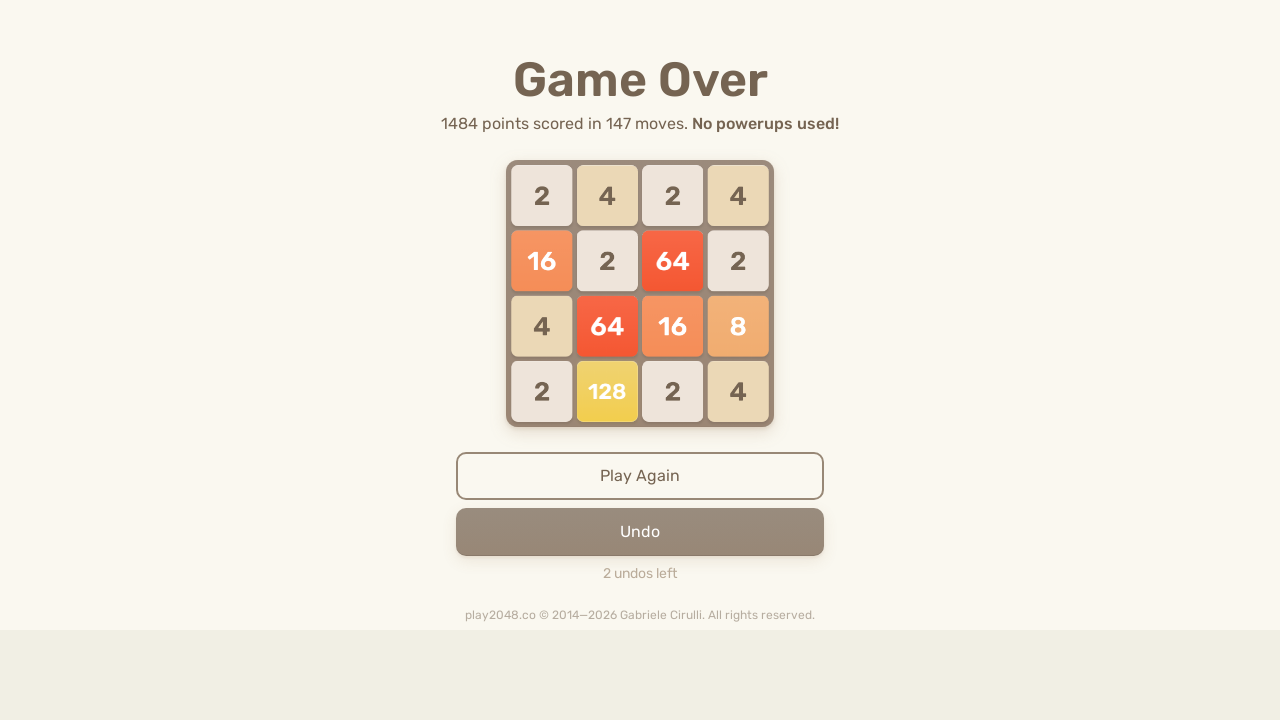

Pressed ArrowDown key
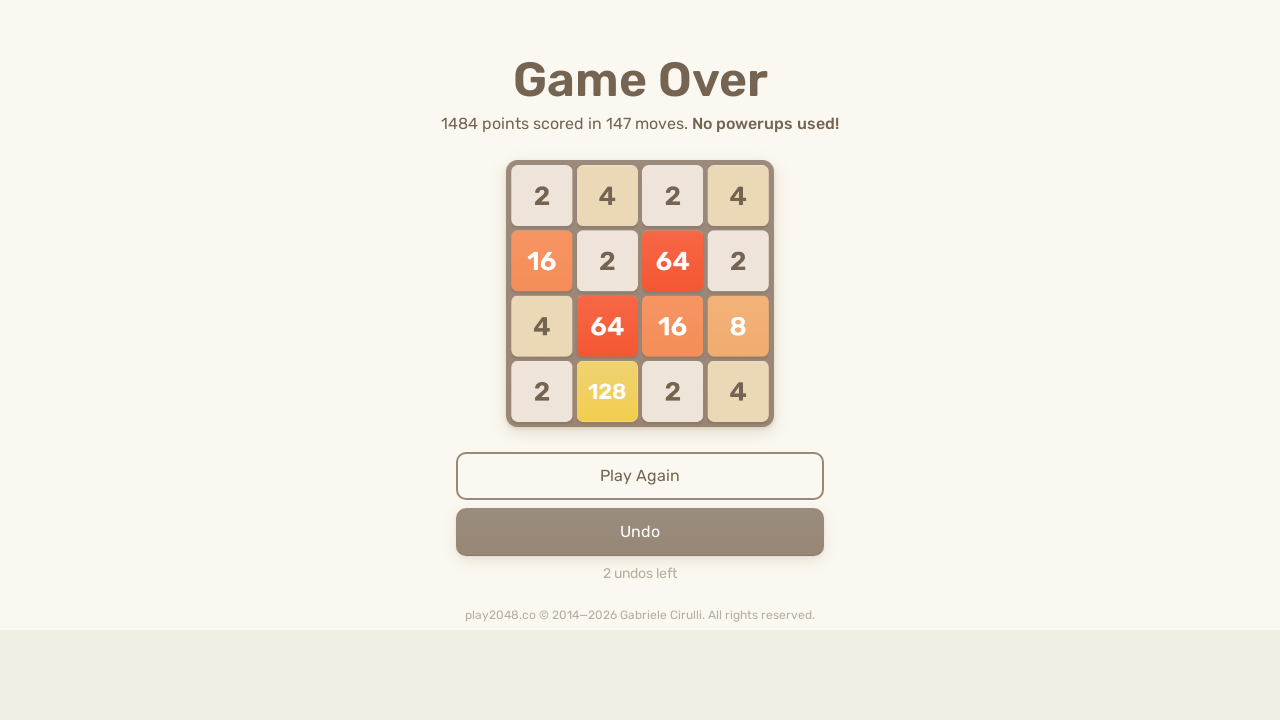

Pressed ArrowLeft key
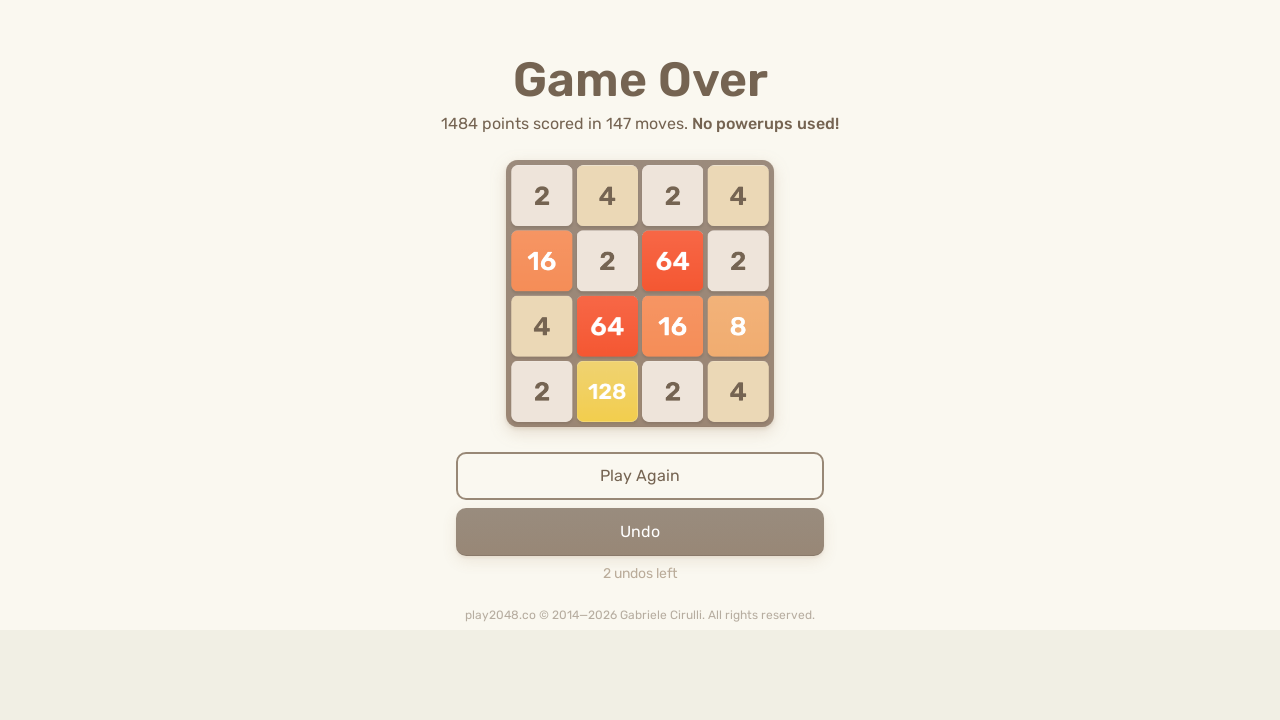

Checked game over status: 0 game-over messages found
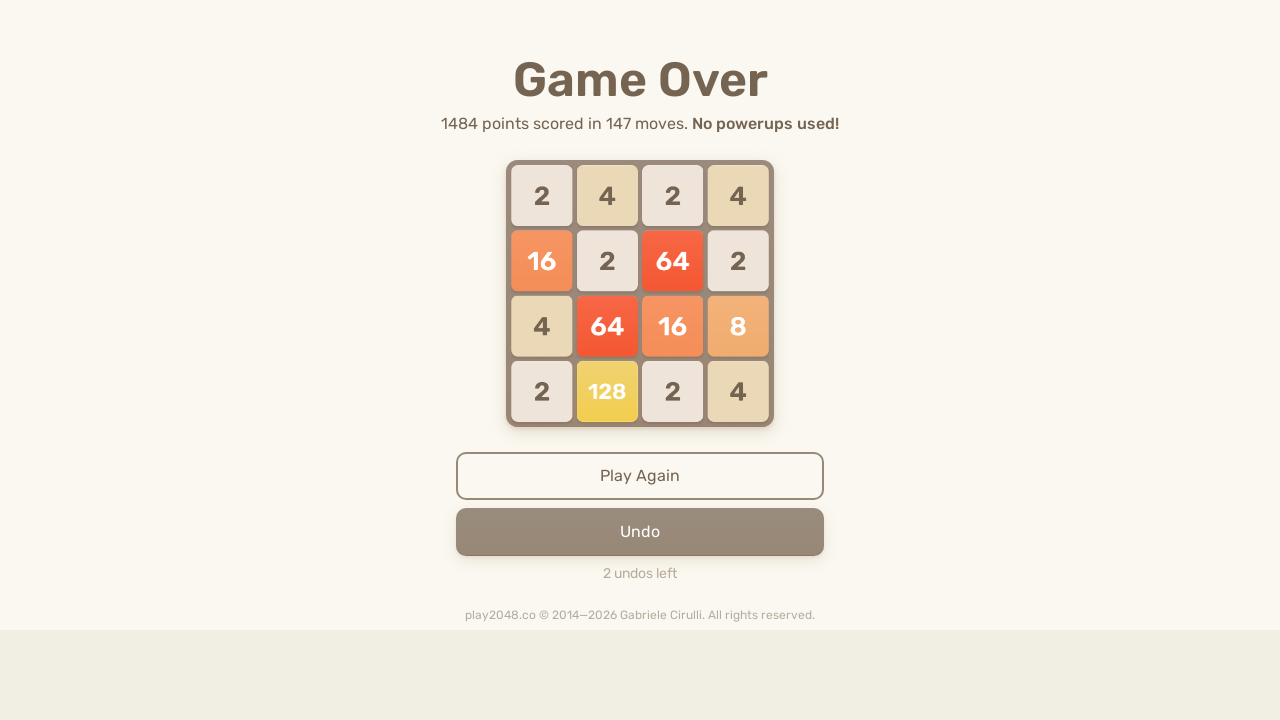

Waited 100ms for game animations to complete
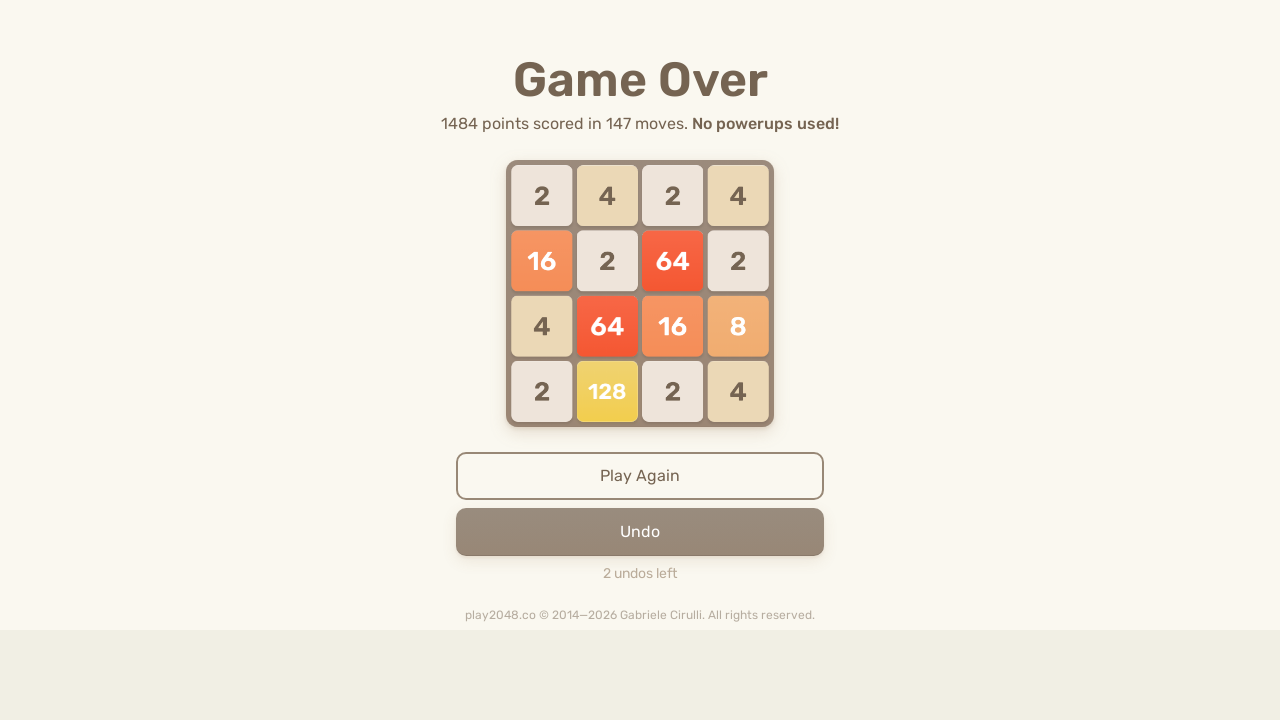

Pressed ArrowUp key
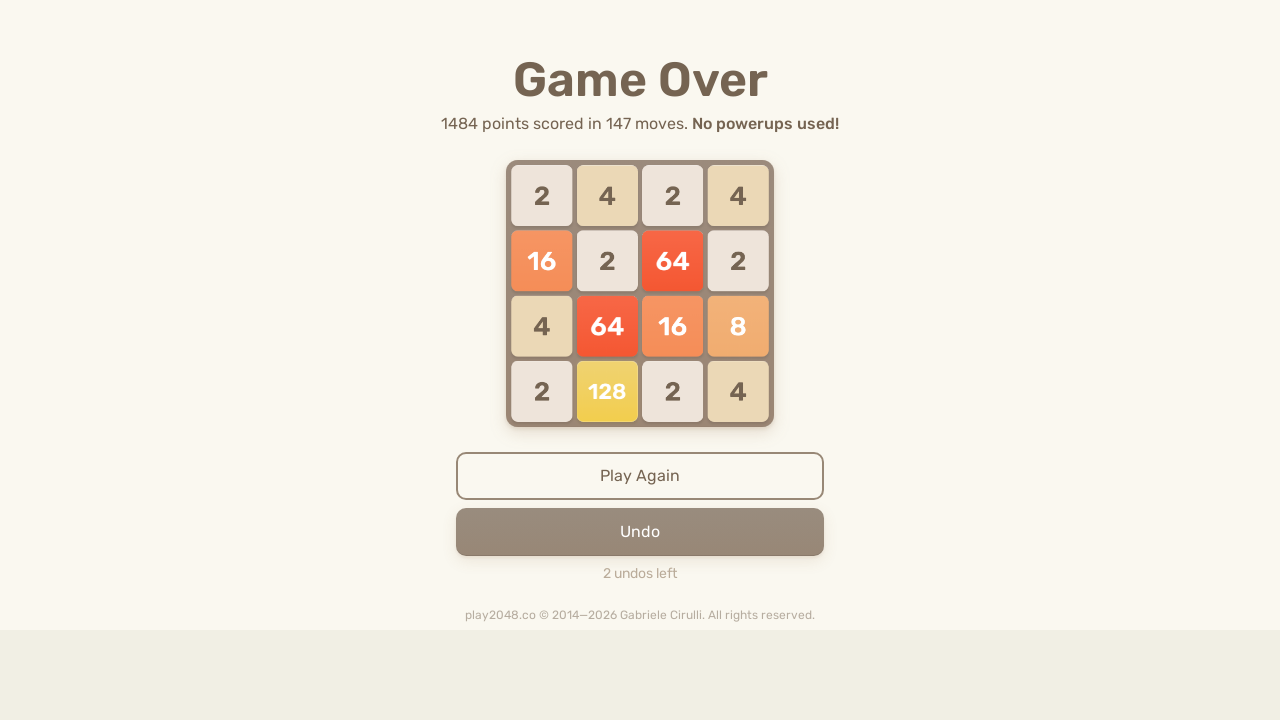

Pressed ArrowRight key
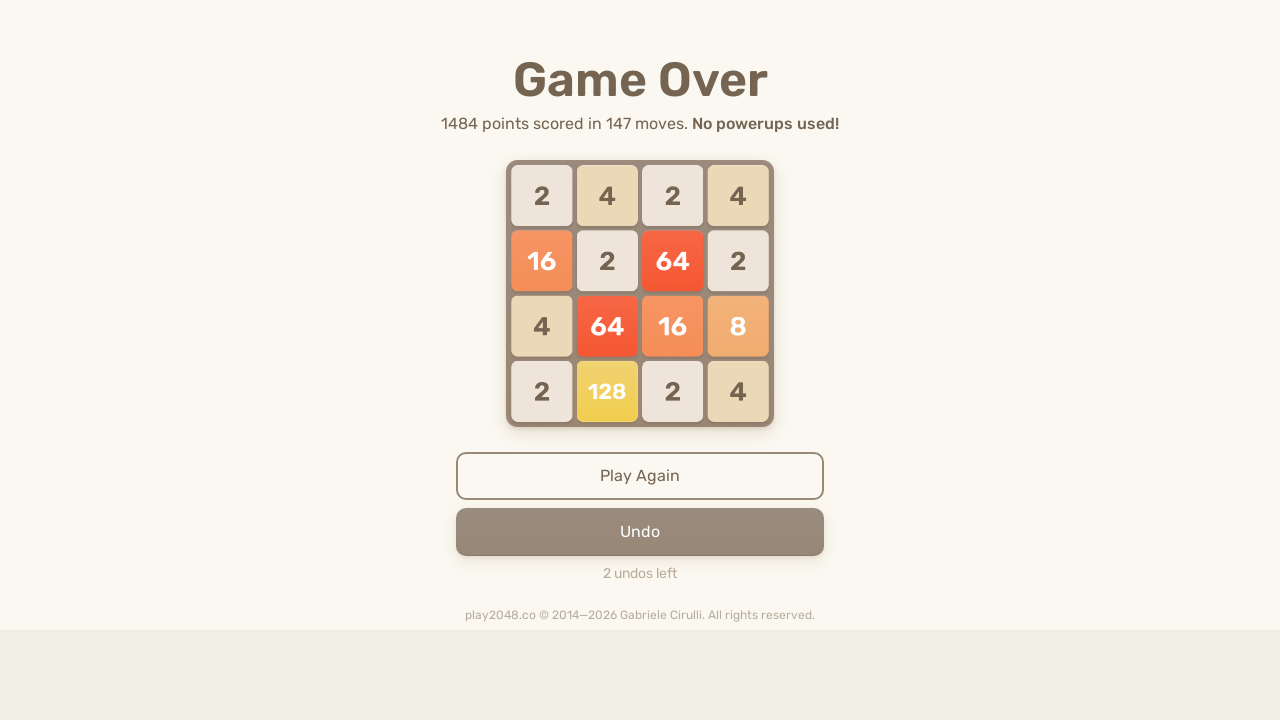

Pressed ArrowDown key
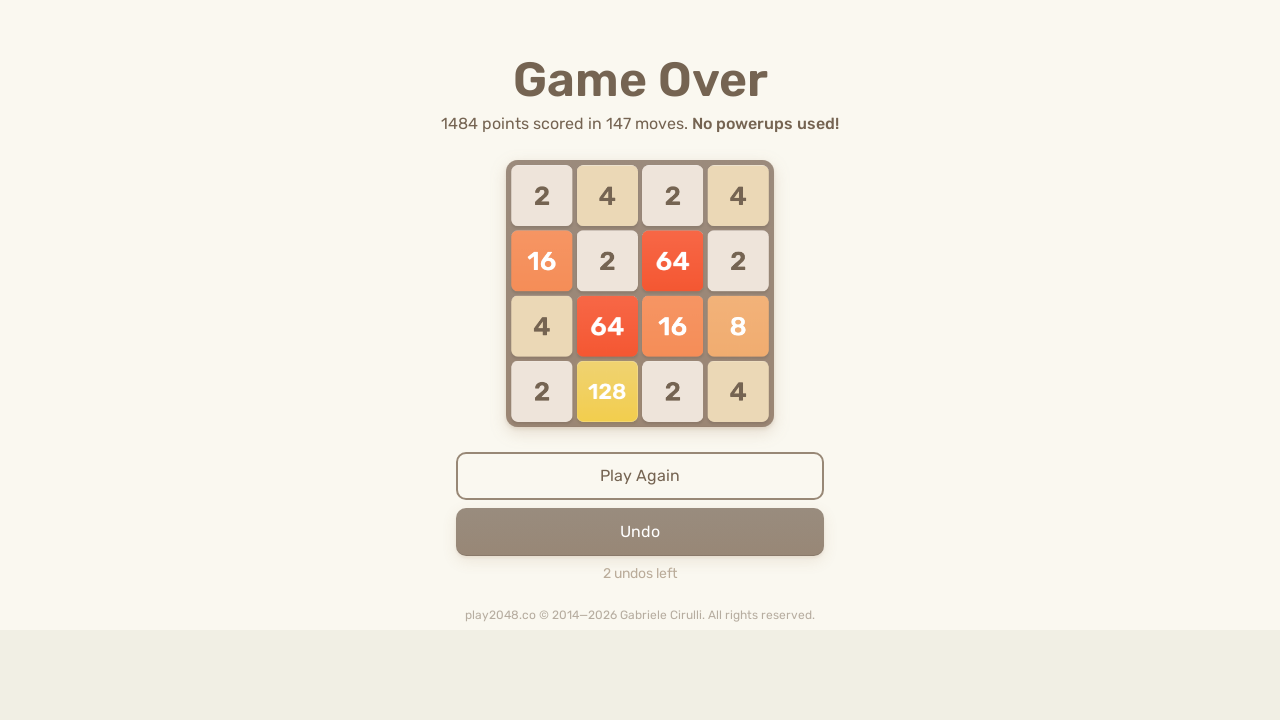

Pressed ArrowLeft key
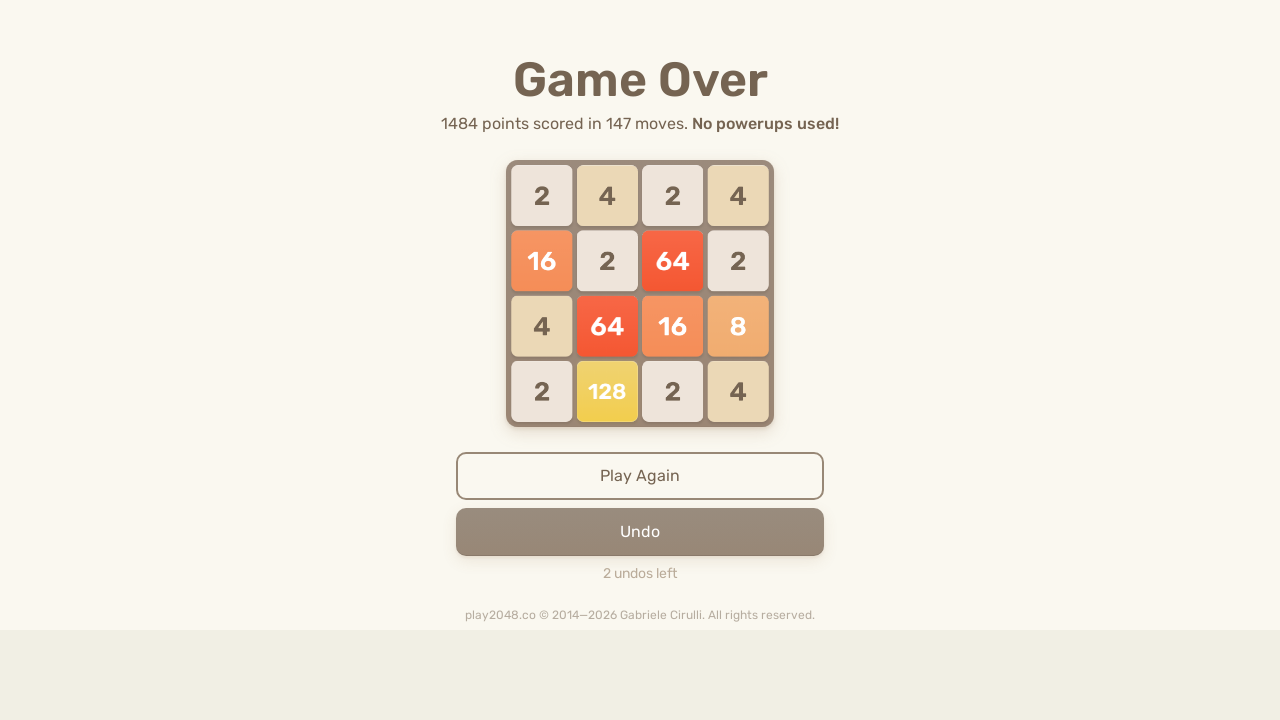

Checked game over status: 0 game-over messages found
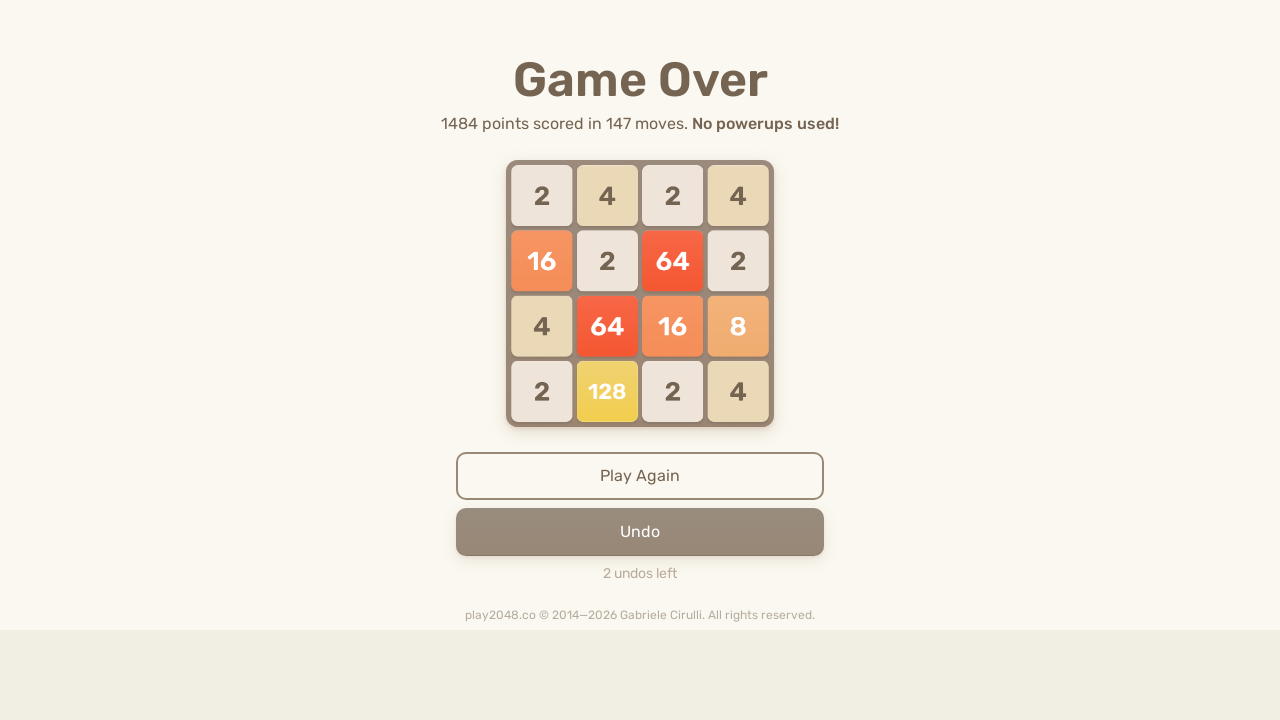

Waited 100ms for game animations to complete
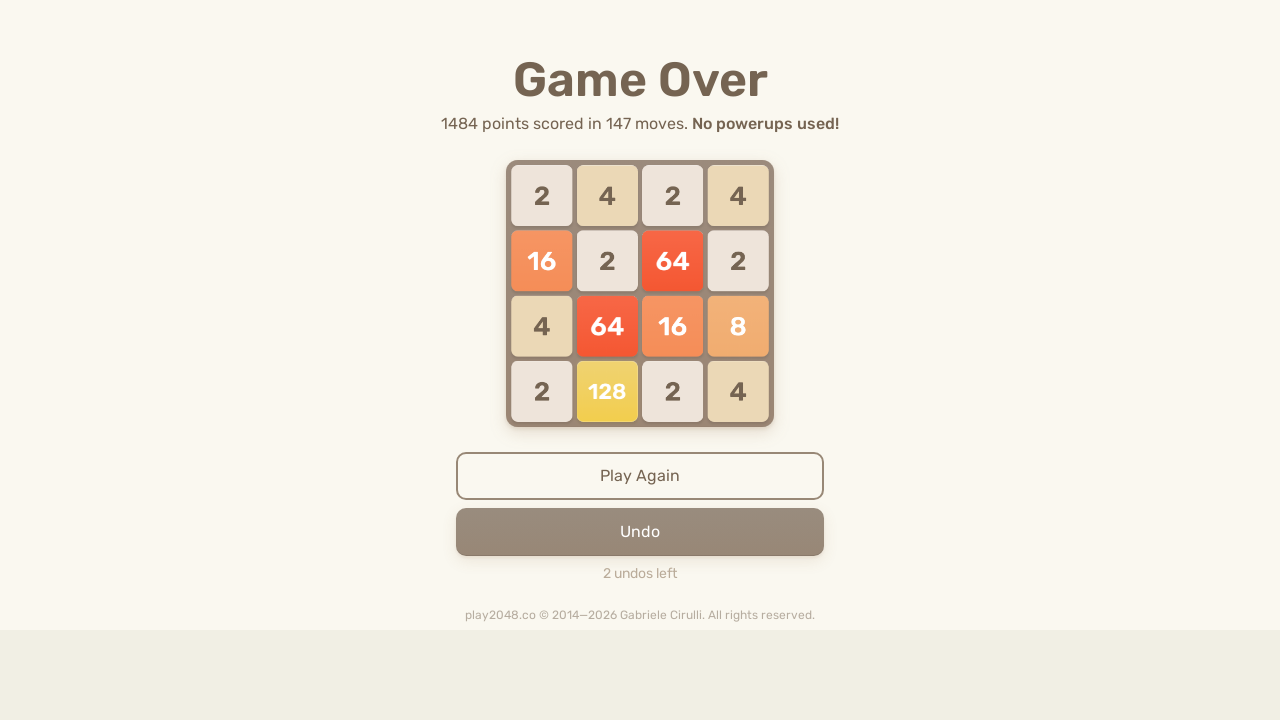

Pressed ArrowUp key
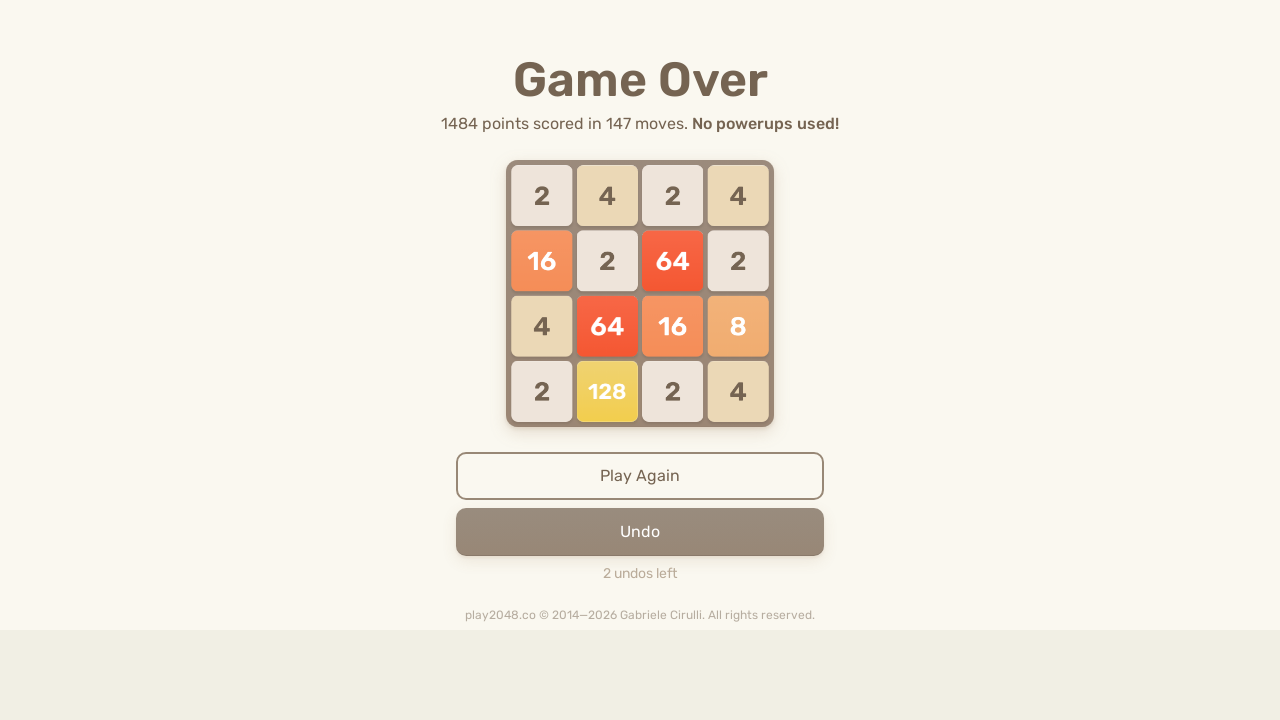

Pressed ArrowRight key
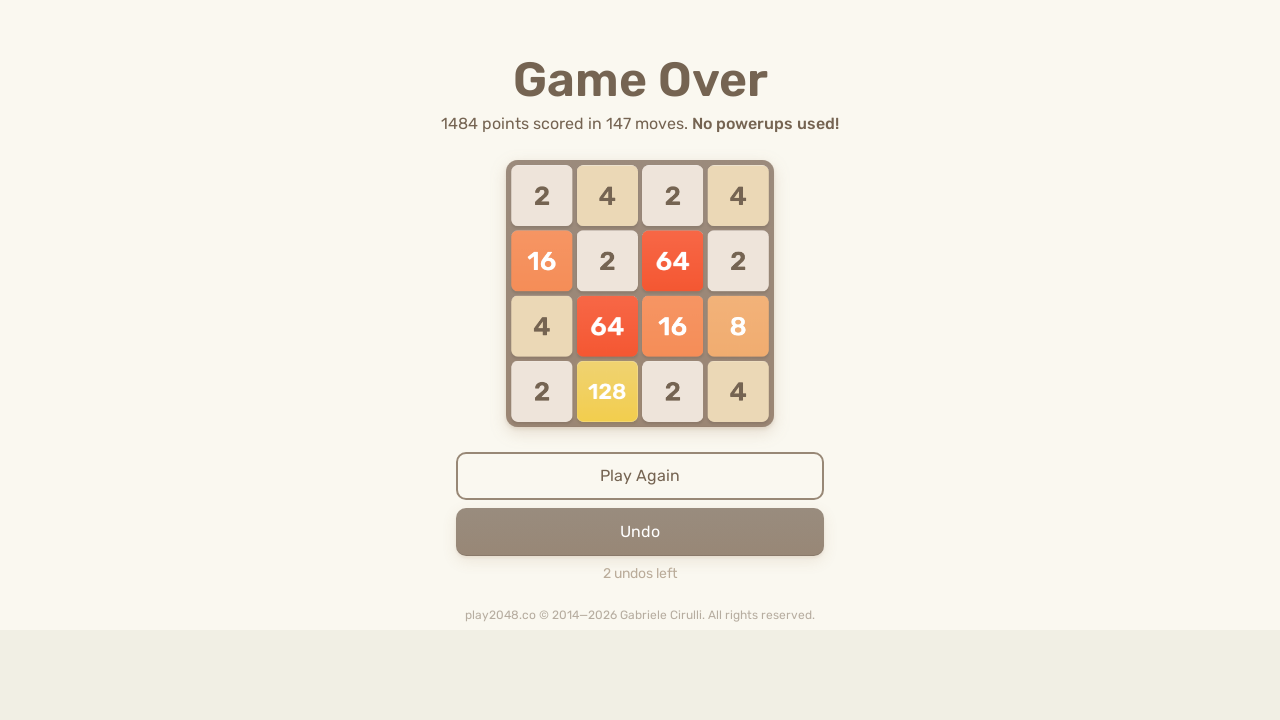

Pressed ArrowDown key
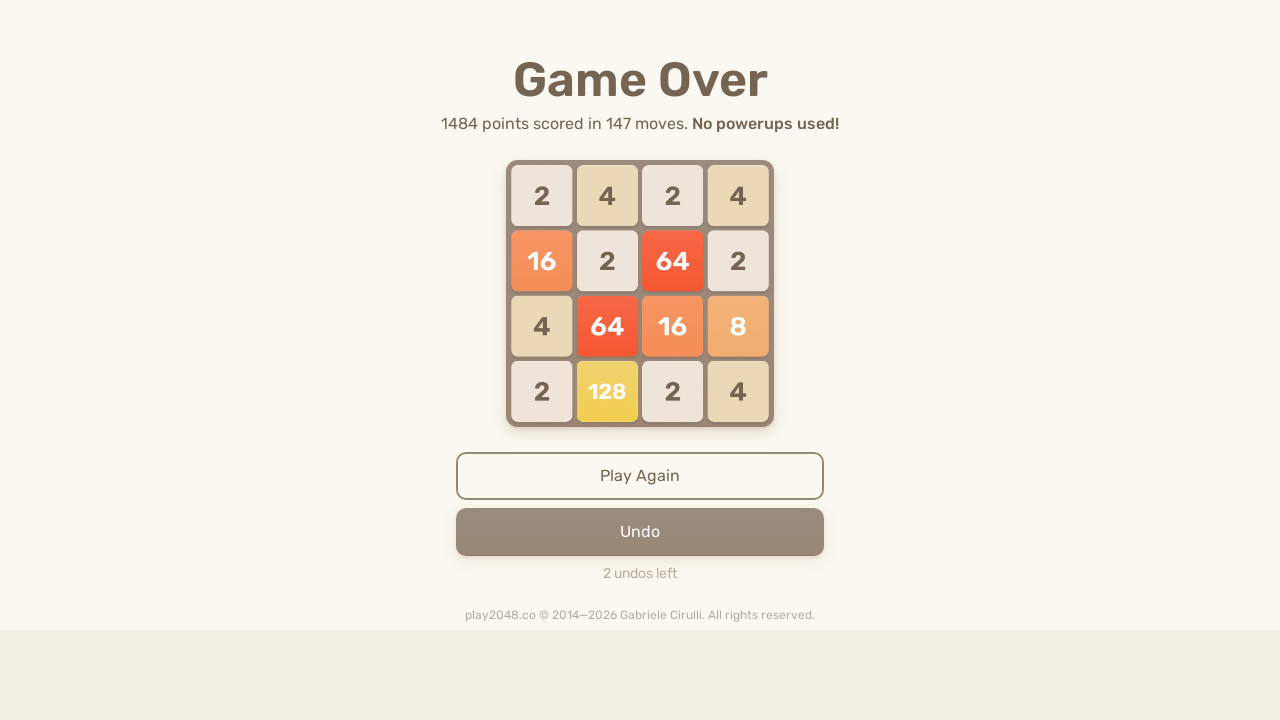

Pressed ArrowLeft key
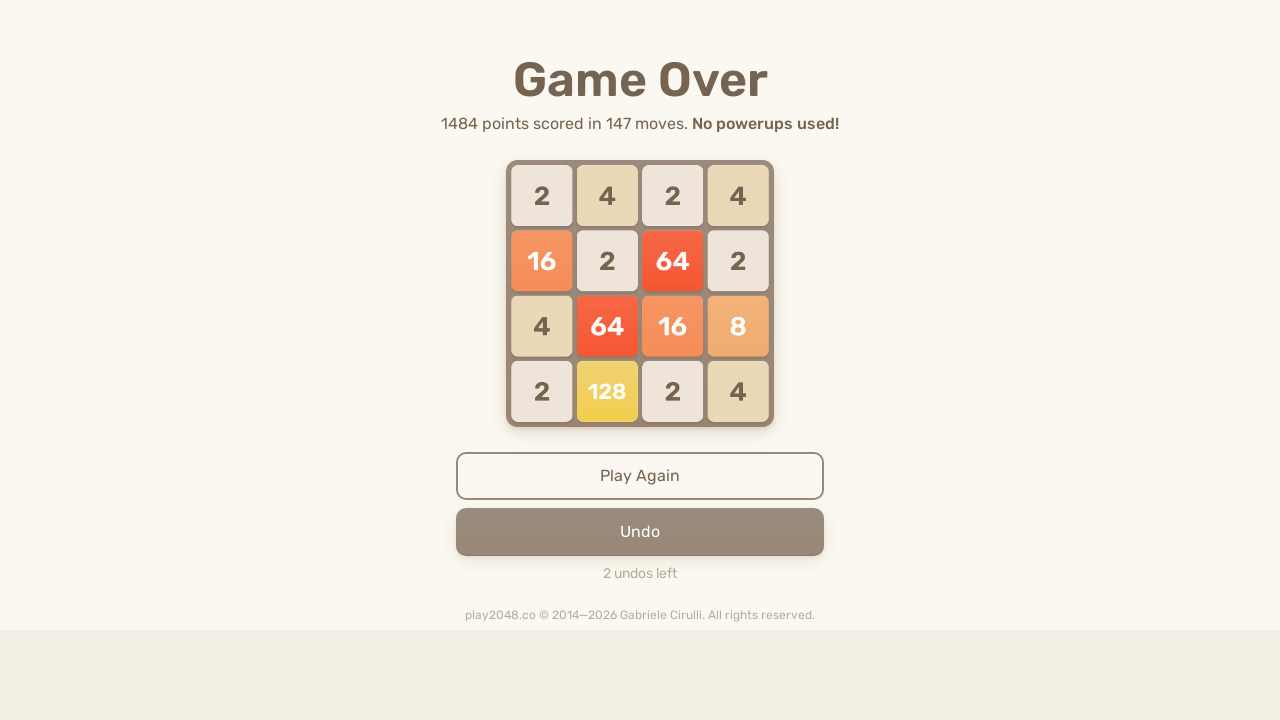

Checked game over status: 0 game-over messages found
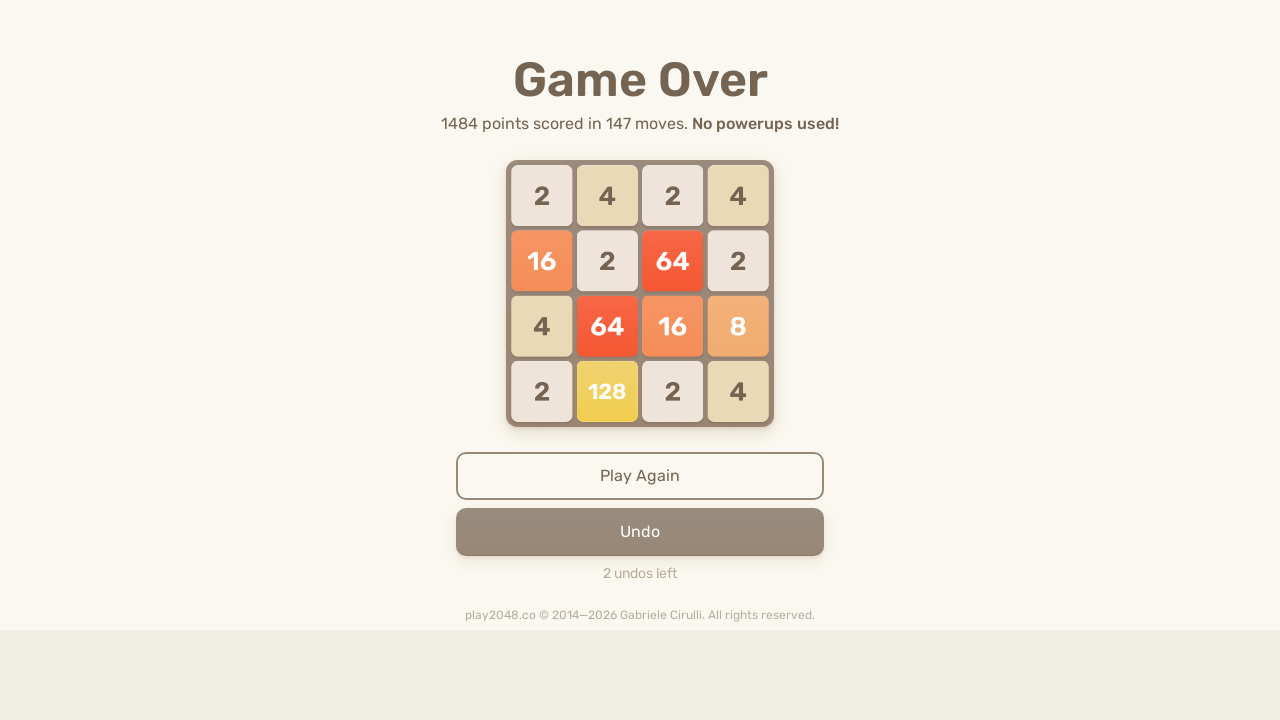

Waited 100ms for game animations to complete
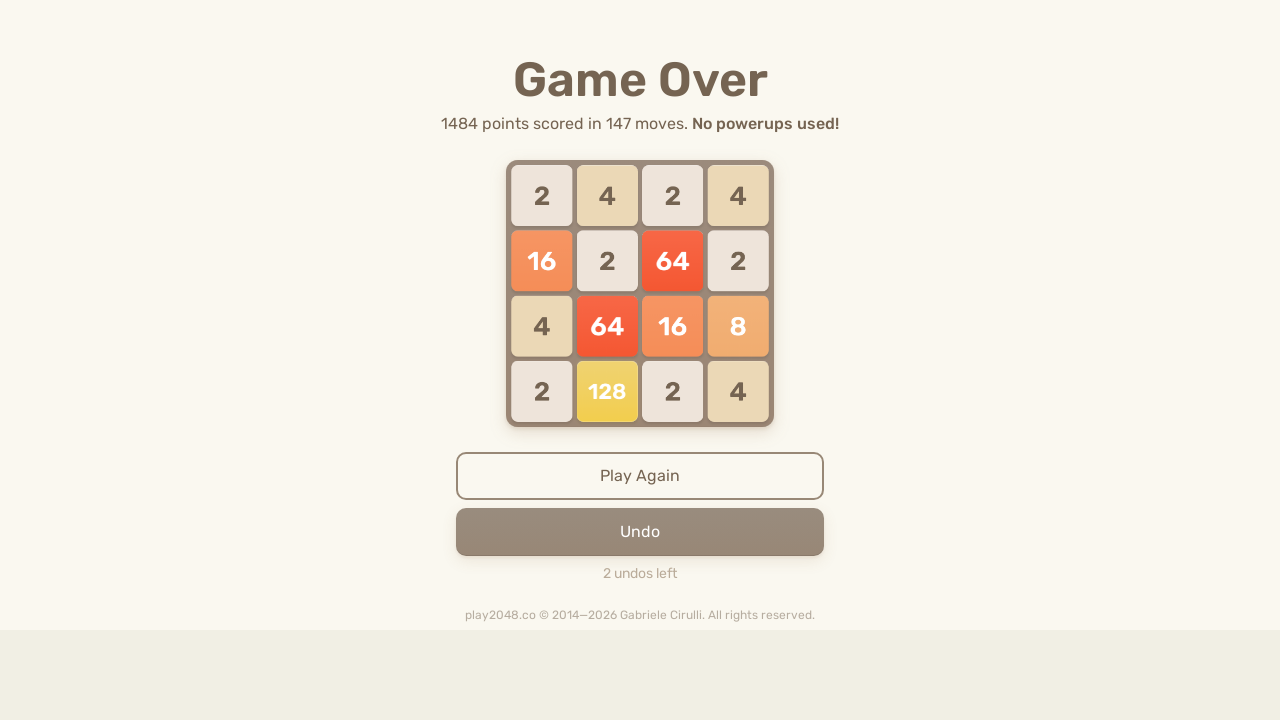

Pressed ArrowUp key
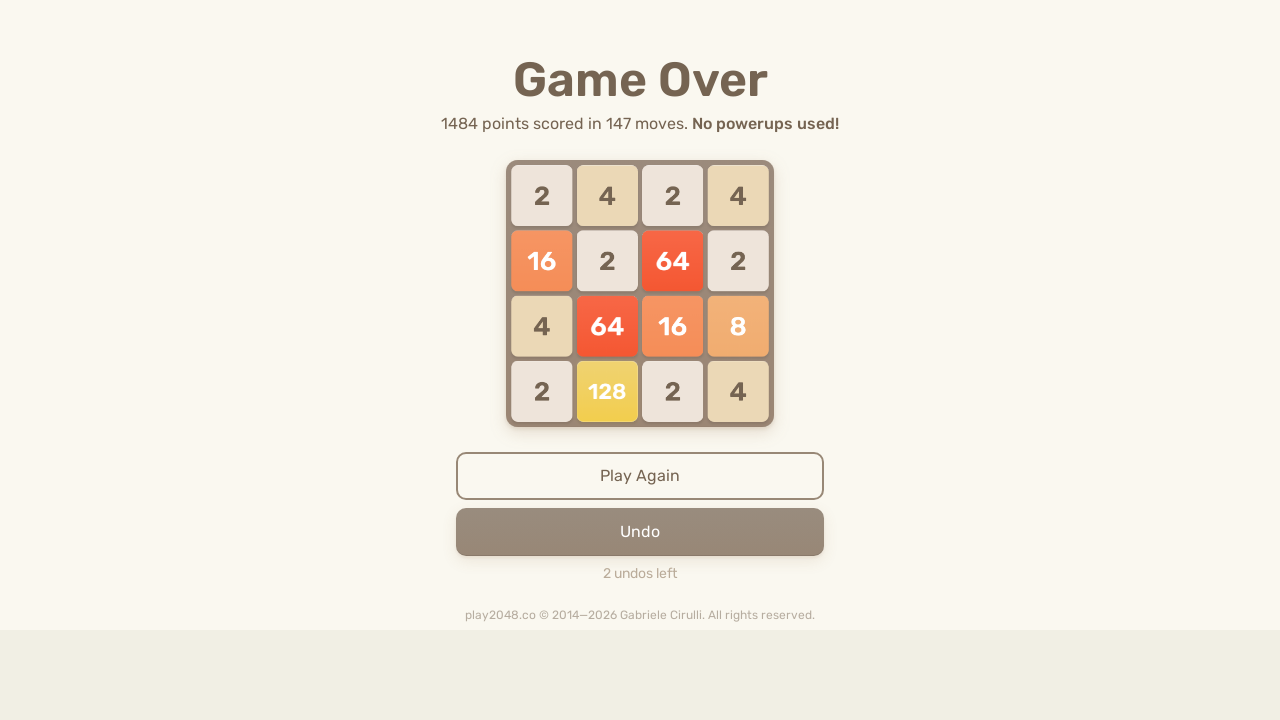

Pressed ArrowRight key
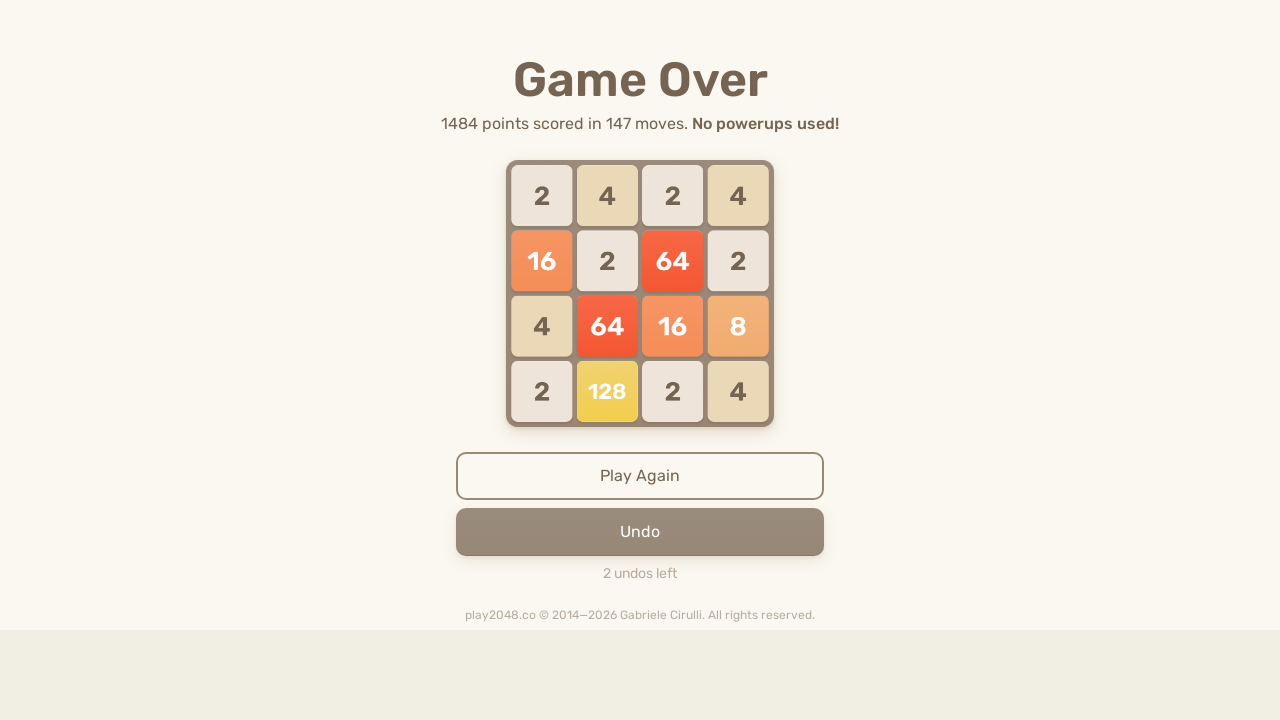

Pressed ArrowDown key
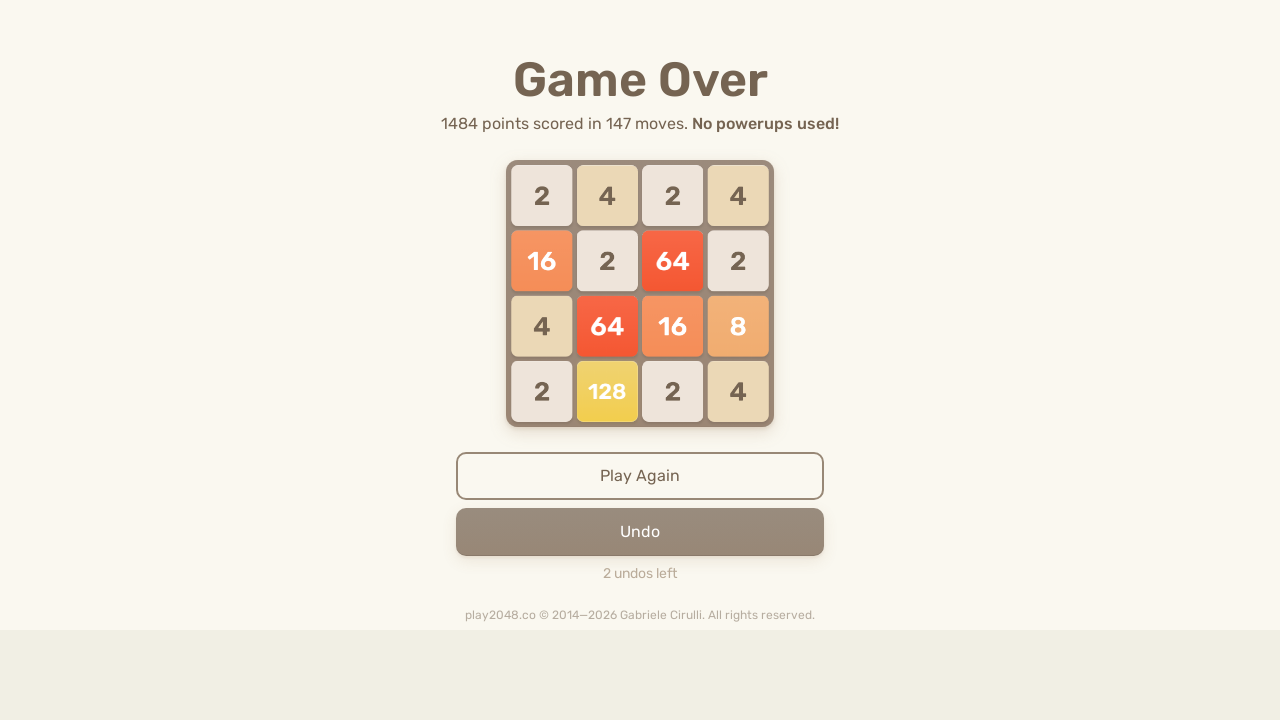

Pressed ArrowLeft key
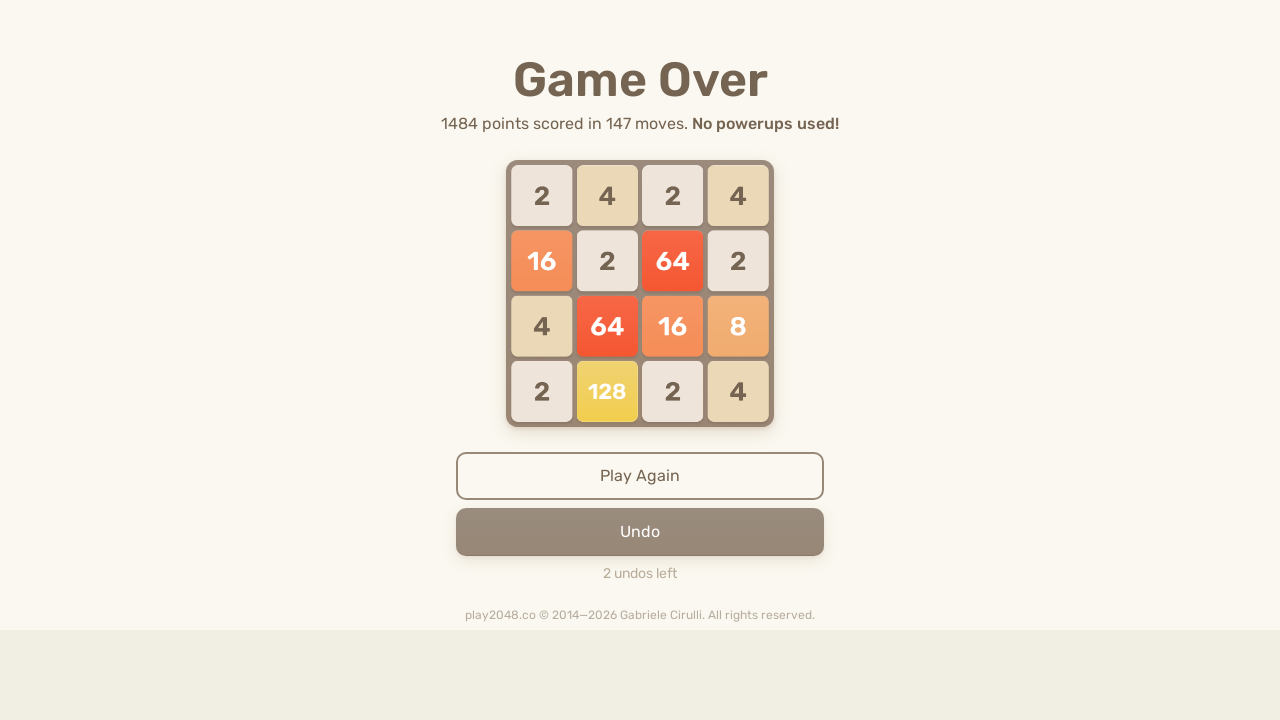

Checked game over status: 0 game-over messages found
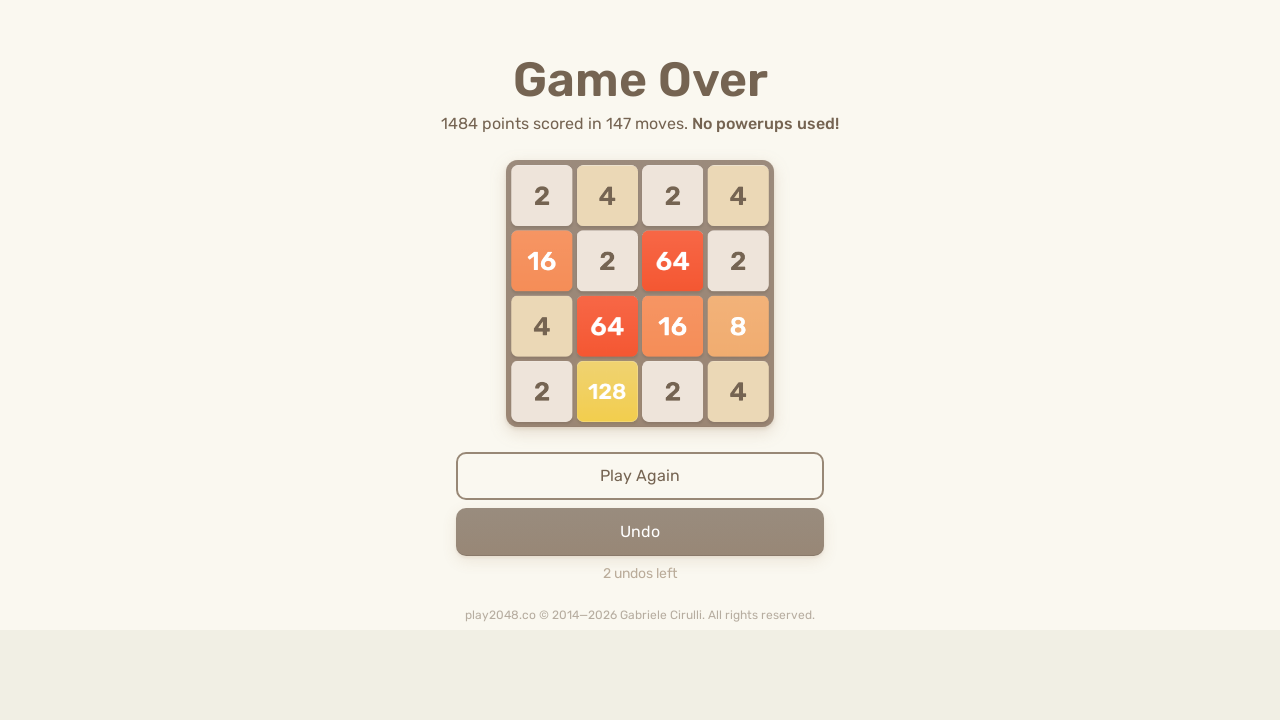

Waited 100ms for game animations to complete
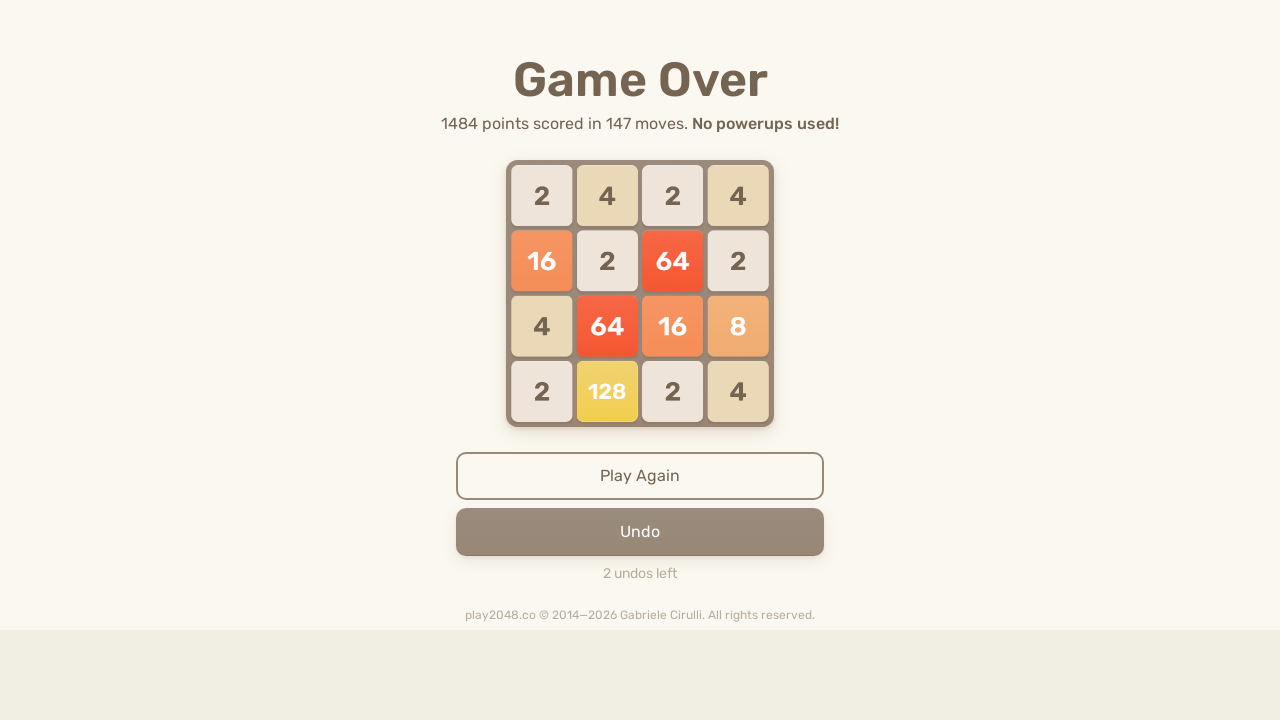

Pressed ArrowUp key
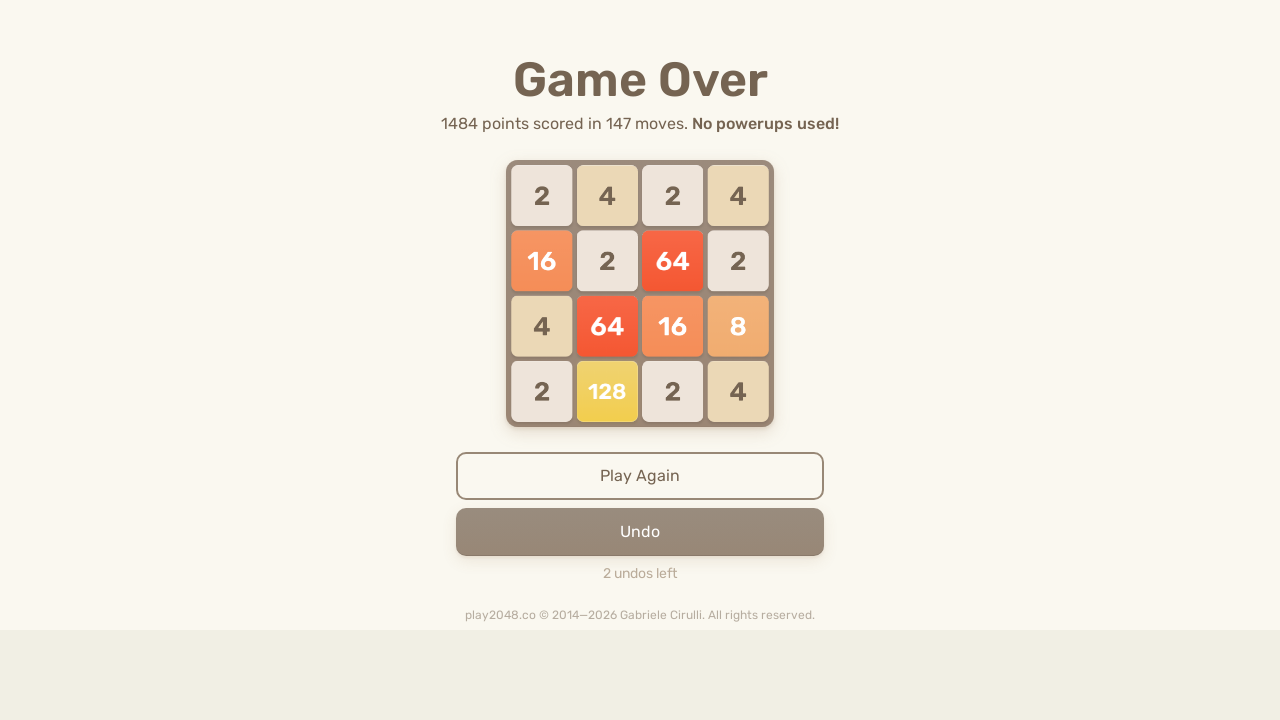

Pressed ArrowRight key
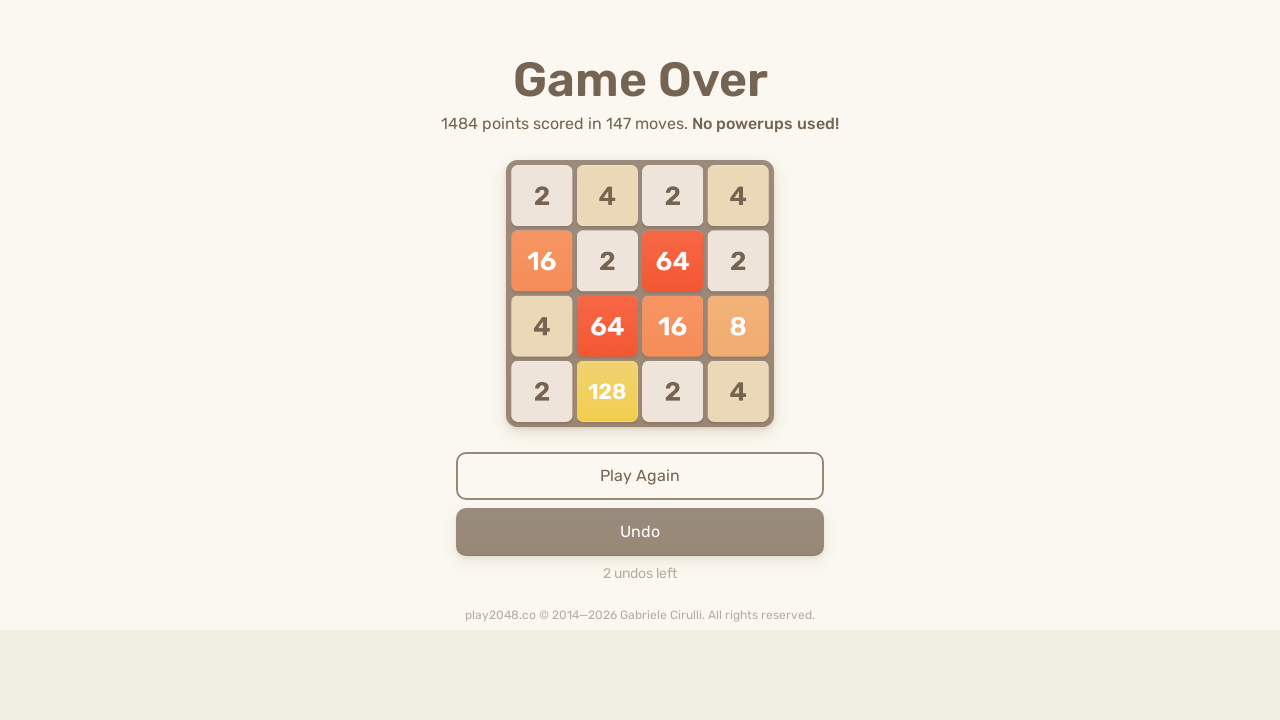

Pressed ArrowDown key
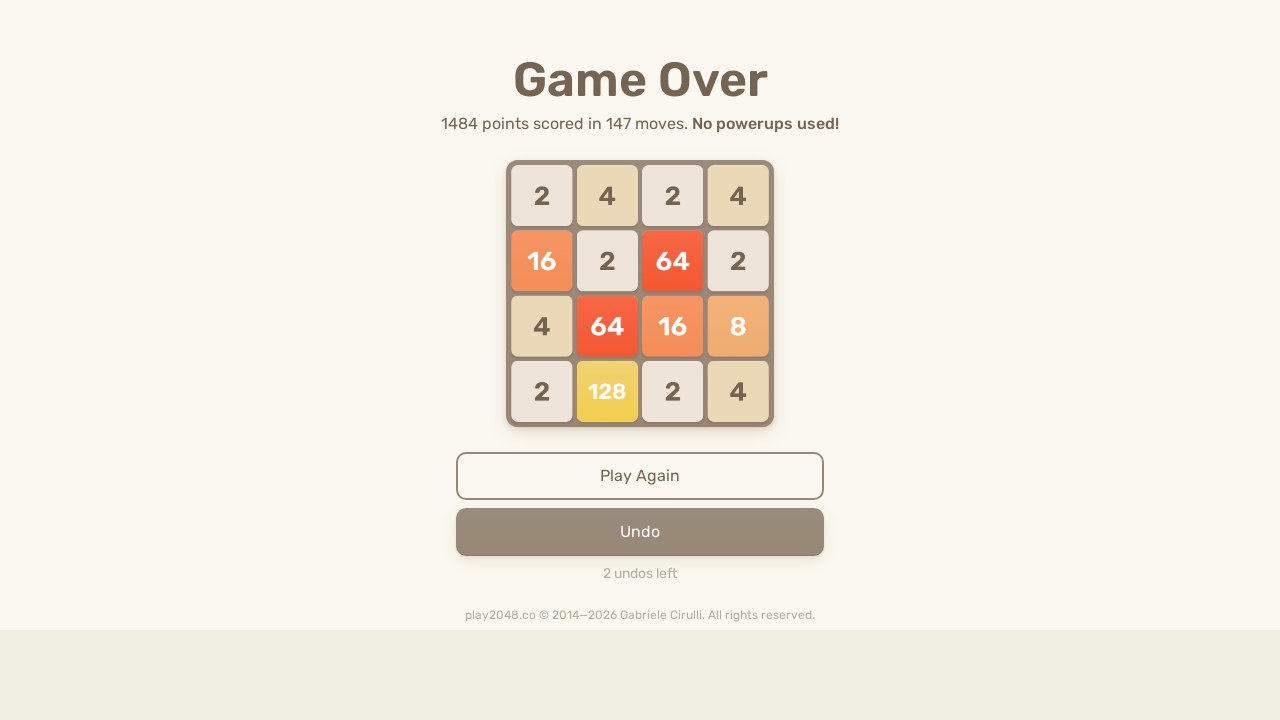

Pressed ArrowLeft key
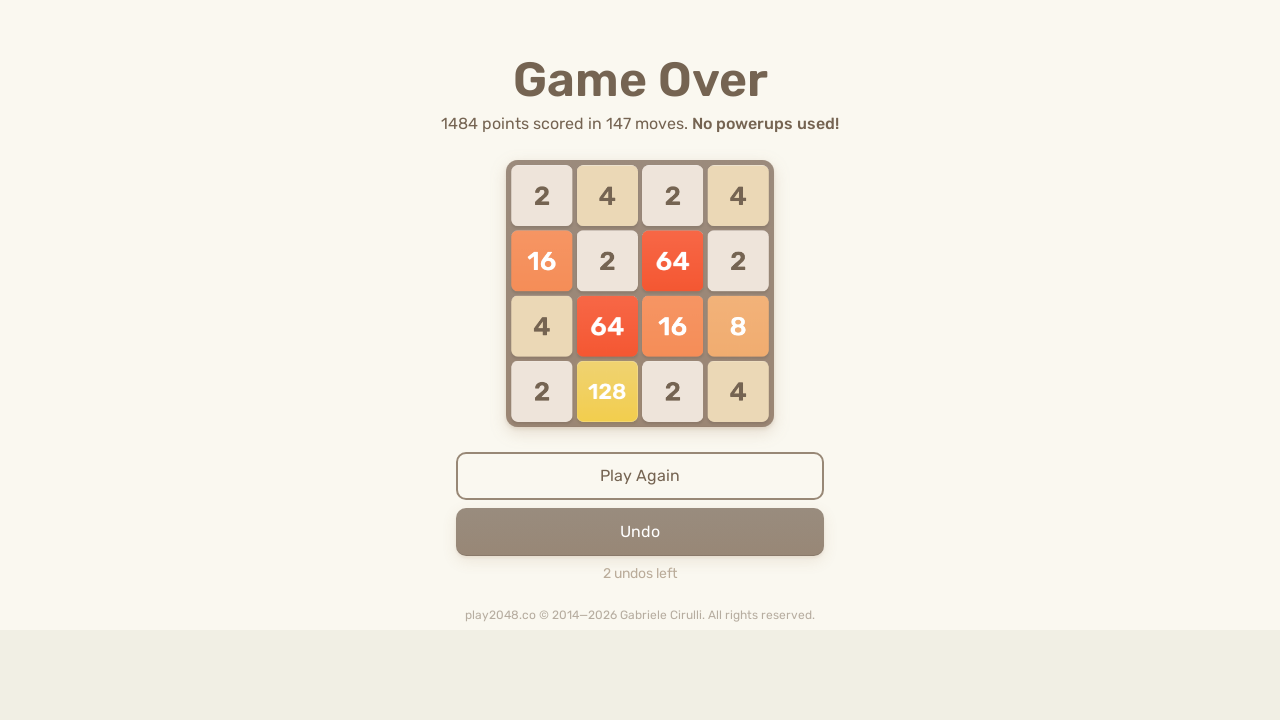

Checked game over status: 0 game-over messages found
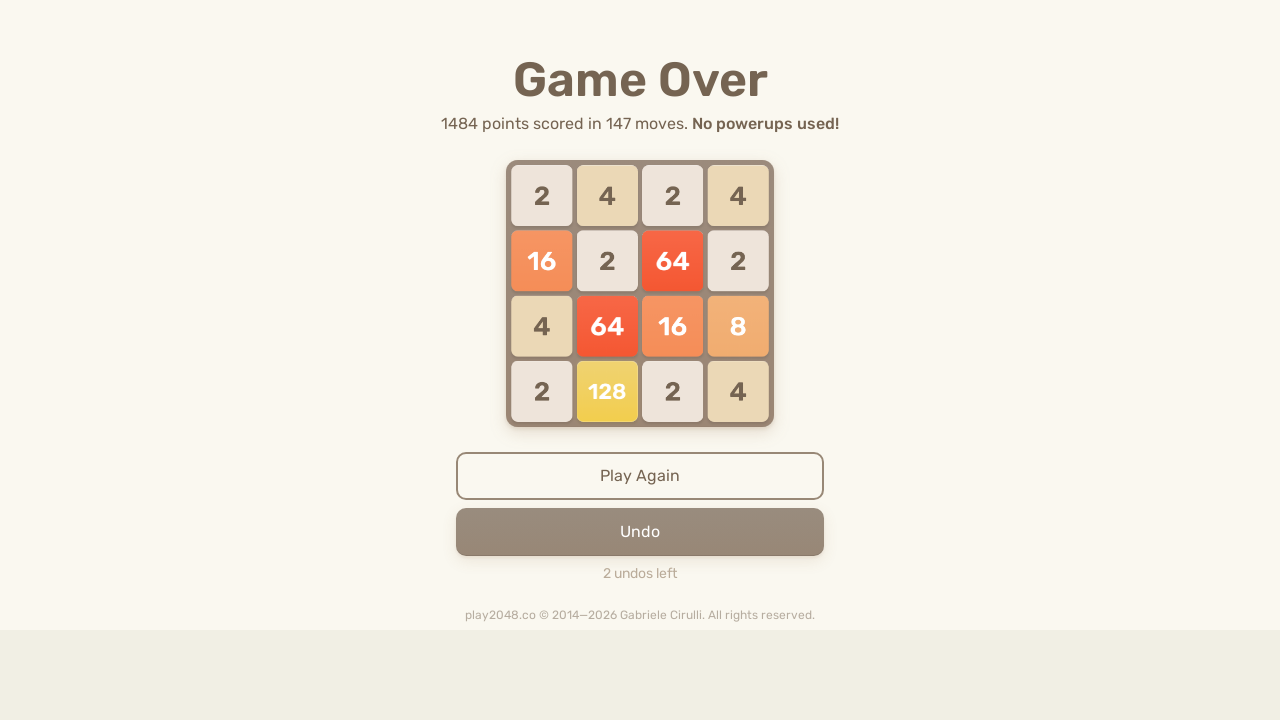

Waited 100ms for game animations to complete
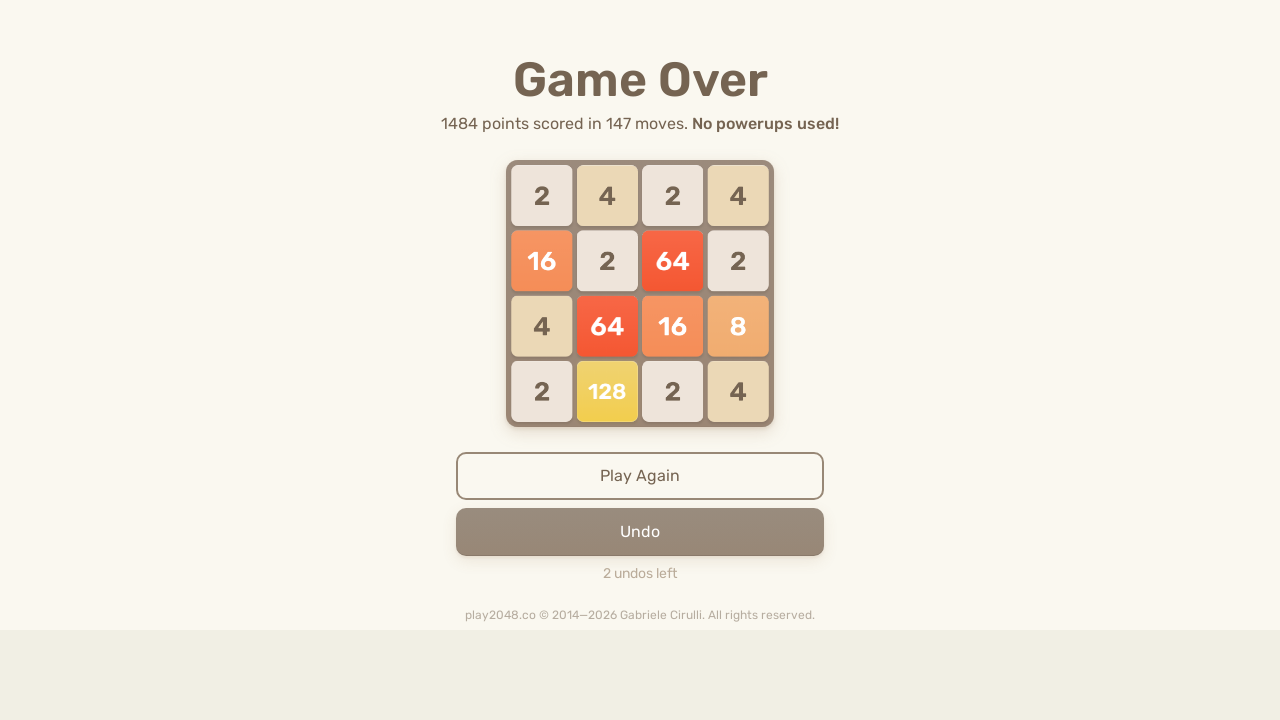

Pressed ArrowUp key
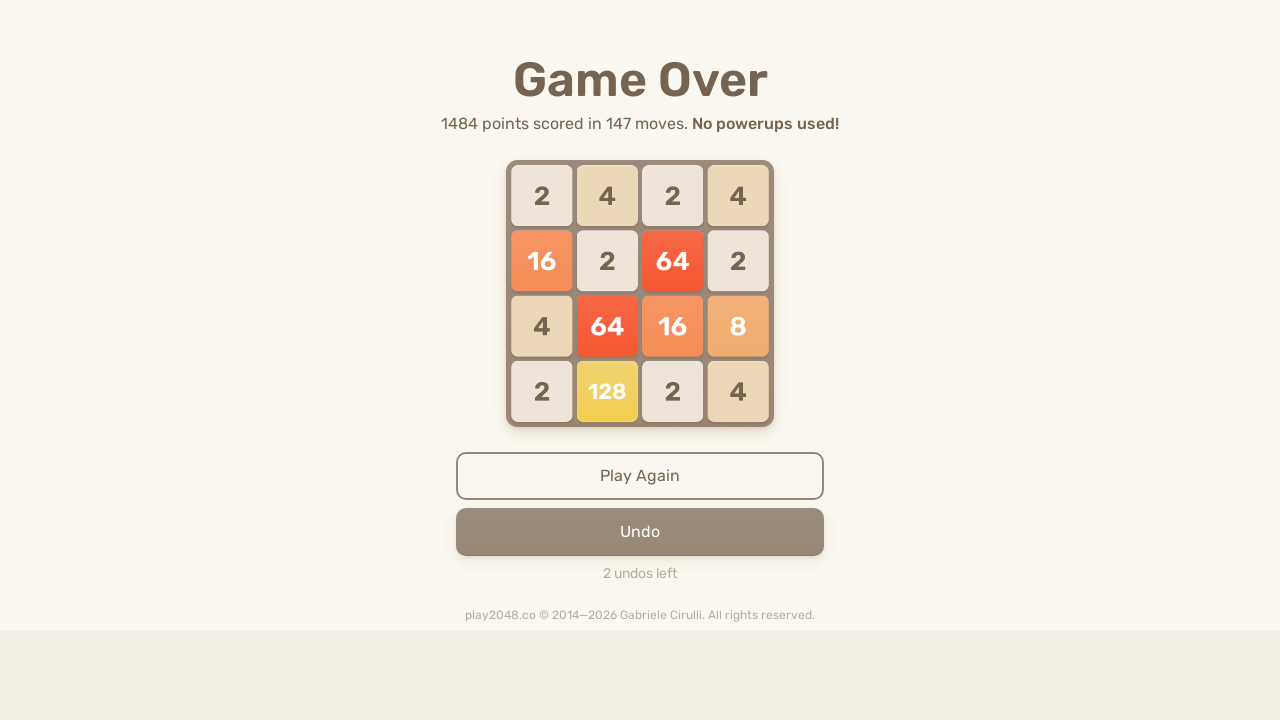

Pressed ArrowRight key
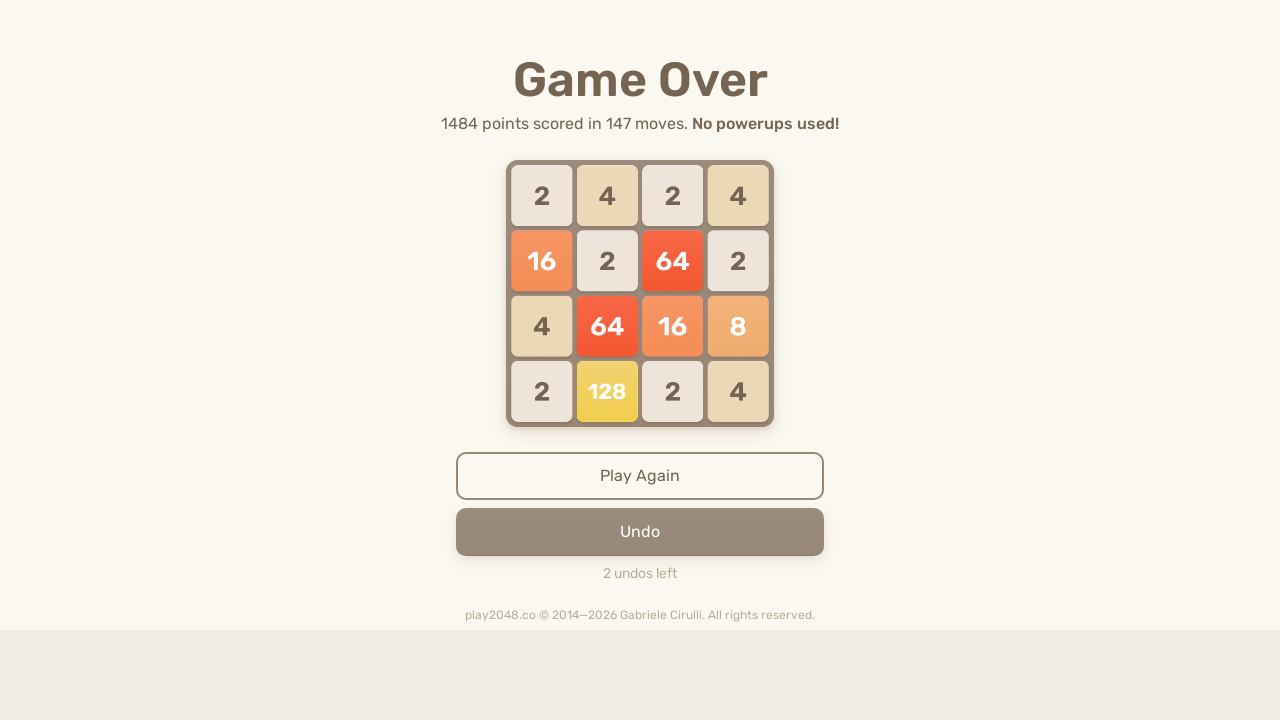

Pressed ArrowDown key
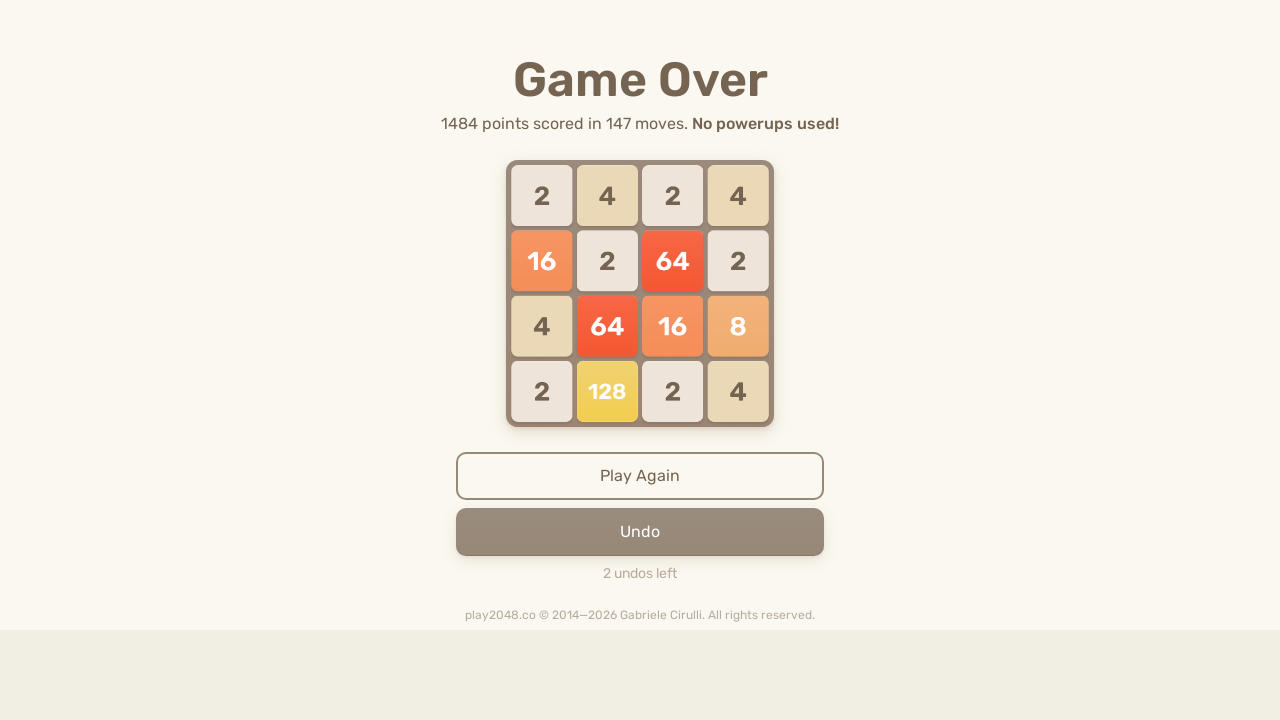

Pressed ArrowLeft key
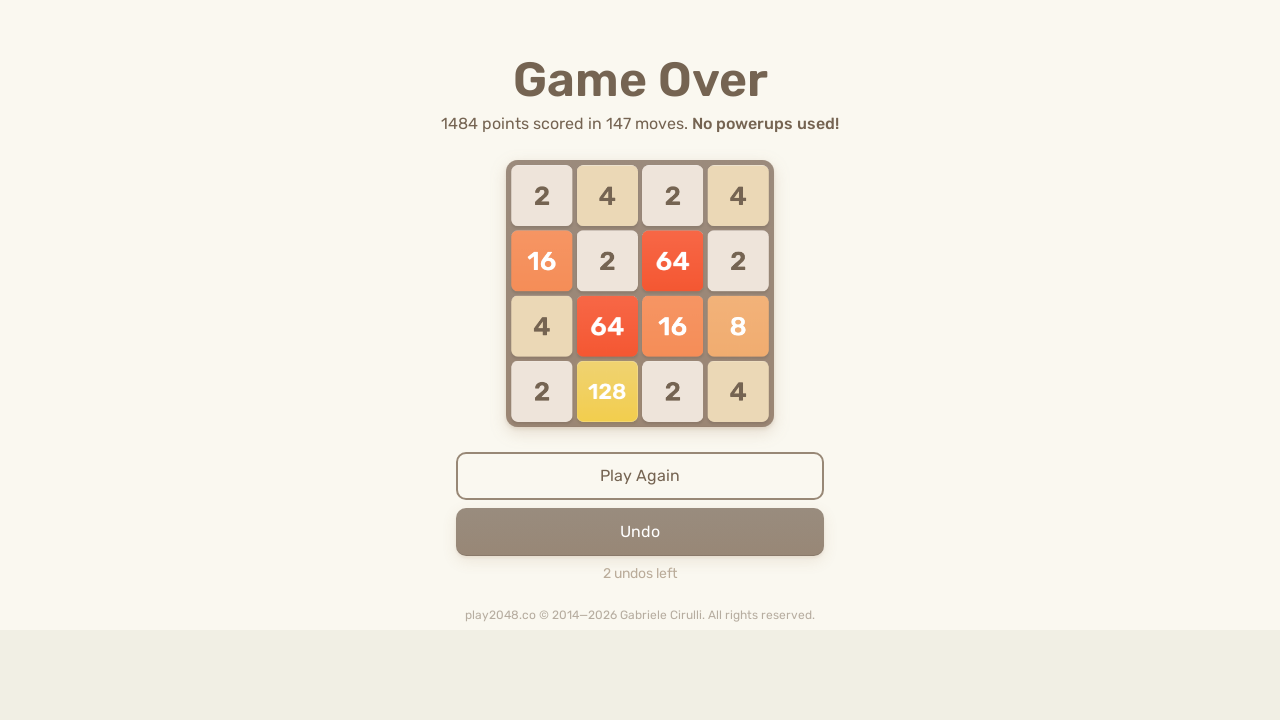

Checked game over status: 0 game-over messages found
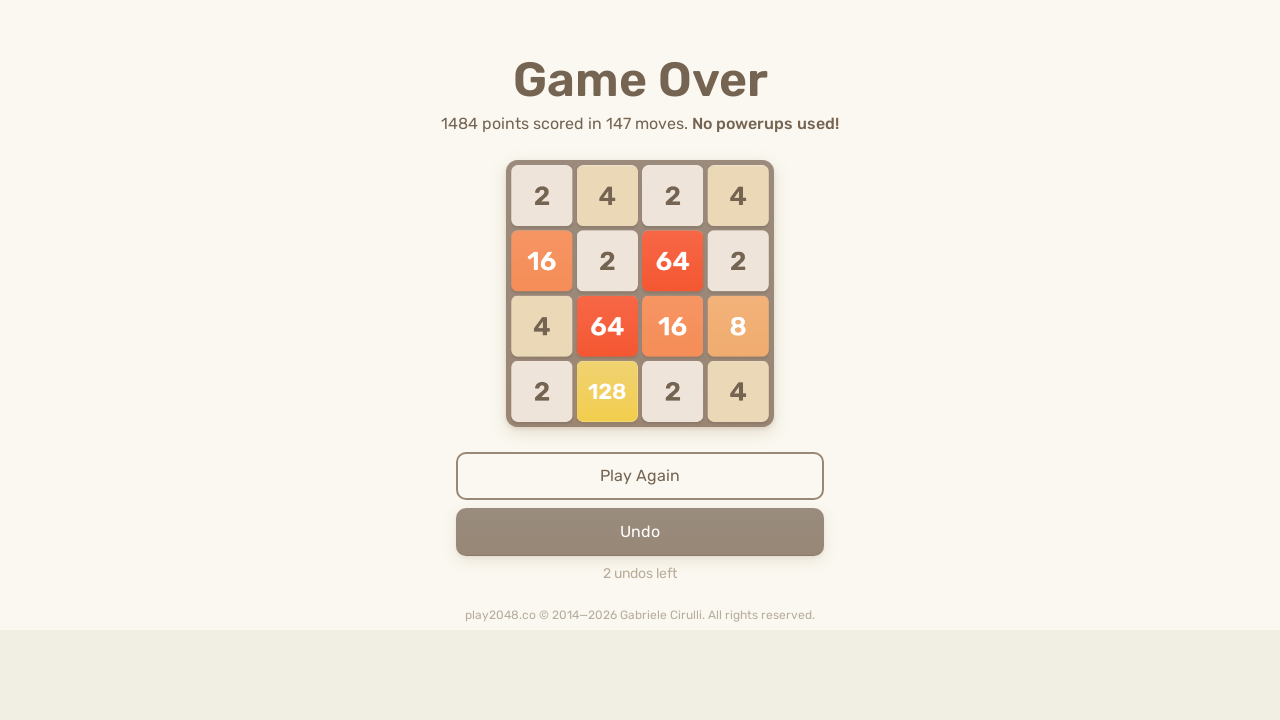

Waited 100ms for game animations to complete
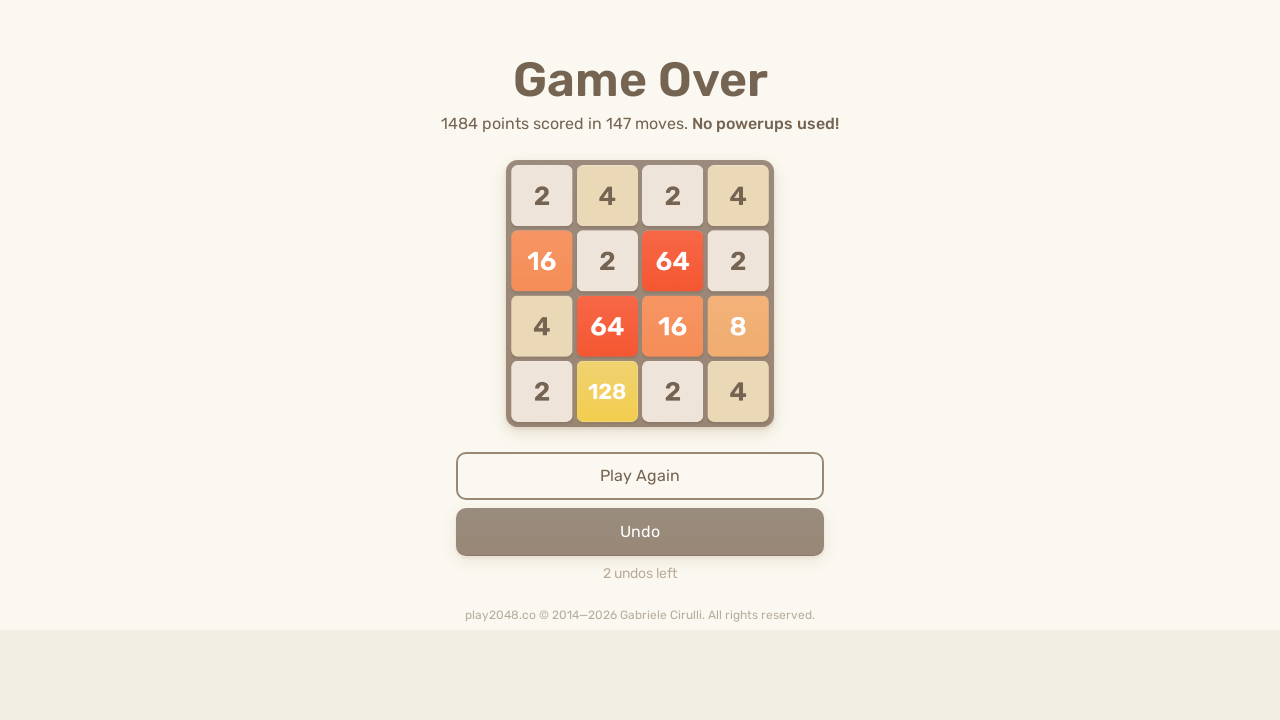

Pressed ArrowUp key
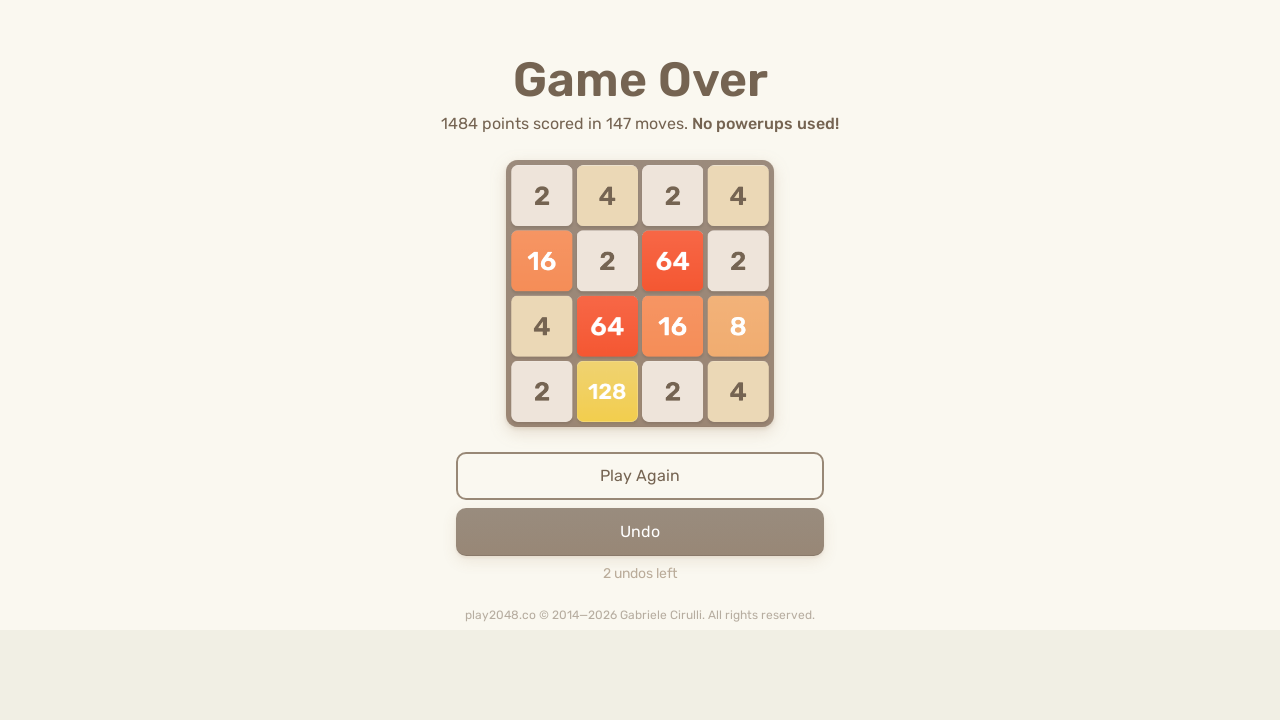

Pressed ArrowRight key
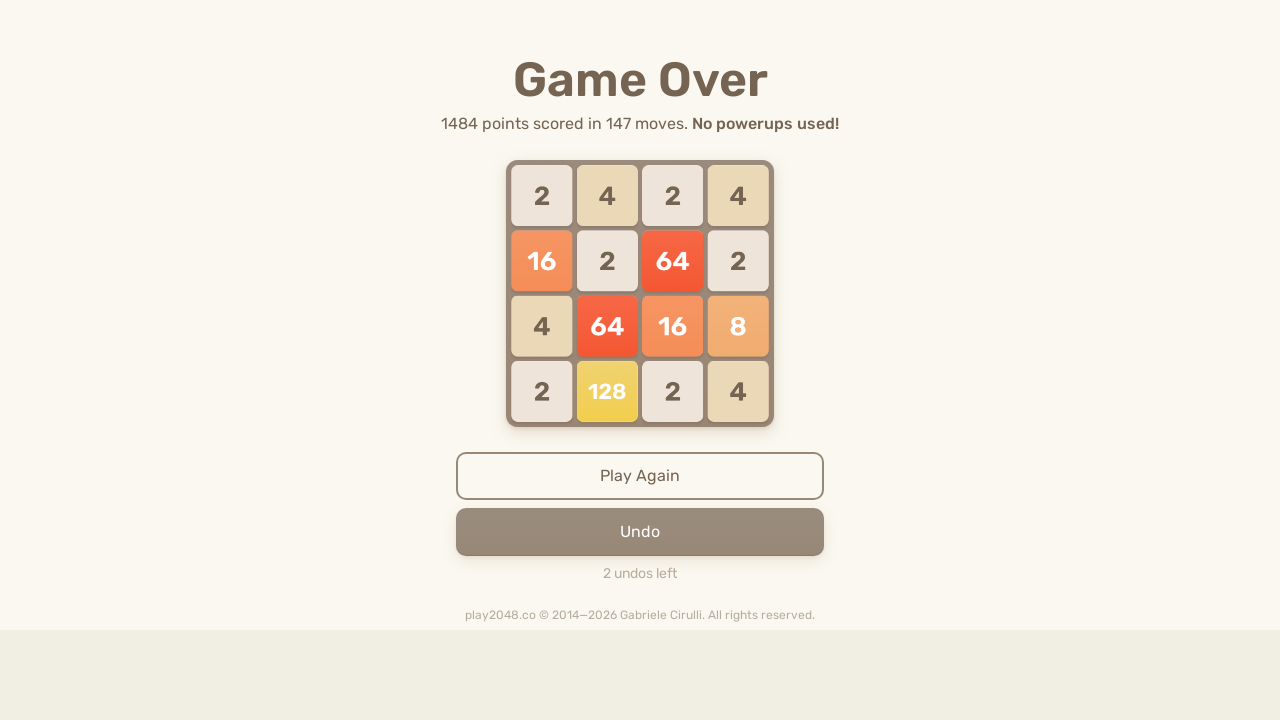

Pressed ArrowDown key
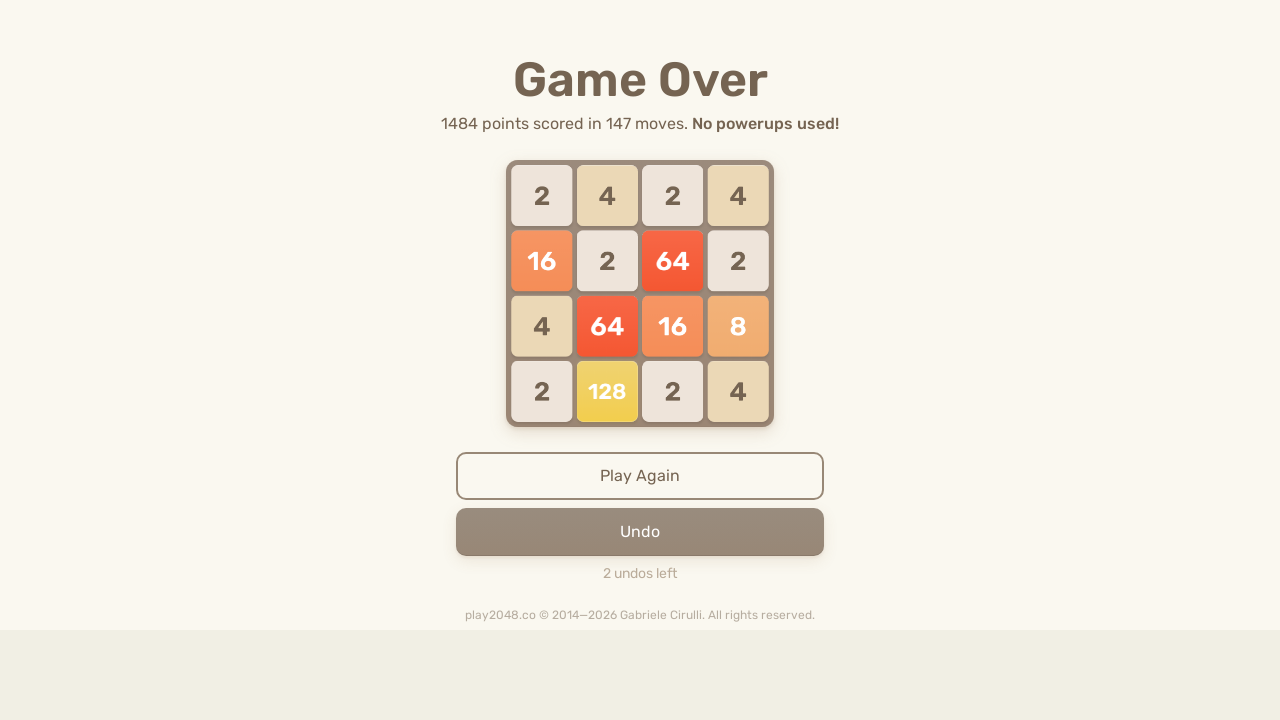

Pressed ArrowLeft key
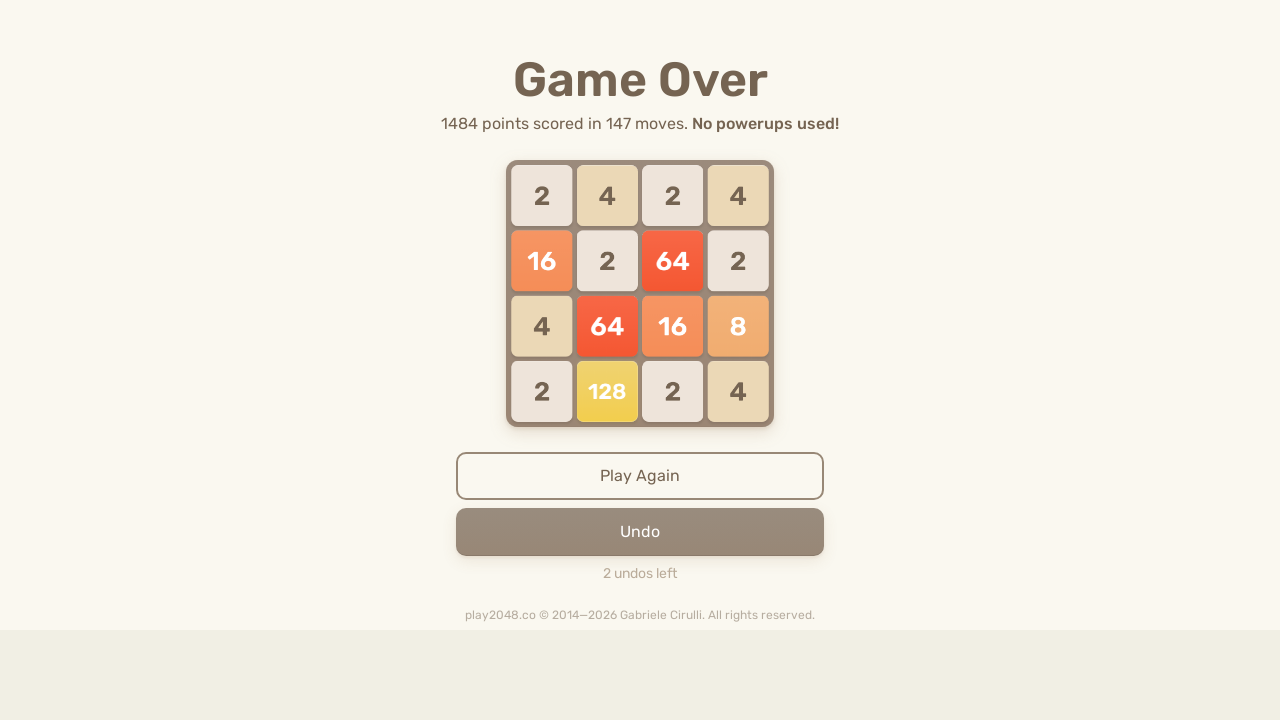

Checked game over status: 0 game-over messages found
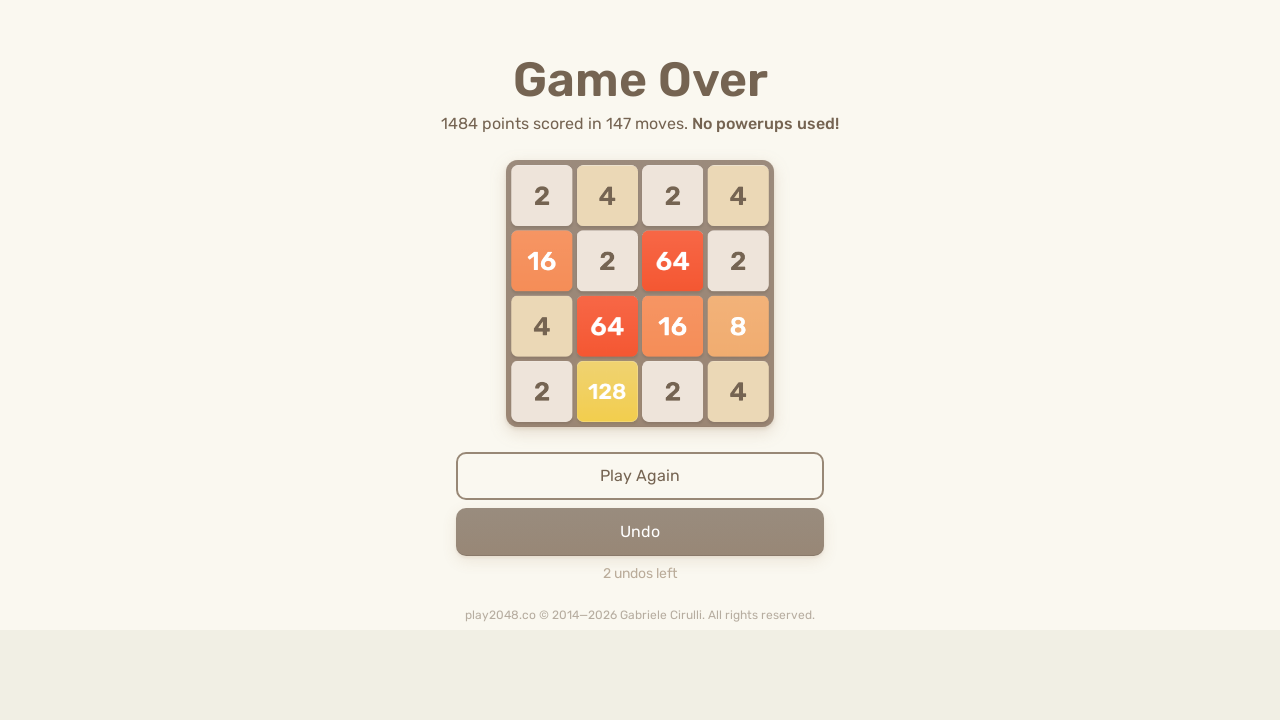

Waited 100ms for game animations to complete
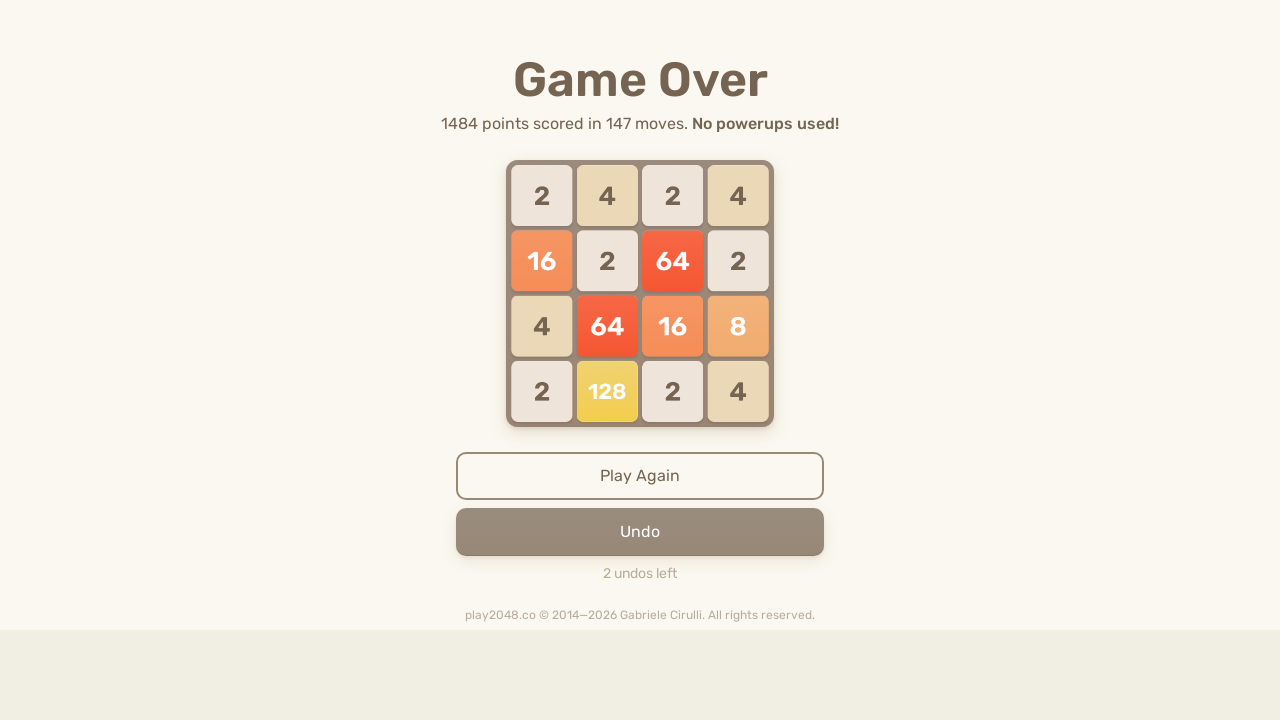

Pressed ArrowUp key
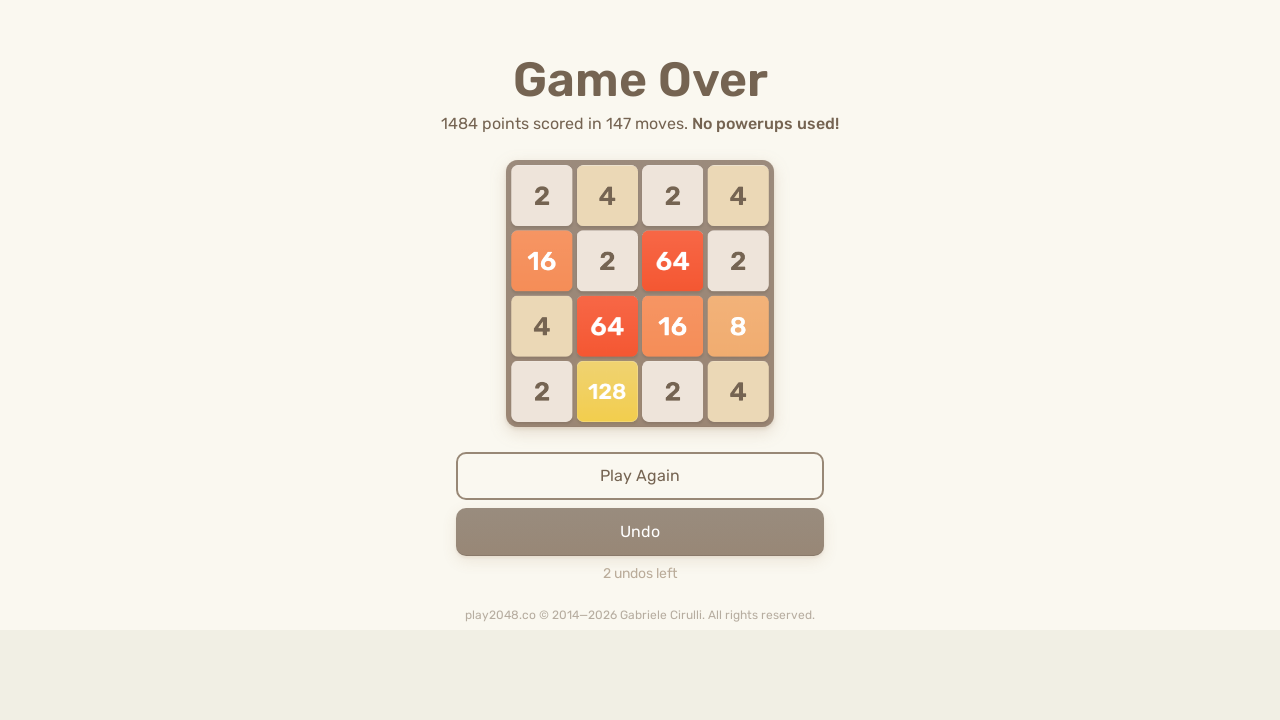

Pressed ArrowRight key
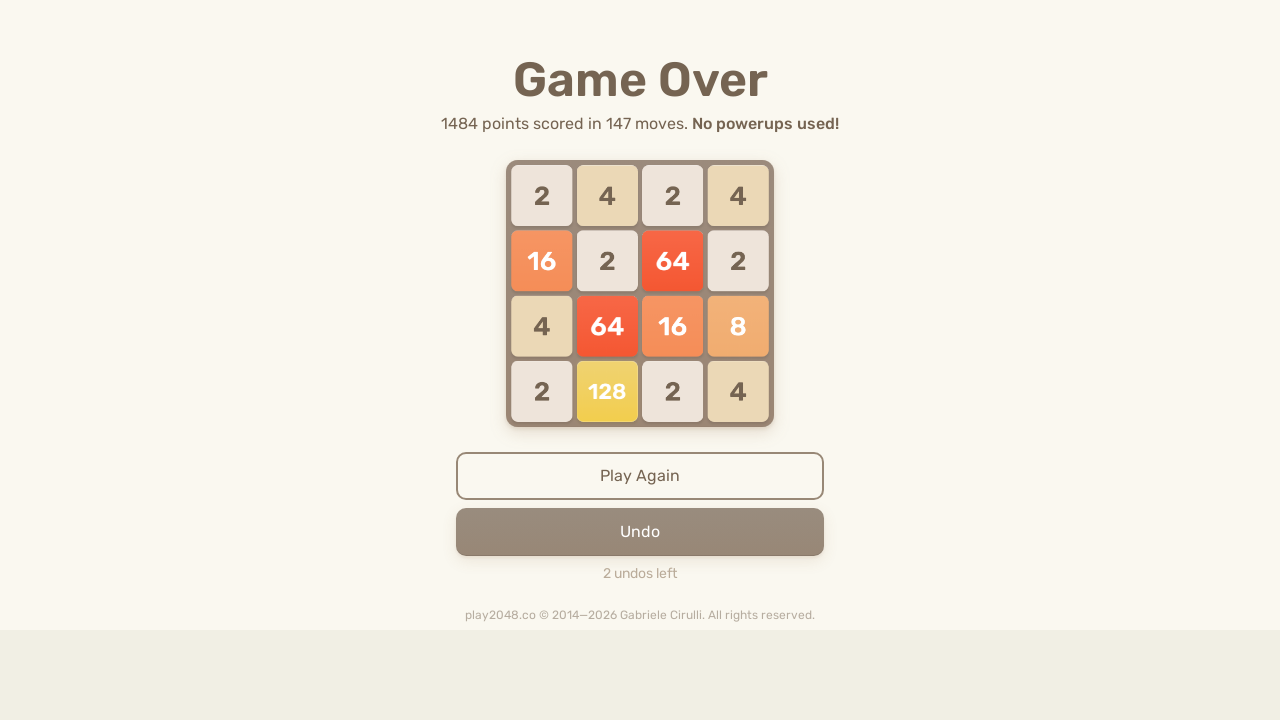

Pressed ArrowDown key
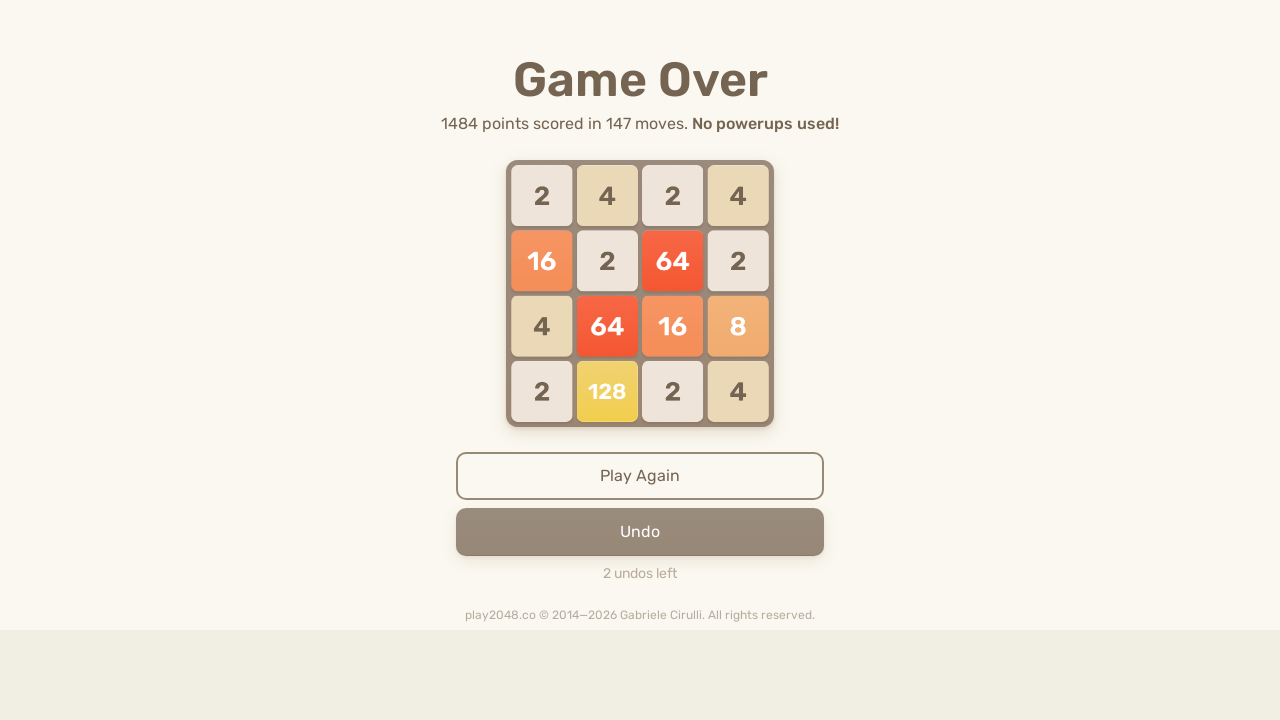

Pressed ArrowLeft key
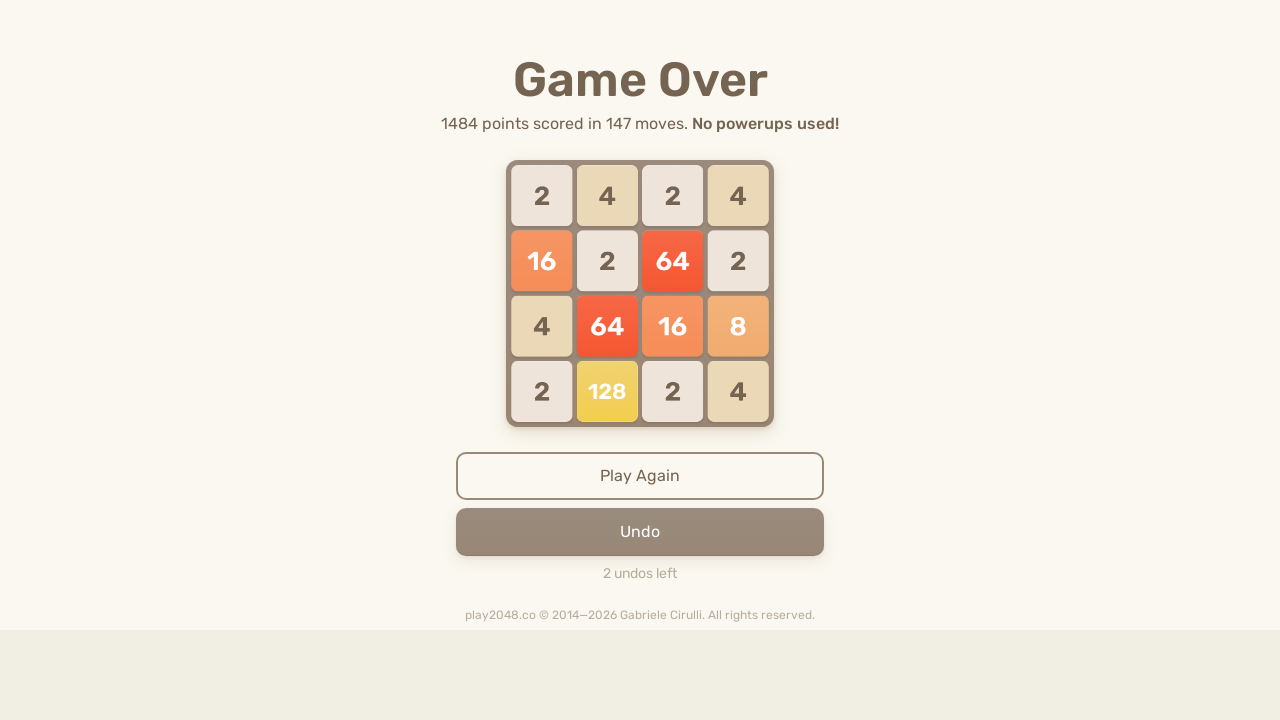

Checked game over status: 0 game-over messages found
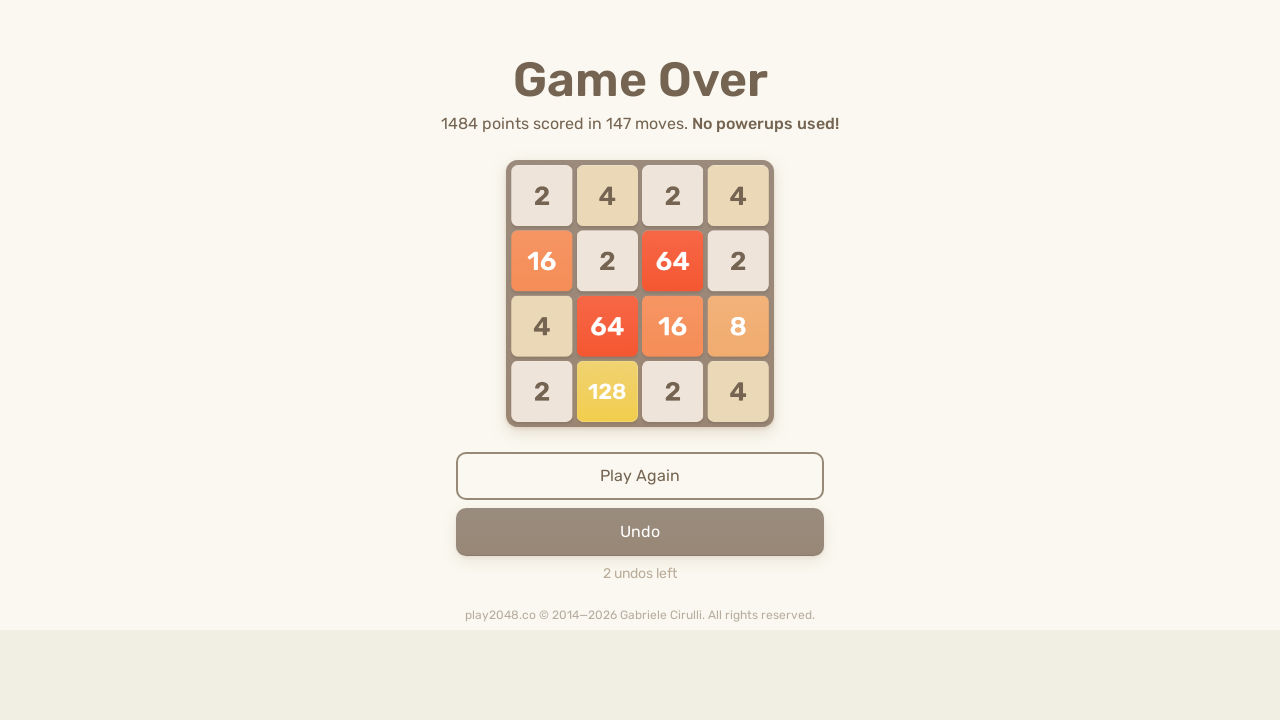

Waited 100ms for game animations to complete
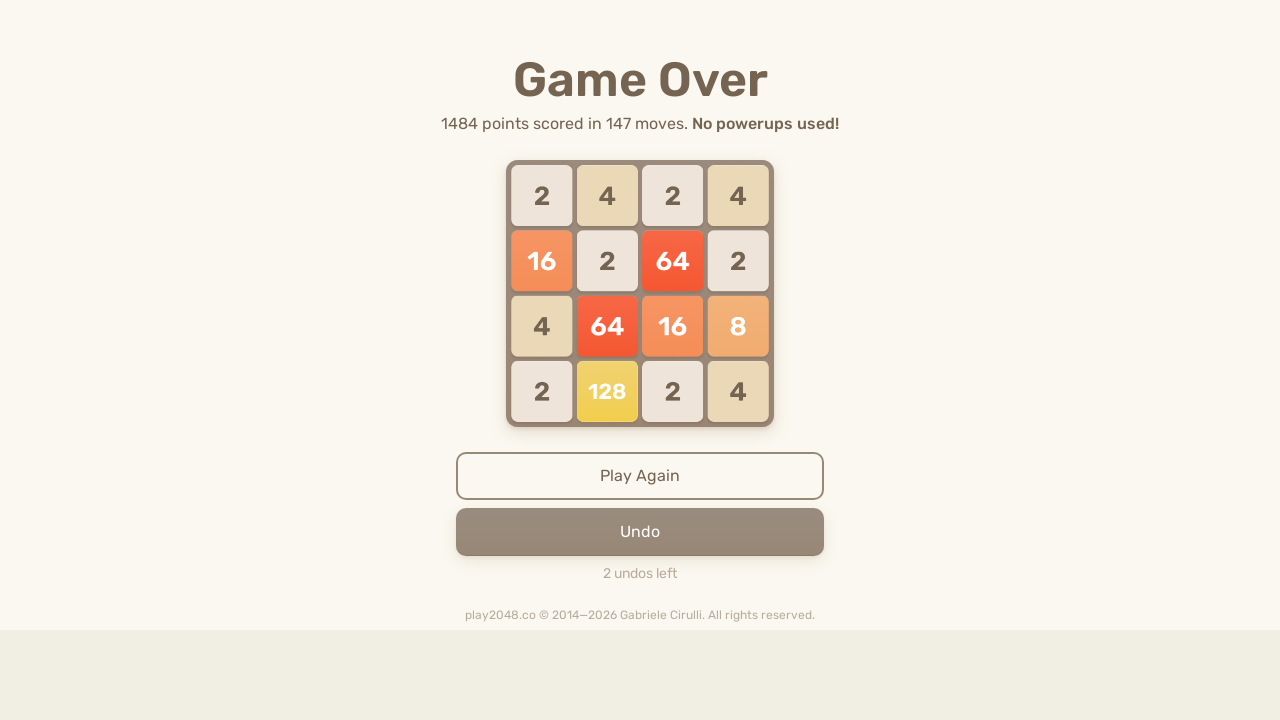

Pressed ArrowUp key
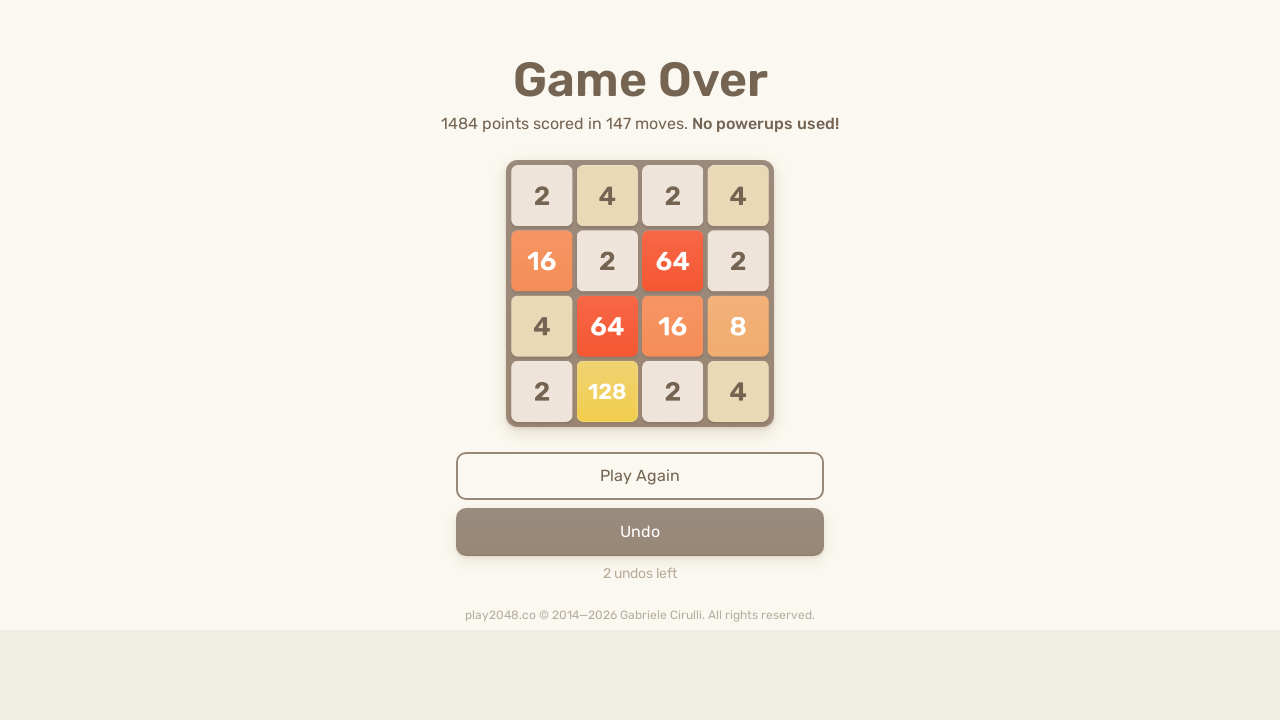

Pressed ArrowRight key
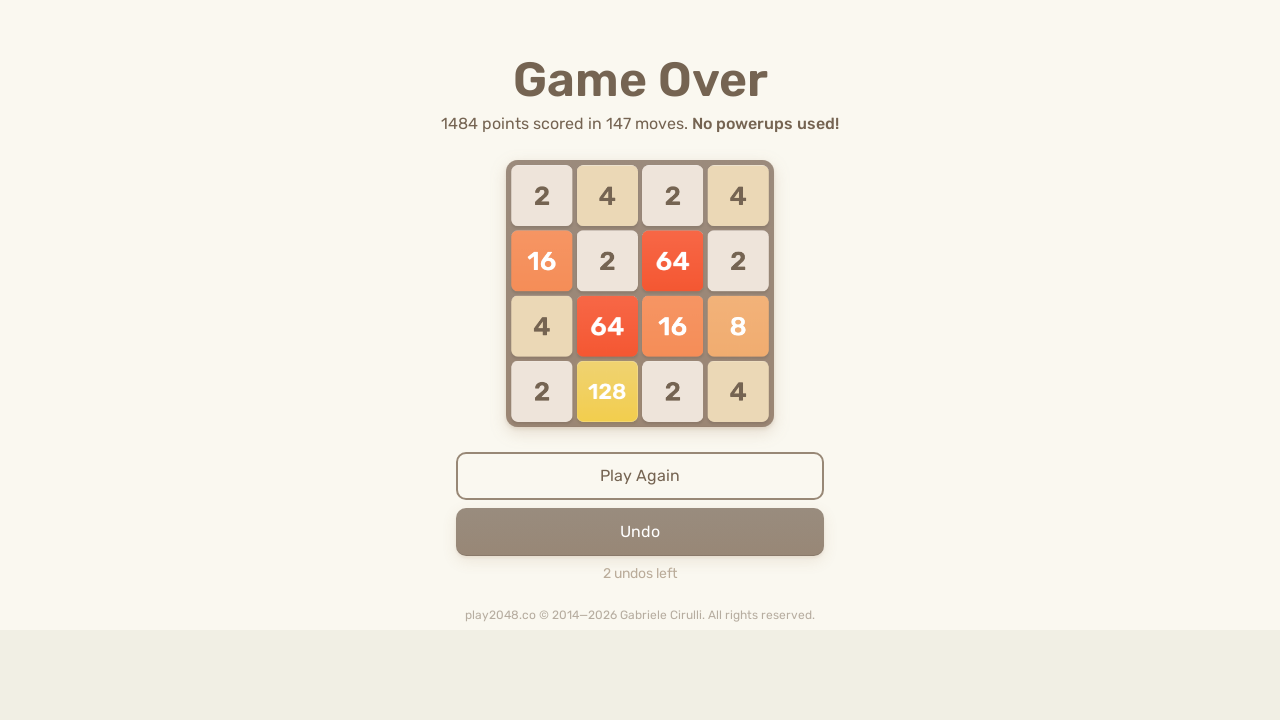

Pressed ArrowDown key
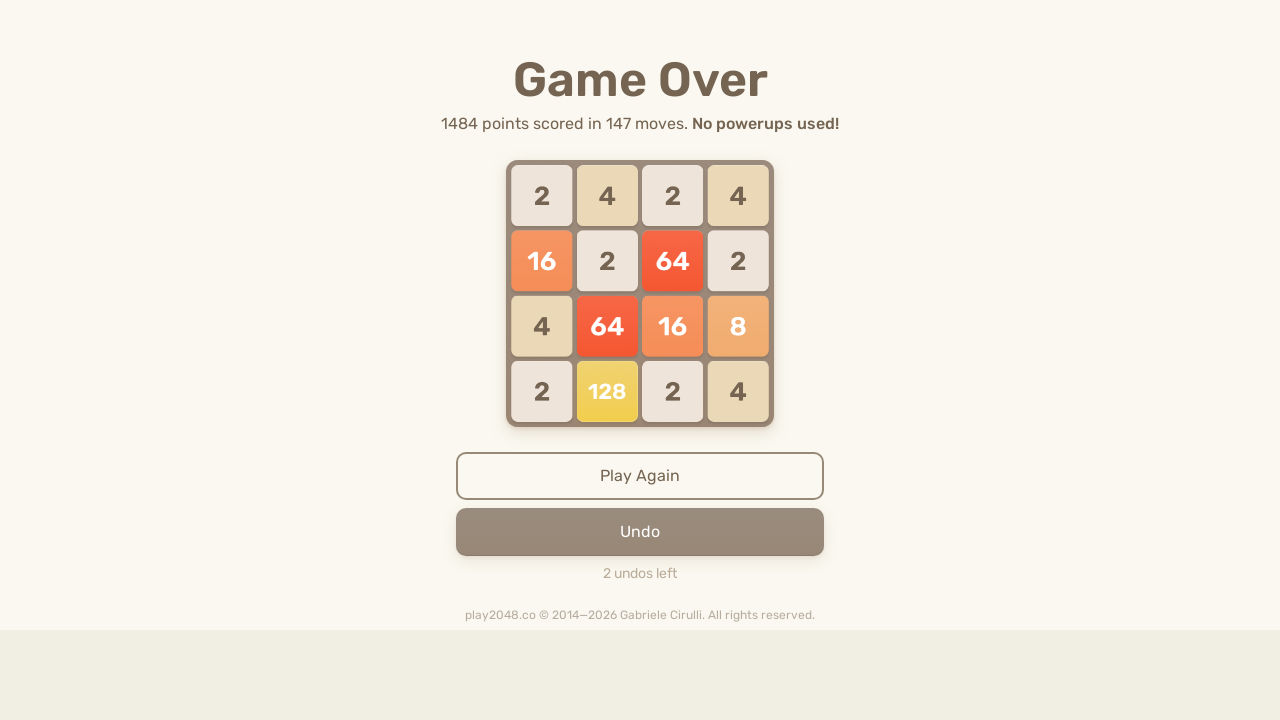

Pressed ArrowLeft key
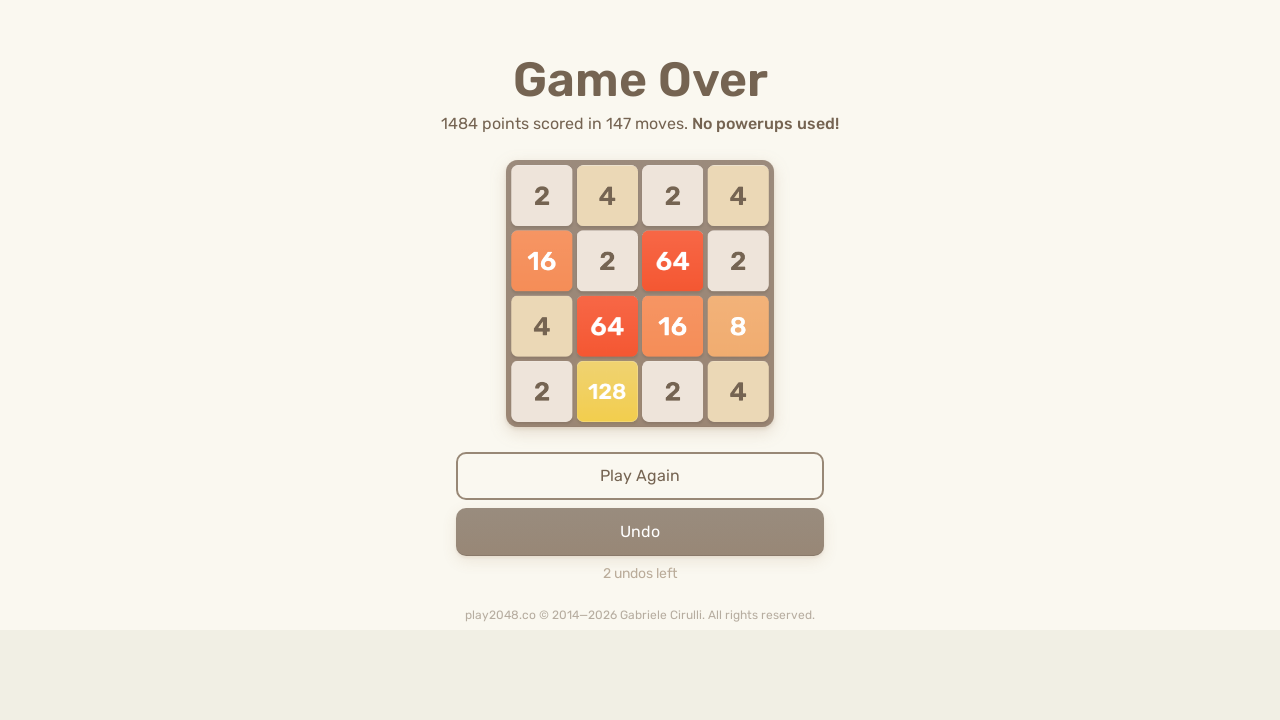

Checked game over status: 0 game-over messages found
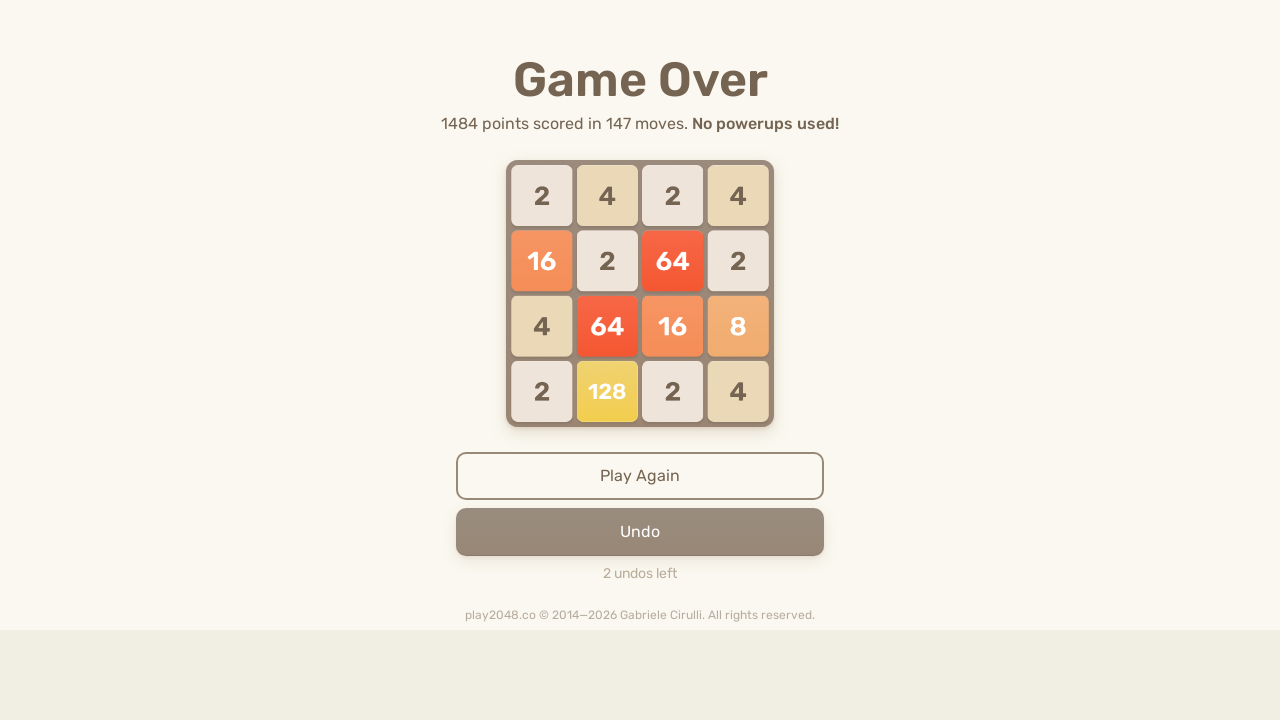

Waited 100ms for game animations to complete
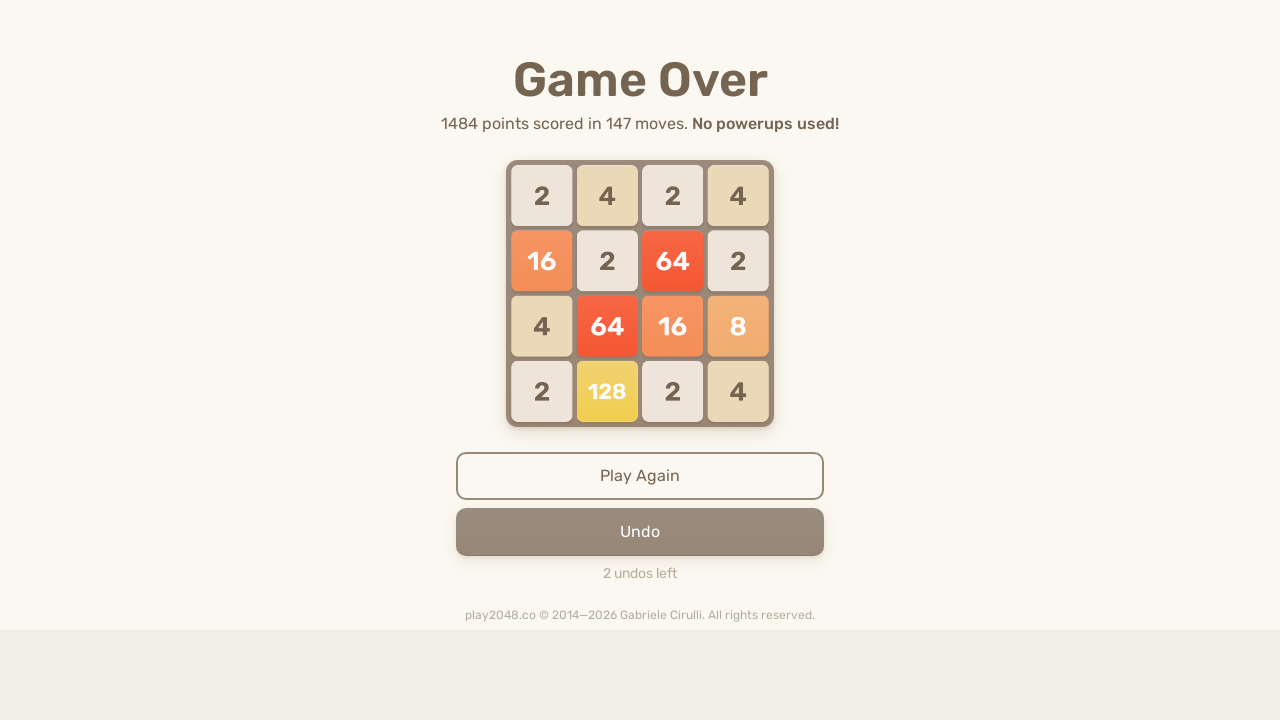

Pressed ArrowUp key
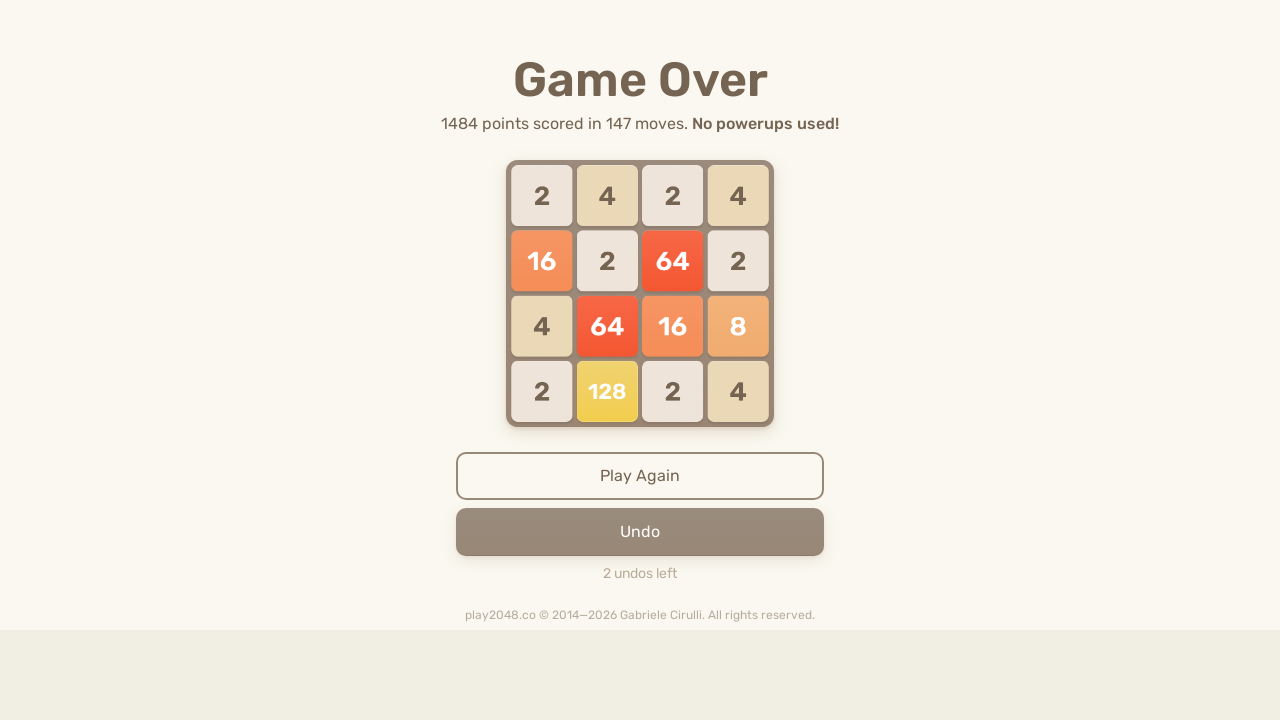

Pressed ArrowRight key
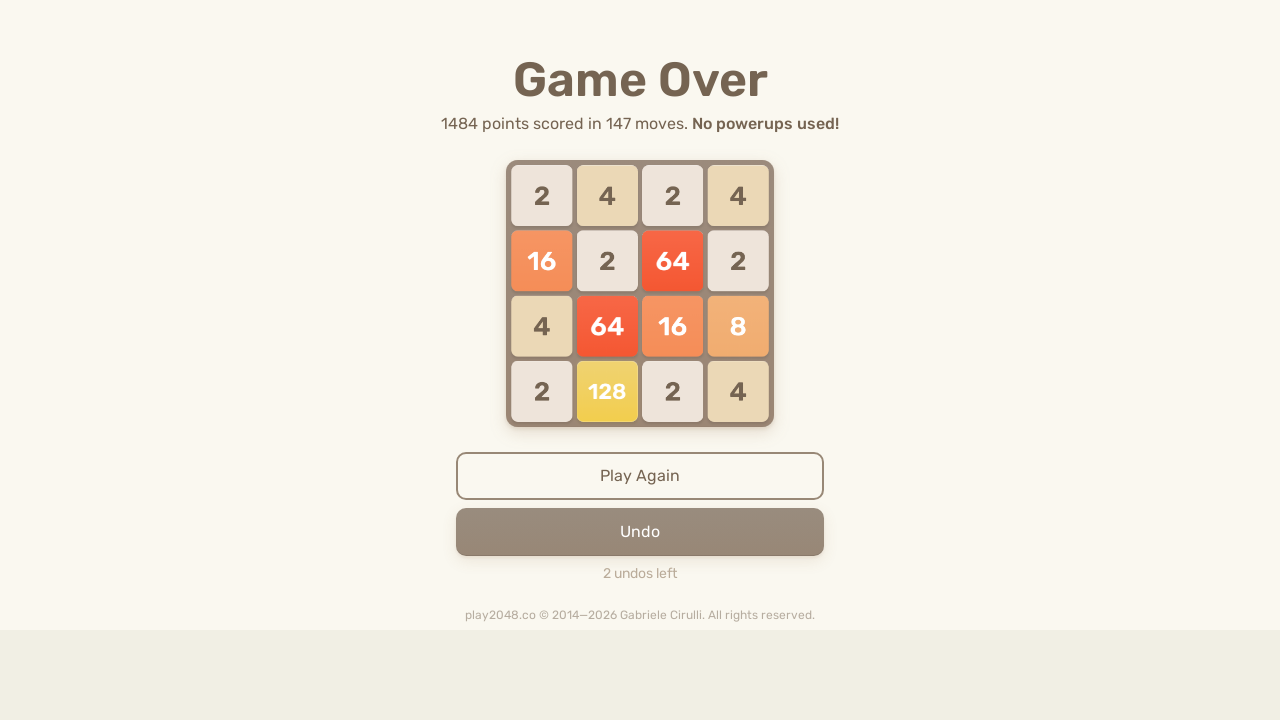

Pressed ArrowDown key
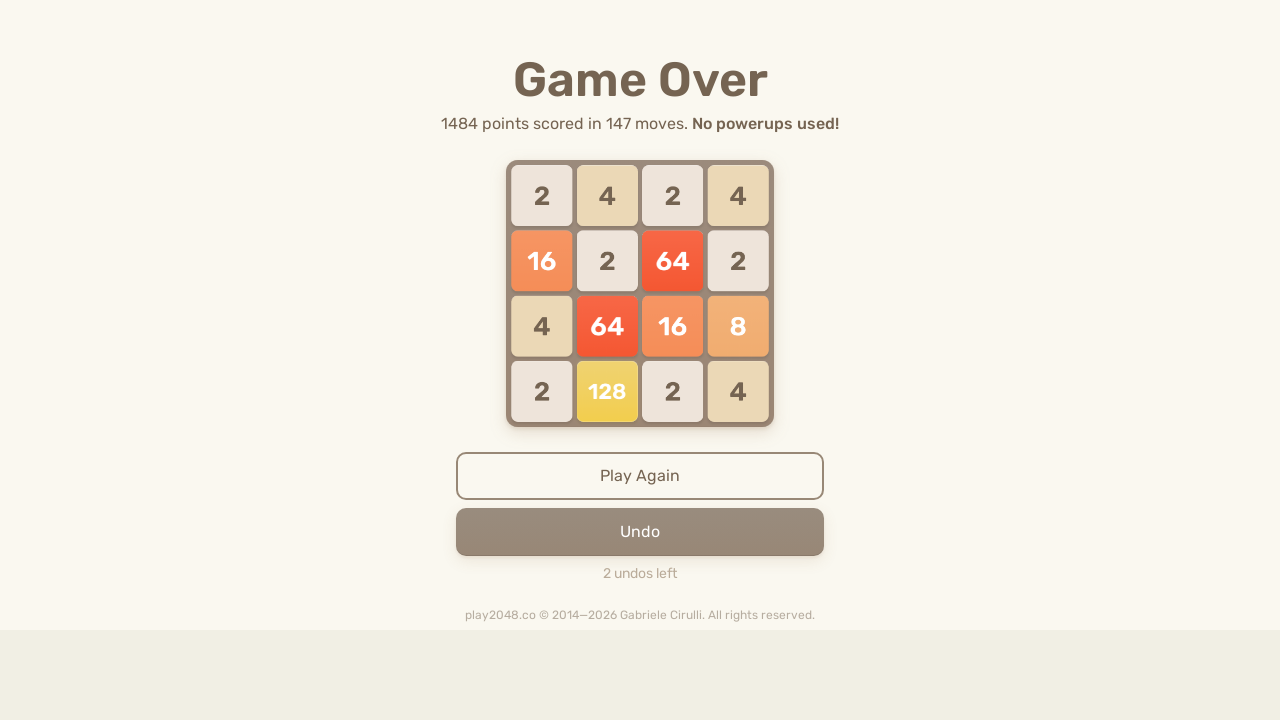

Pressed ArrowLeft key
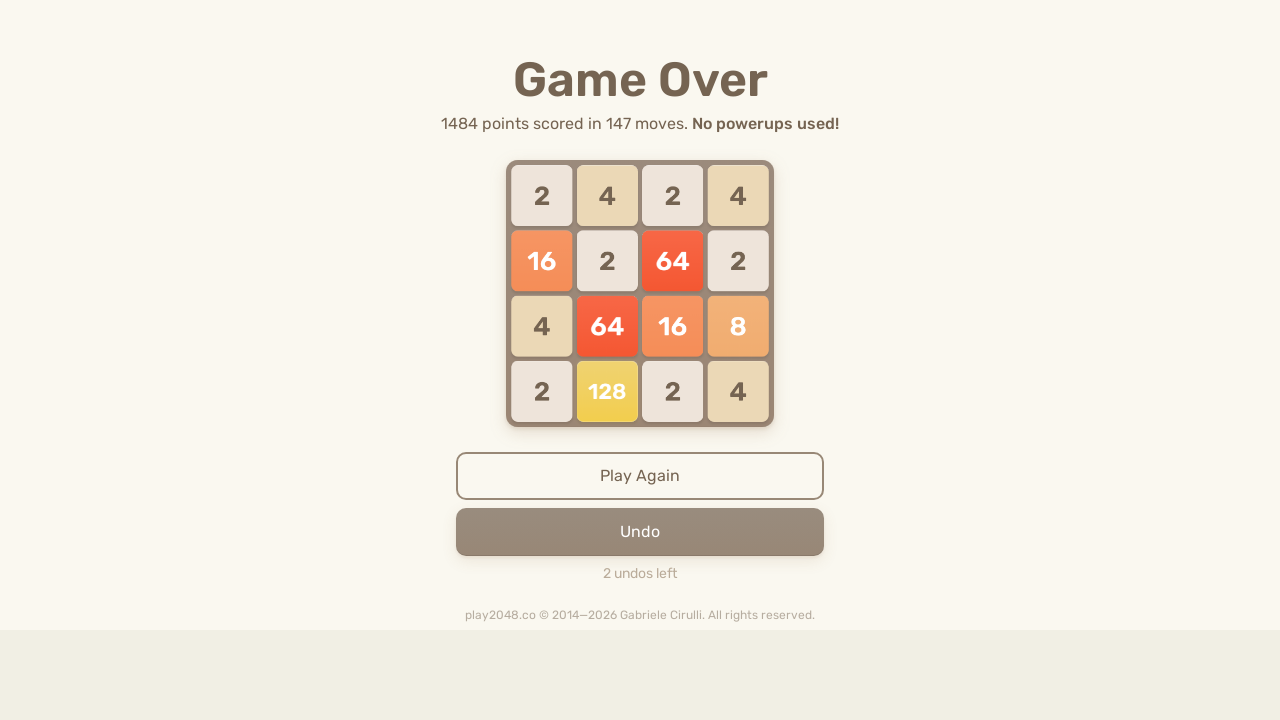

Checked game over status: 0 game-over messages found
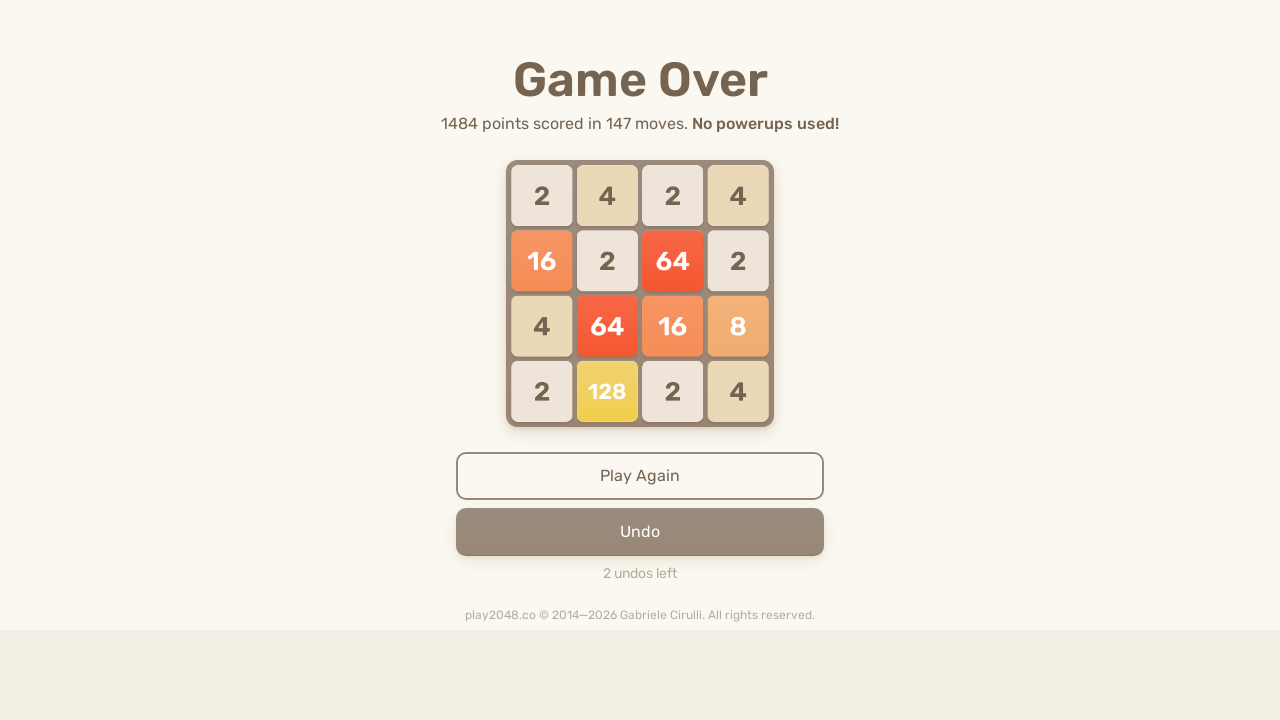

Waited 100ms for game animations to complete
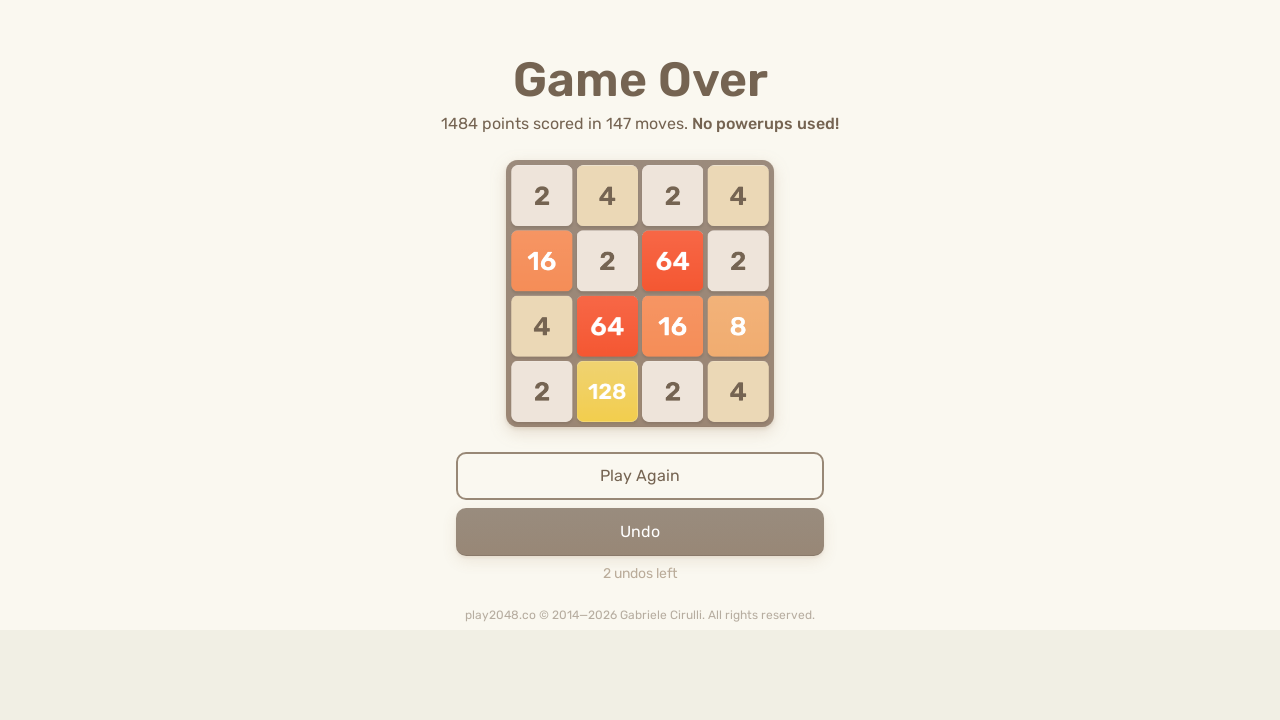

Pressed ArrowUp key
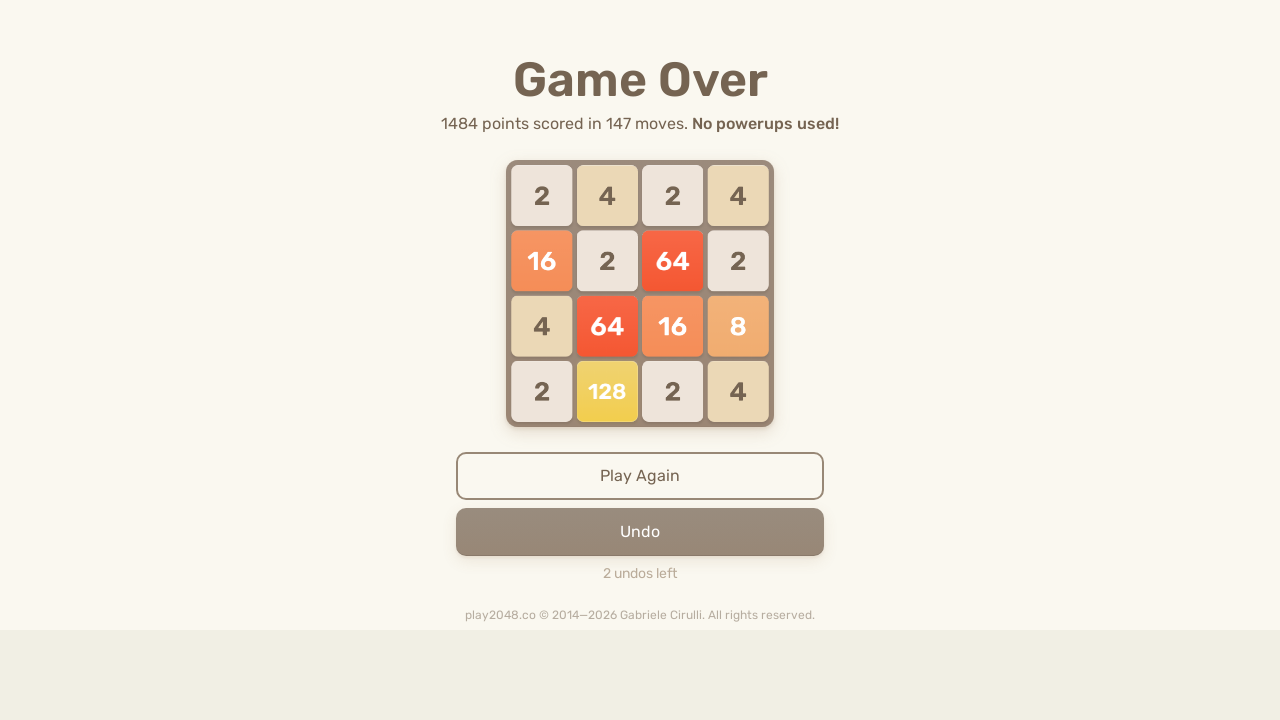

Pressed ArrowRight key
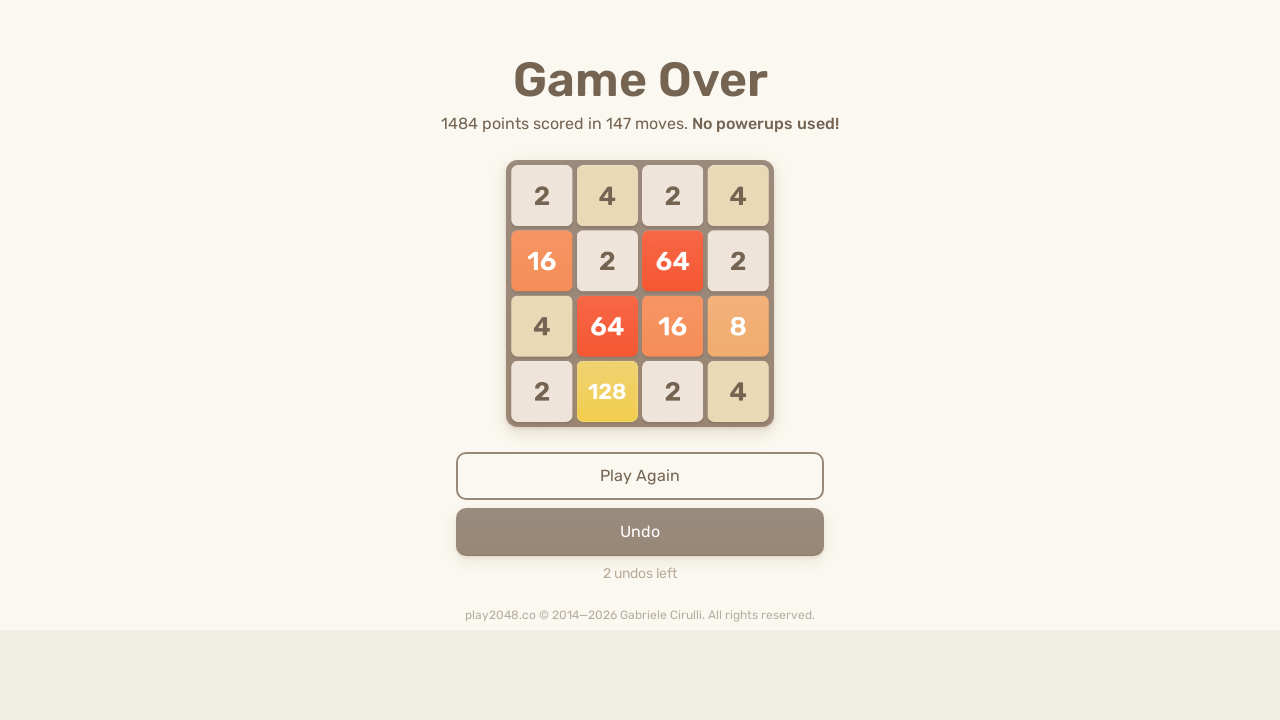

Pressed ArrowDown key
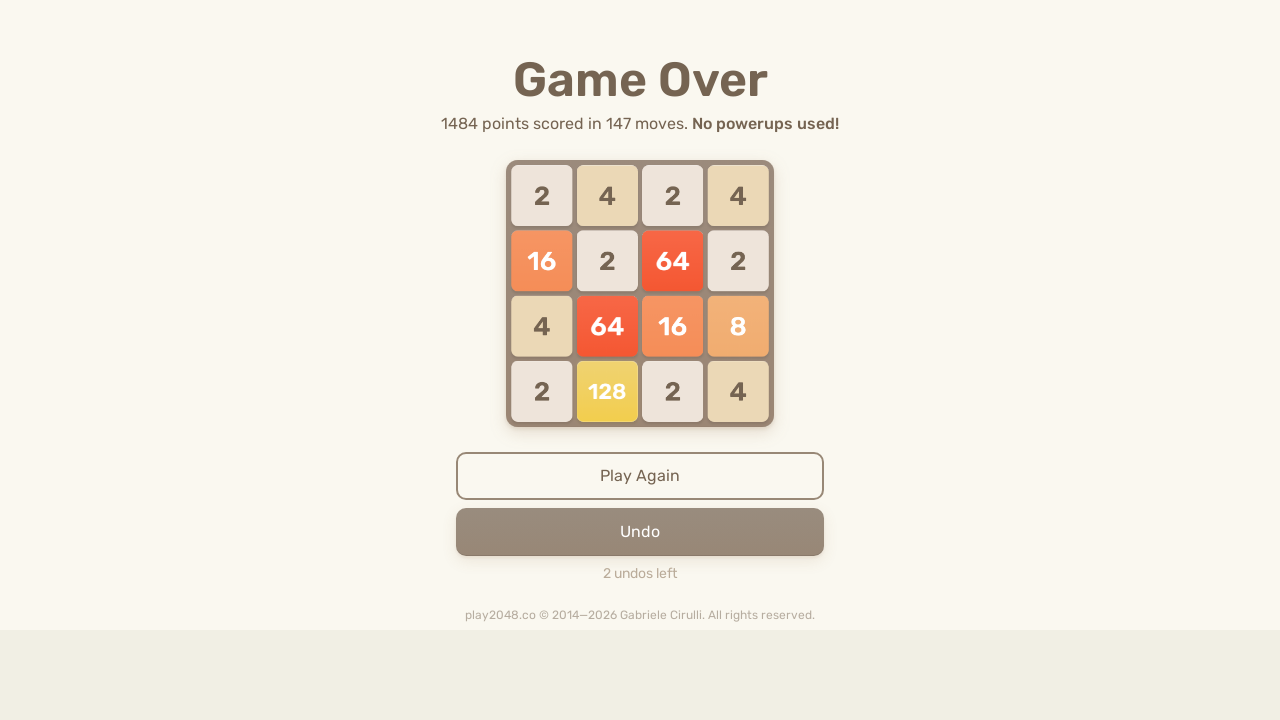

Pressed ArrowLeft key
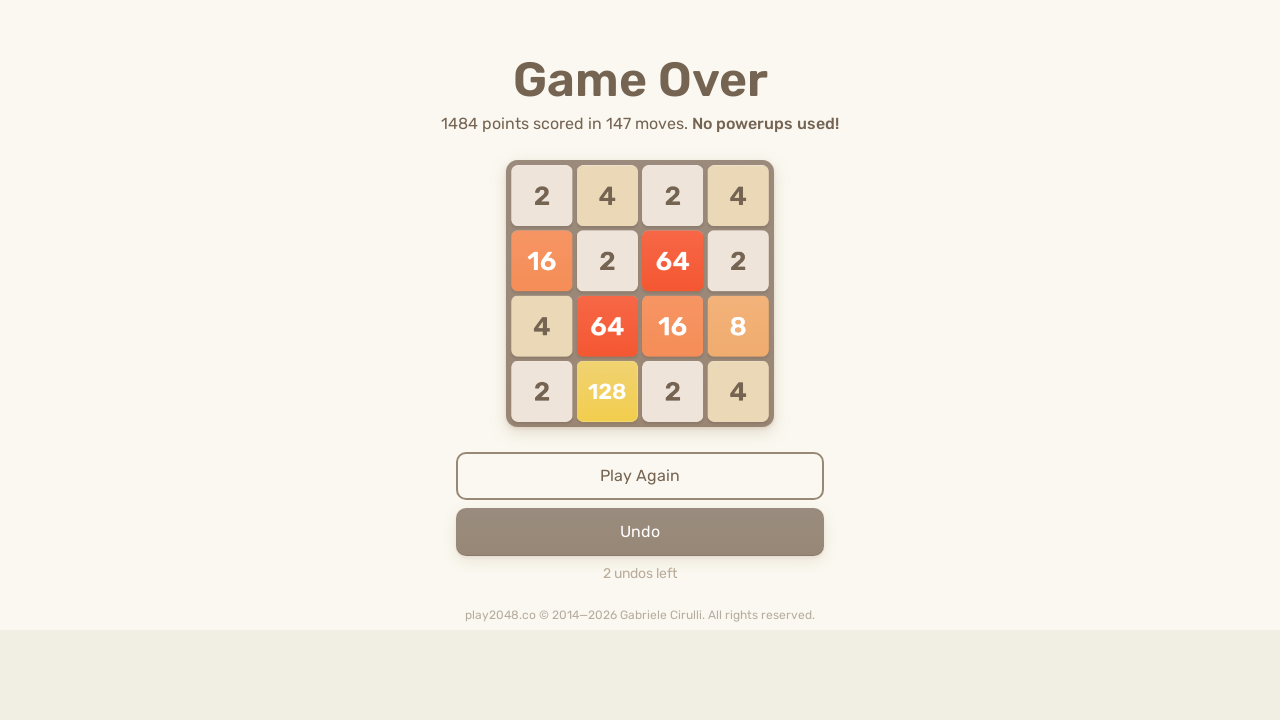

Checked game over status: 0 game-over messages found
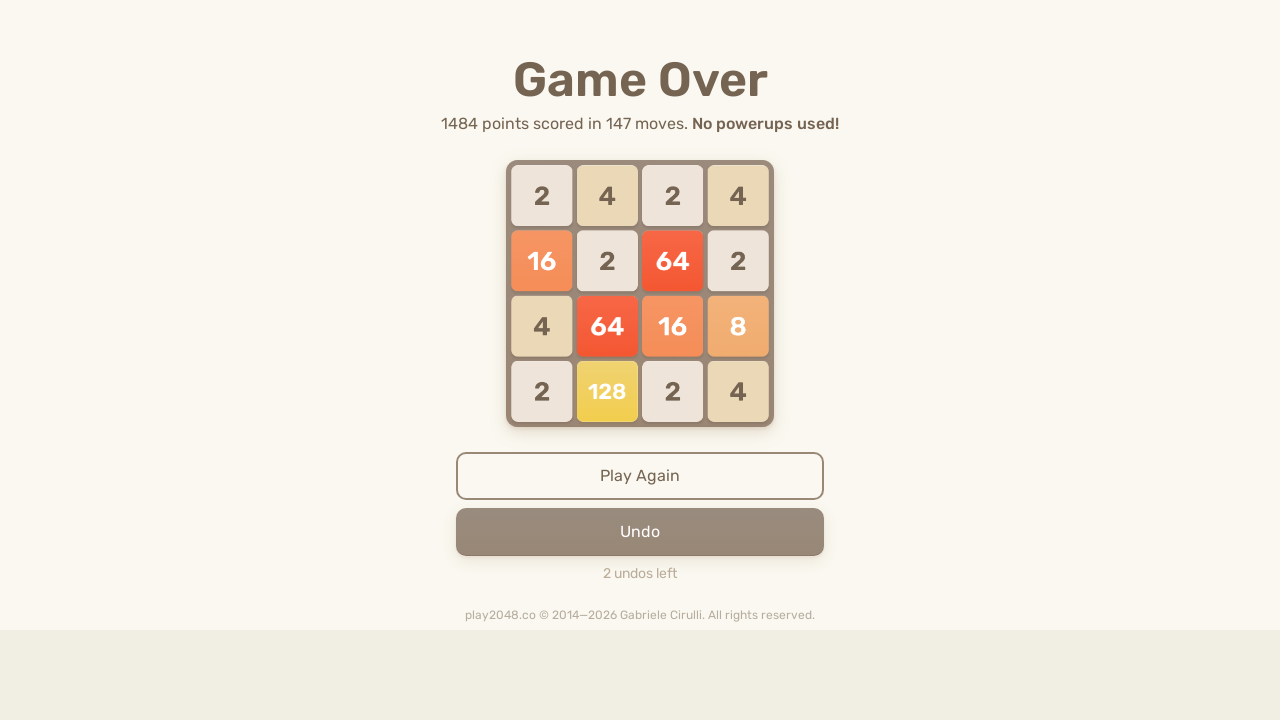

Waited 100ms for game animations to complete
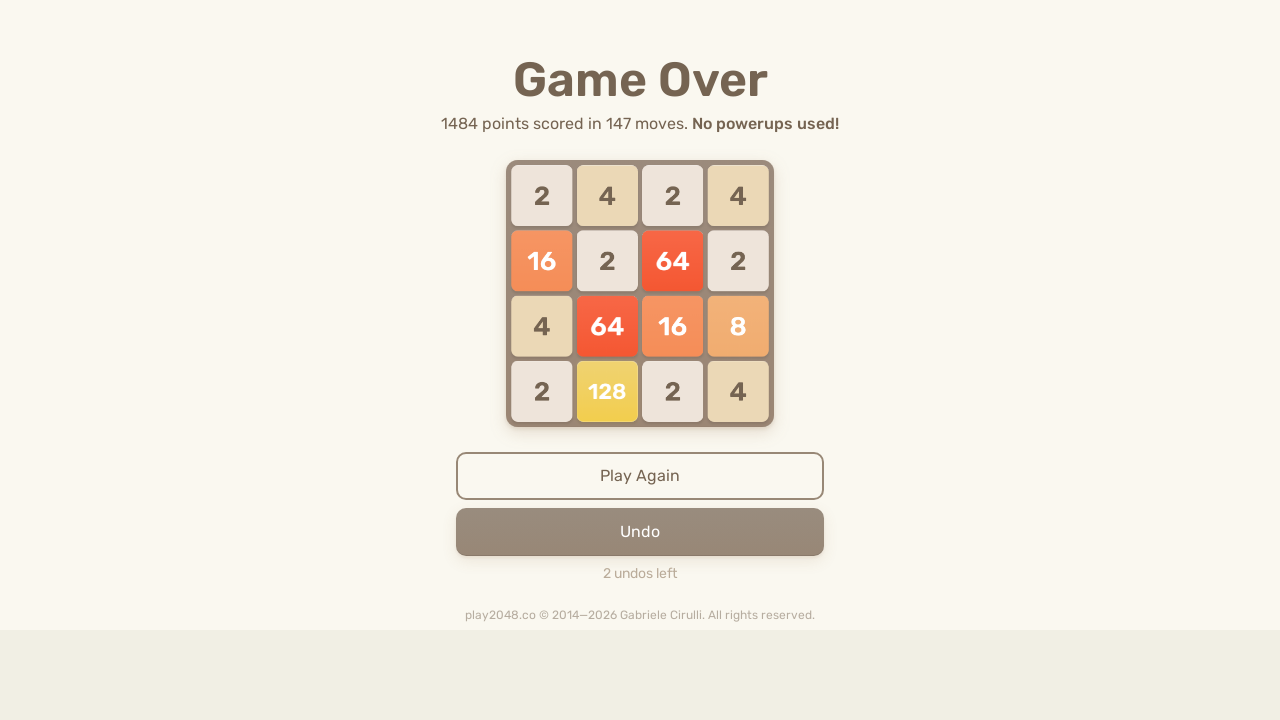

Pressed ArrowUp key
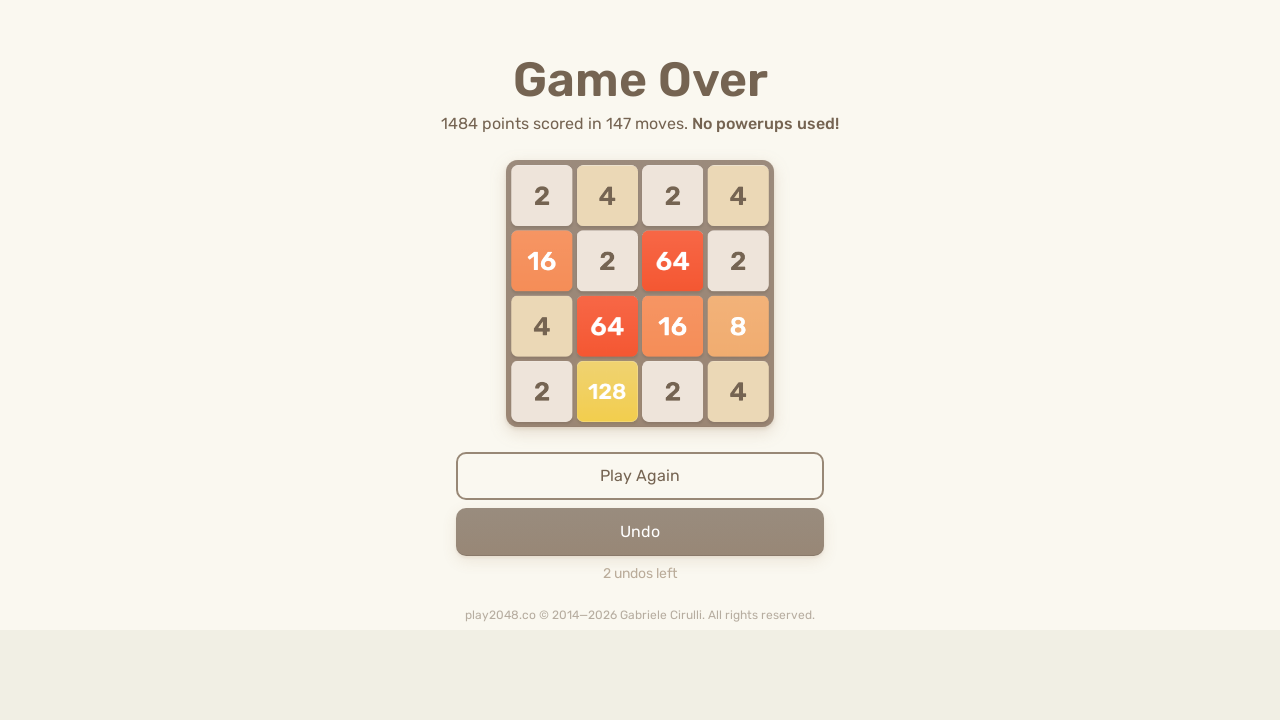

Pressed ArrowRight key
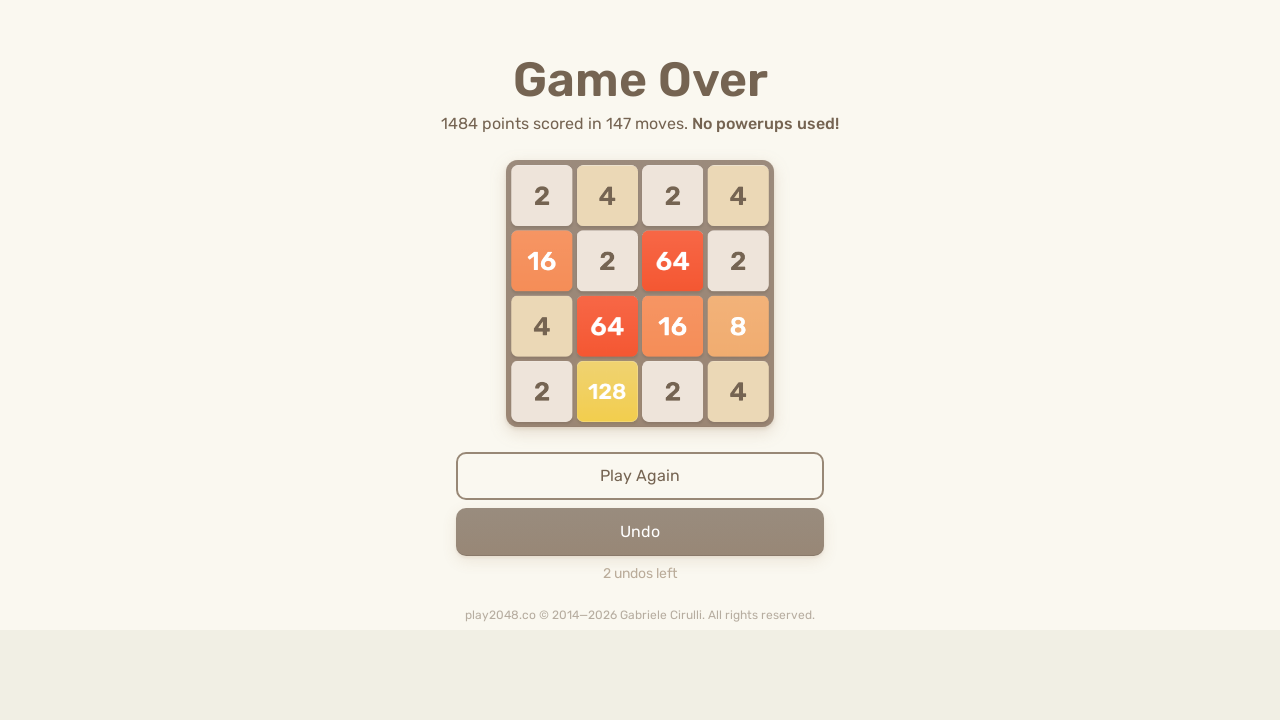

Pressed ArrowDown key
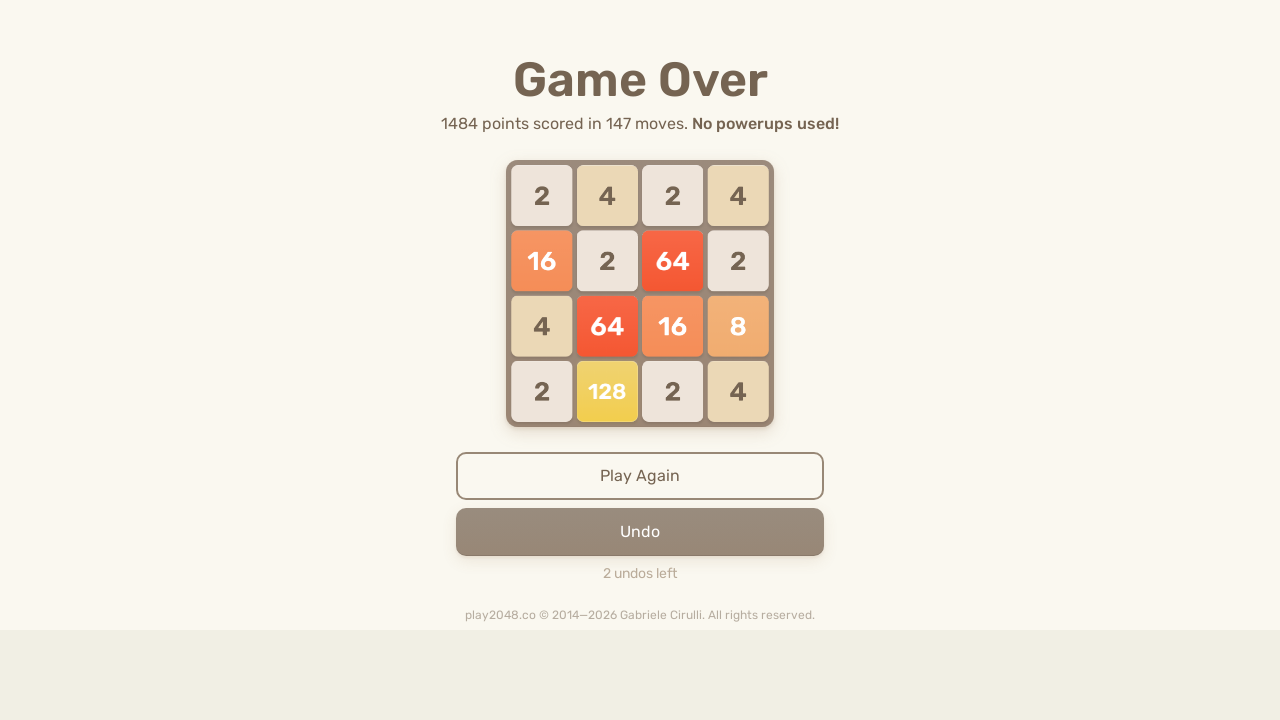

Pressed ArrowLeft key
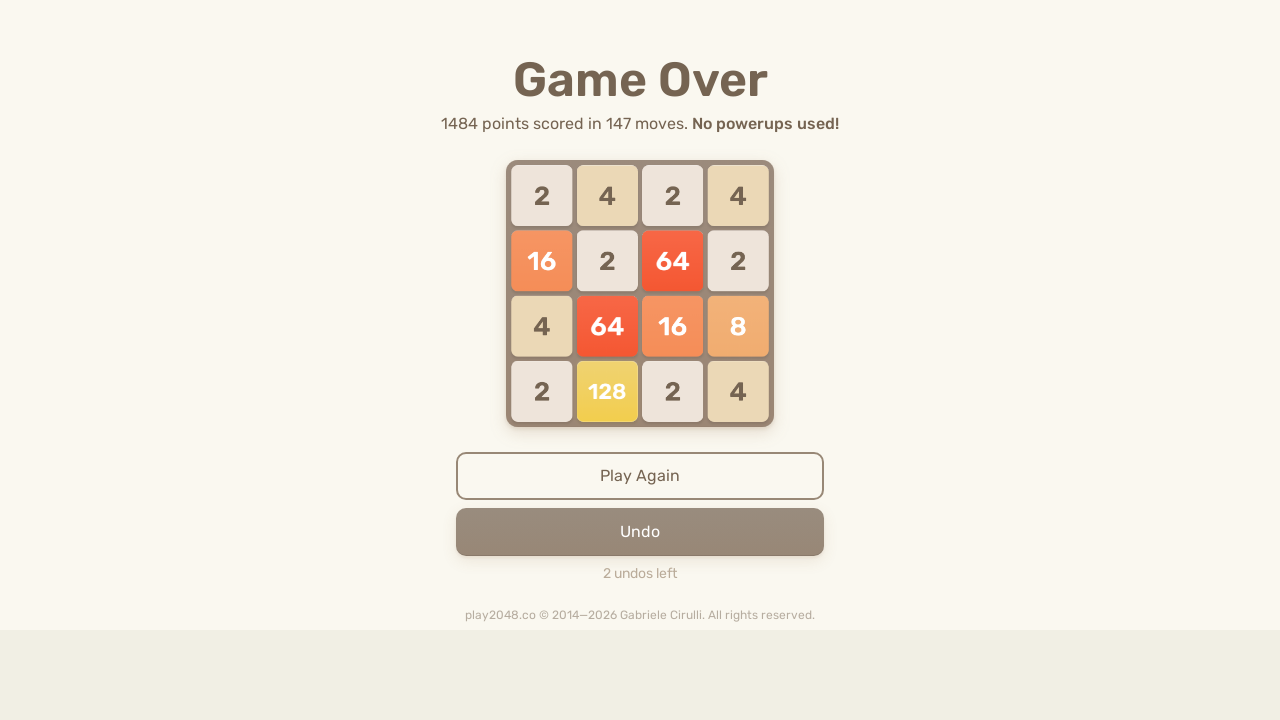

Checked game over status: 0 game-over messages found
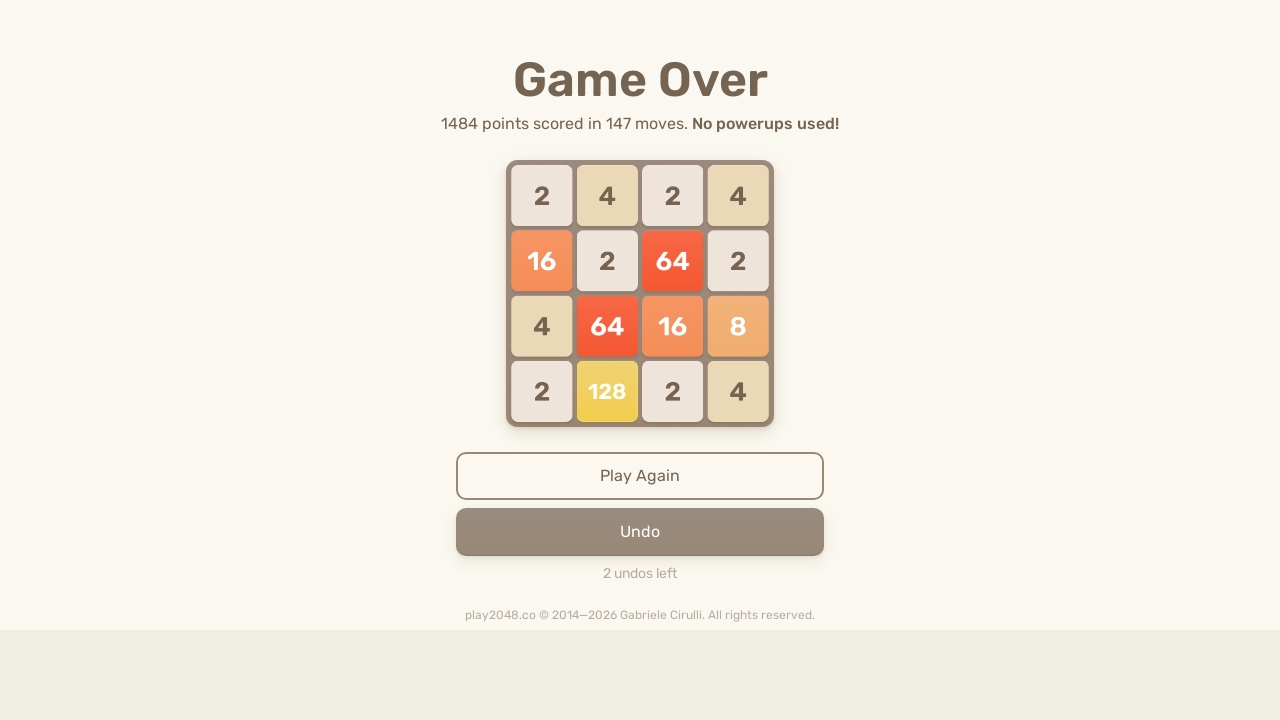

Waited 100ms for game animations to complete
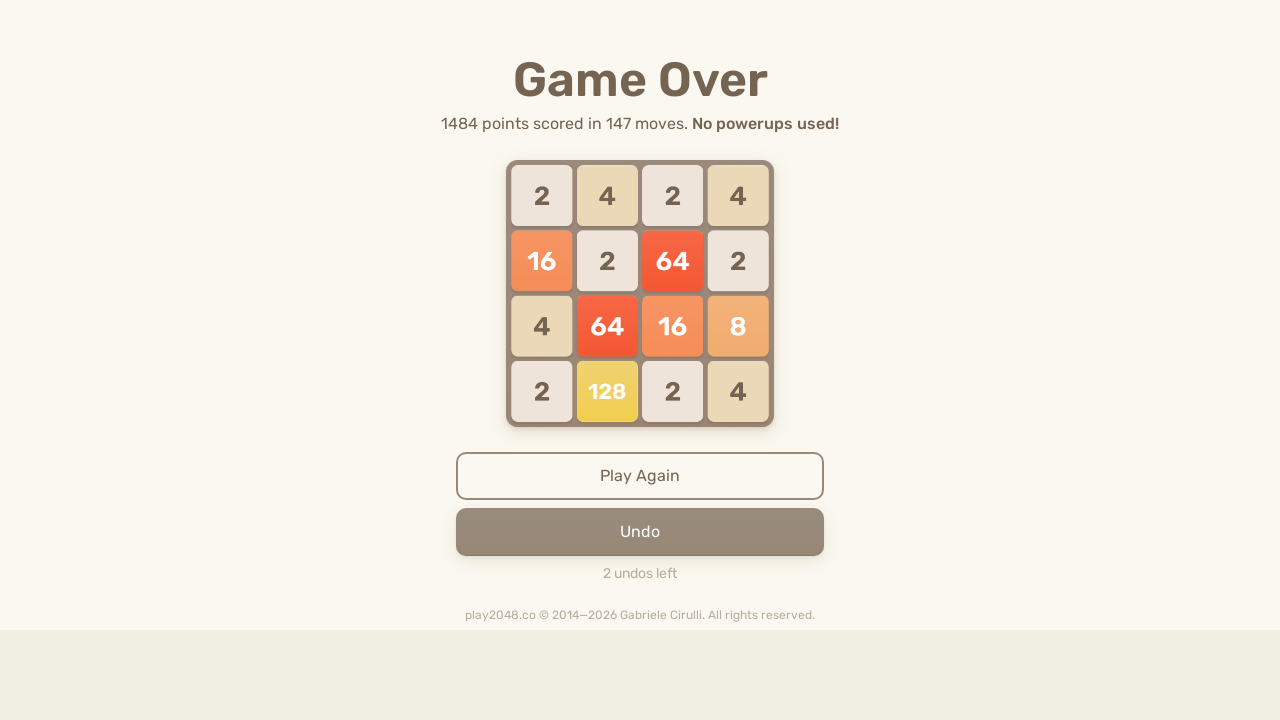

Pressed ArrowUp key
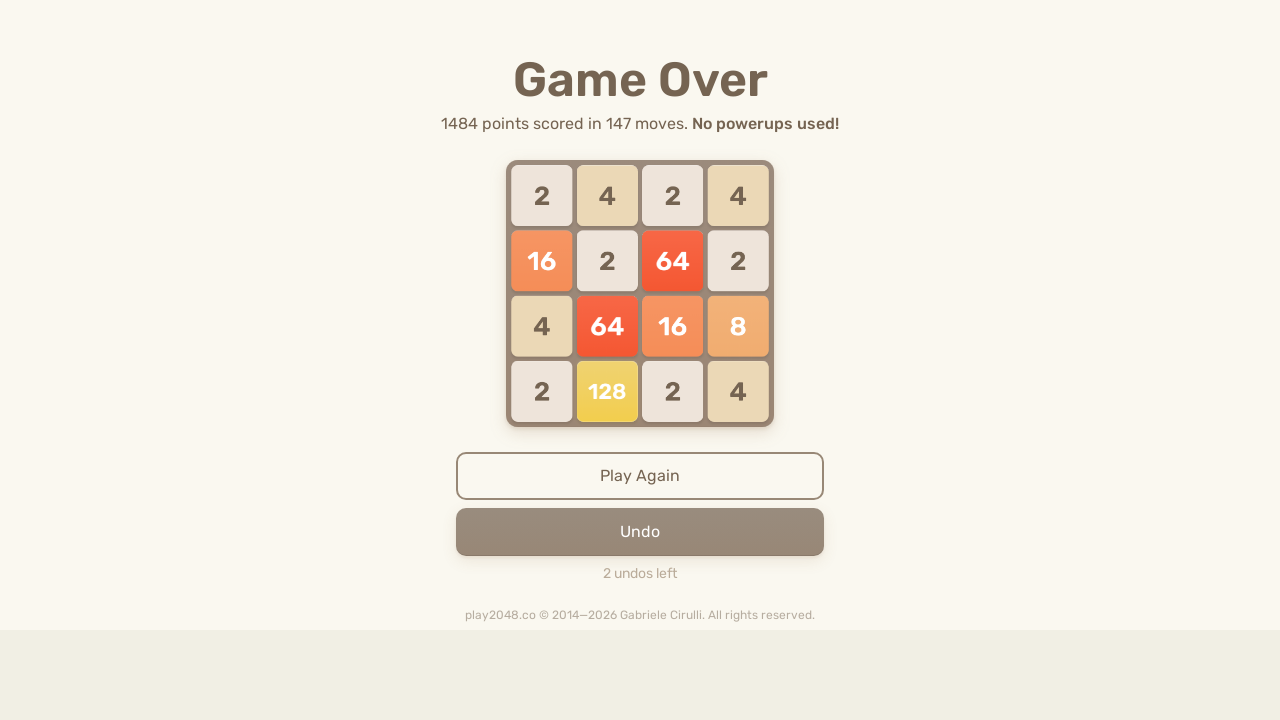

Pressed ArrowRight key
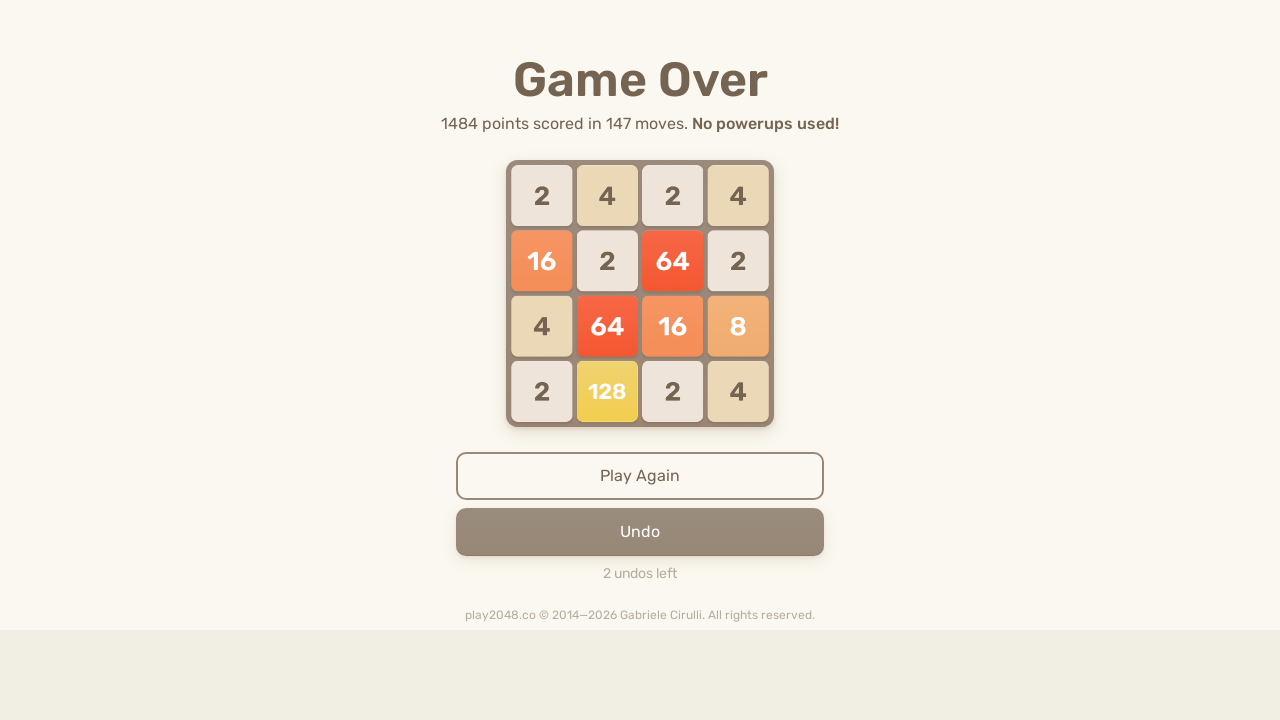

Pressed ArrowDown key
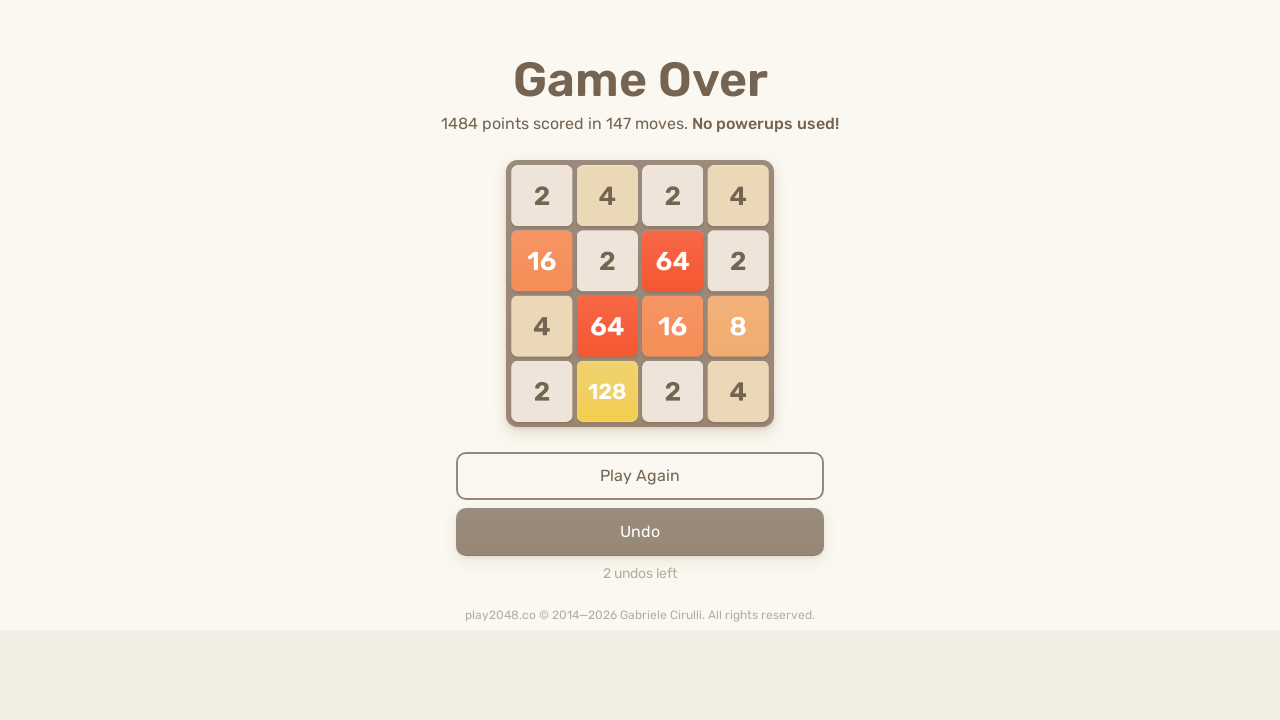

Pressed ArrowLeft key
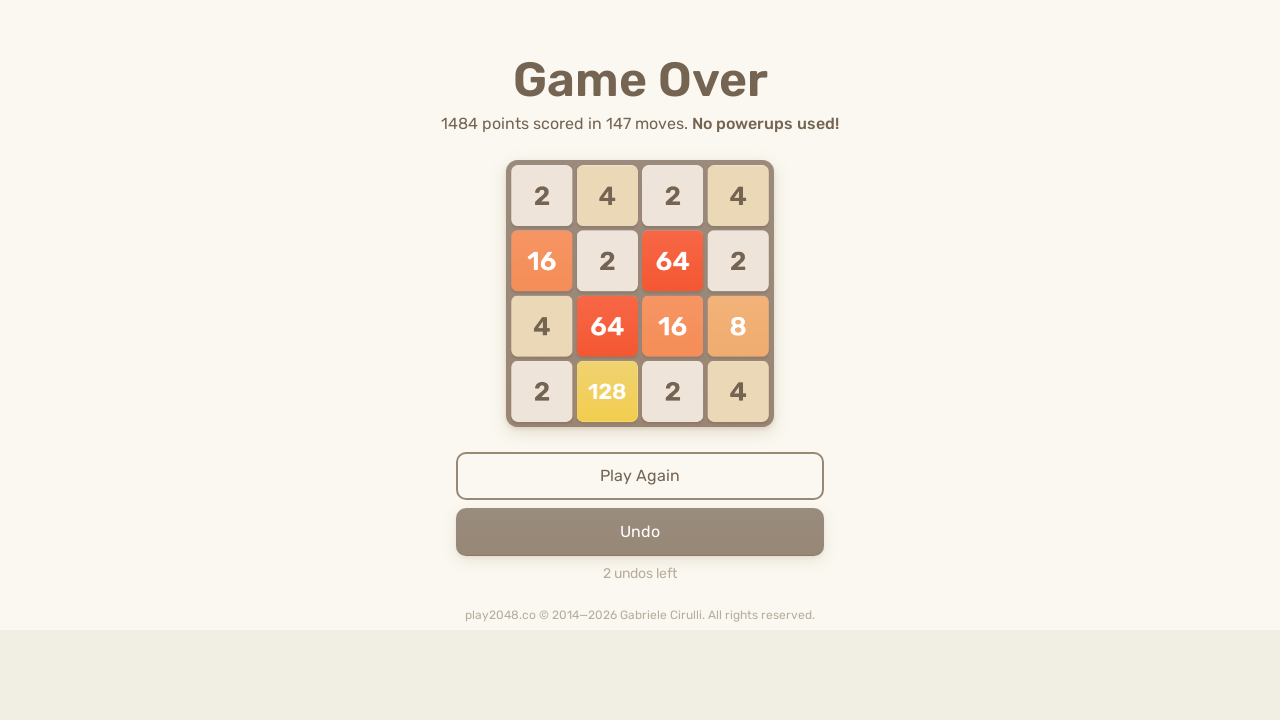

Checked game over status: 0 game-over messages found
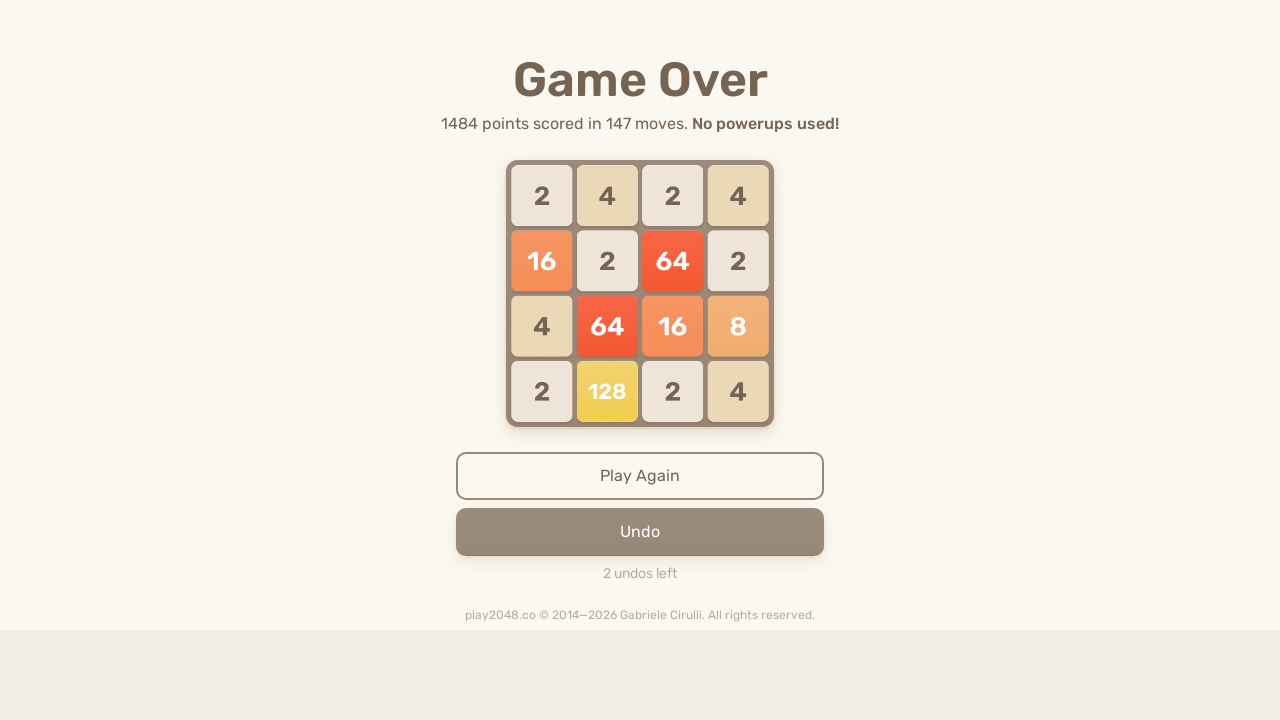

Waited 100ms for game animations to complete
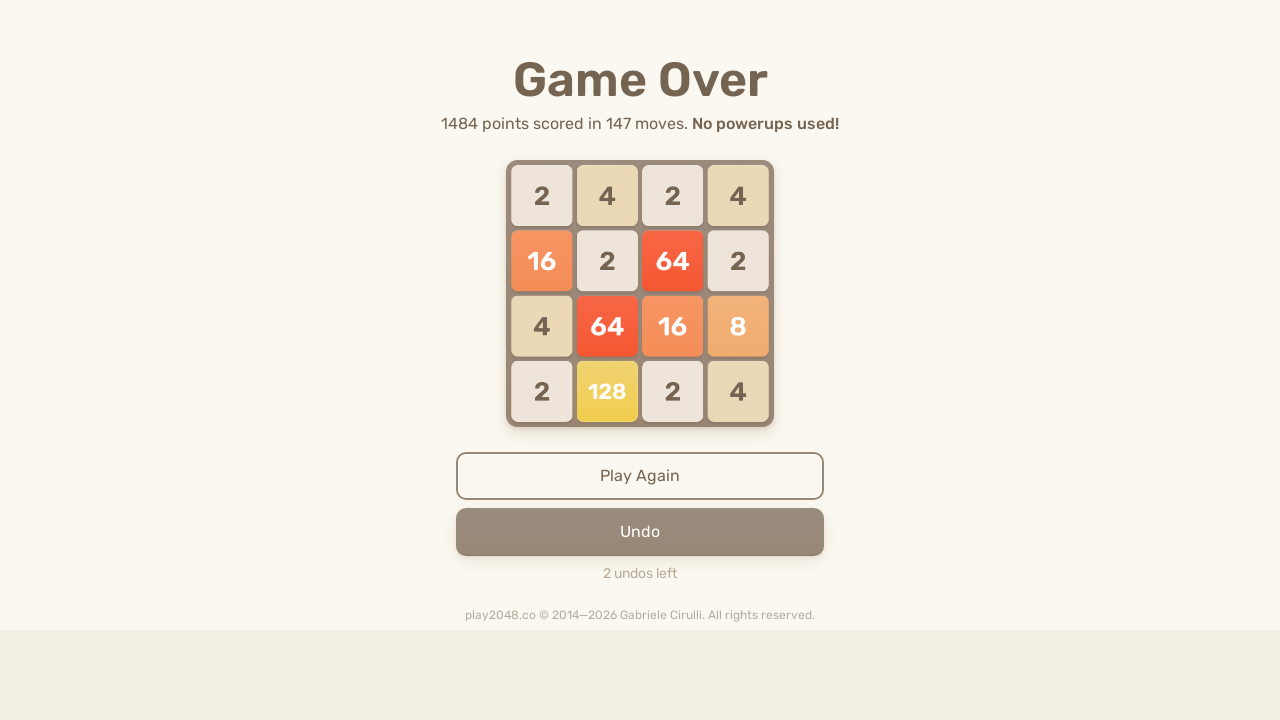

Pressed ArrowUp key
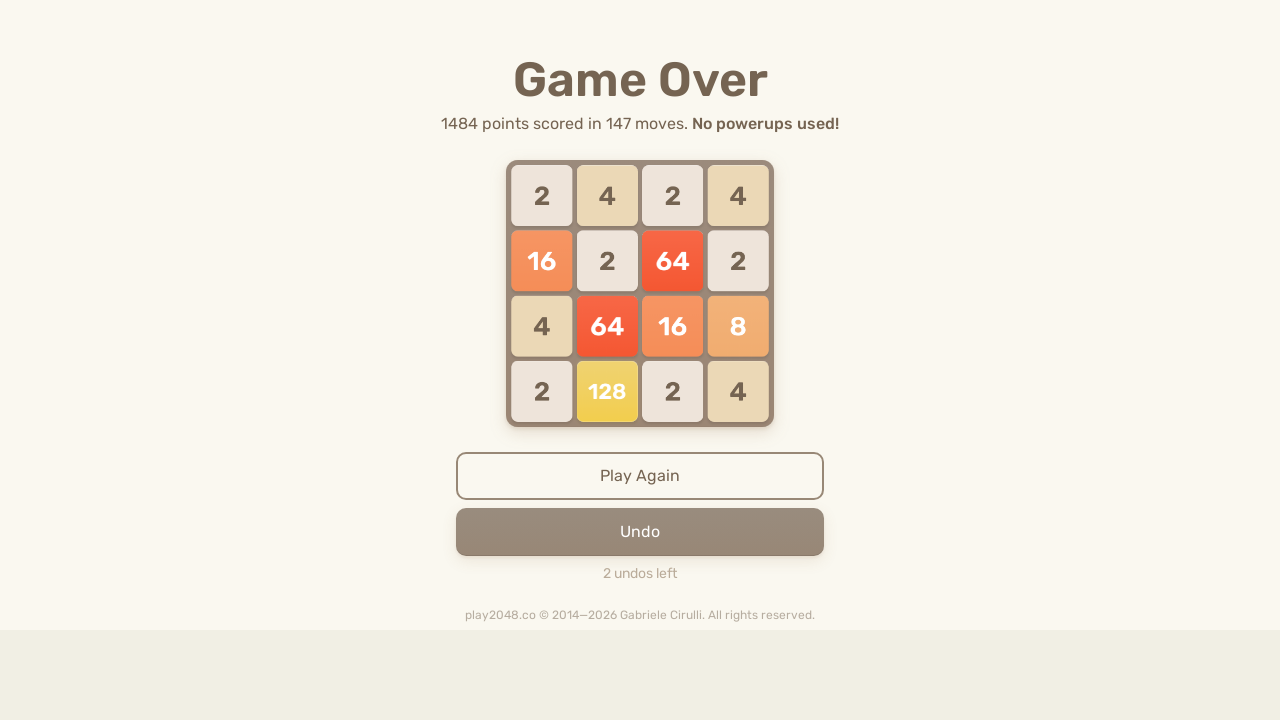

Pressed ArrowRight key
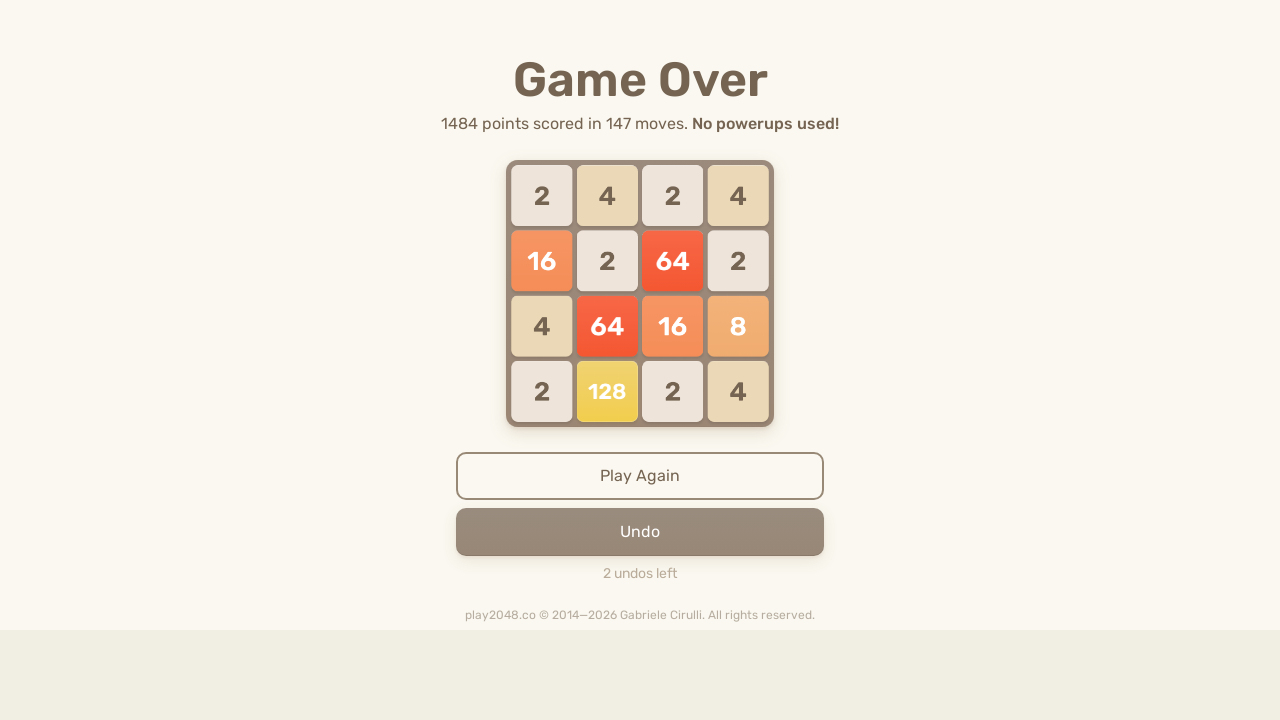

Pressed ArrowDown key
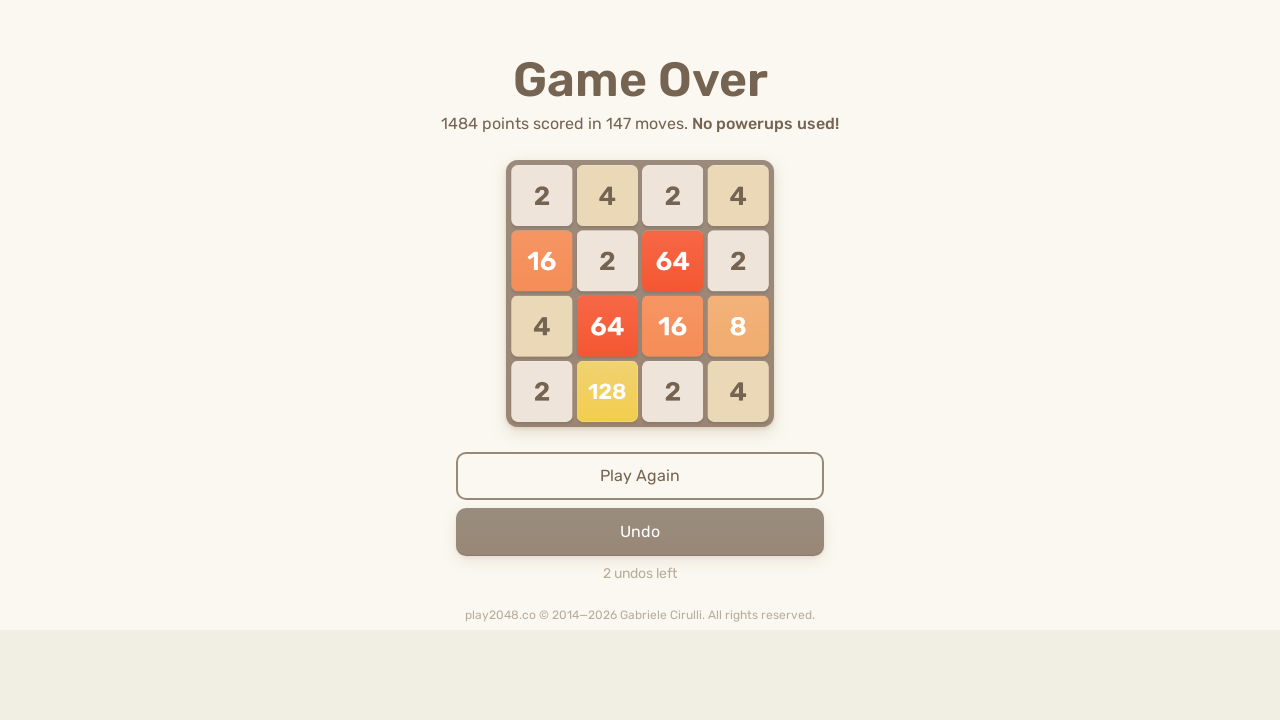

Pressed ArrowLeft key
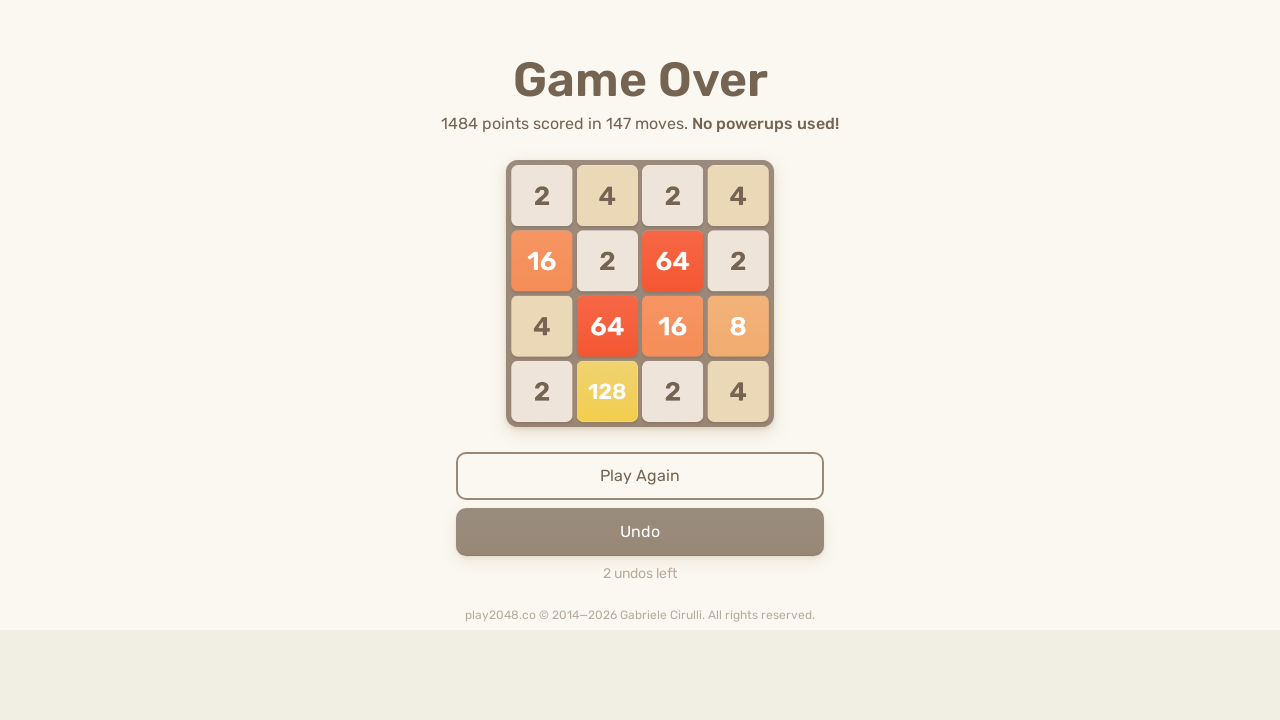

Checked game over status: 0 game-over messages found
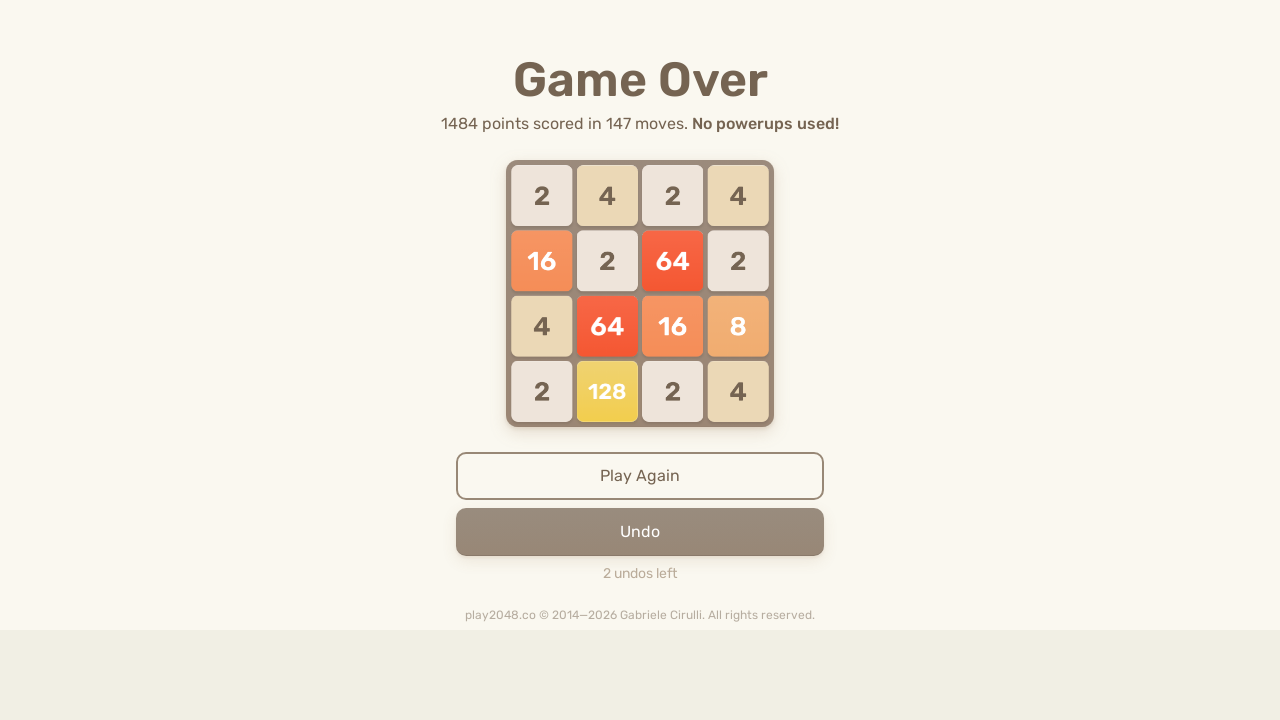

Waited 100ms for game animations to complete
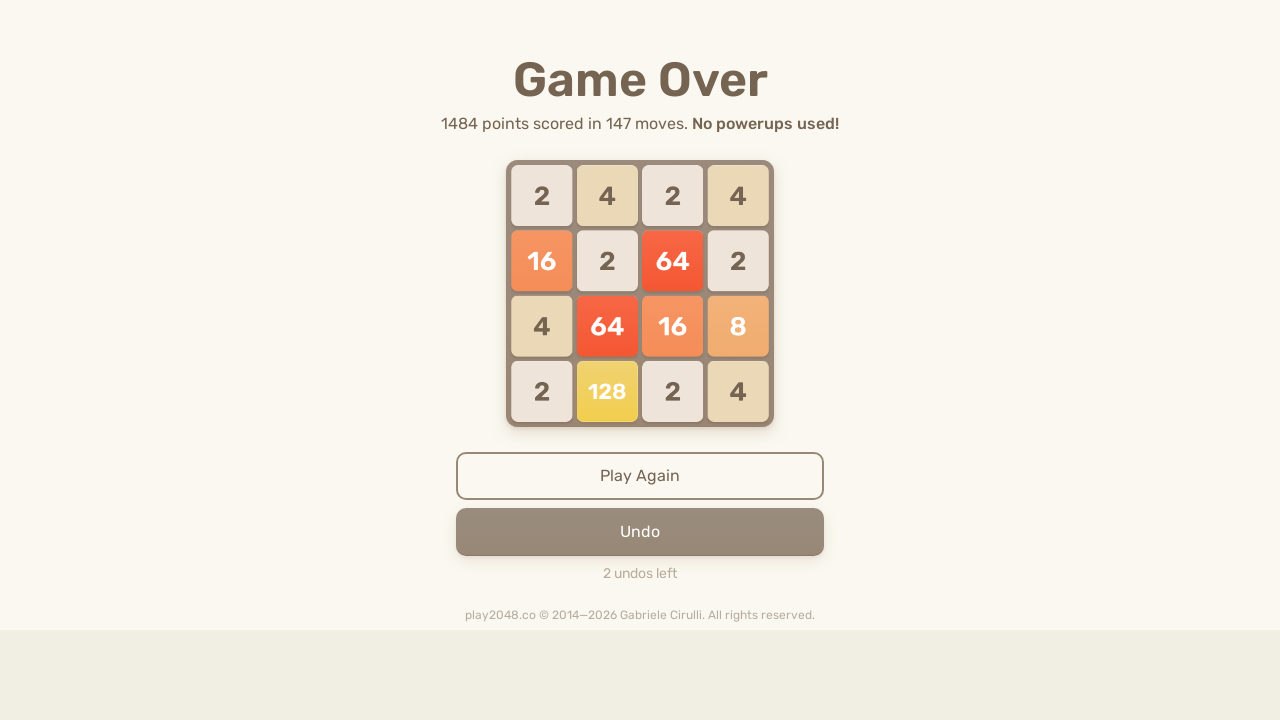

Pressed ArrowUp key
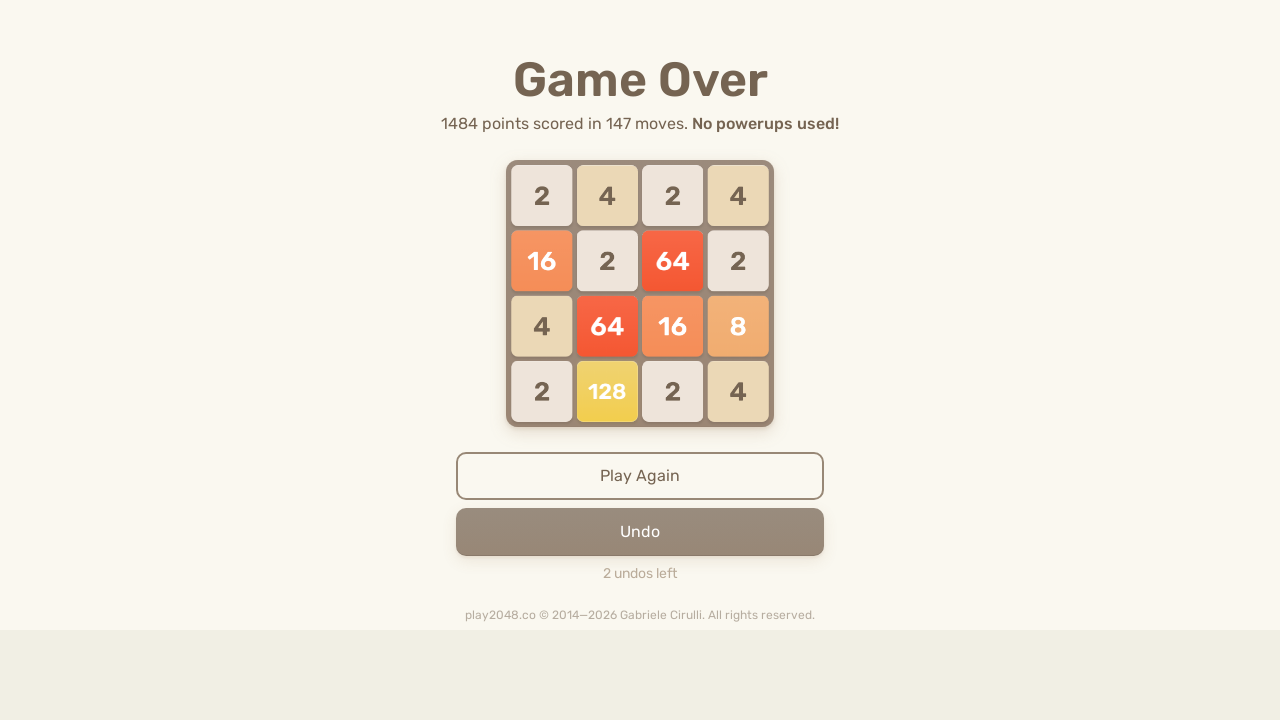

Pressed ArrowRight key
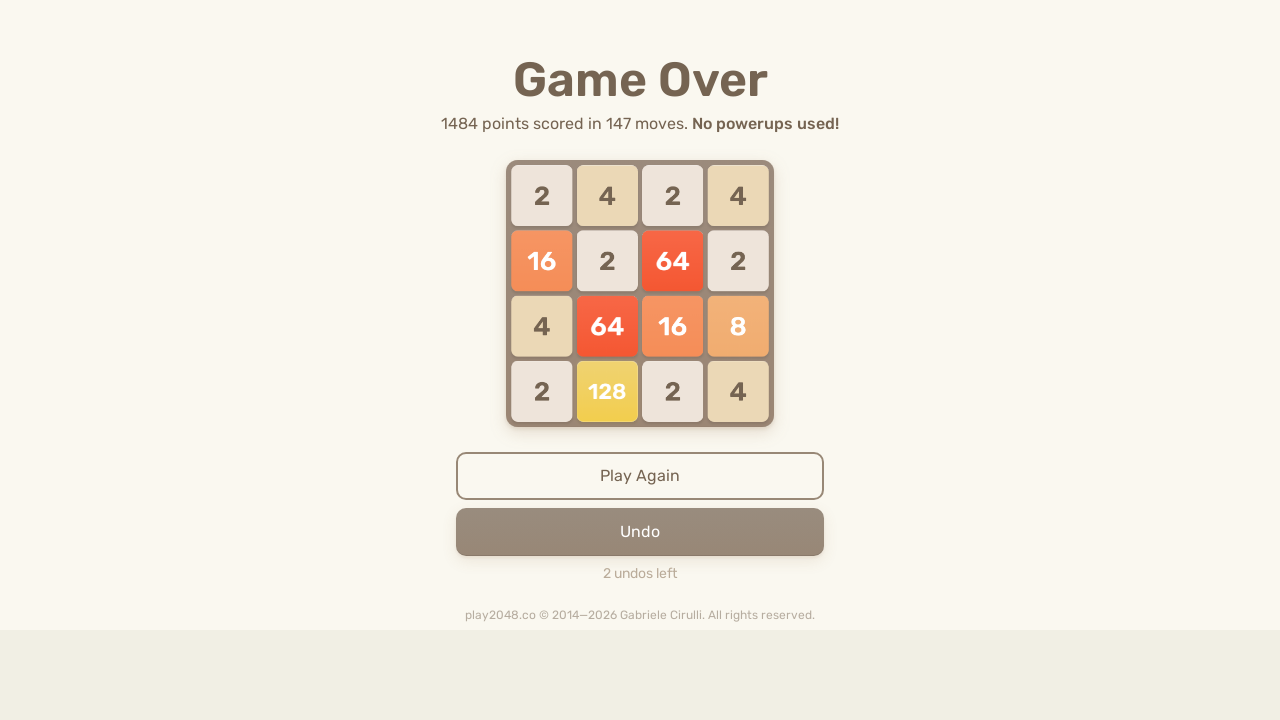

Pressed ArrowDown key
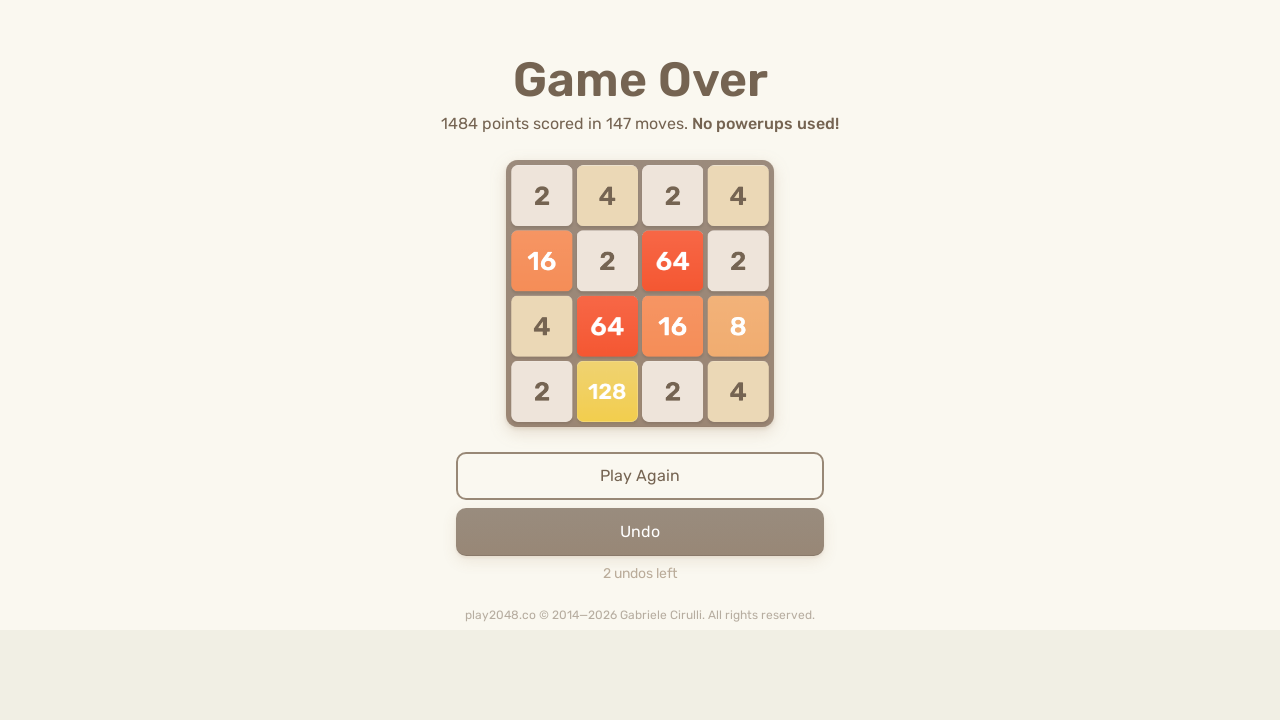

Pressed ArrowLeft key
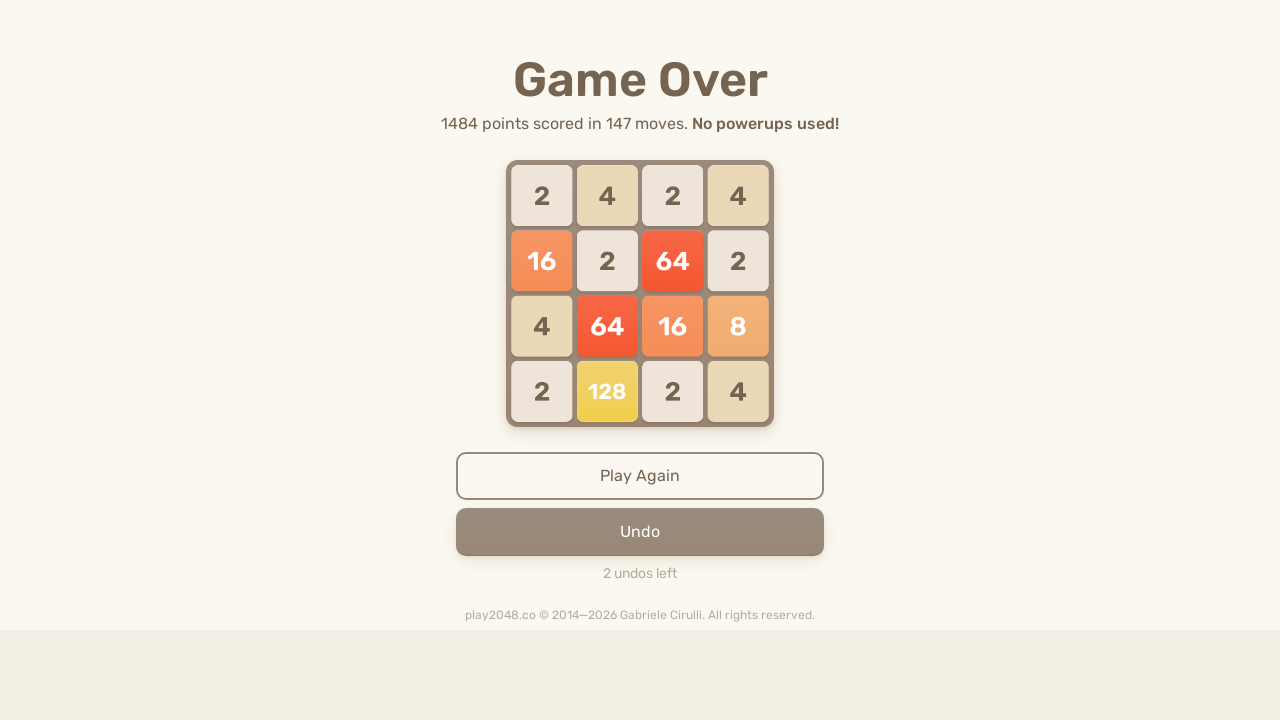

Checked game over status: 0 game-over messages found
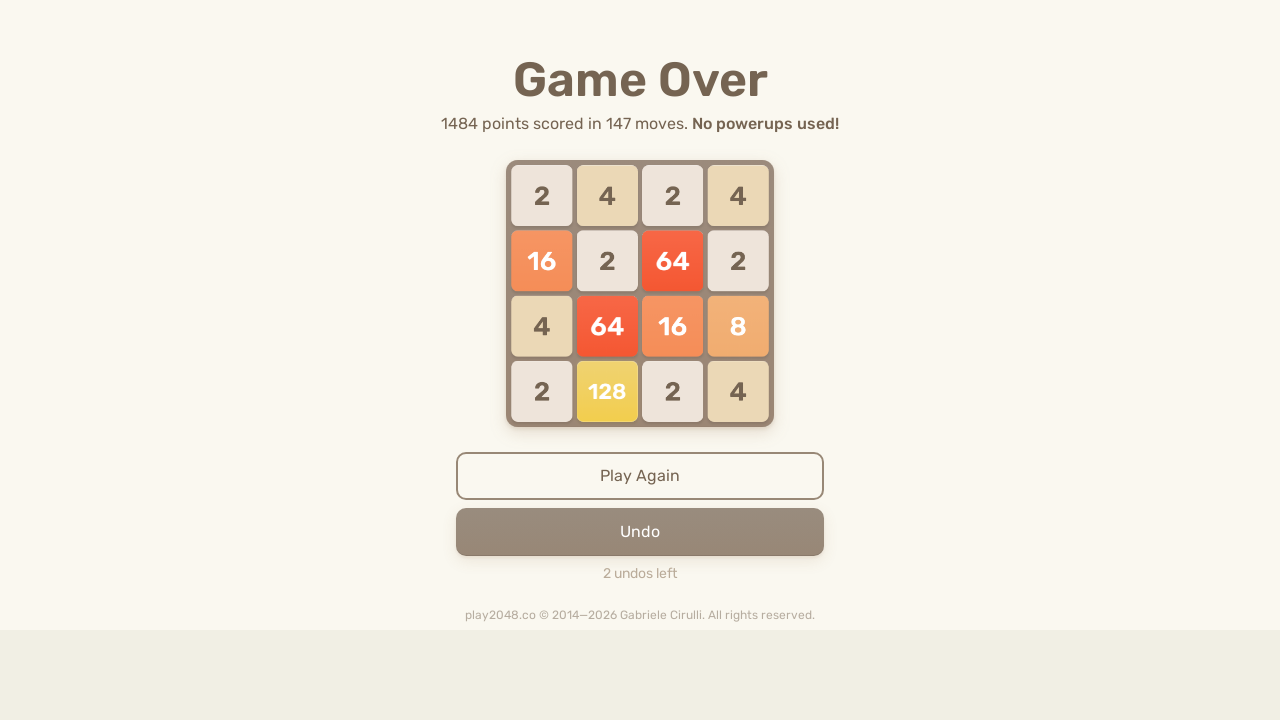

Waited 100ms for game animations to complete
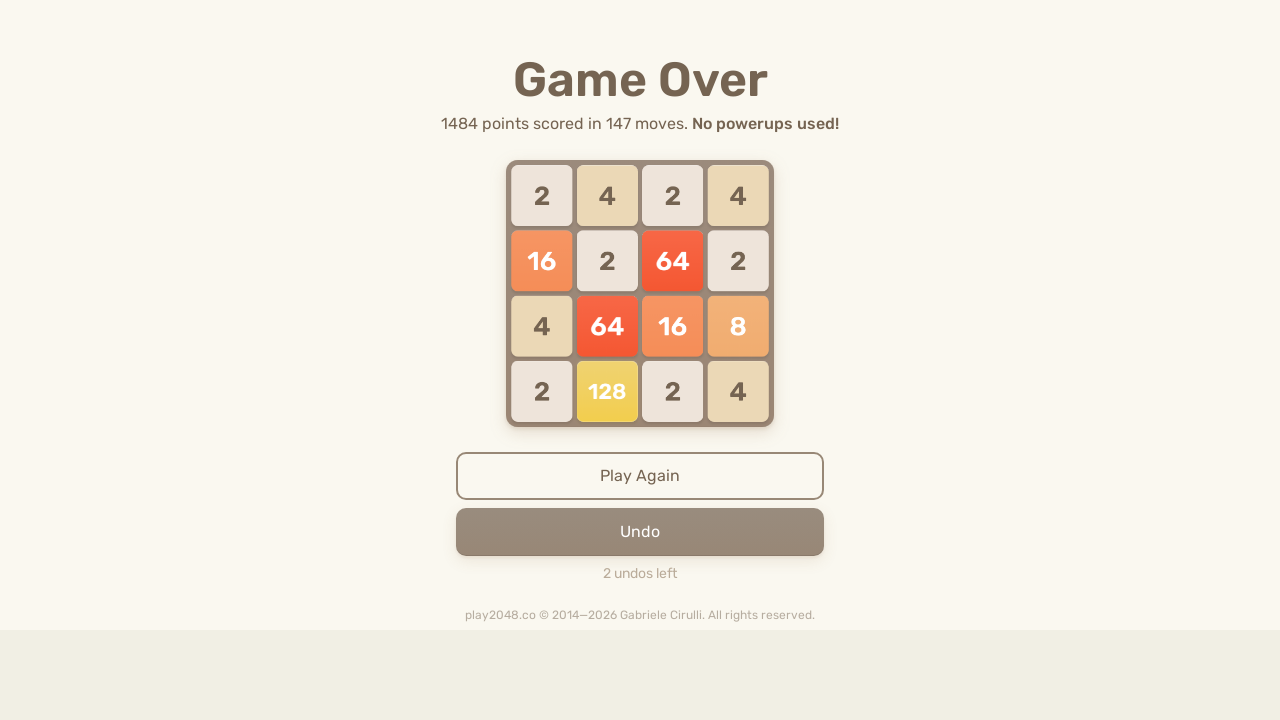

Pressed ArrowUp key
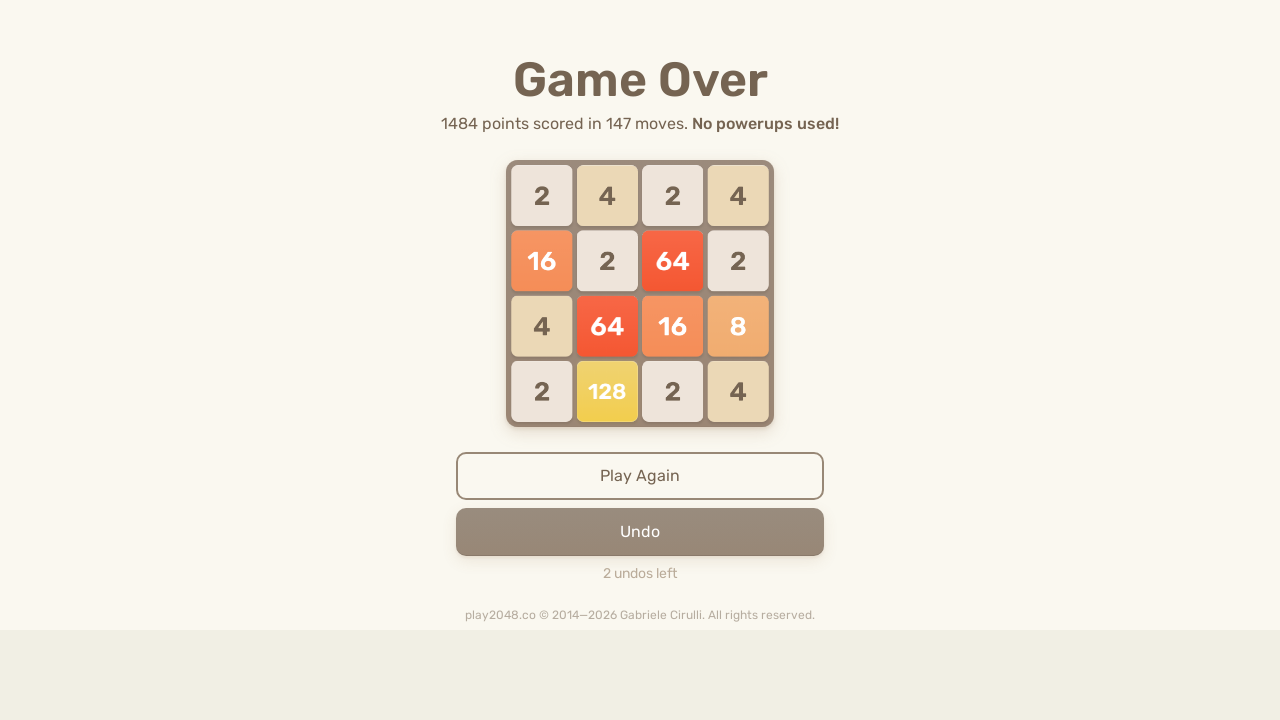

Pressed ArrowRight key
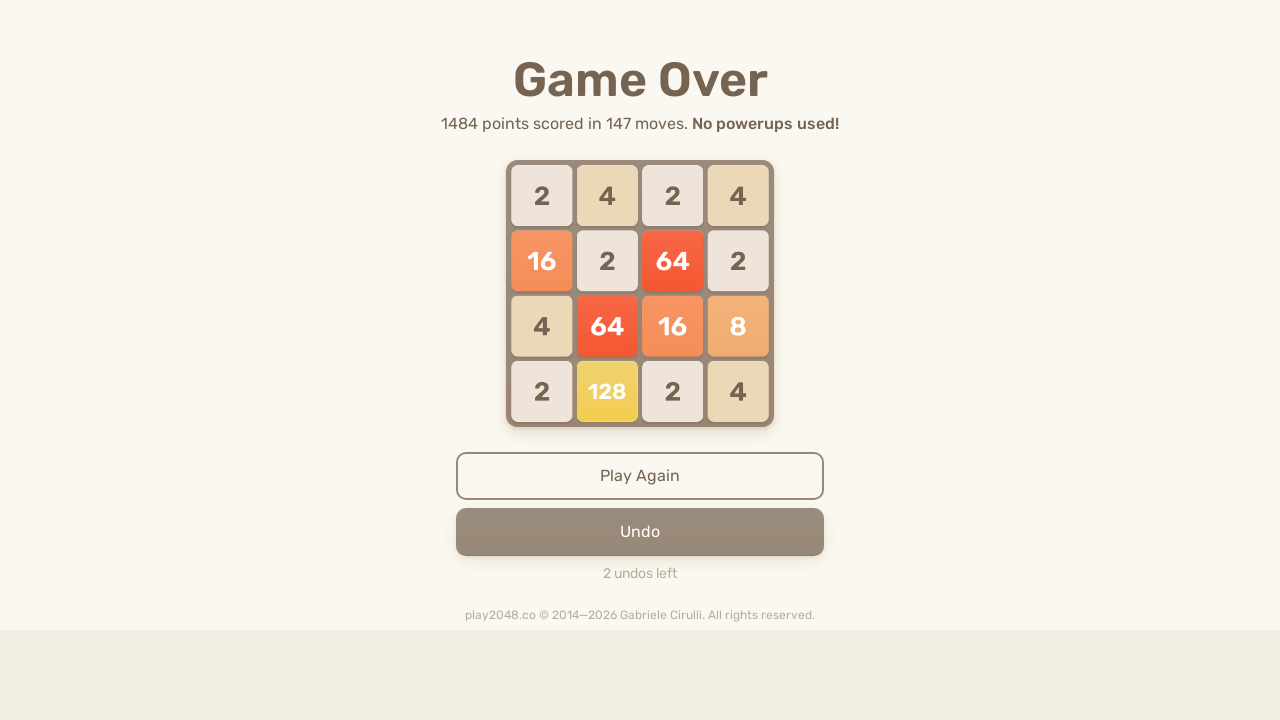

Pressed ArrowDown key
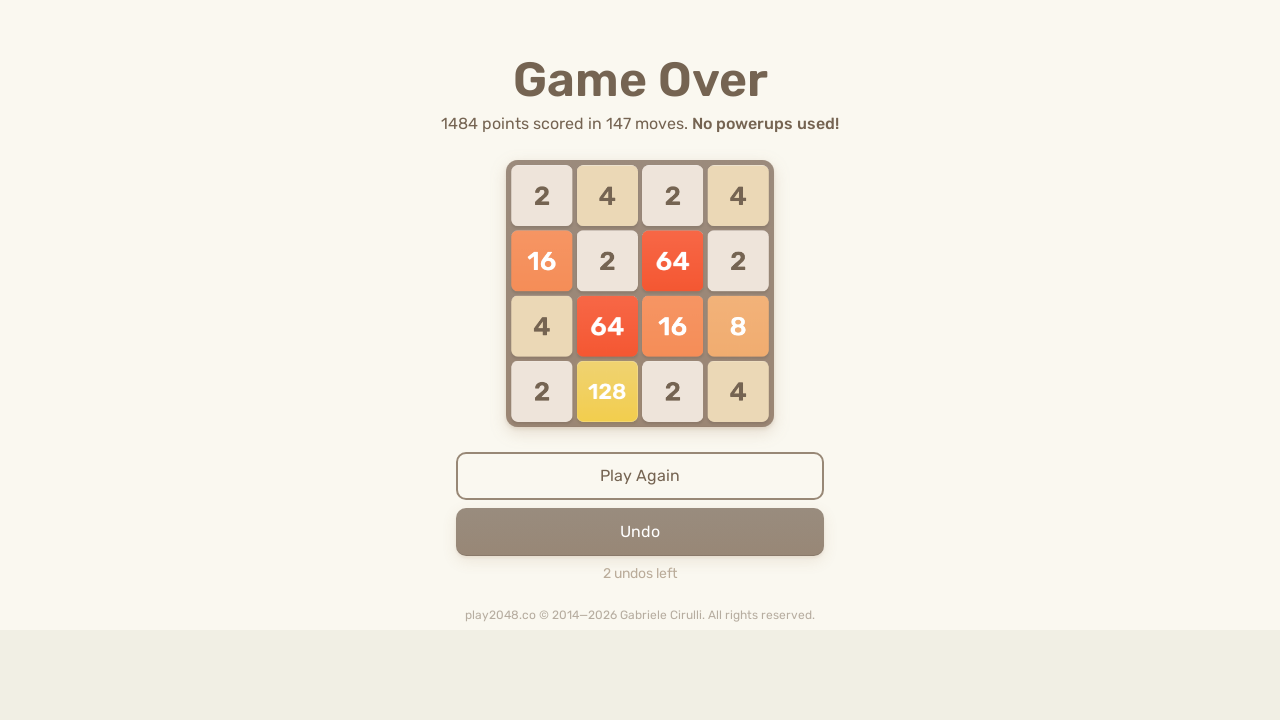

Pressed ArrowLeft key
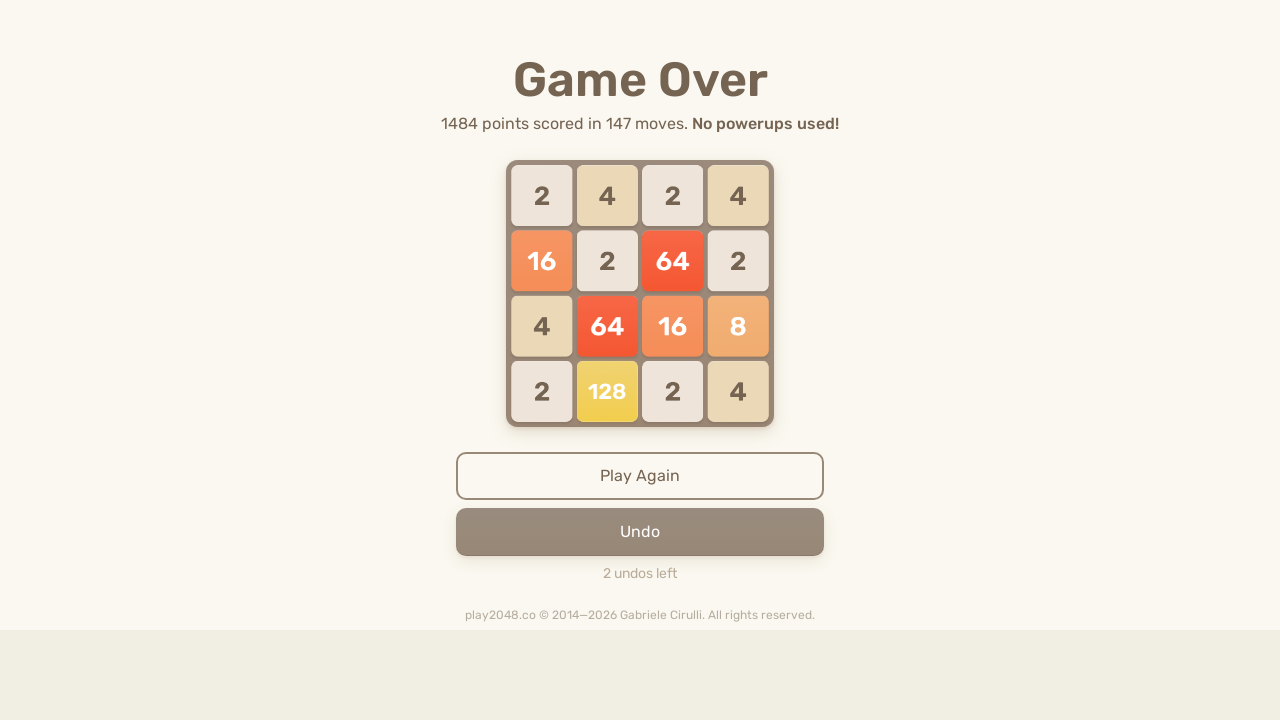

Checked game over status: 0 game-over messages found
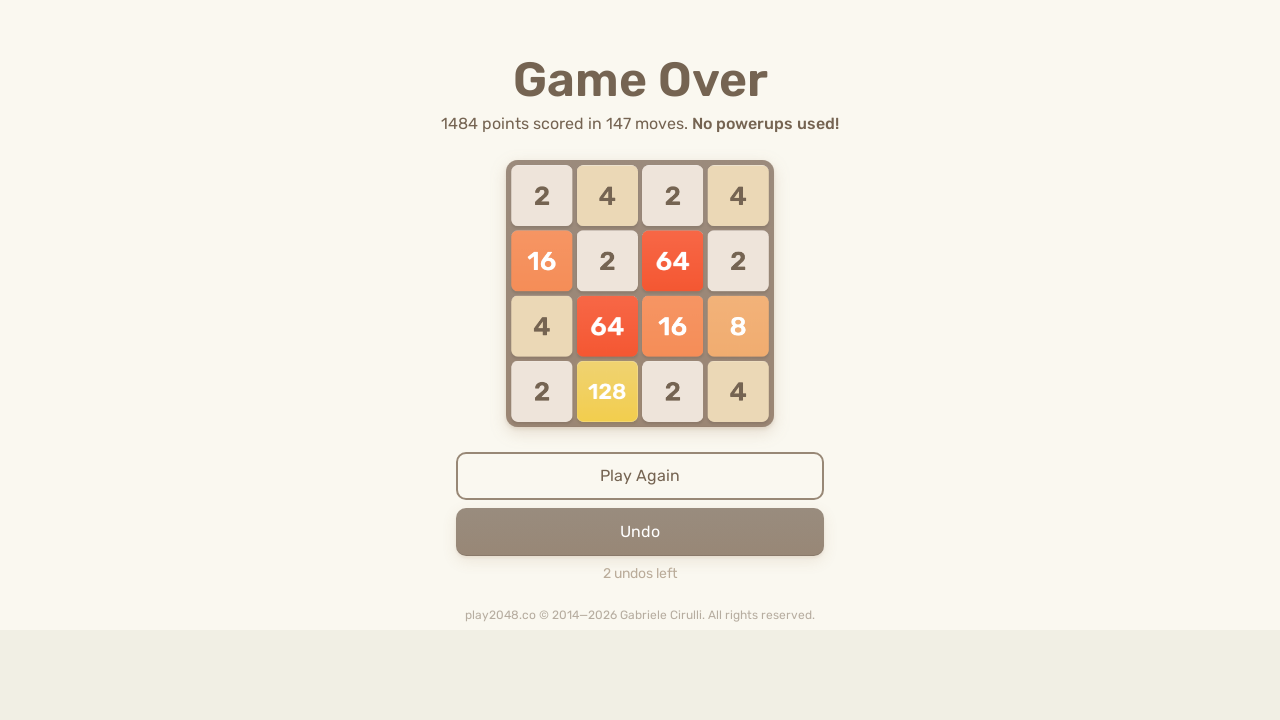

Waited 100ms for game animations to complete
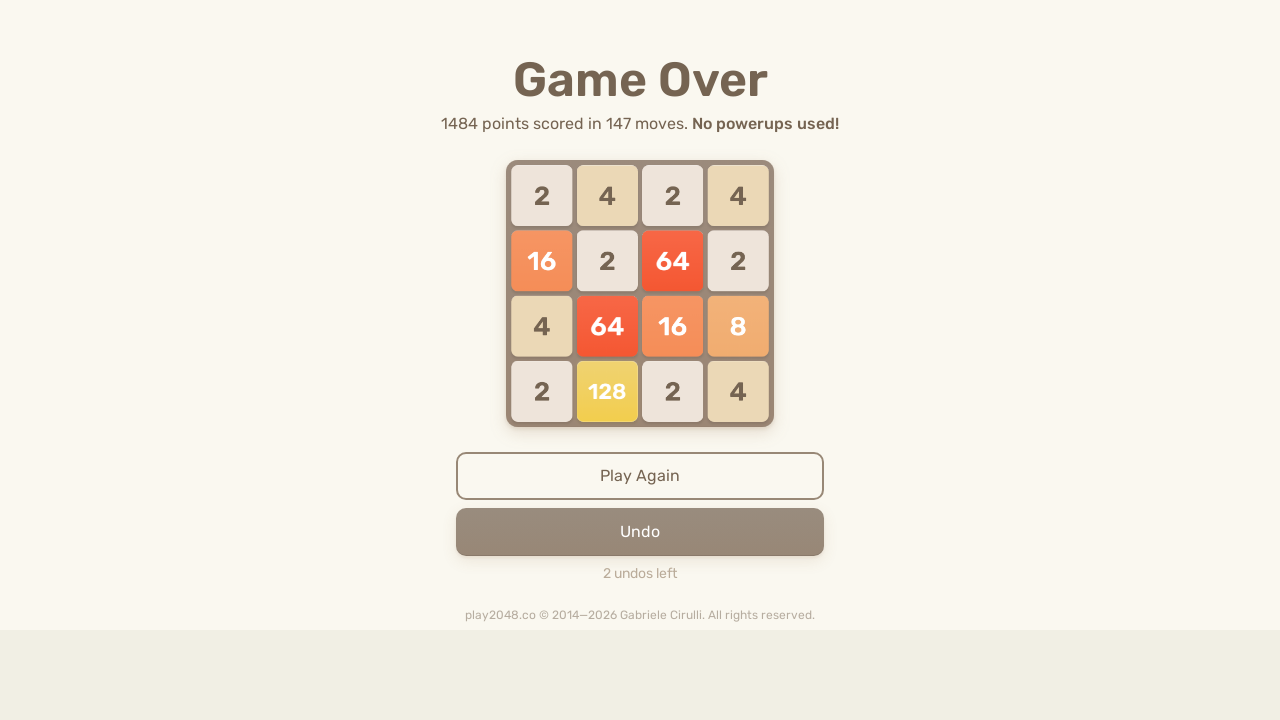

Pressed ArrowUp key
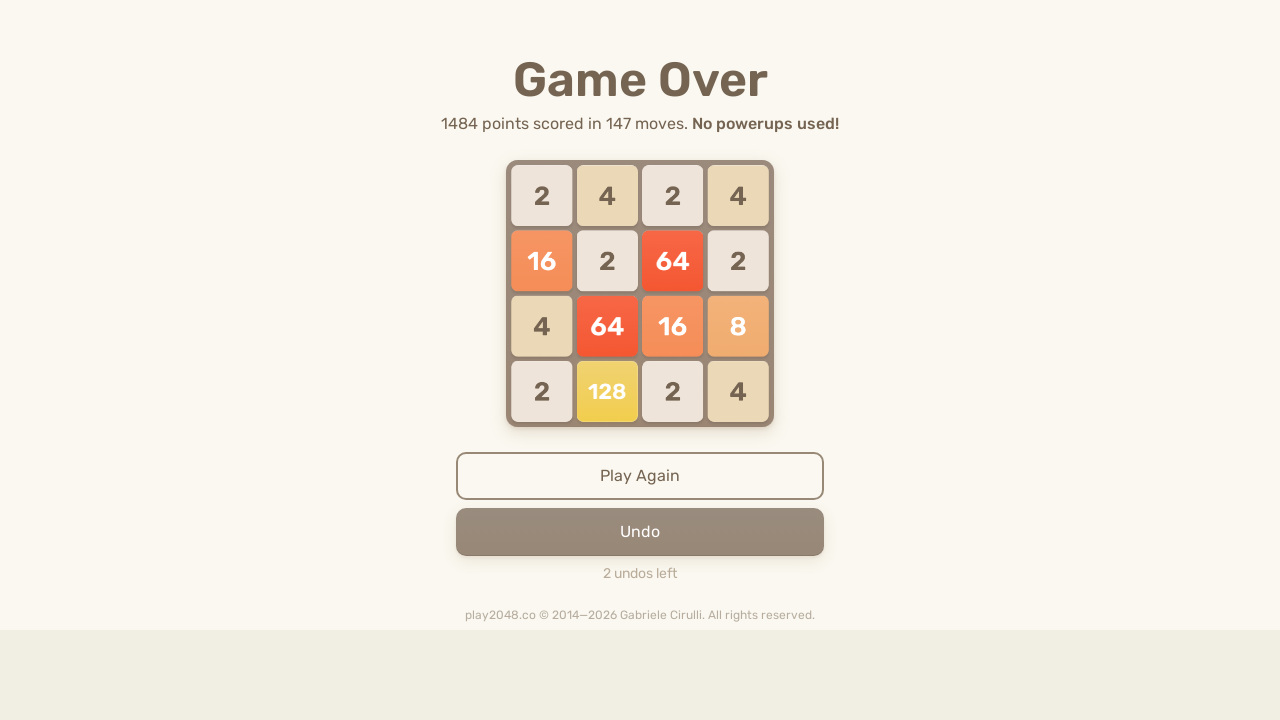

Pressed ArrowRight key
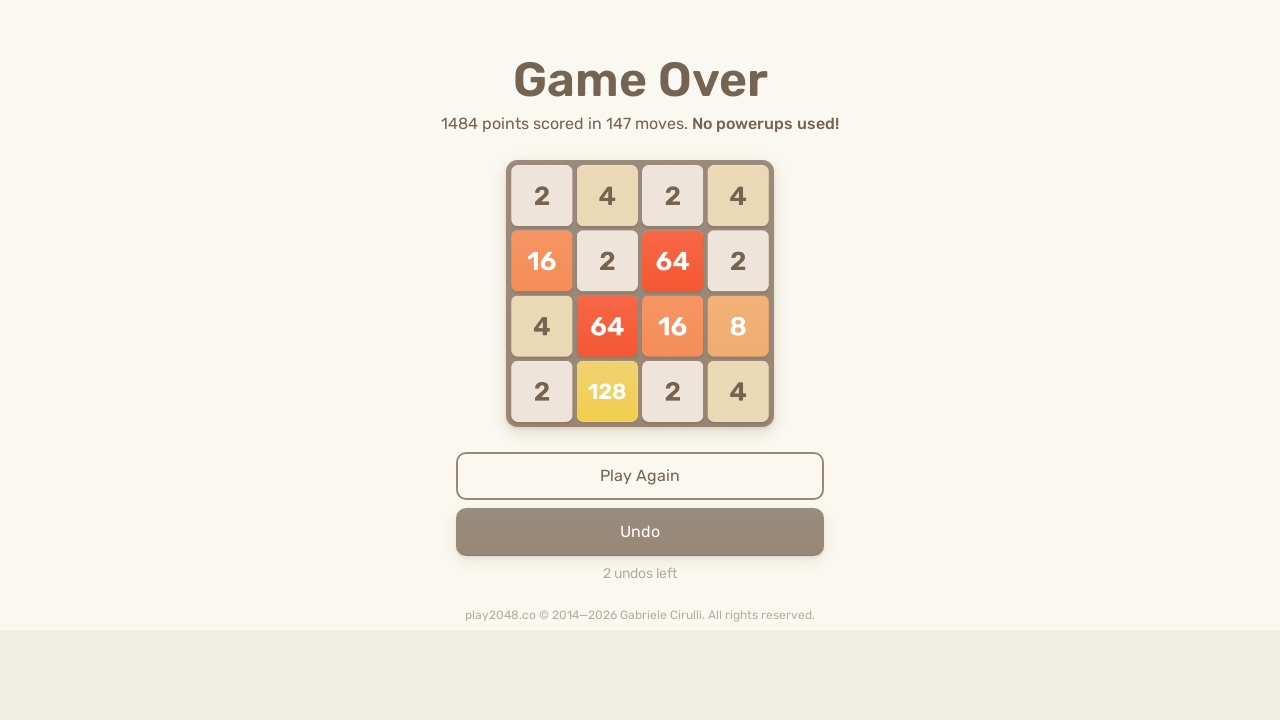

Pressed ArrowDown key
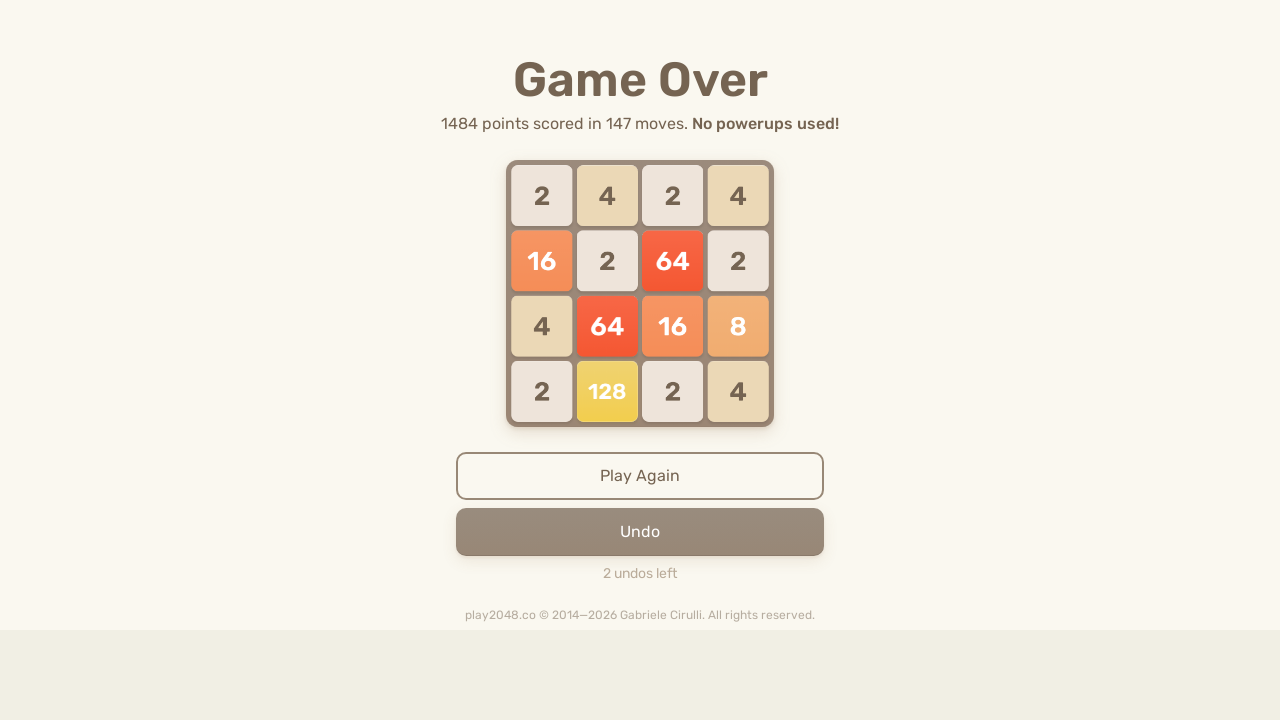

Pressed ArrowLeft key
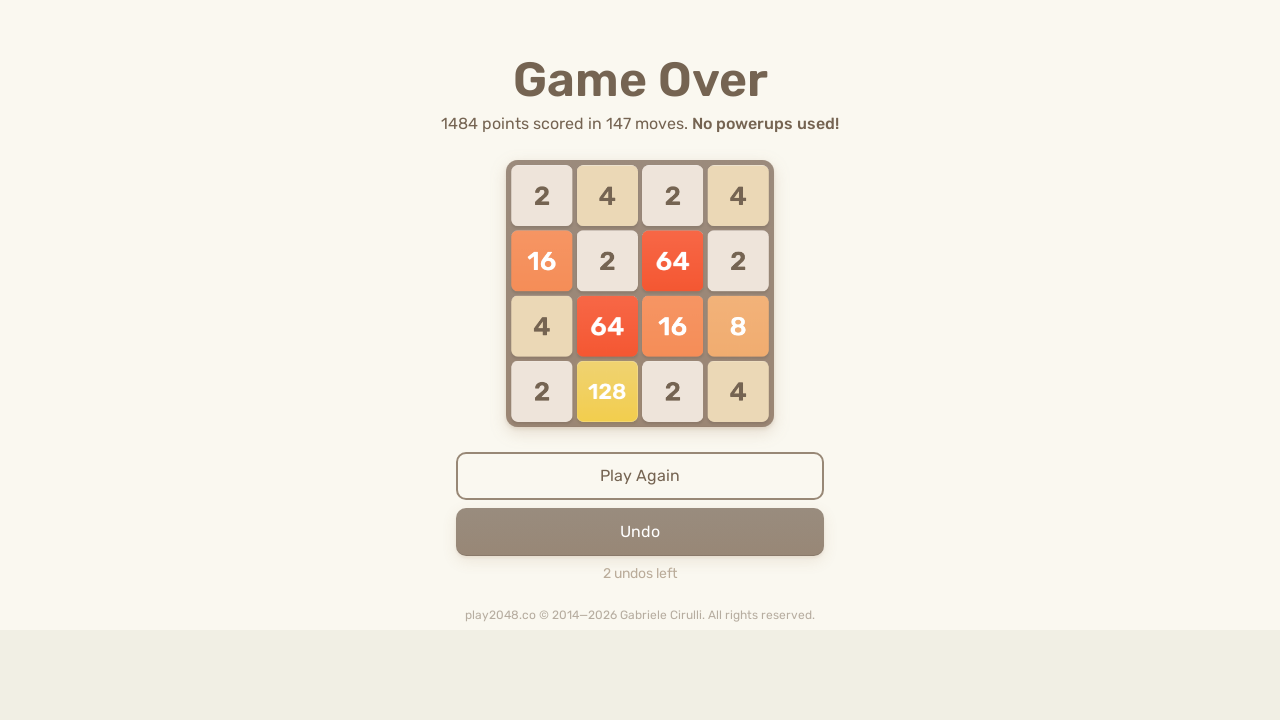

Checked game over status: 0 game-over messages found
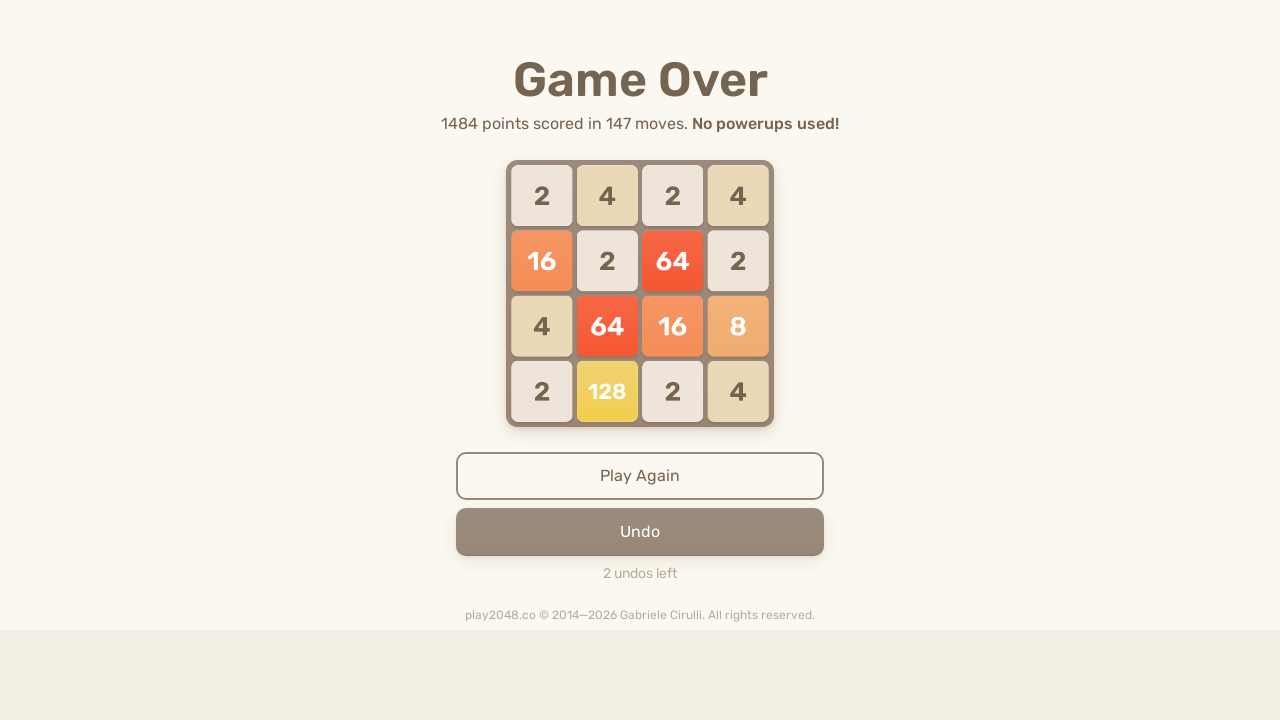

Waited 100ms for game animations to complete
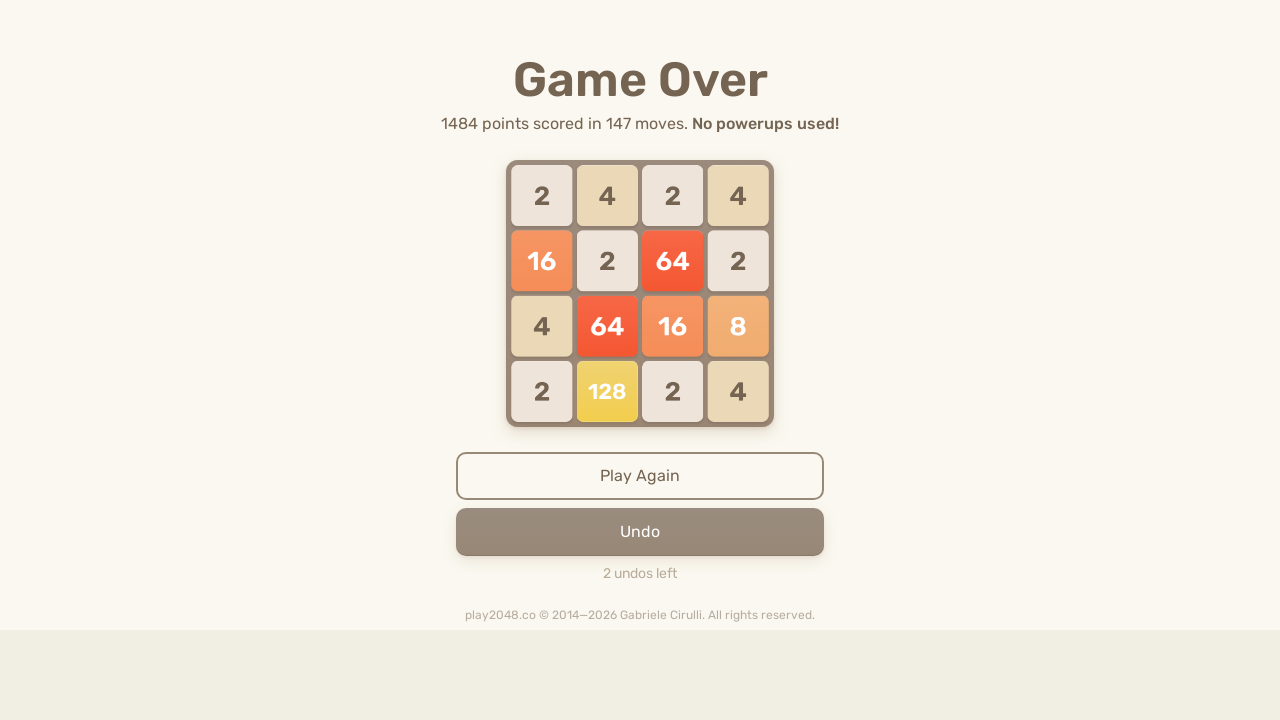

Pressed ArrowUp key
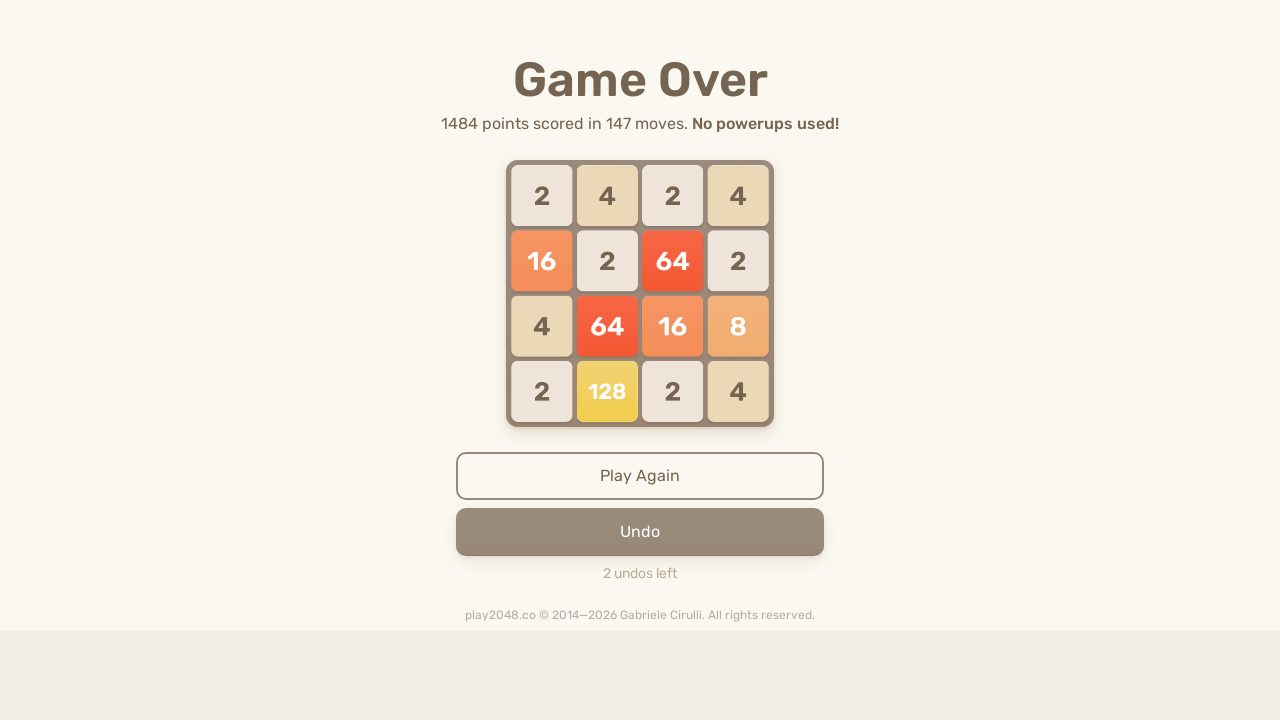

Pressed ArrowRight key
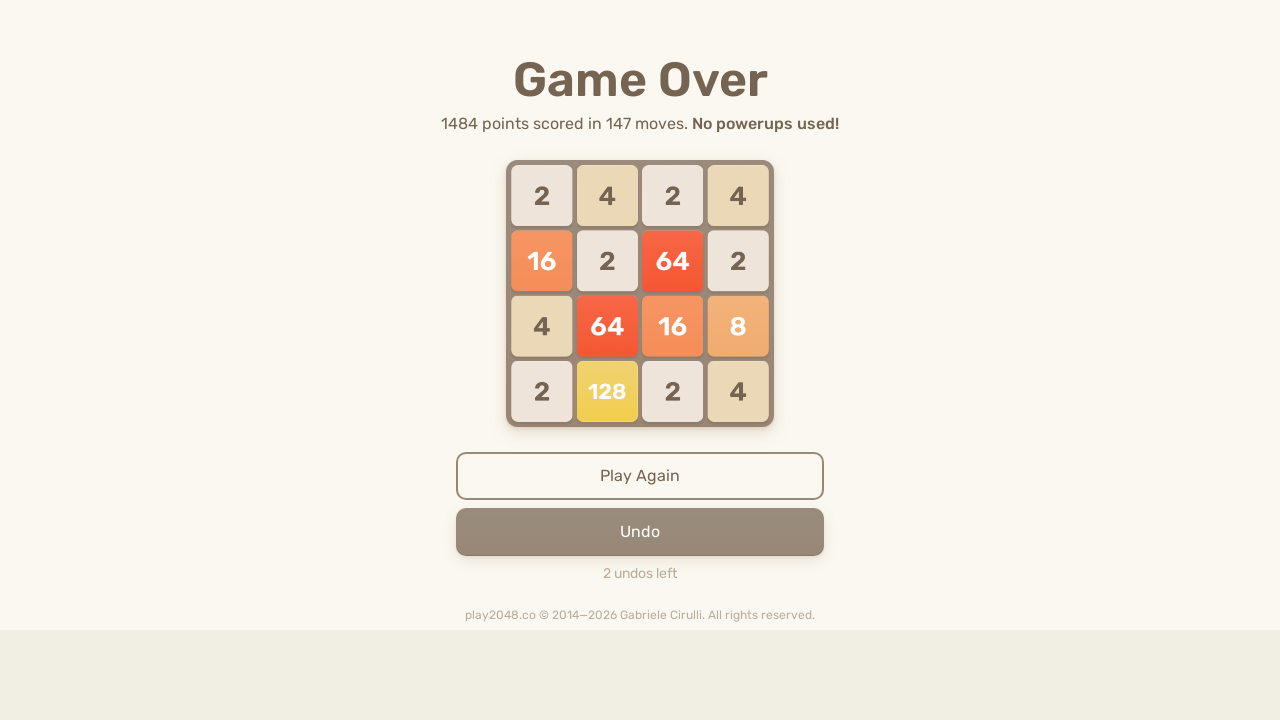

Pressed ArrowDown key
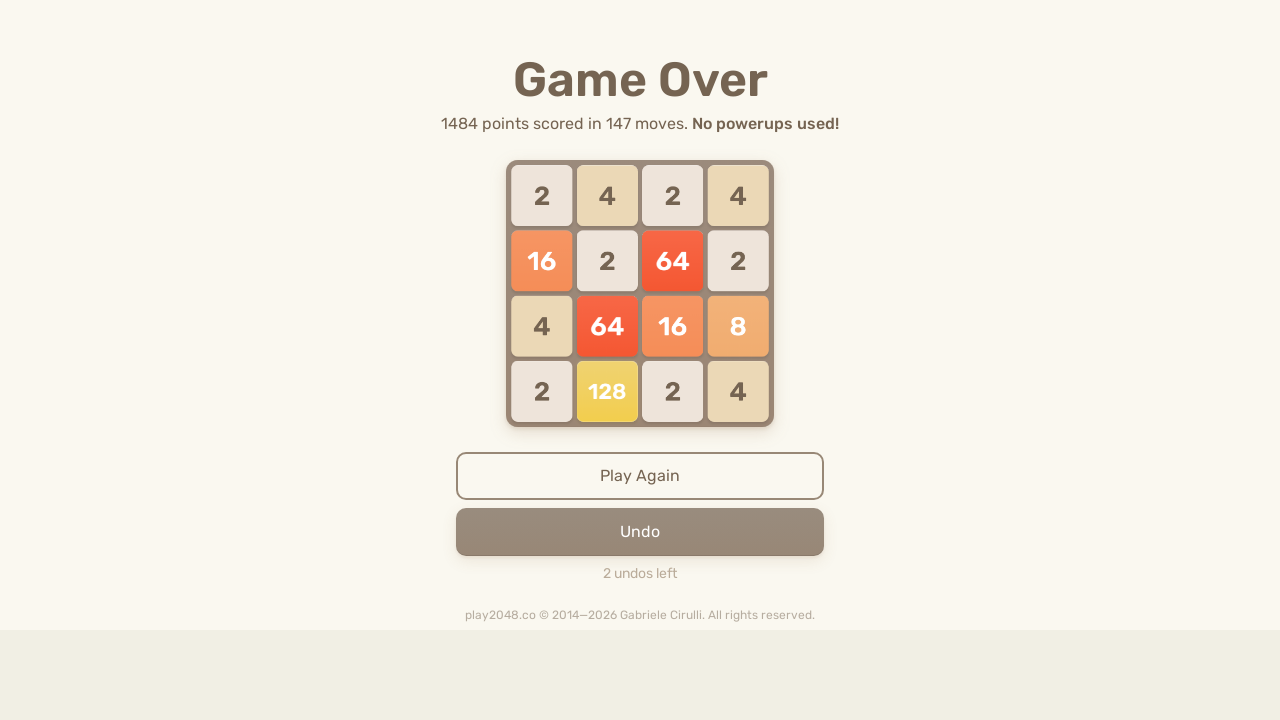

Pressed ArrowLeft key
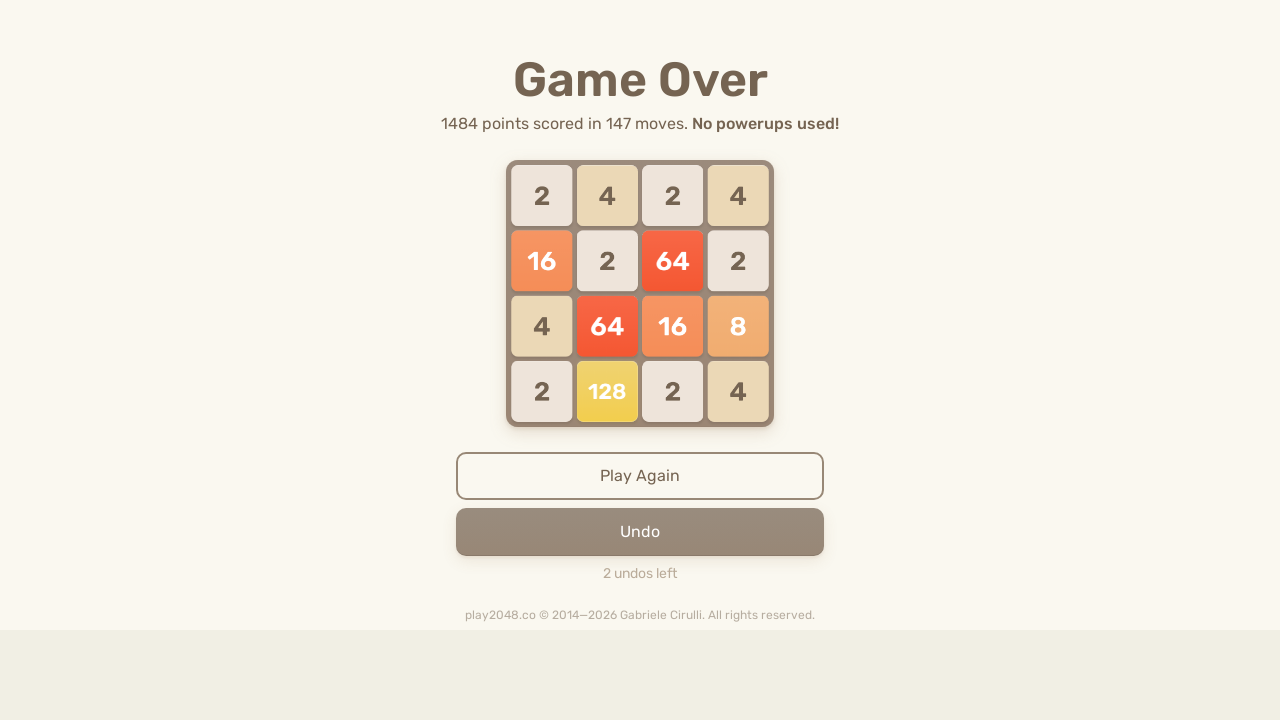

Checked game over status: 0 game-over messages found
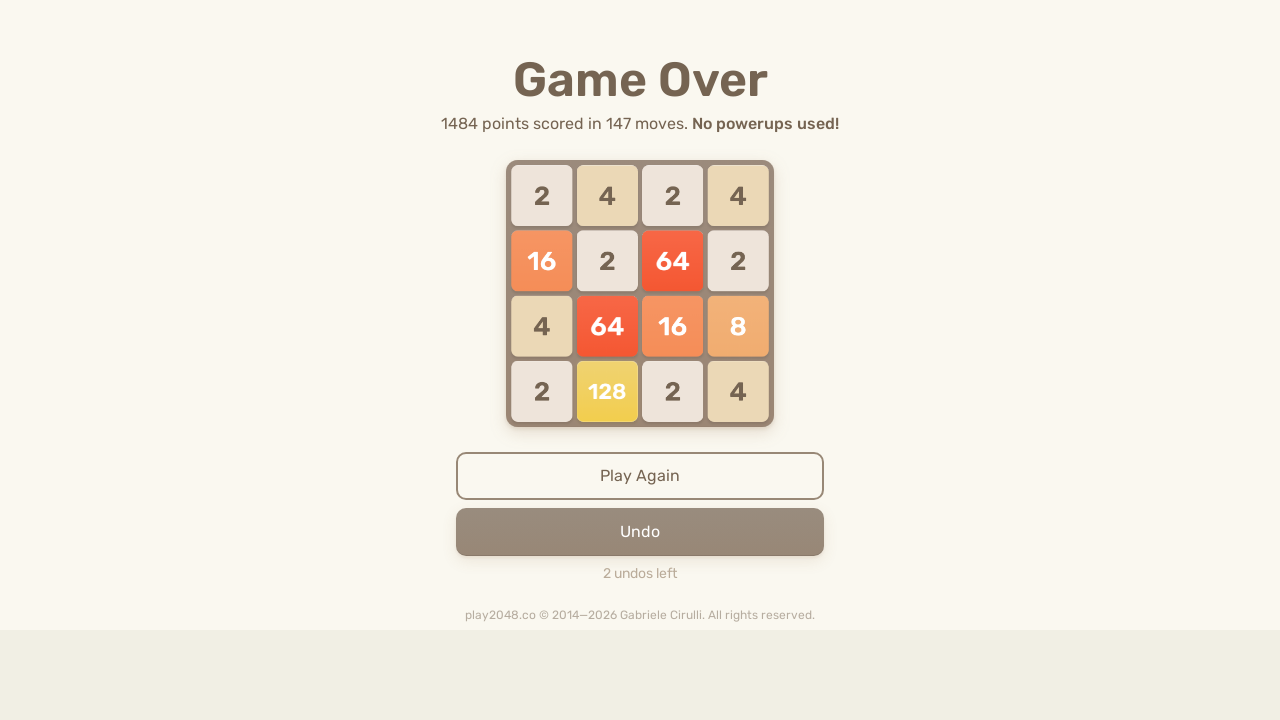

Waited 100ms for game animations to complete
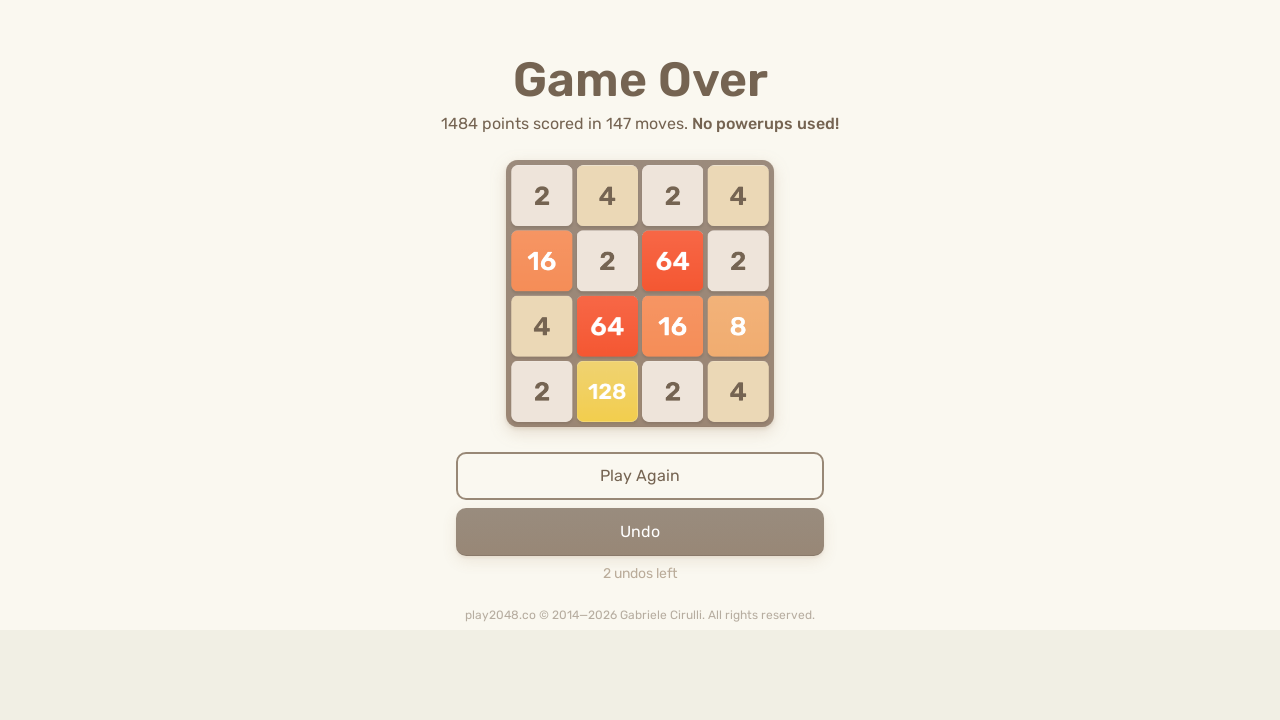

Pressed ArrowUp key
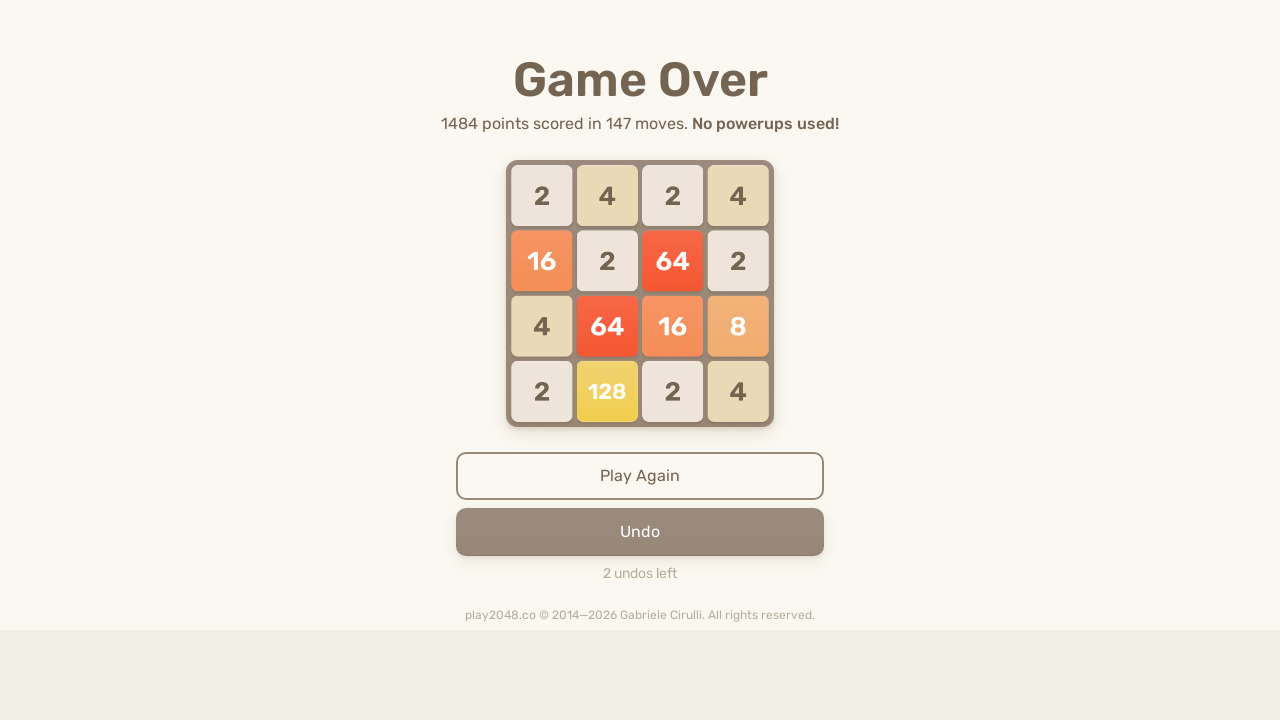

Pressed ArrowRight key
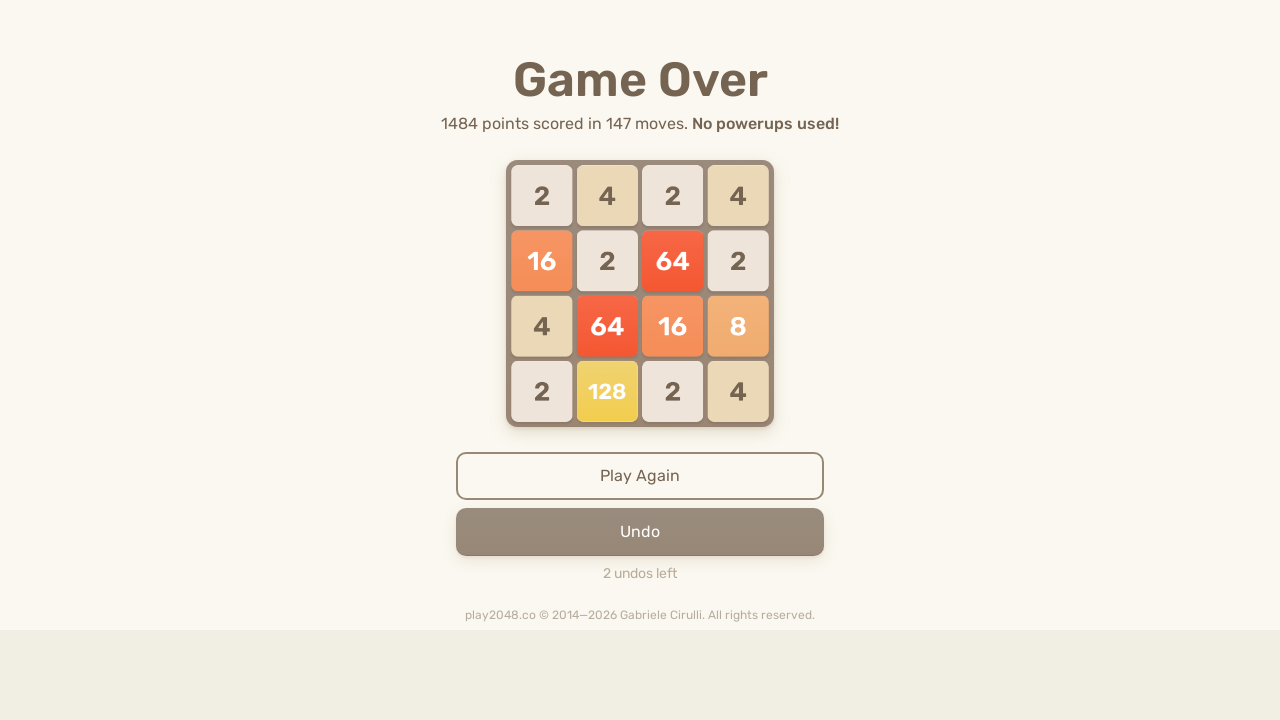

Pressed ArrowDown key
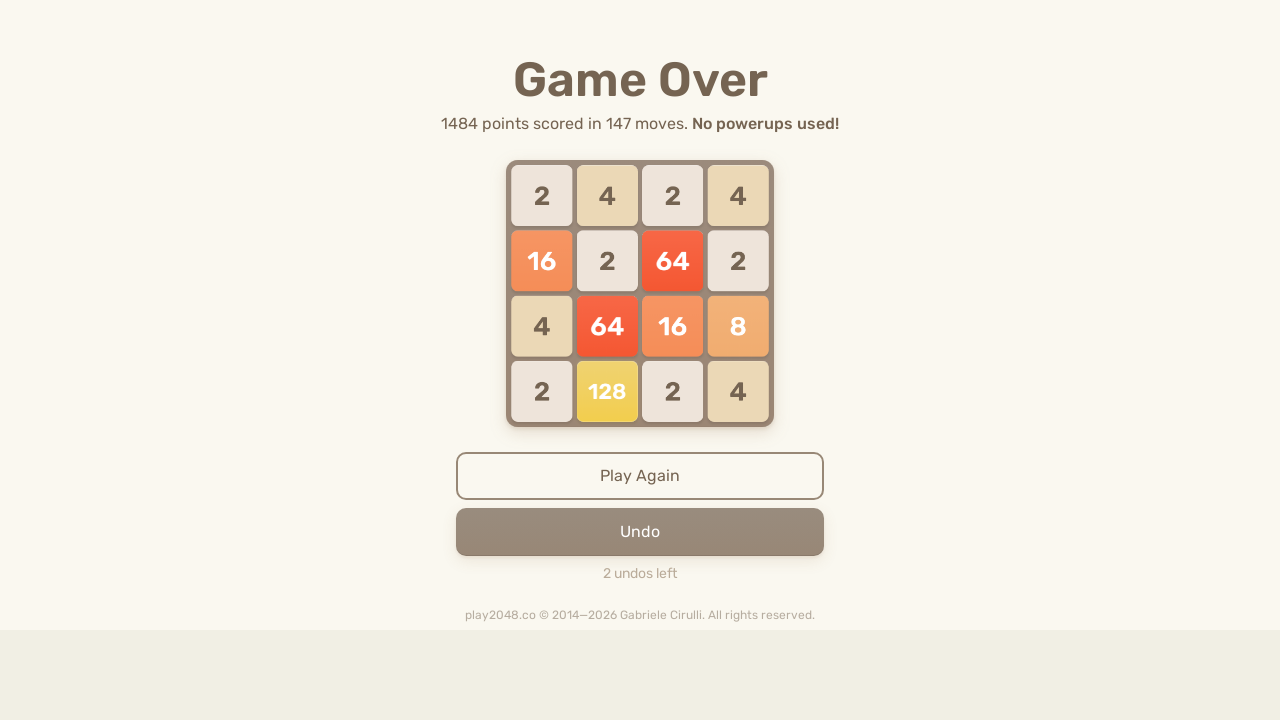

Pressed ArrowLeft key
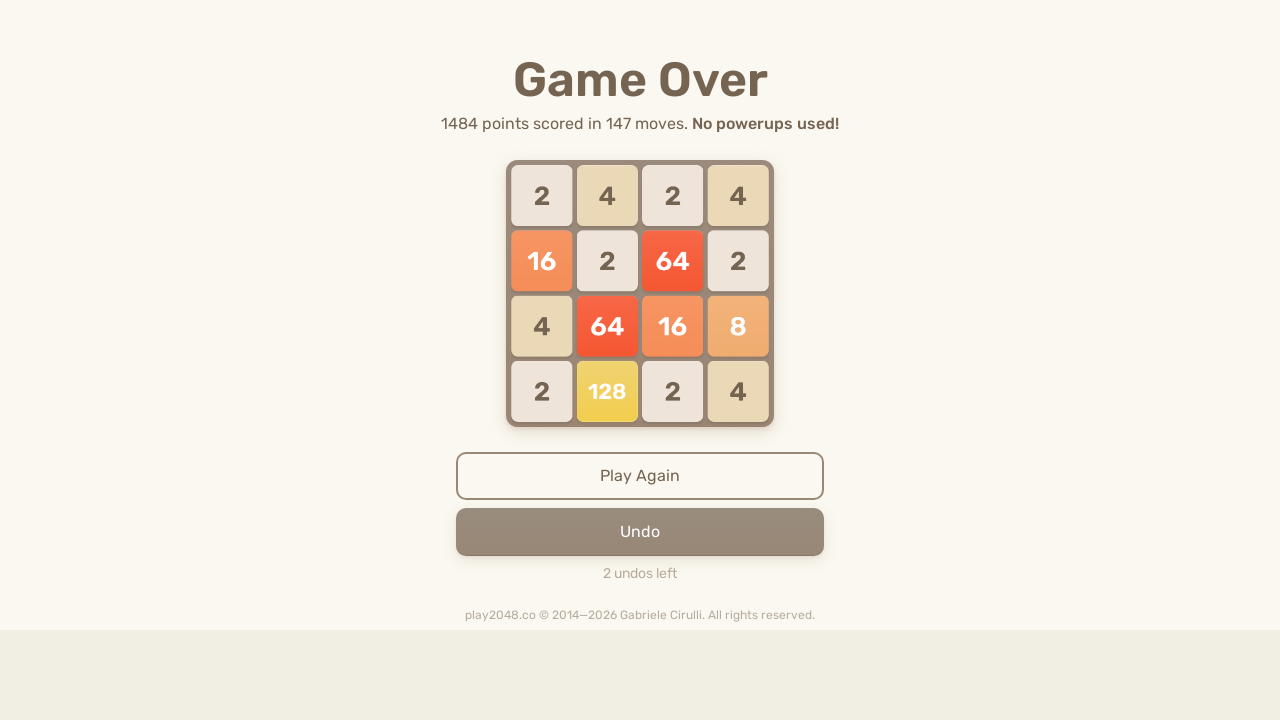

Checked game over status: 0 game-over messages found
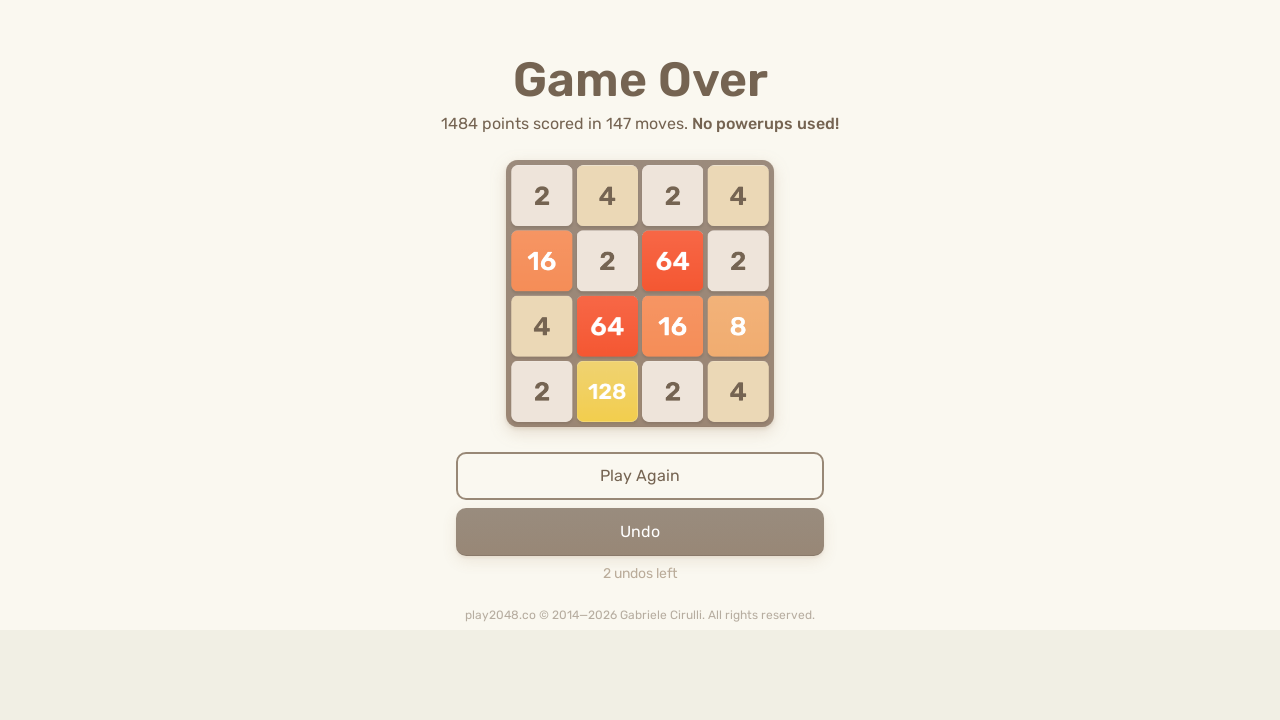

Waited 100ms for game animations to complete
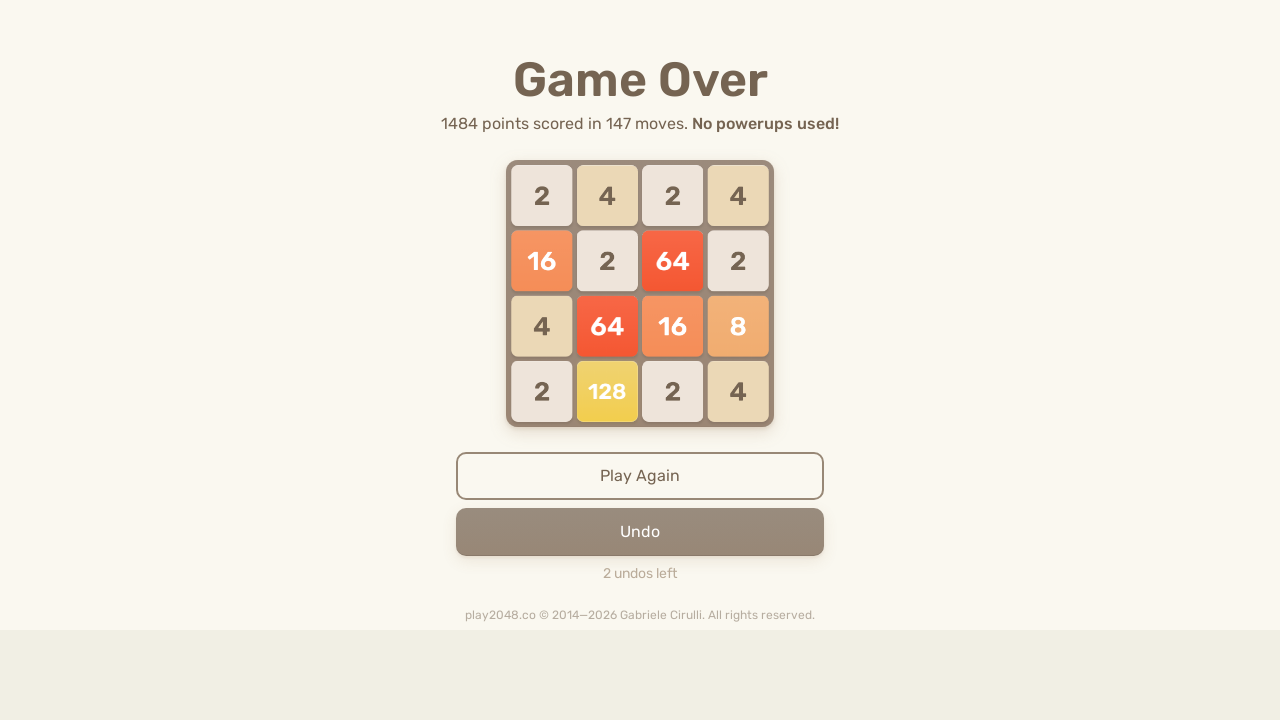

Pressed ArrowUp key
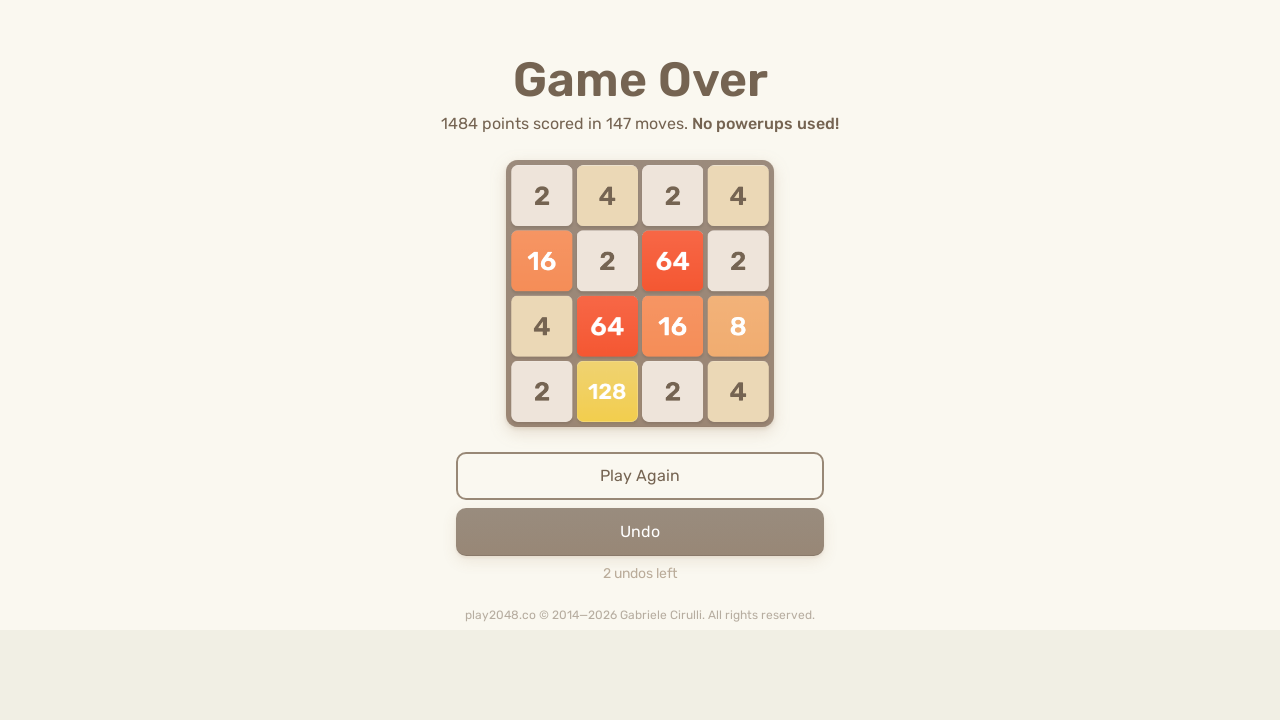

Pressed ArrowRight key
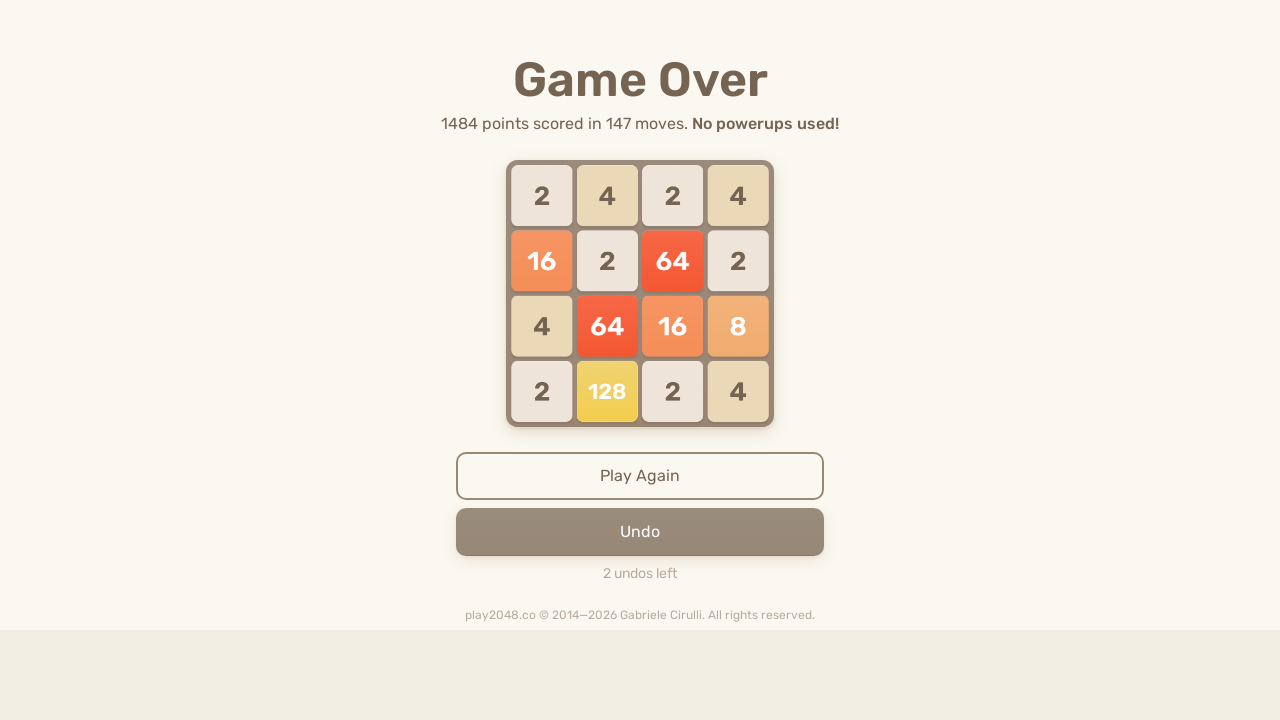

Pressed ArrowDown key
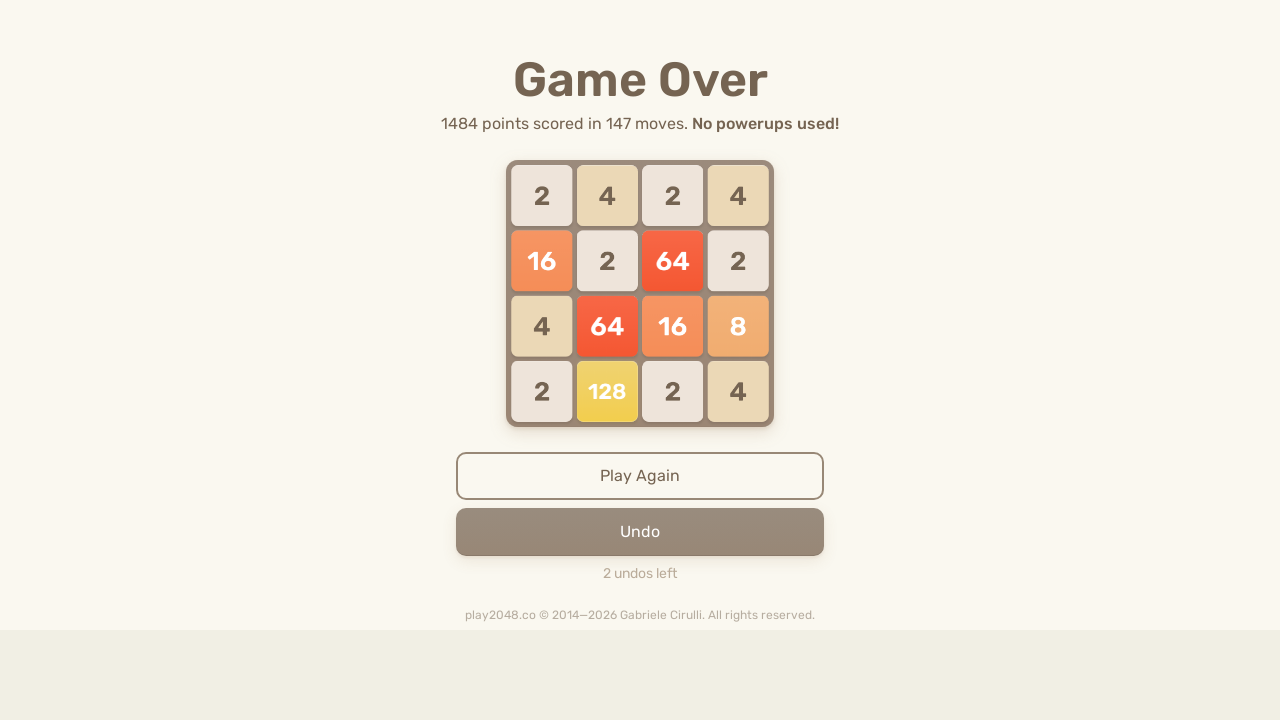

Pressed ArrowLeft key
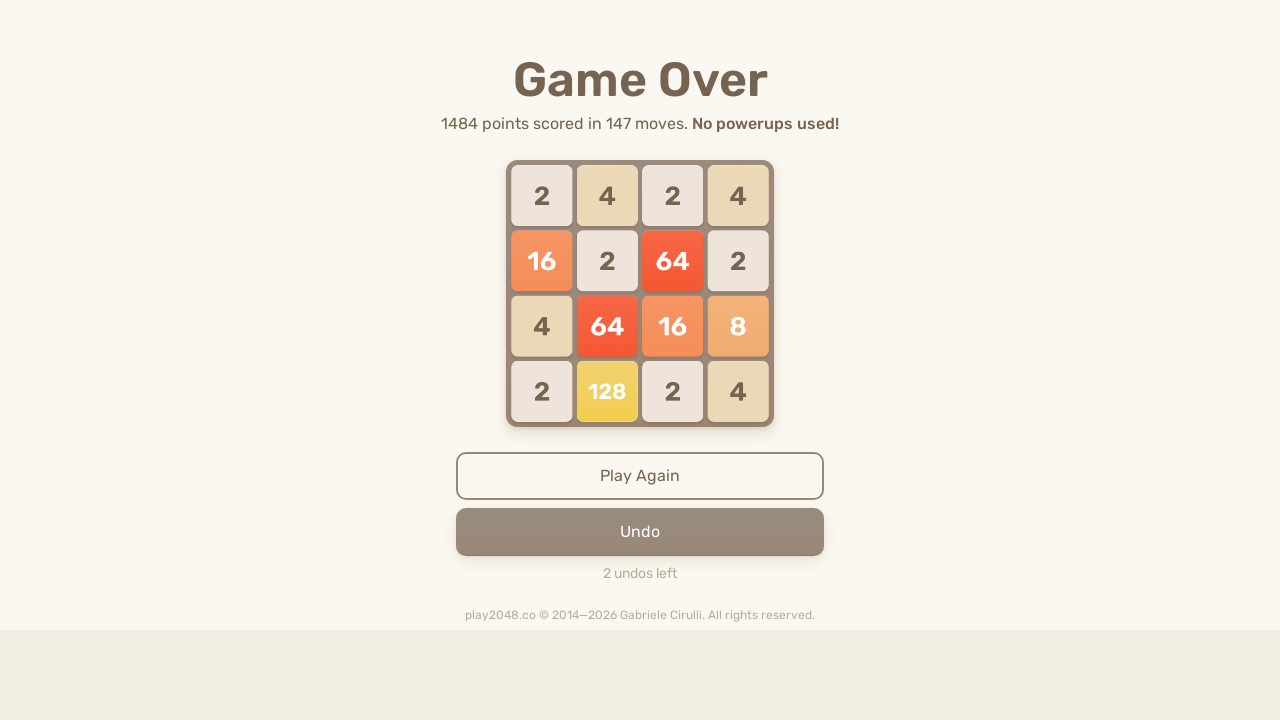

Checked game over status: 0 game-over messages found
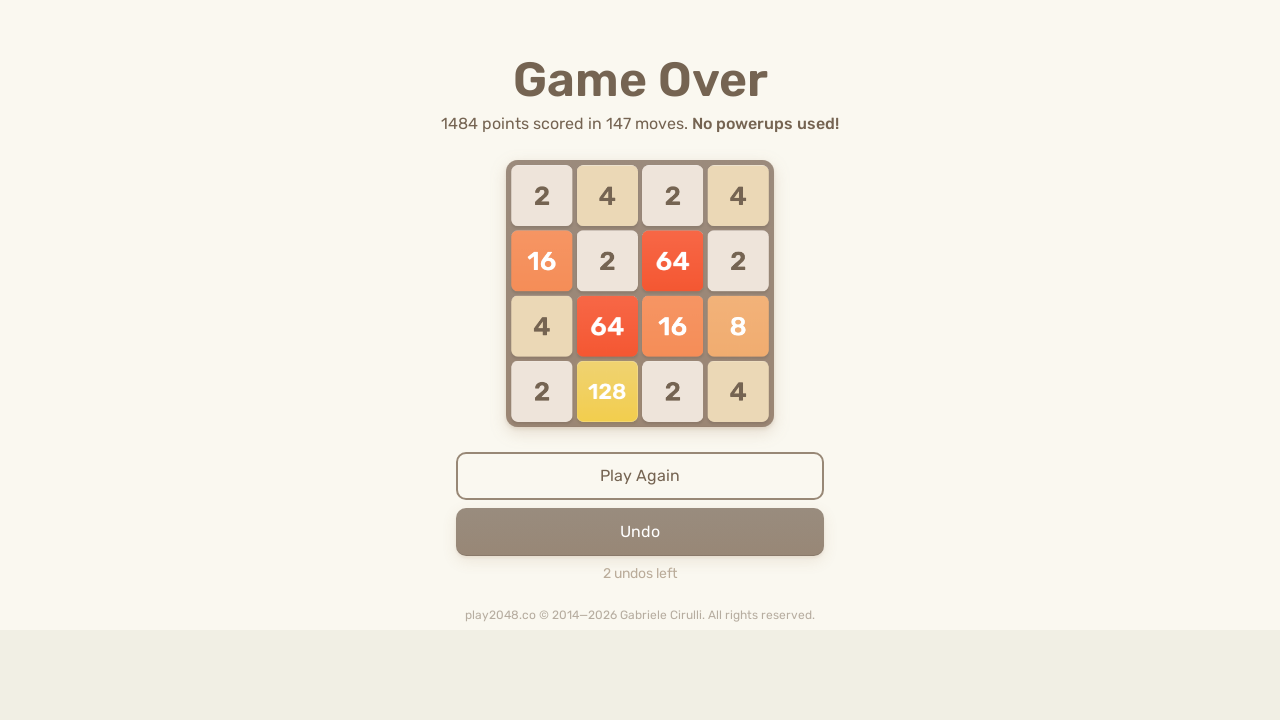

Waited 100ms for game animations to complete
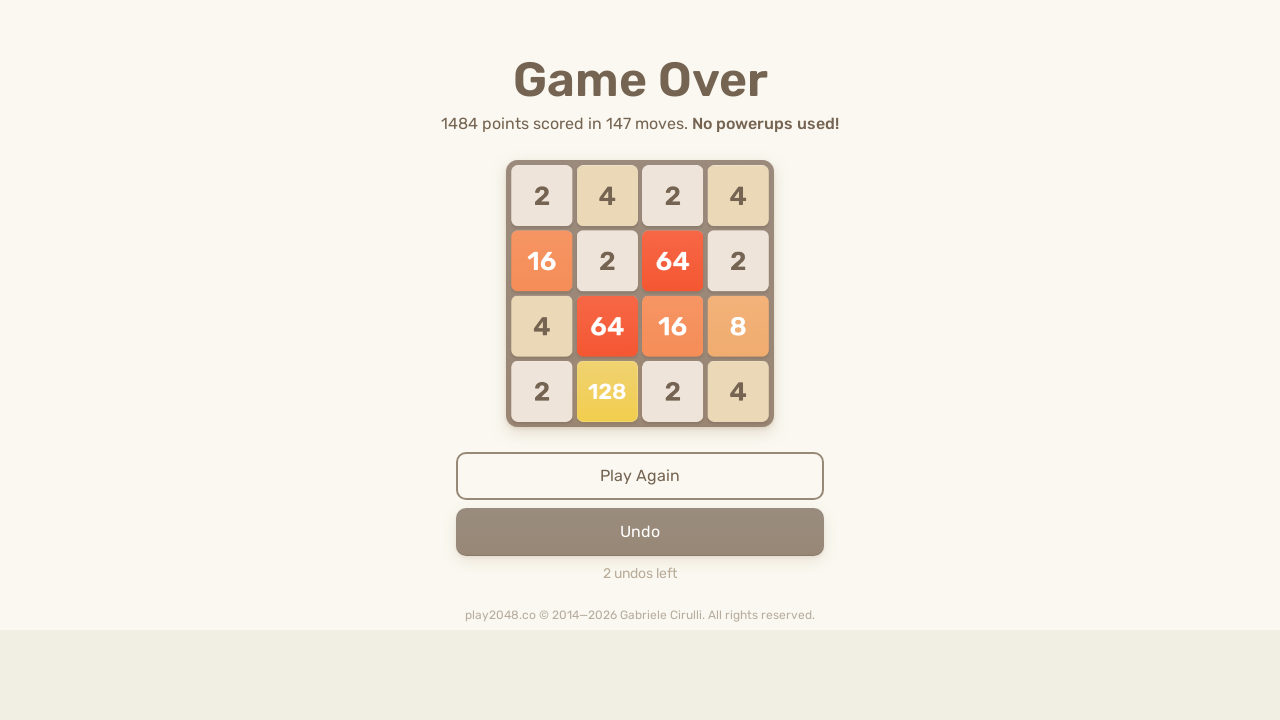

Pressed ArrowUp key
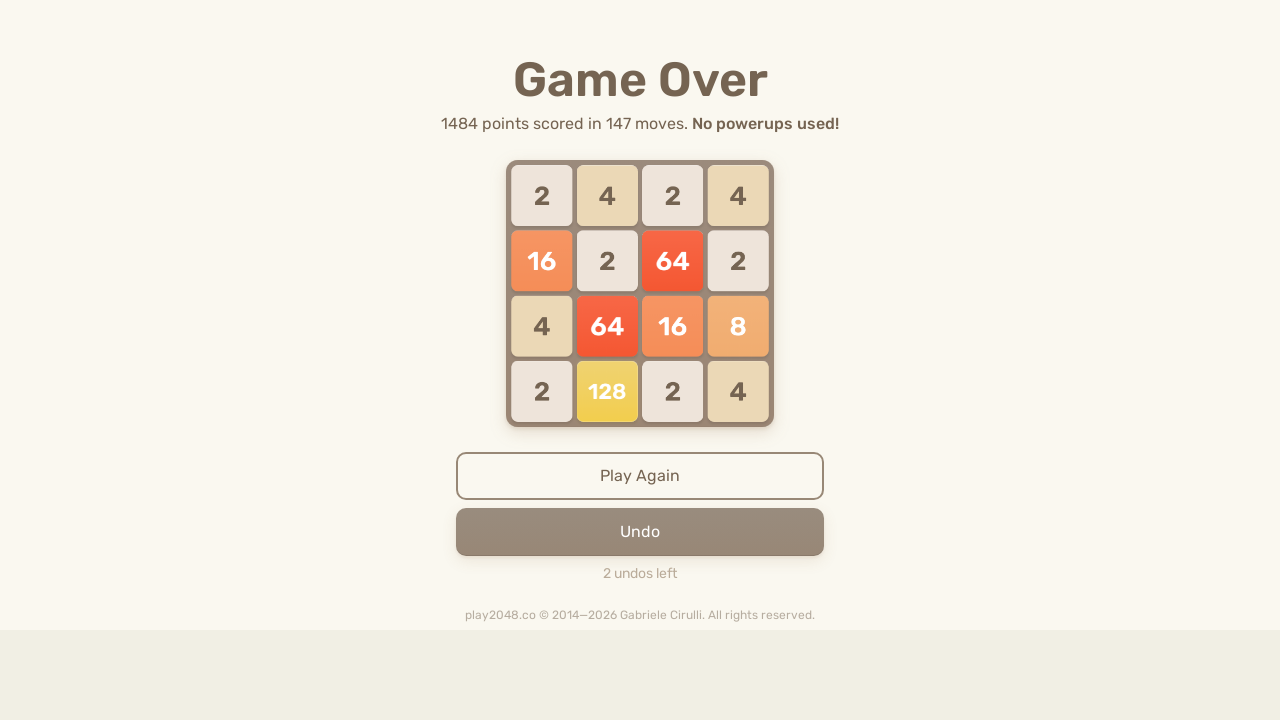

Pressed ArrowRight key
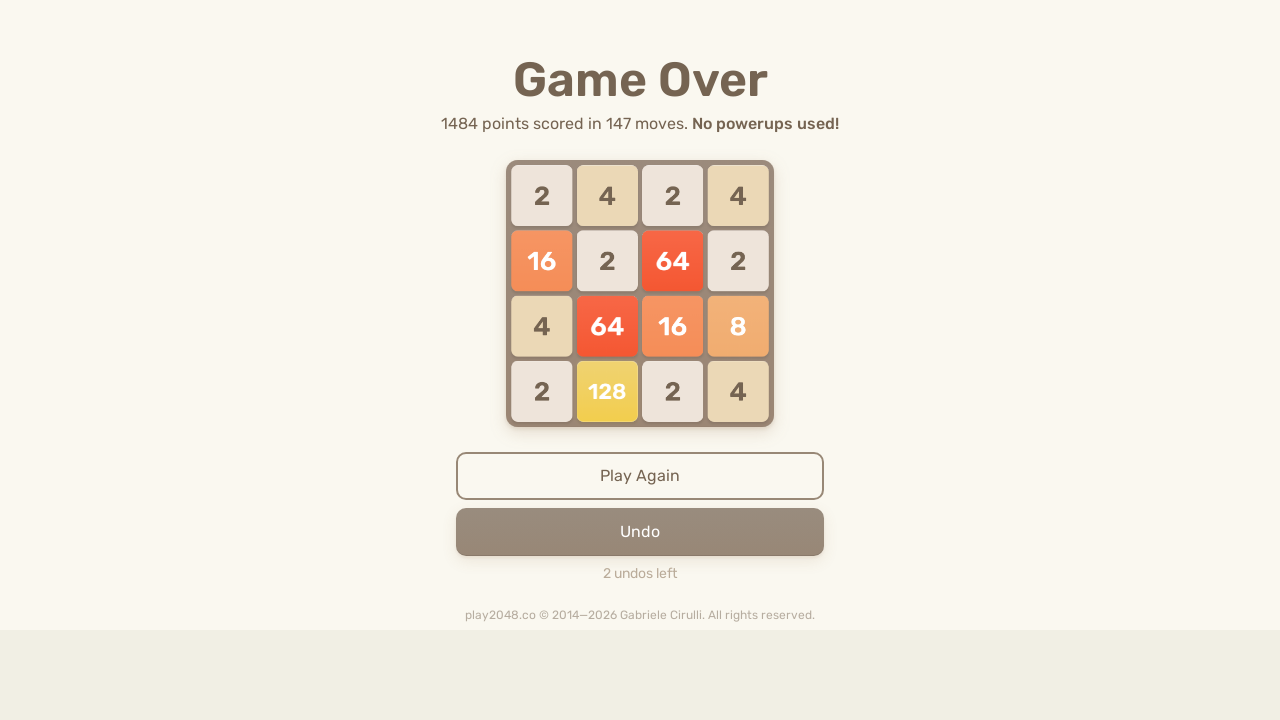

Pressed ArrowDown key
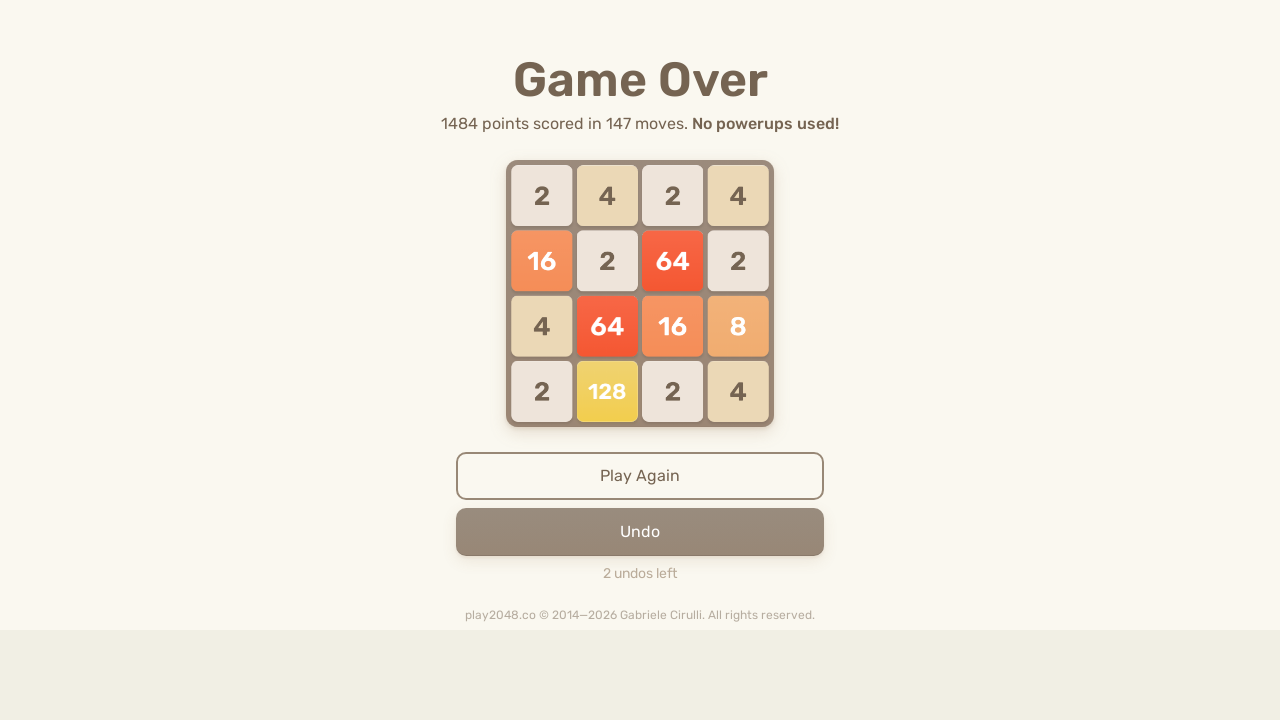

Pressed ArrowLeft key
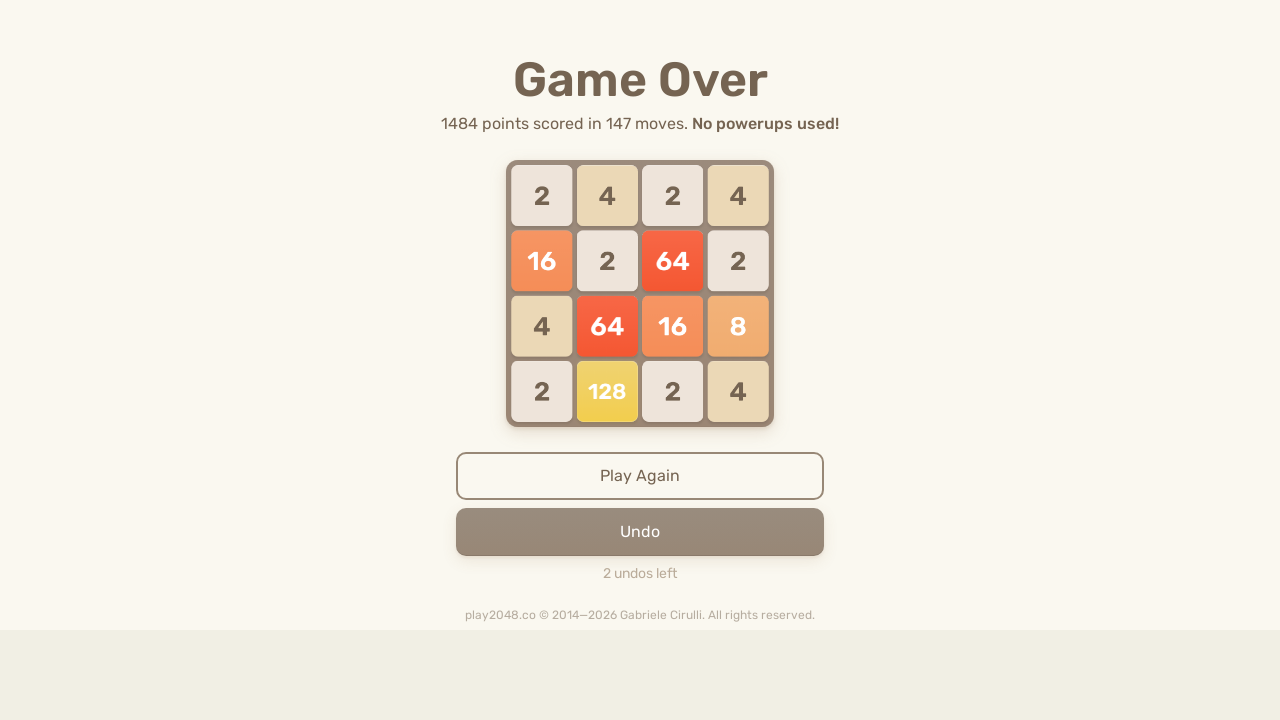

Checked game over status: 0 game-over messages found
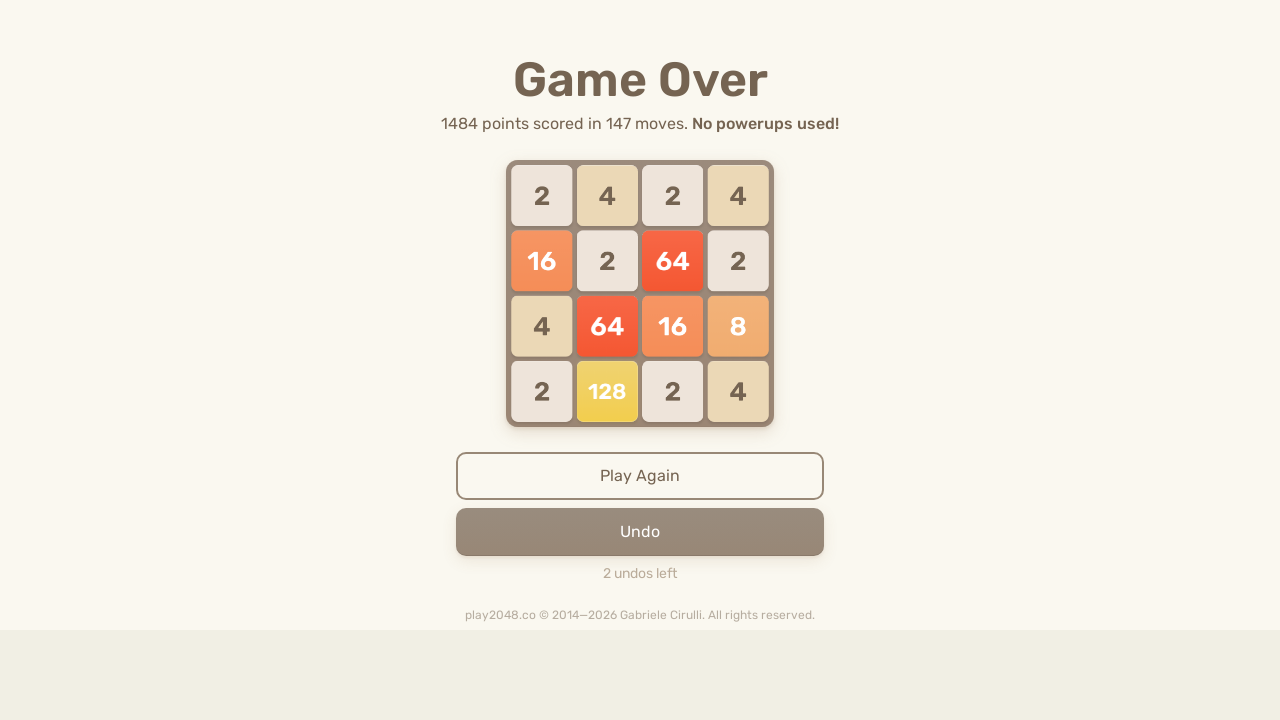

Waited 100ms for game animations to complete
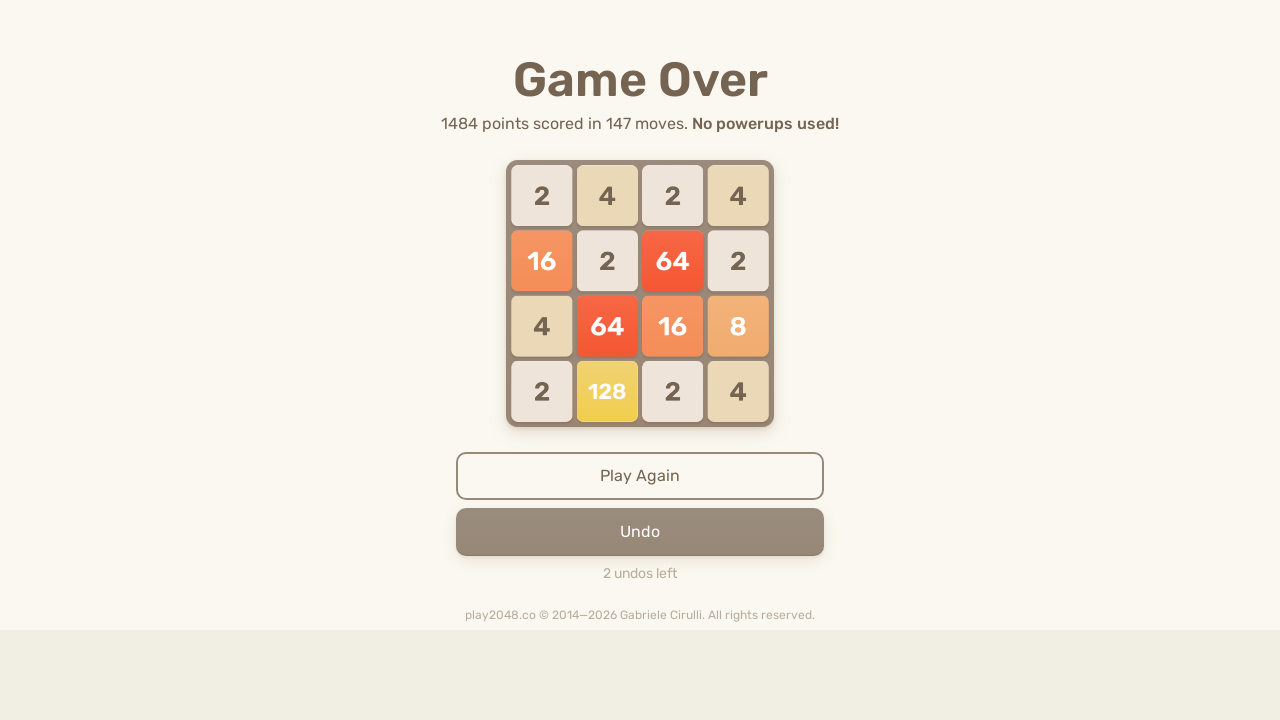

Pressed ArrowUp key
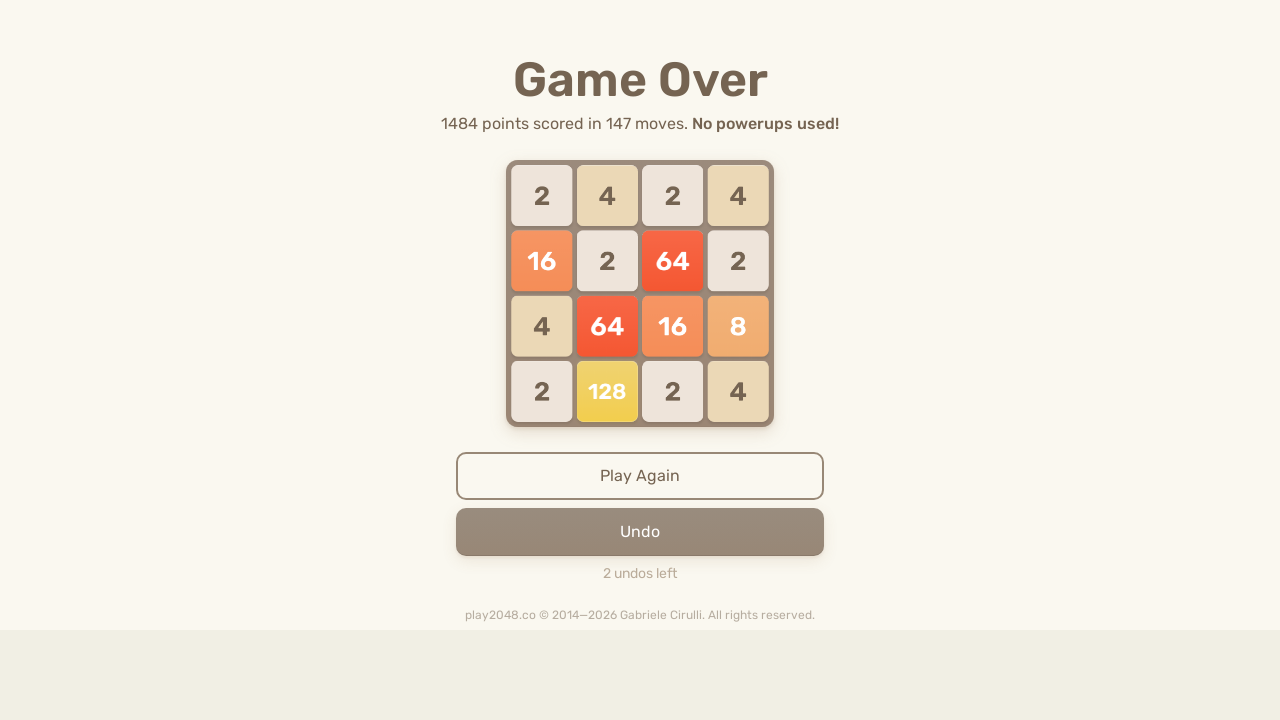

Pressed ArrowRight key
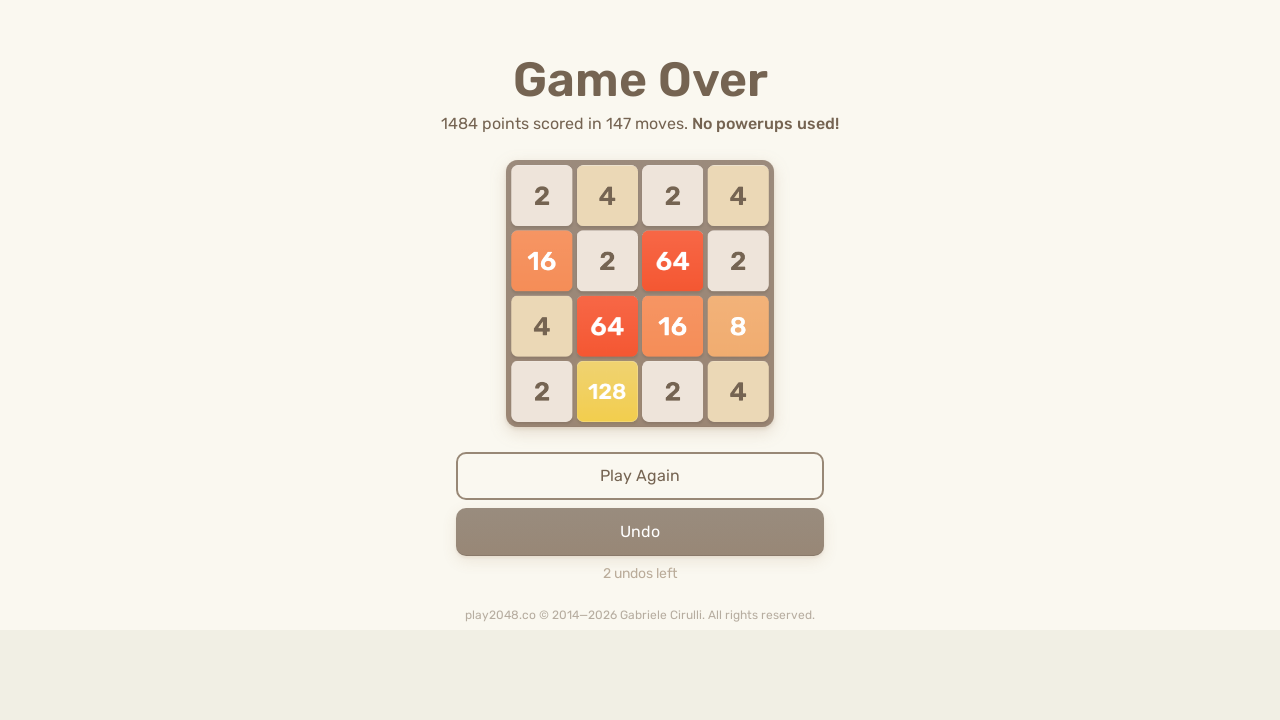

Pressed ArrowDown key
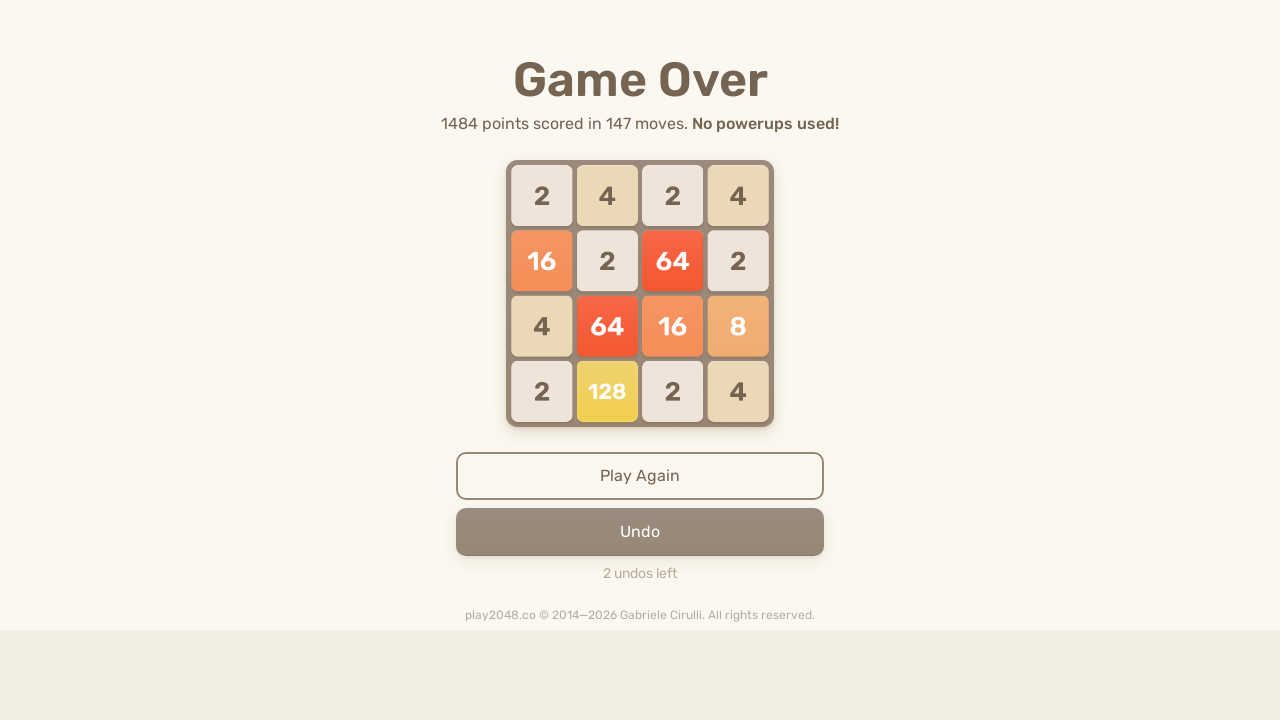

Pressed ArrowLeft key
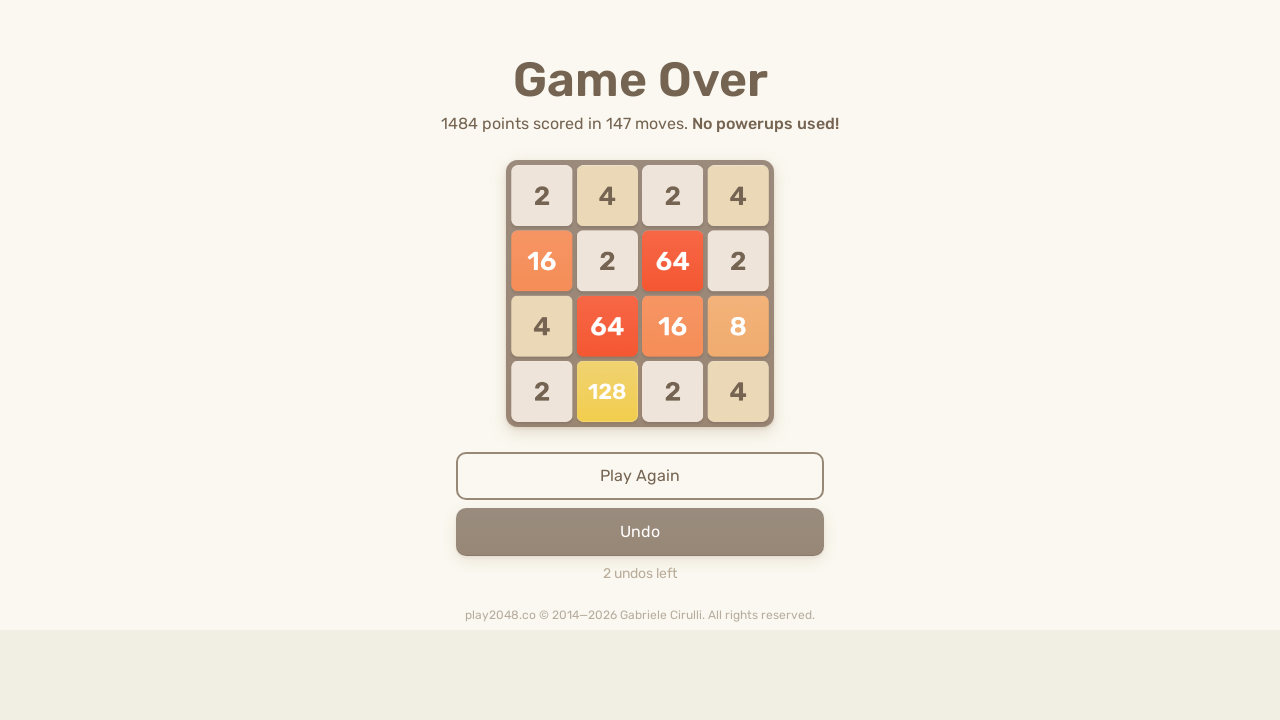

Checked game over status: 0 game-over messages found
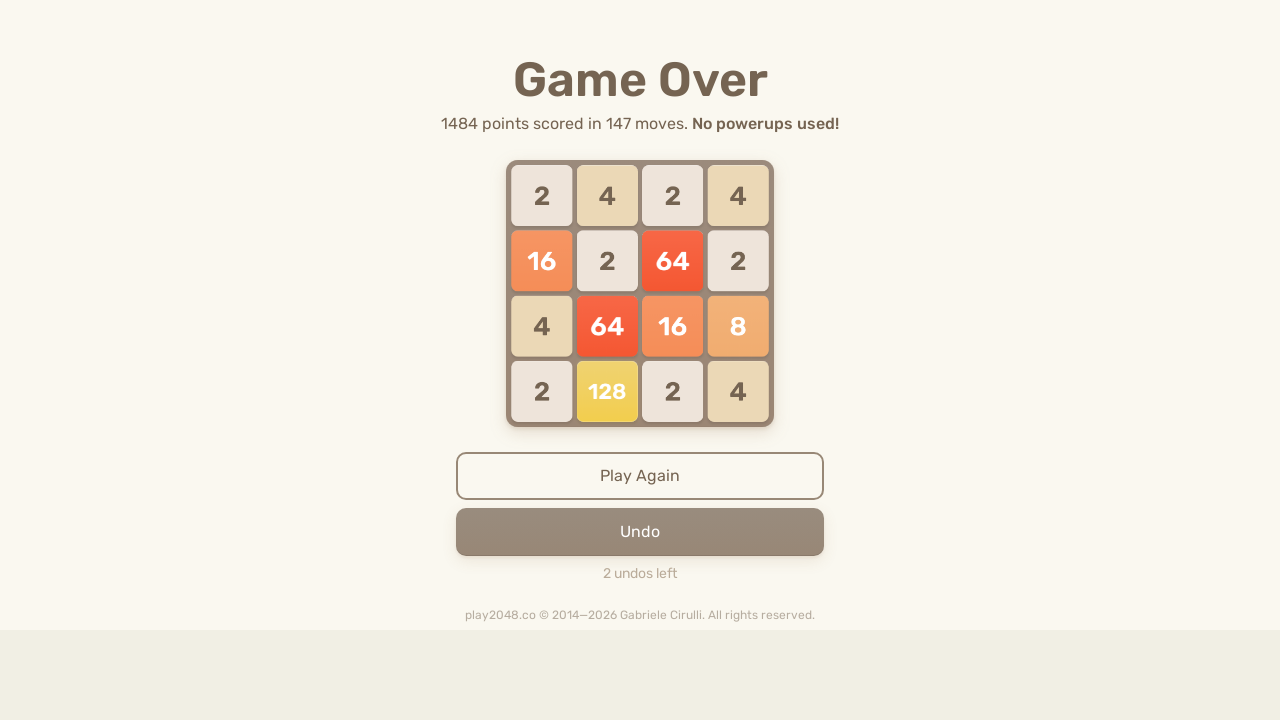

Waited 100ms for game animations to complete
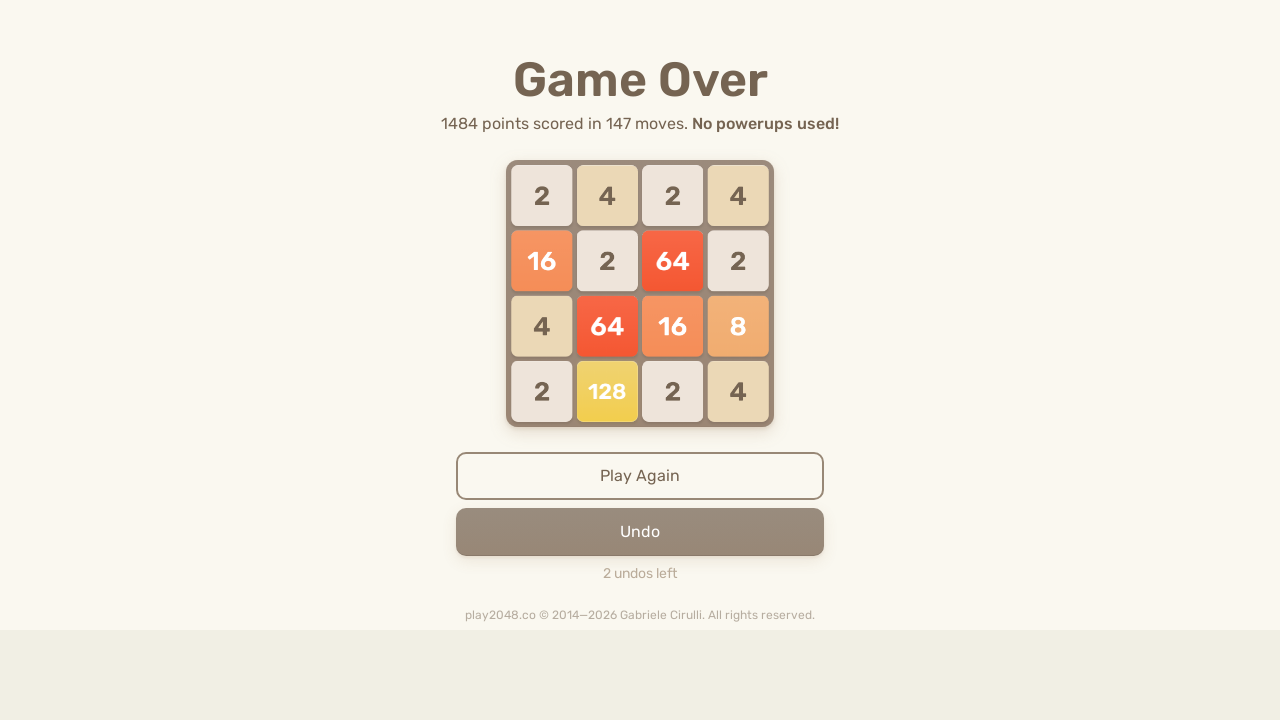

Pressed ArrowUp key
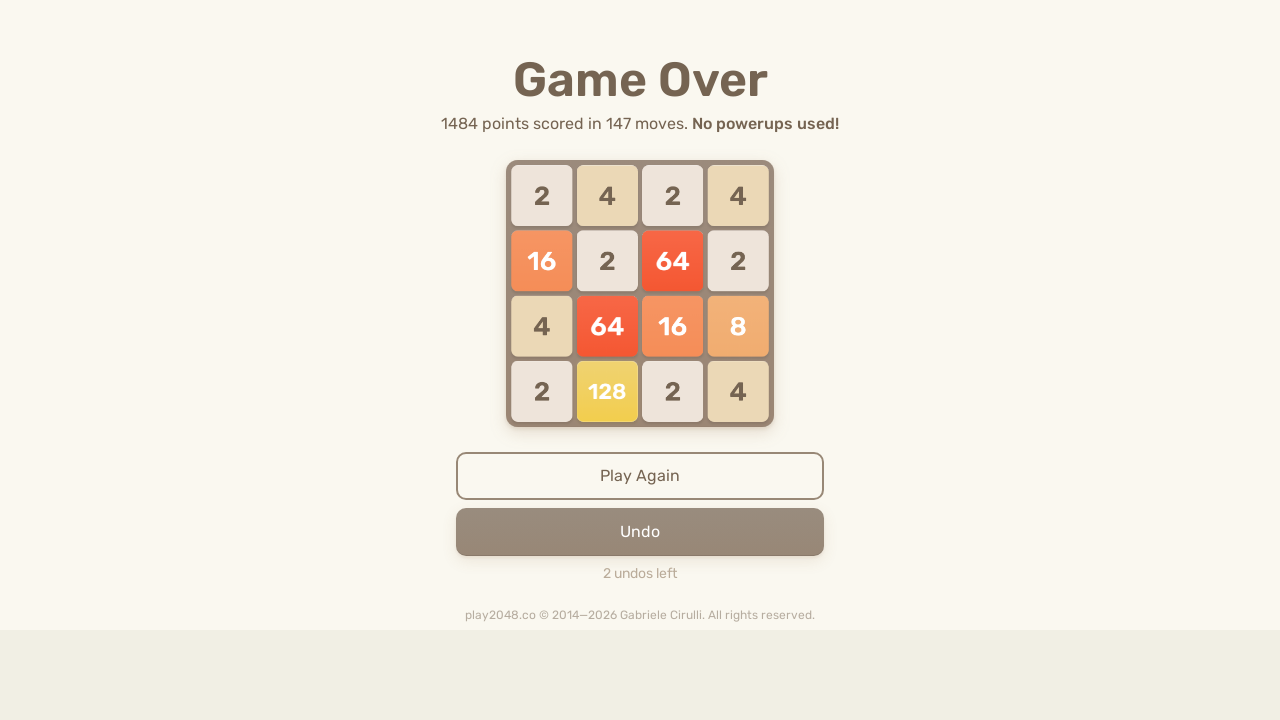

Pressed ArrowRight key
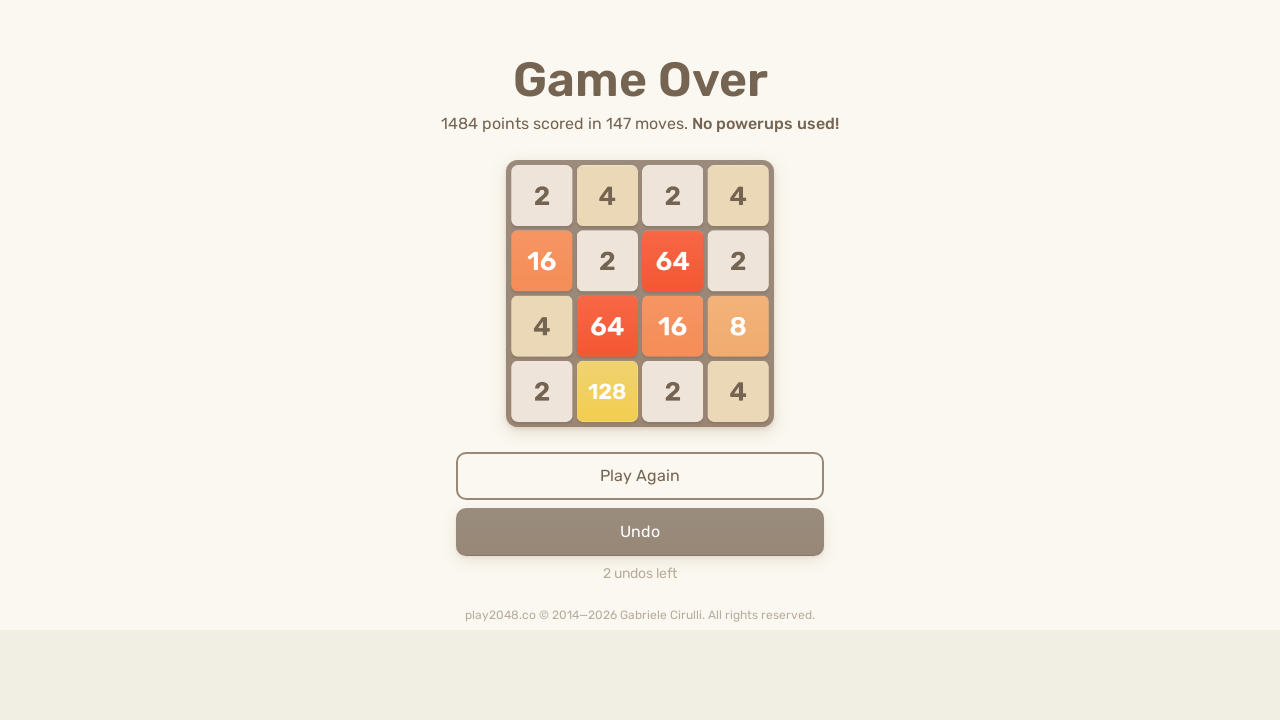

Pressed ArrowDown key
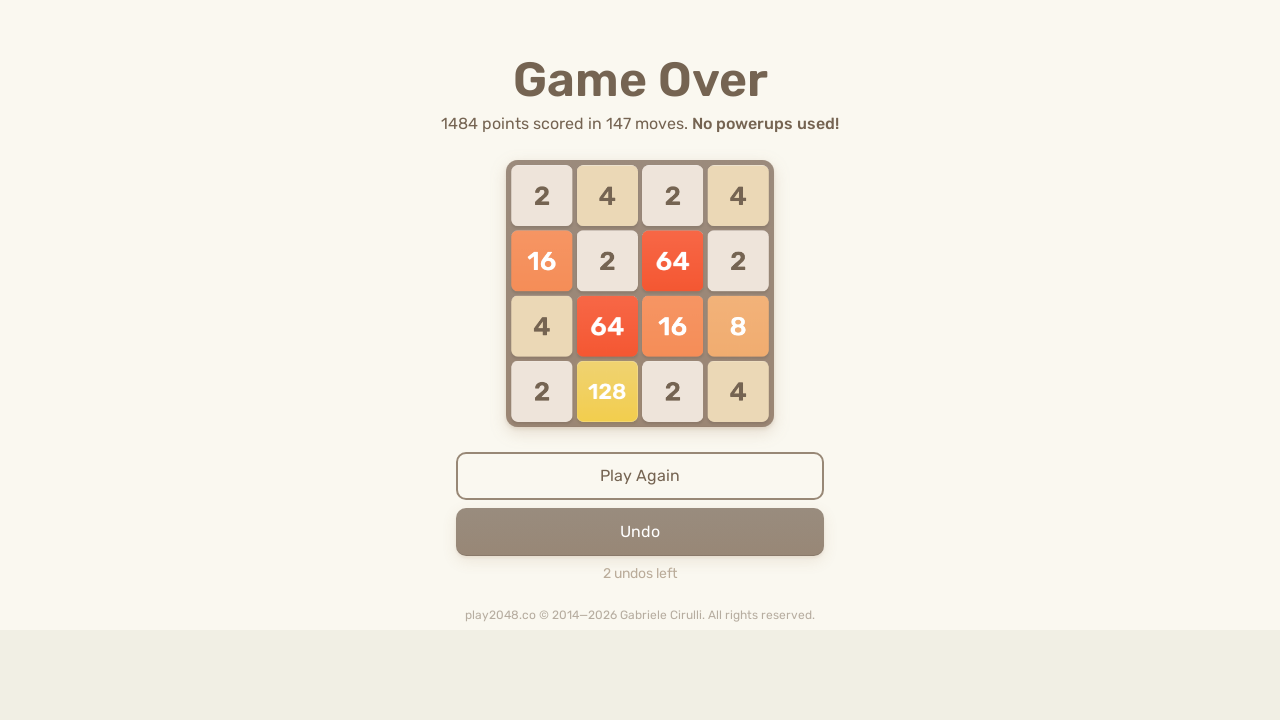

Pressed ArrowLeft key
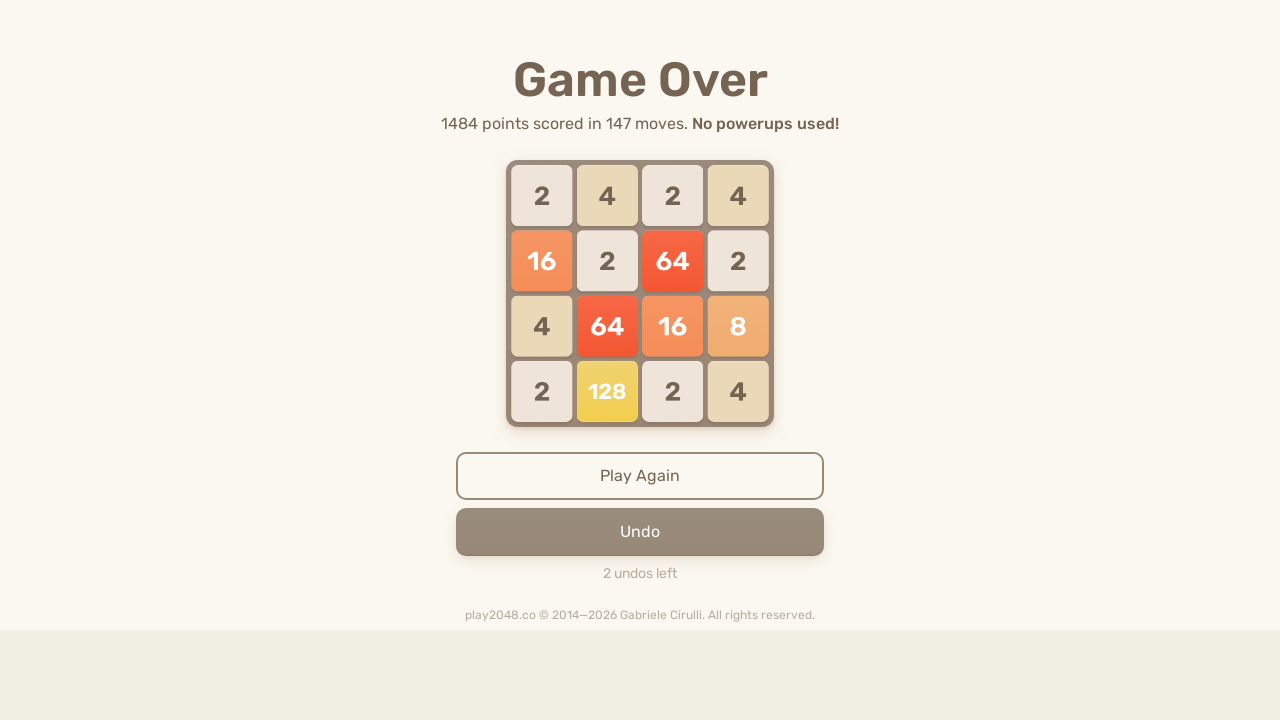

Checked game over status: 0 game-over messages found
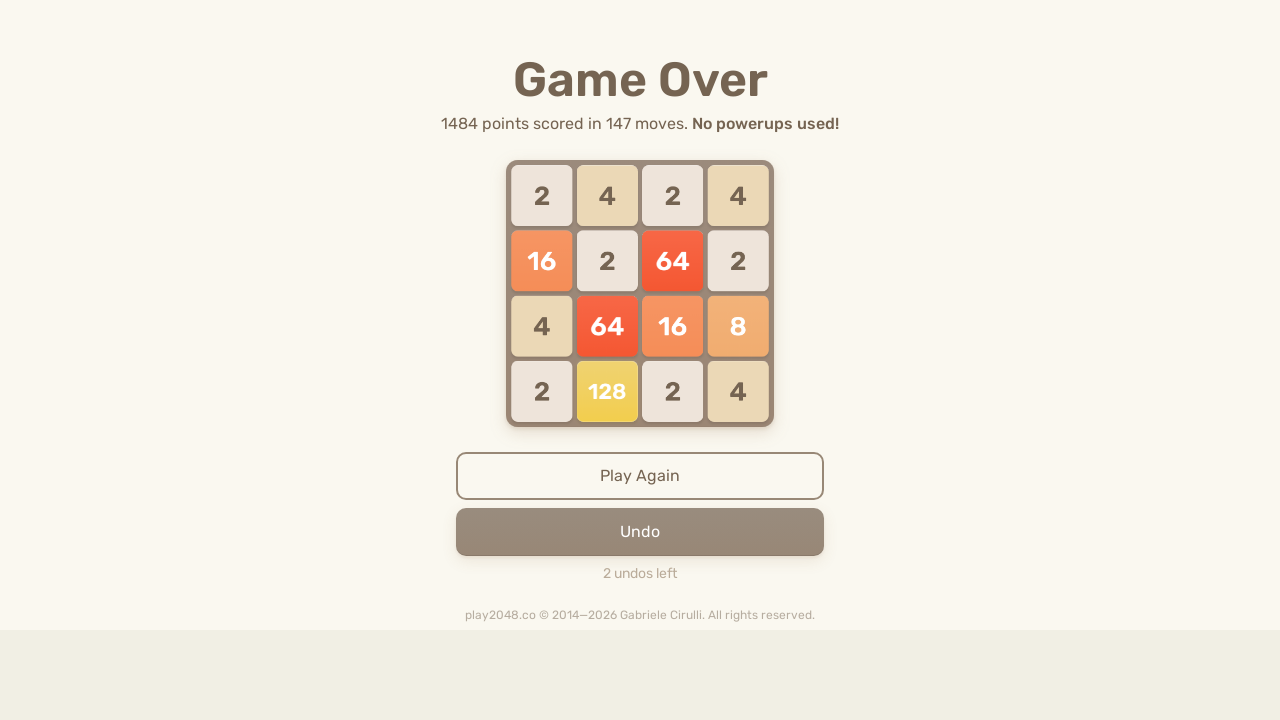

Waited 100ms for game animations to complete
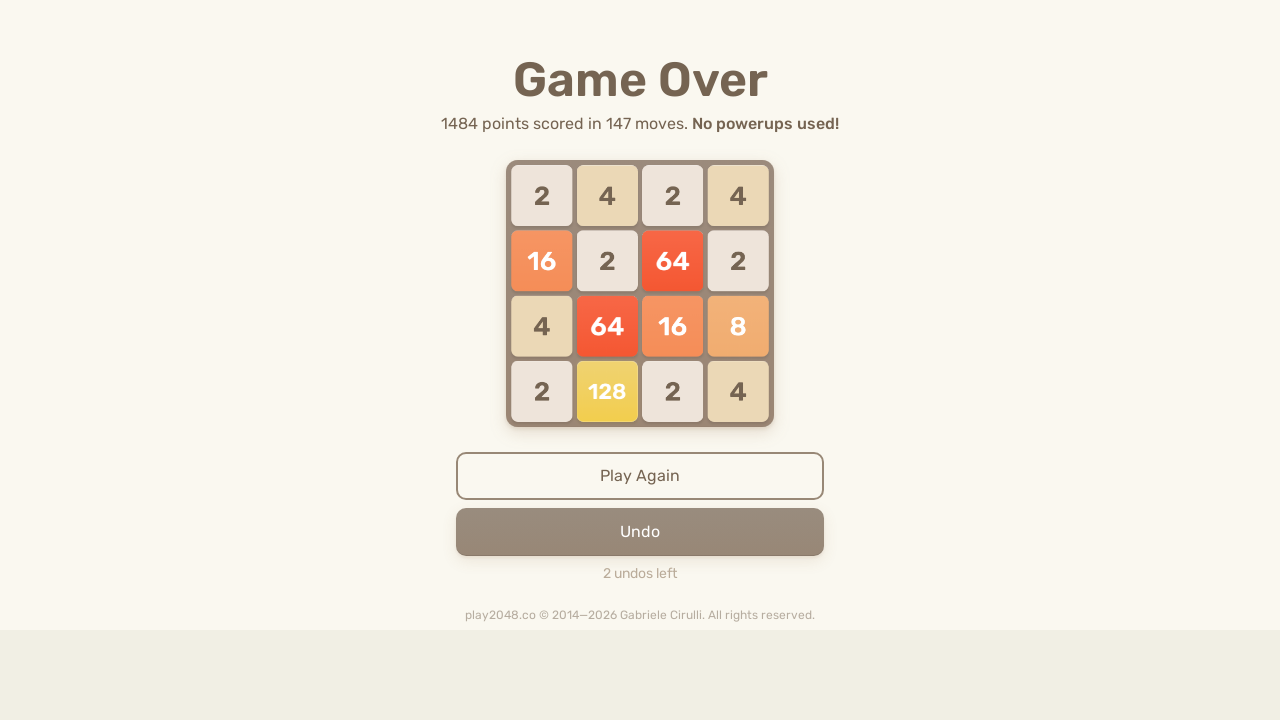

Pressed ArrowUp key
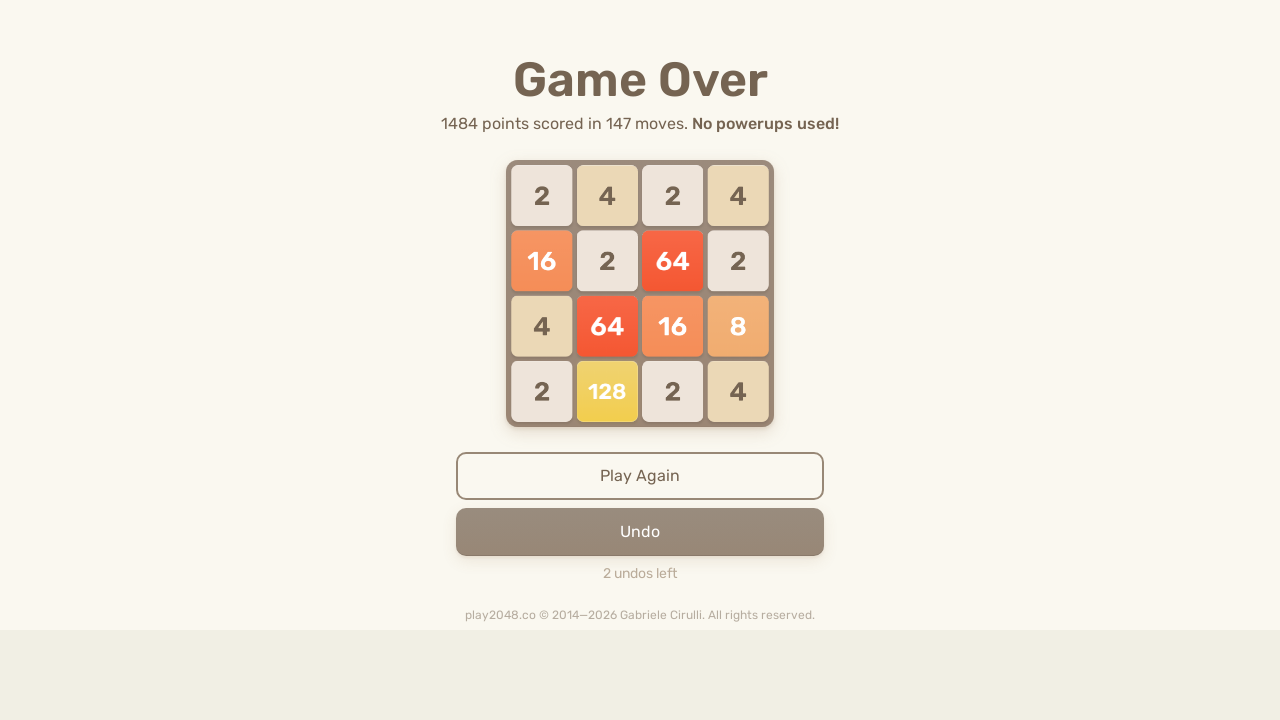

Pressed ArrowRight key
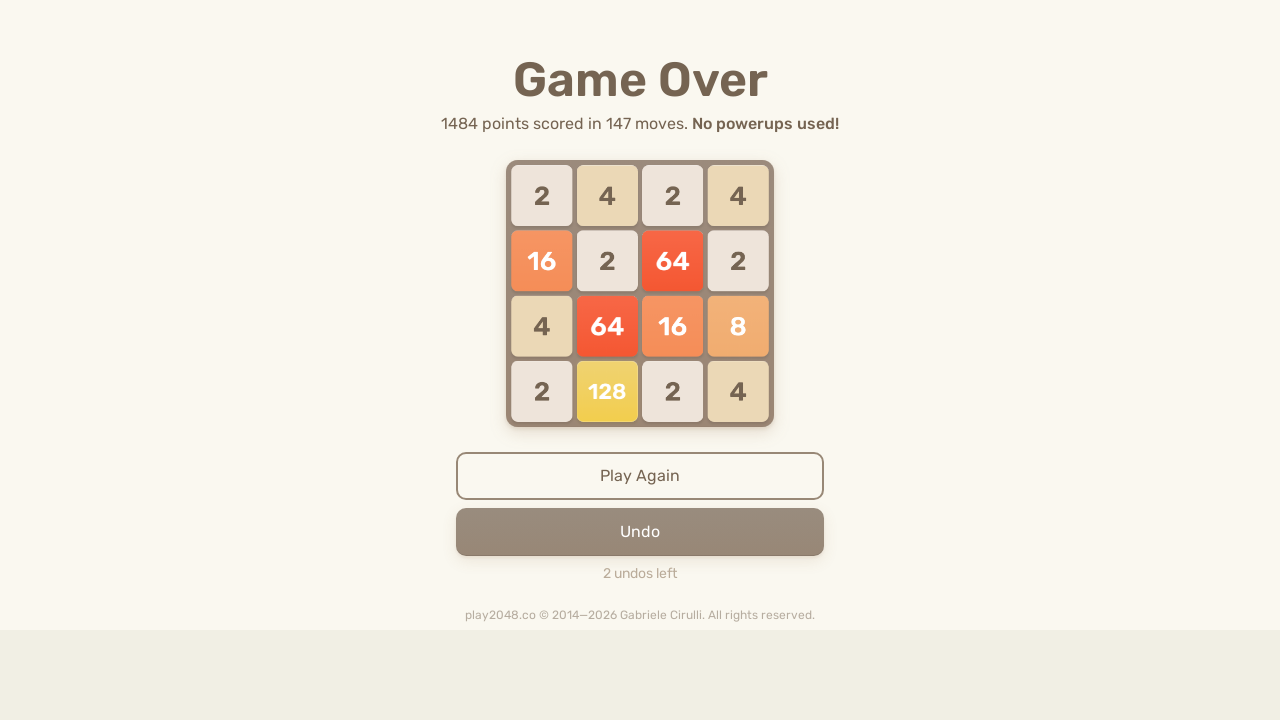

Pressed ArrowDown key
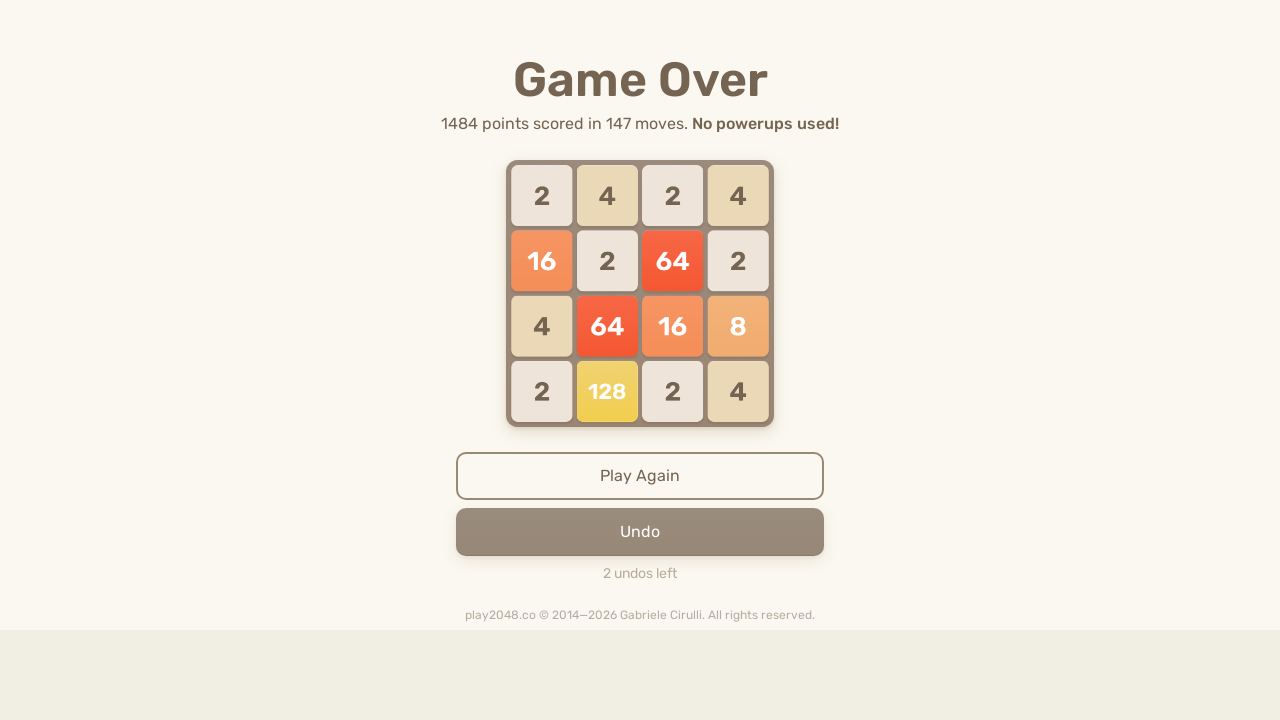

Pressed ArrowLeft key
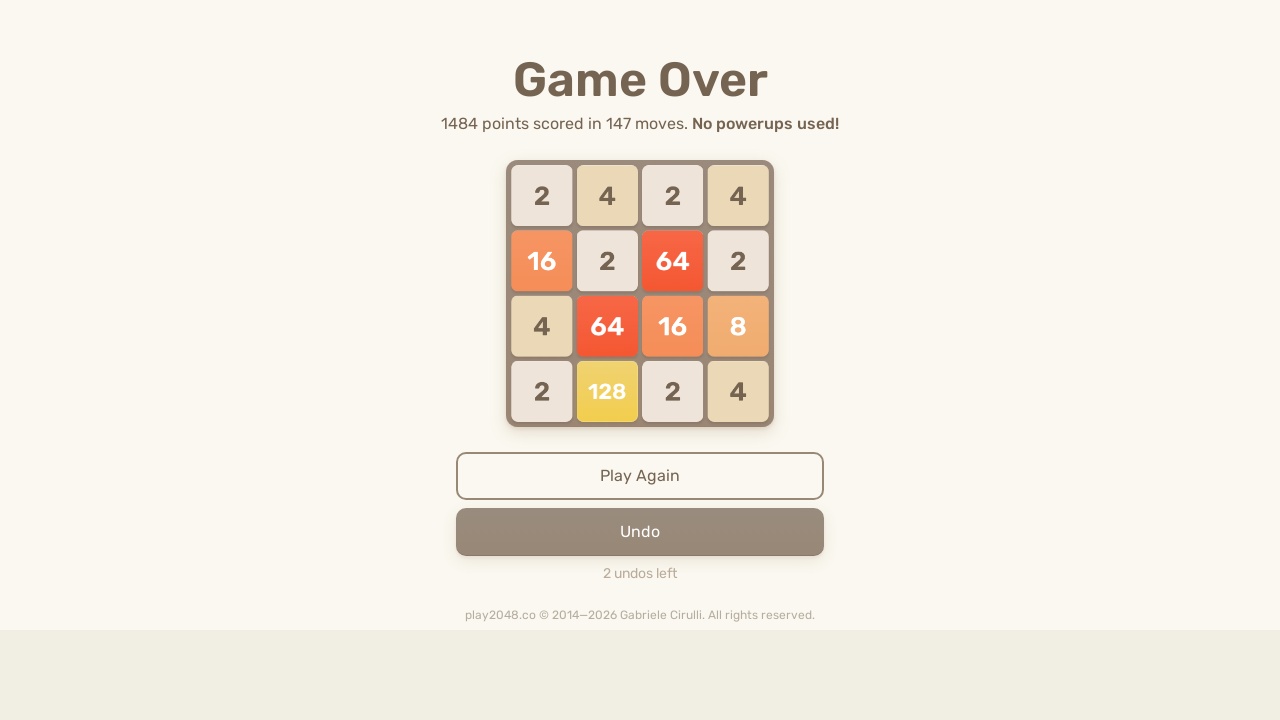

Checked game over status: 0 game-over messages found
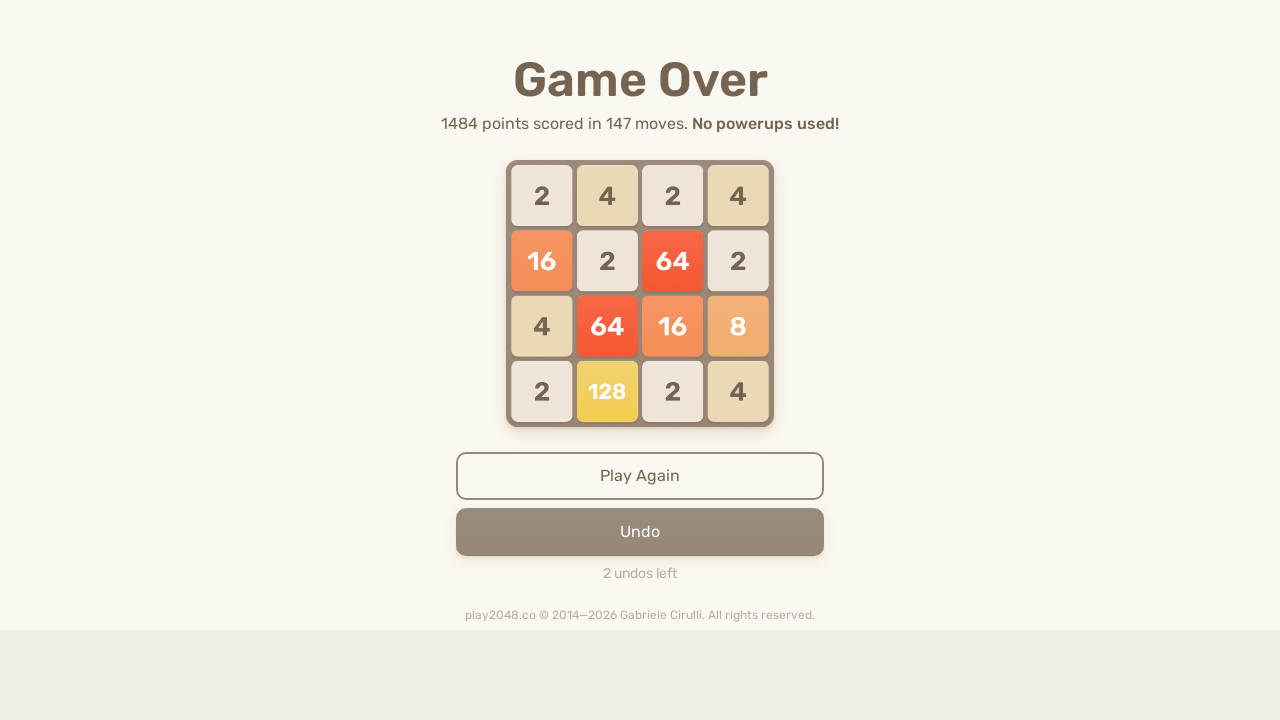

Waited 100ms for game animations to complete
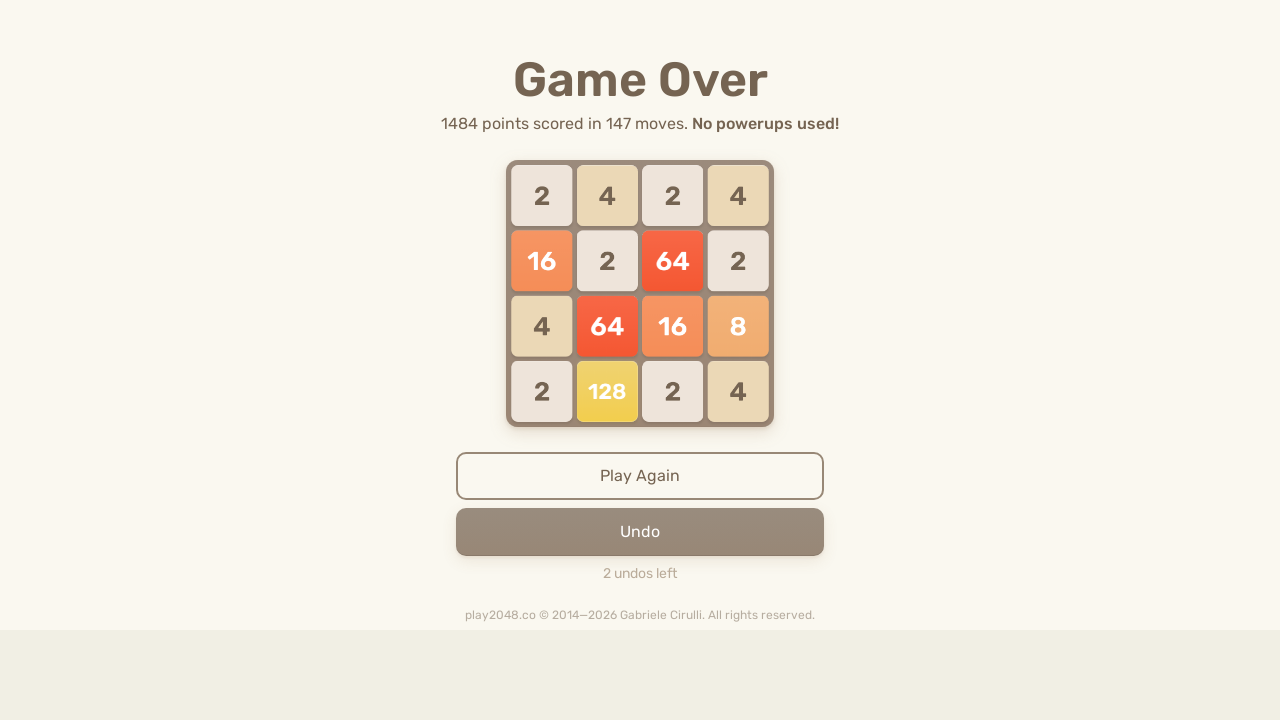

Pressed ArrowUp key
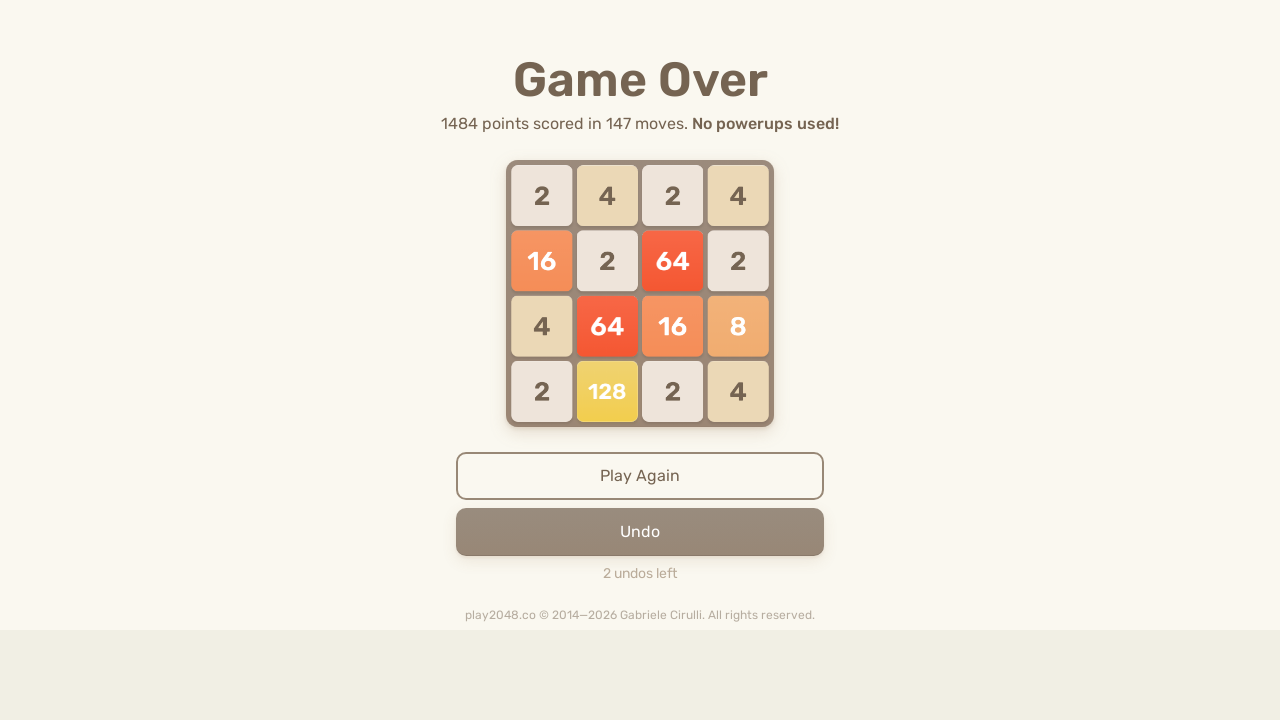

Pressed ArrowRight key
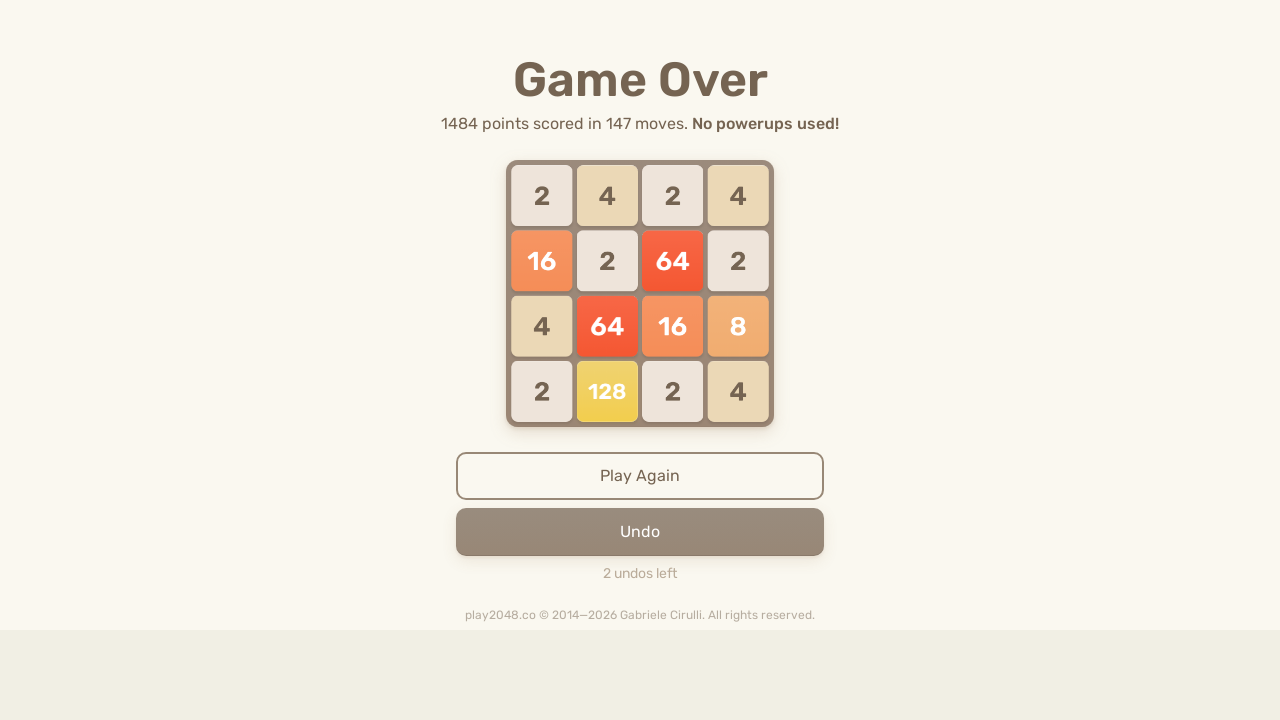

Pressed ArrowDown key
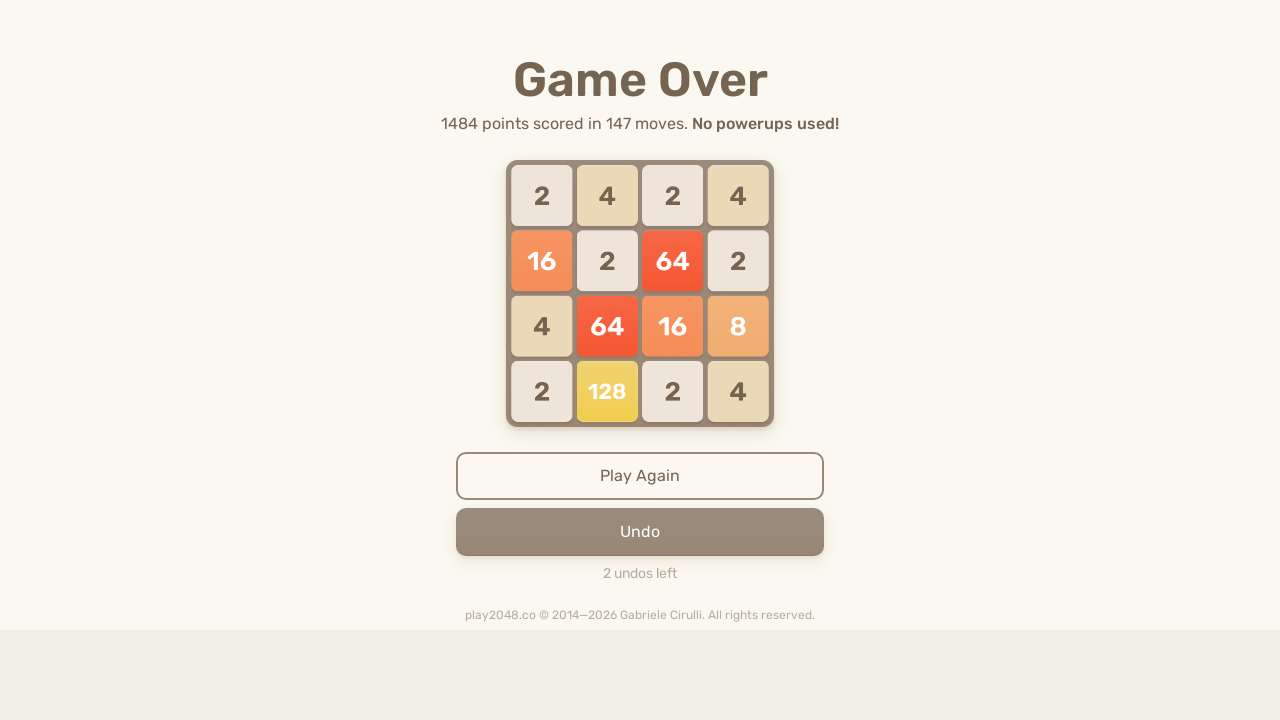

Pressed ArrowLeft key
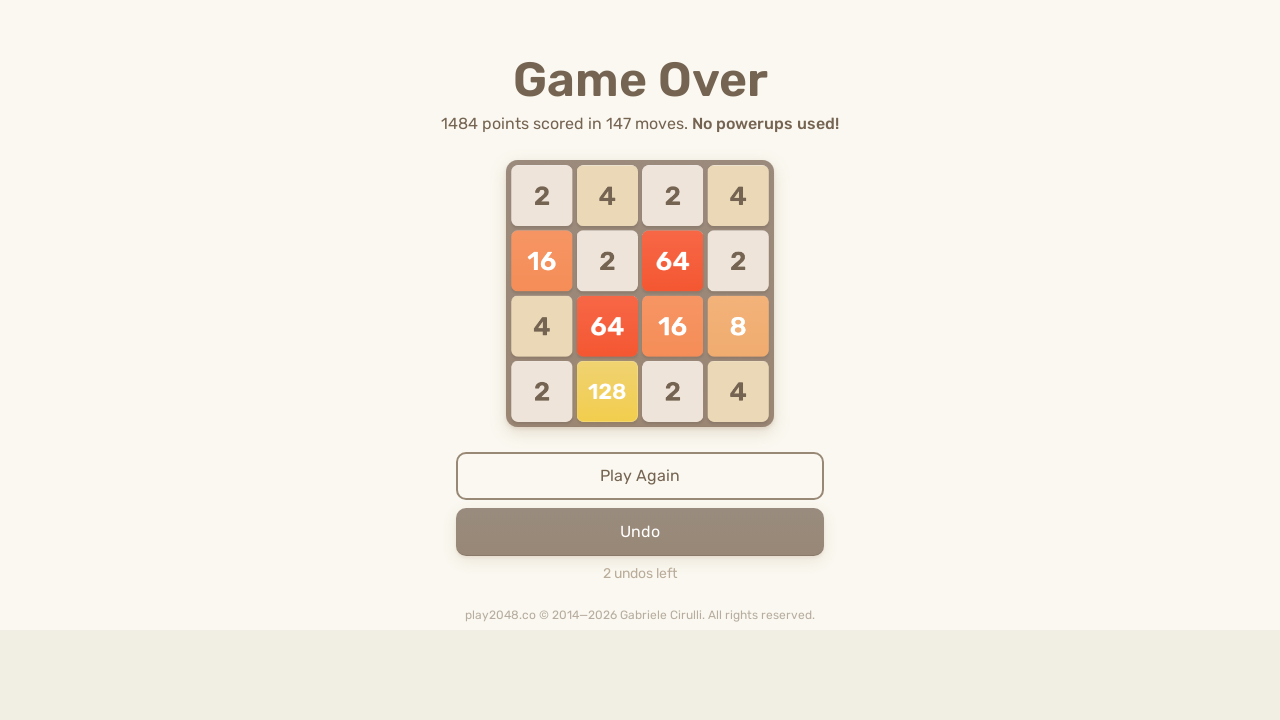

Checked game over status: 0 game-over messages found
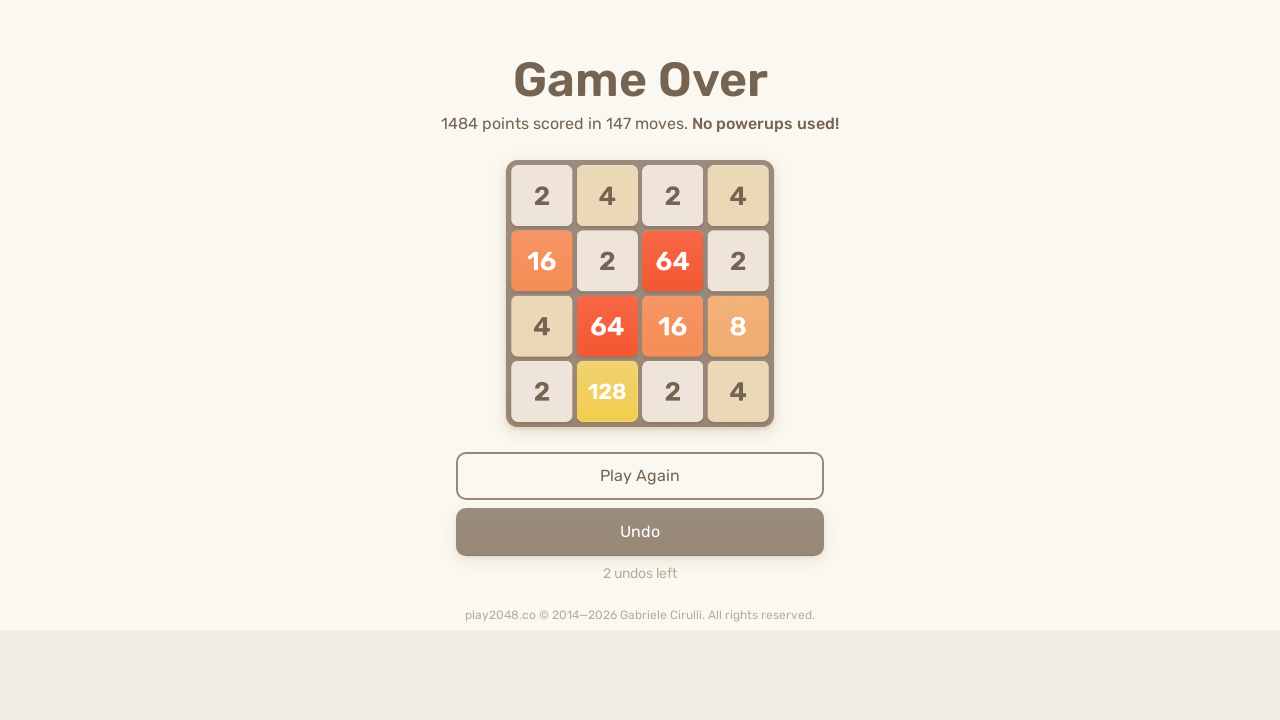

Waited 100ms for game animations to complete
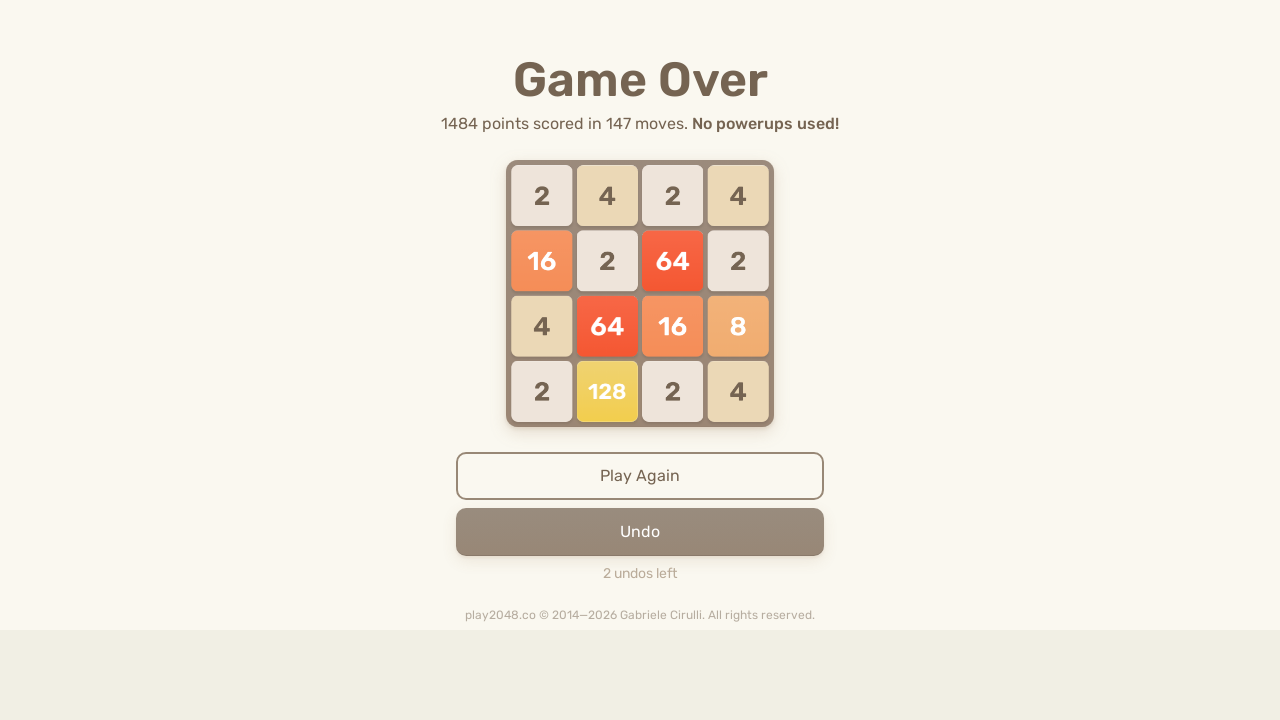

Pressed ArrowUp key
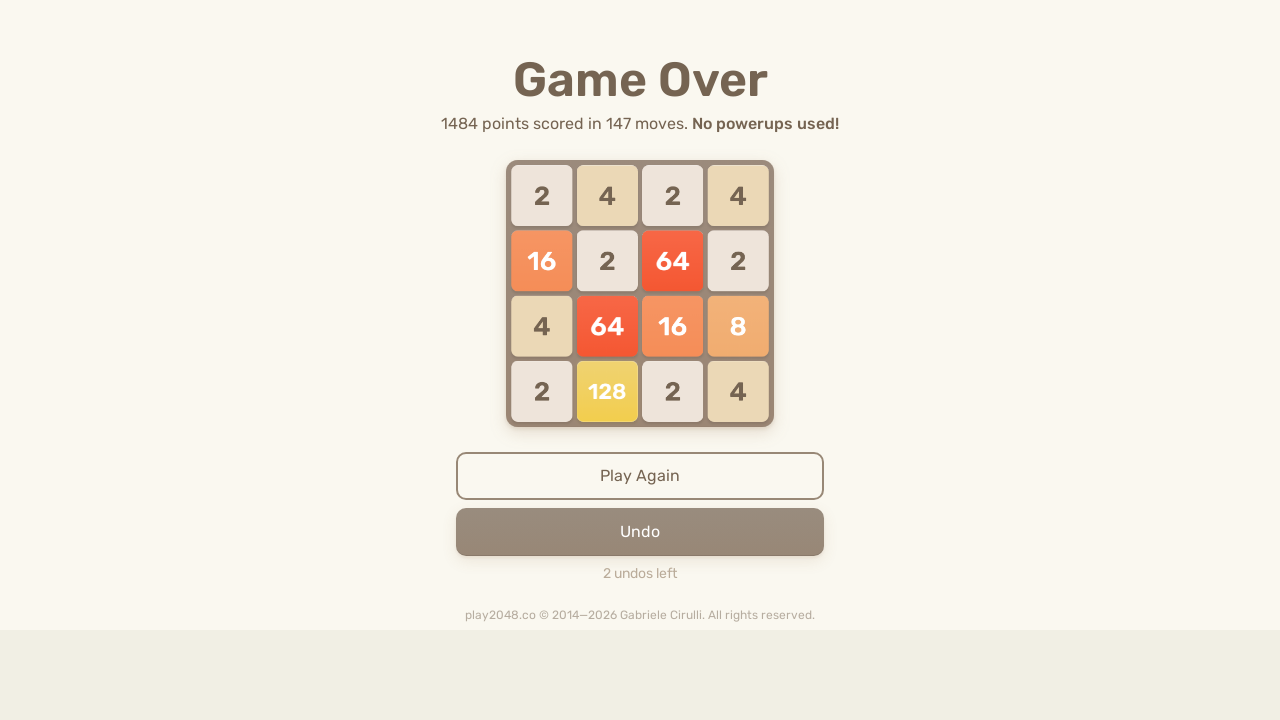

Pressed ArrowRight key
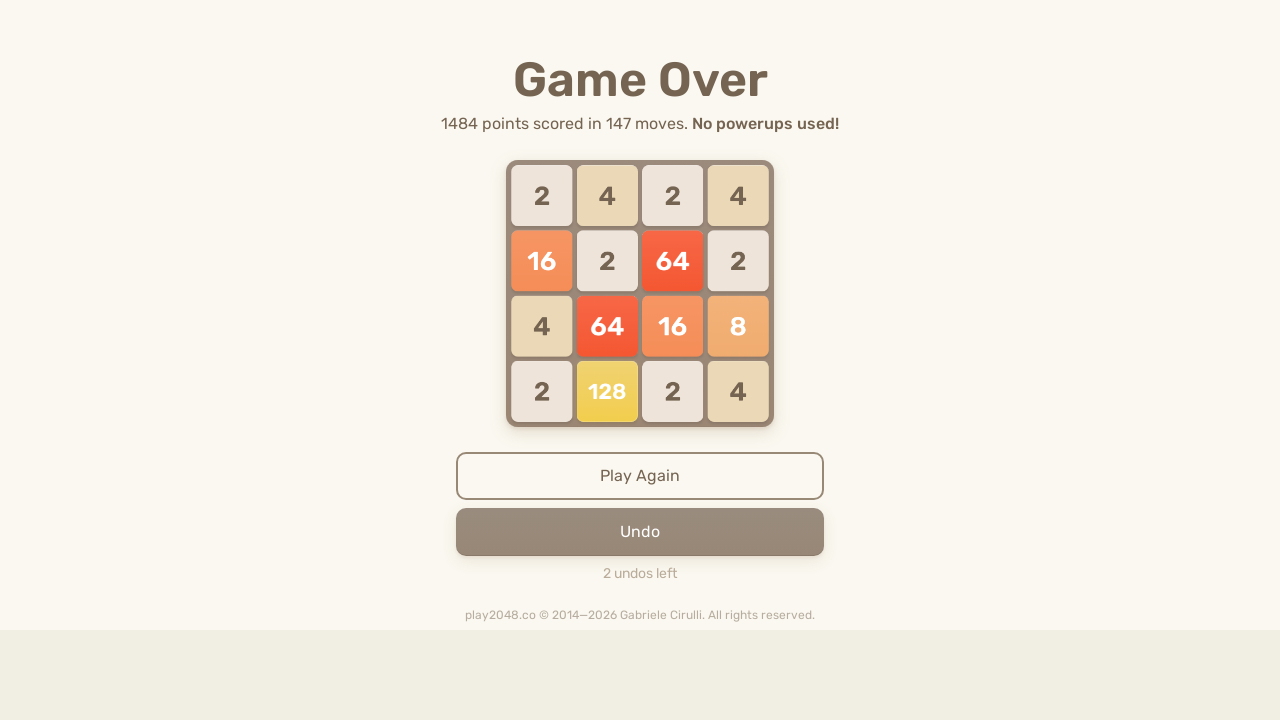

Pressed ArrowDown key
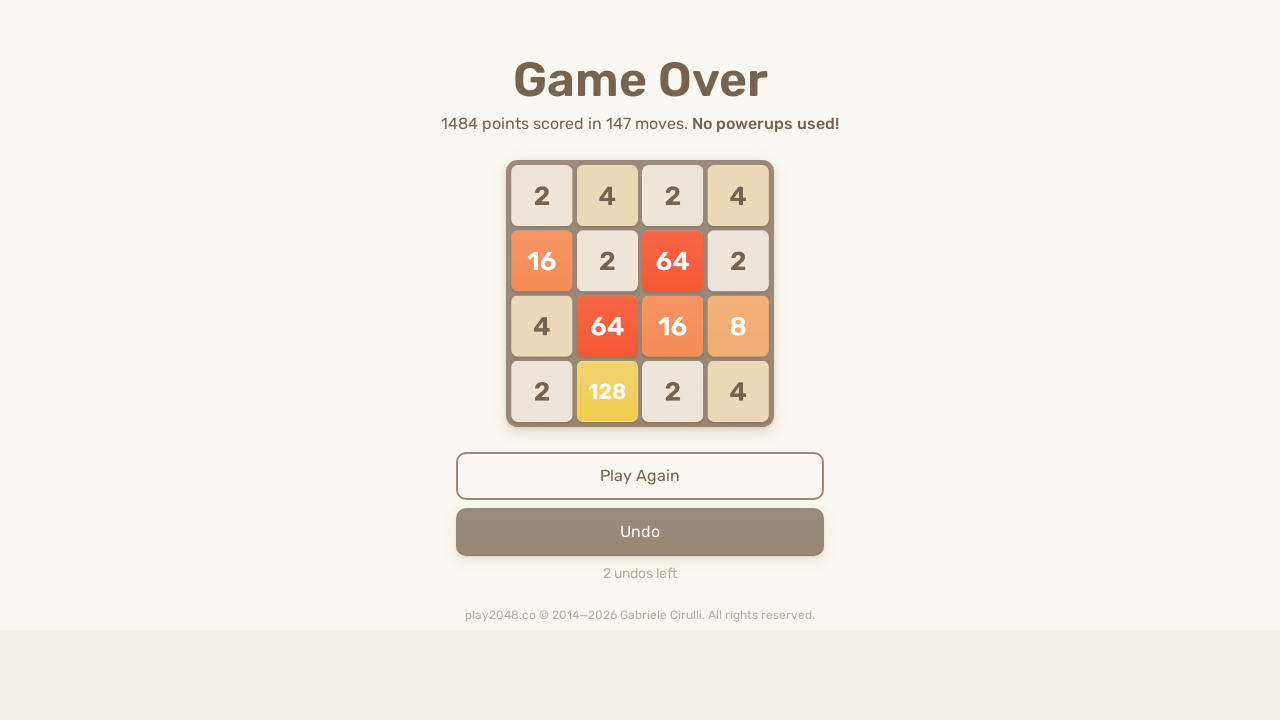

Pressed ArrowLeft key
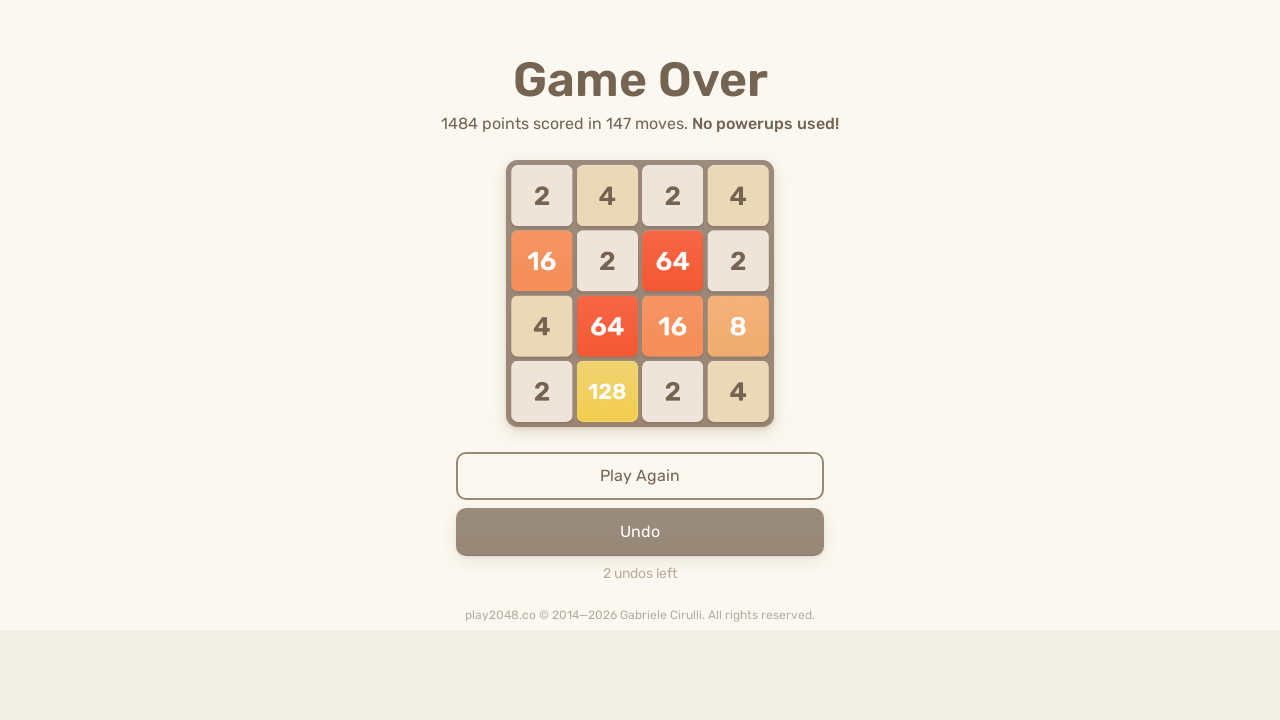

Checked game over status: 0 game-over messages found
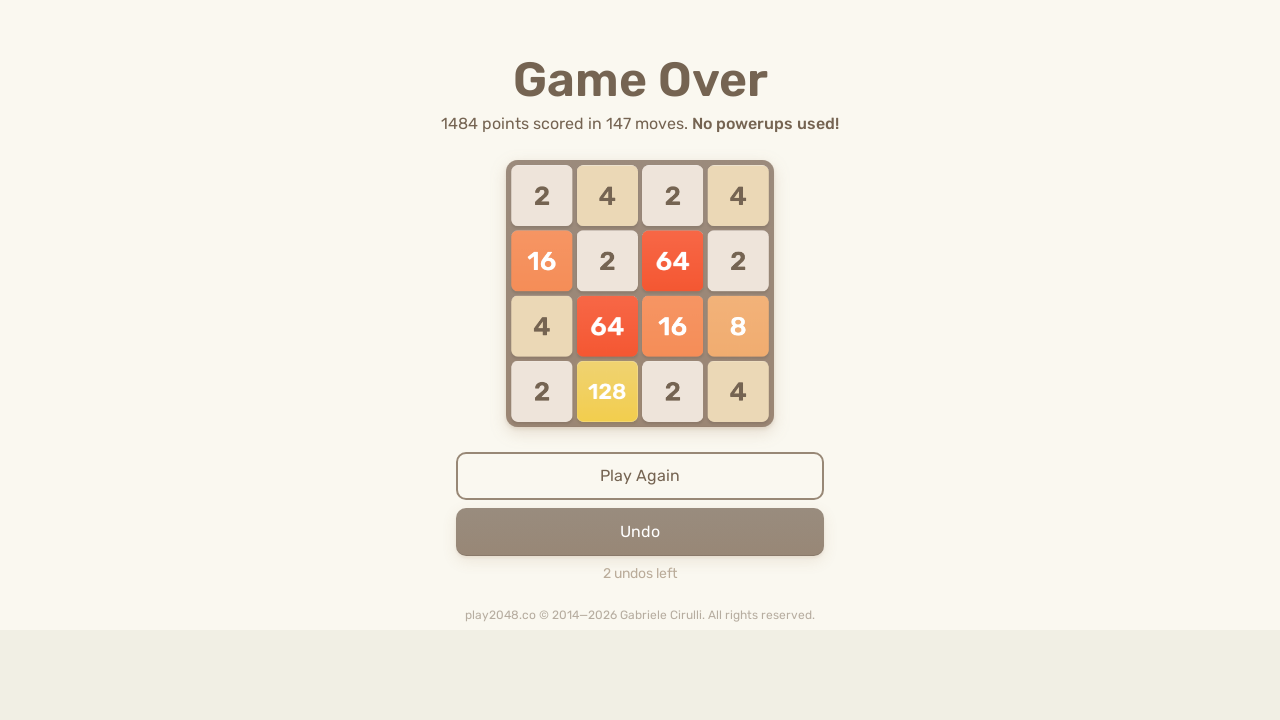

Waited 100ms for game animations to complete
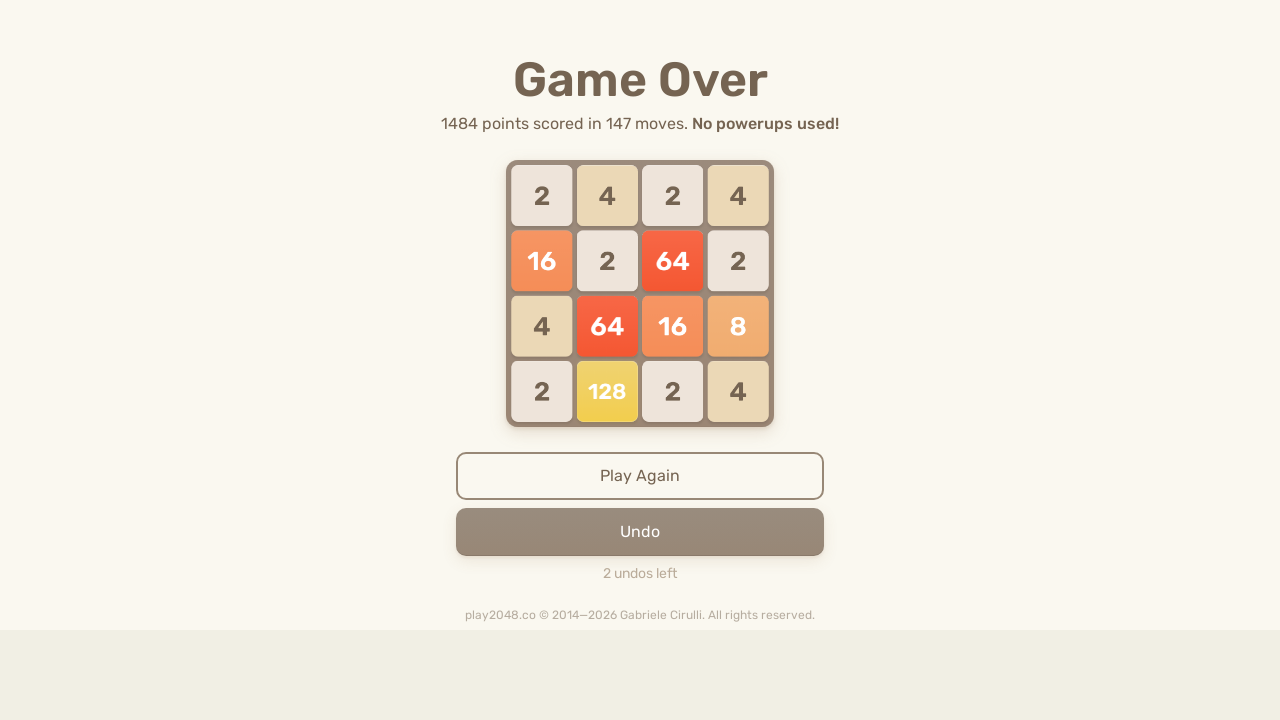

Pressed ArrowUp key
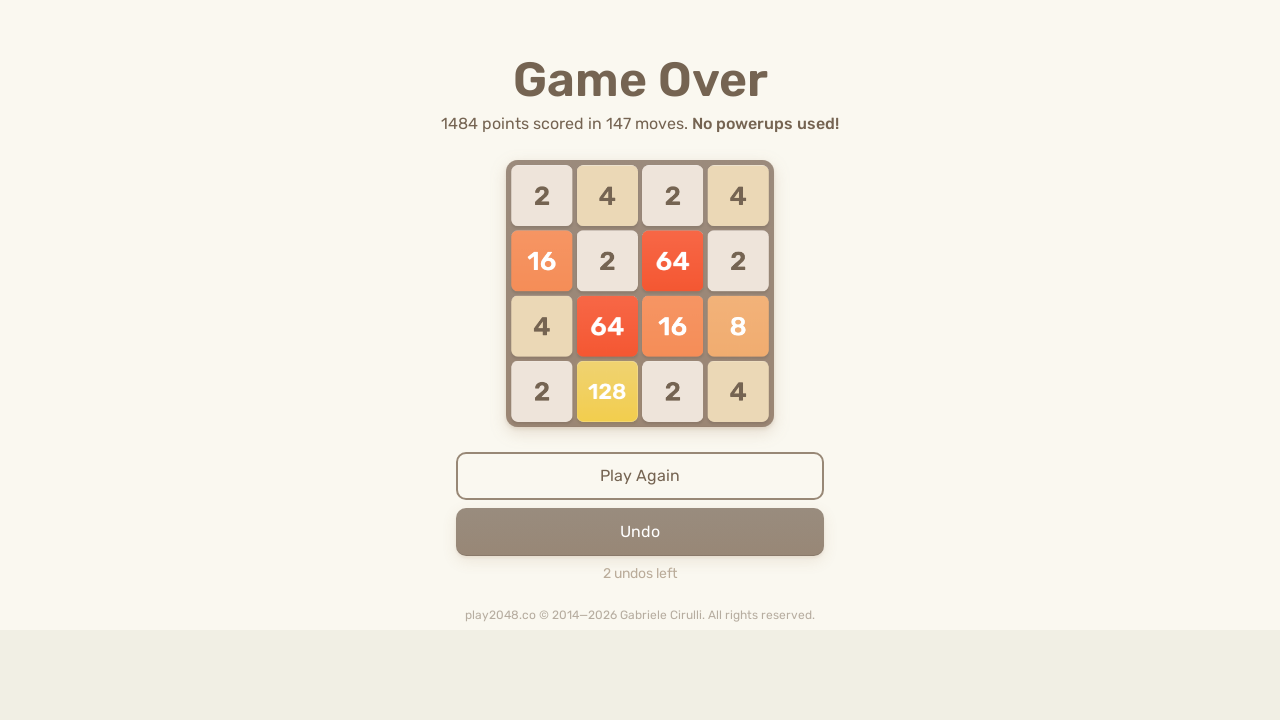

Pressed ArrowRight key
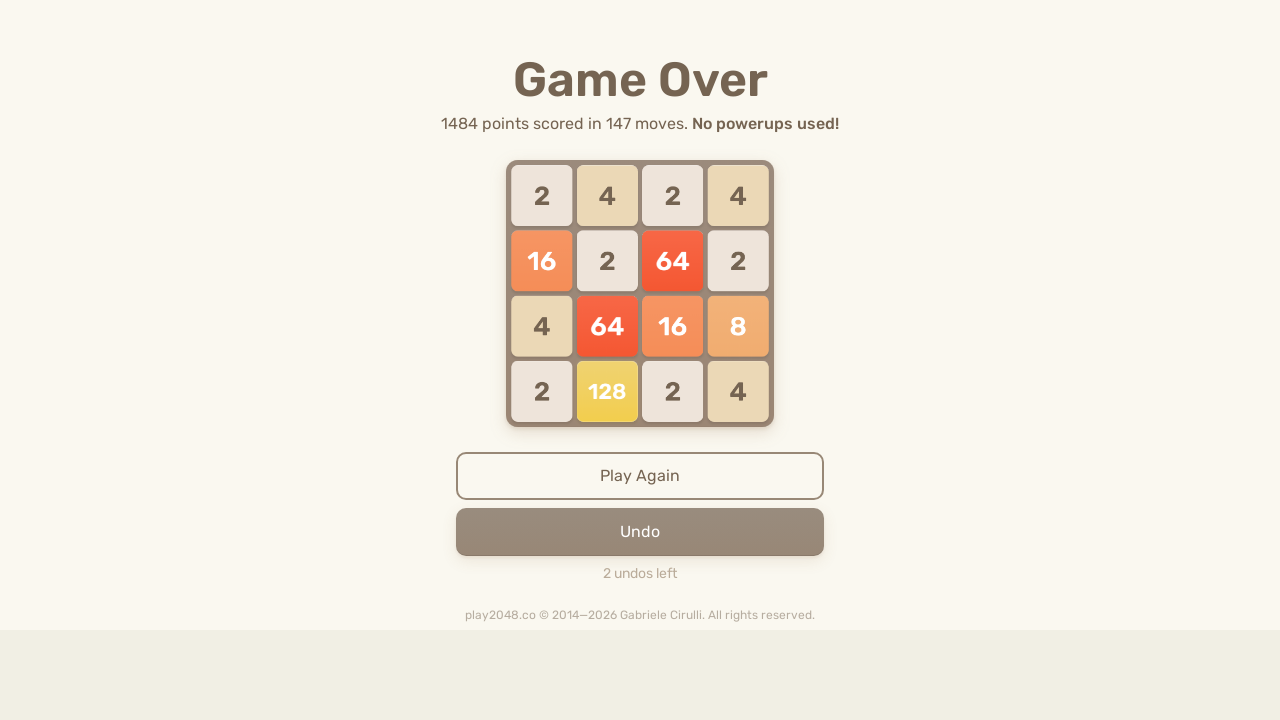

Pressed ArrowDown key
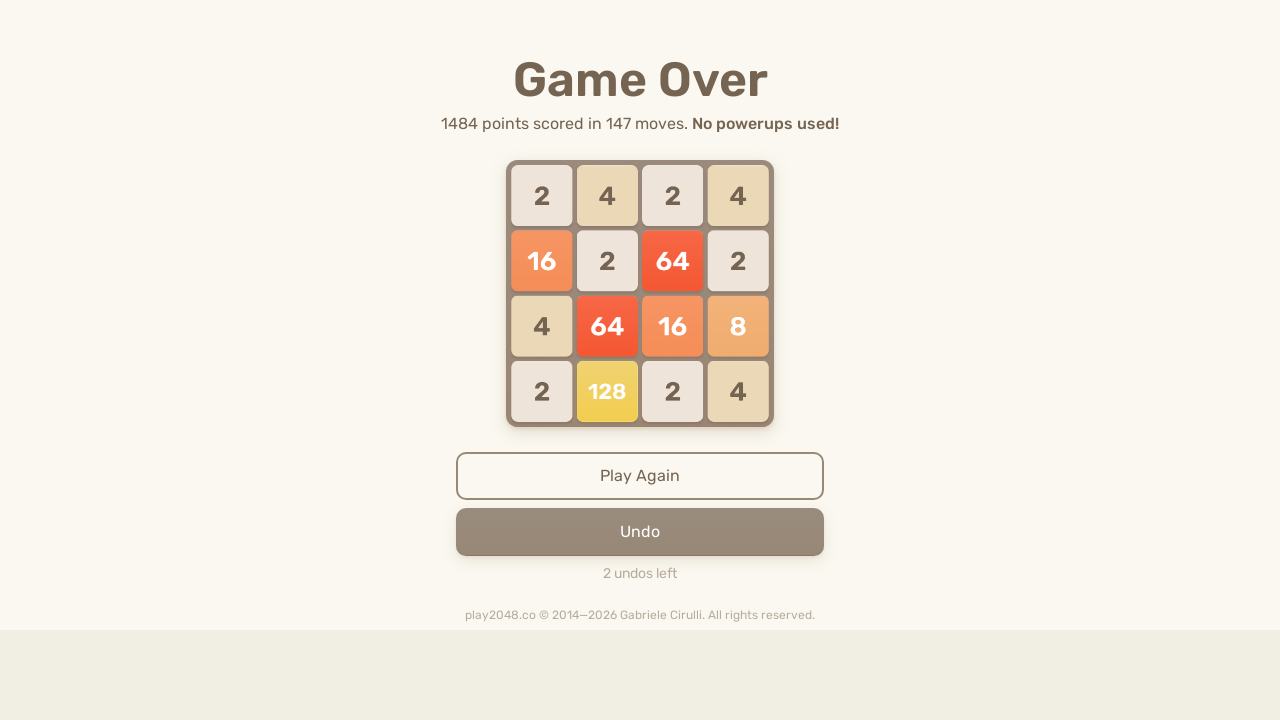

Pressed ArrowLeft key
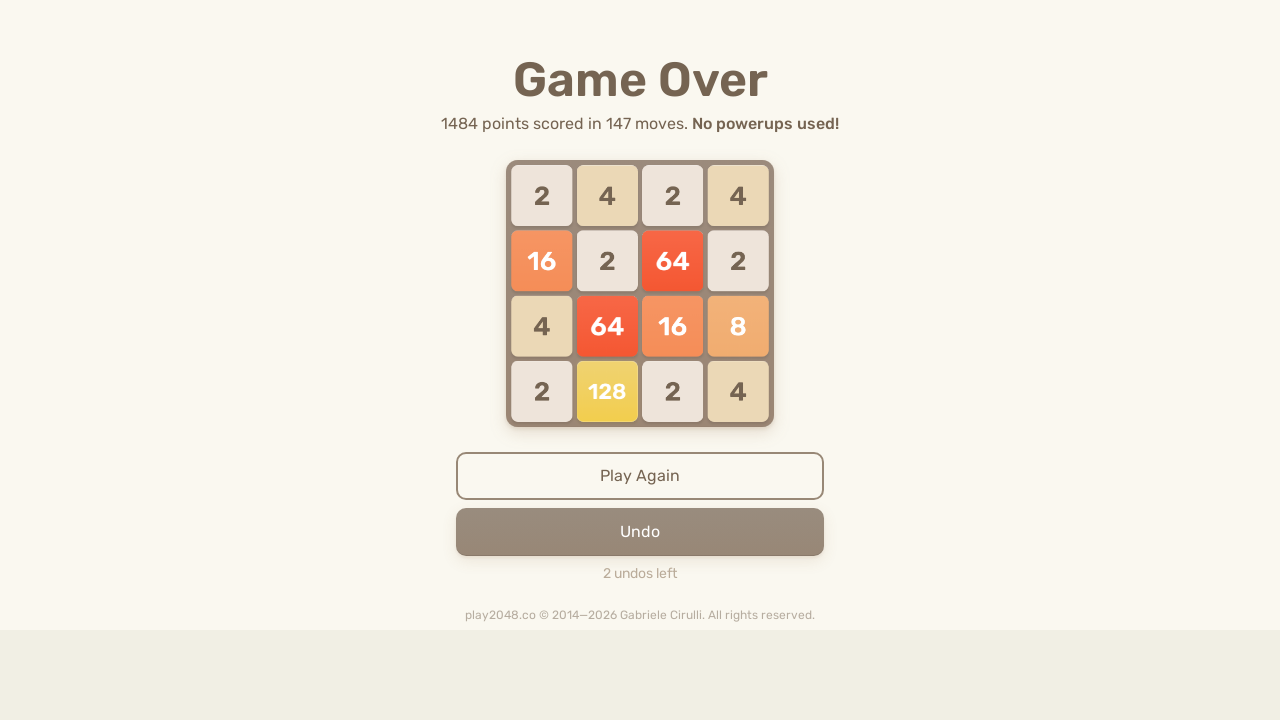

Checked game over status: 0 game-over messages found
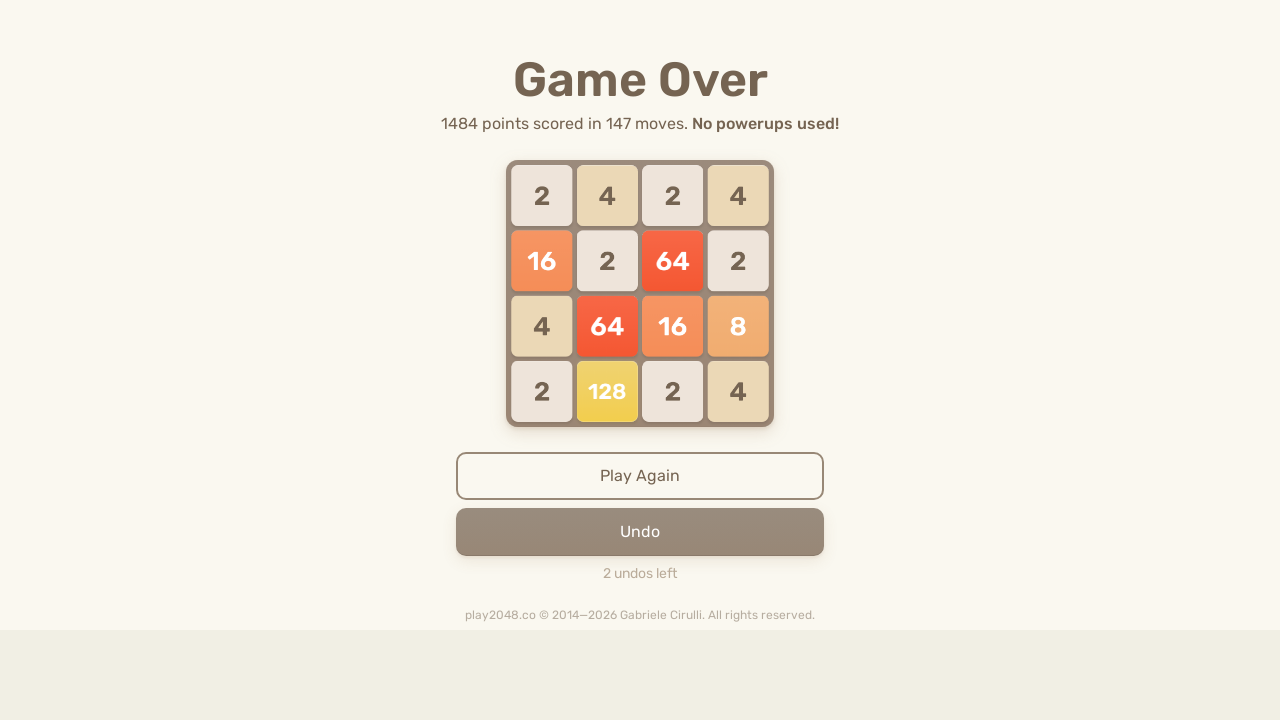

Waited 100ms for game animations to complete
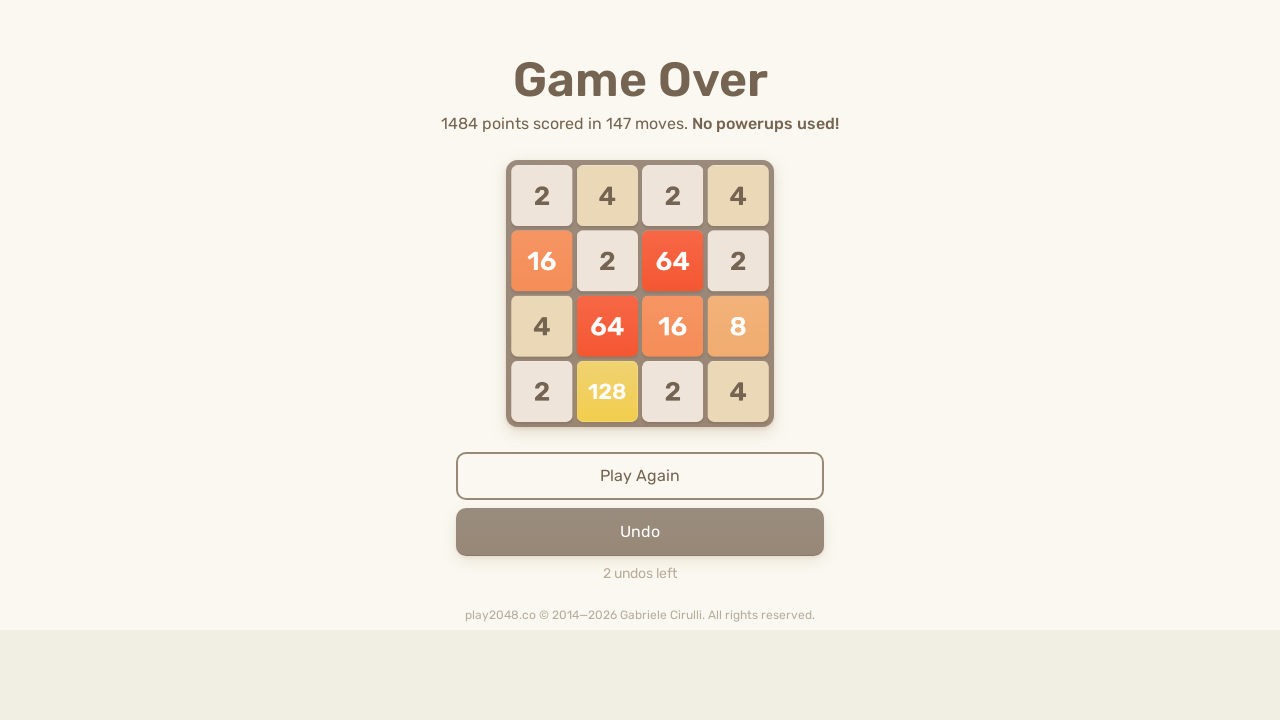

Pressed ArrowUp key
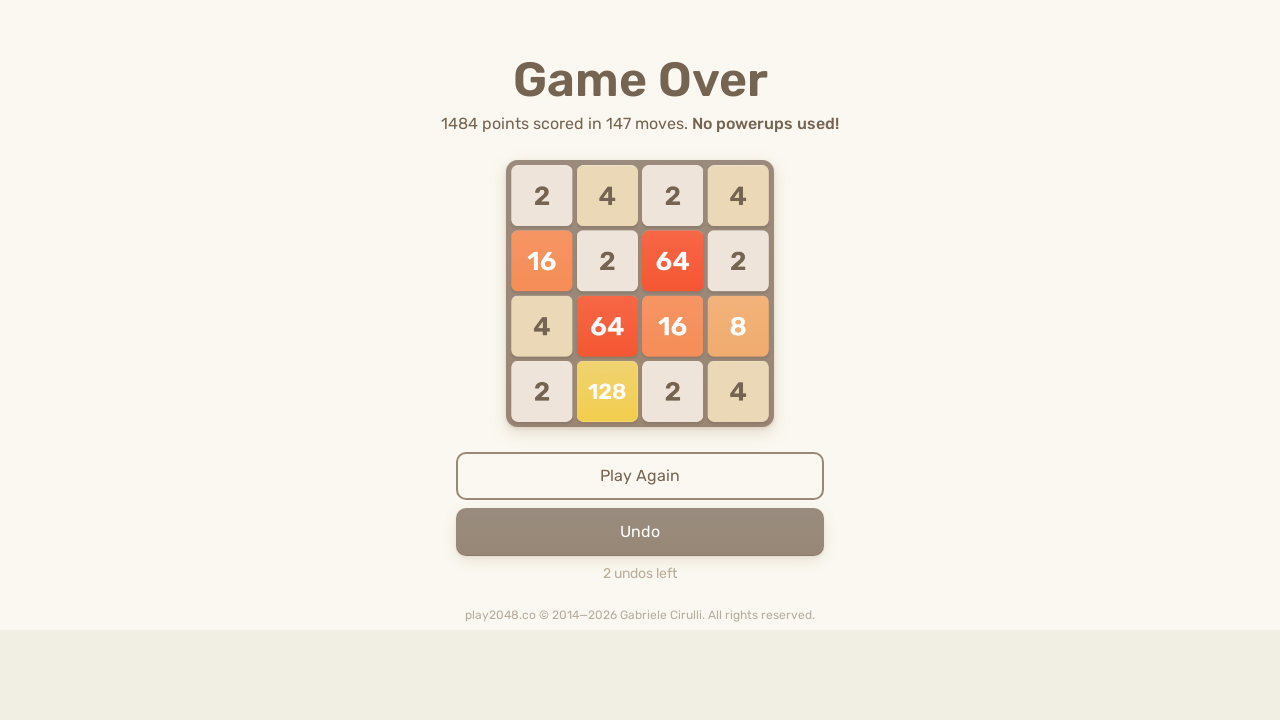

Pressed ArrowRight key
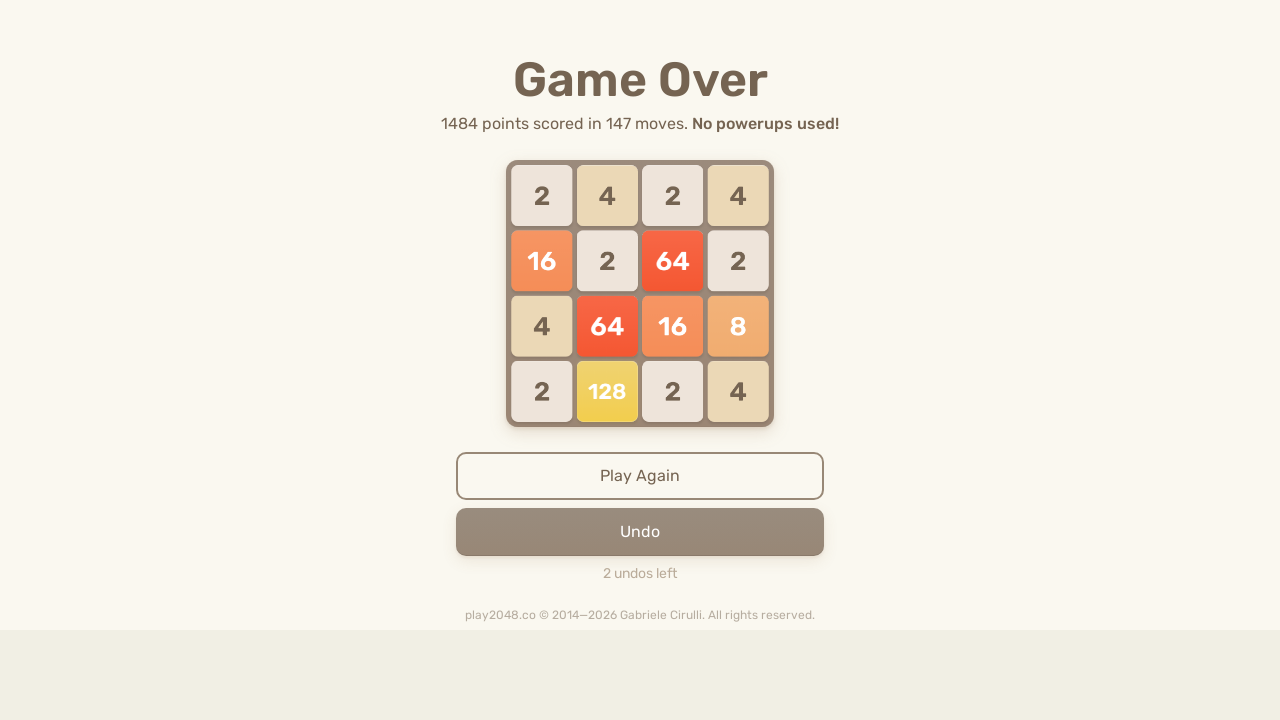

Pressed ArrowDown key
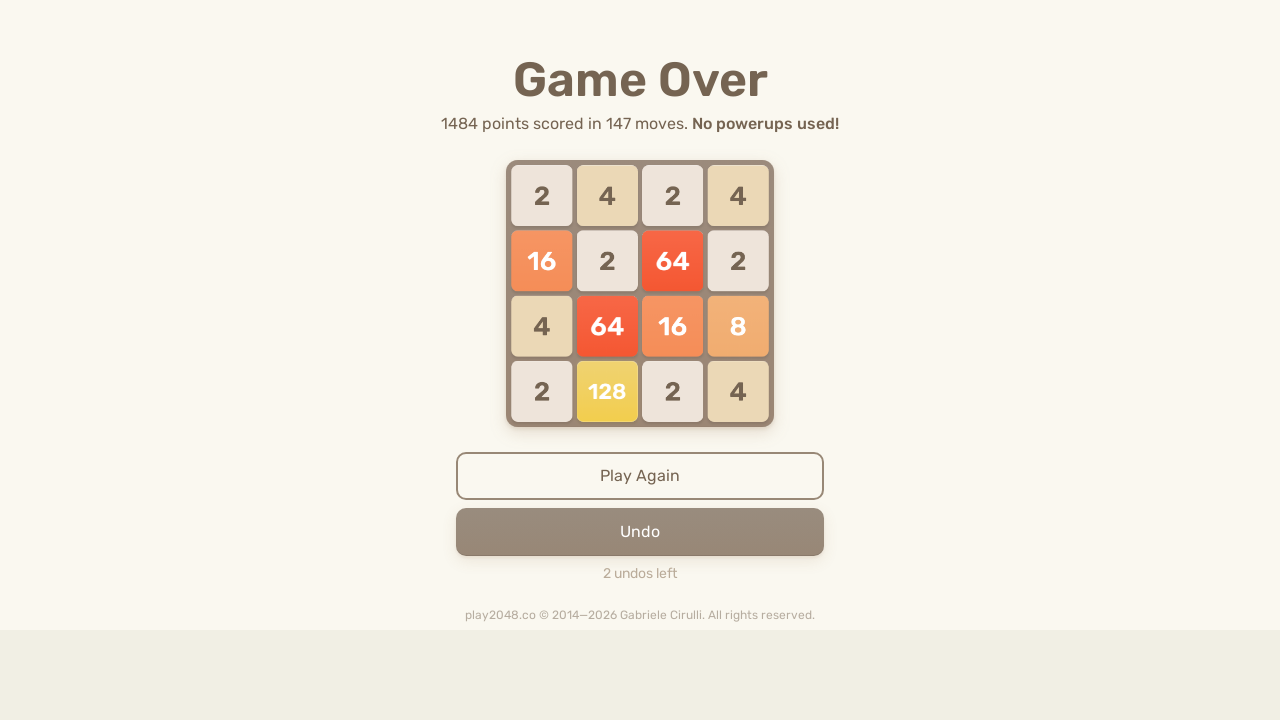

Pressed ArrowLeft key
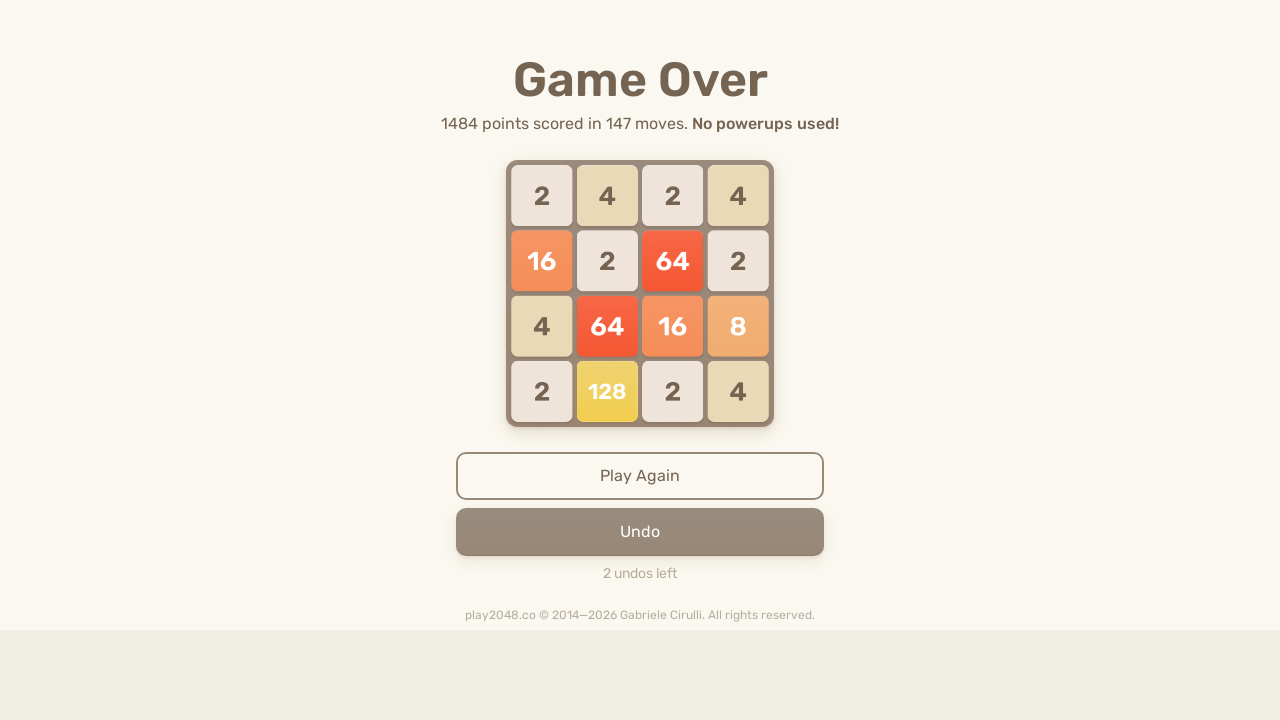

Checked game over status: 0 game-over messages found
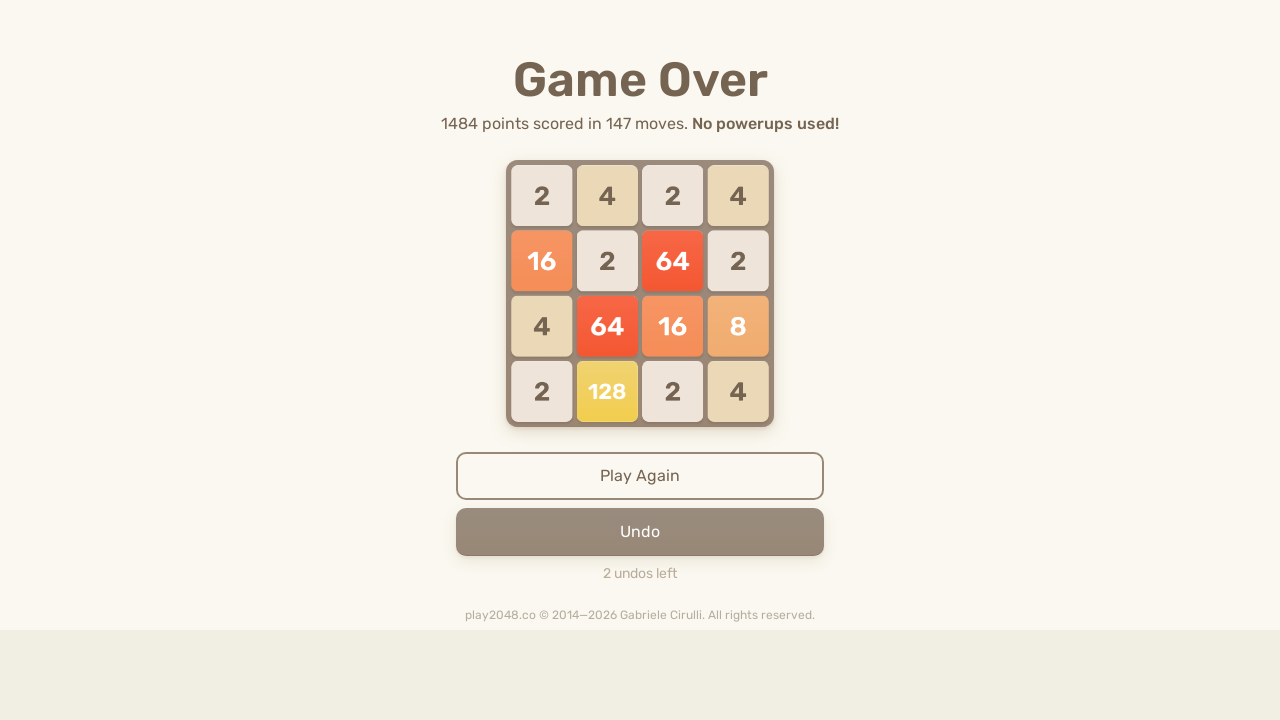

Waited 100ms for game animations to complete
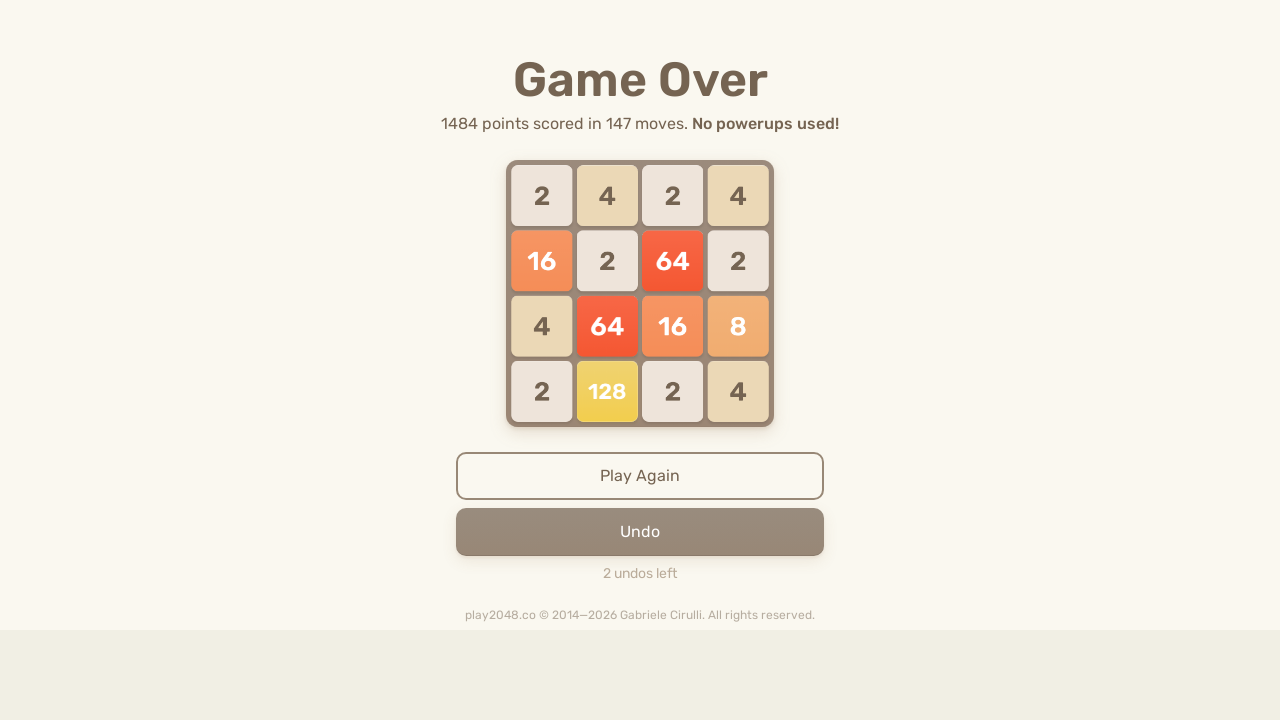

Pressed ArrowUp key
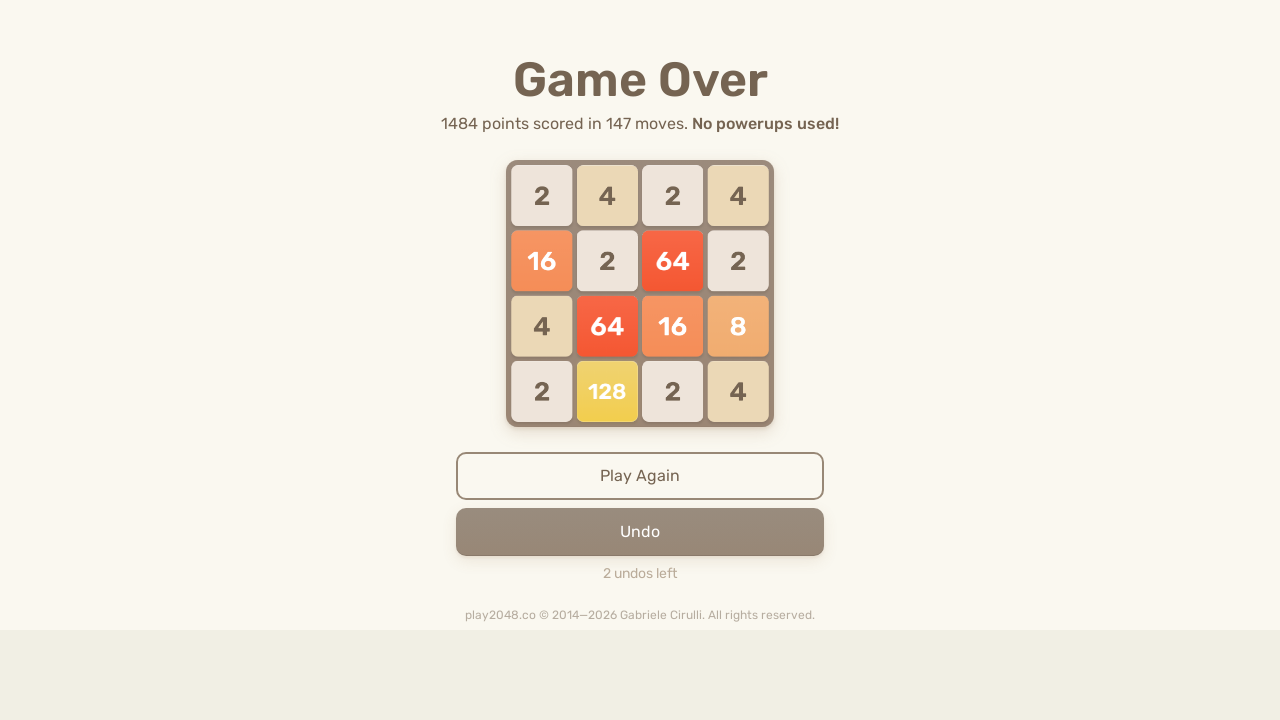

Pressed ArrowRight key
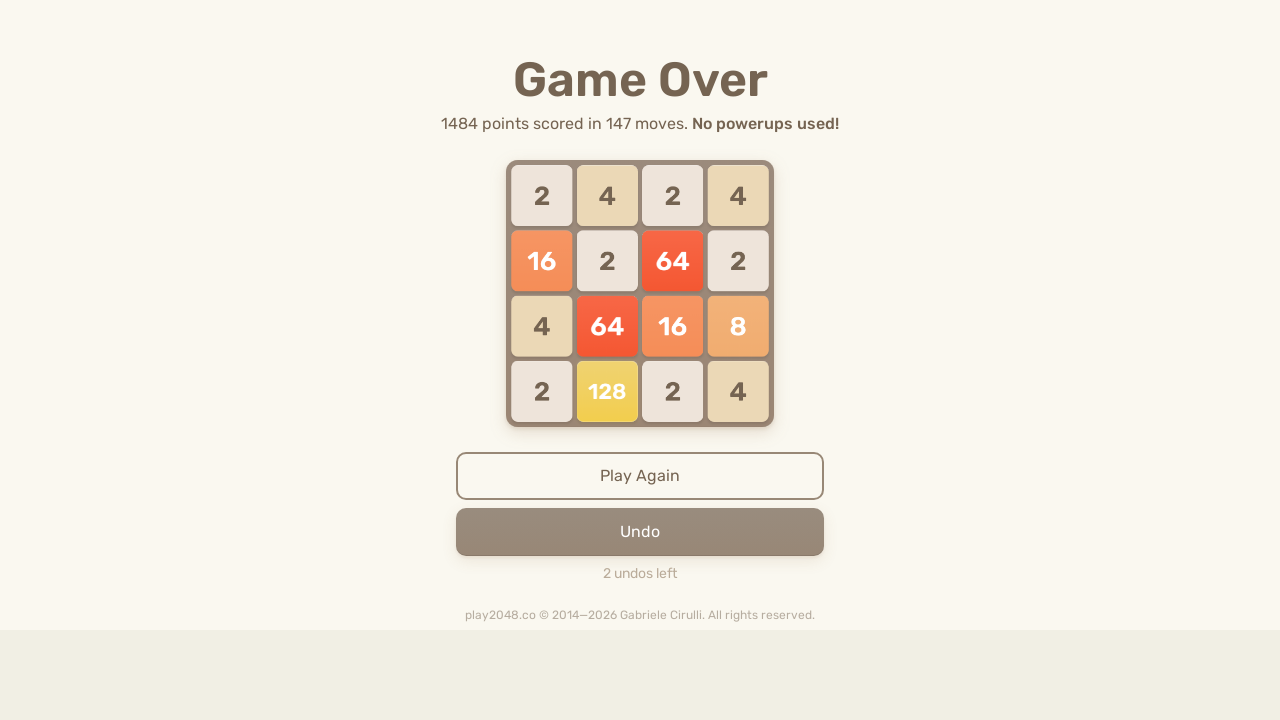

Pressed ArrowDown key
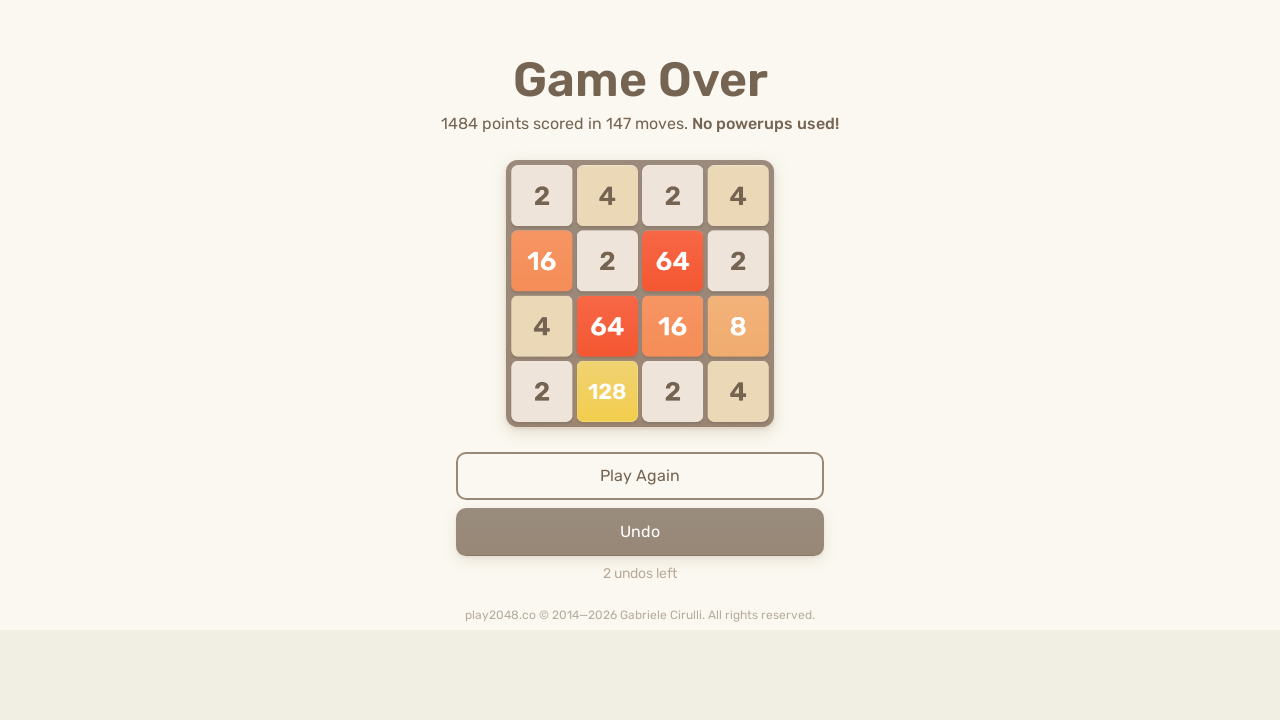

Pressed ArrowLeft key
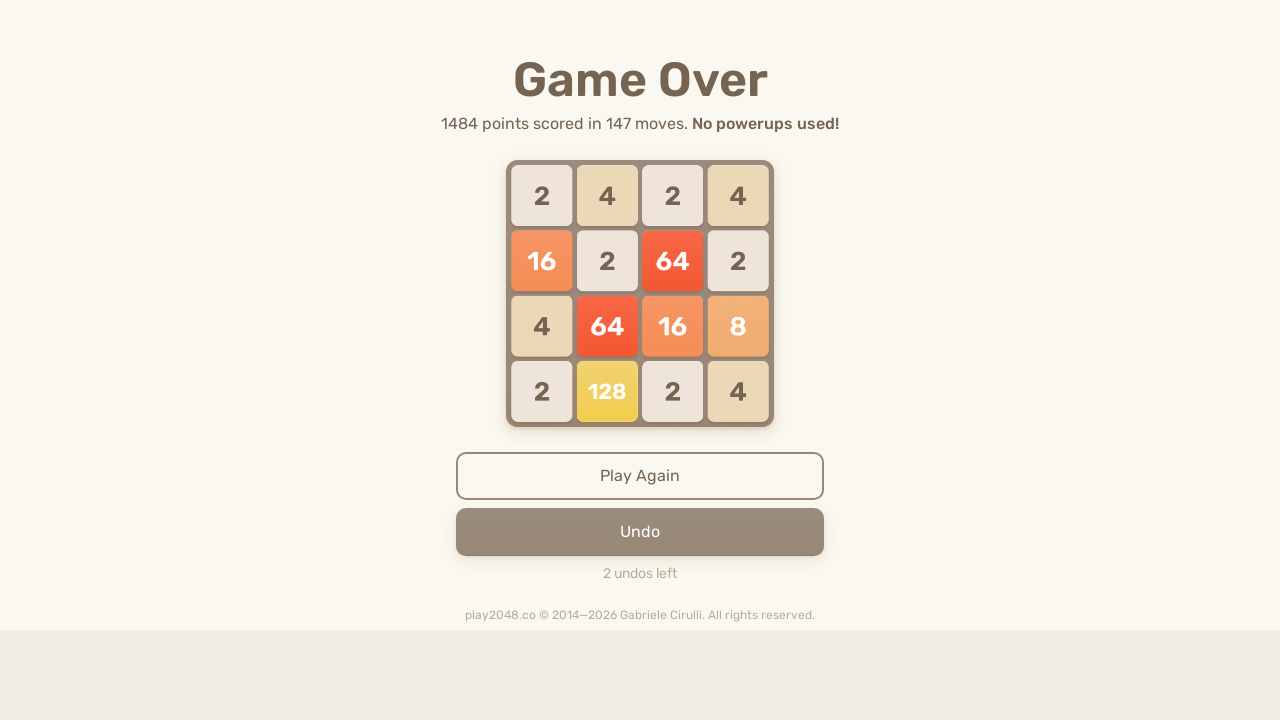

Checked game over status: 0 game-over messages found
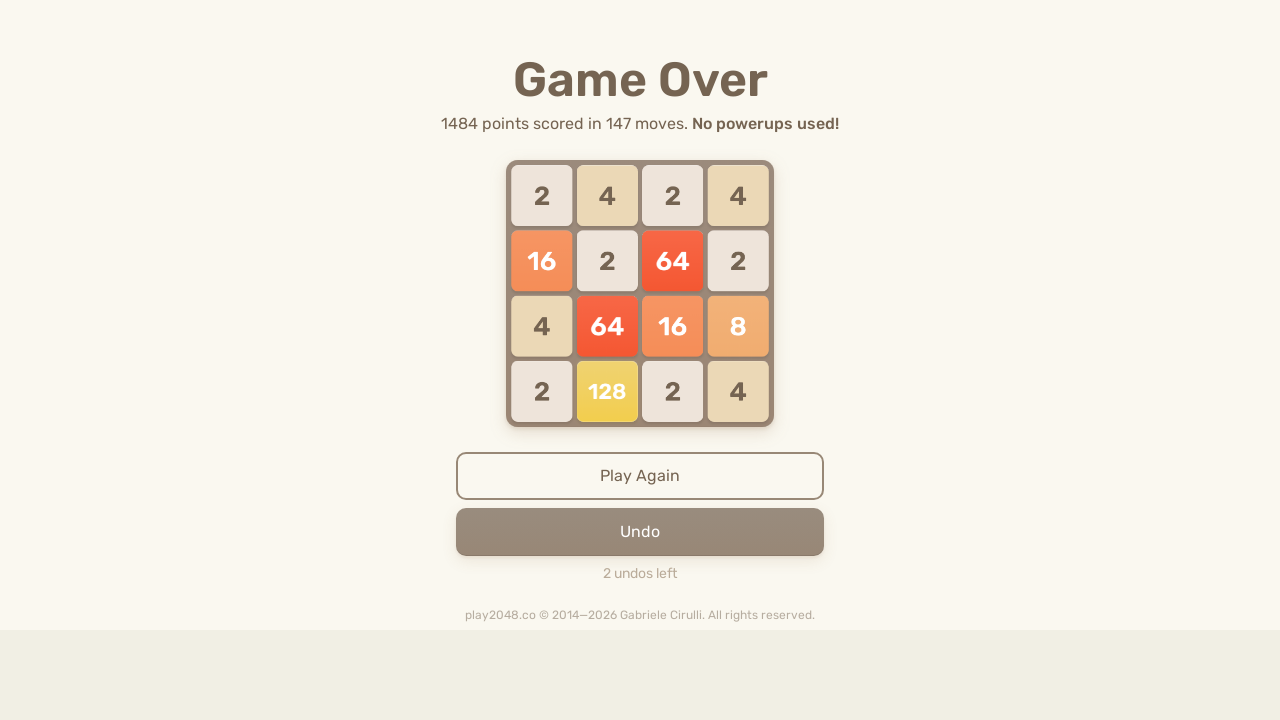

Waited 100ms for game animations to complete
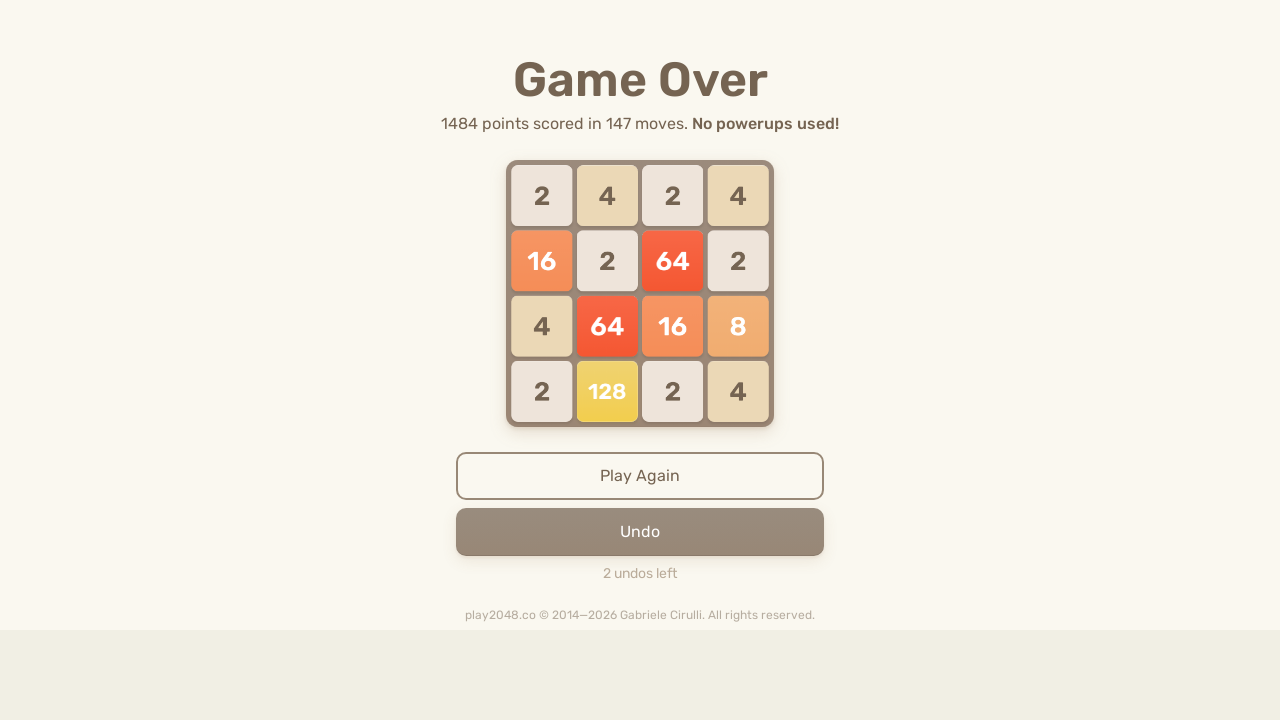

Pressed ArrowUp key
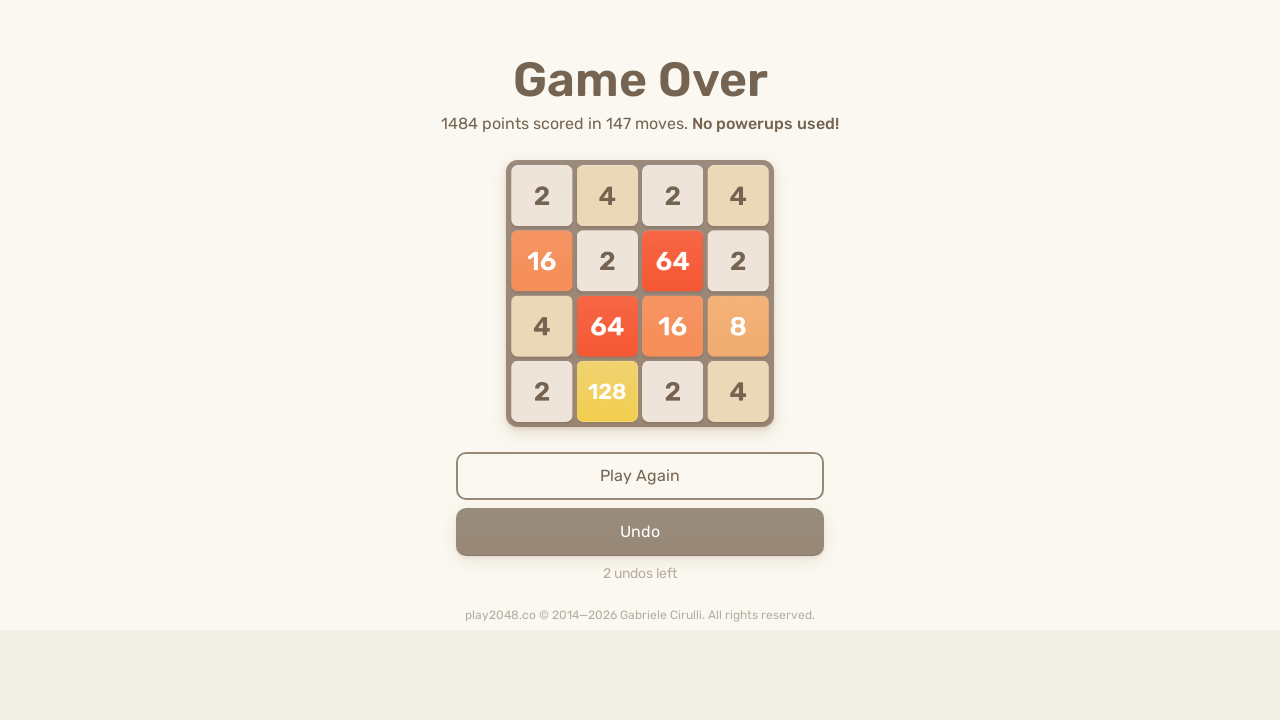

Pressed ArrowRight key
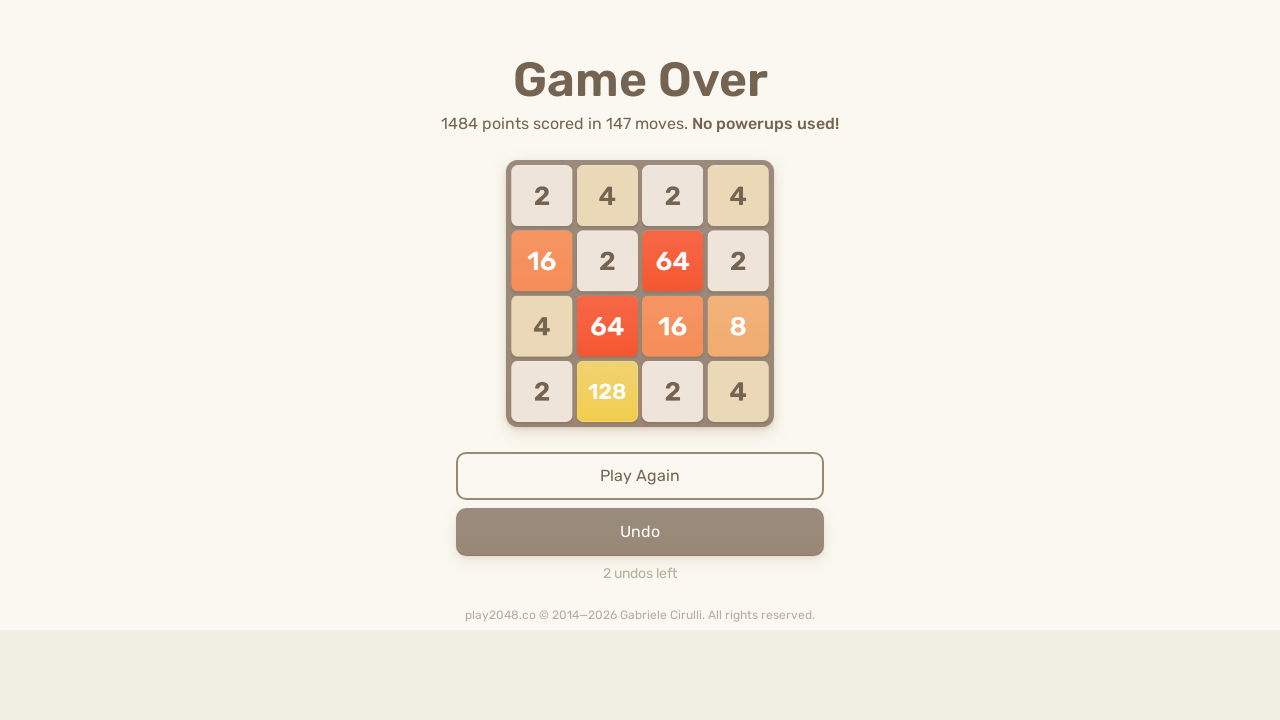

Pressed ArrowDown key
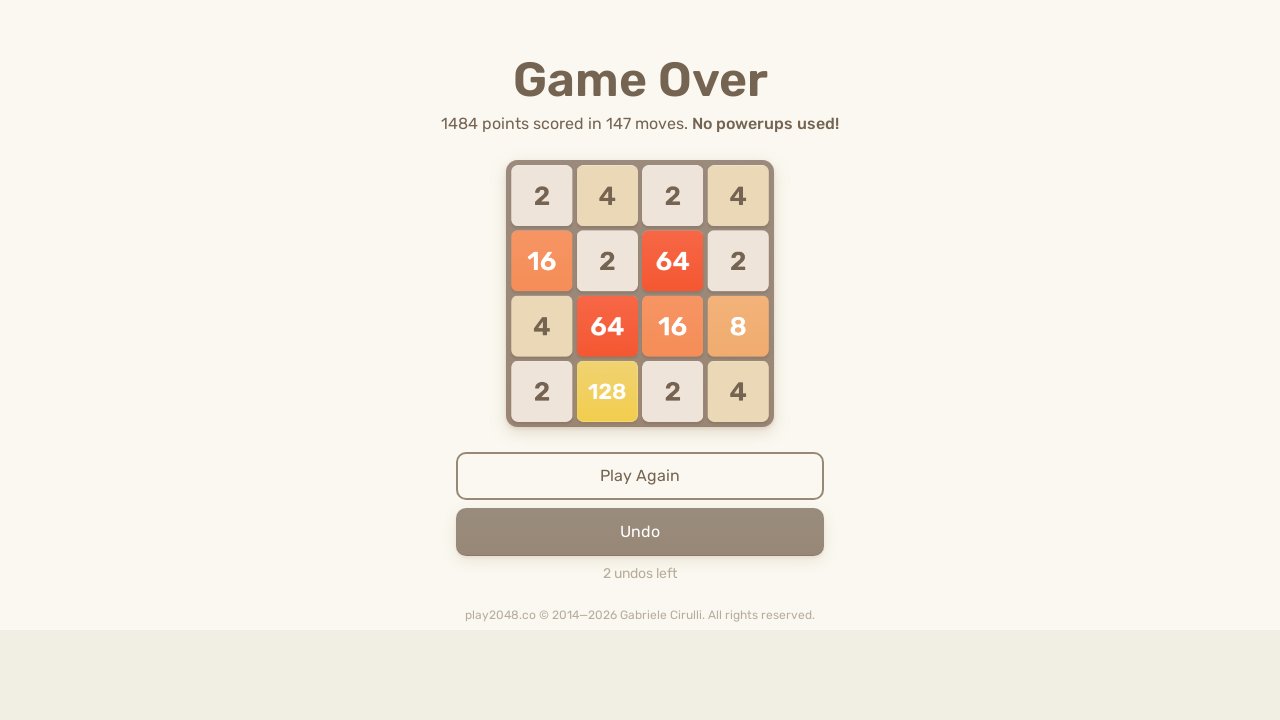

Pressed ArrowLeft key
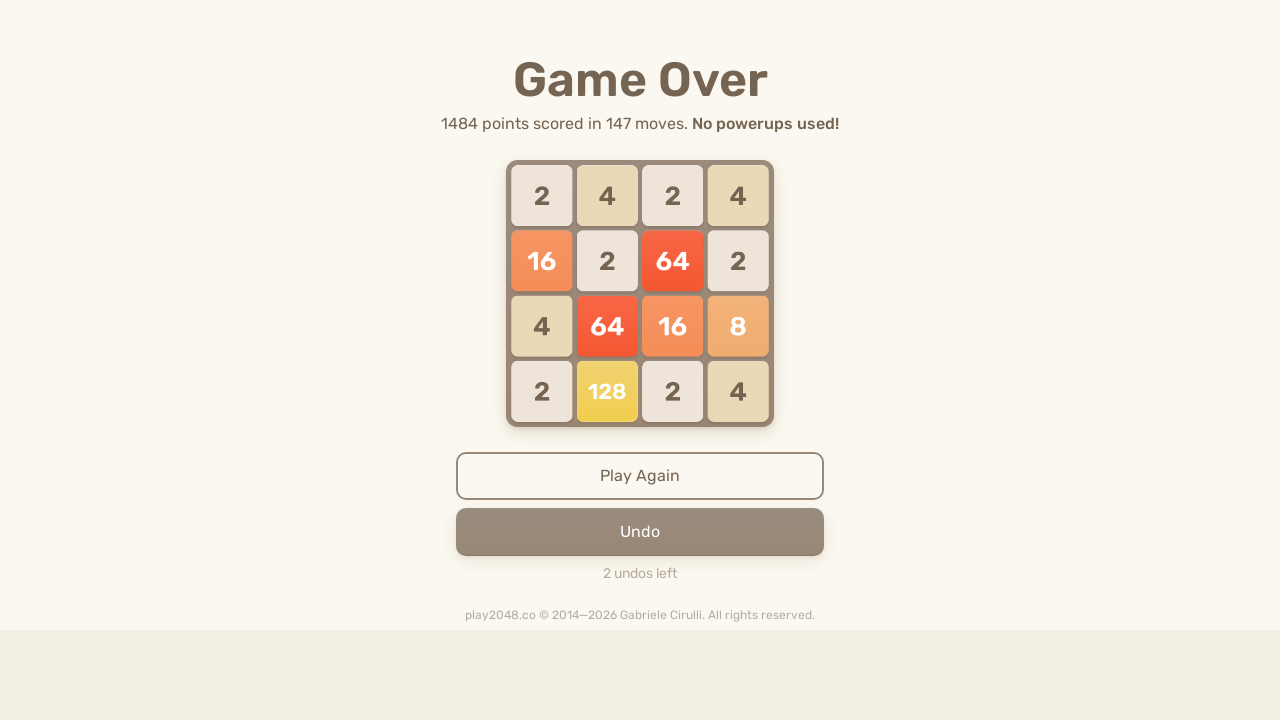

Checked game over status: 0 game-over messages found
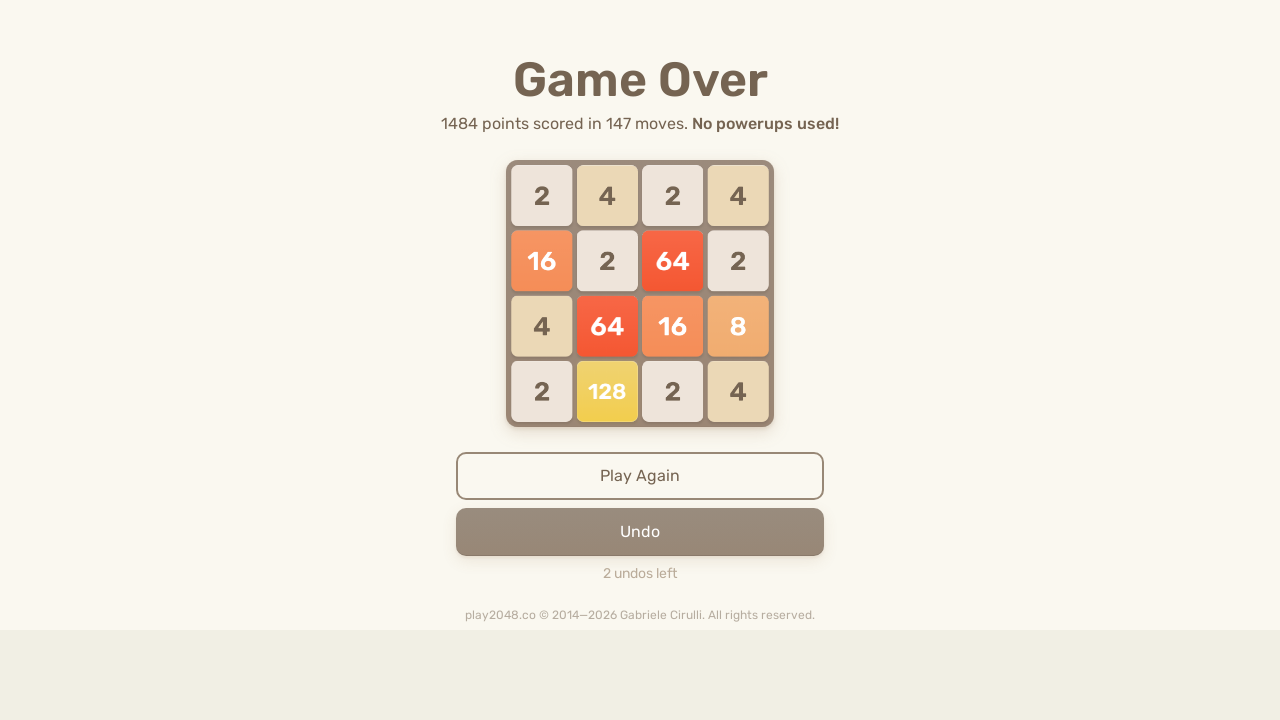

Waited 100ms for game animations to complete
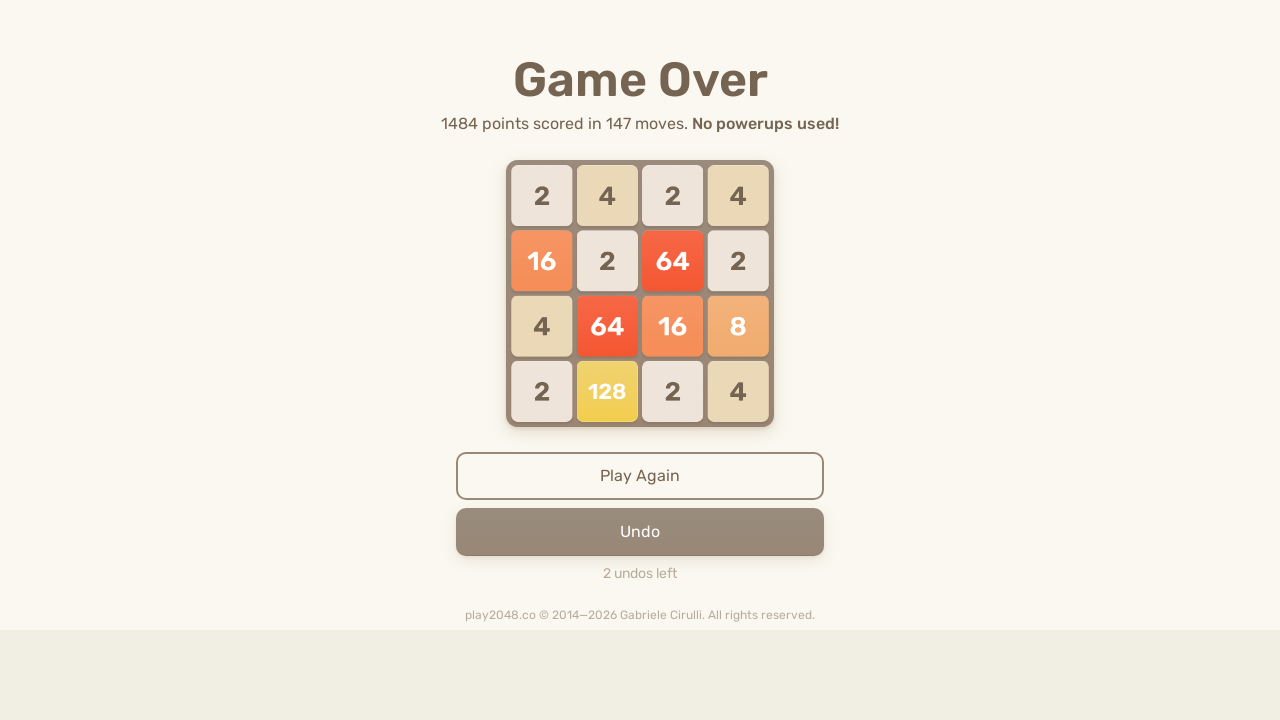

Pressed ArrowUp key
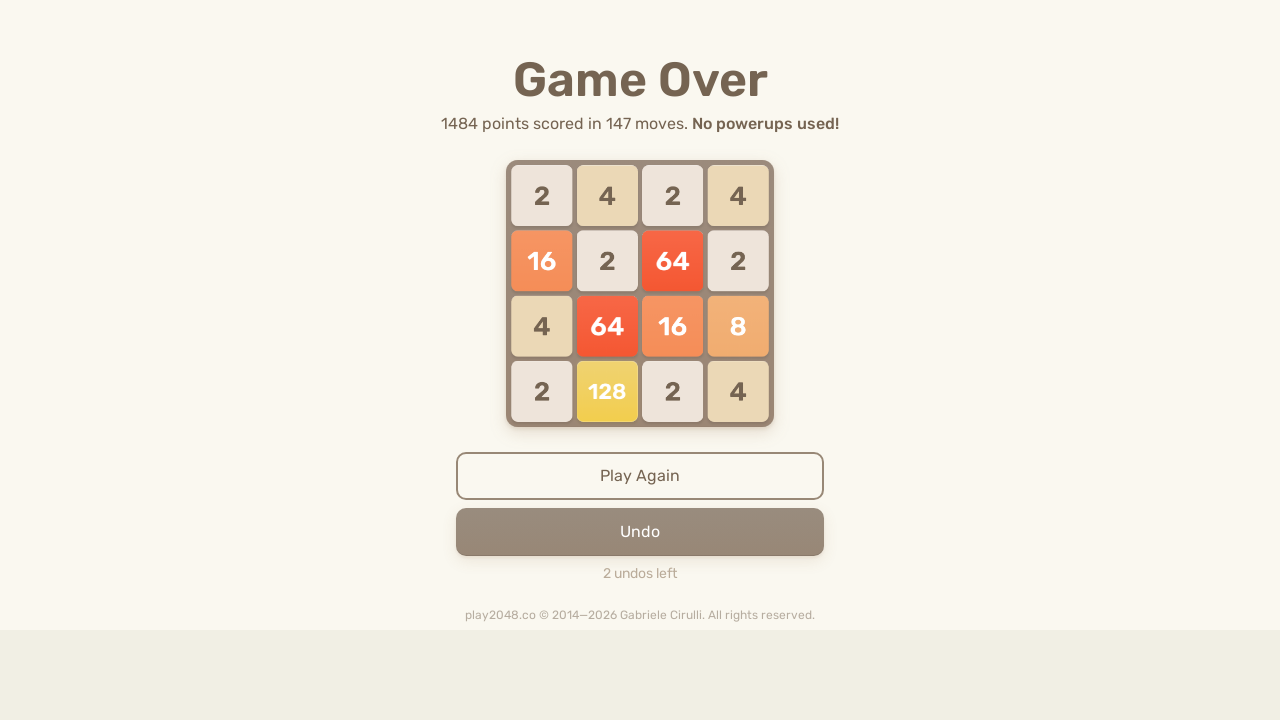

Pressed ArrowRight key
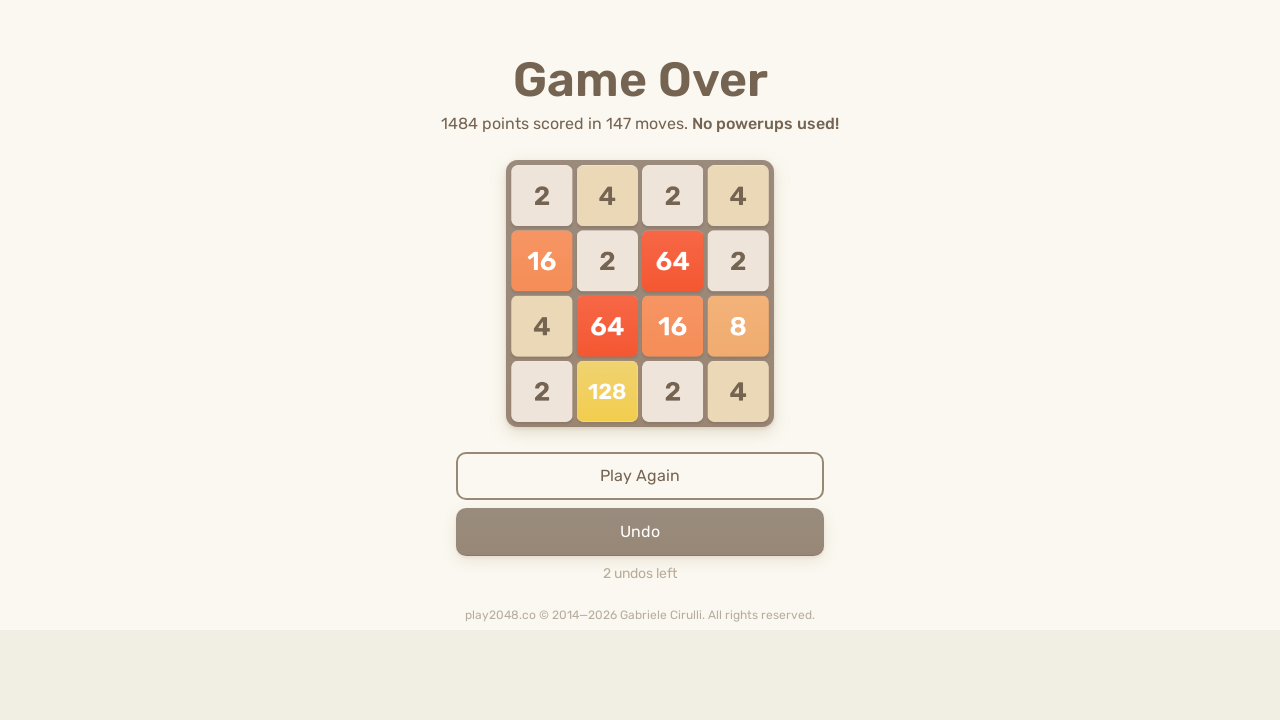

Pressed ArrowDown key
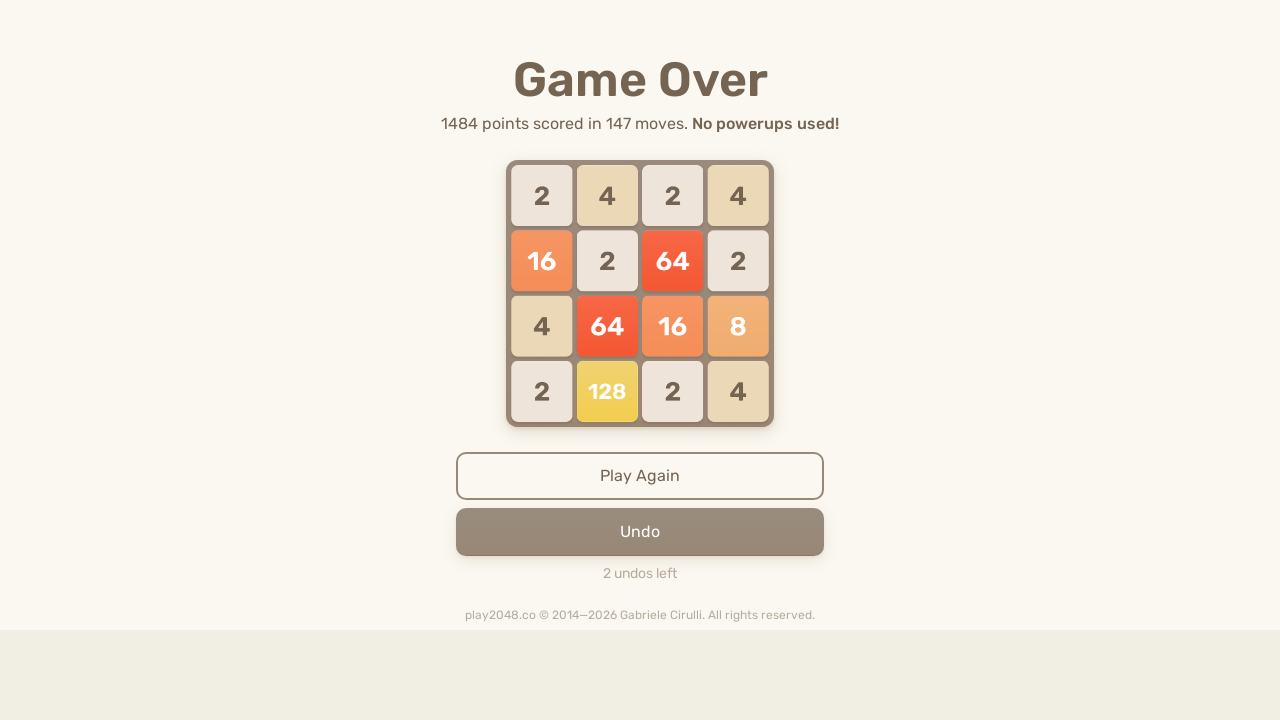

Pressed ArrowLeft key
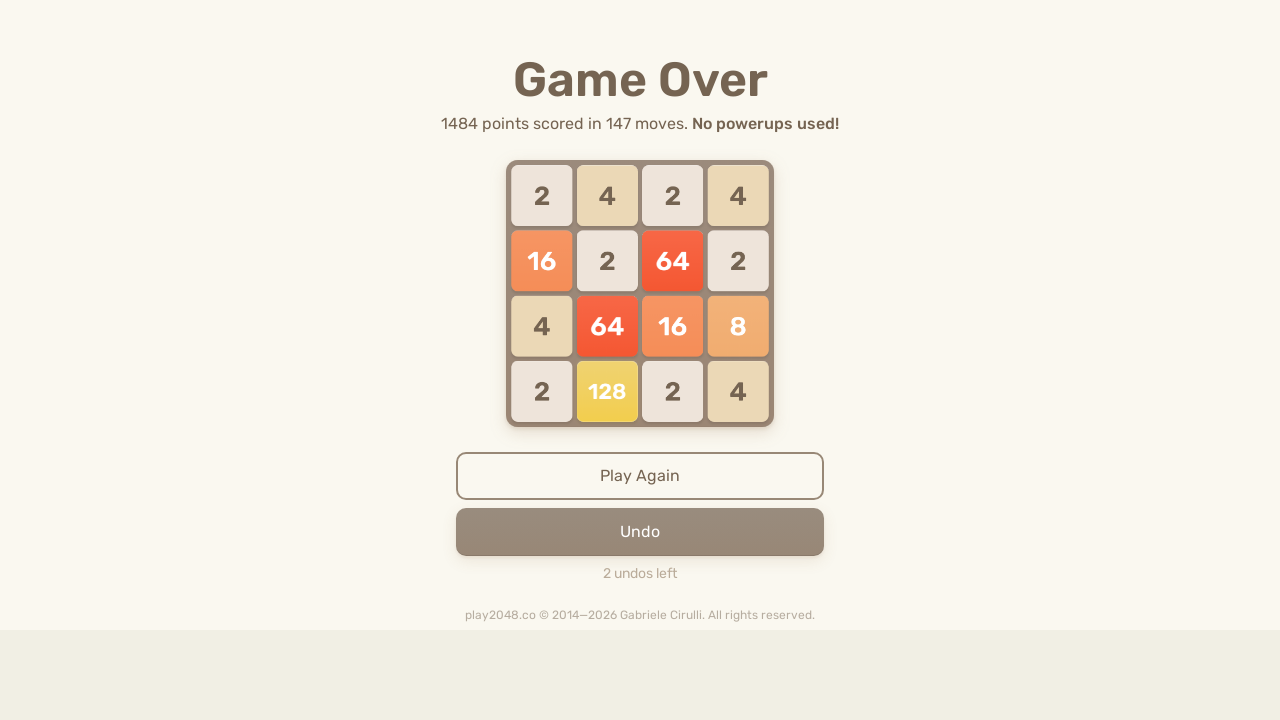

Checked game over status: 0 game-over messages found
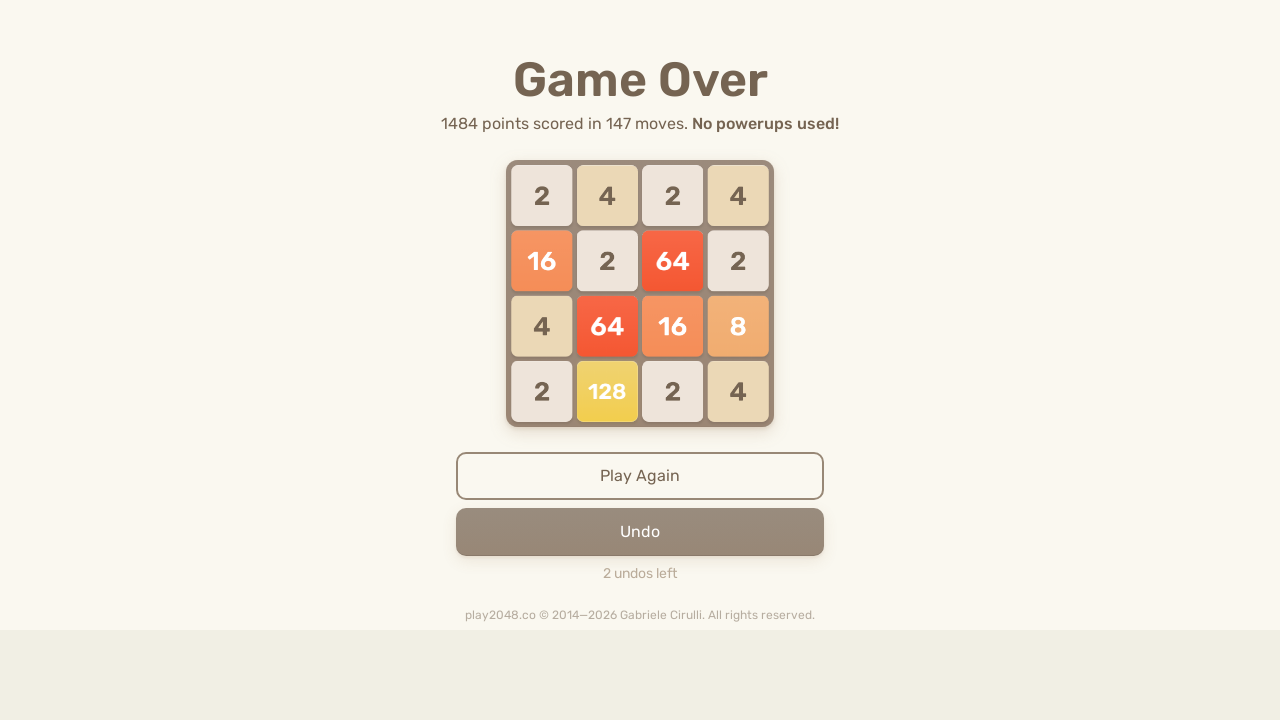

Waited 100ms for game animations to complete
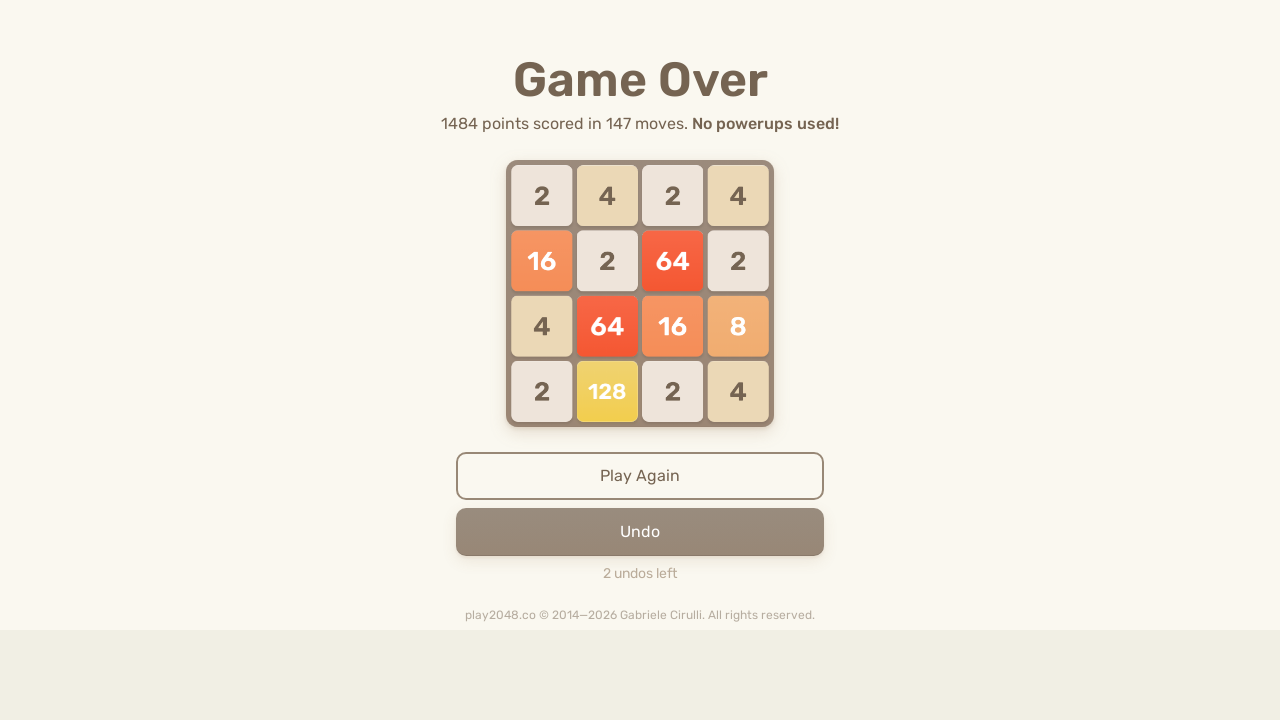

Pressed ArrowUp key
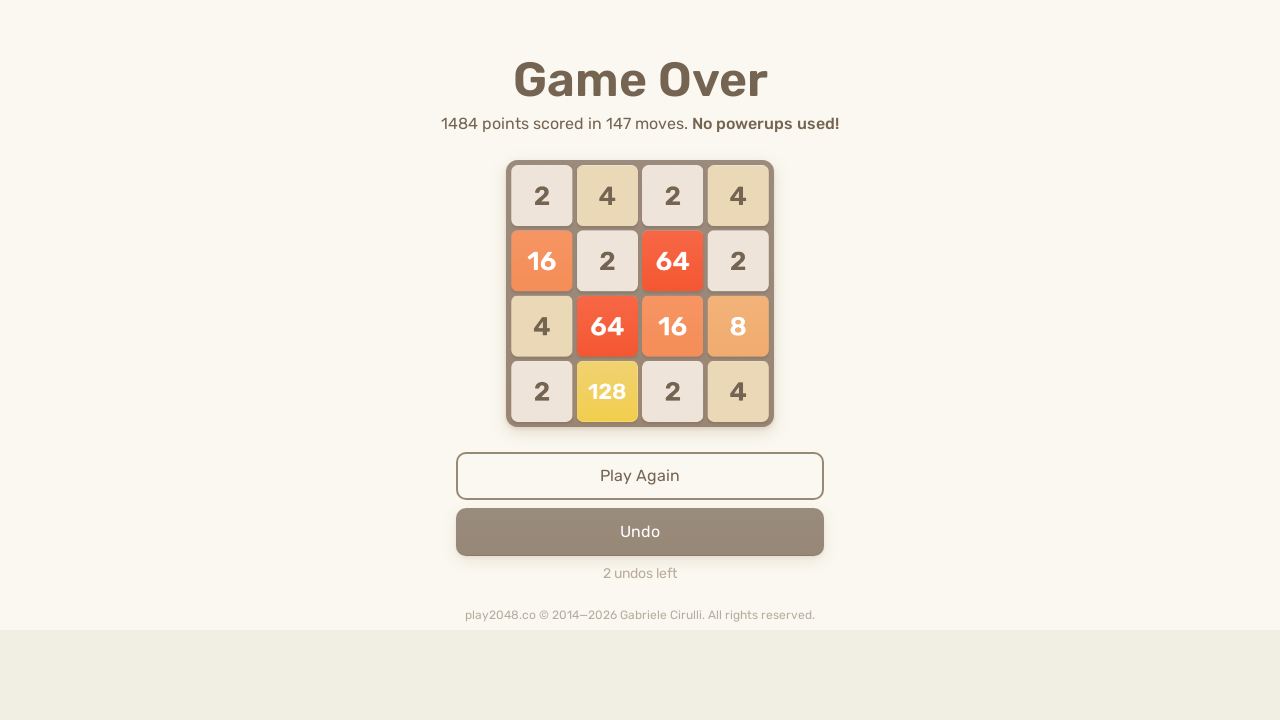

Pressed ArrowRight key
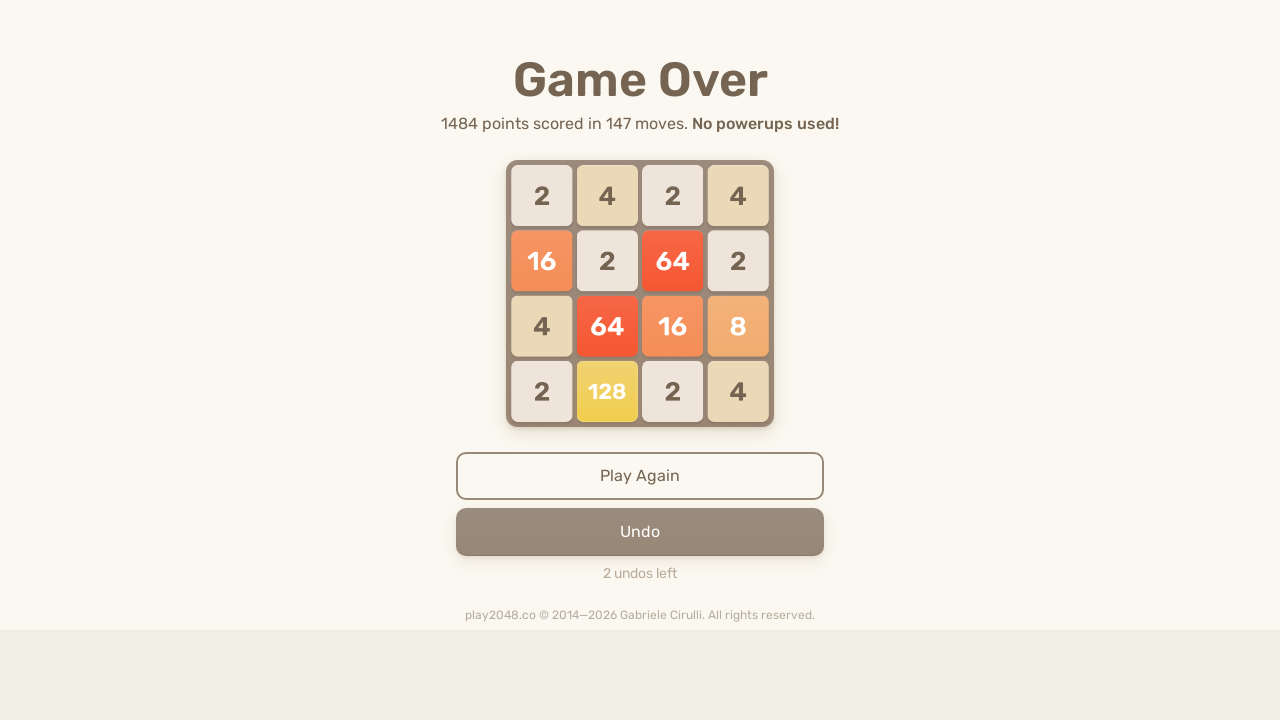

Pressed ArrowDown key
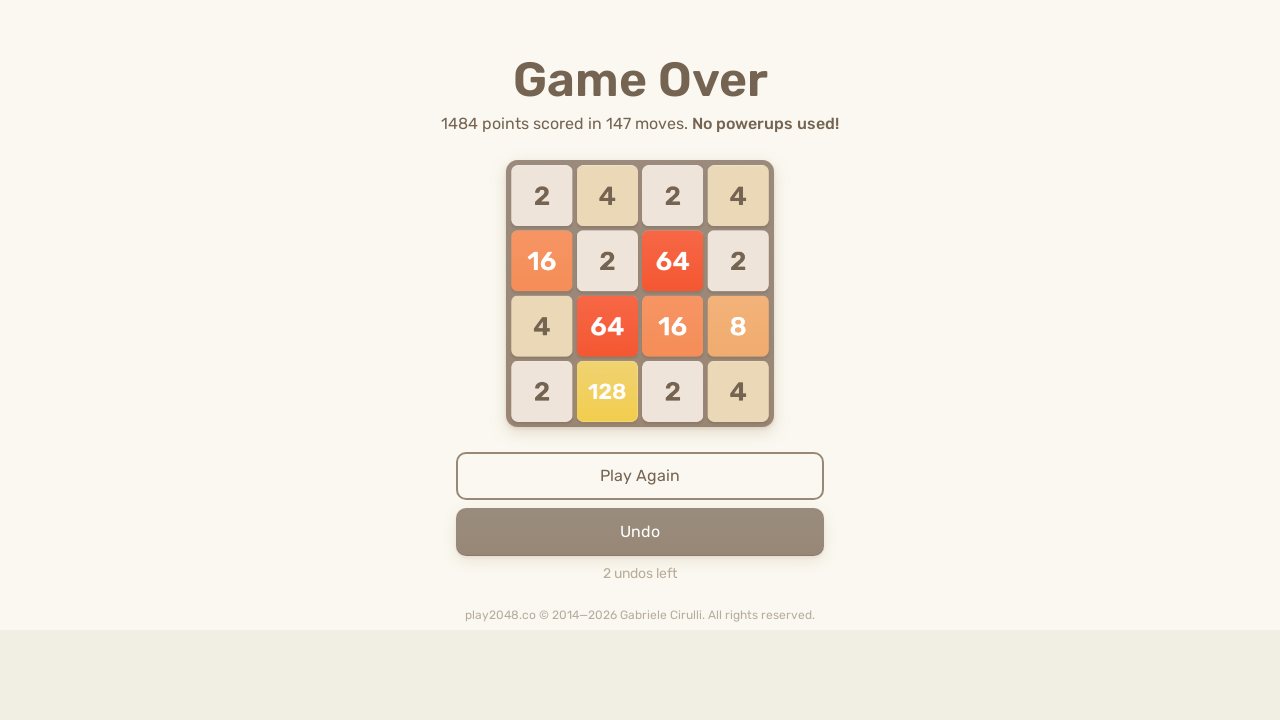

Pressed ArrowLeft key
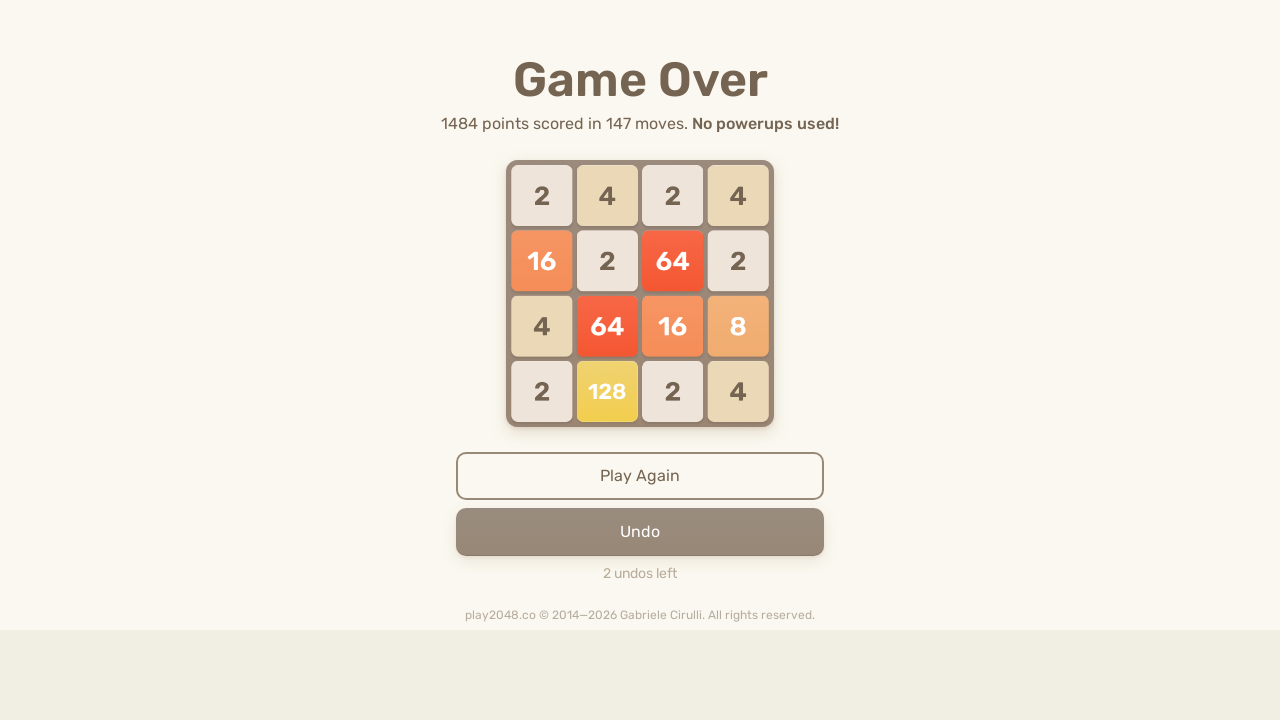

Checked game over status: 0 game-over messages found
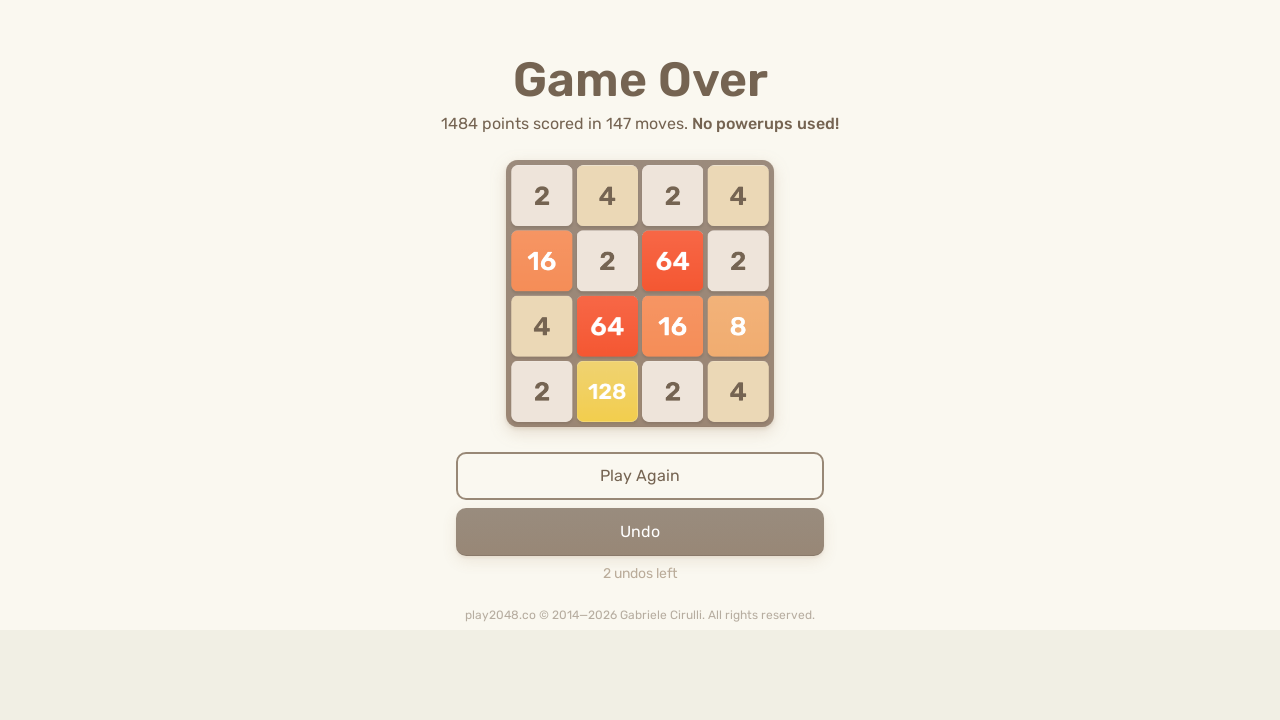

Waited 100ms for game animations to complete
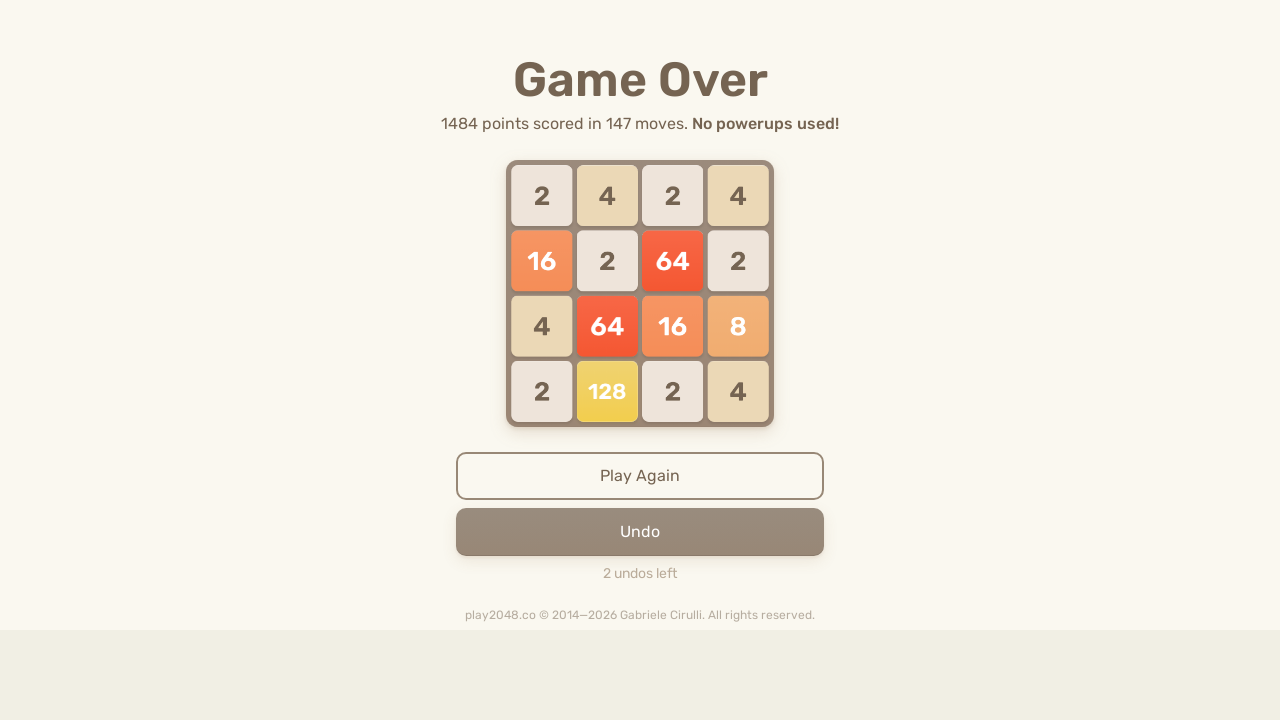

Pressed ArrowUp key
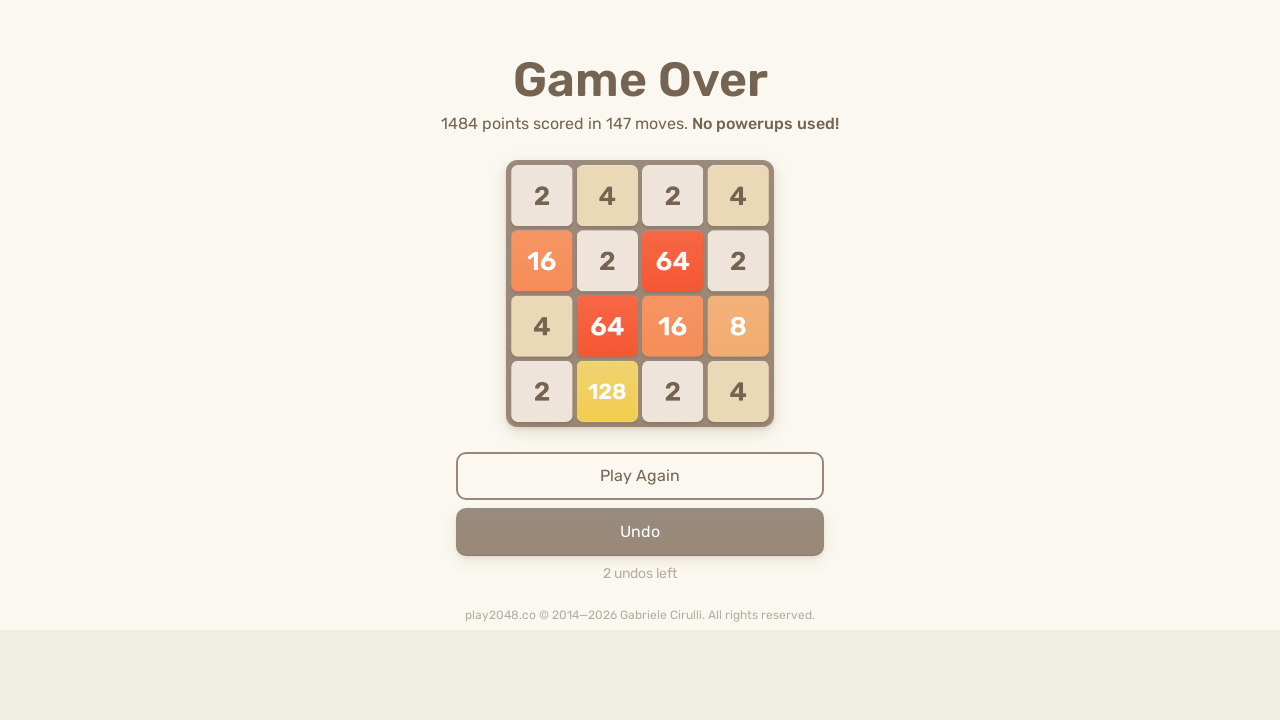

Pressed ArrowRight key
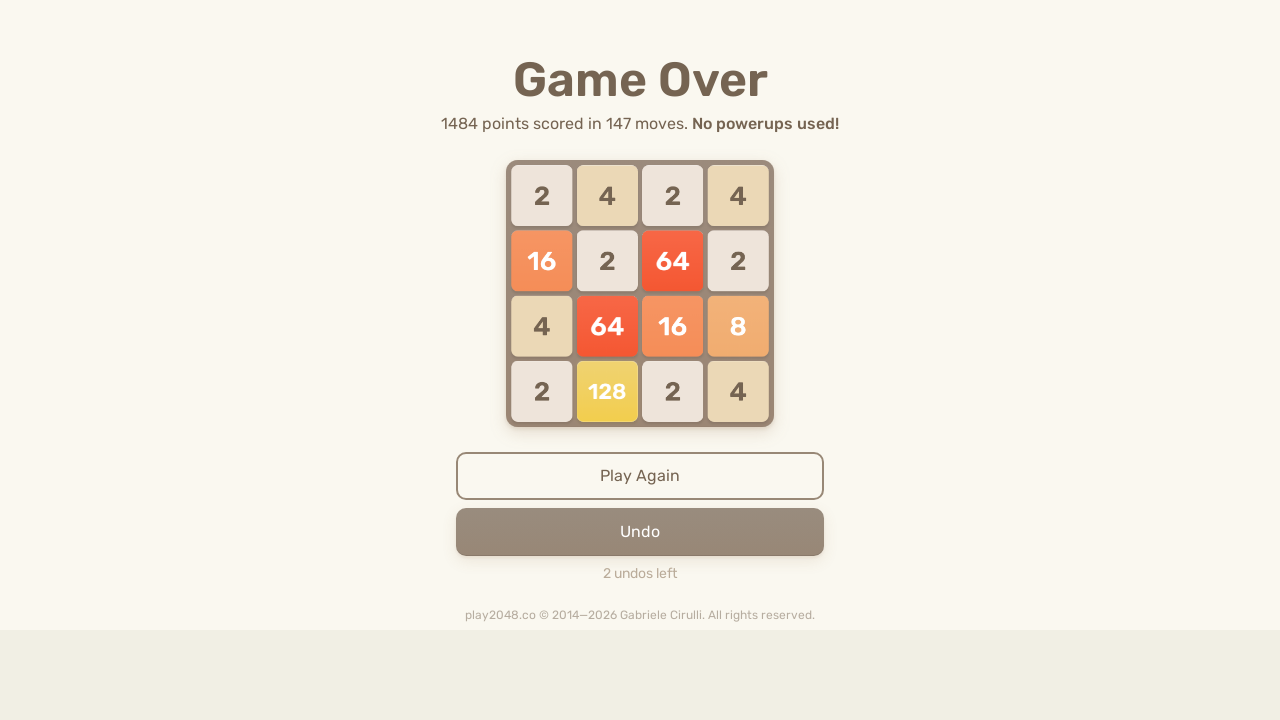

Pressed ArrowDown key
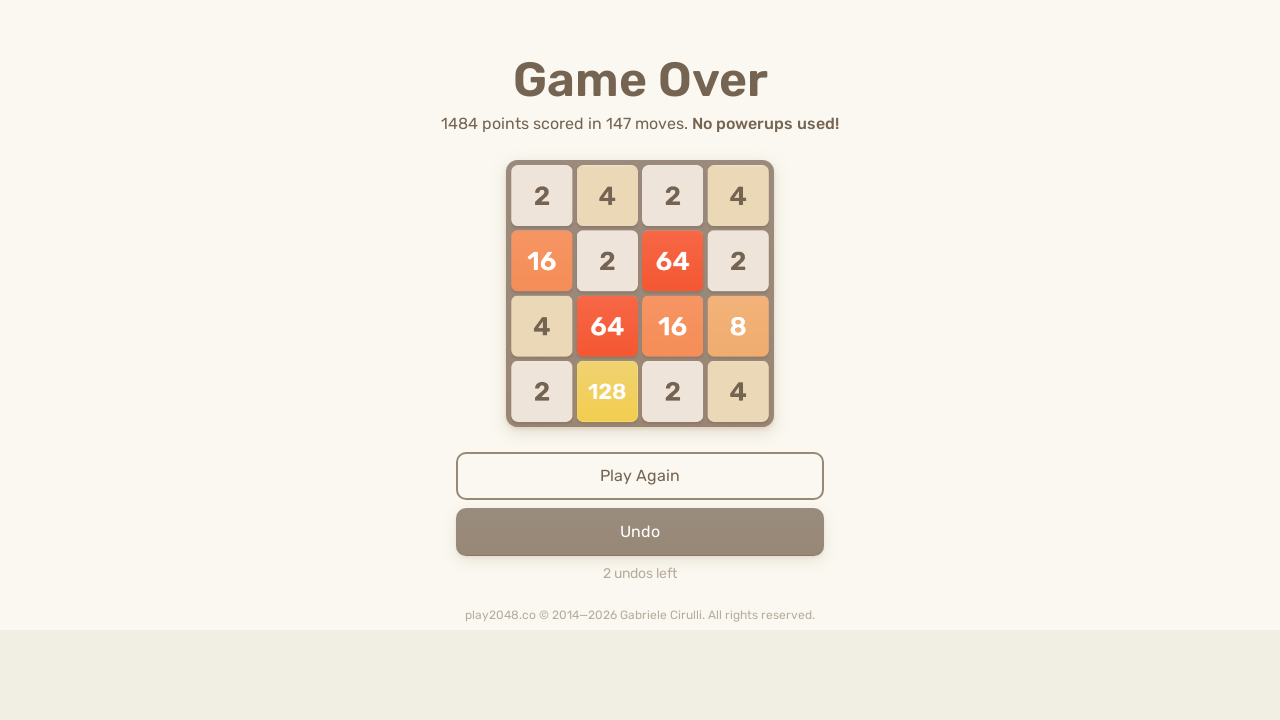

Pressed ArrowLeft key
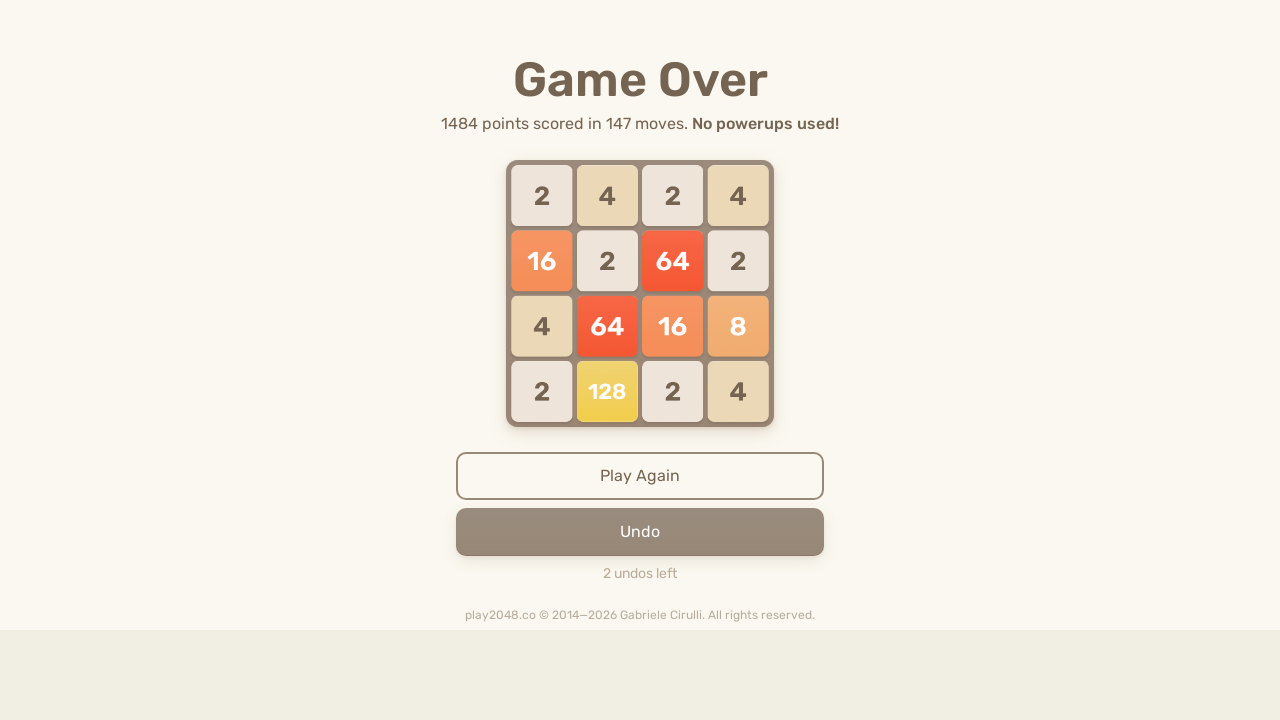

Checked game over status: 0 game-over messages found
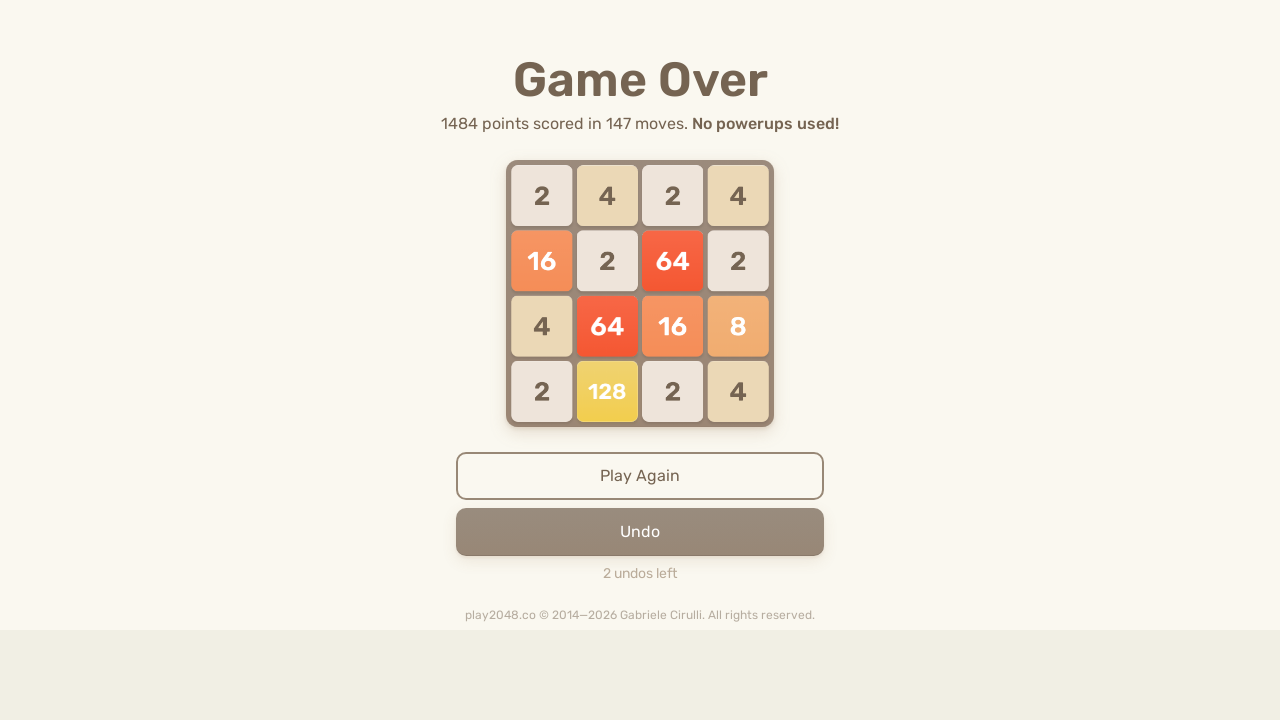

Waited 100ms for game animations to complete
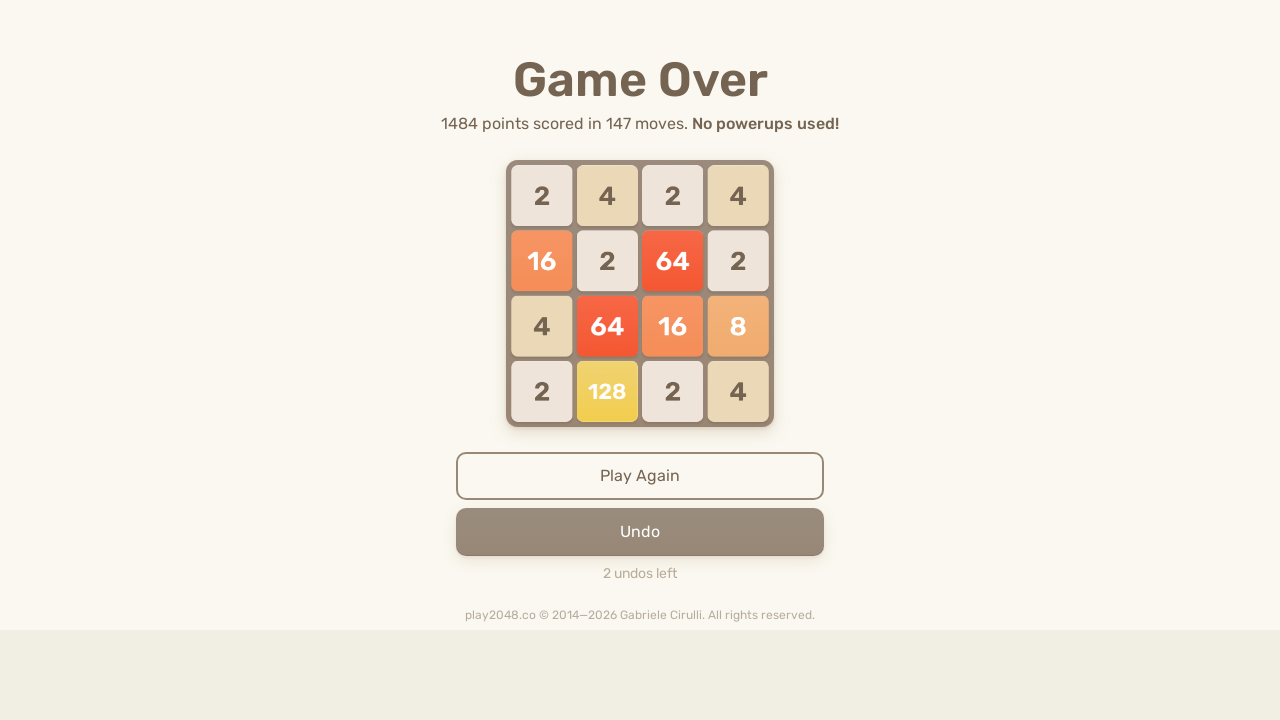

Pressed ArrowUp key
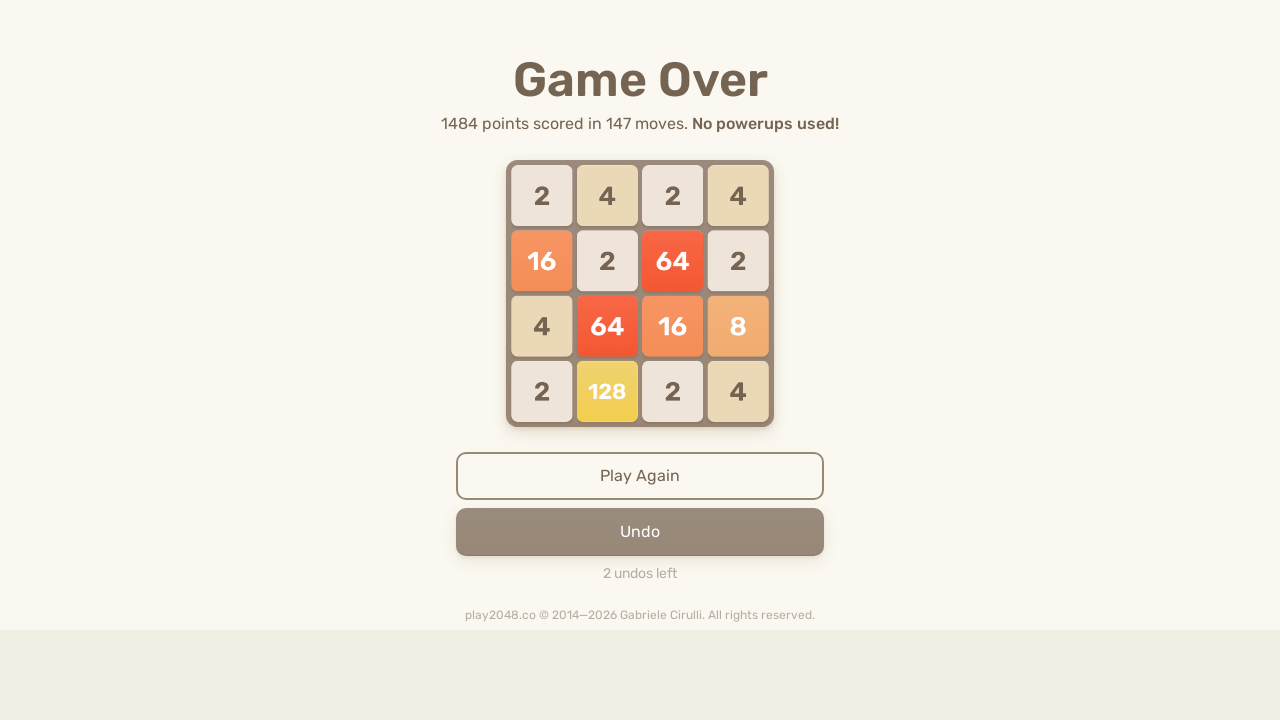

Pressed ArrowRight key
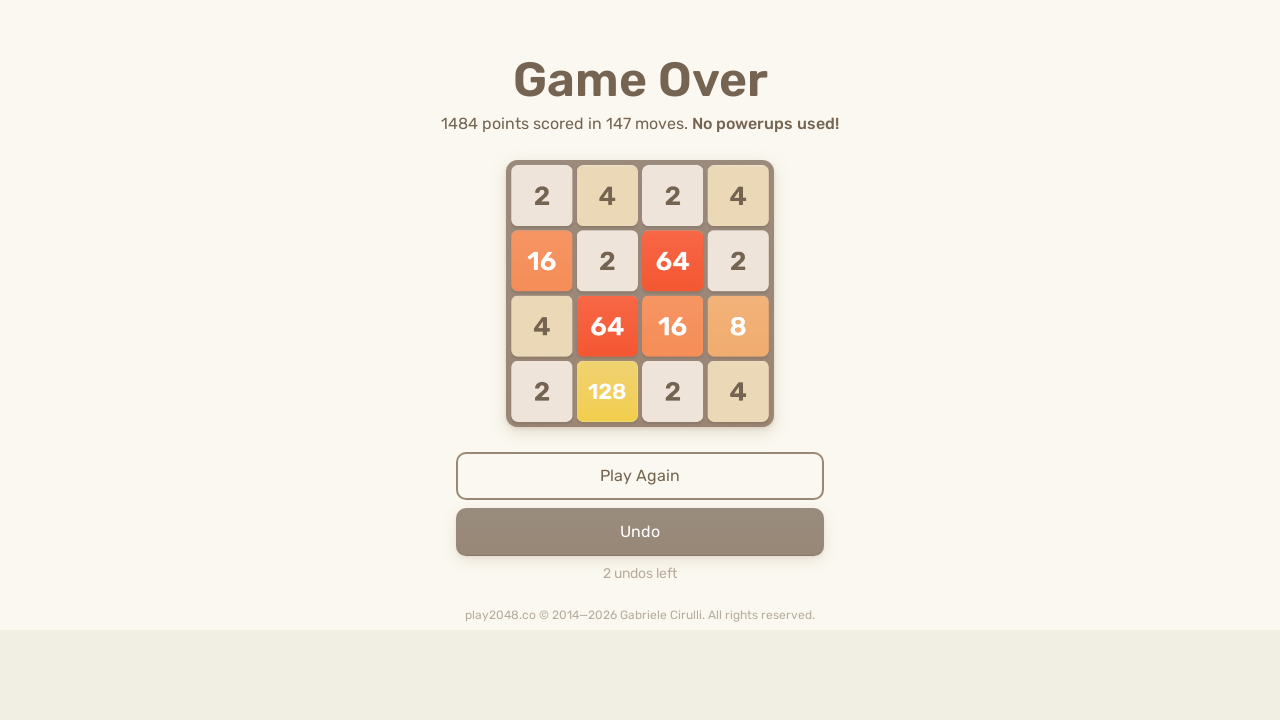

Pressed ArrowDown key
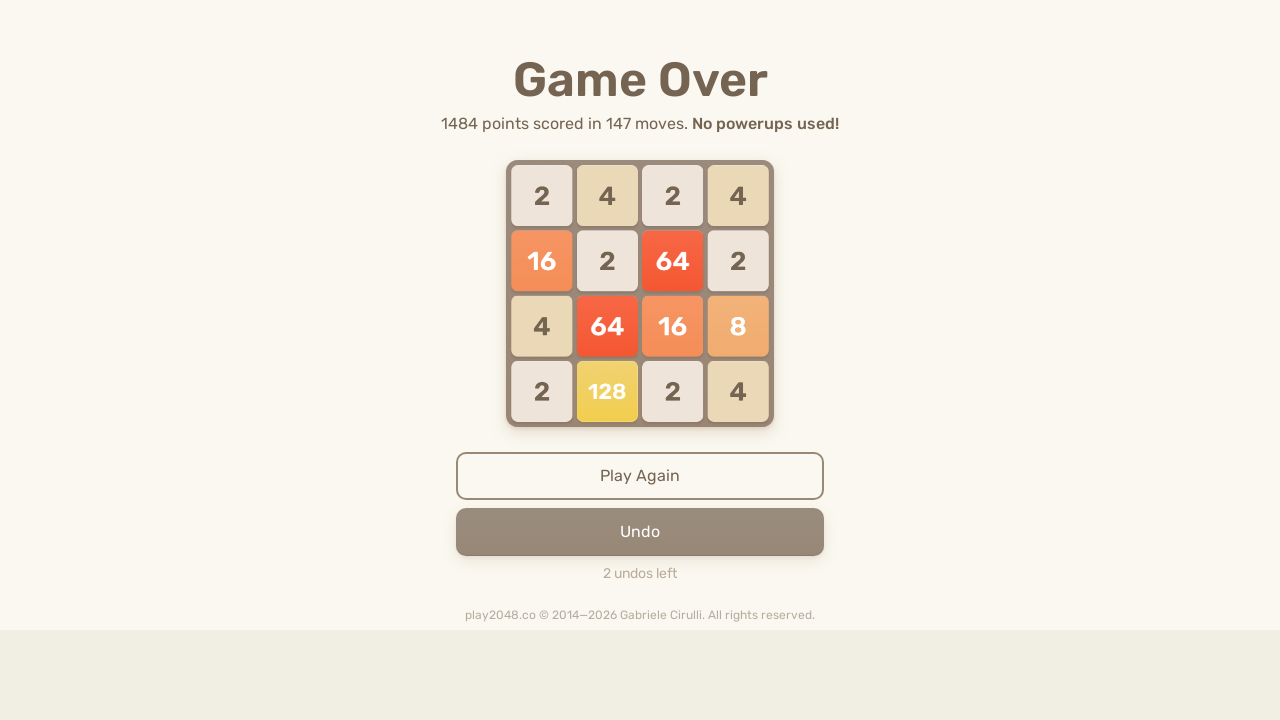

Pressed ArrowLeft key
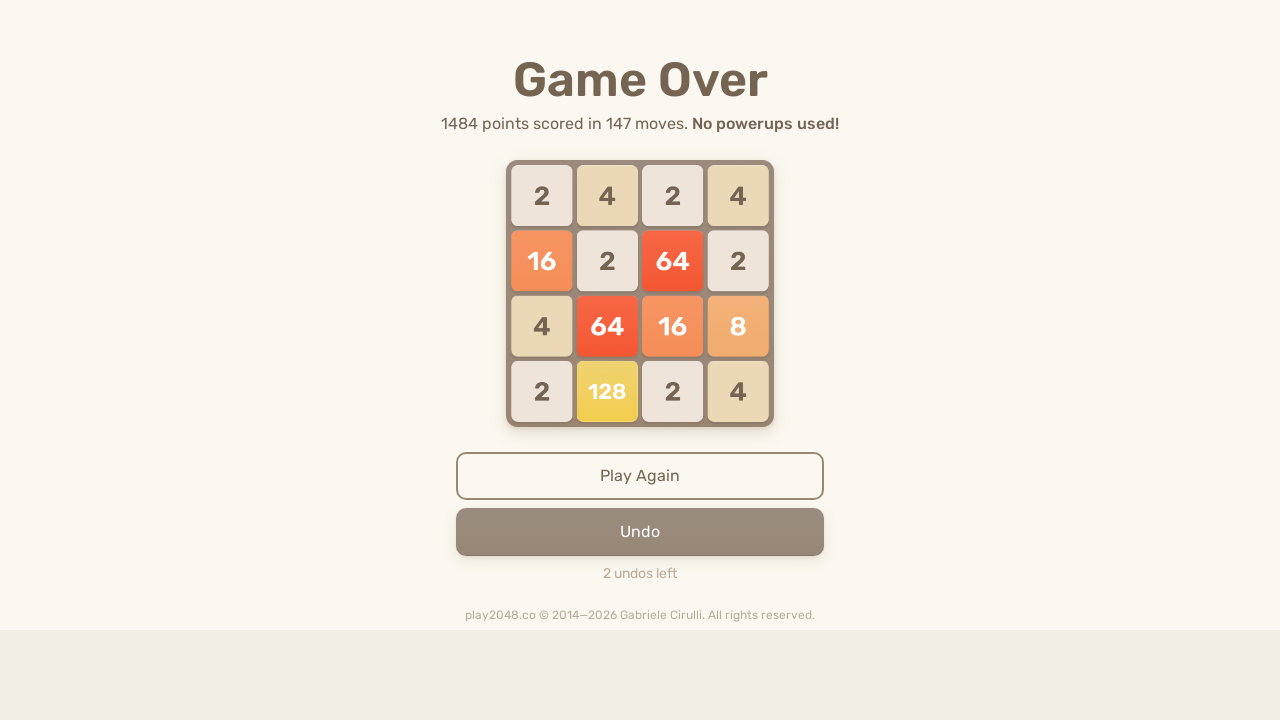

Checked game over status: 0 game-over messages found
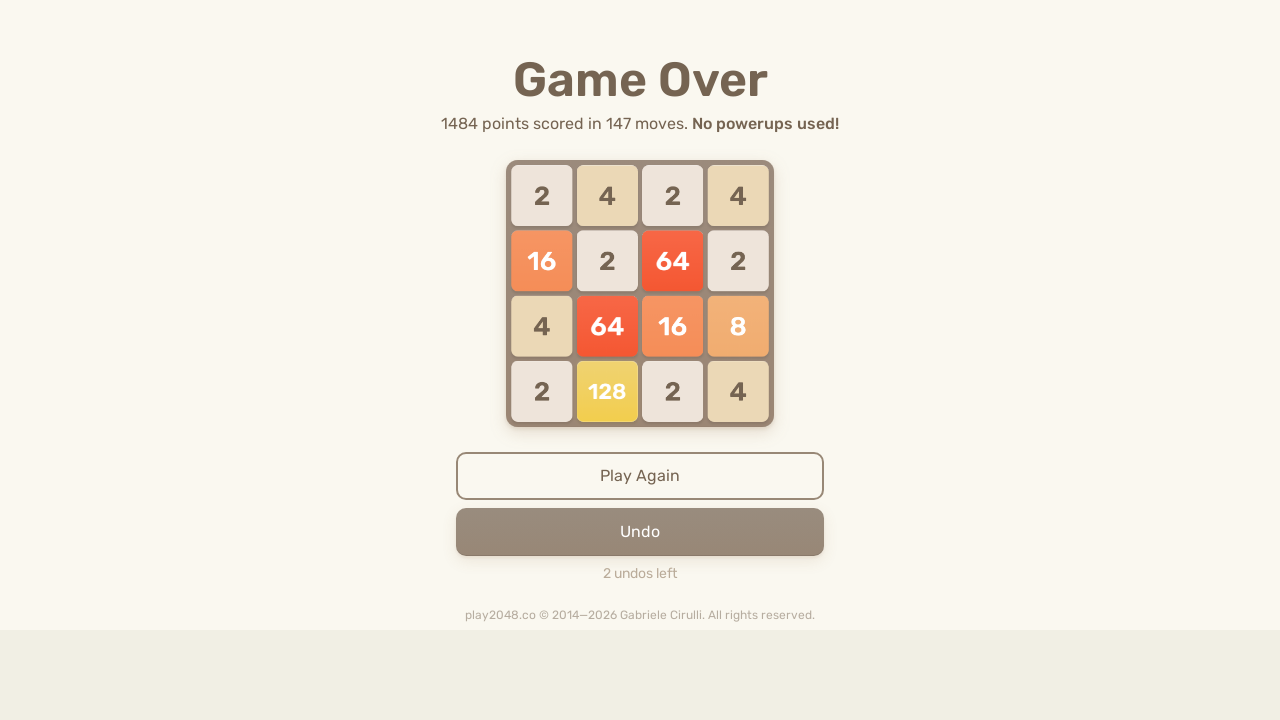

Waited 100ms for game animations to complete
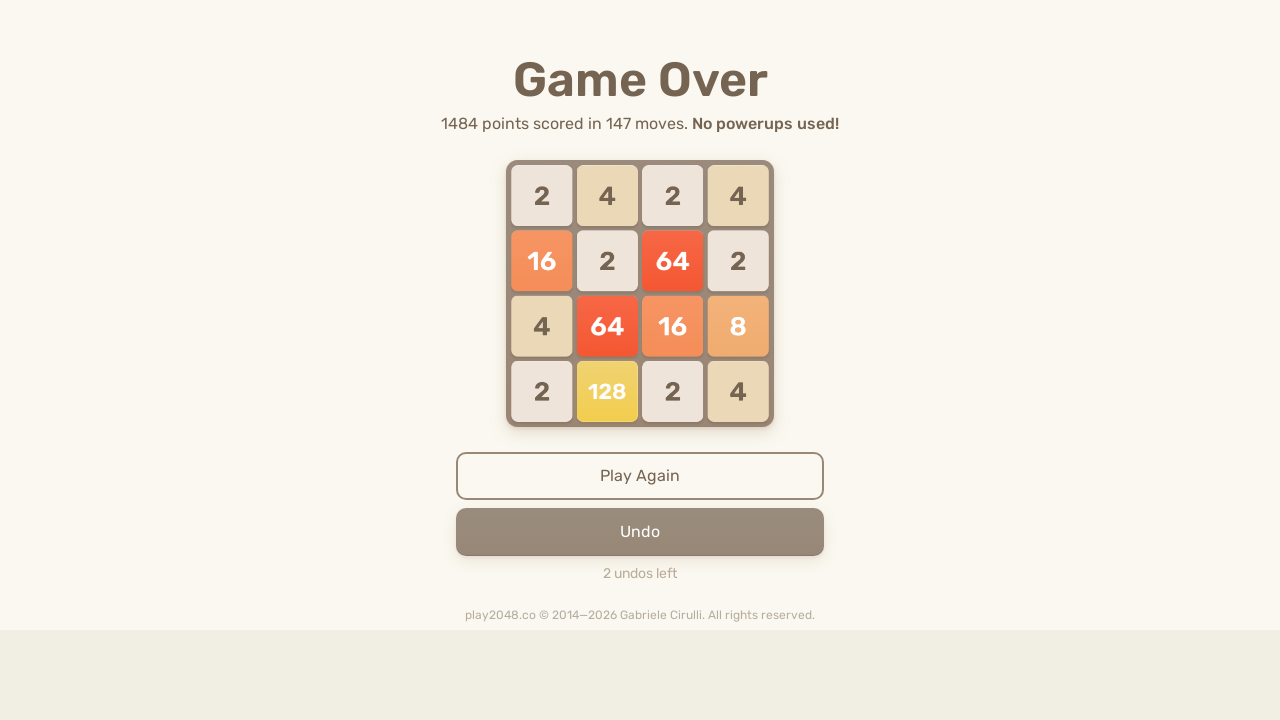

Pressed ArrowUp key
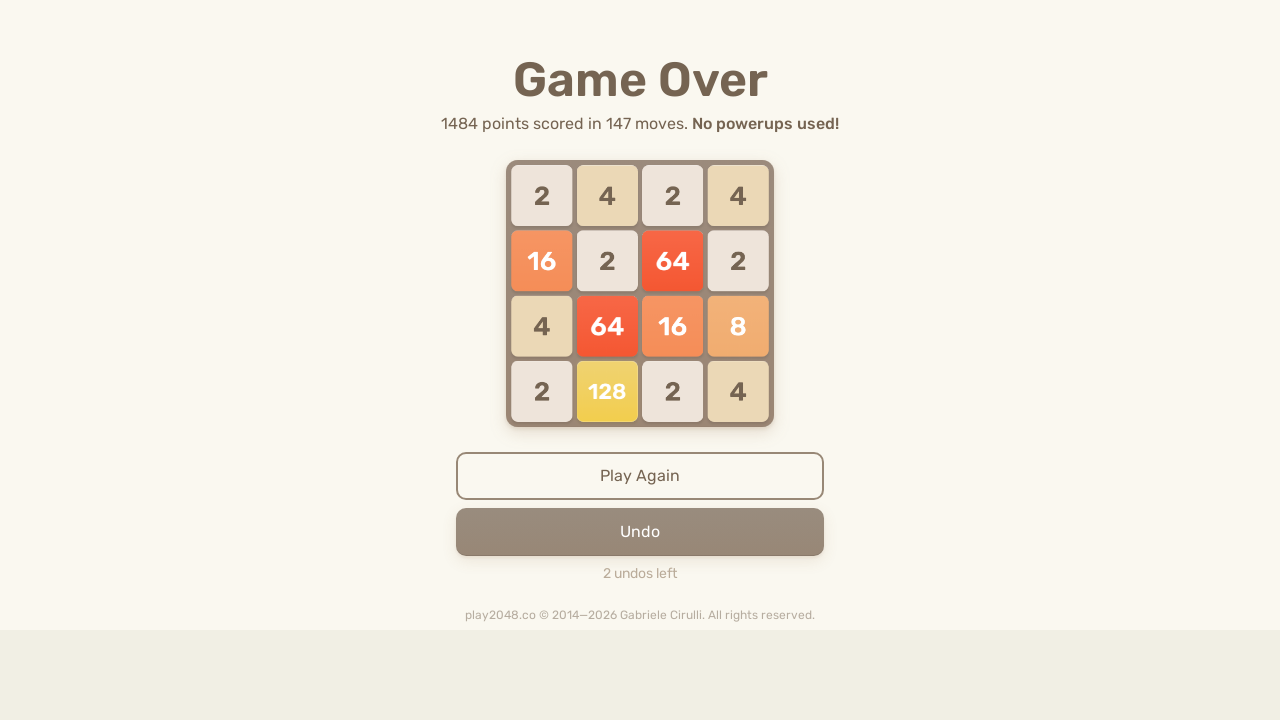

Pressed ArrowRight key
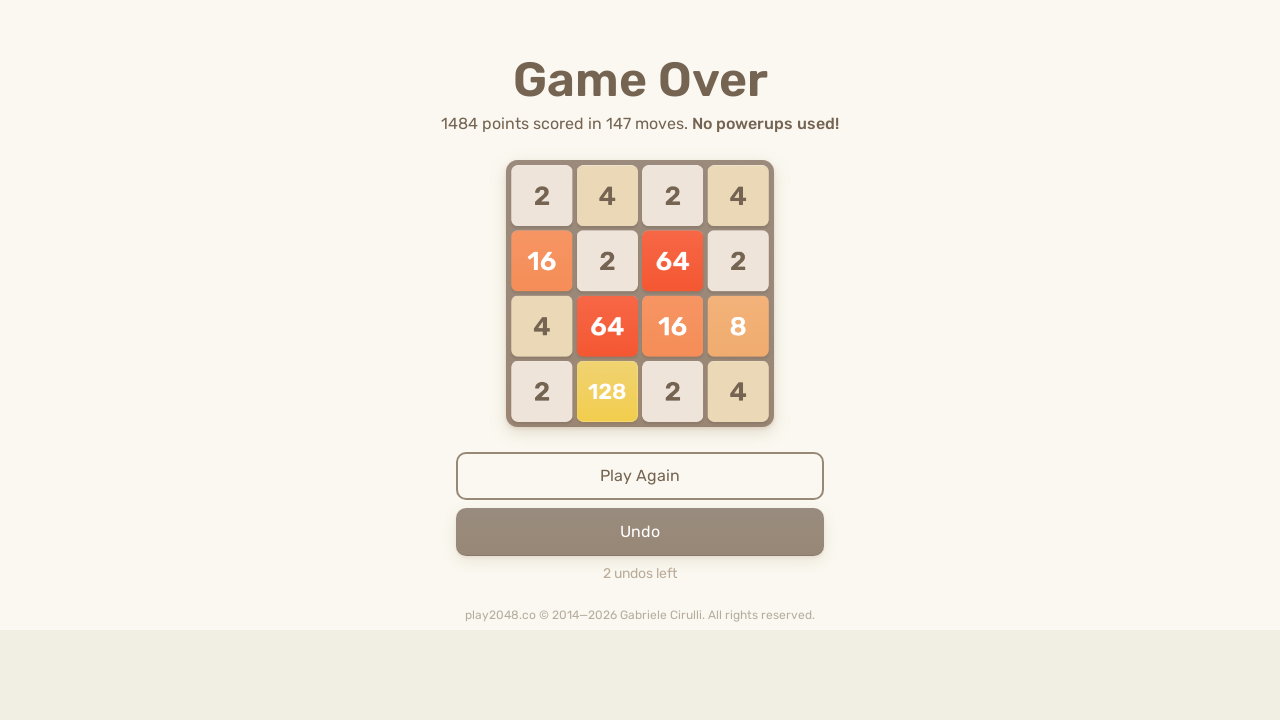

Pressed ArrowDown key
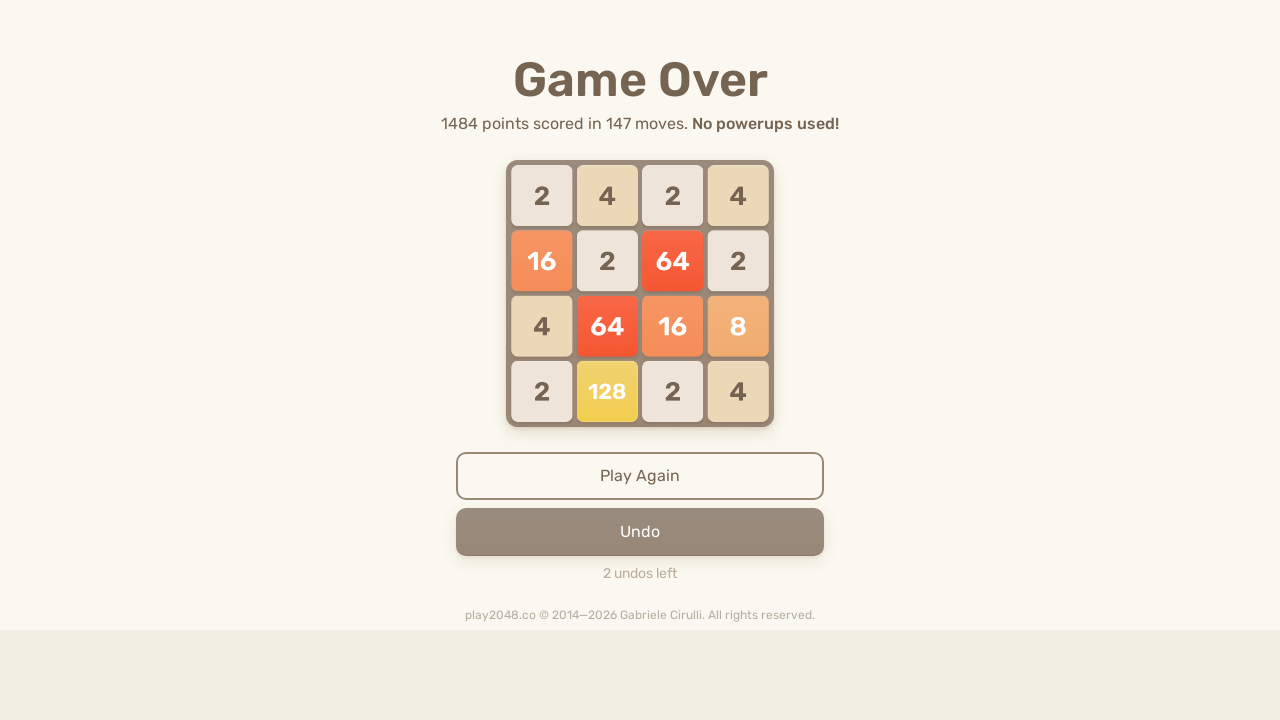

Pressed ArrowLeft key
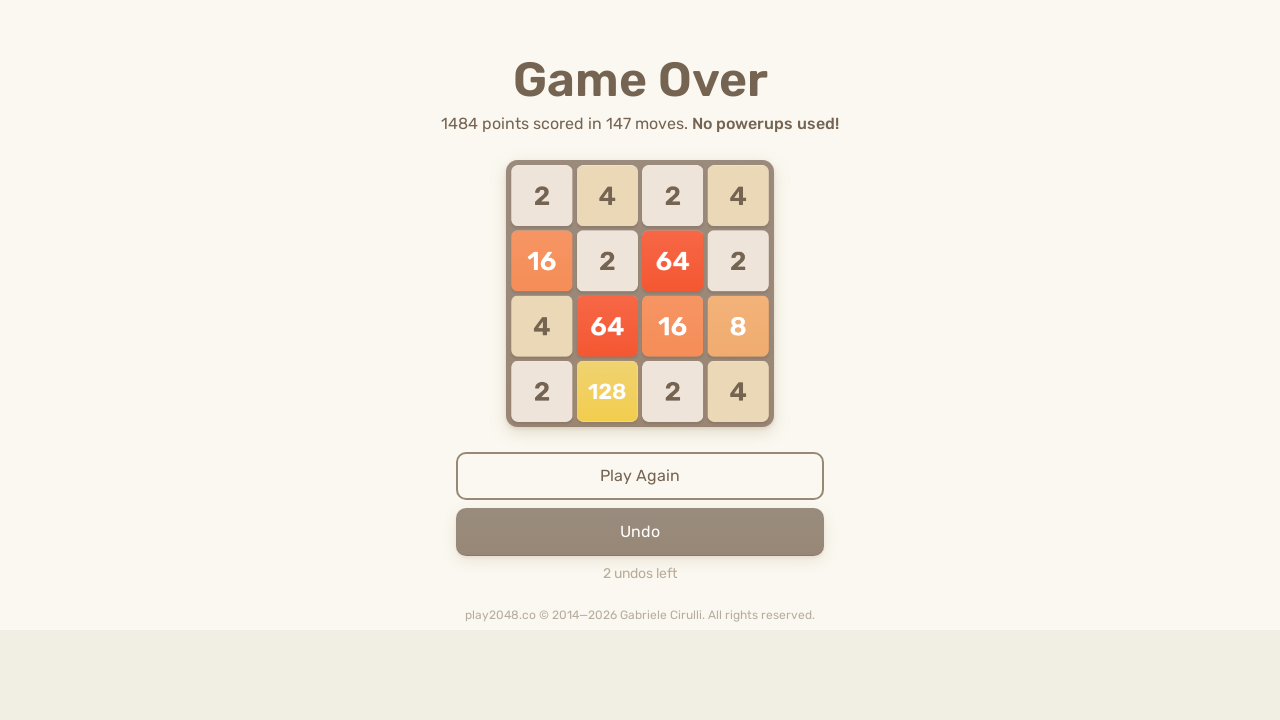

Checked game over status: 0 game-over messages found
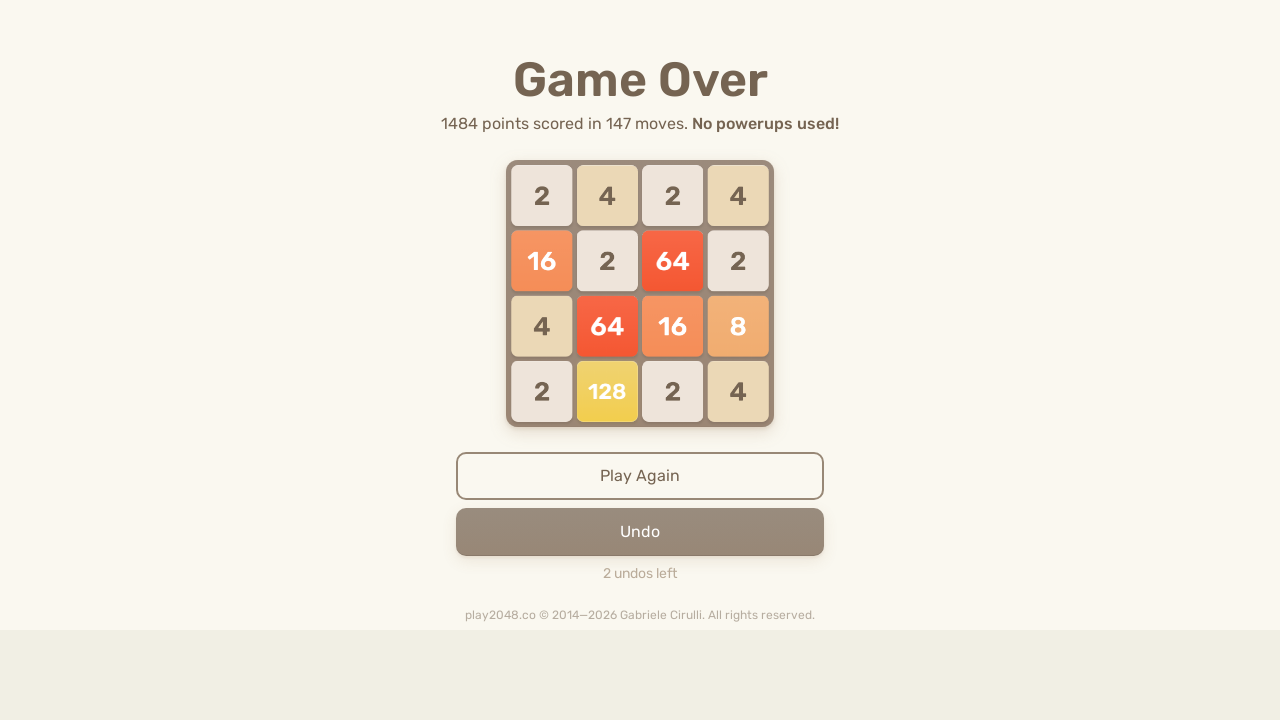

Waited 100ms for game animations to complete
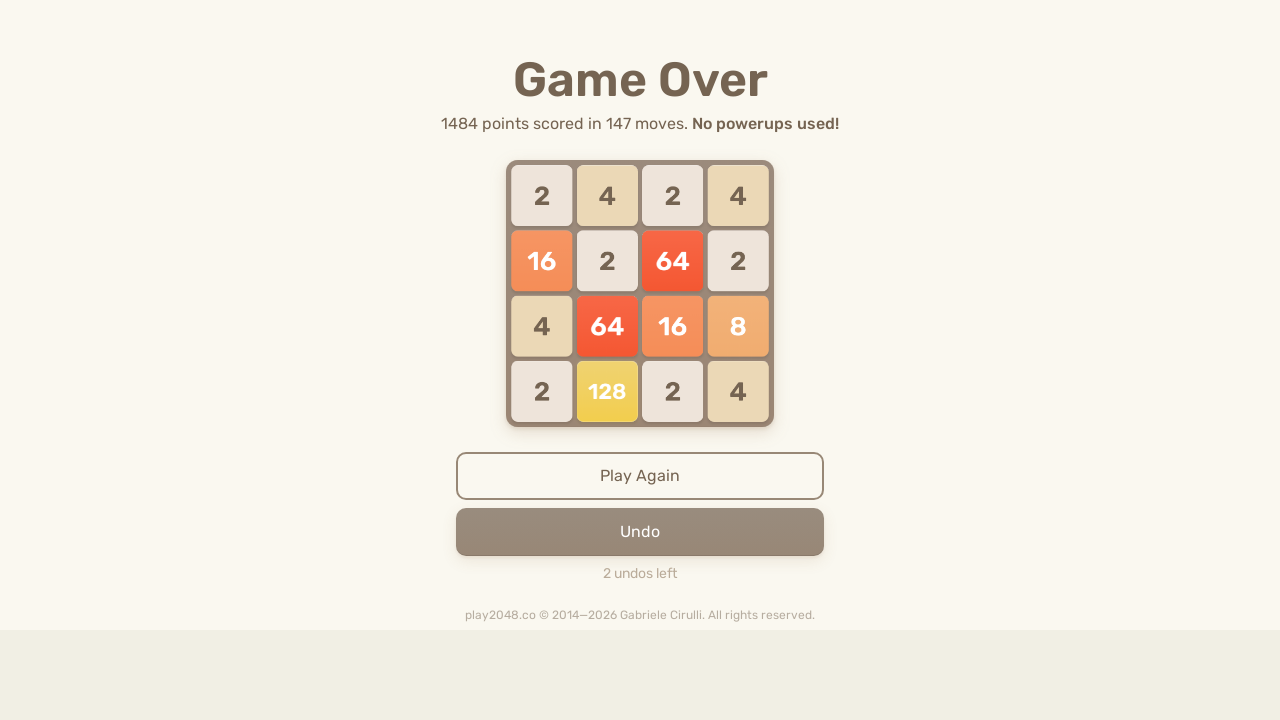

Pressed ArrowUp key
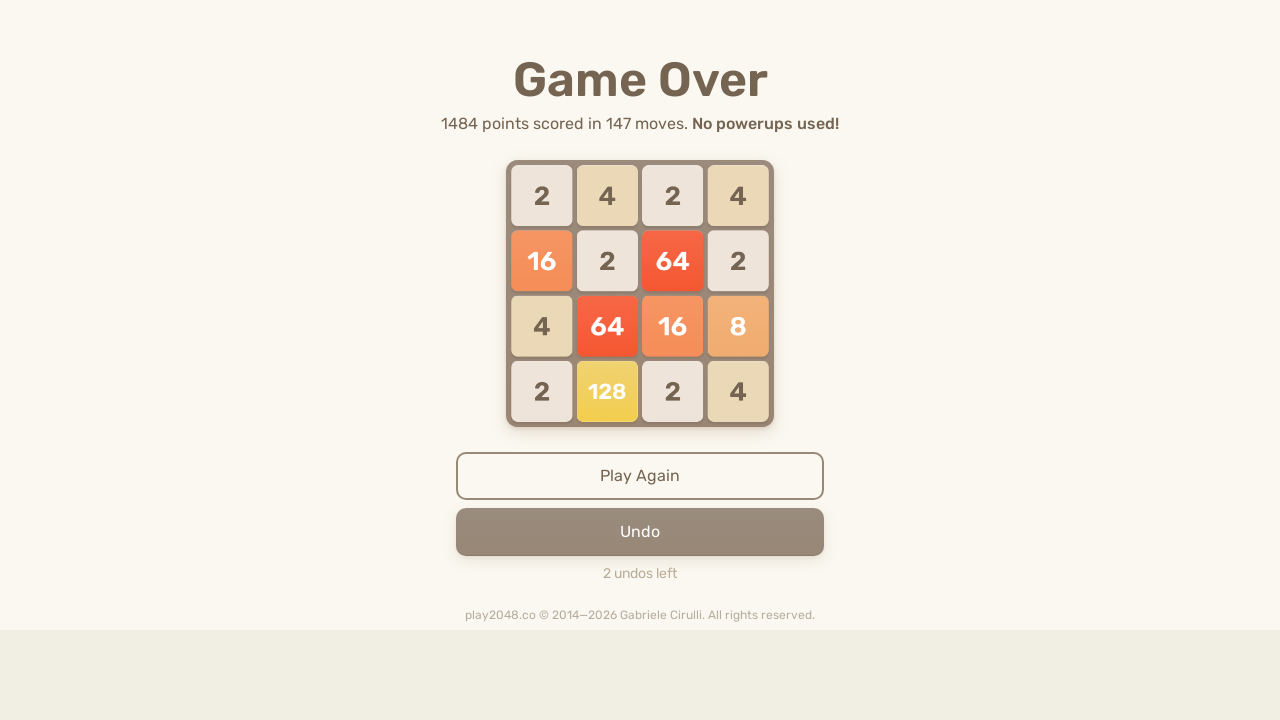

Pressed ArrowRight key
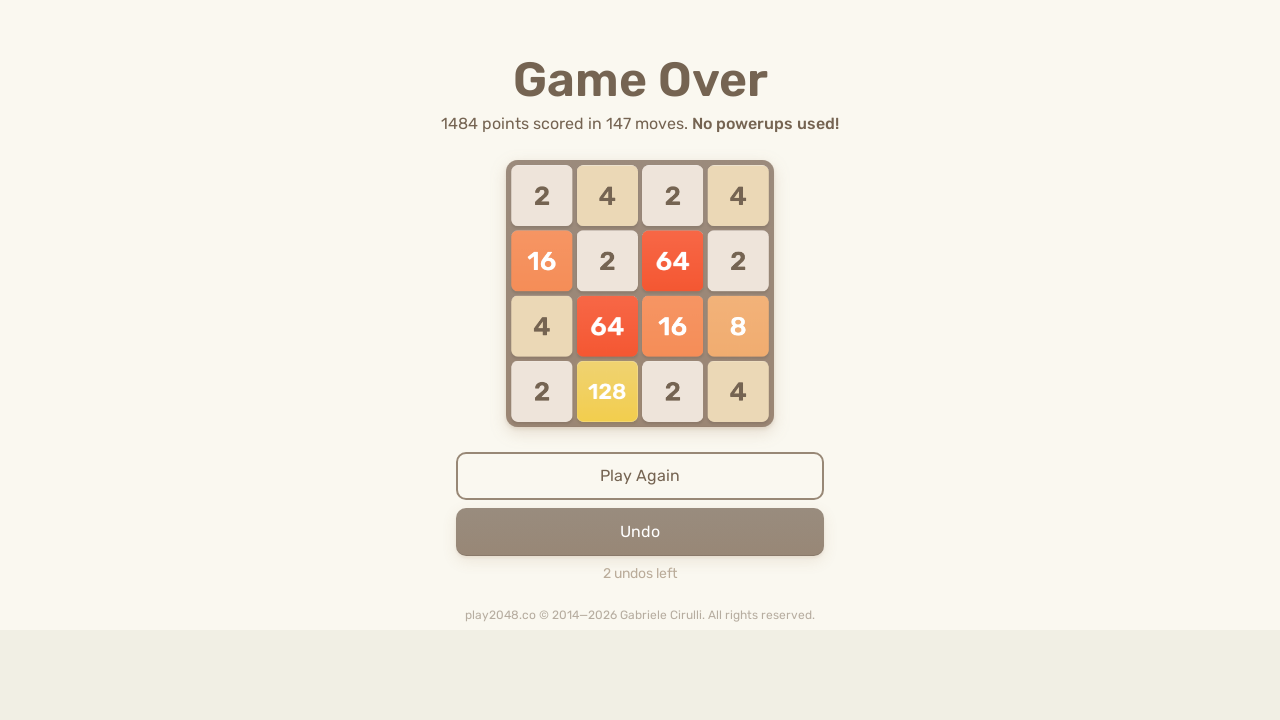

Pressed ArrowDown key
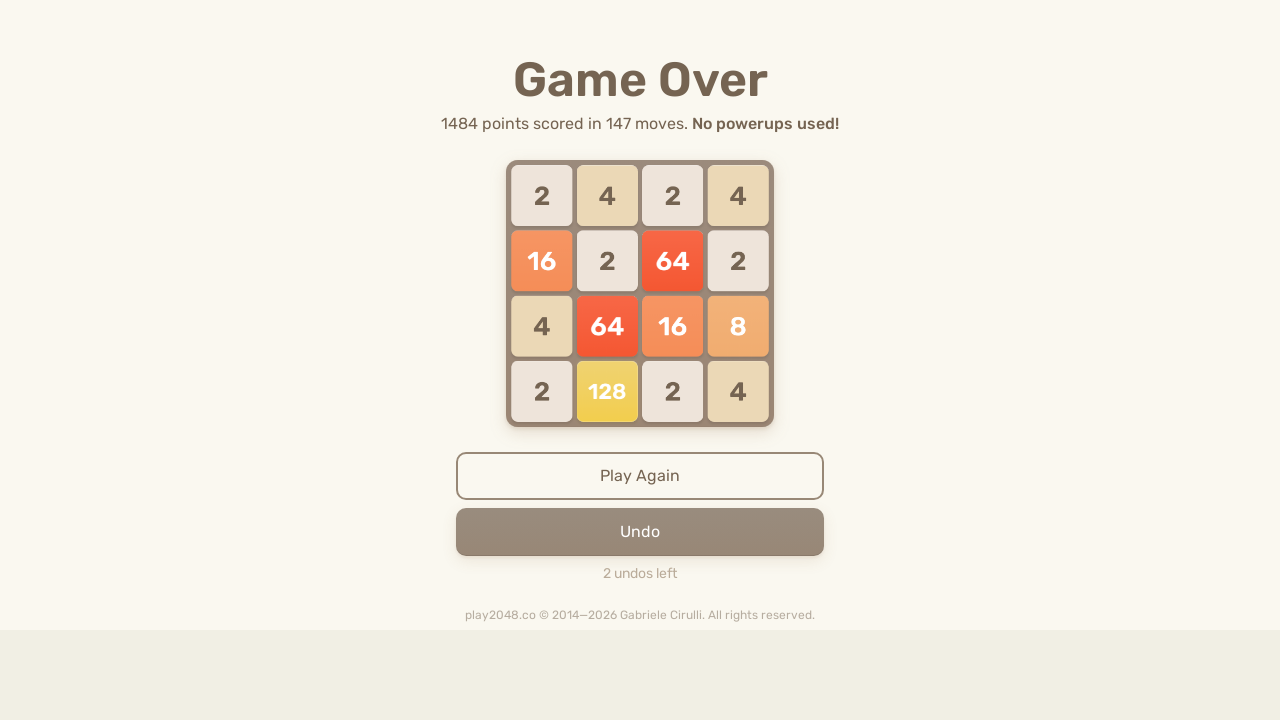

Pressed ArrowLeft key
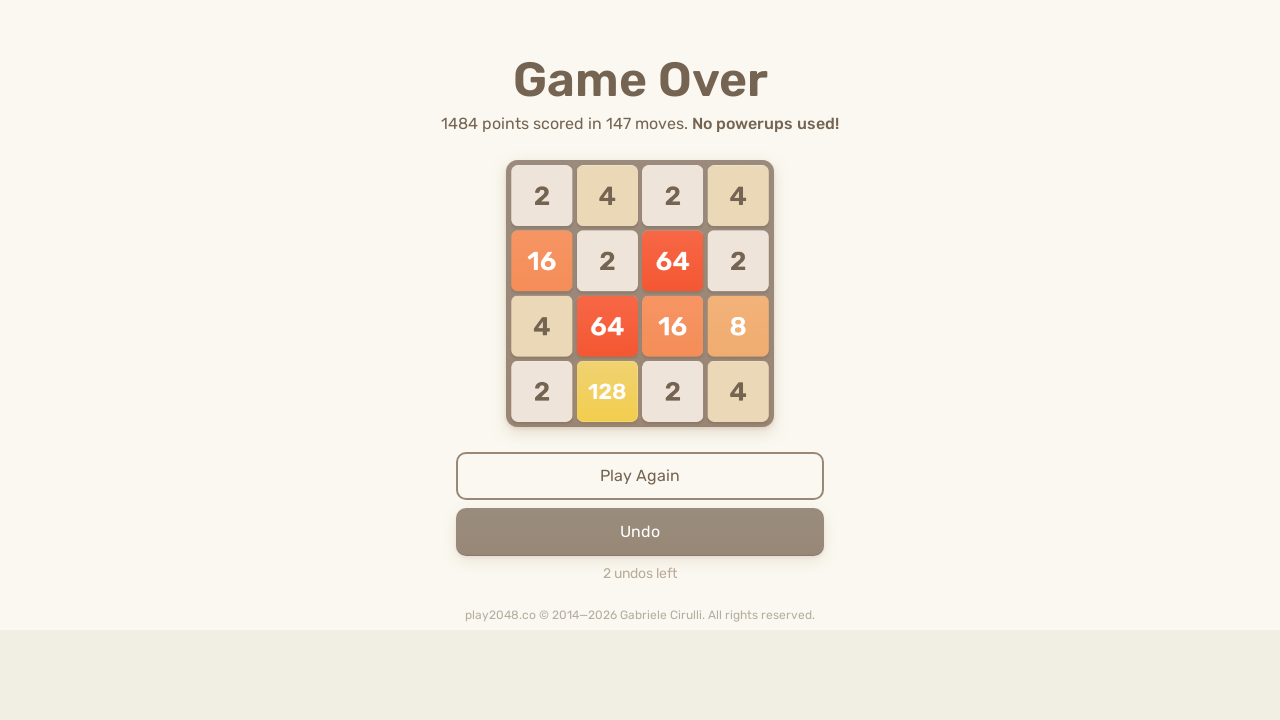

Checked game over status: 0 game-over messages found
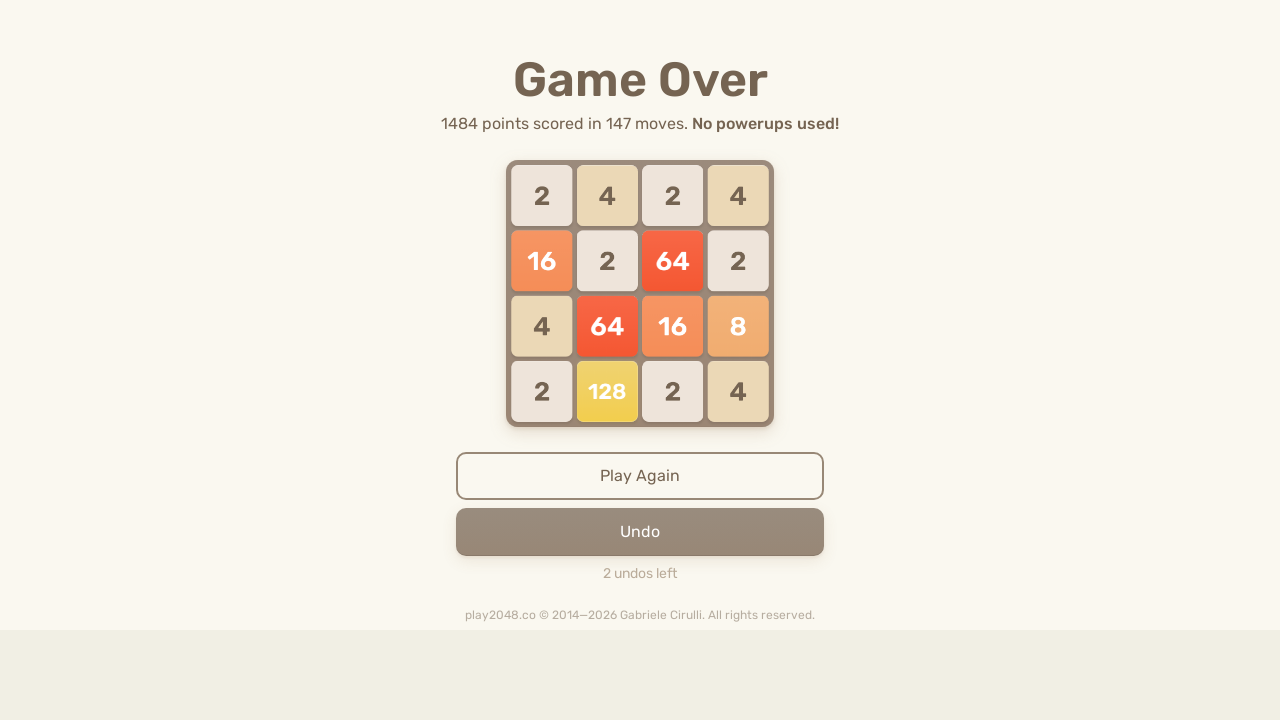

Waited 100ms for game animations to complete
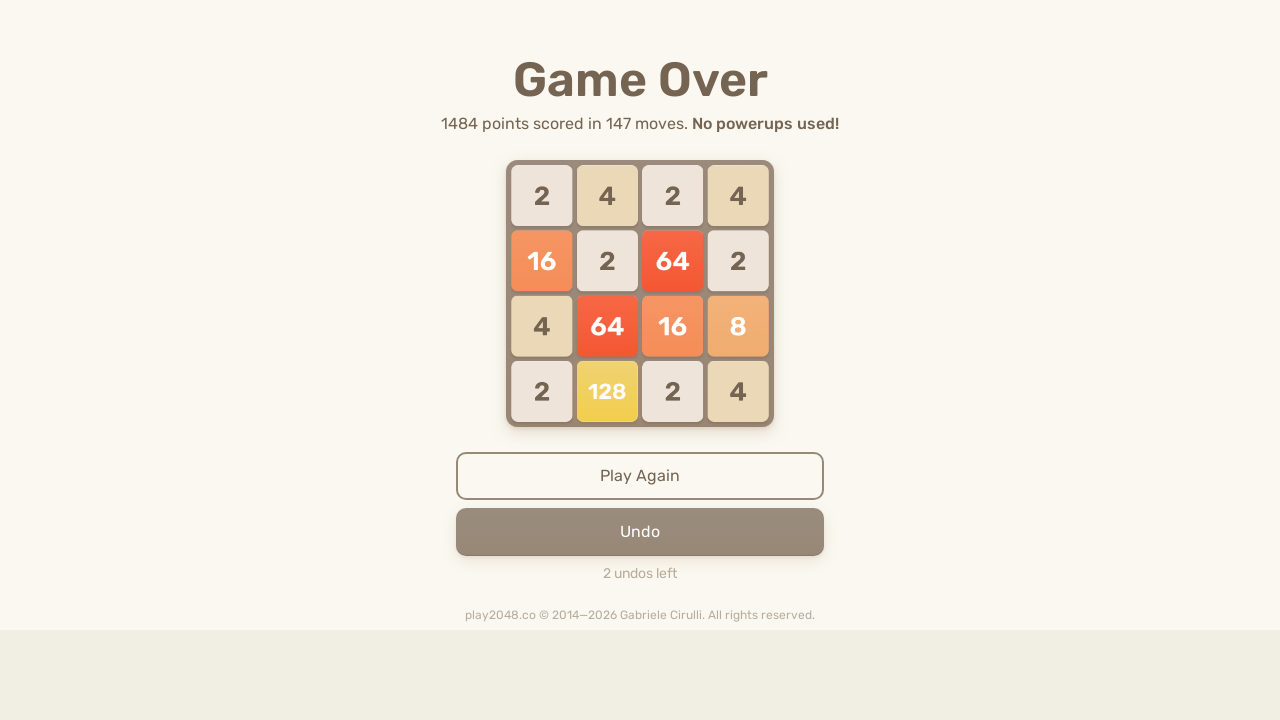

Pressed ArrowUp key
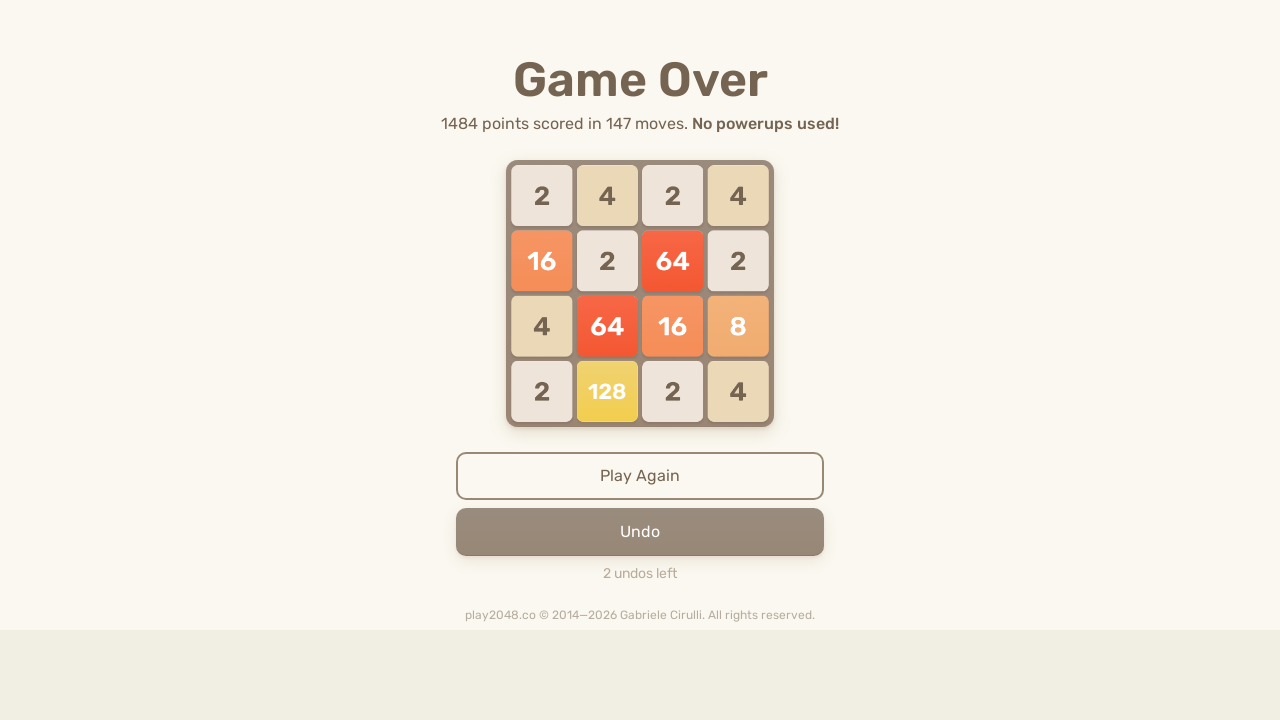

Pressed ArrowRight key
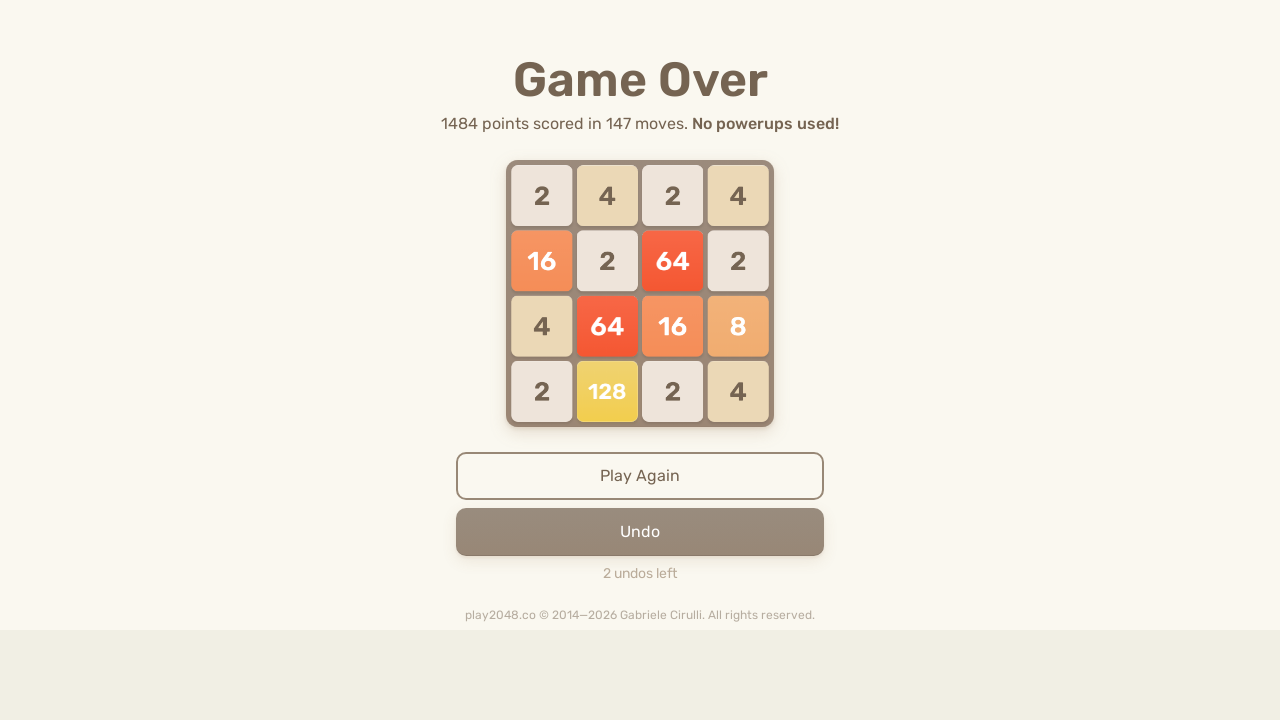

Pressed ArrowDown key
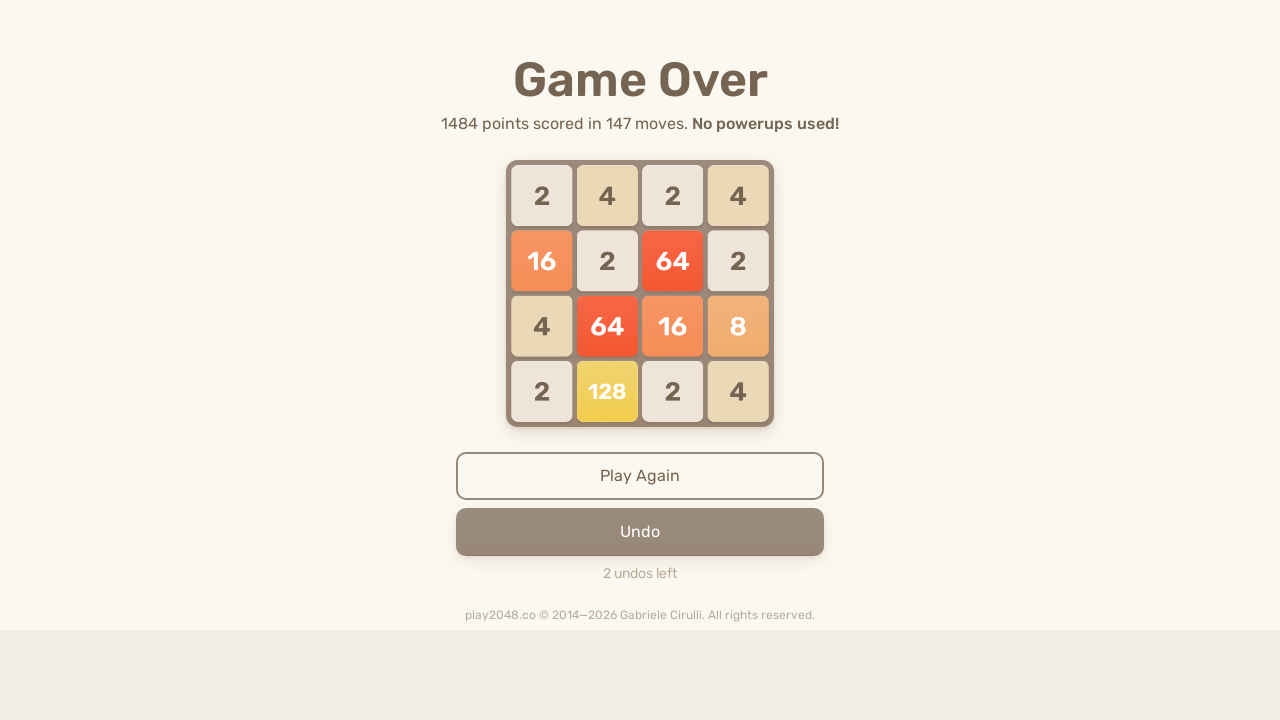

Pressed ArrowLeft key
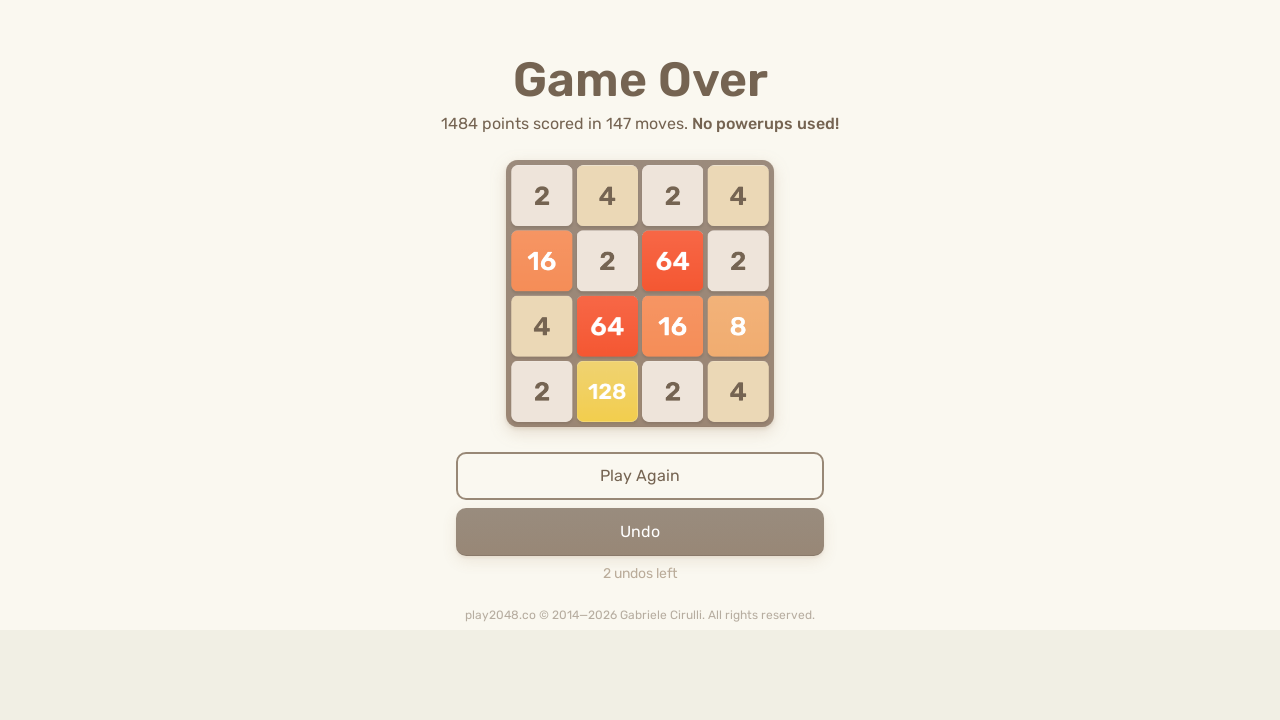

Checked game over status: 0 game-over messages found
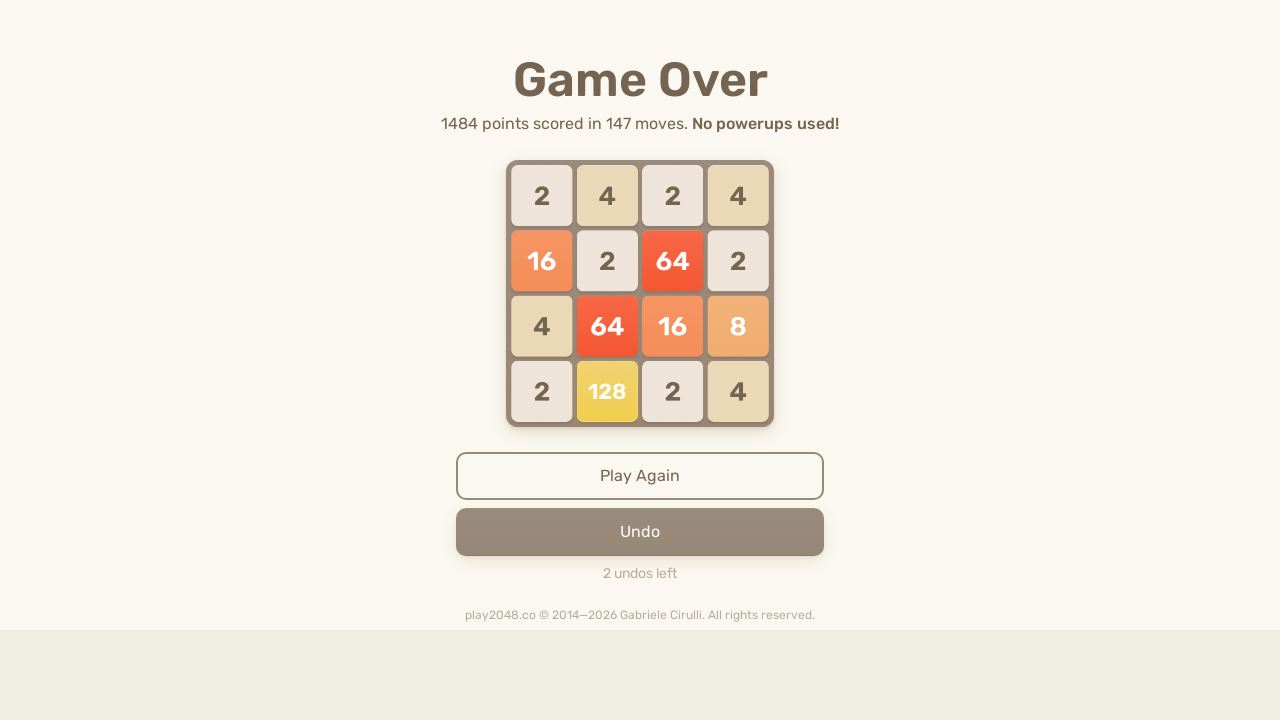

Waited 100ms for game animations to complete
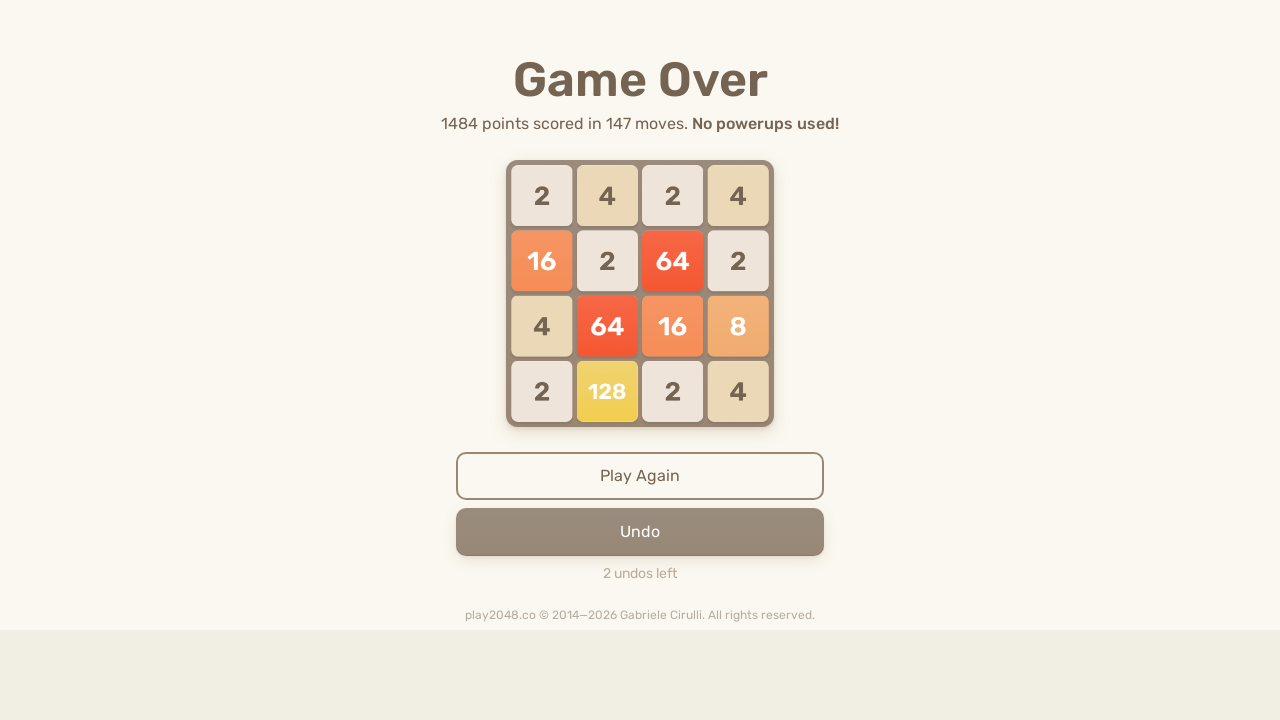

Pressed ArrowUp key
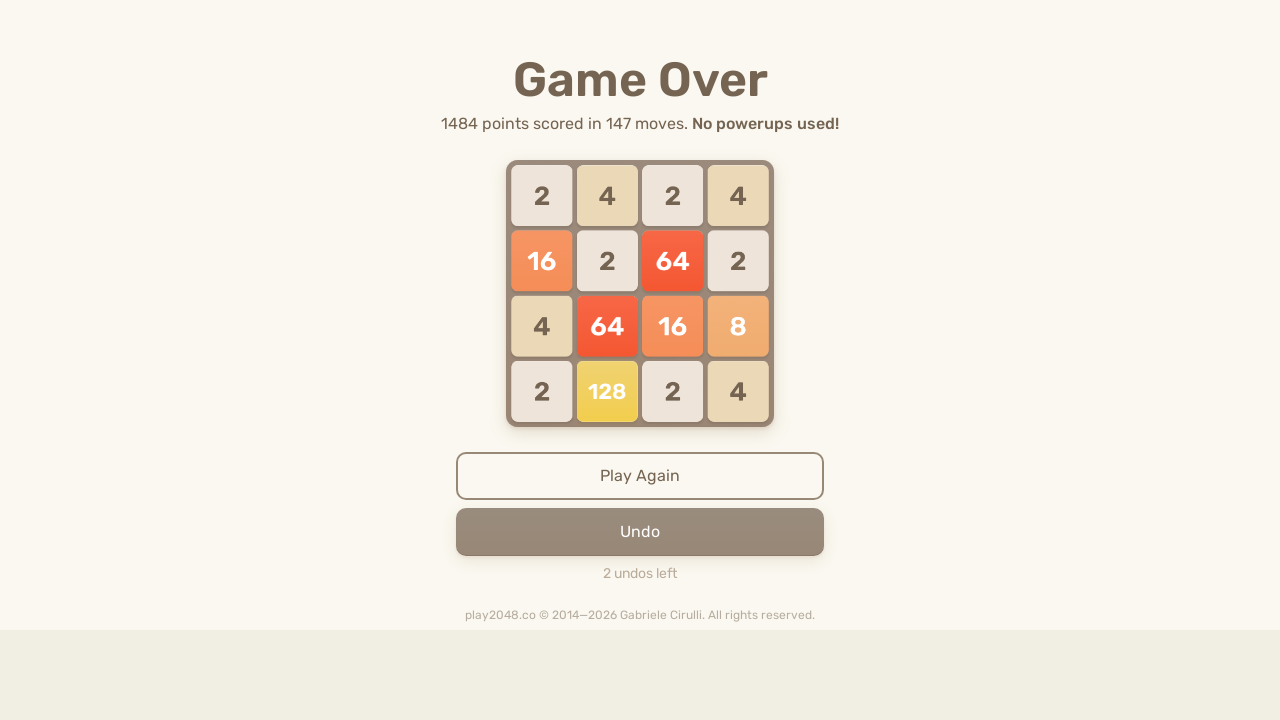

Pressed ArrowRight key
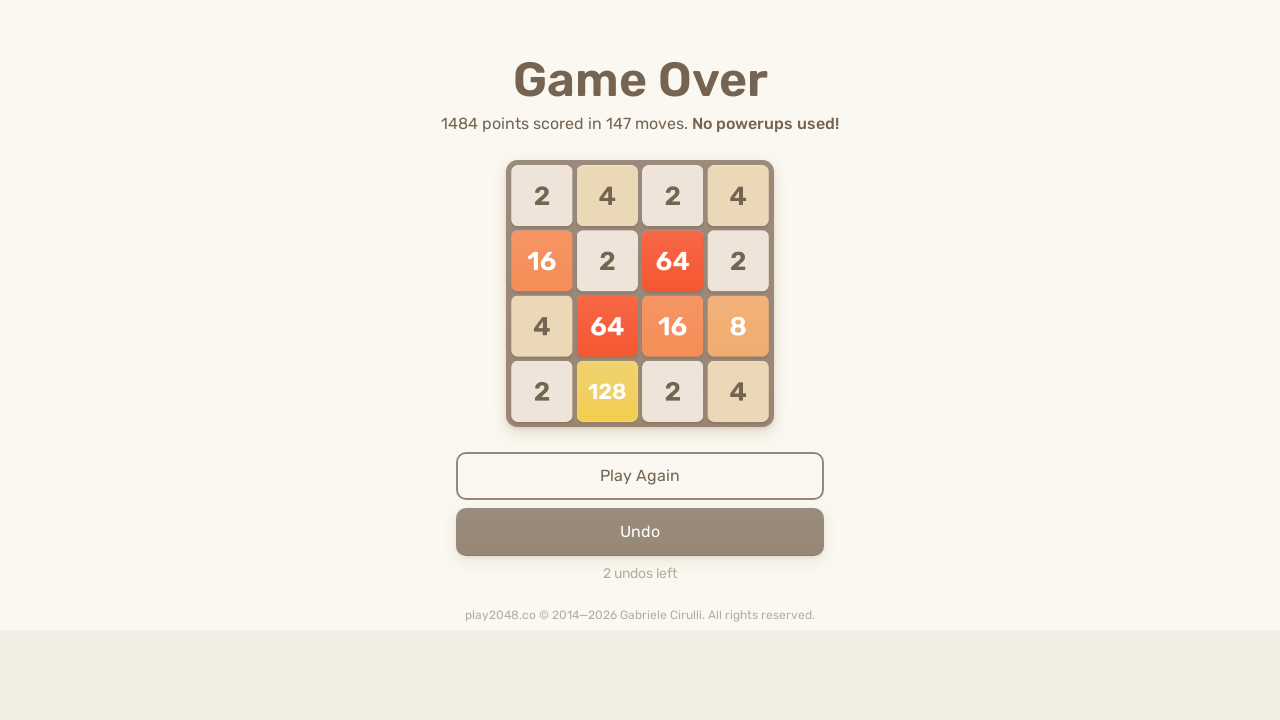

Pressed ArrowDown key
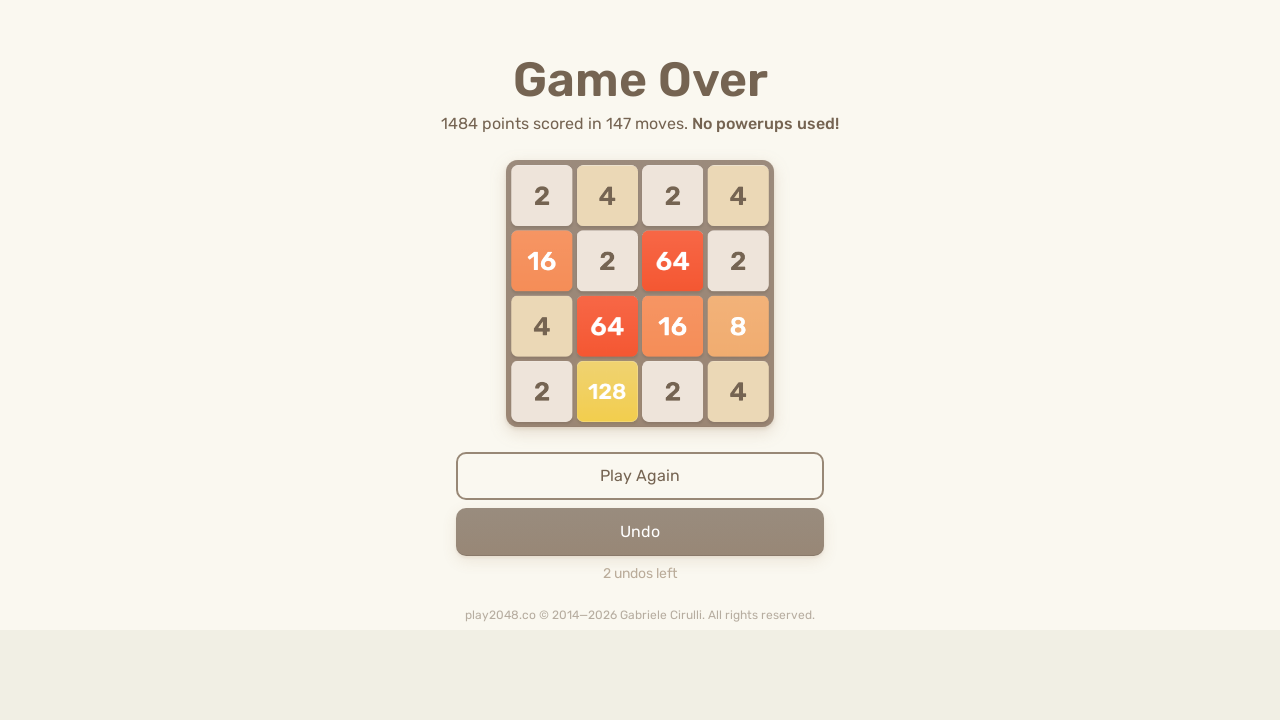

Pressed ArrowLeft key
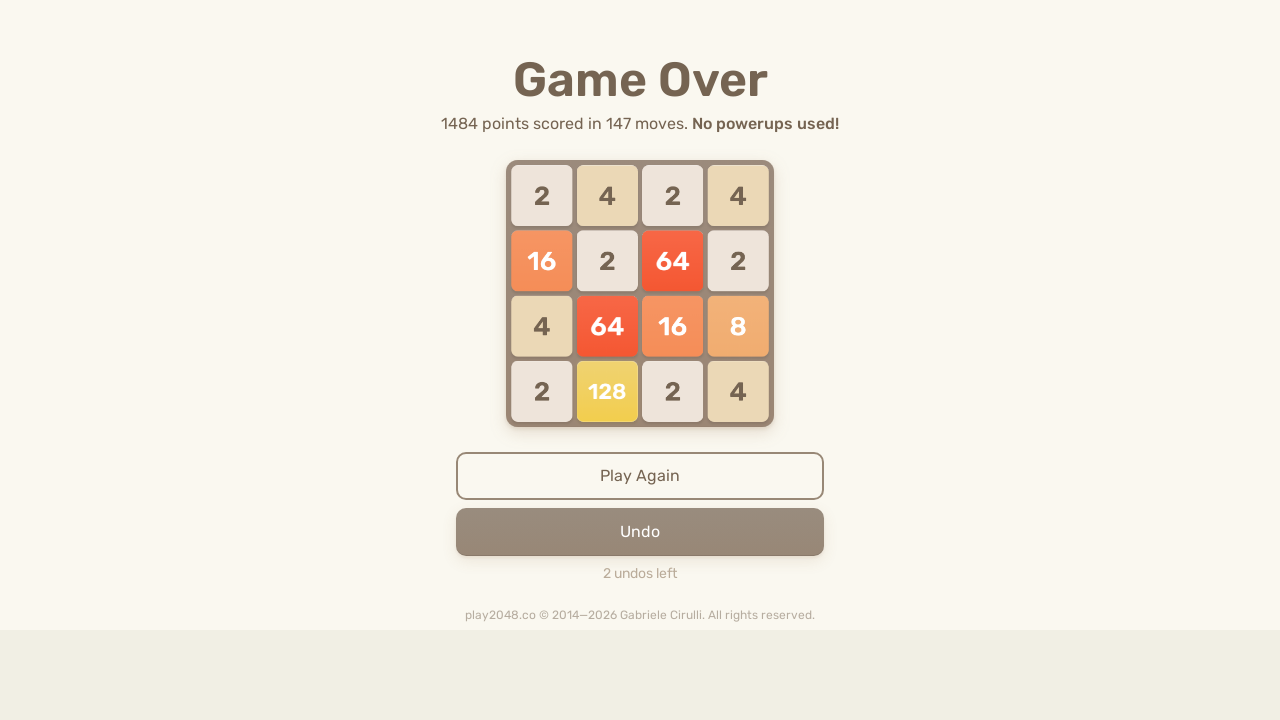

Checked game over status: 0 game-over messages found
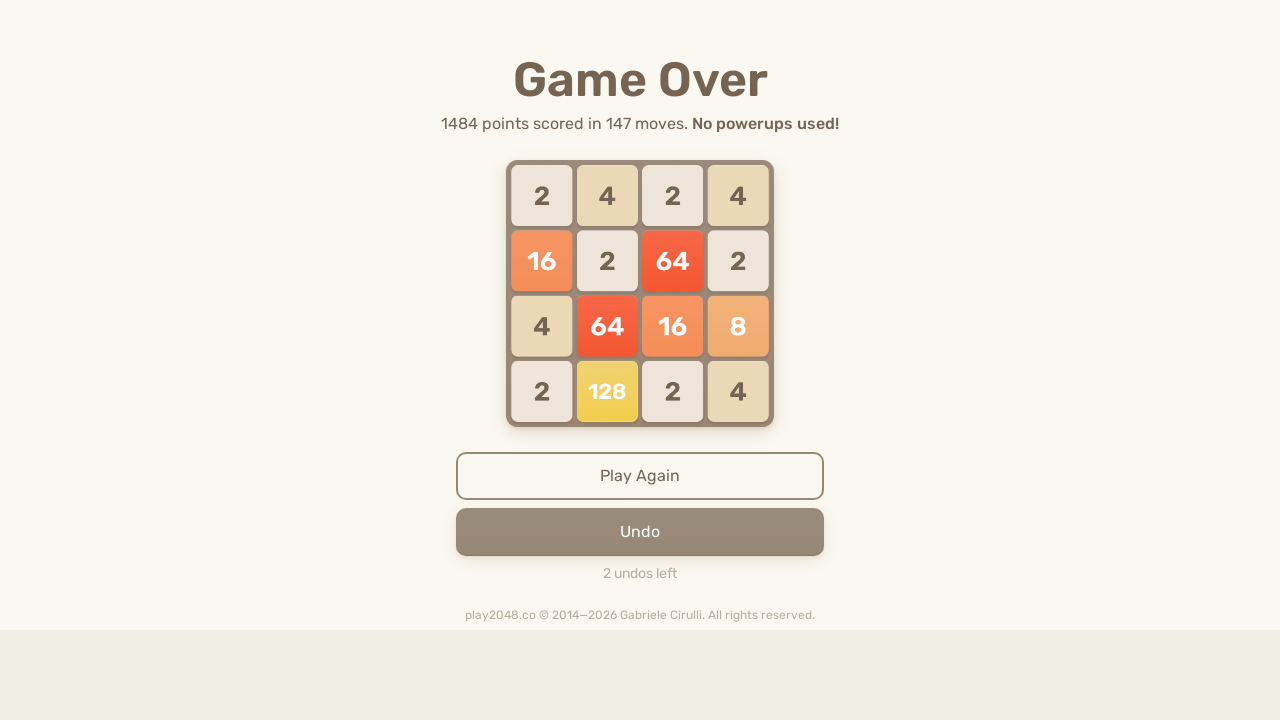

Waited 100ms for game animations to complete
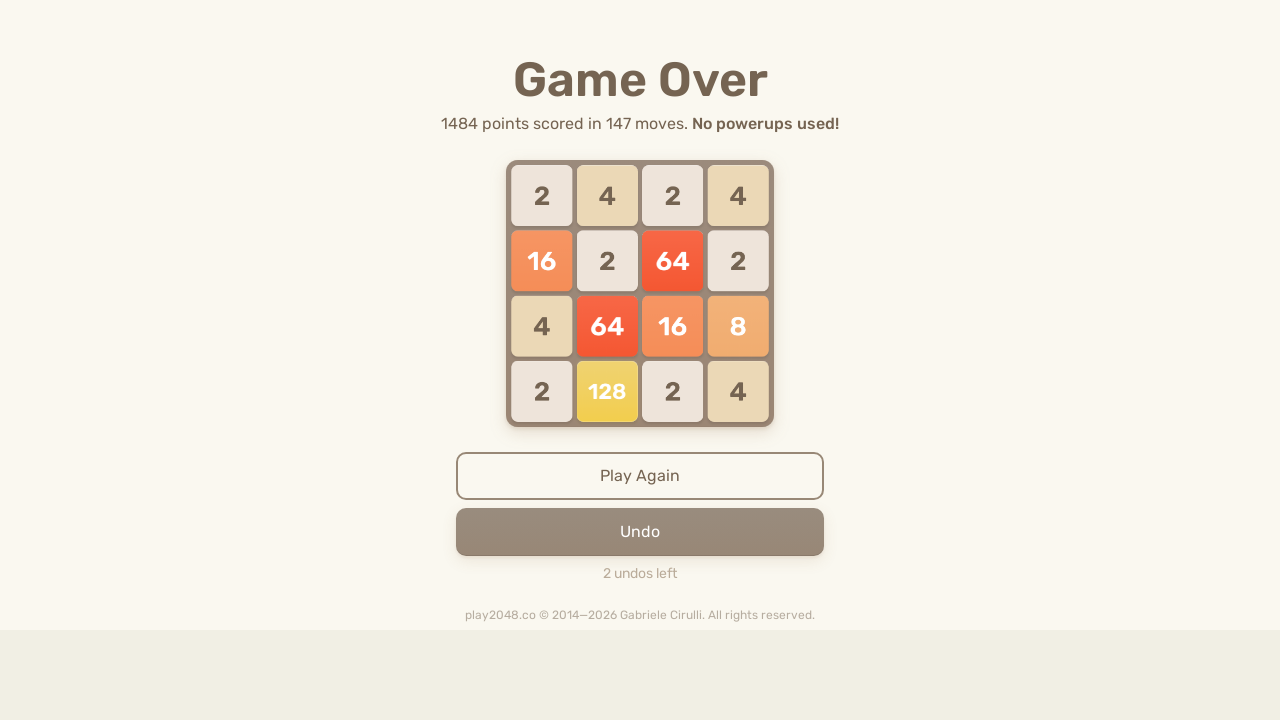

Pressed ArrowUp key
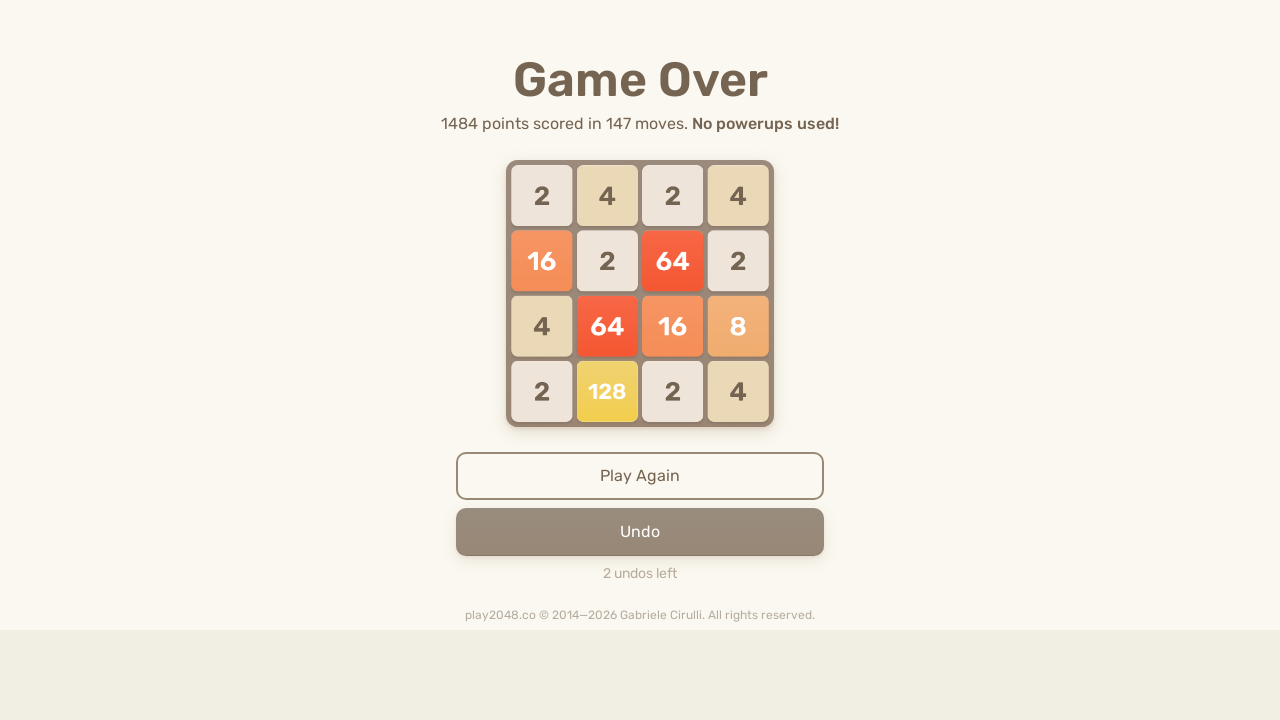

Pressed ArrowRight key
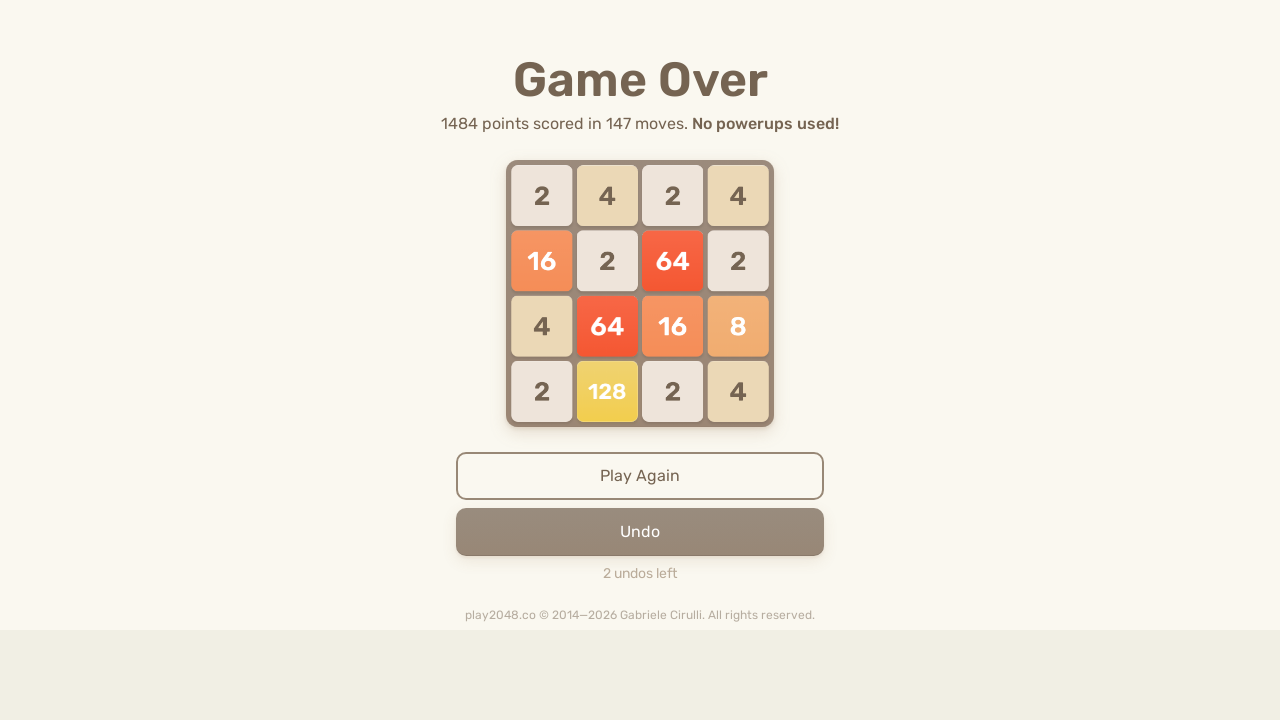

Pressed ArrowDown key
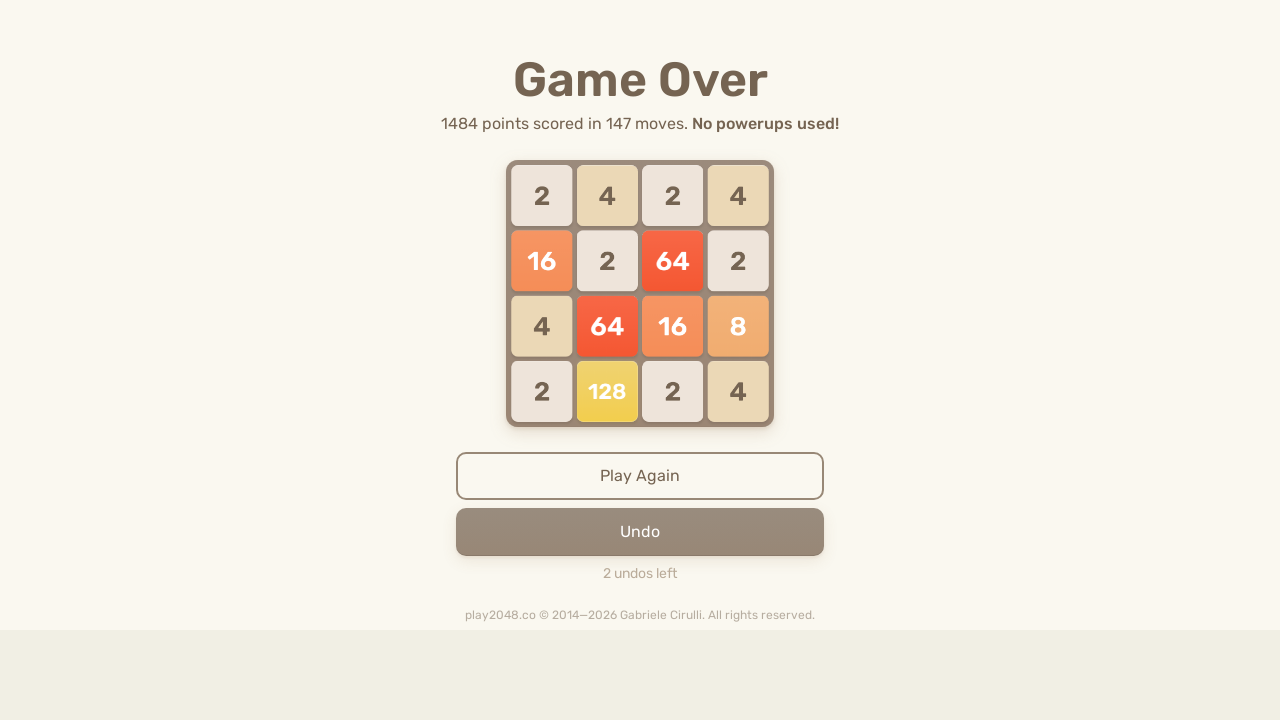

Pressed ArrowLeft key
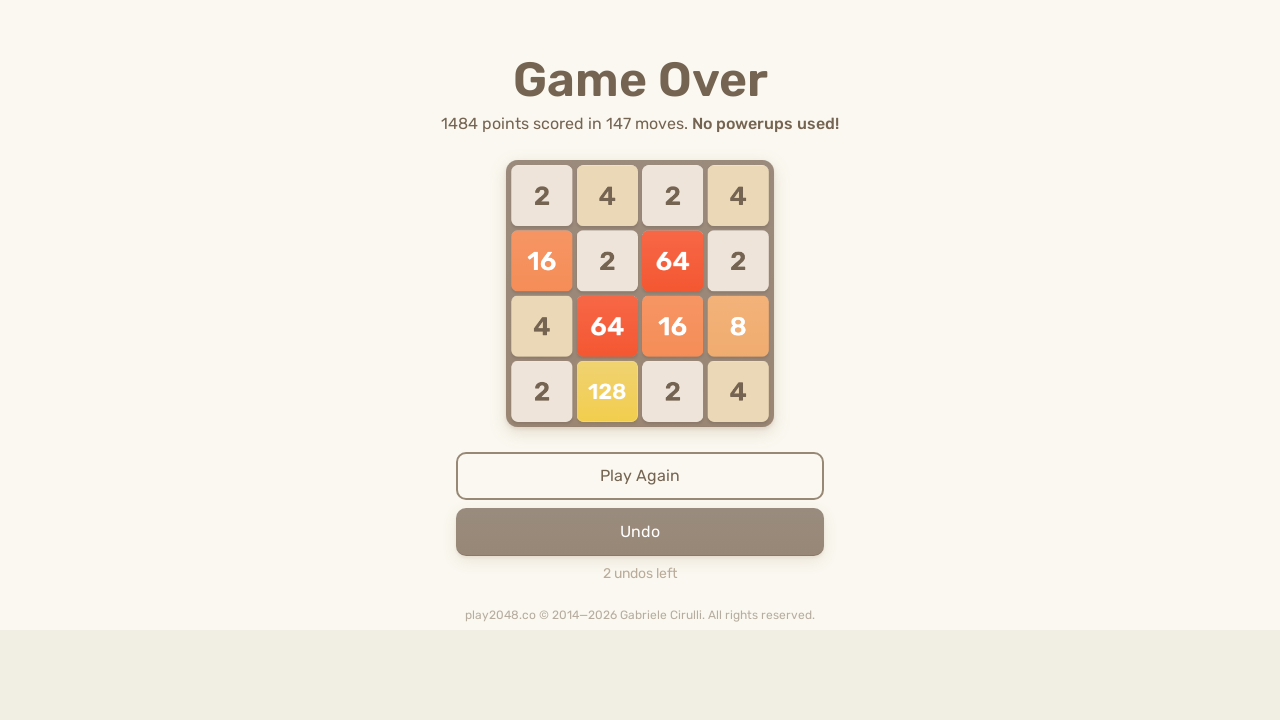

Checked game over status: 0 game-over messages found
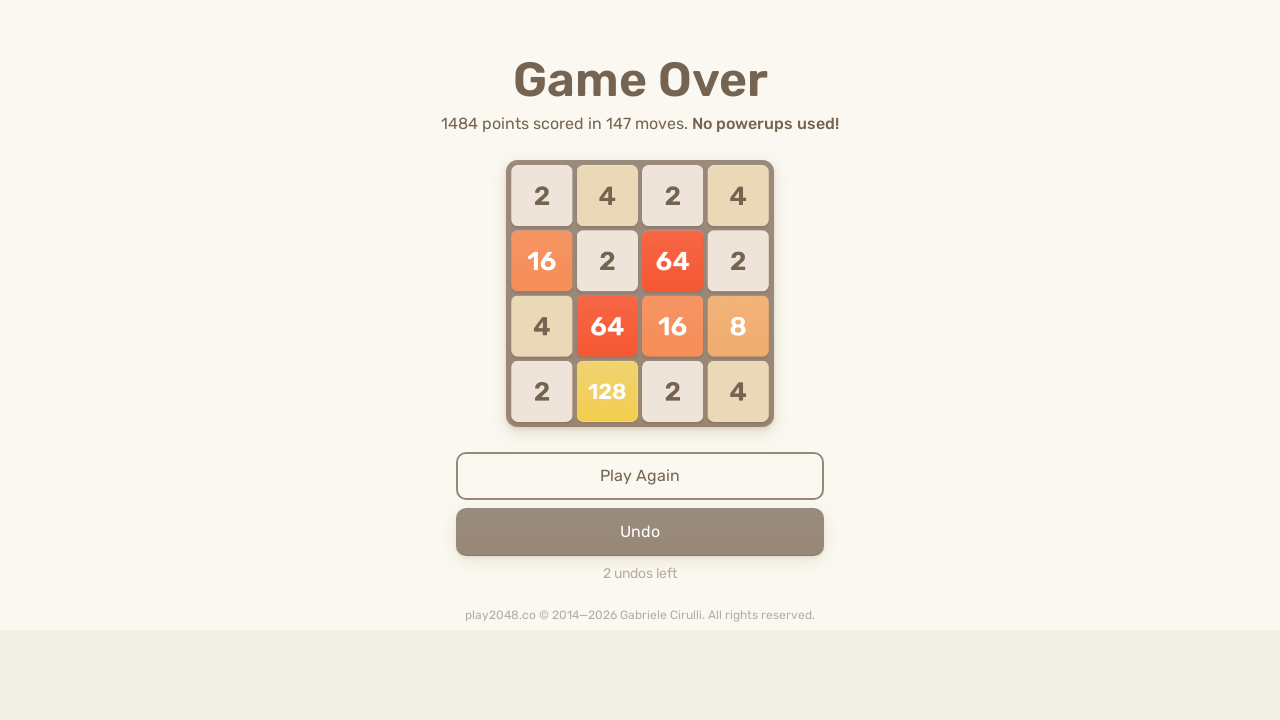

Waited 100ms for game animations to complete
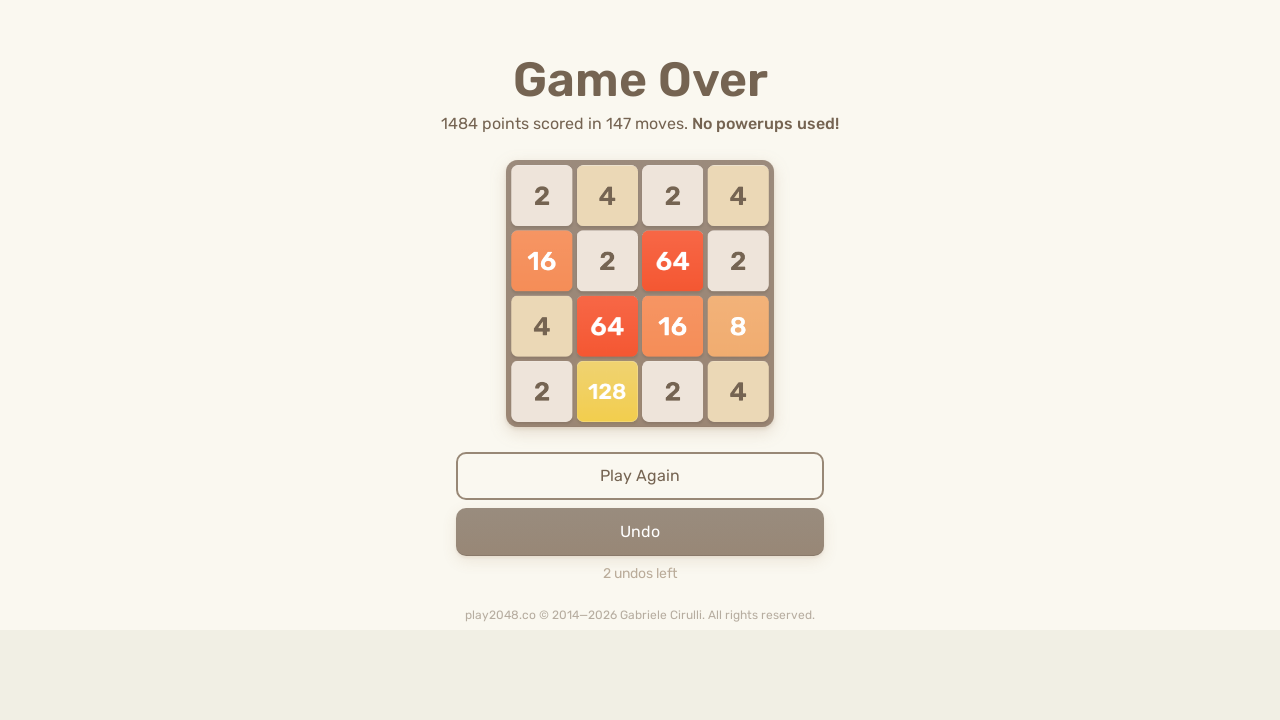

Pressed ArrowUp key
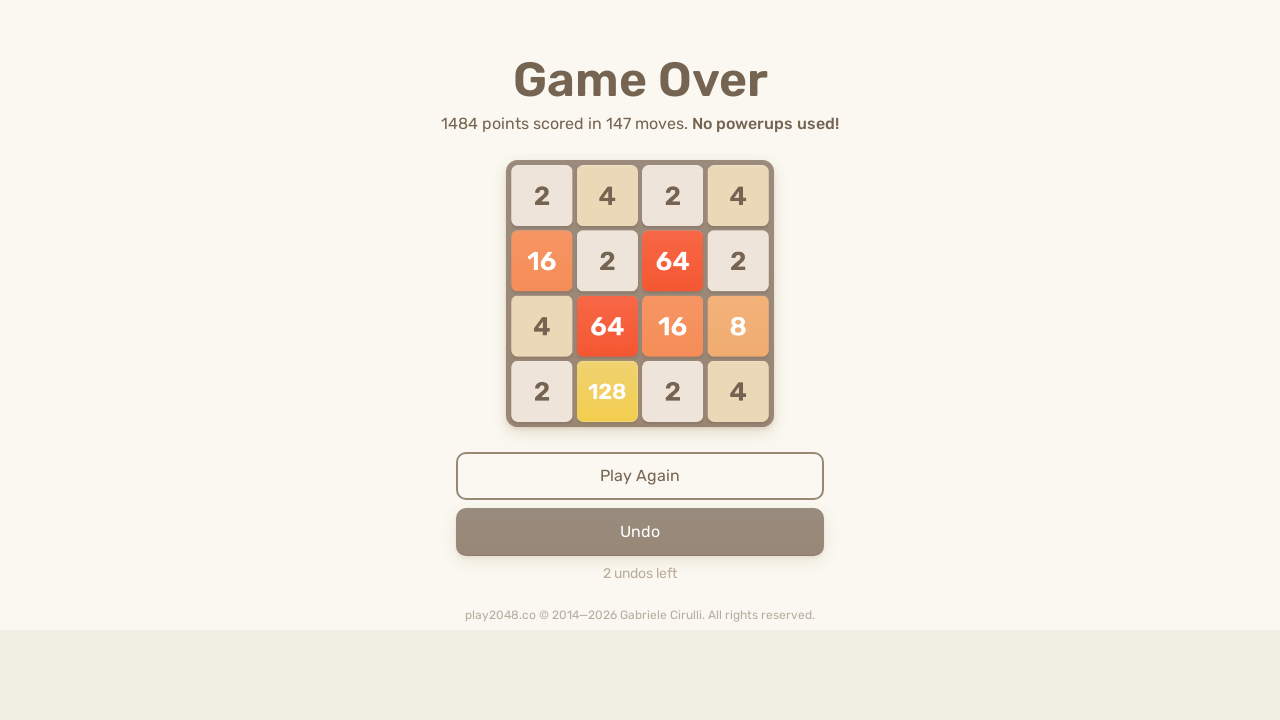

Pressed ArrowRight key
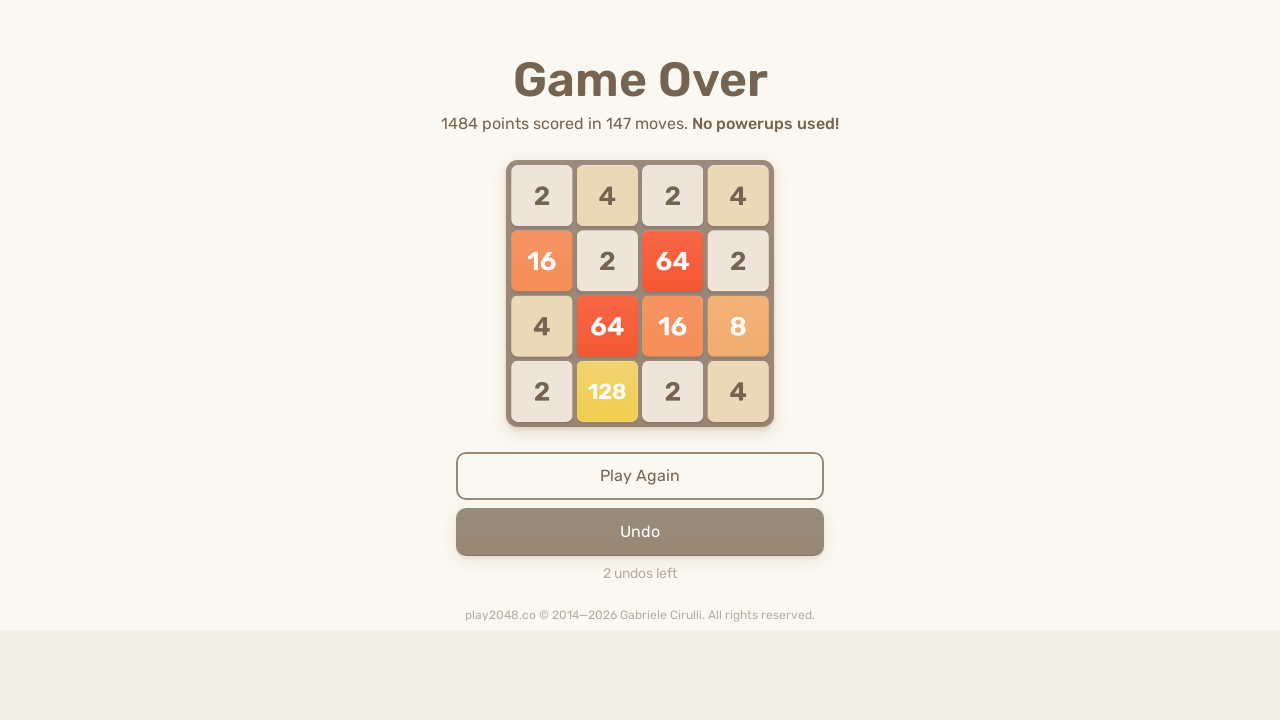

Pressed ArrowDown key
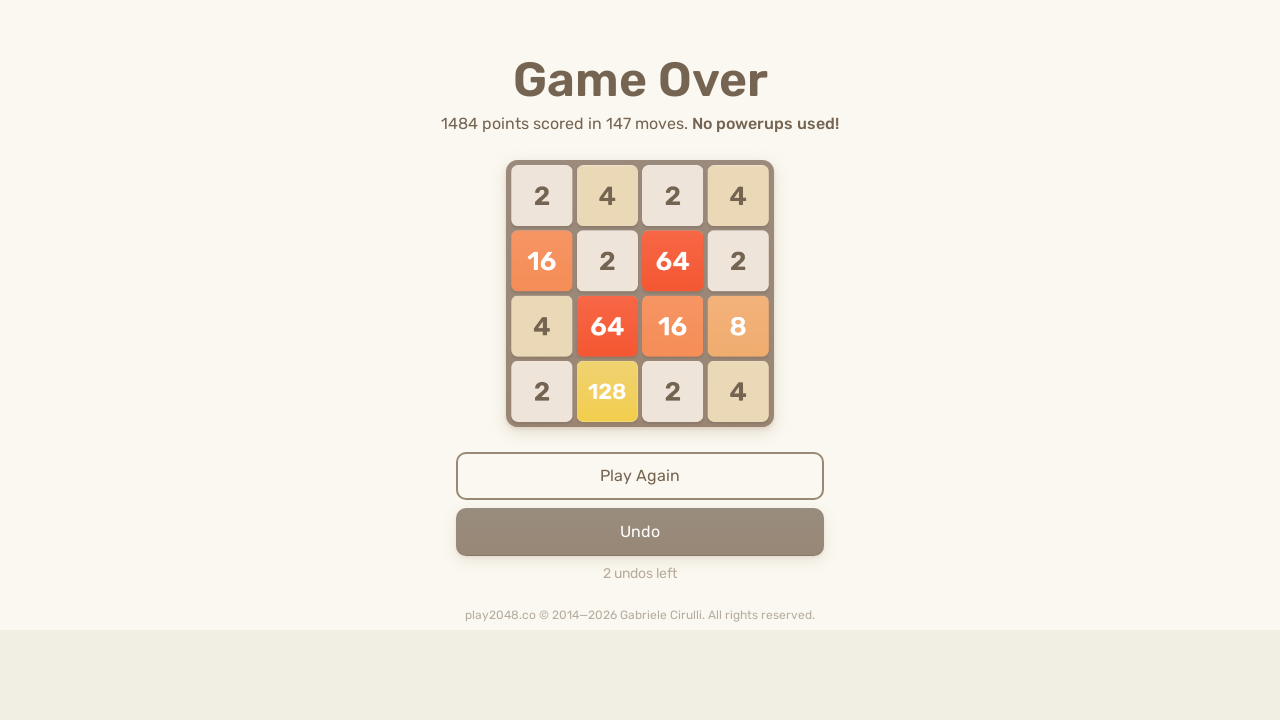

Pressed ArrowLeft key
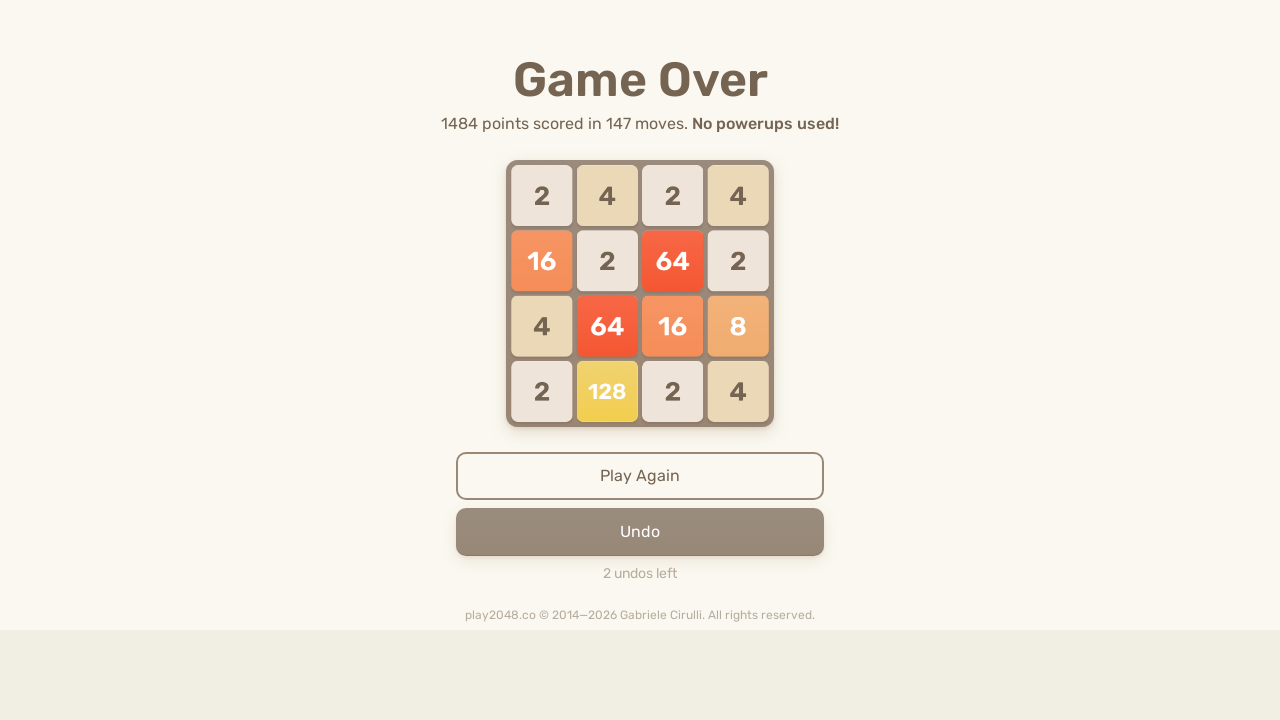

Checked game over status: 0 game-over messages found
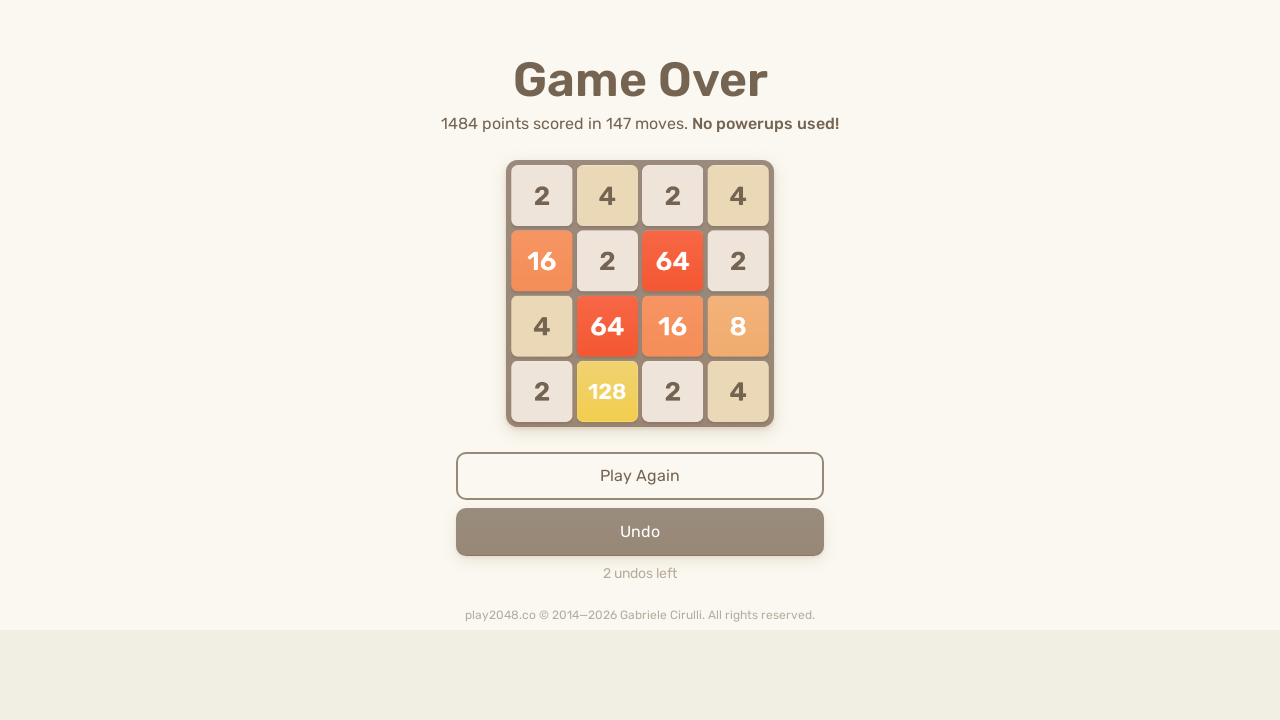

Waited 100ms for game animations to complete
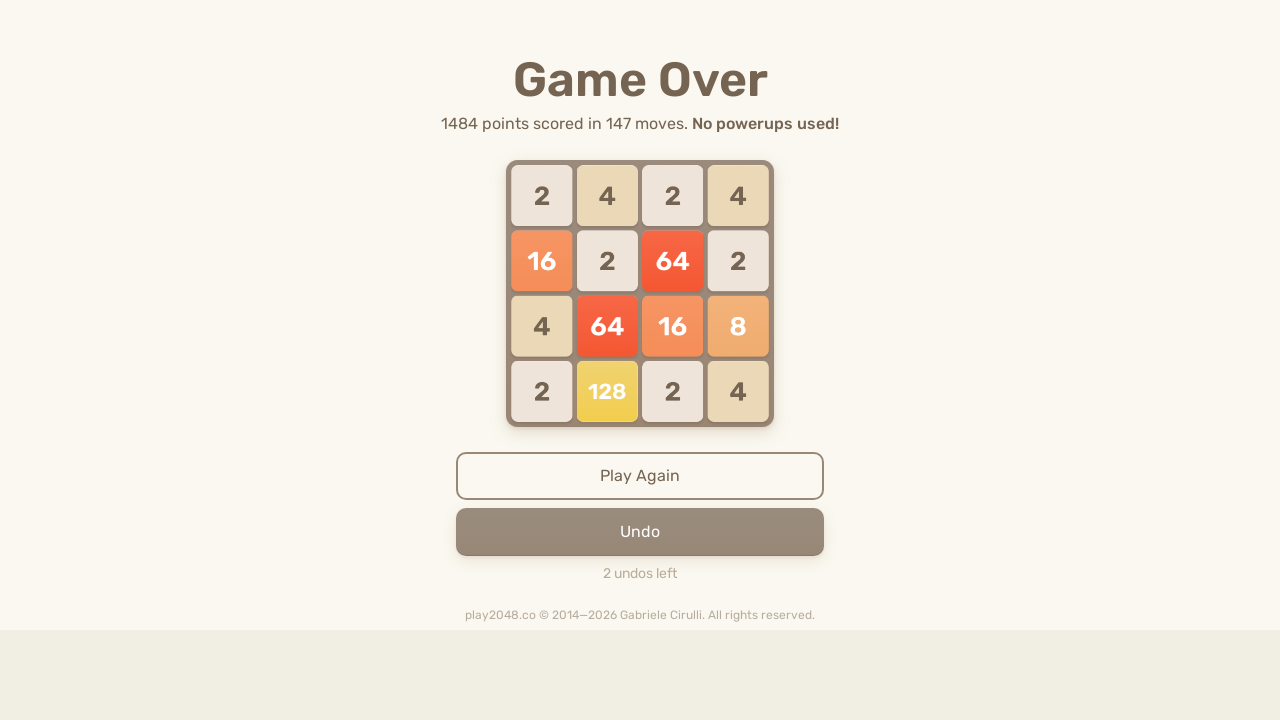

Pressed ArrowUp key
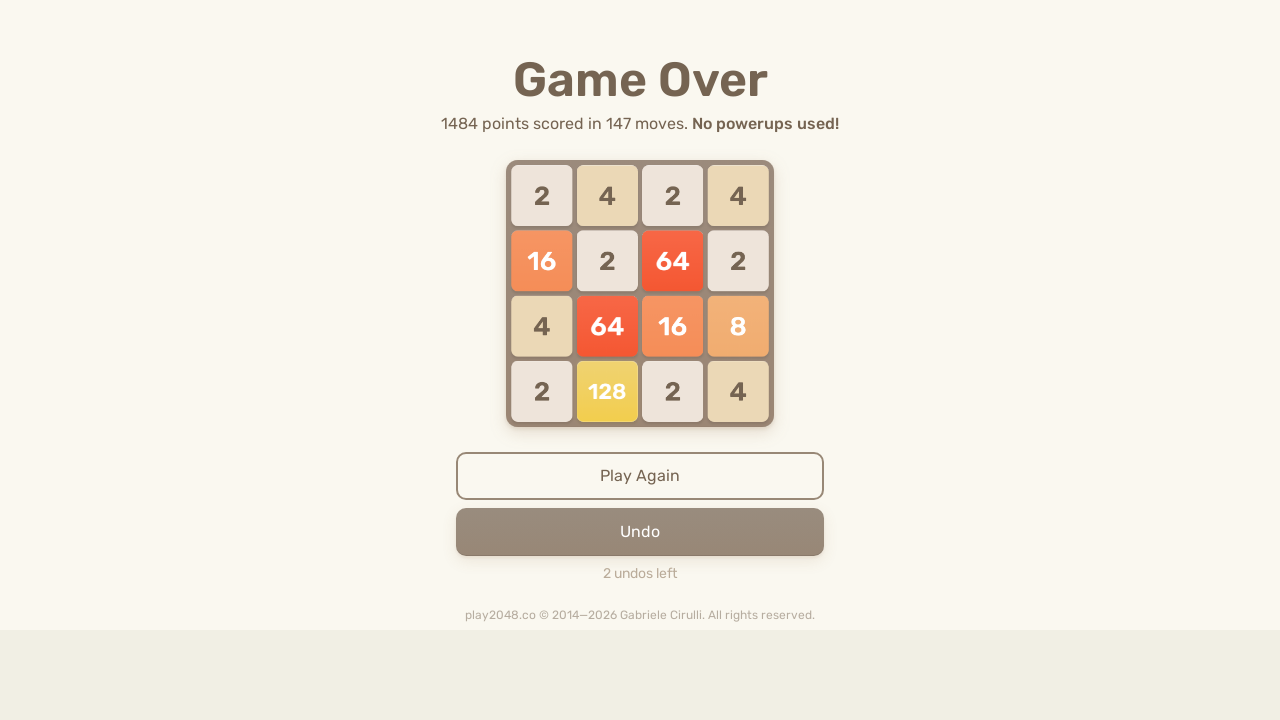

Pressed ArrowRight key
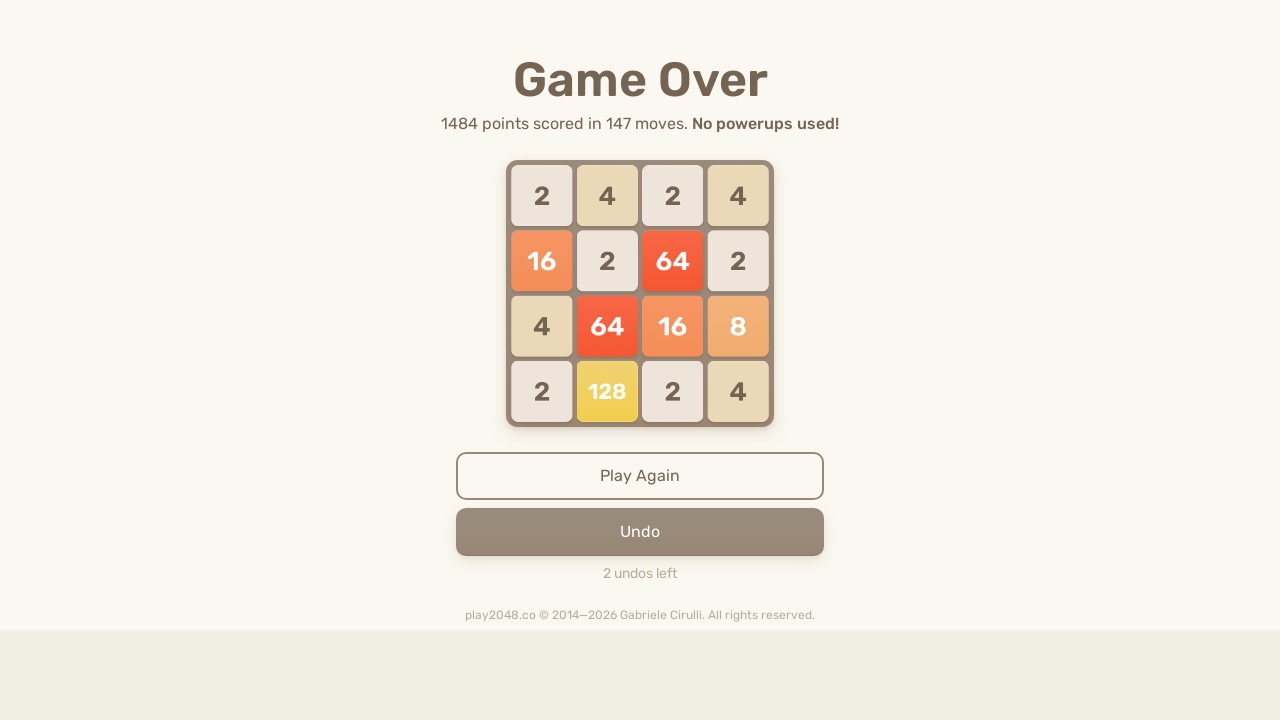

Pressed ArrowDown key
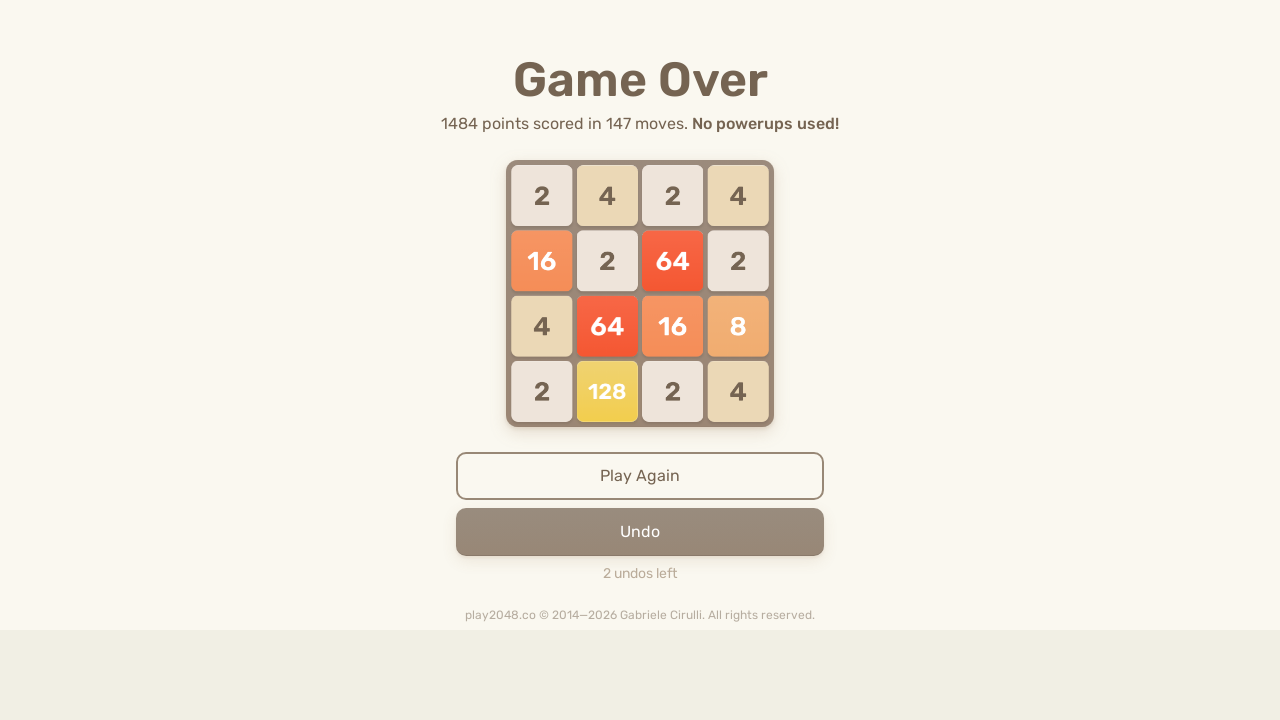

Pressed ArrowLeft key
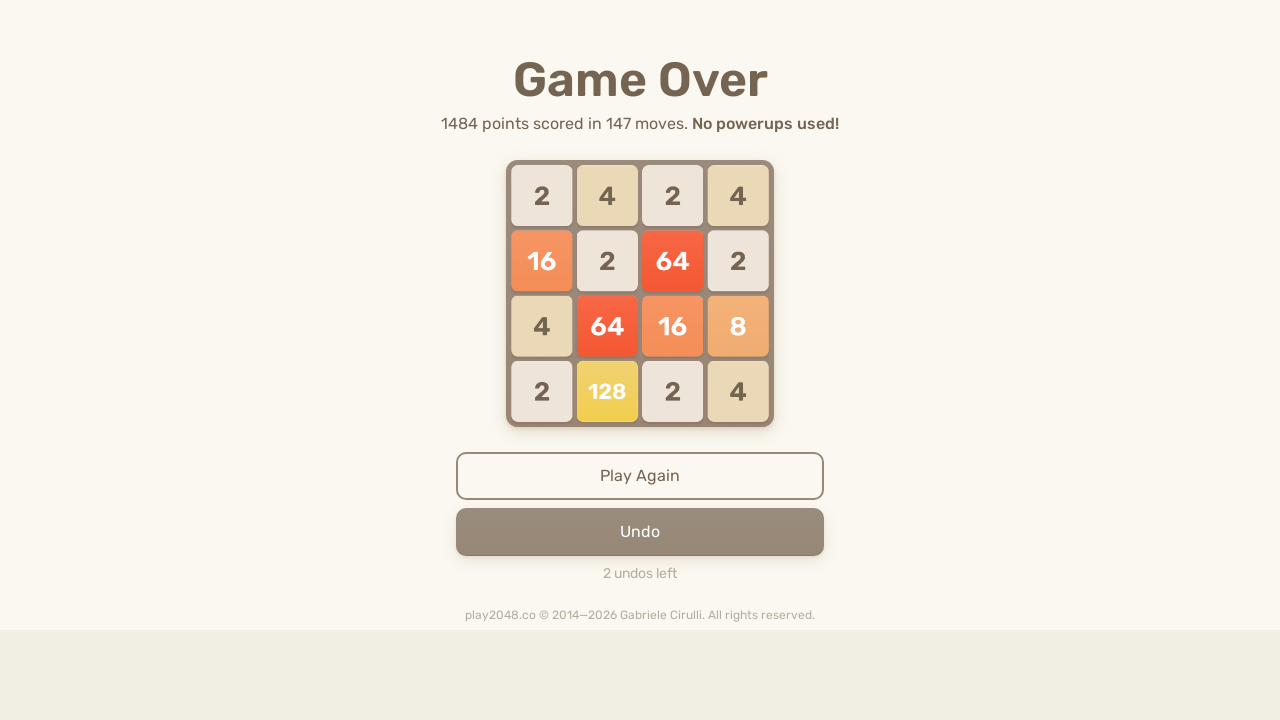

Checked game over status: 0 game-over messages found
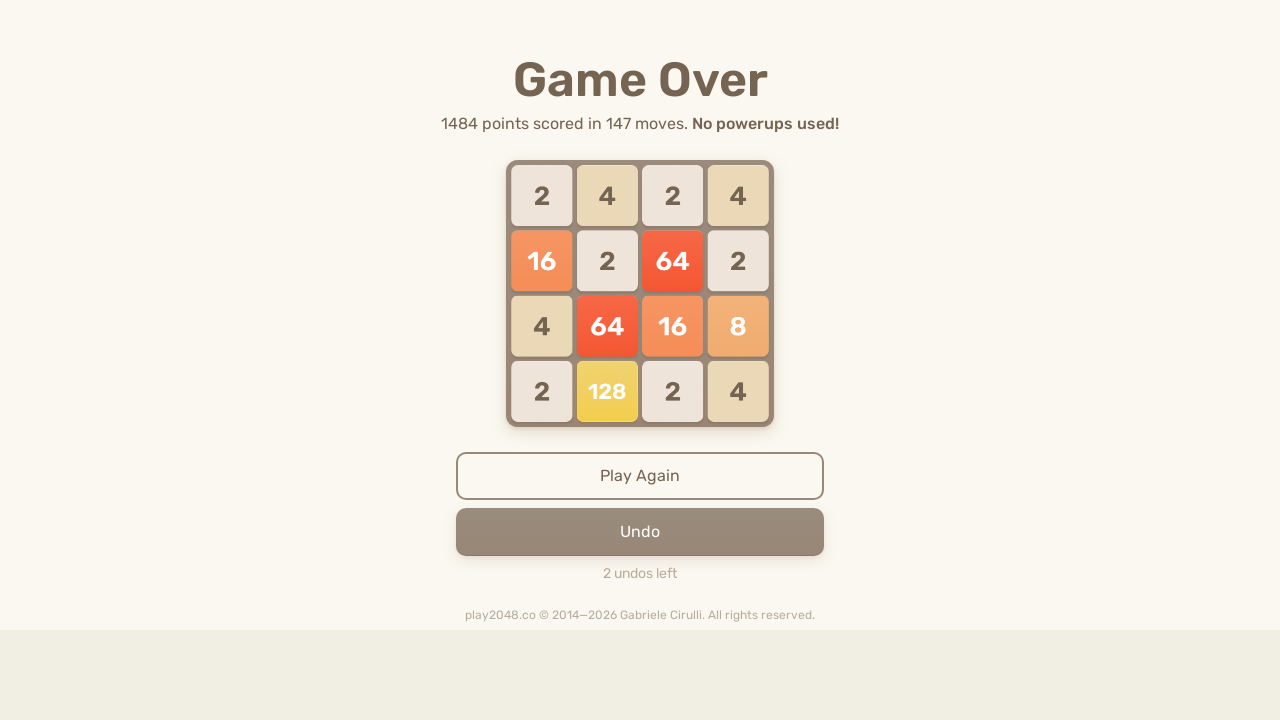

Waited 100ms for game animations to complete
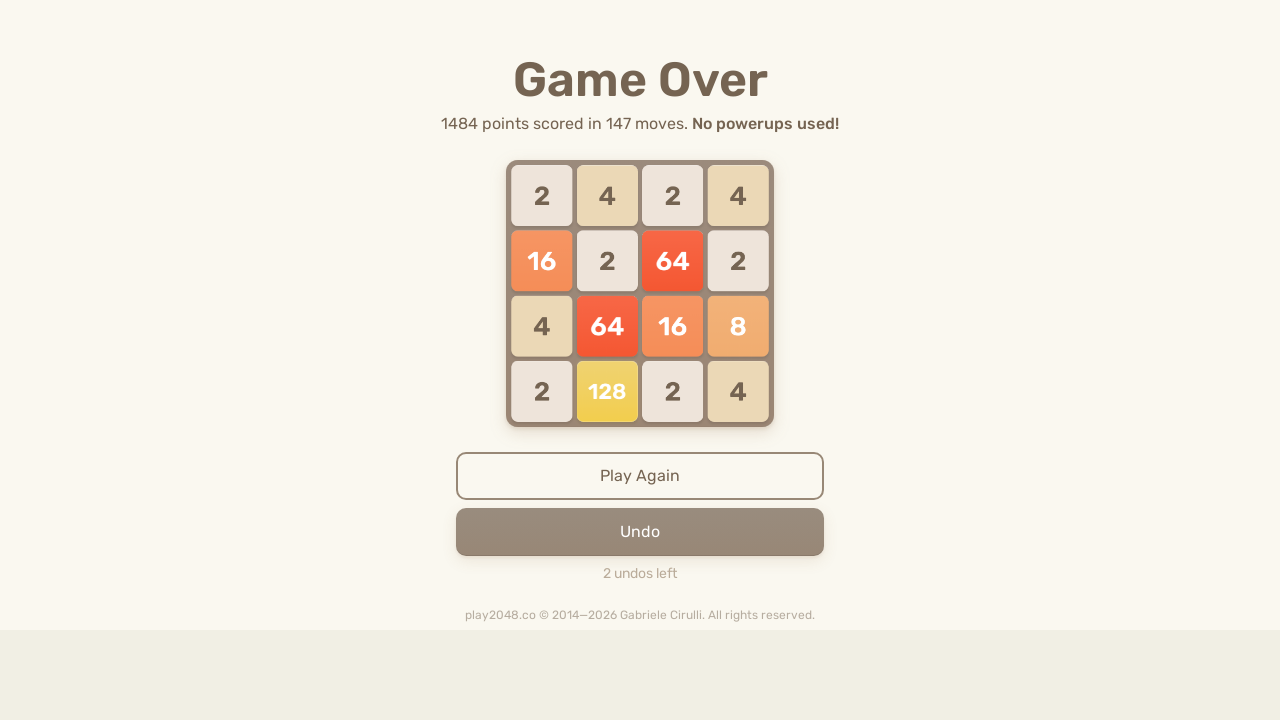

Pressed ArrowUp key
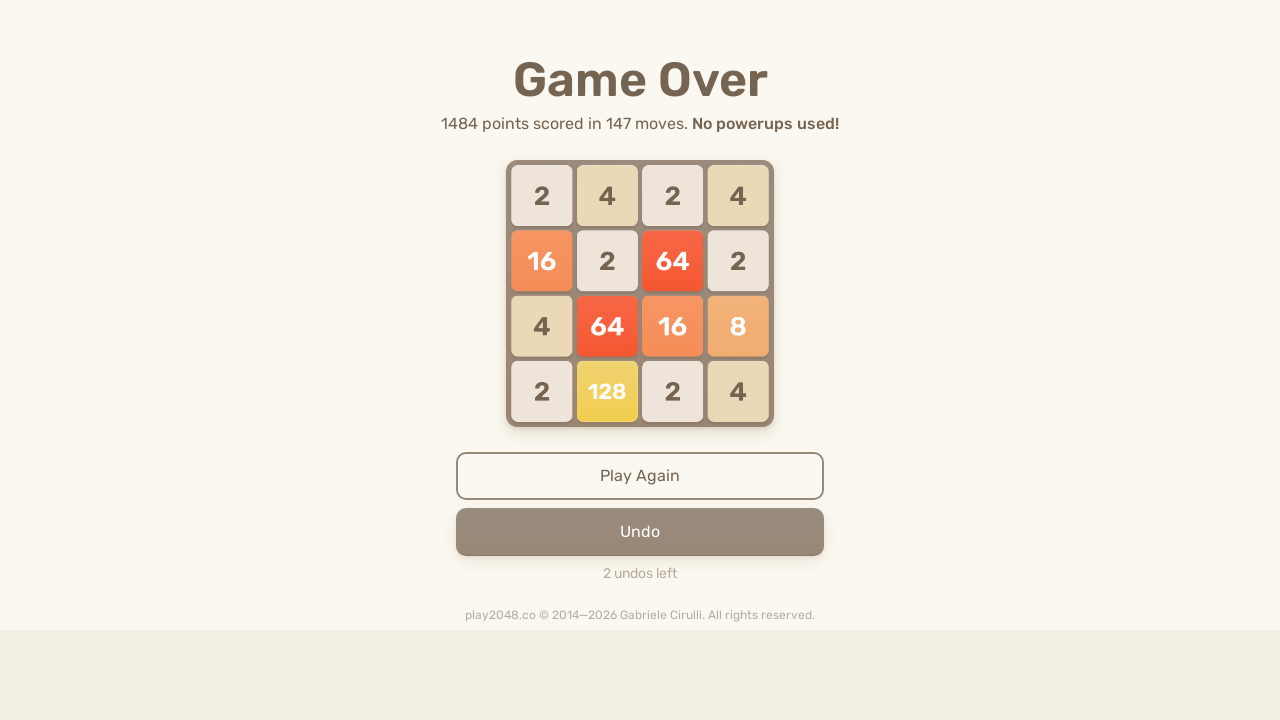

Pressed ArrowRight key
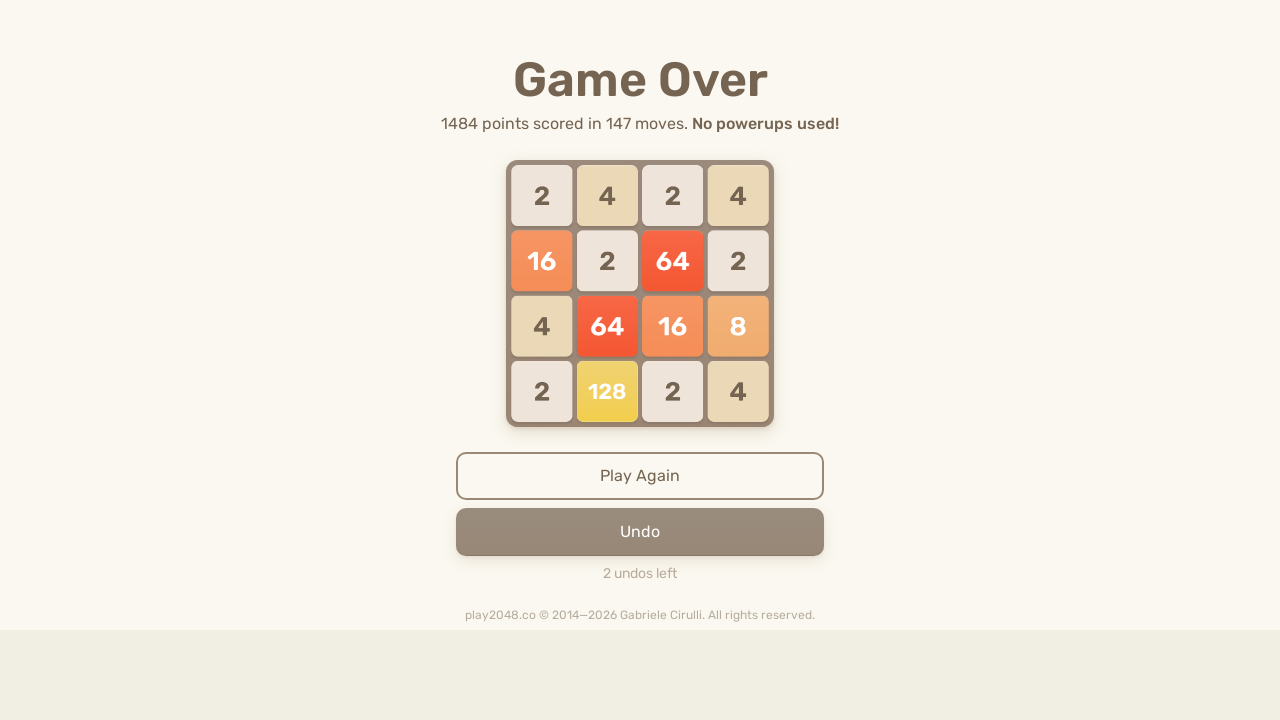

Pressed ArrowDown key
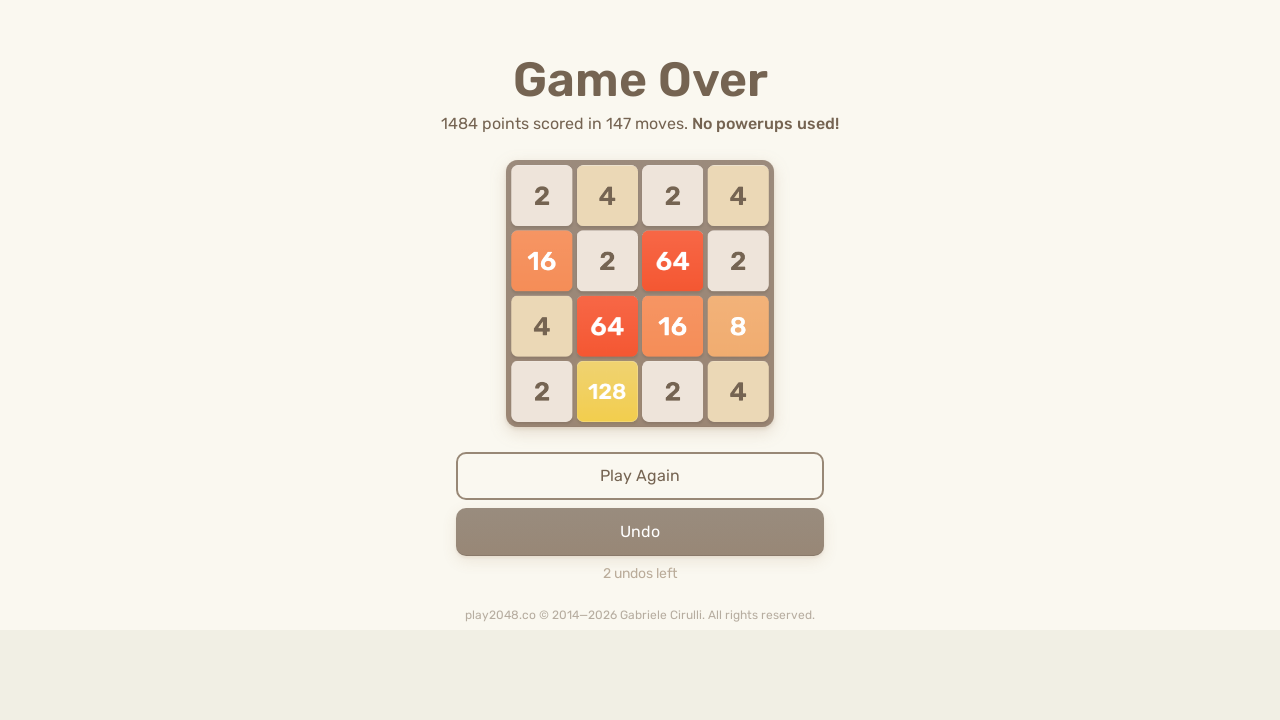

Pressed ArrowLeft key
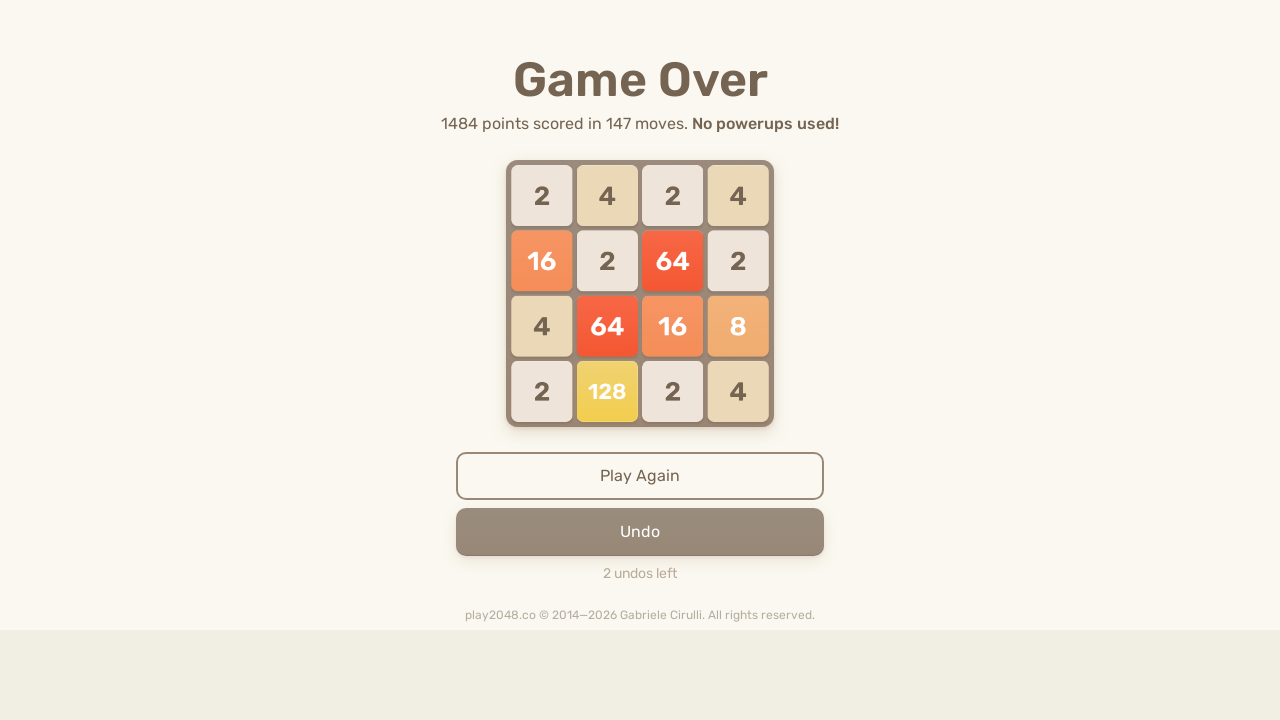

Checked game over status: 0 game-over messages found
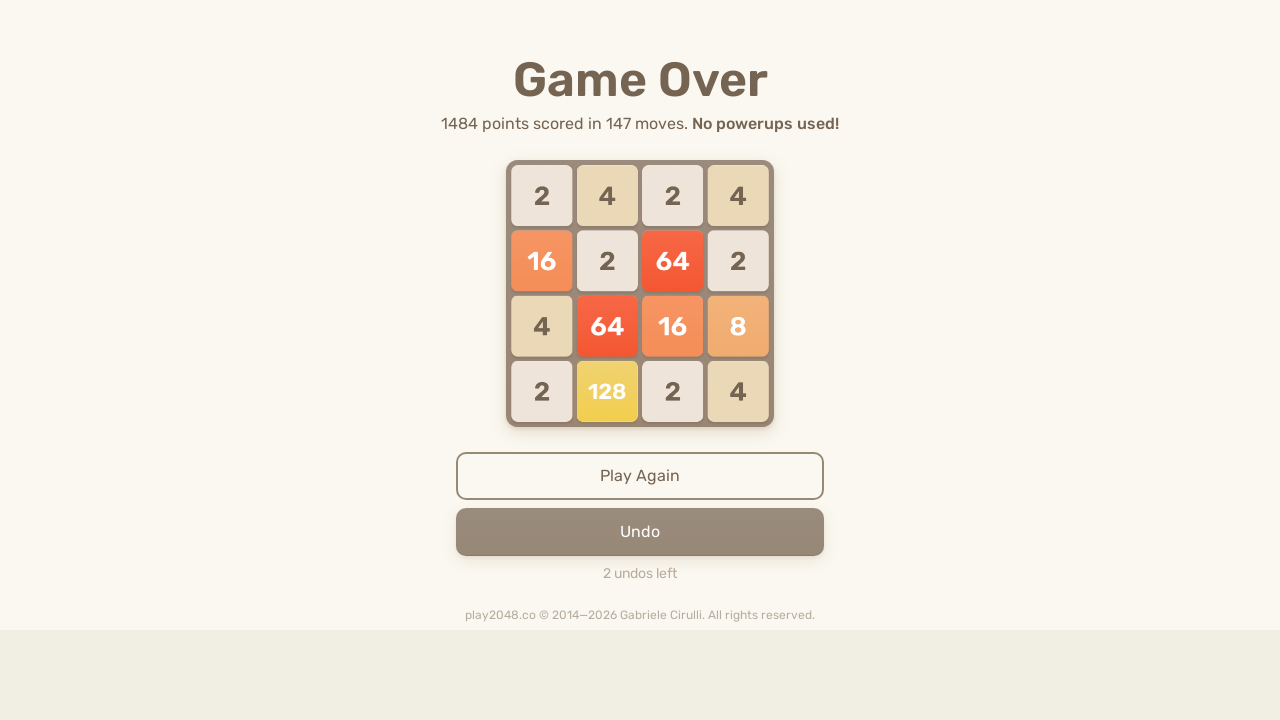

Waited 100ms for game animations to complete
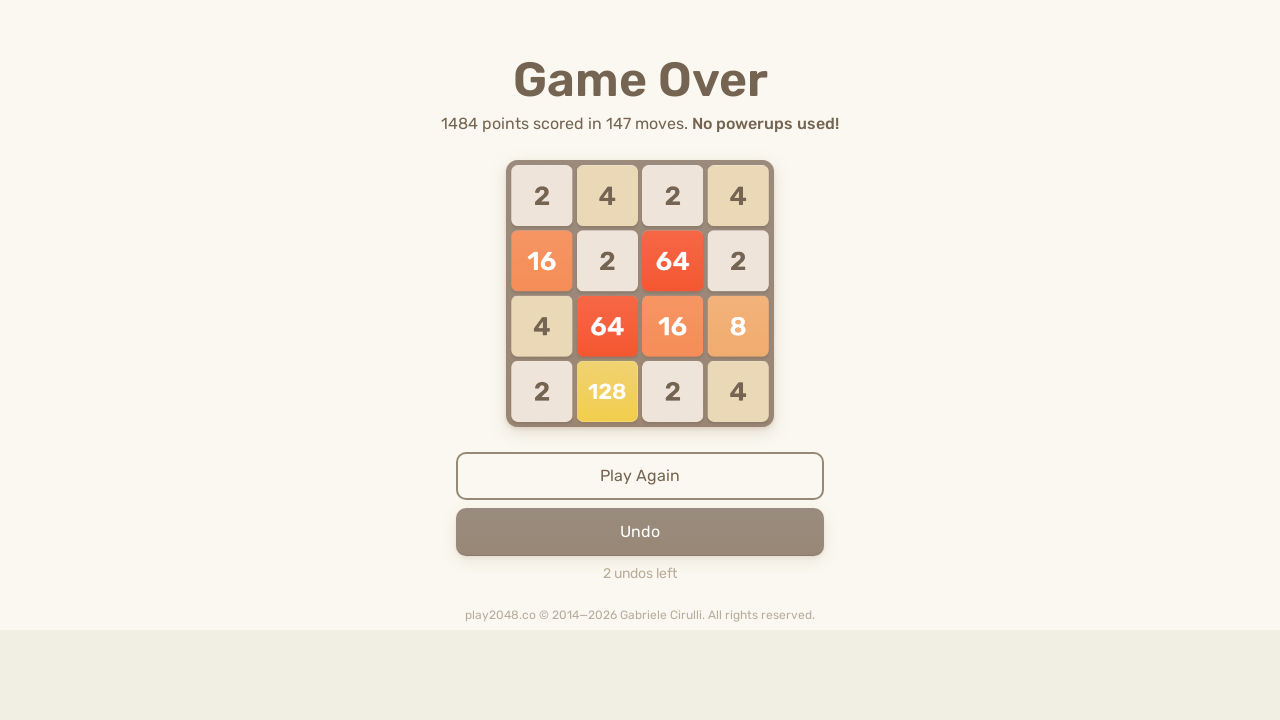

Pressed ArrowUp key
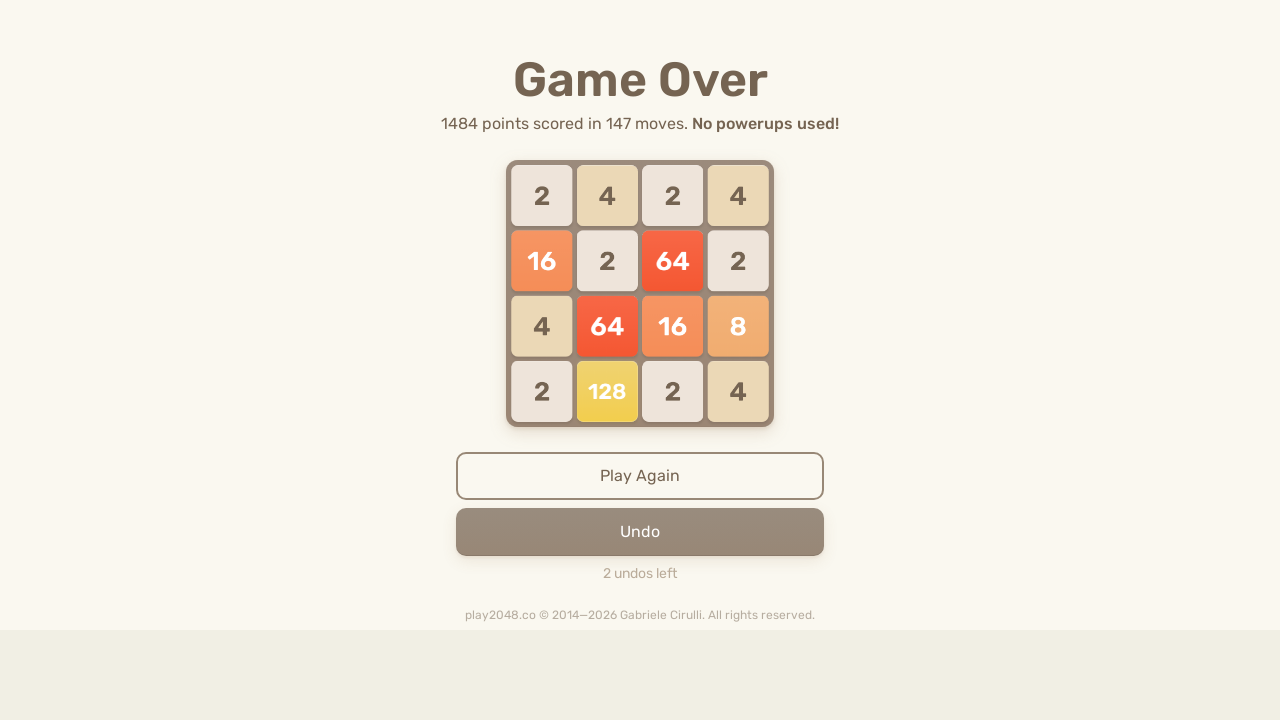

Pressed ArrowRight key
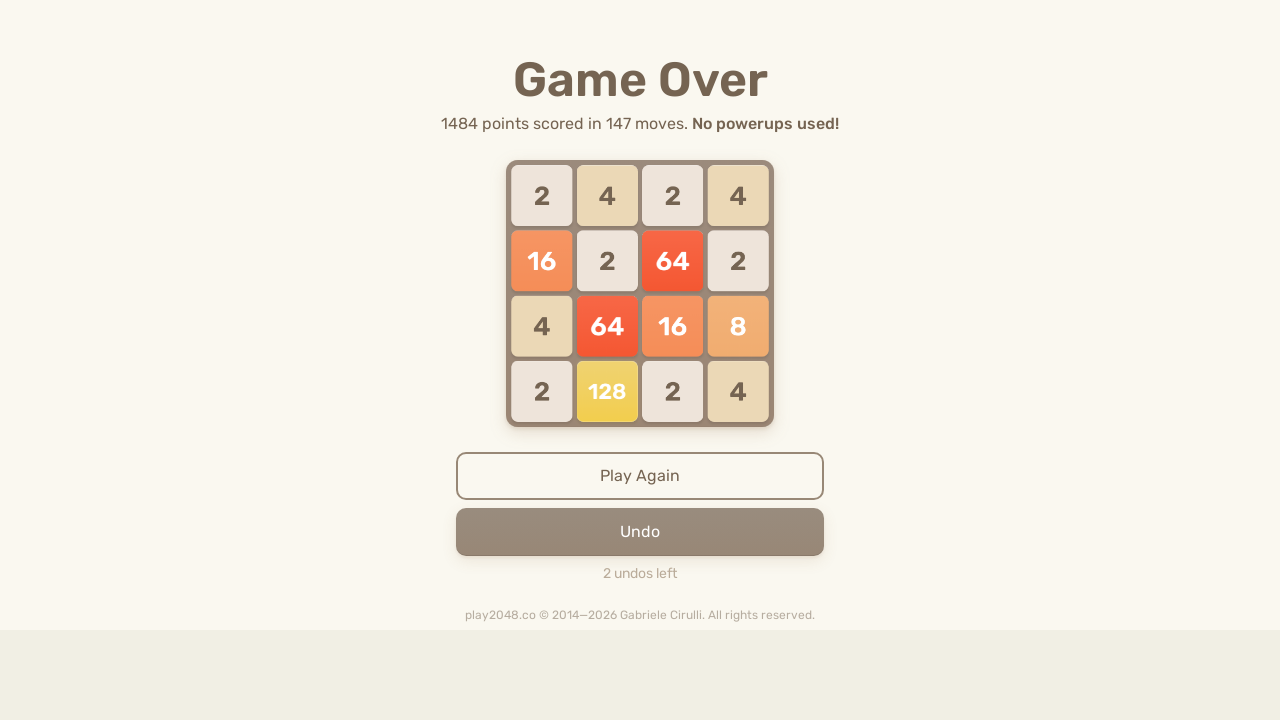

Pressed ArrowDown key
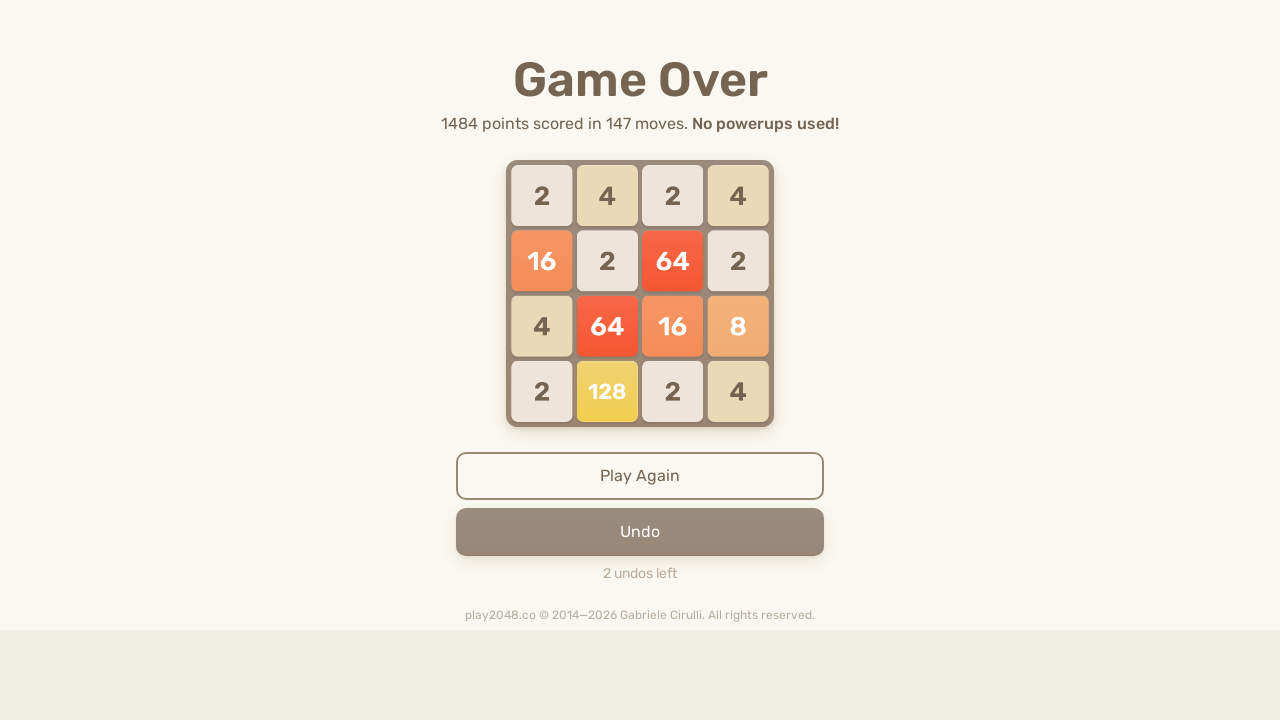

Pressed ArrowLeft key
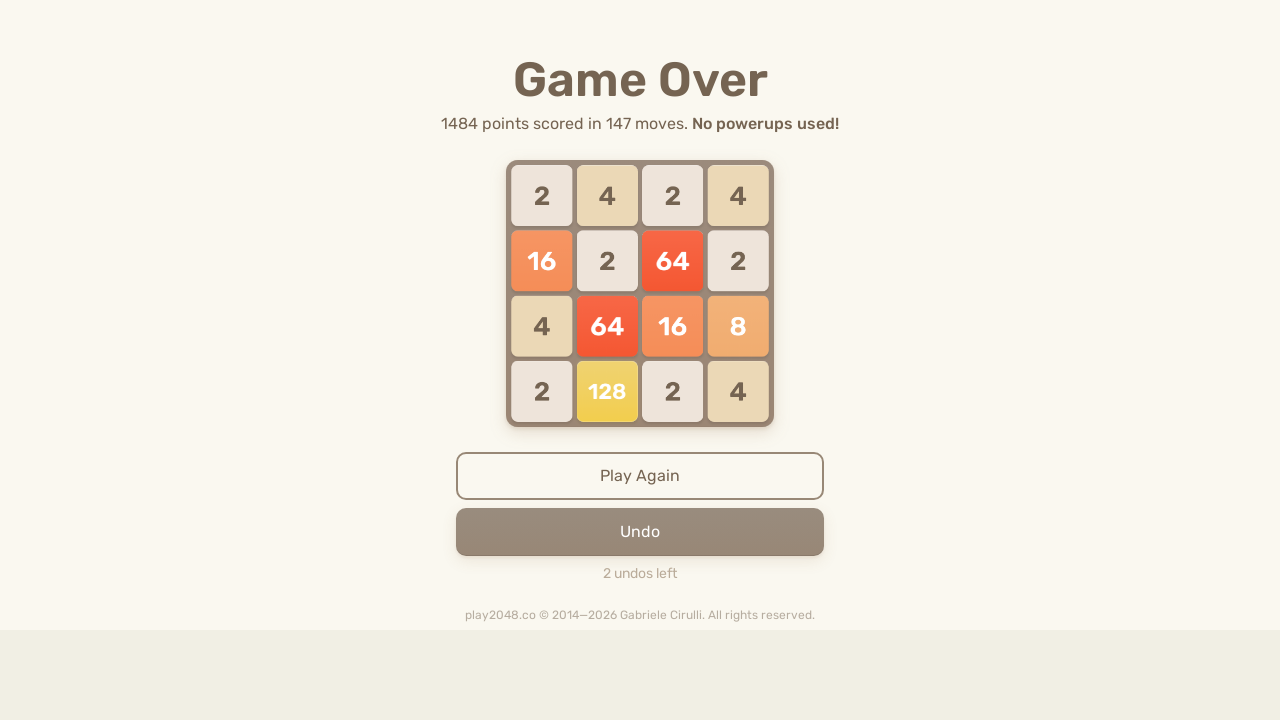

Checked game over status: 0 game-over messages found
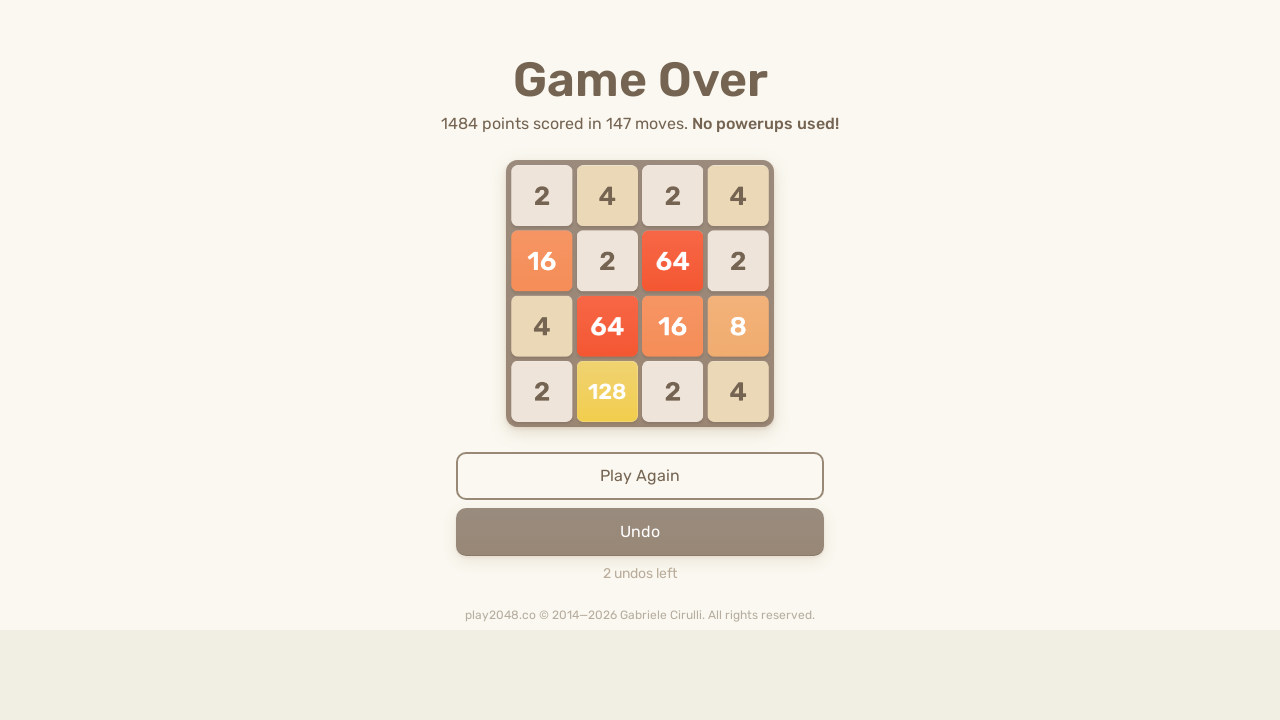

Waited 100ms for game animations to complete
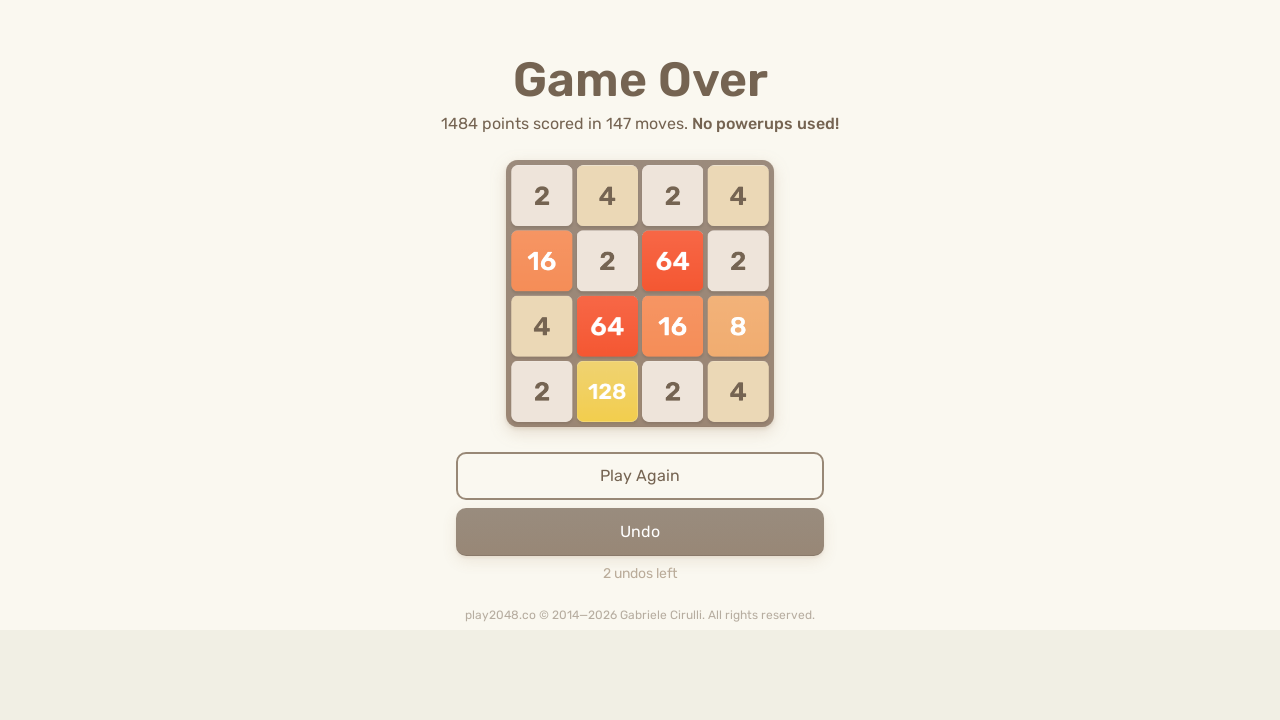

Pressed ArrowUp key
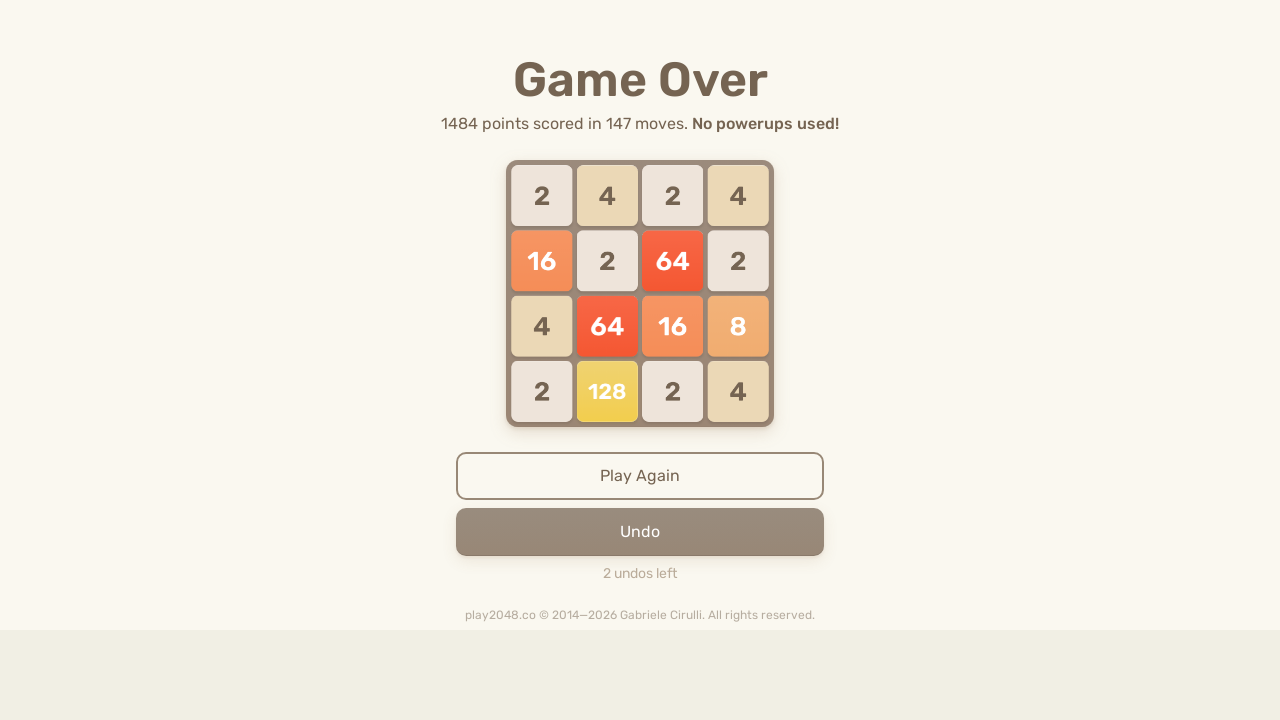

Pressed ArrowRight key
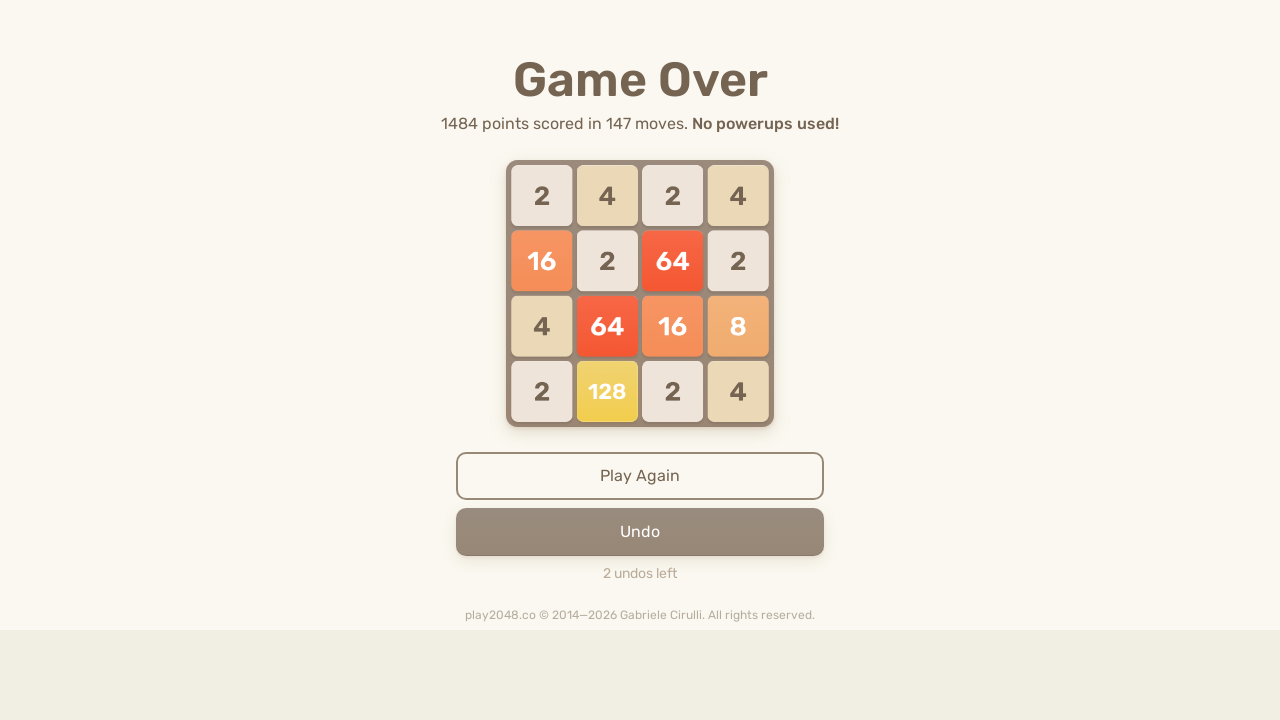

Pressed ArrowDown key
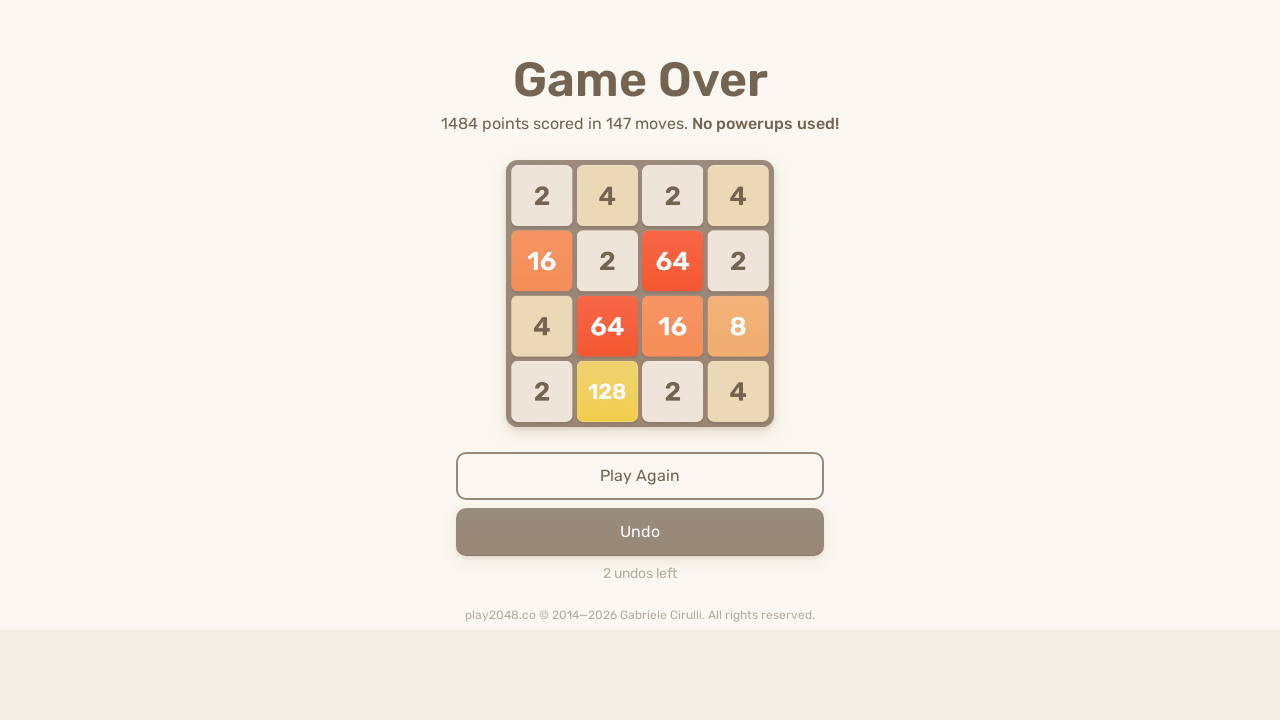

Pressed ArrowLeft key
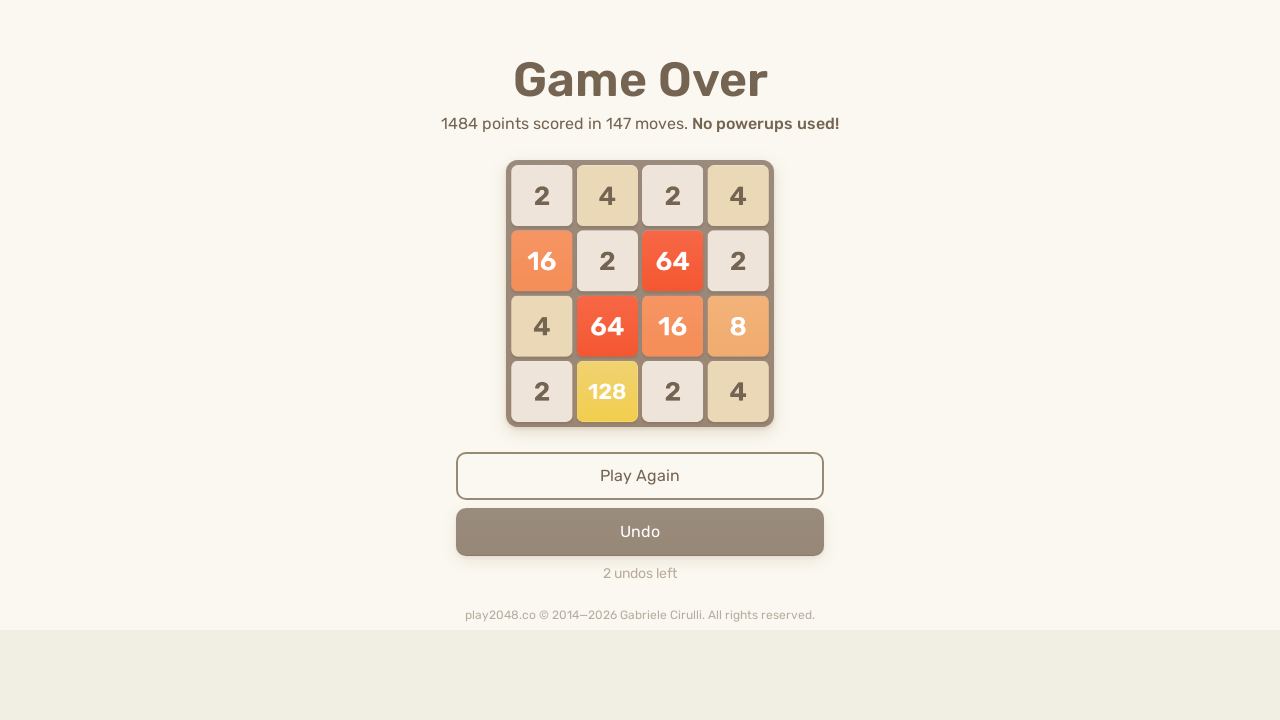

Checked game over status: 0 game-over messages found
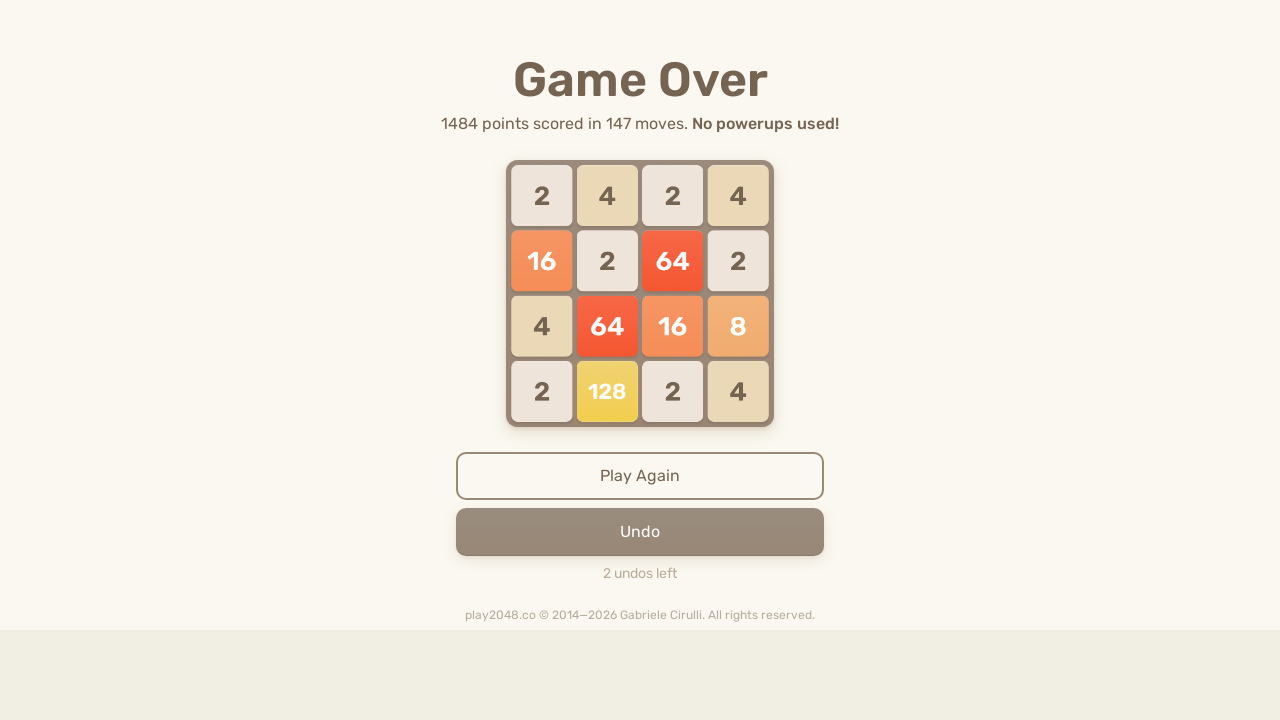

Waited 100ms for game animations to complete
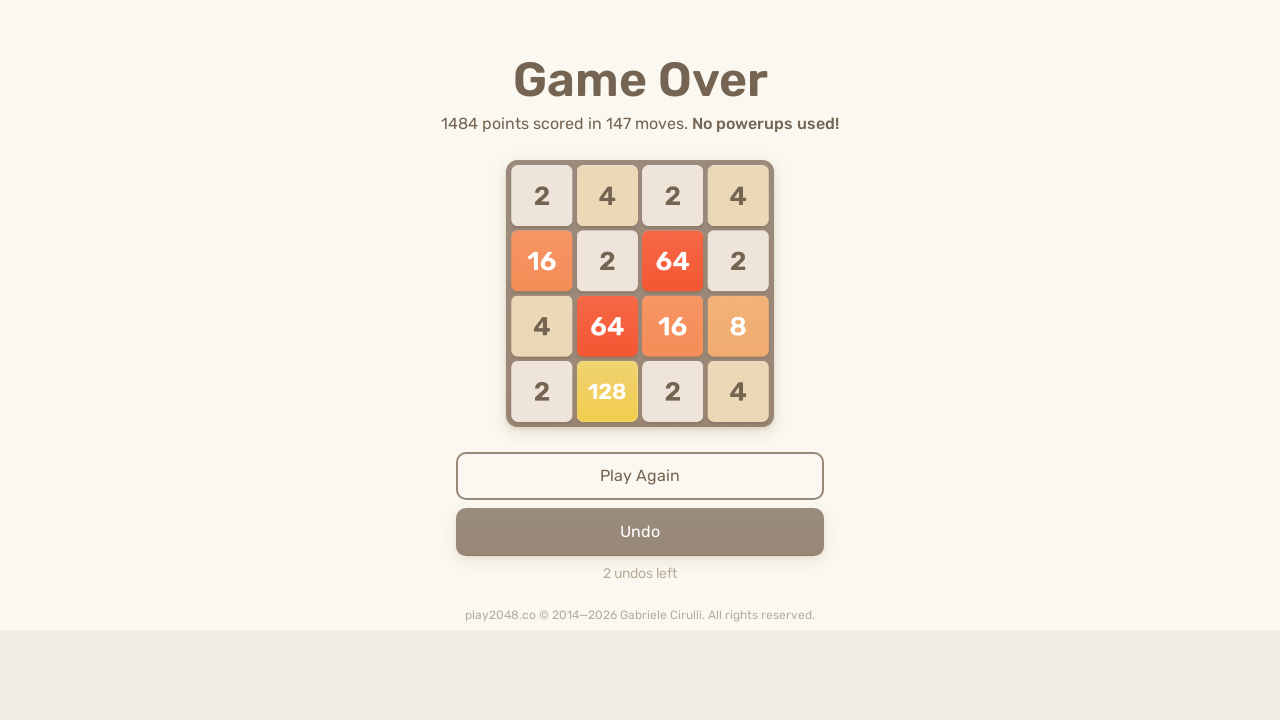

Pressed ArrowUp key
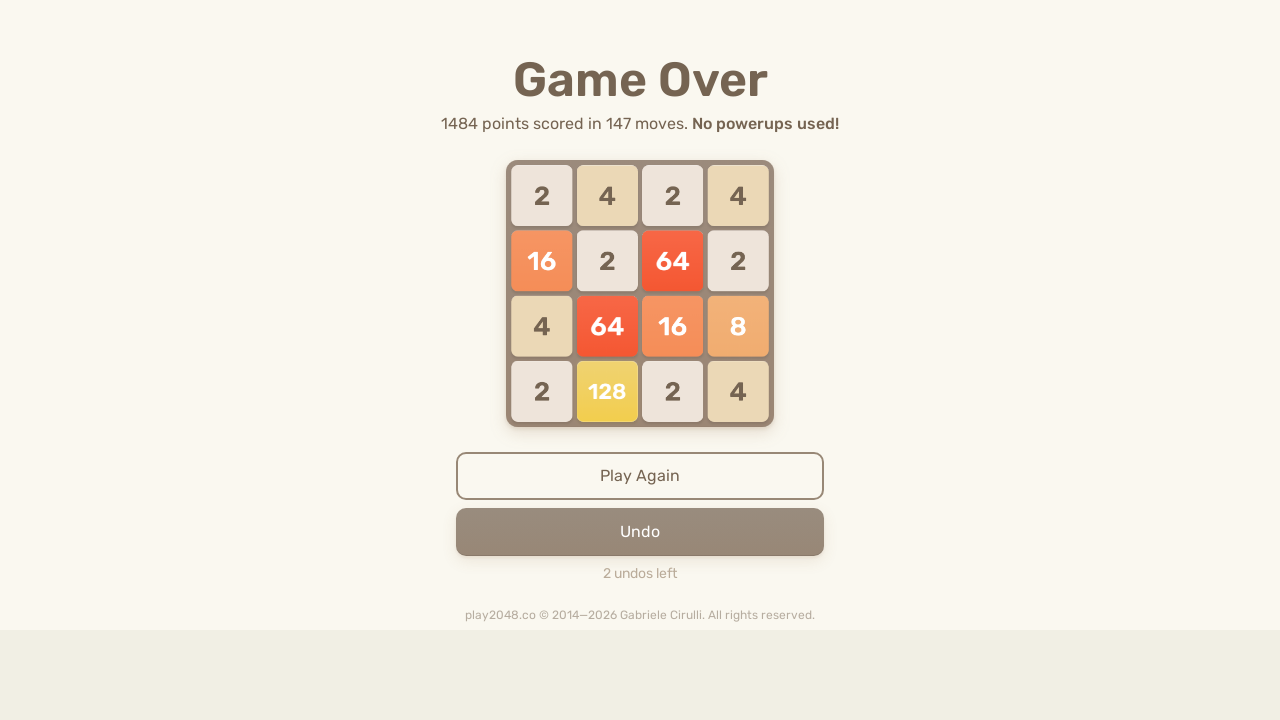

Pressed ArrowRight key
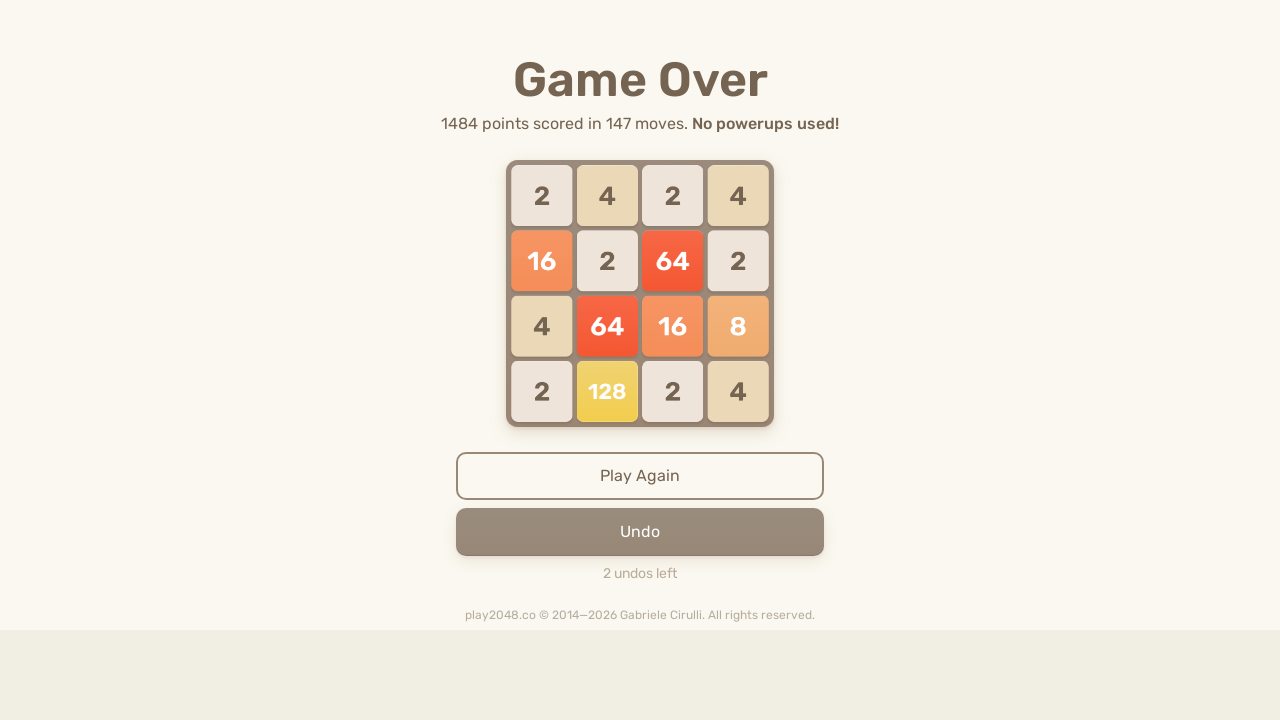

Pressed ArrowDown key
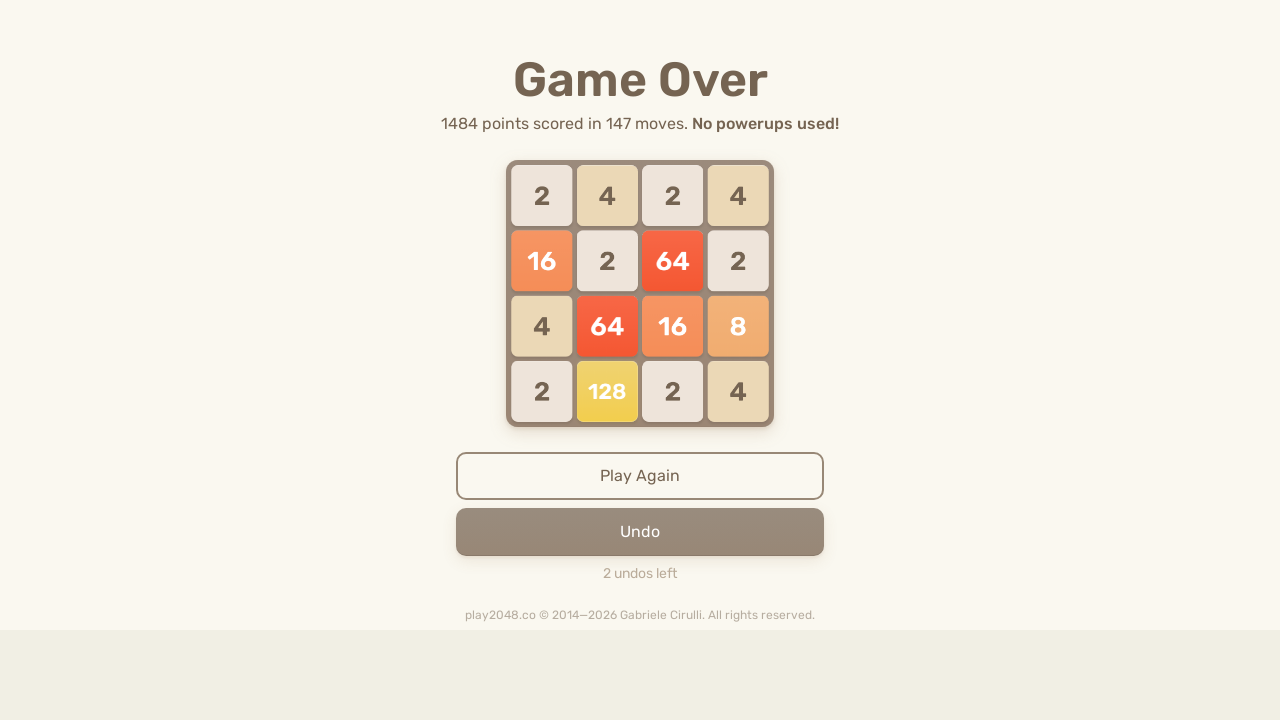

Pressed ArrowLeft key
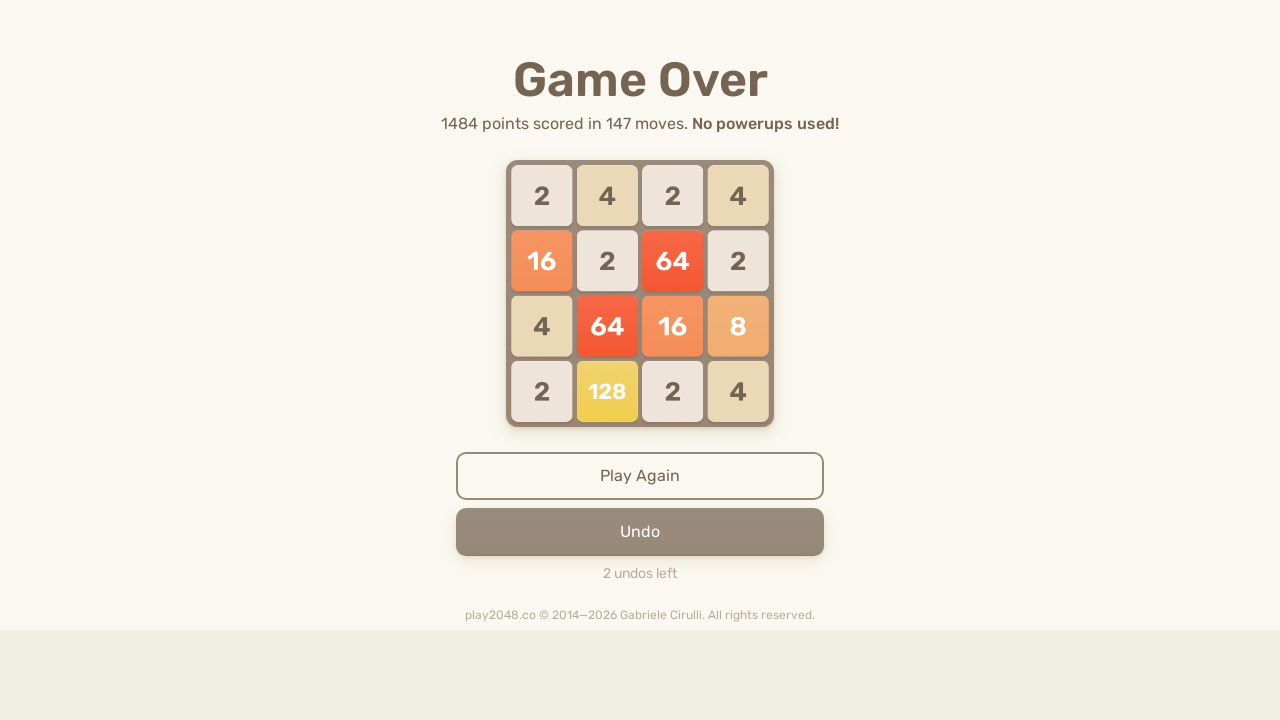

Checked game over status: 0 game-over messages found
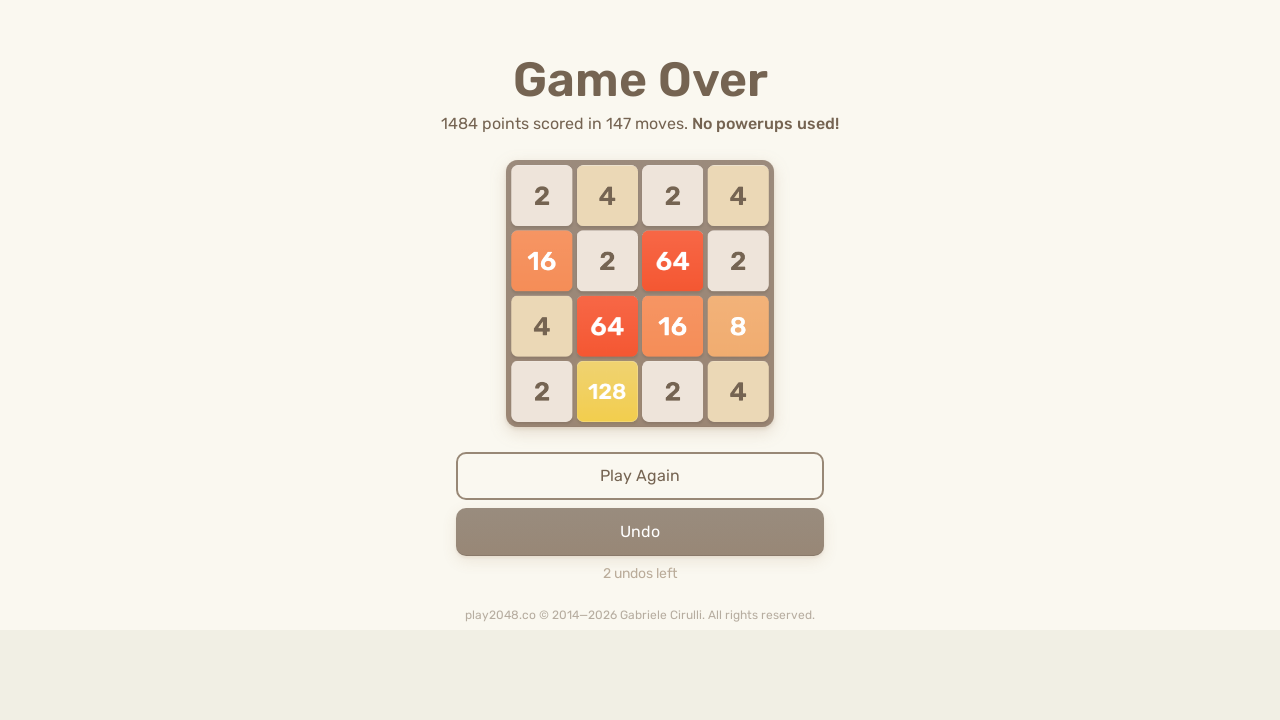

Waited 100ms for game animations to complete
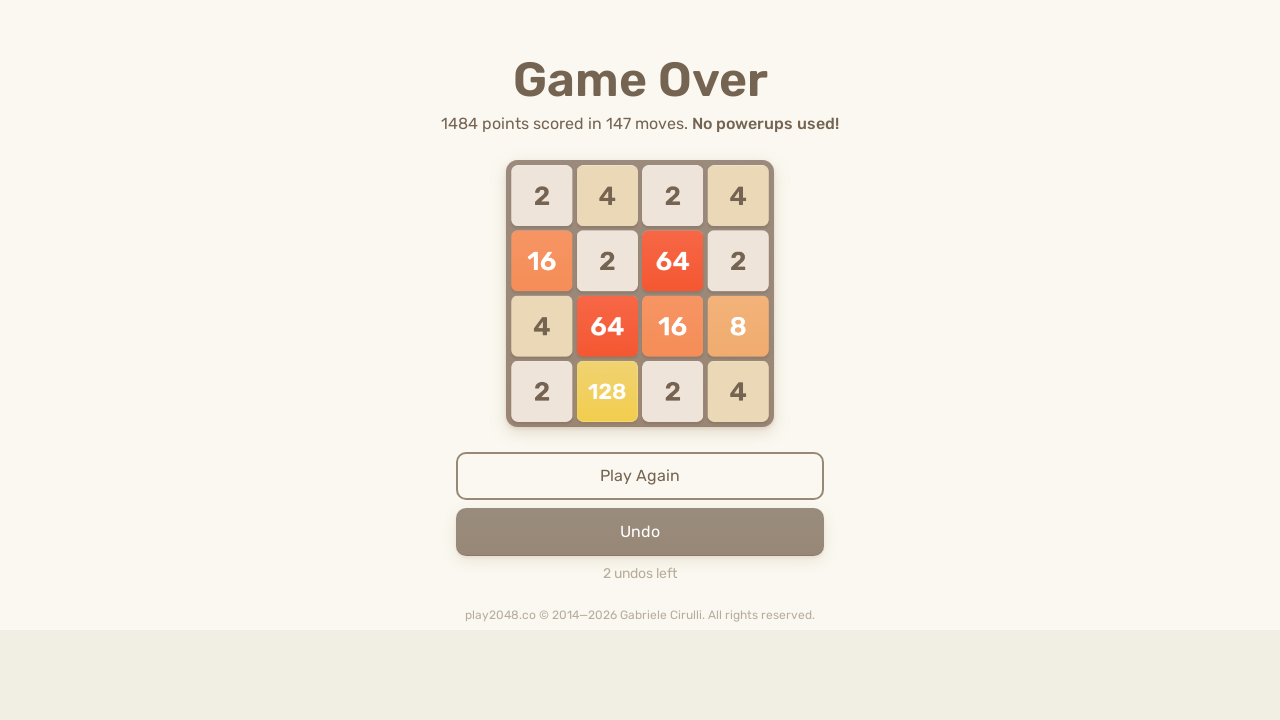

Pressed ArrowUp key
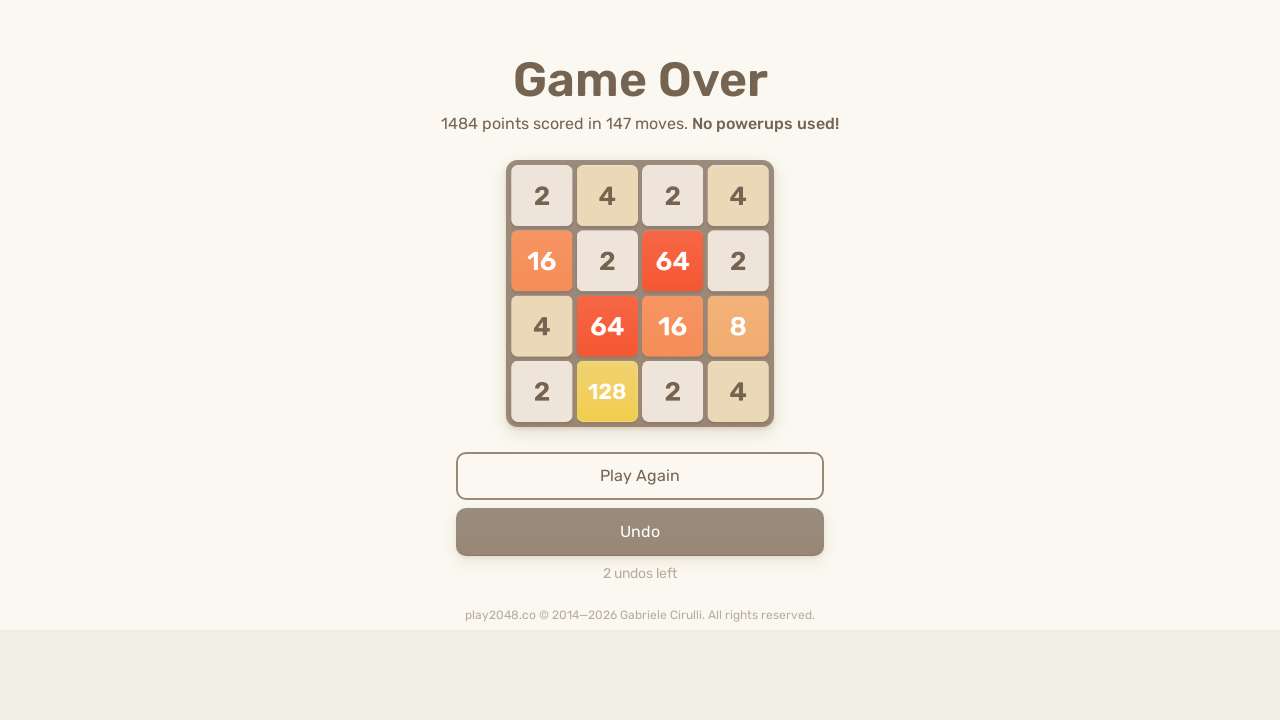

Pressed ArrowRight key
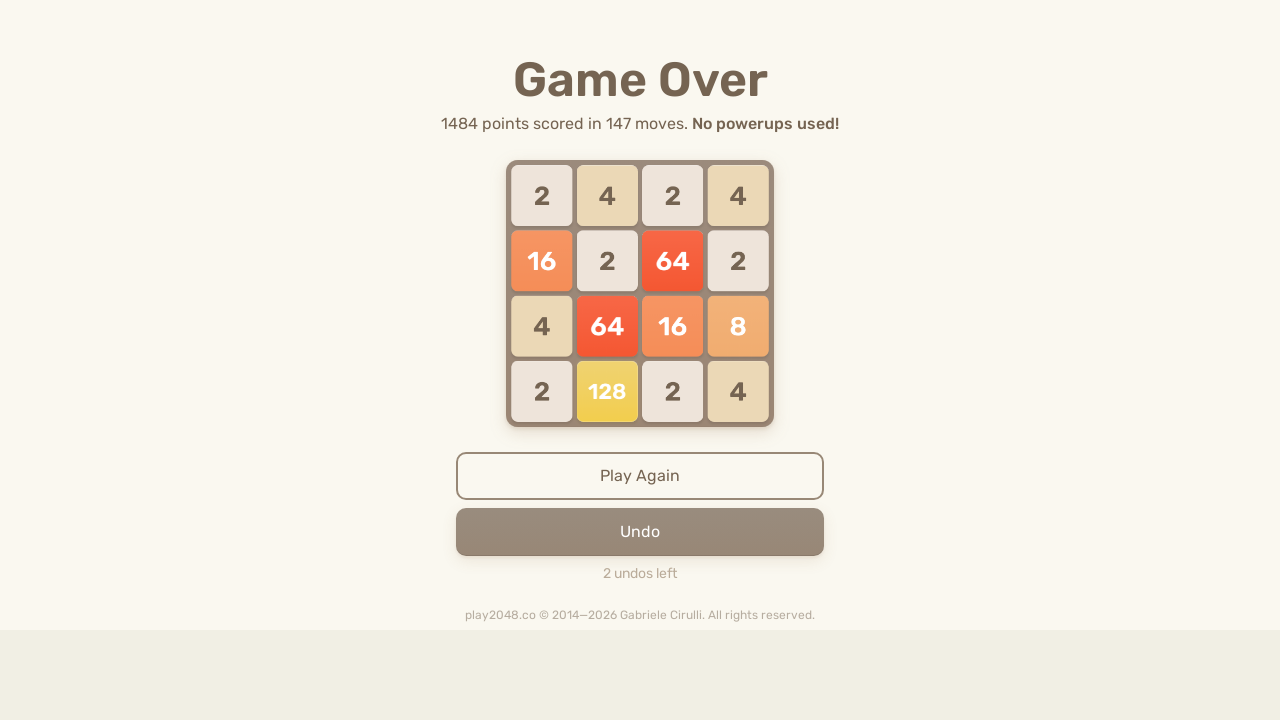

Pressed ArrowDown key
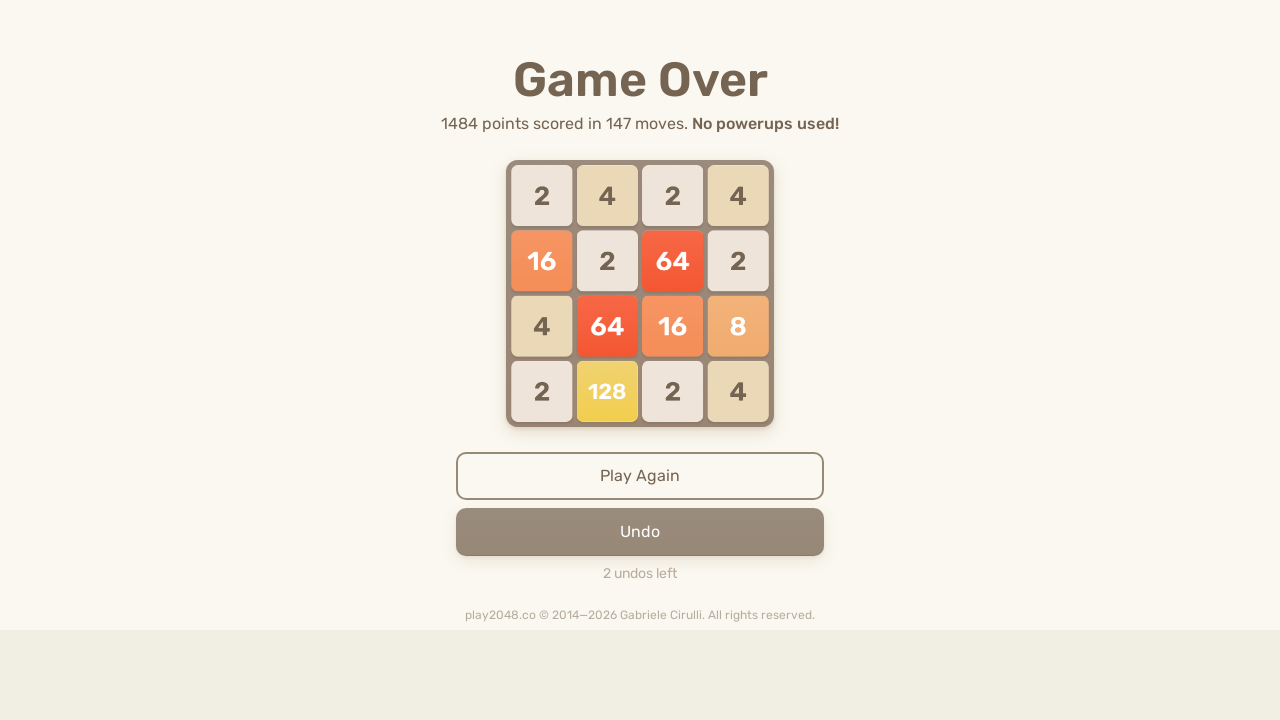

Pressed ArrowLeft key
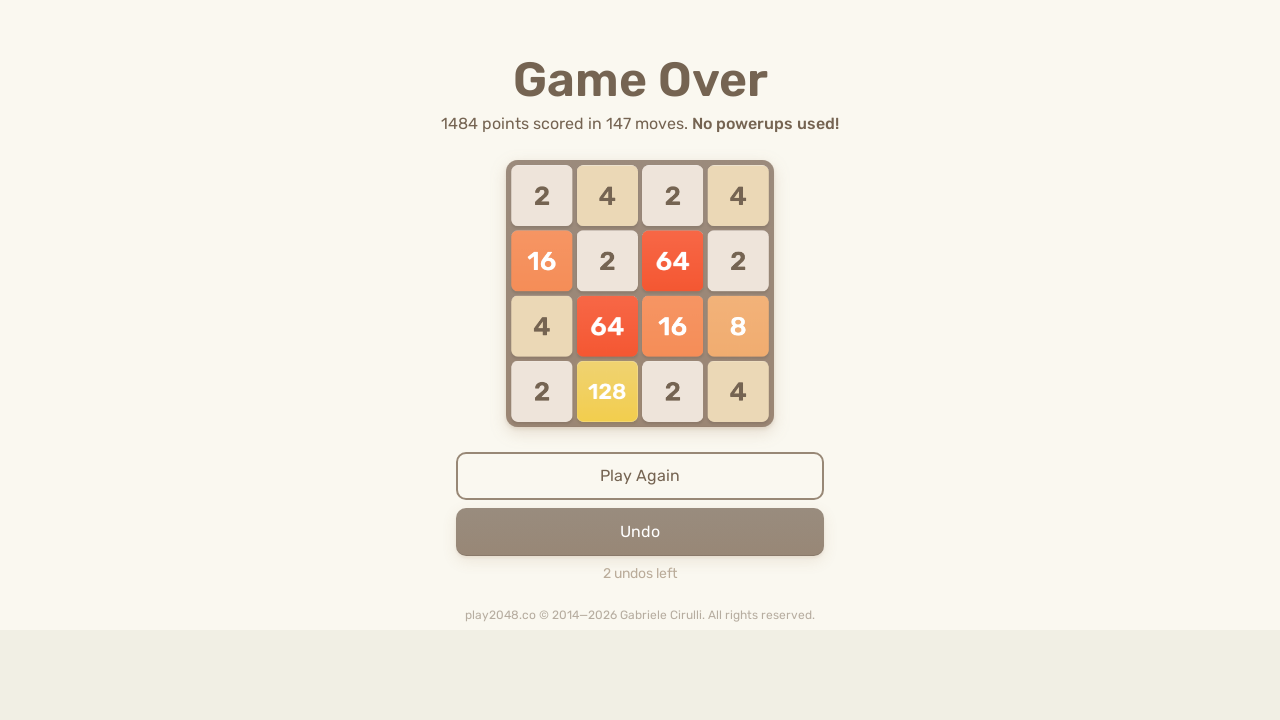

Checked game over status: 0 game-over messages found
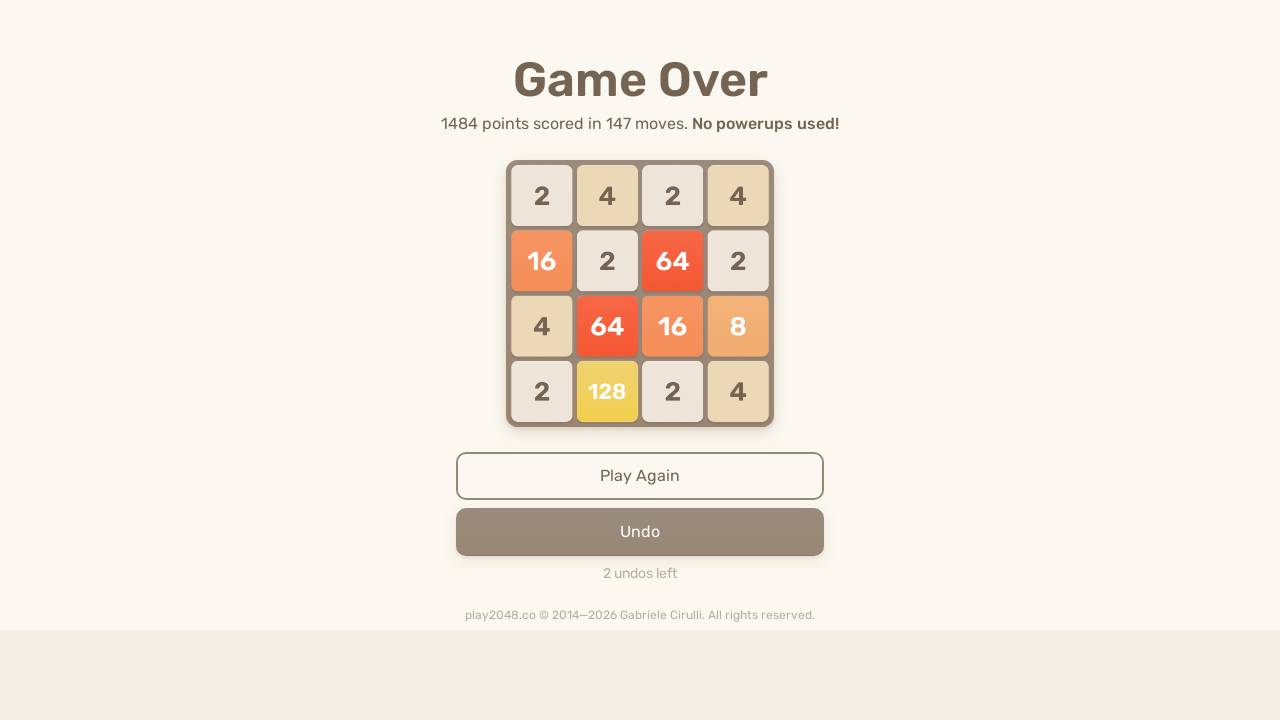

Waited 100ms for game animations to complete
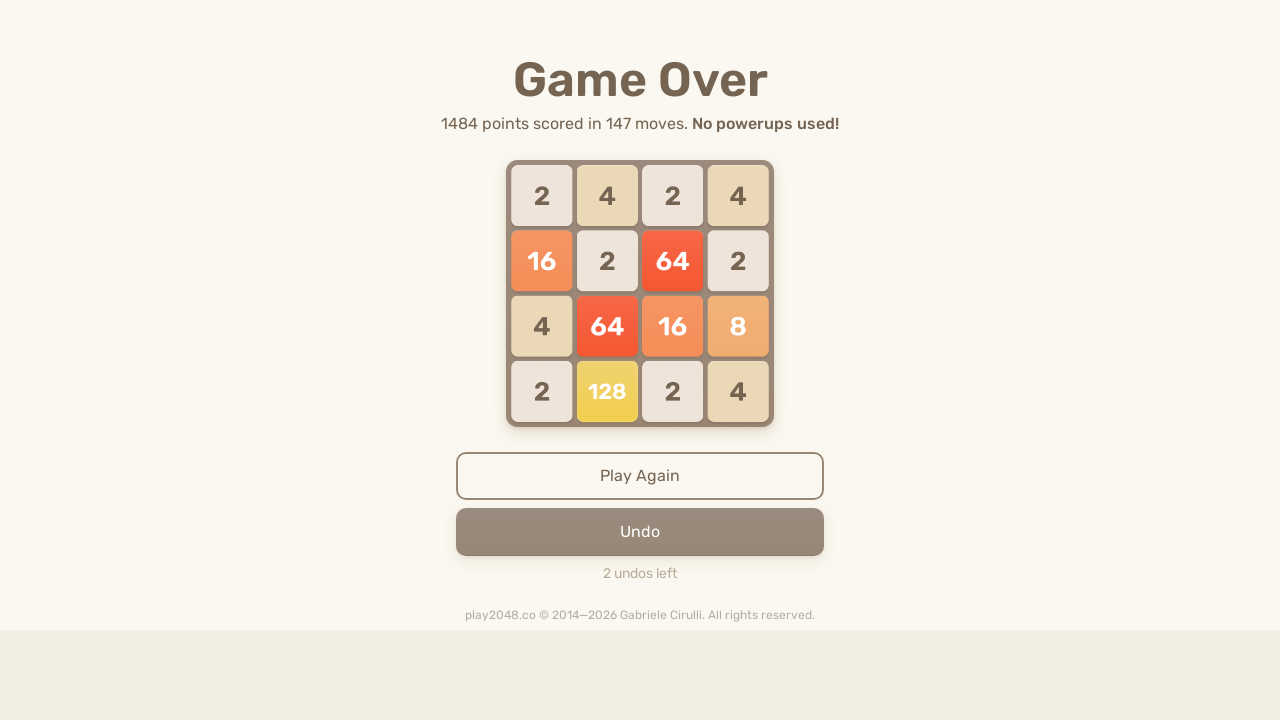

Pressed ArrowUp key
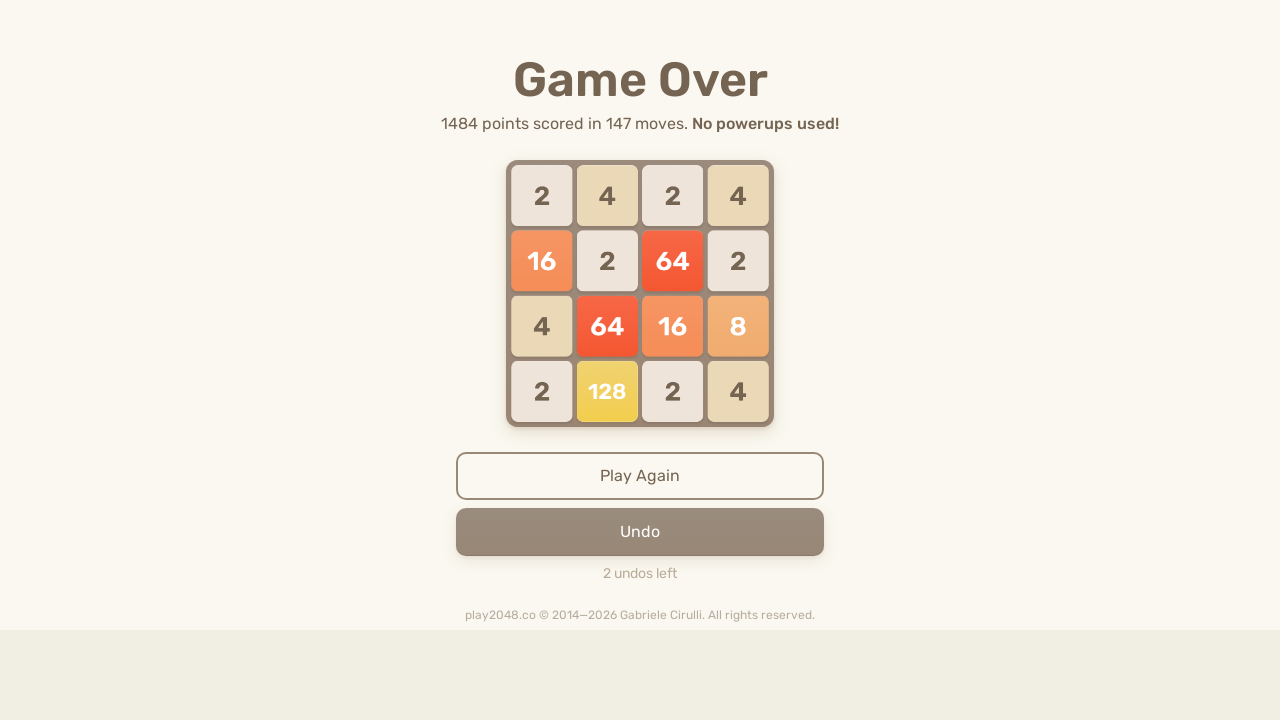

Pressed ArrowRight key
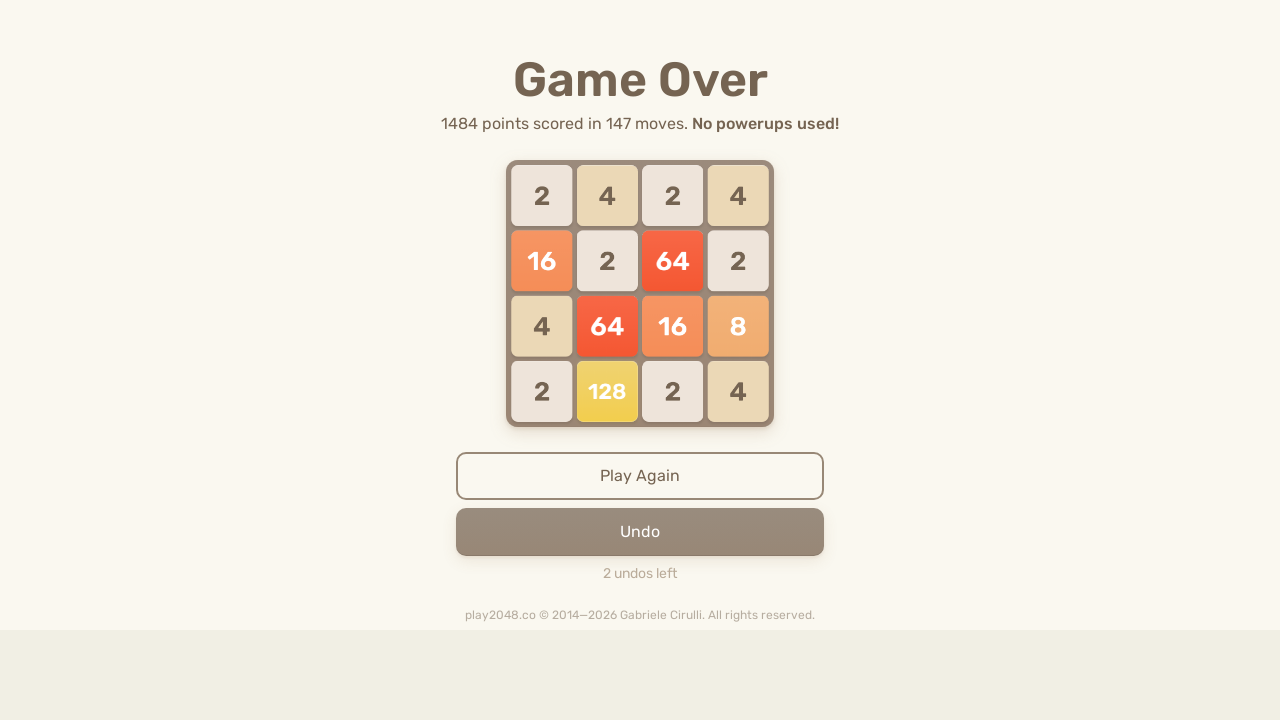

Pressed ArrowDown key
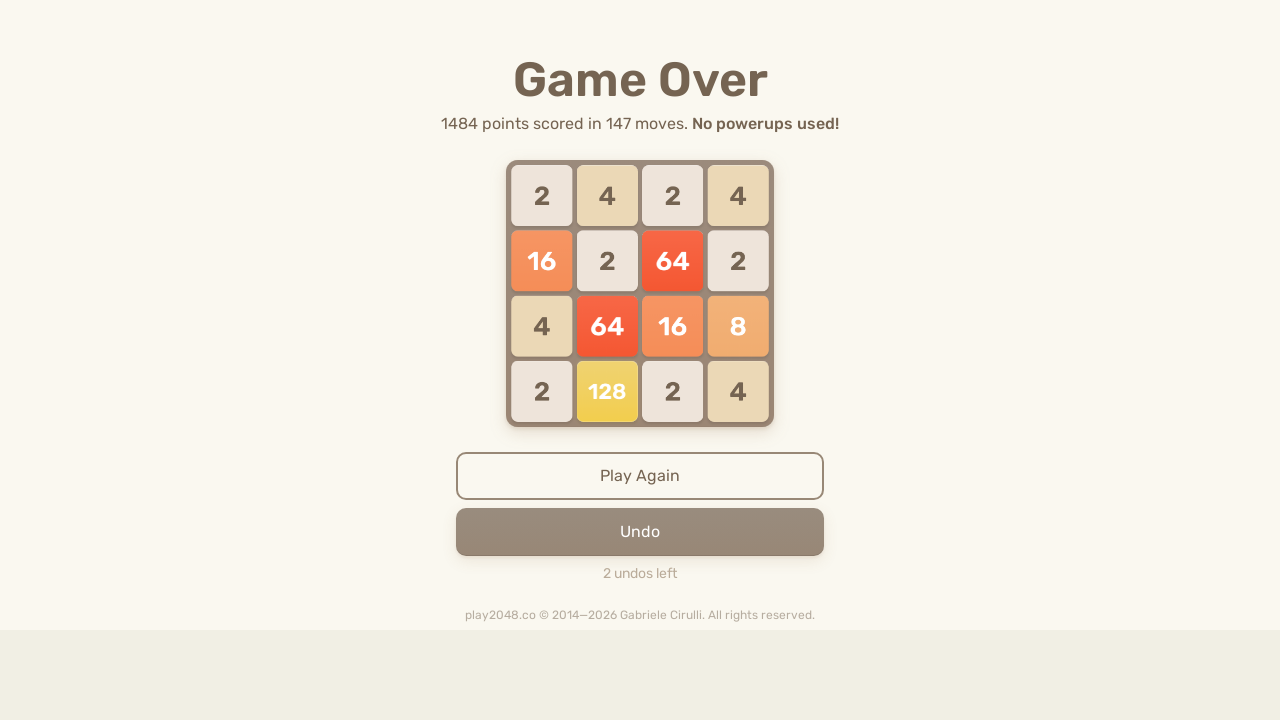

Pressed ArrowLeft key
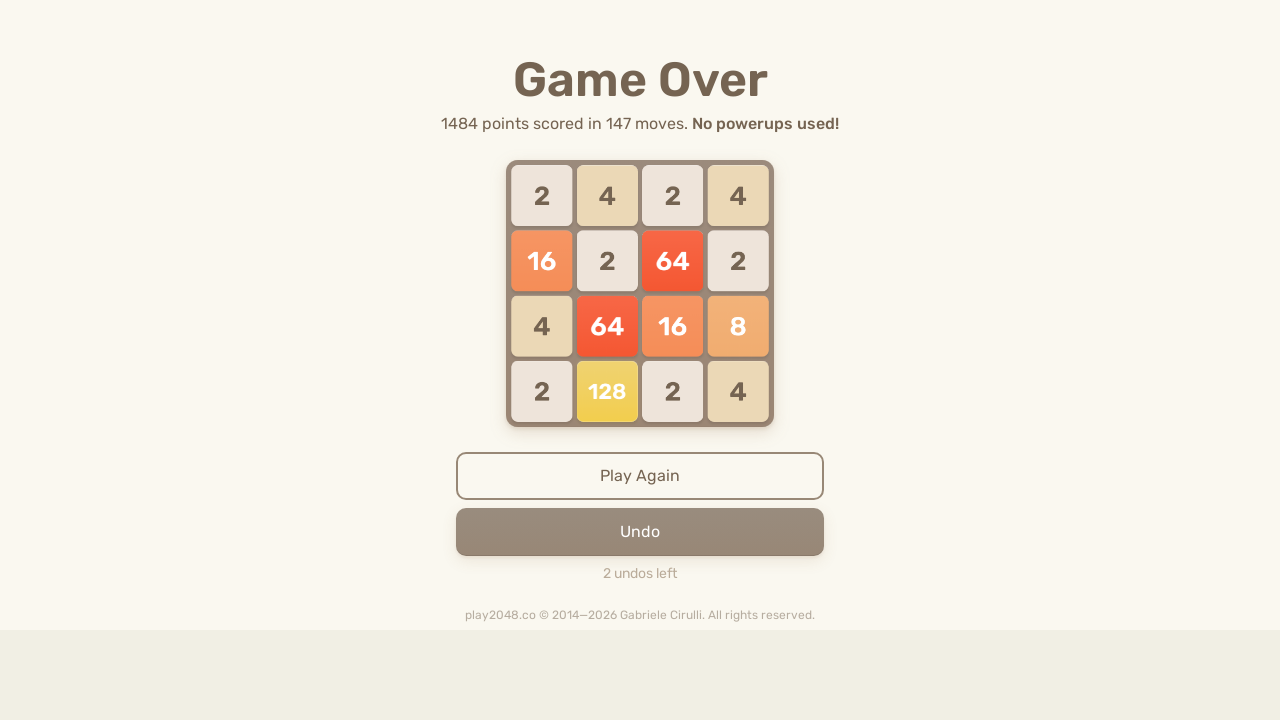

Checked game over status: 0 game-over messages found
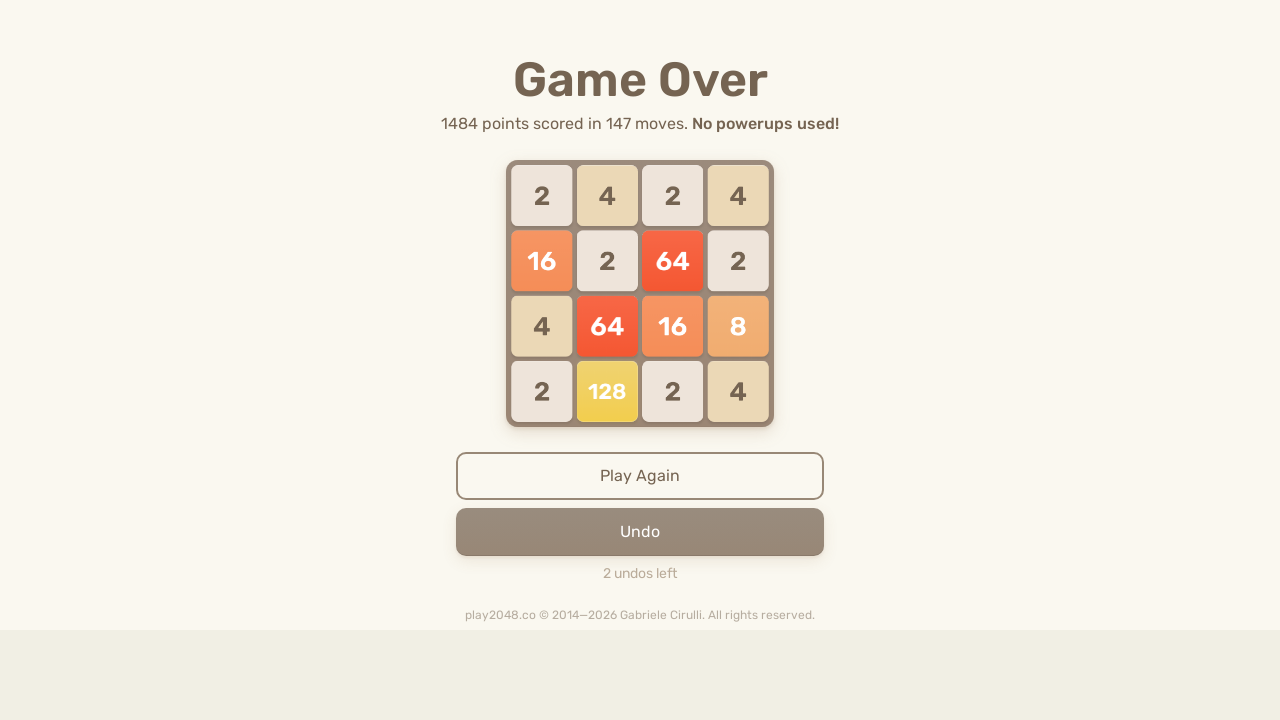

Waited 100ms for game animations to complete
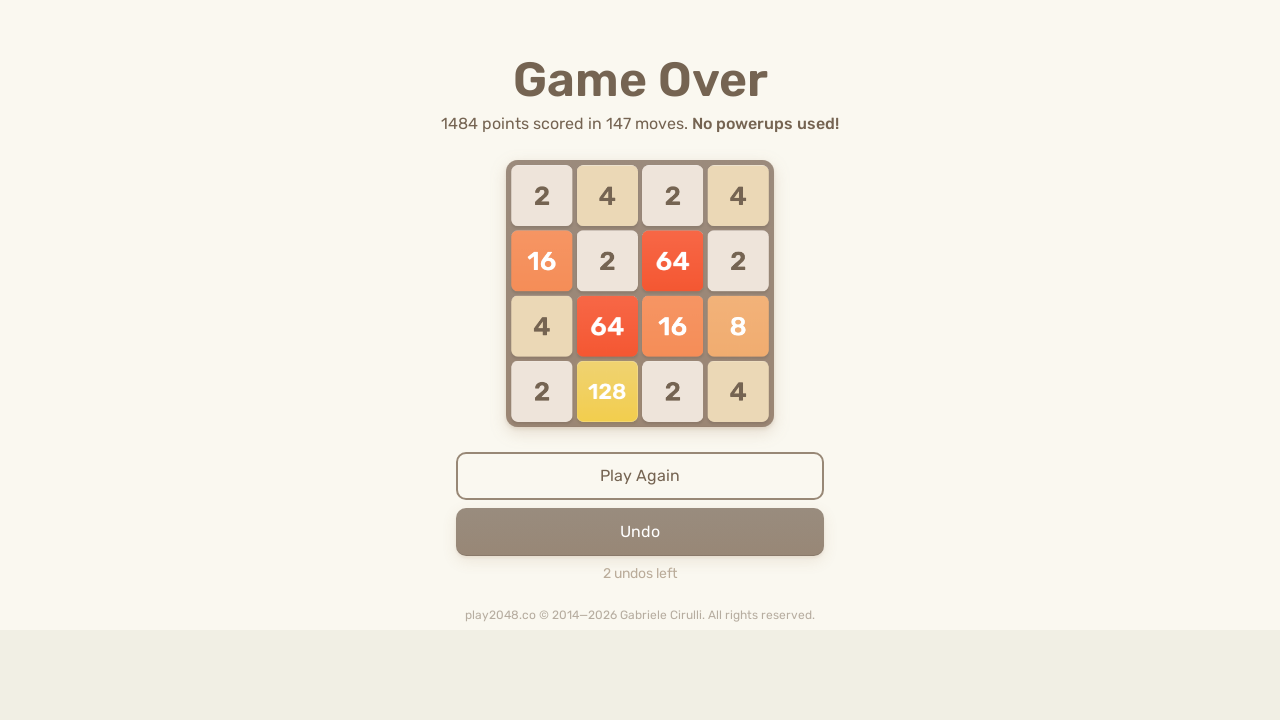

Pressed ArrowUp key
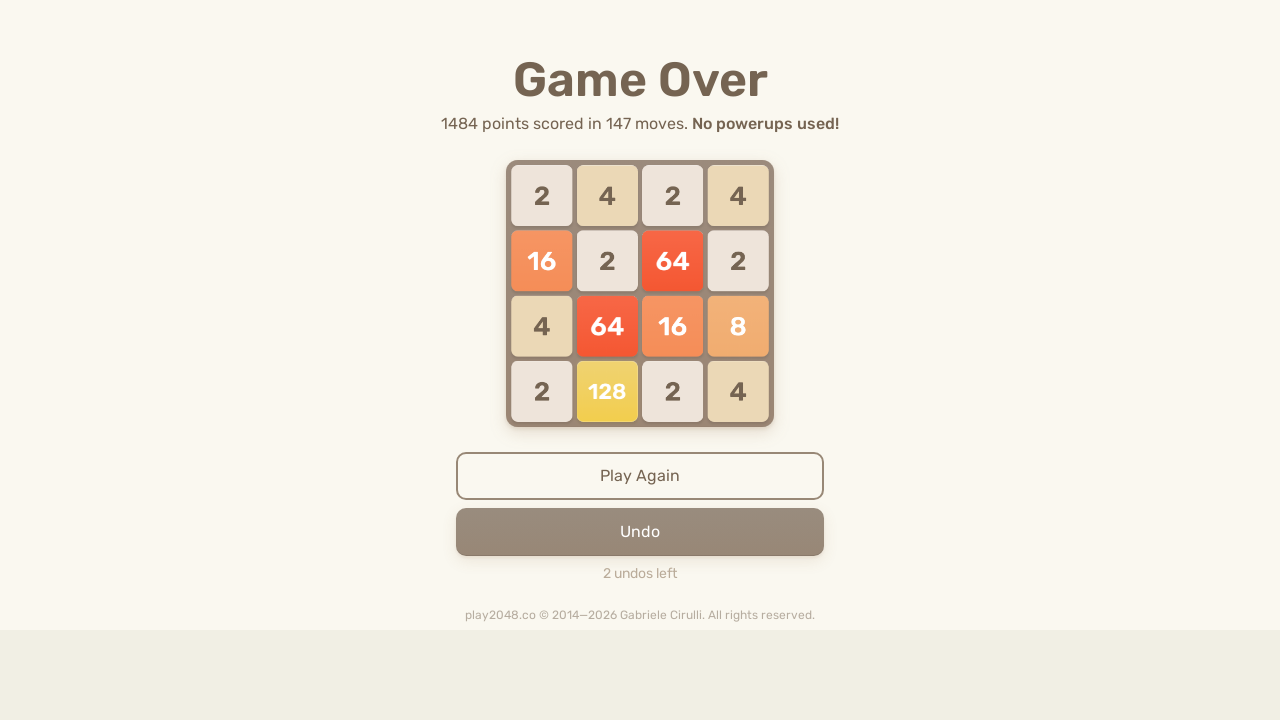

Pressed ArrowRight key
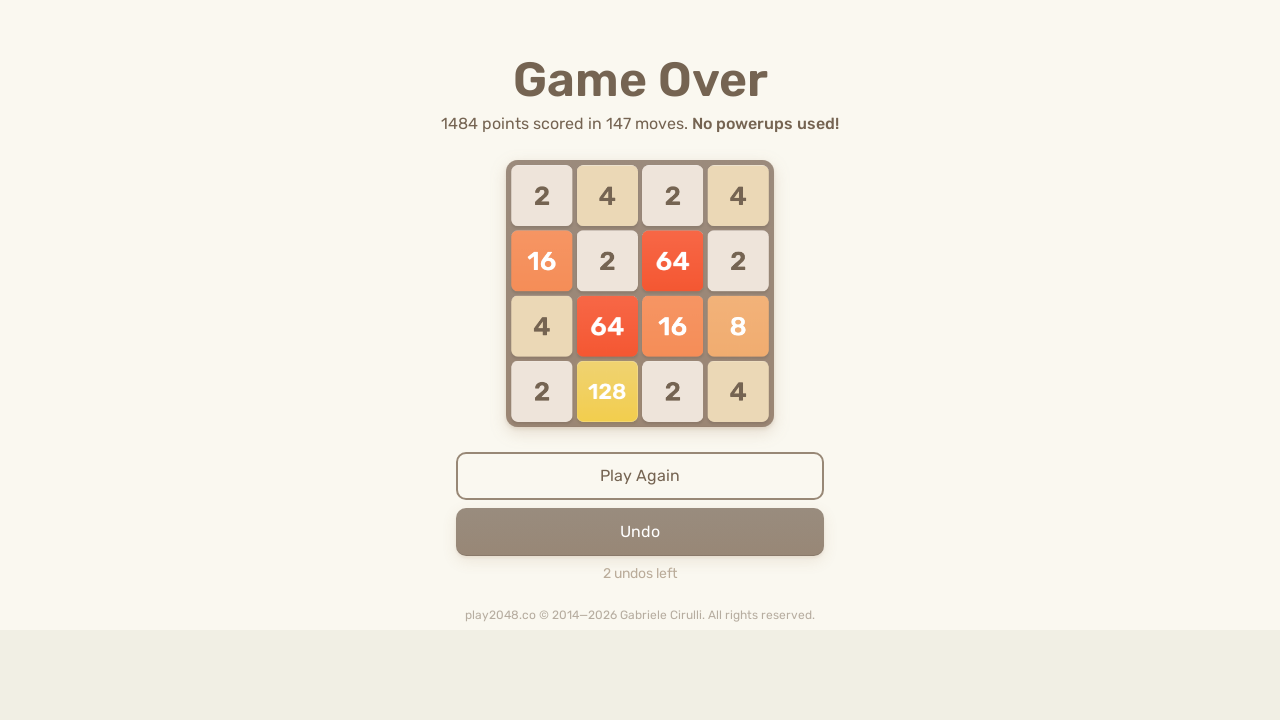

Pressed ArrowDown key
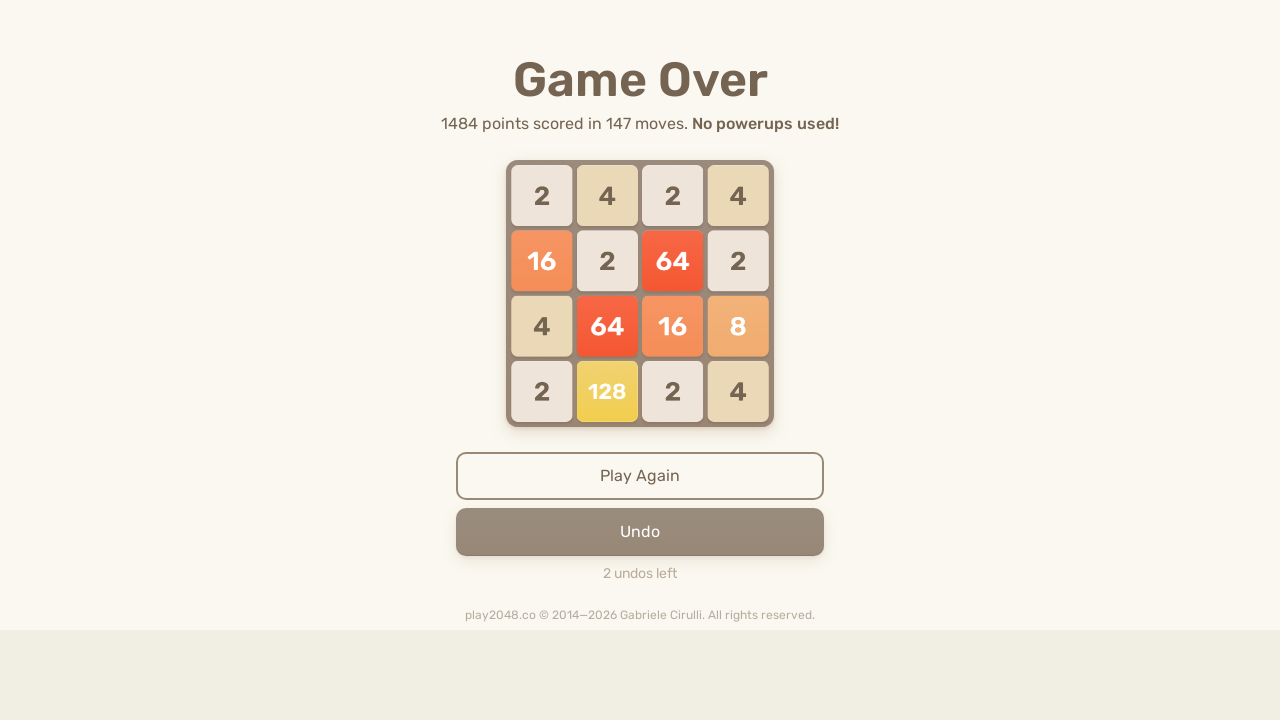

Pressed ArrowLeft key
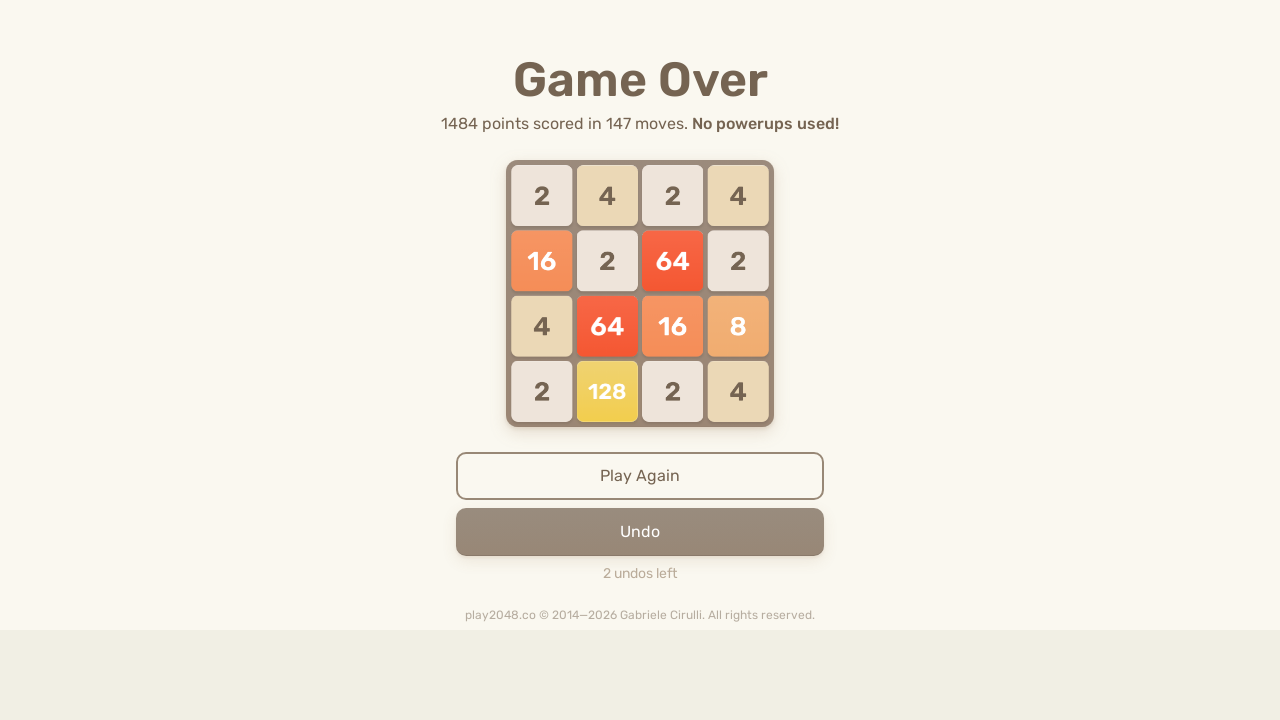

Checked game over status: 0 game-over messages found
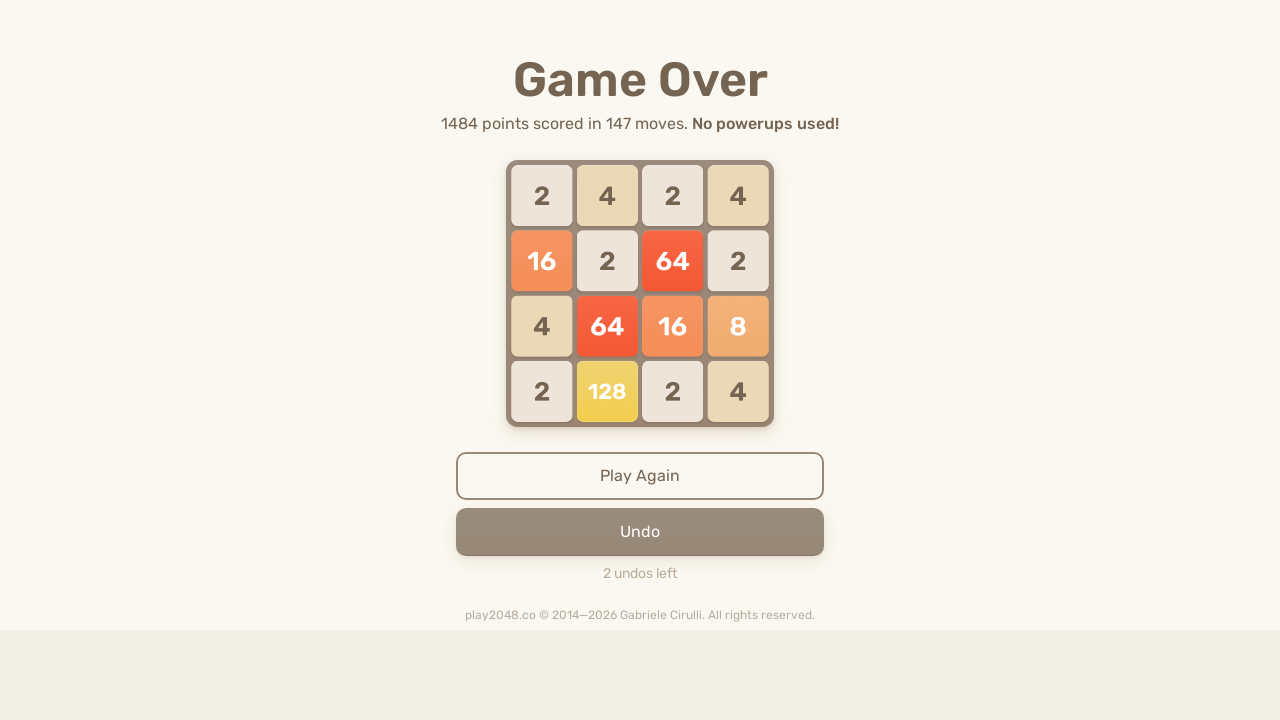

Waited 100ms for game animations to complete
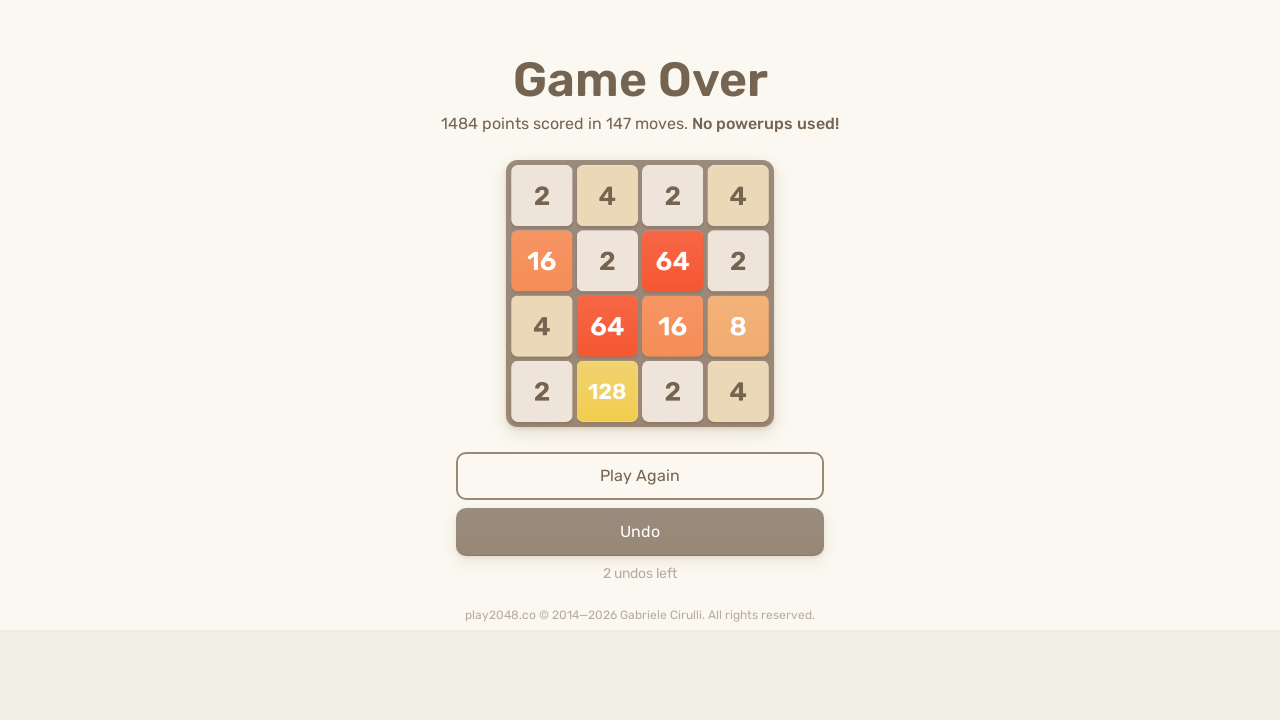

Pressed ArrowUp key
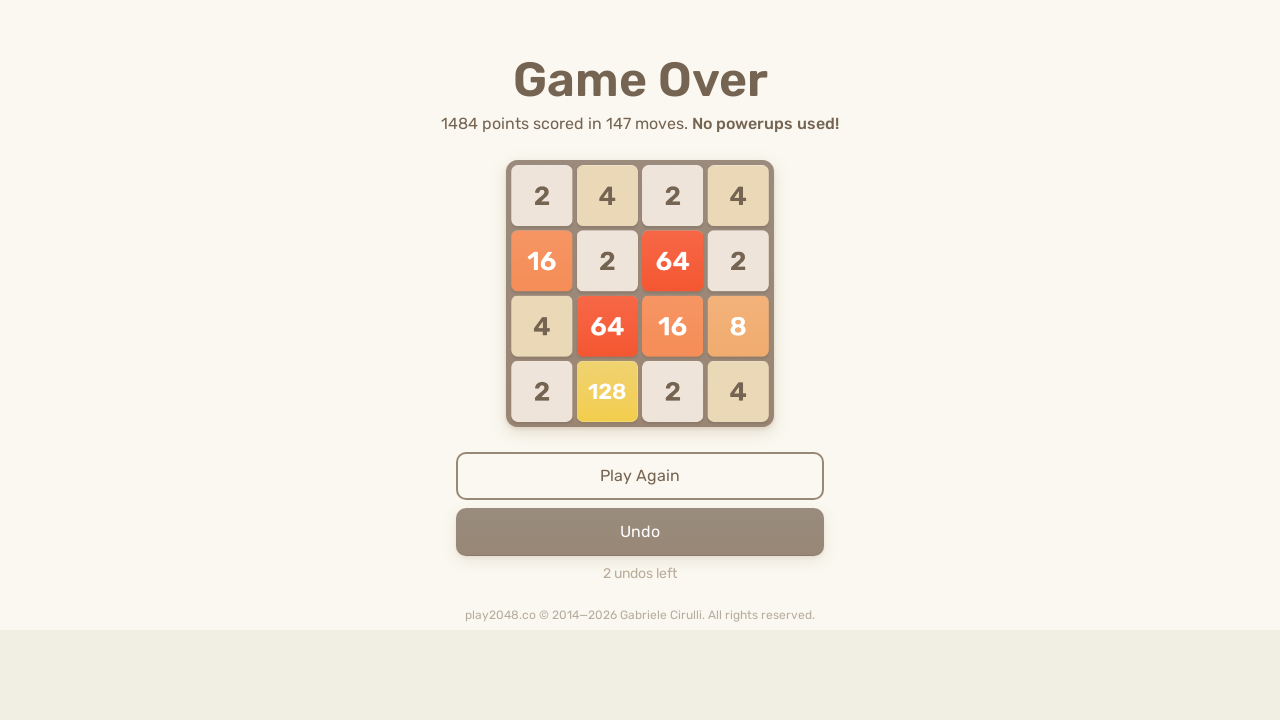

Pressed ArrowRight key
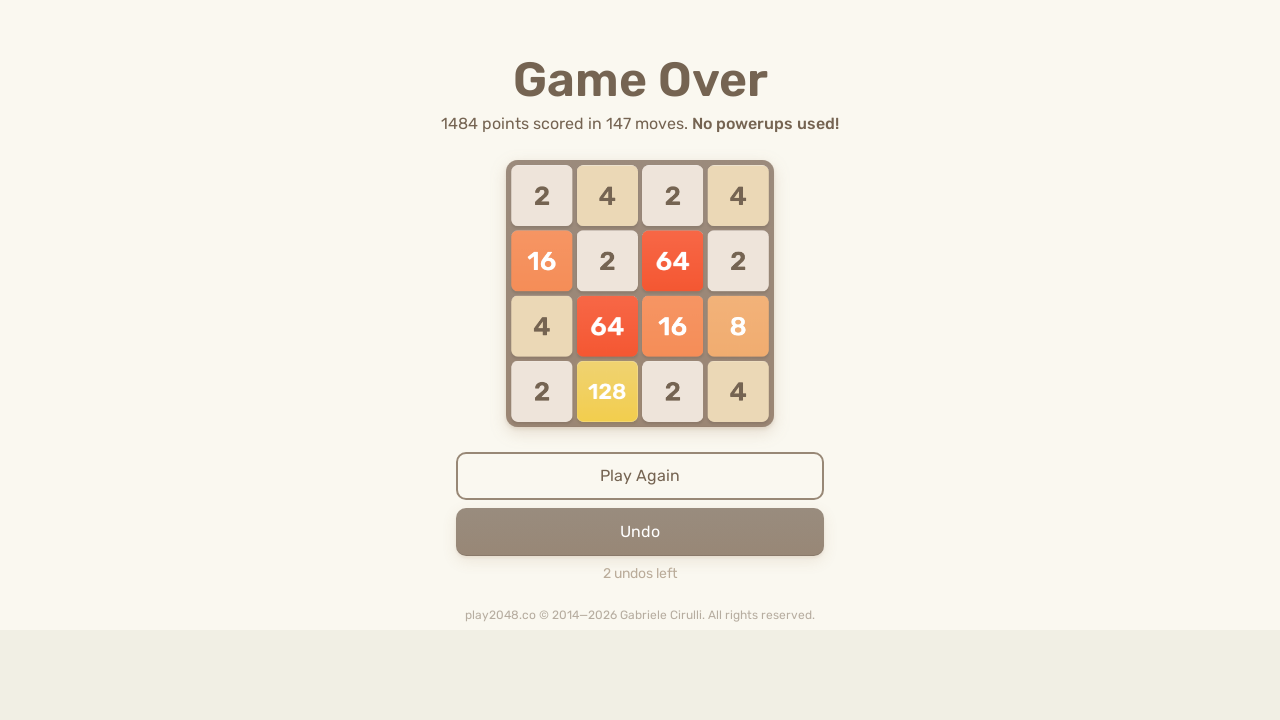

Pressed ArrowDown key
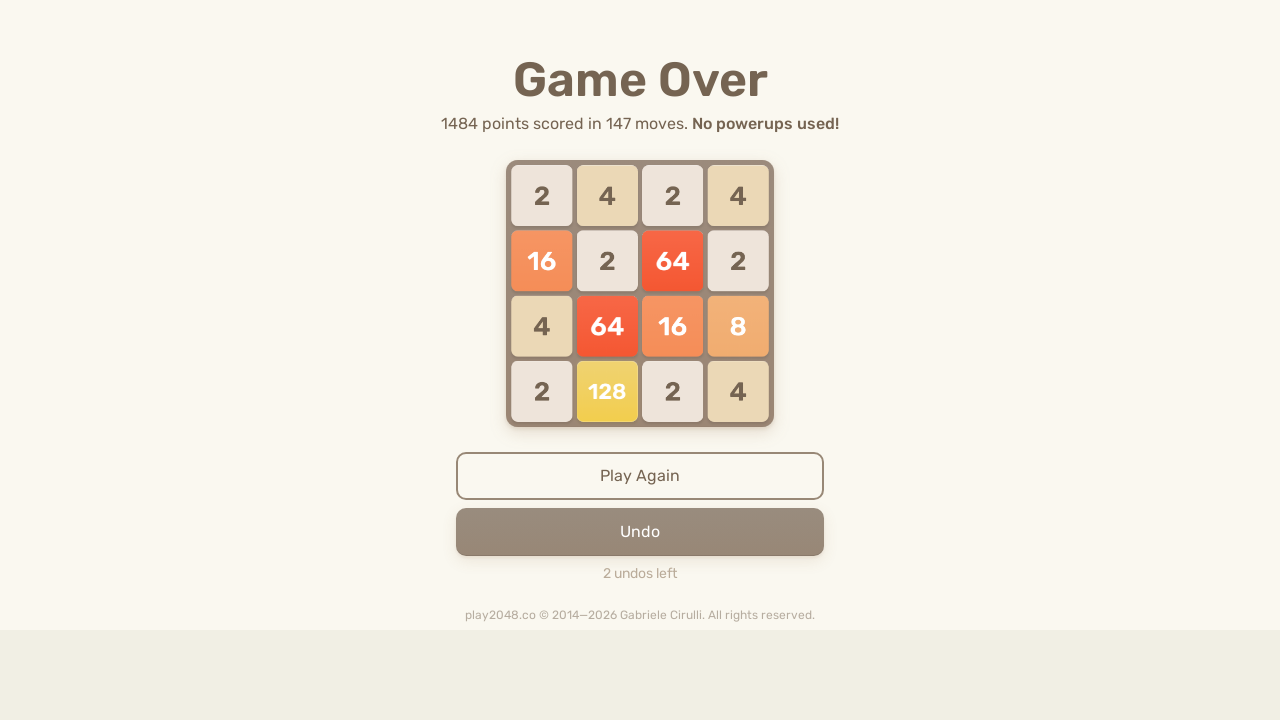

Pressed ArrowLeft key
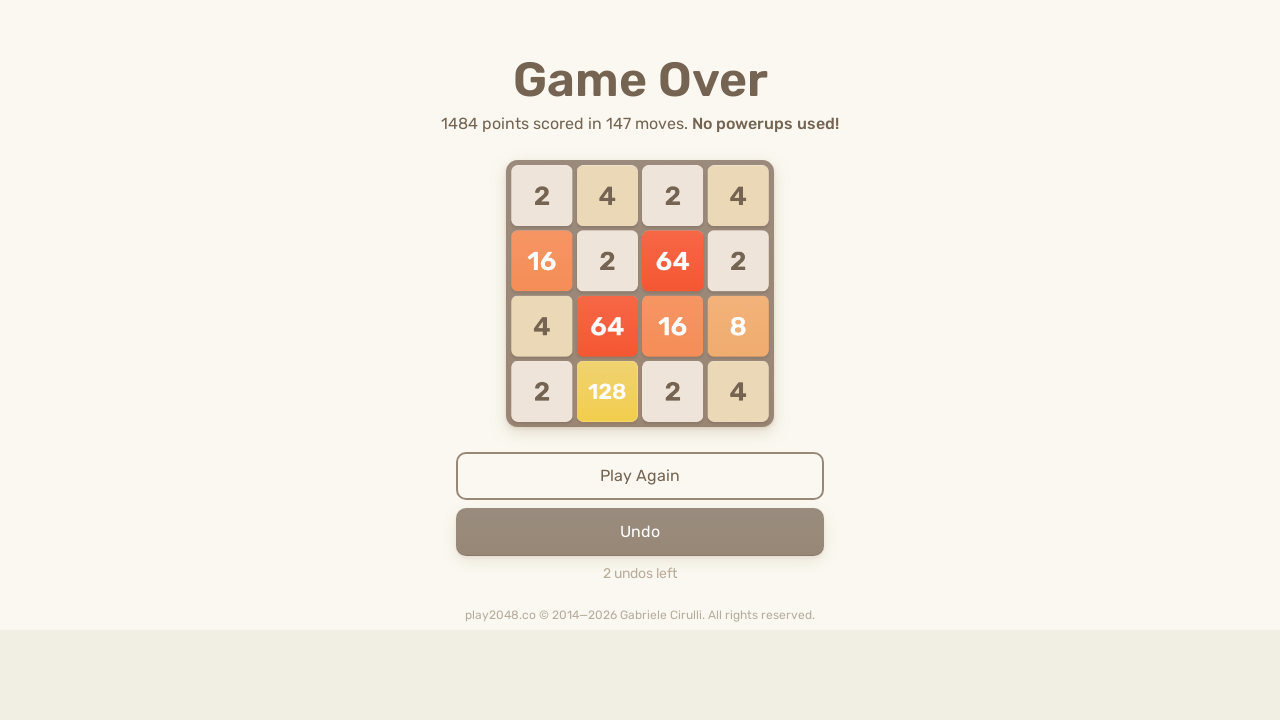

Checked game over status: 0 game-over messages found
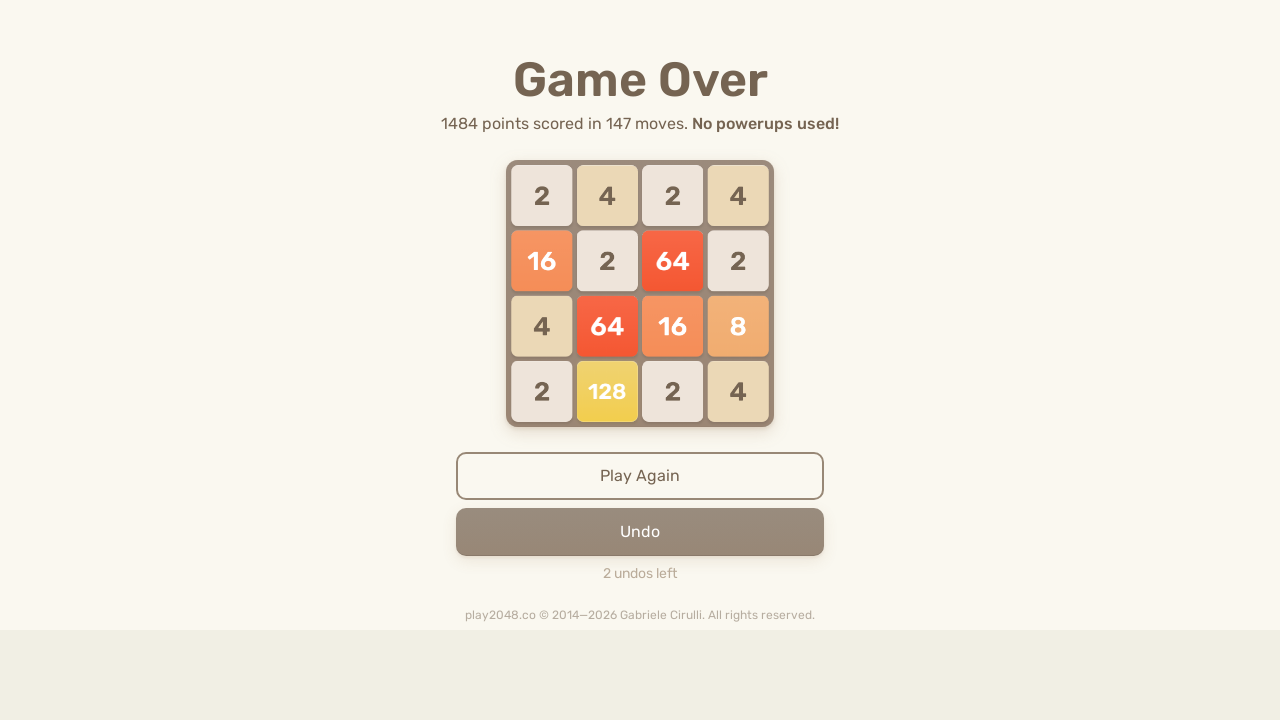

Waited 100ms for game animations to complete
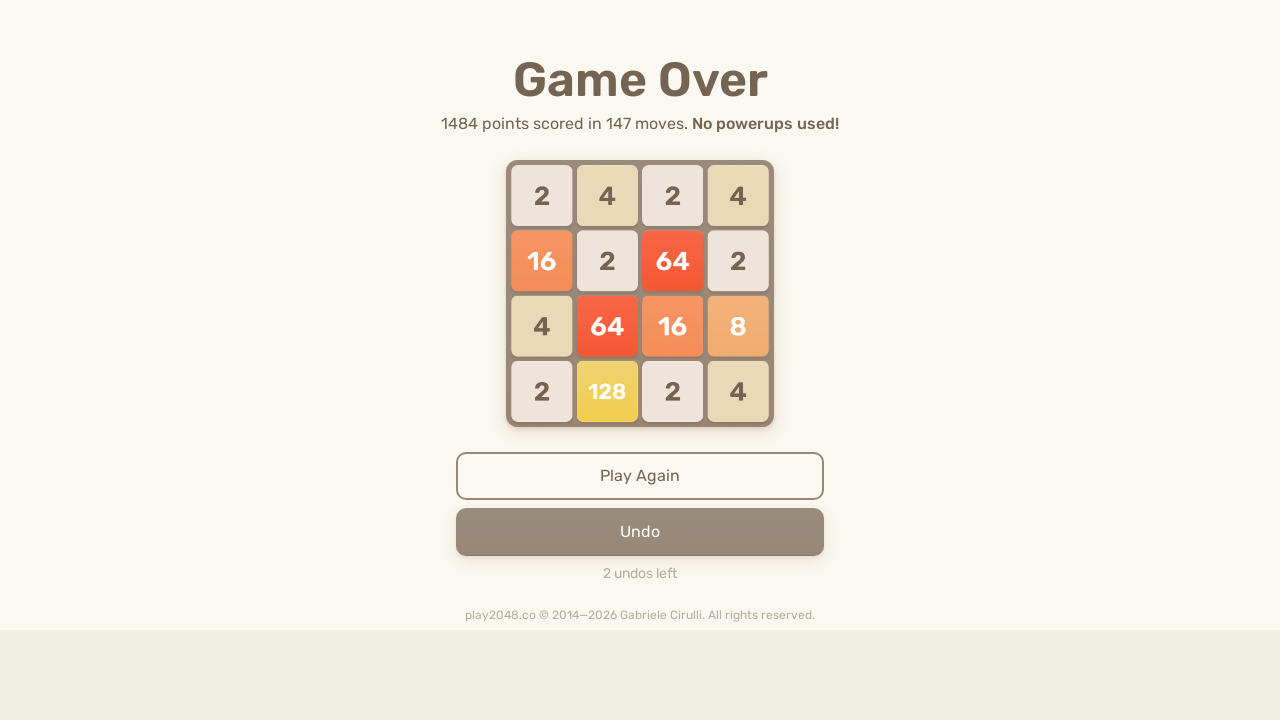

Pressed ArrowUp key
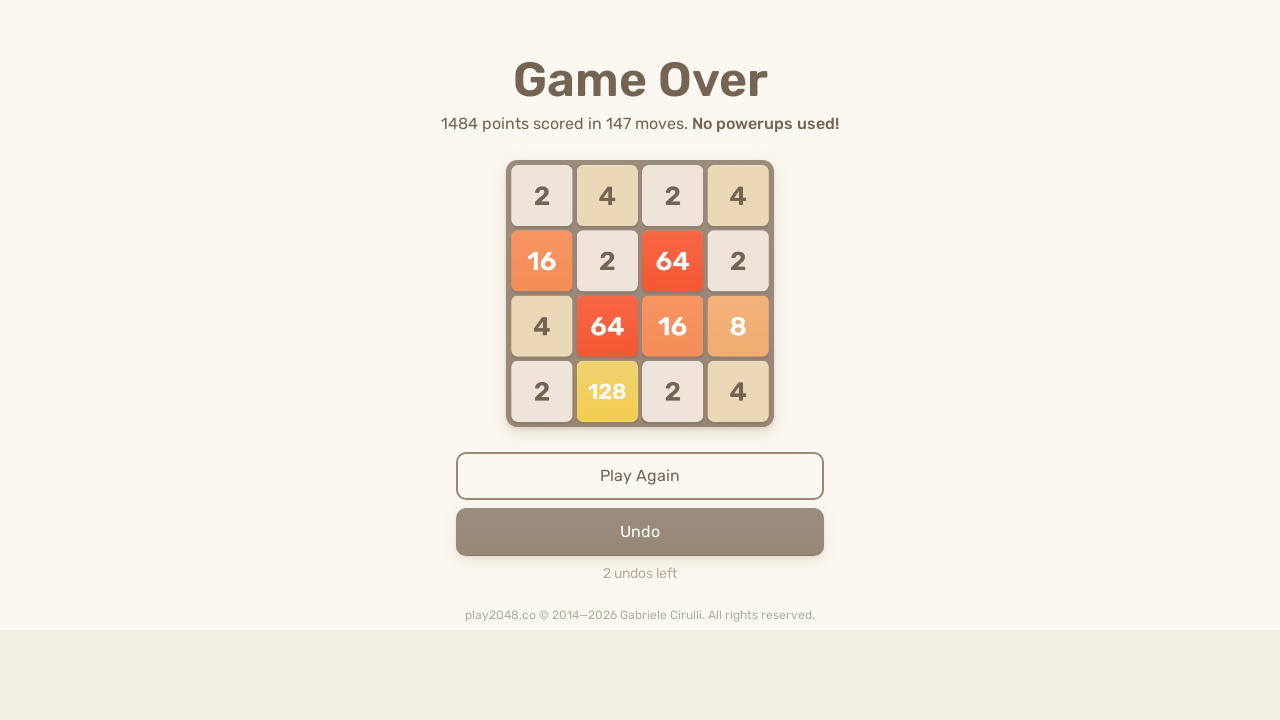

Pressed ArrowRight key
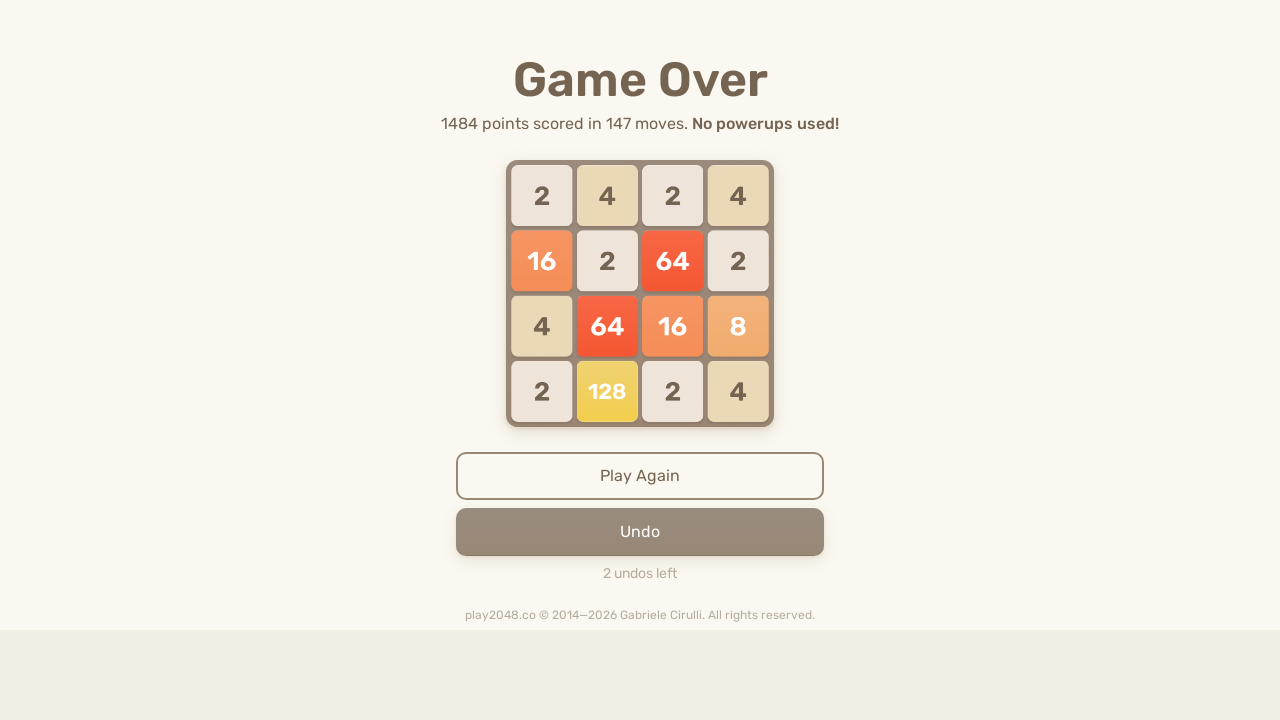

Pressed ArrowDown key
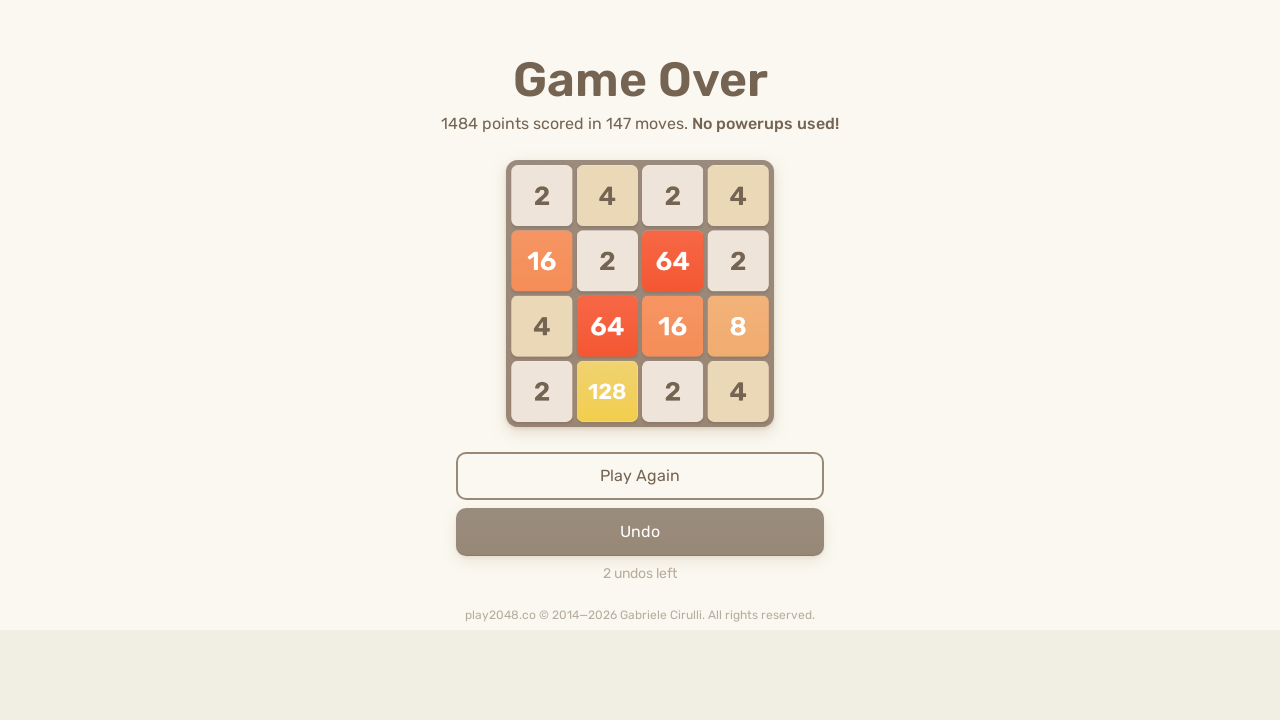

Pressed ArrowLeft key
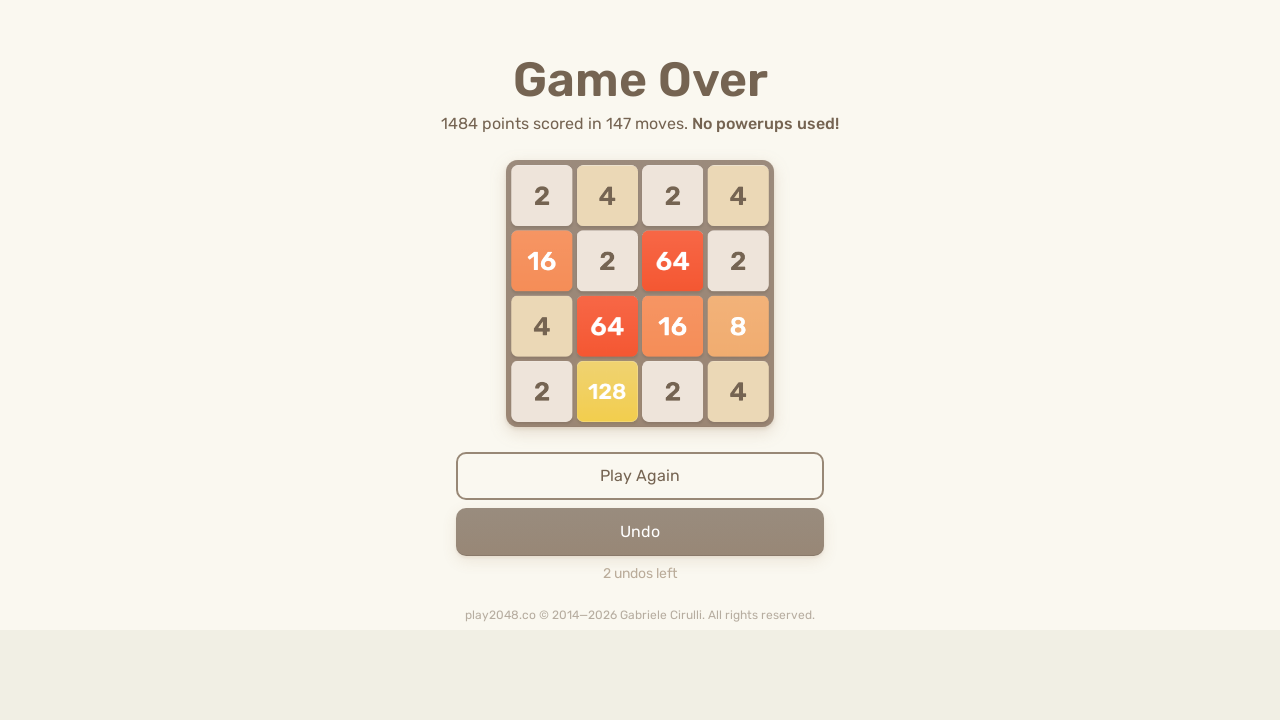

Checked game over status: 0 game-over messages found
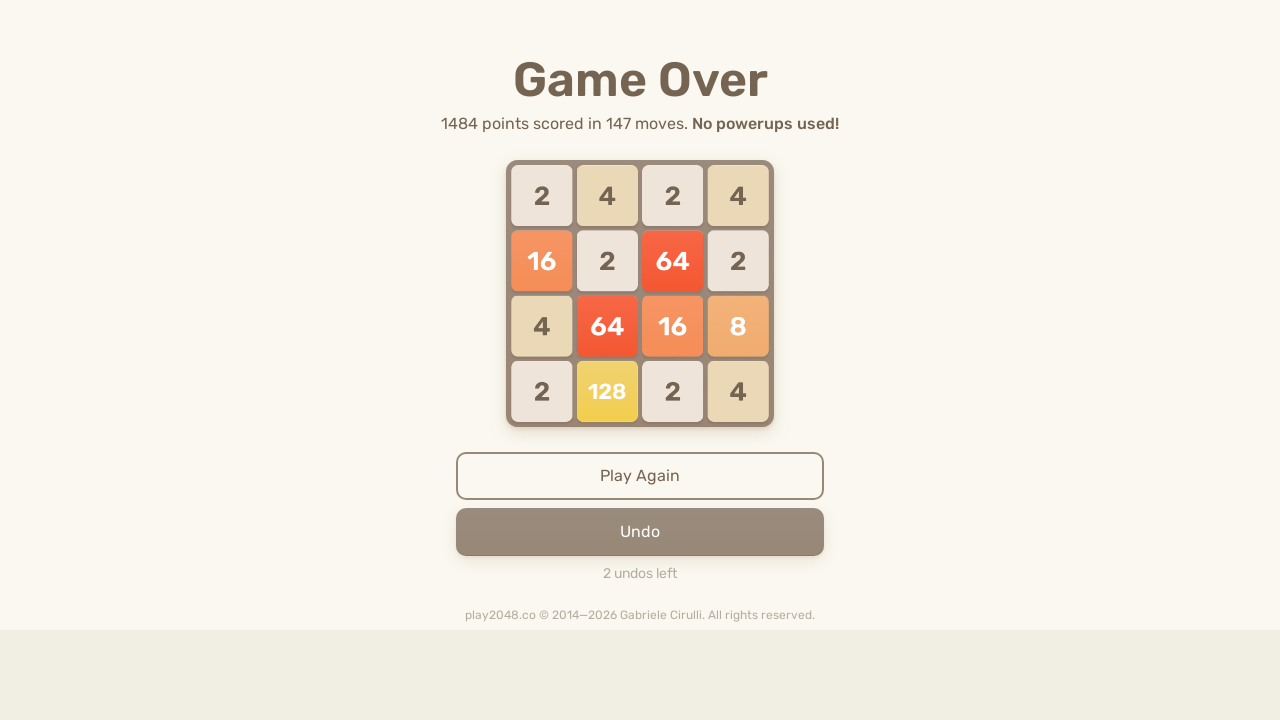

Waited 100ms for game animations to complete
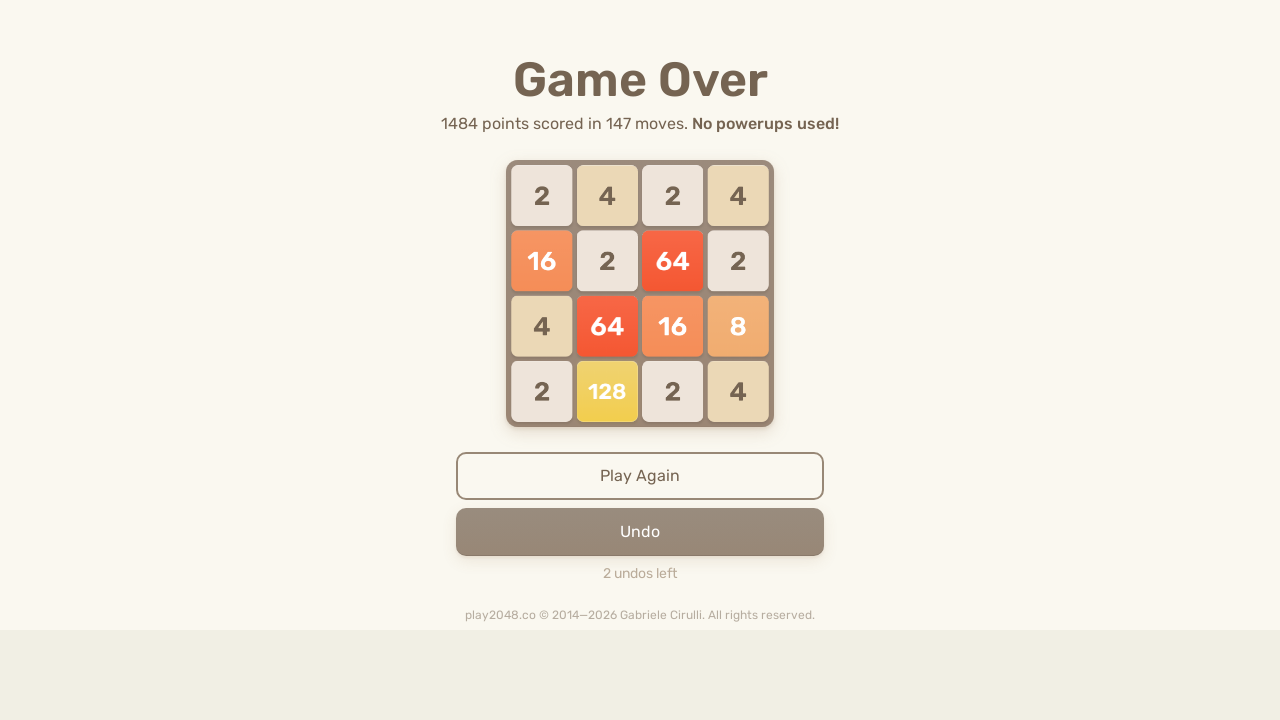

Pressed ArrowUp key
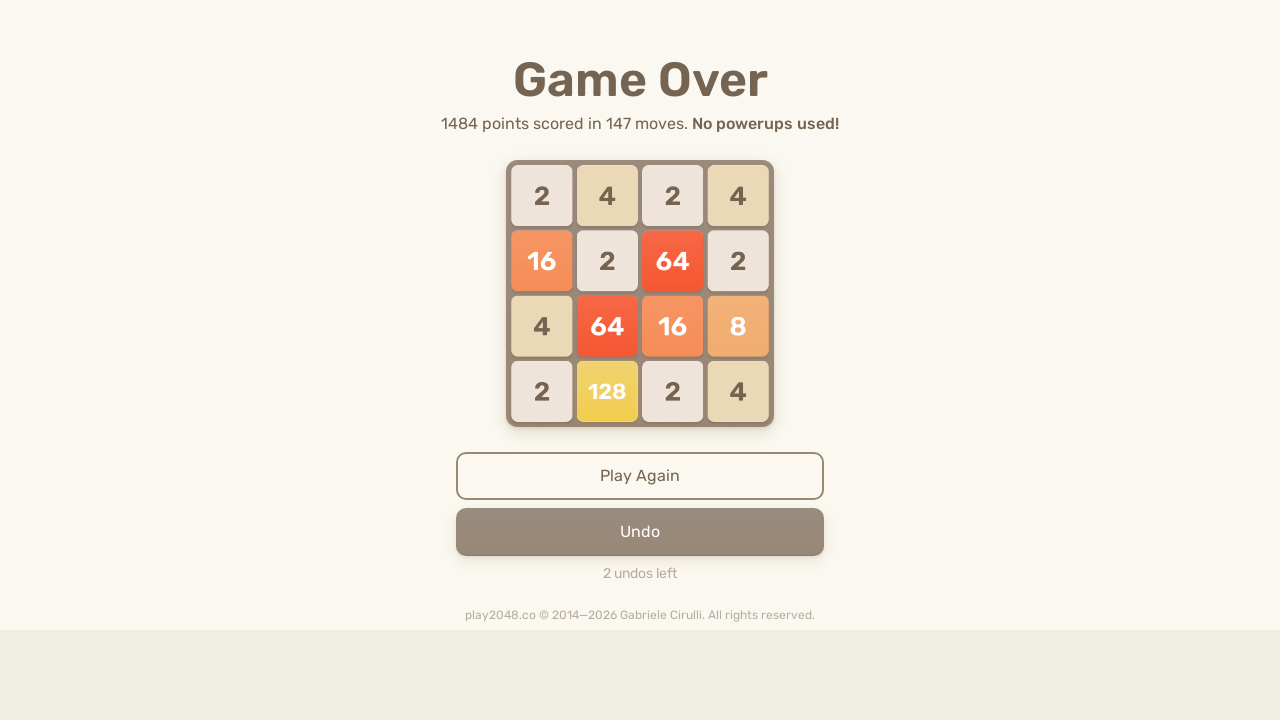

Pressed ArrowRight key
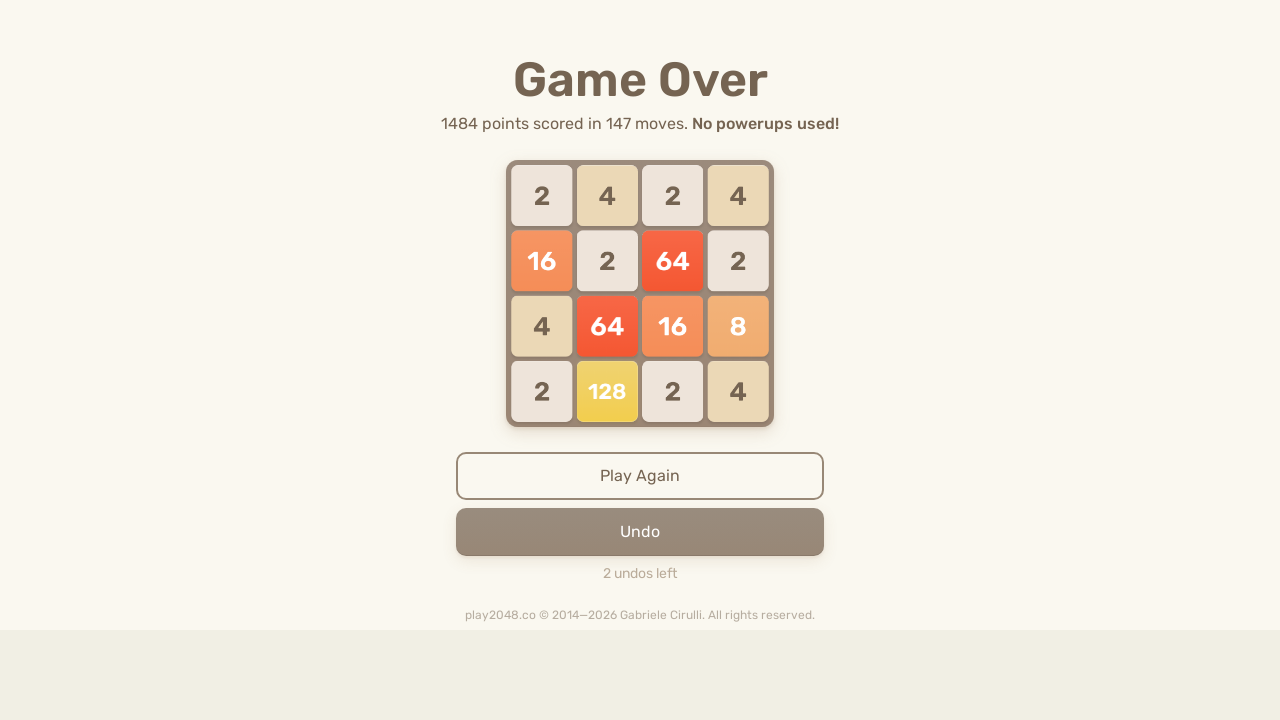

Pressed ArrowDown key
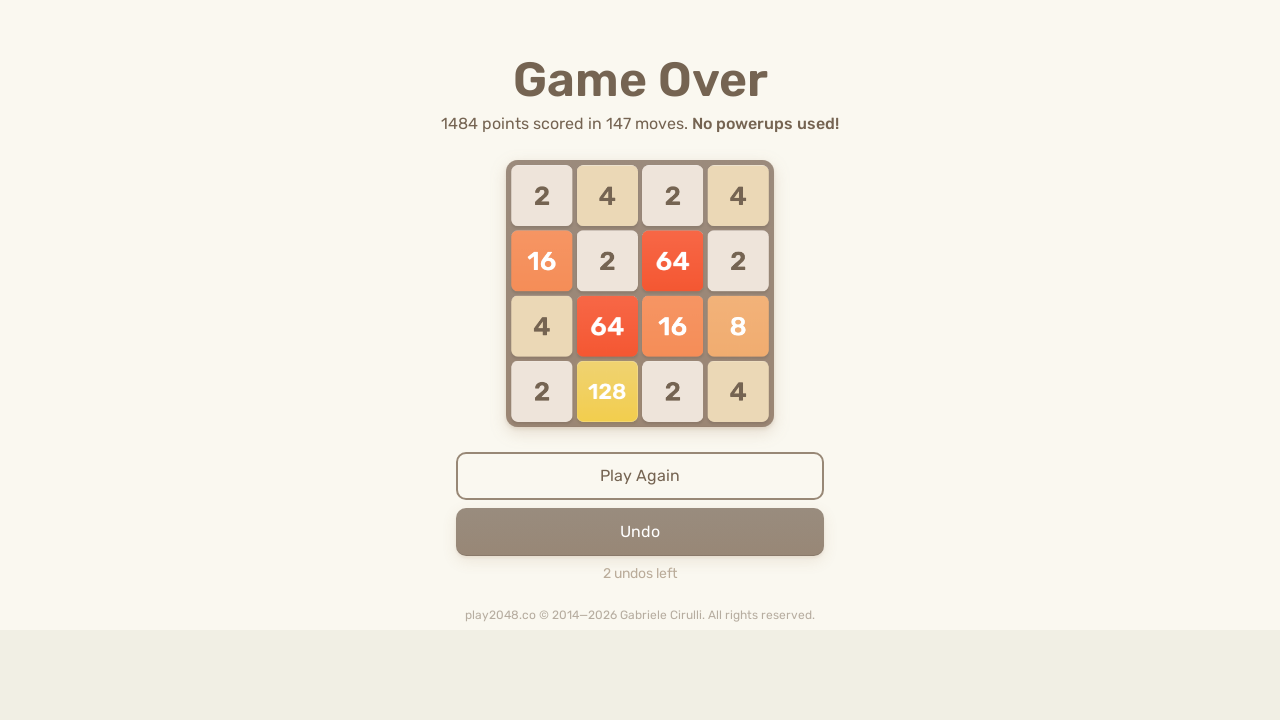

Pressed ArrowLeft key
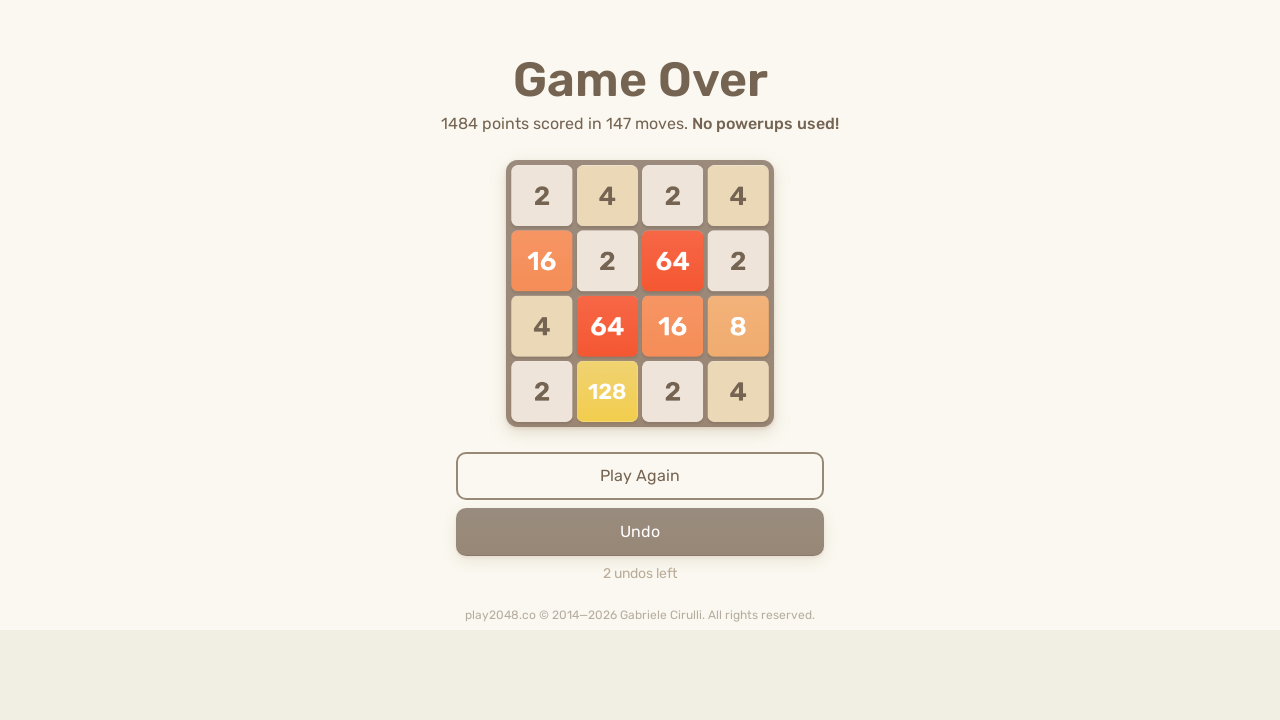

Checked game over status: 0 game-over messages found
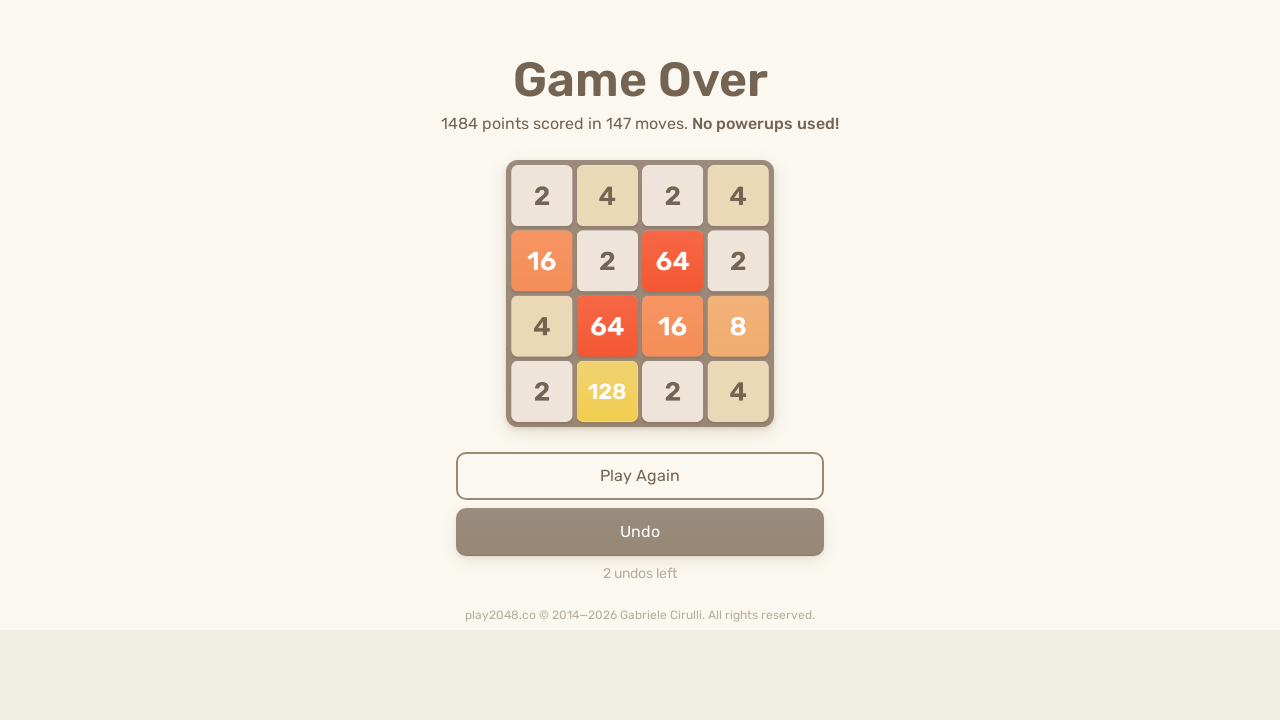

Waited 100ms for game animations to complete
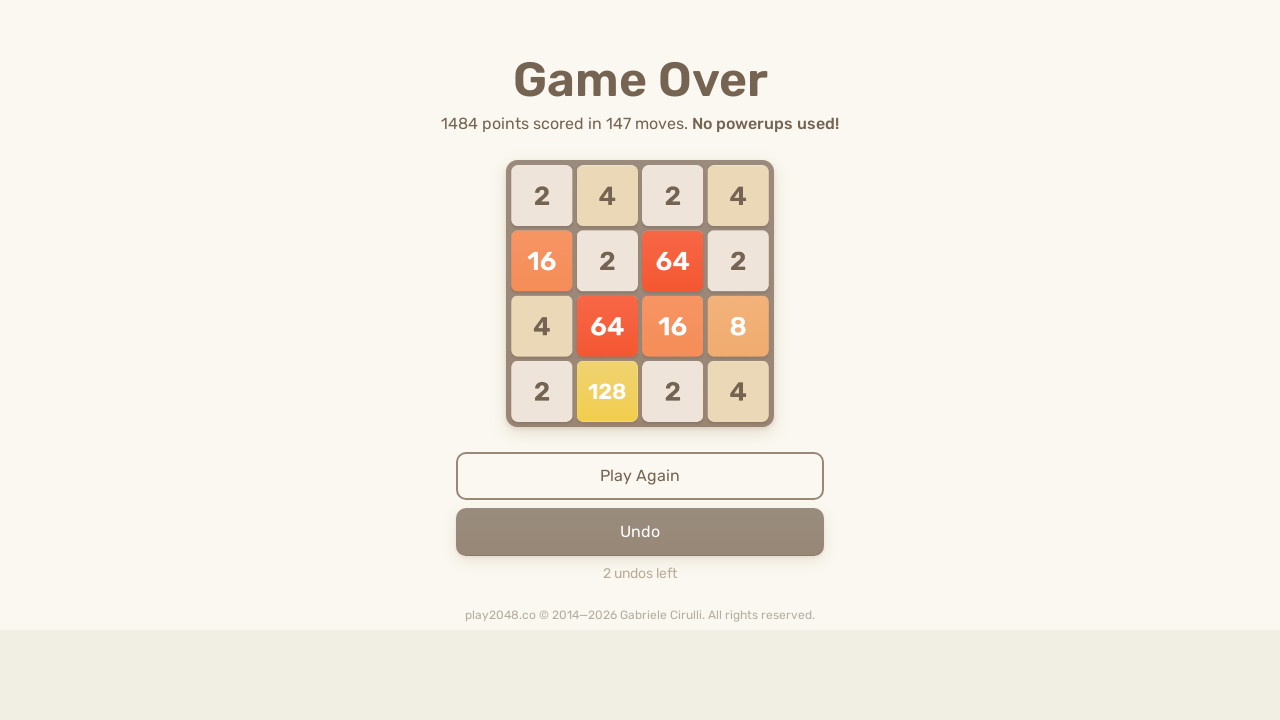

Pressed ArrowUp key
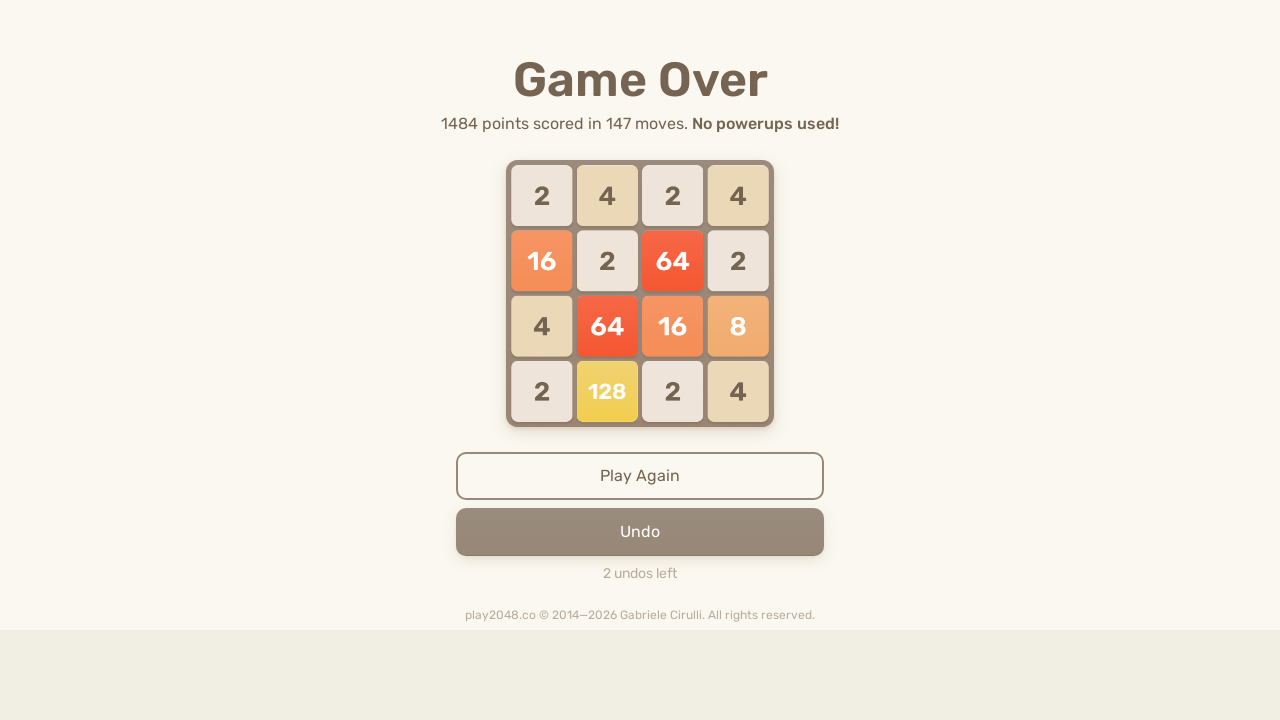

Pressed ArrowRight key
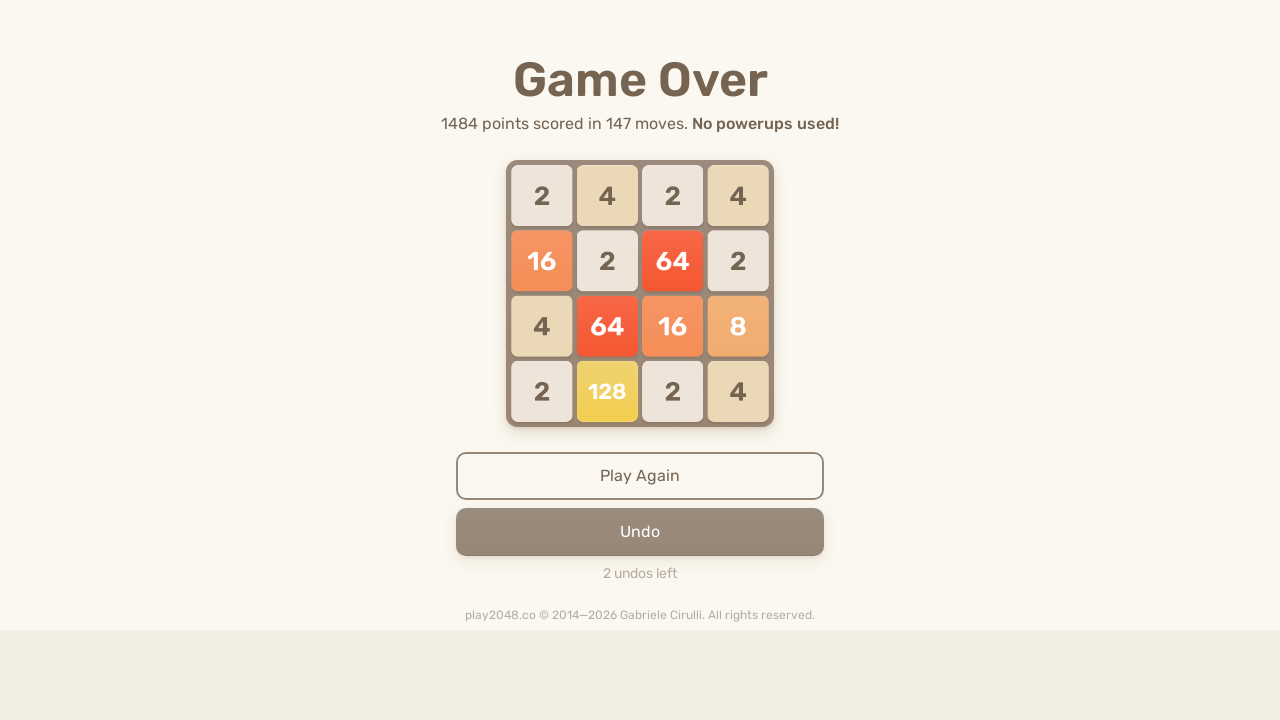

Pressed ArrowDown key
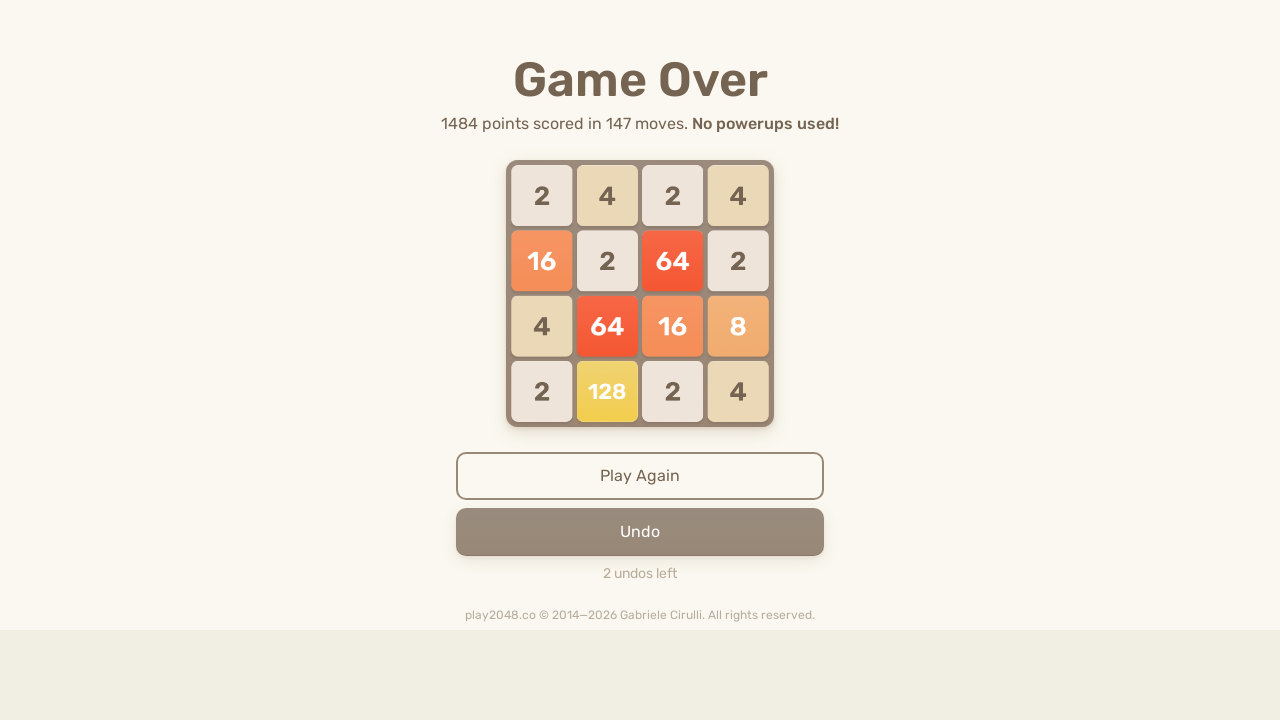

Pressed ArrowLeft key
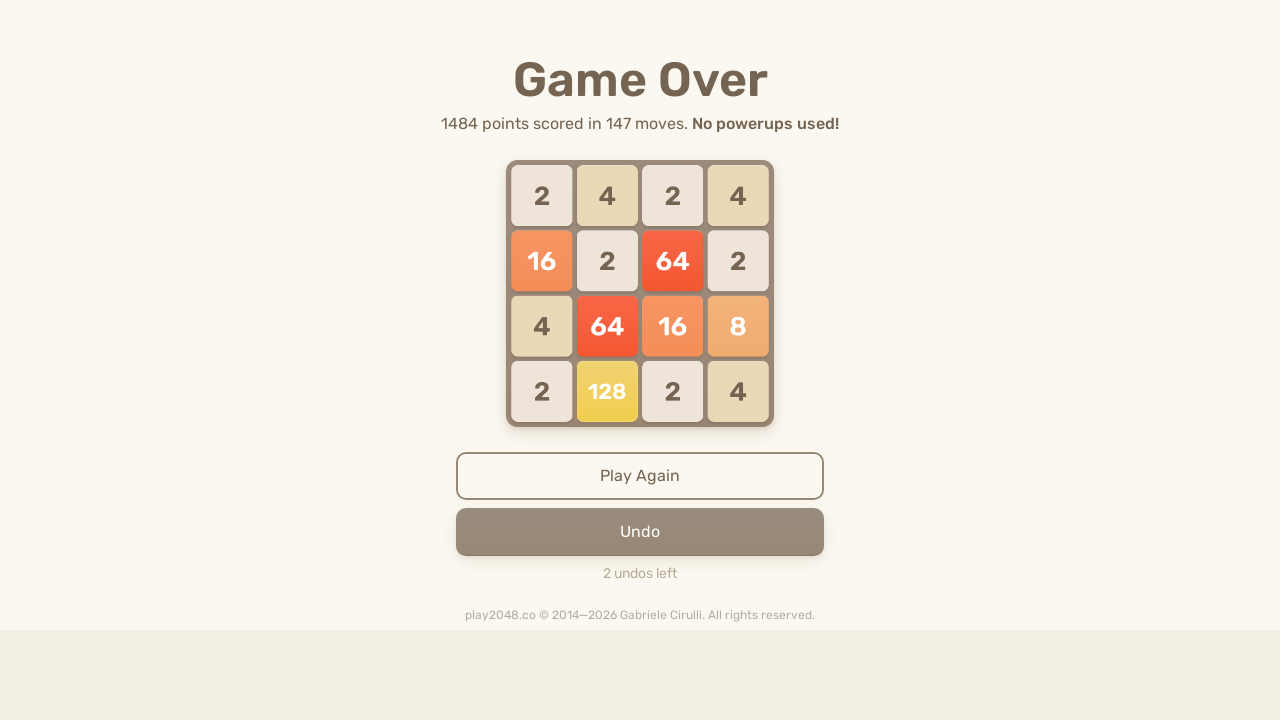

Checked game over status: 0 game-over messages found
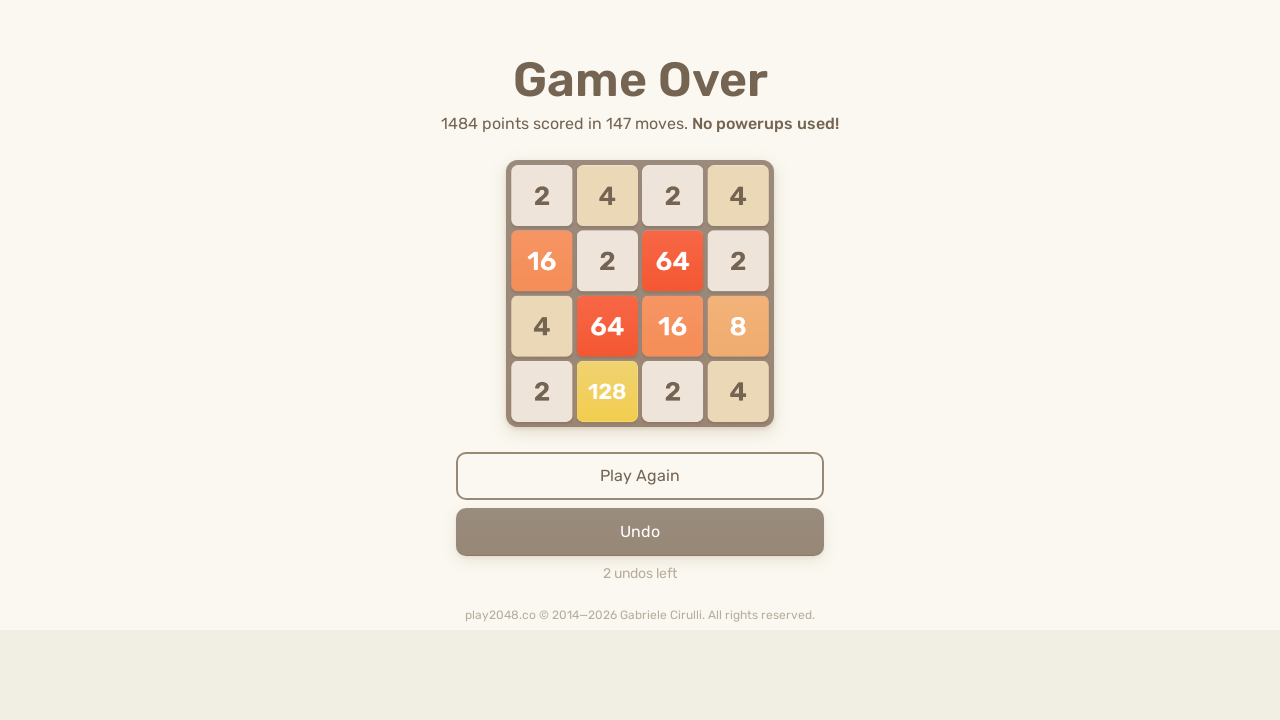

Waited 100ms for game animations to complete
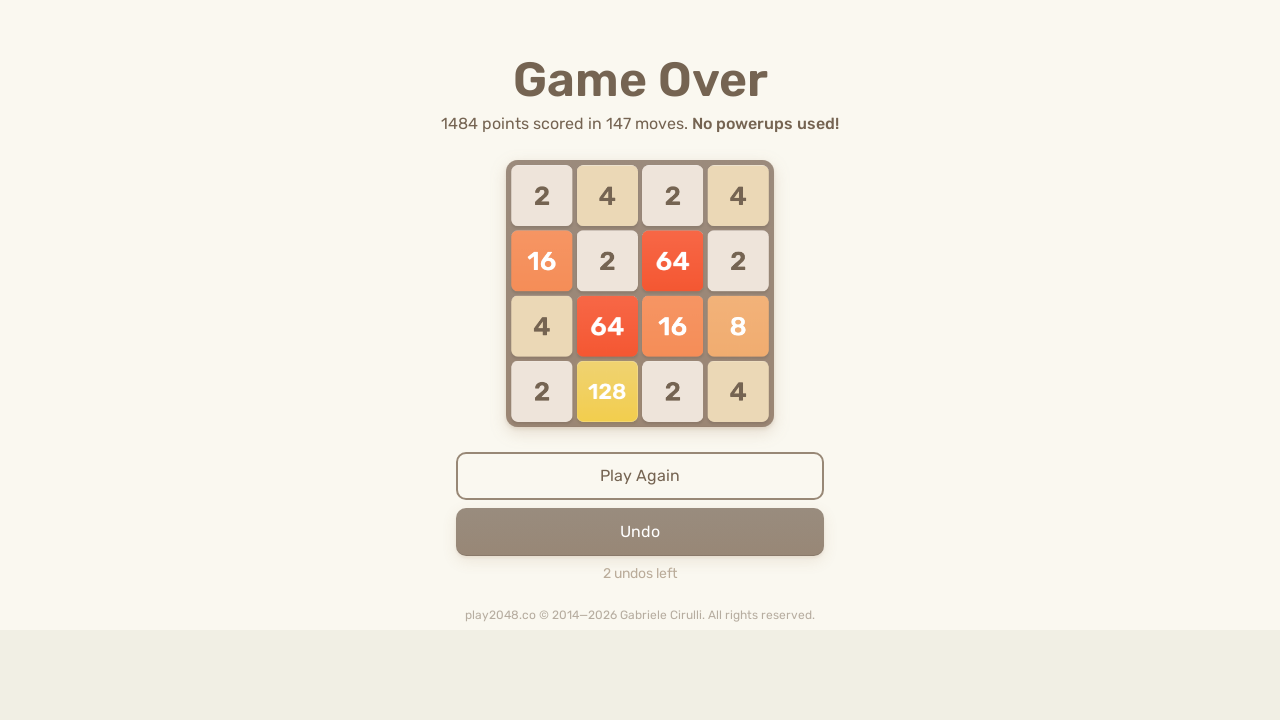

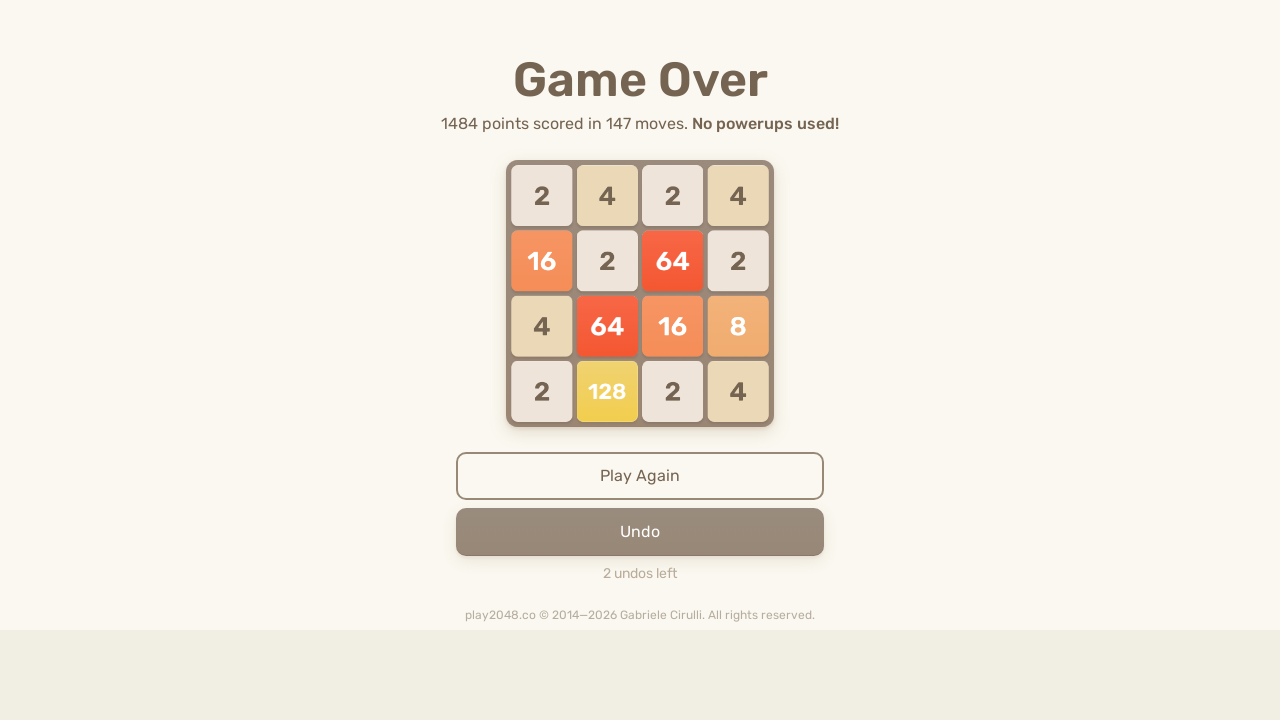